Plays the 2048 puzzle game by sending 200 random arrow key presses (up, down, left, right) to simulate game moves.

Starting URL: https://play2048.co/

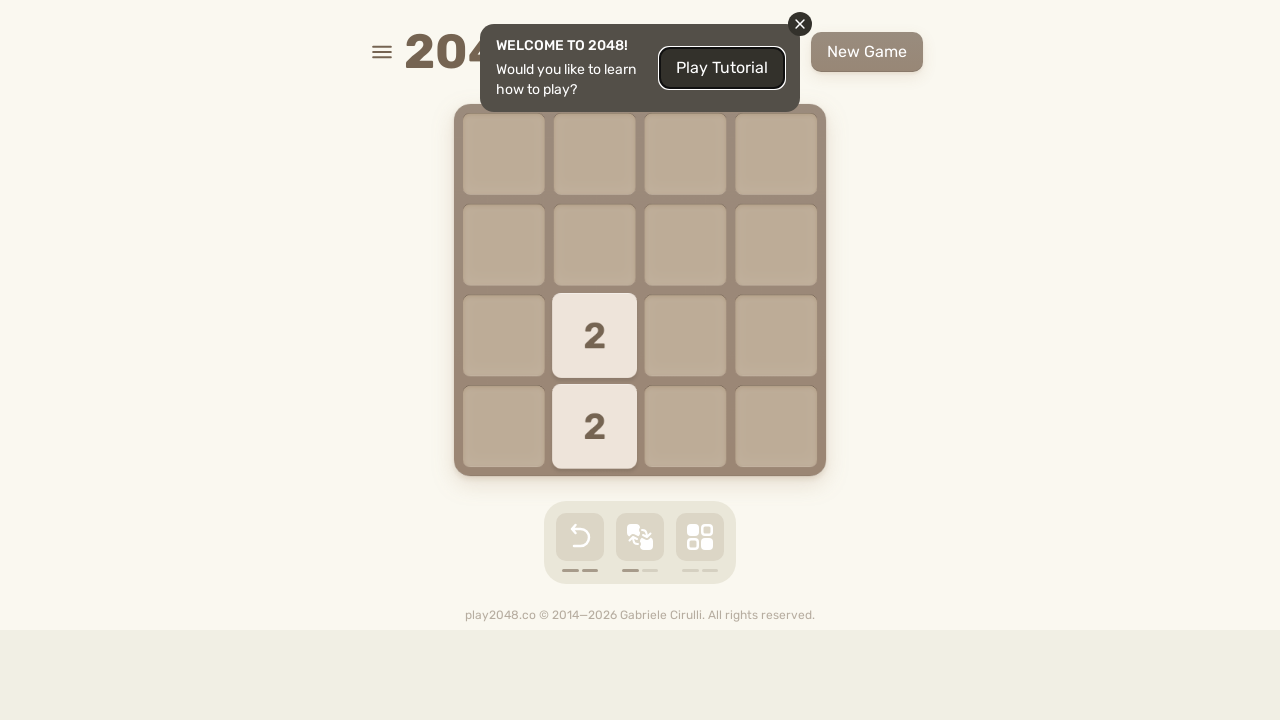

Navigated to 2048 game at https://play2048.co/
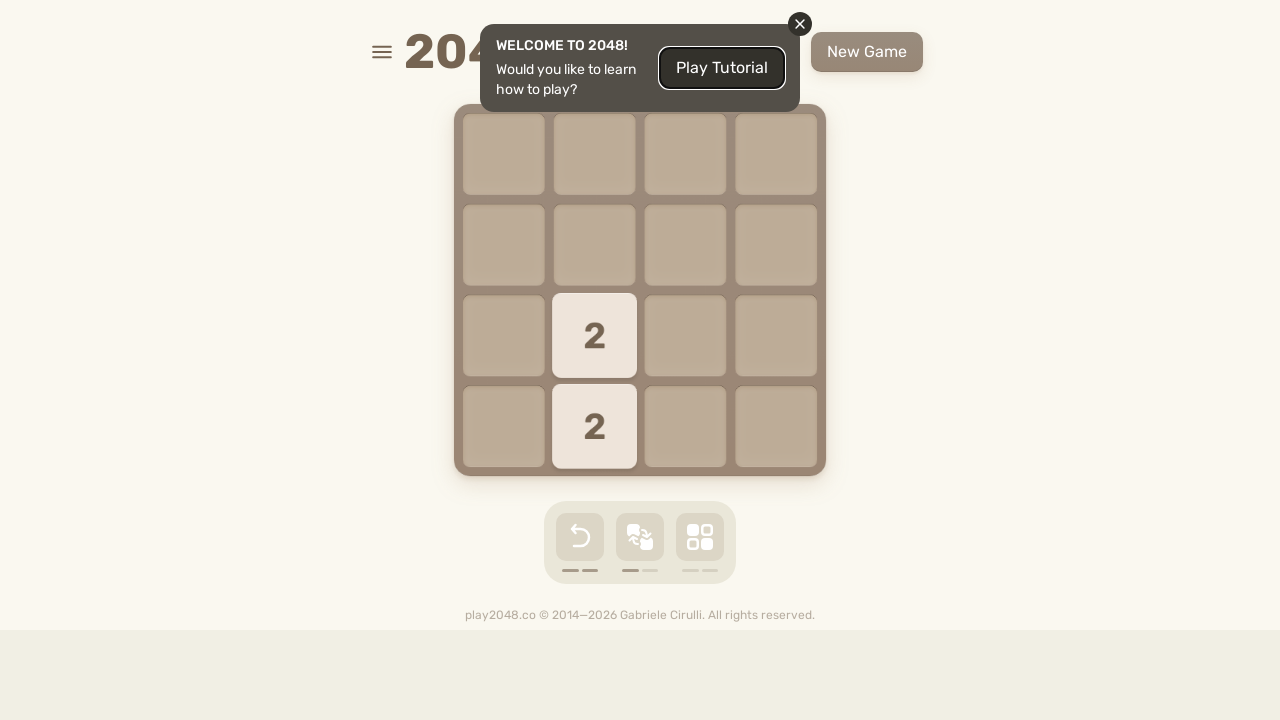

Waited for game to load
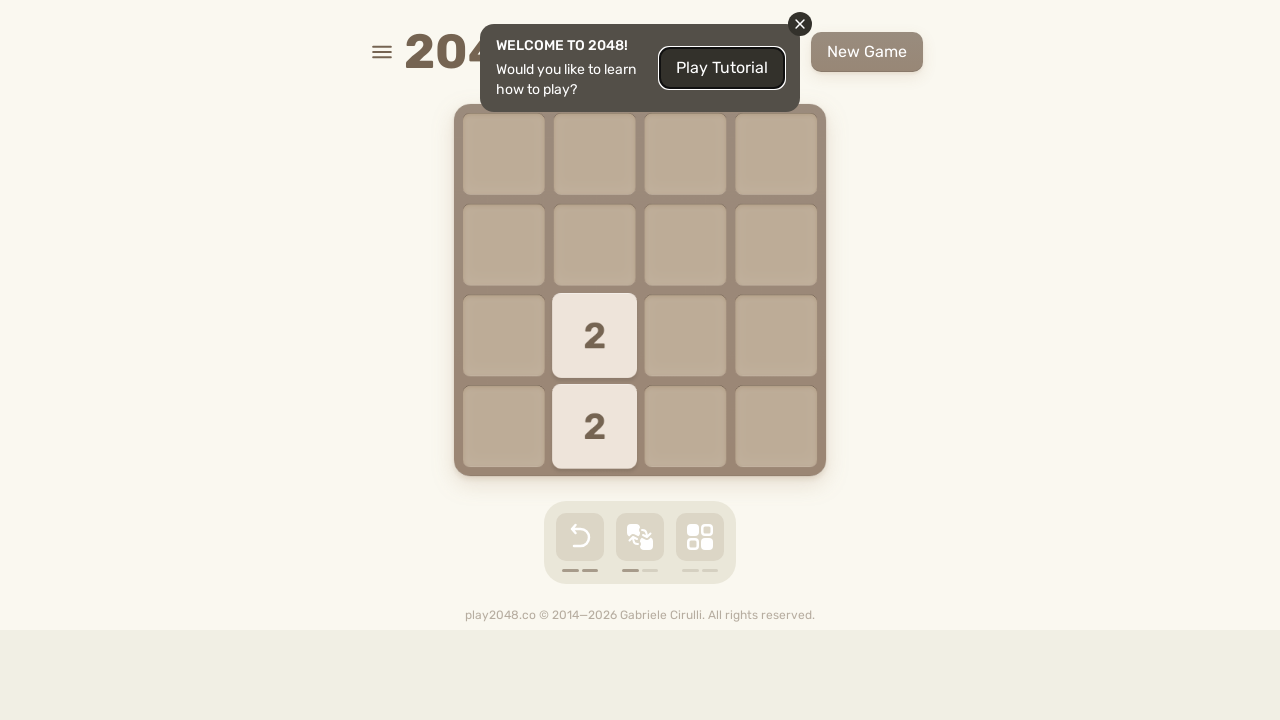

Sent arrow key press: ArrowUp
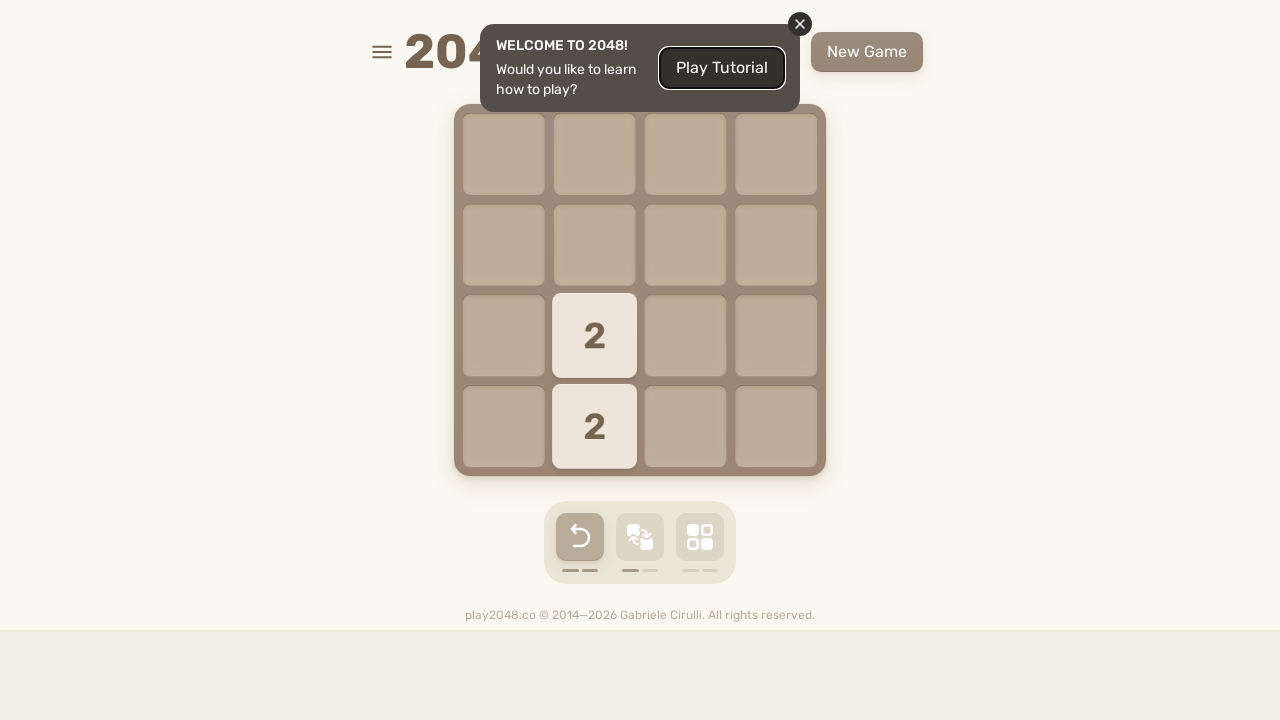

Brief pause between moves
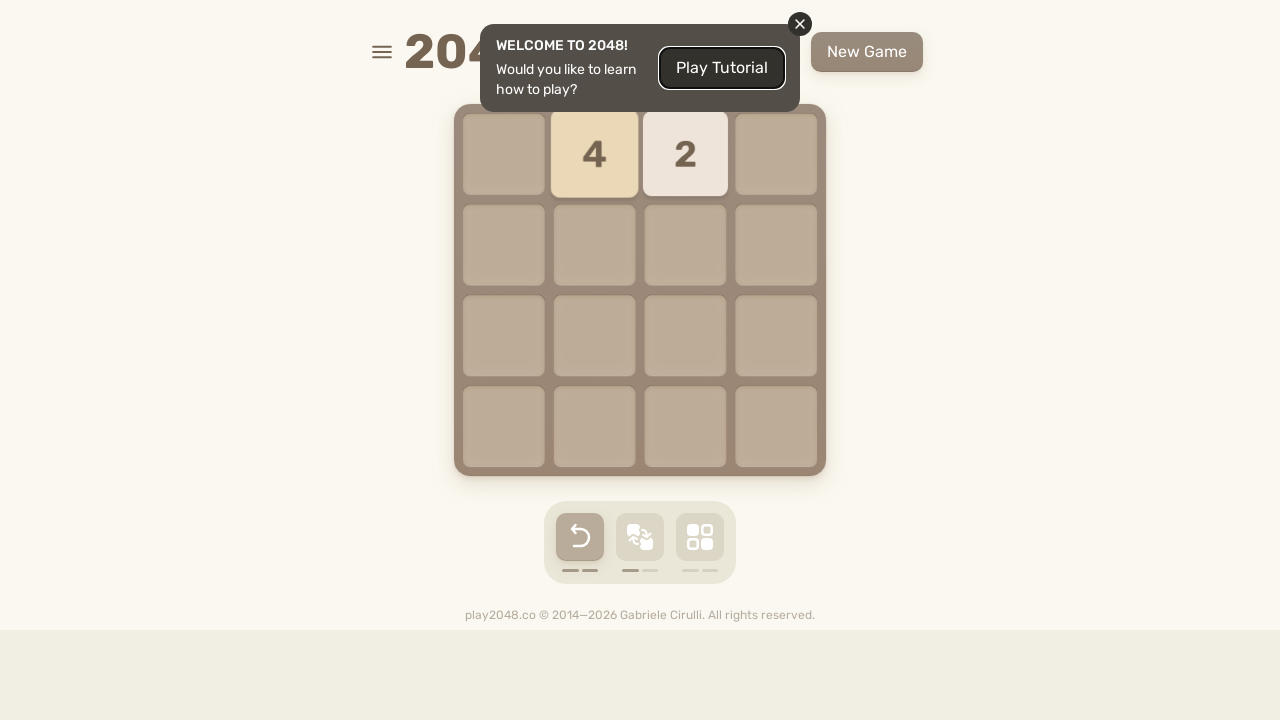

Sent arrow key press: ArrowDown
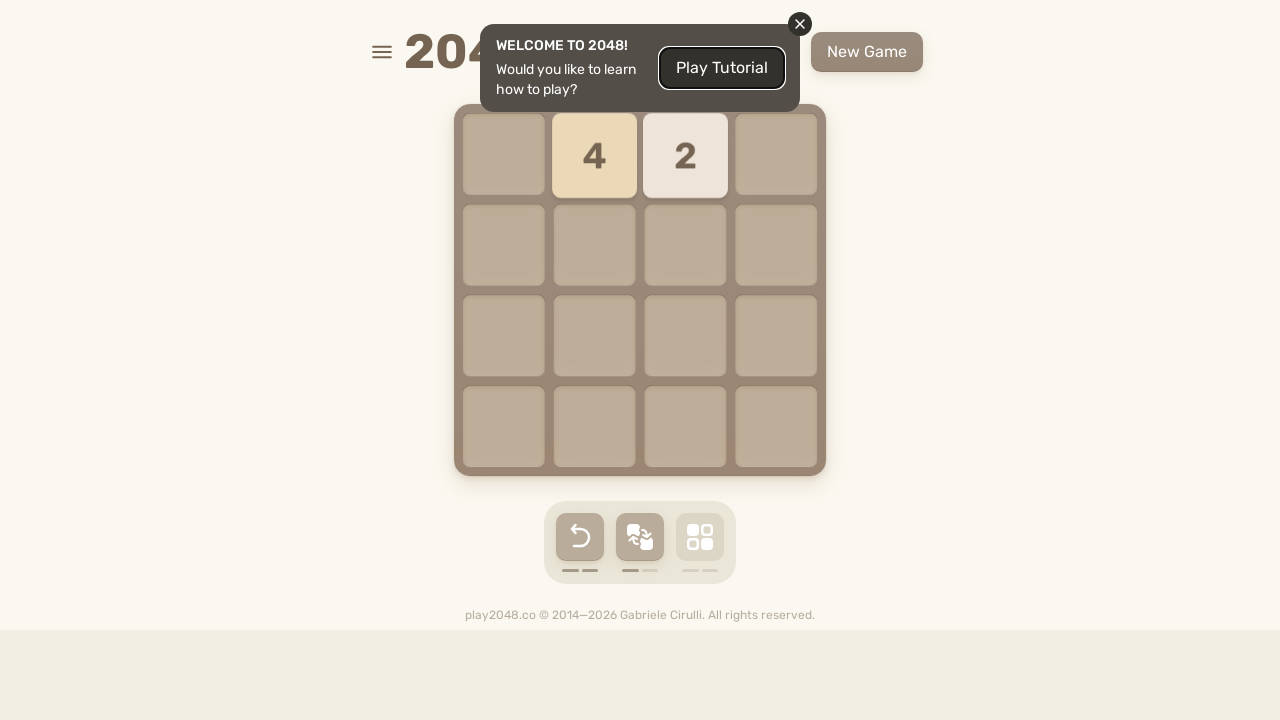

Brief pause between moves
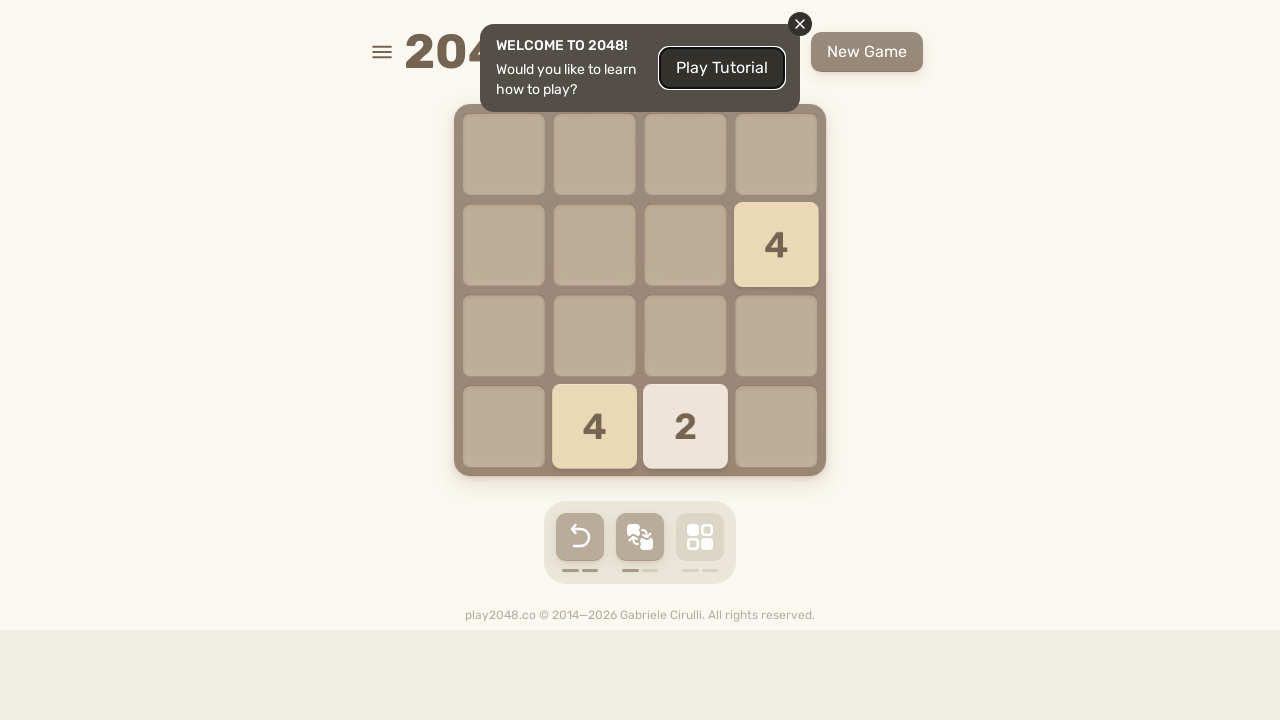

Sent arrow key press: ArrowRight
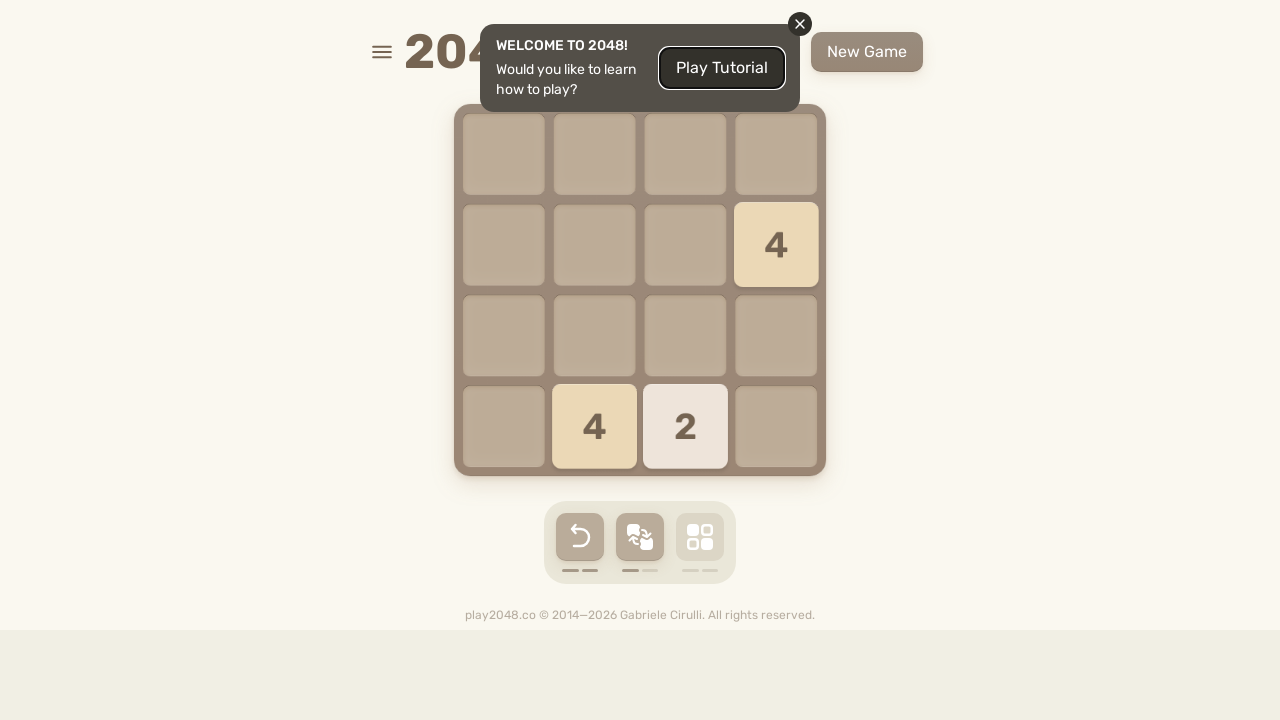

Brief pause between moves
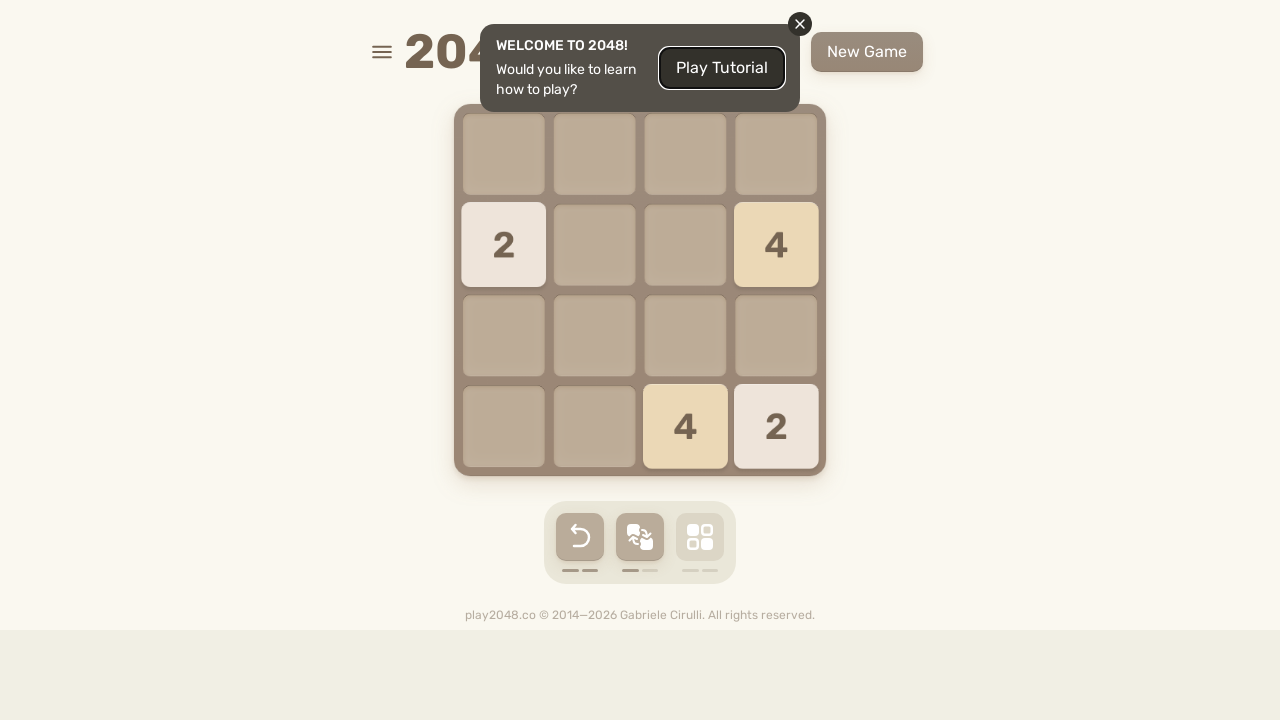

Sent arrow key press: ArrowDown
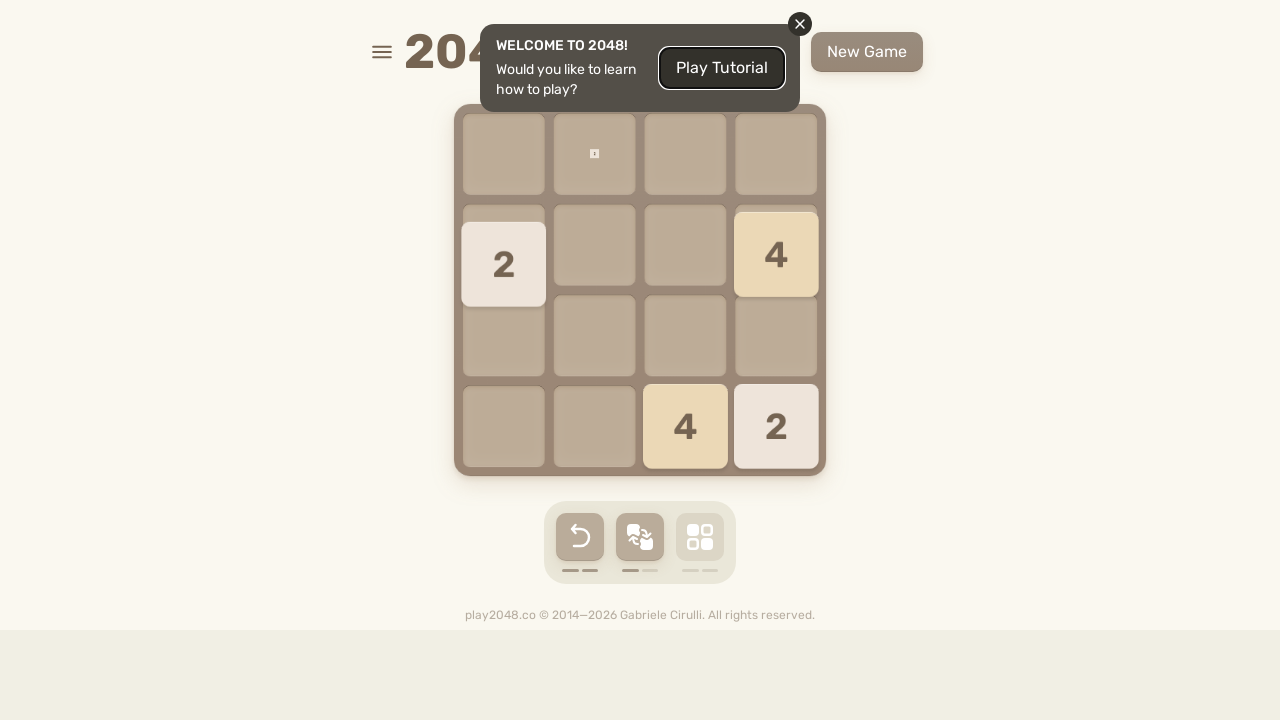

Brief pause between moves
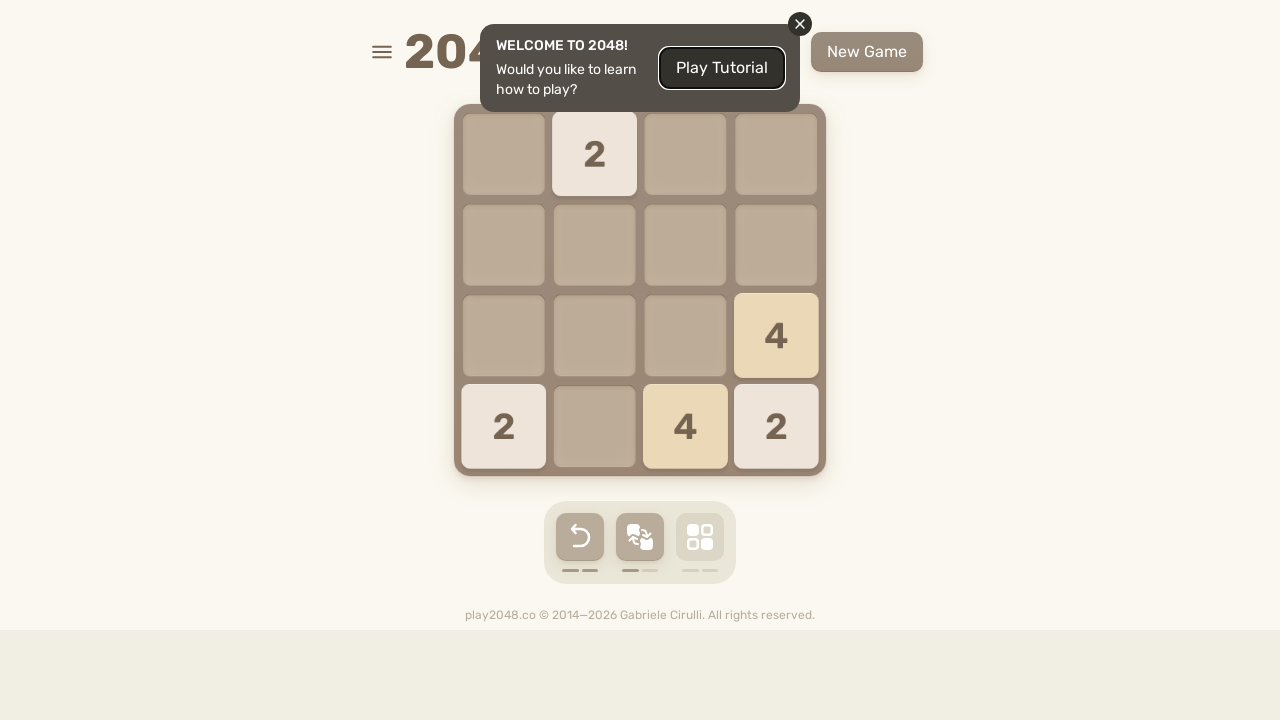

Sent arrow key press: ArrowRight
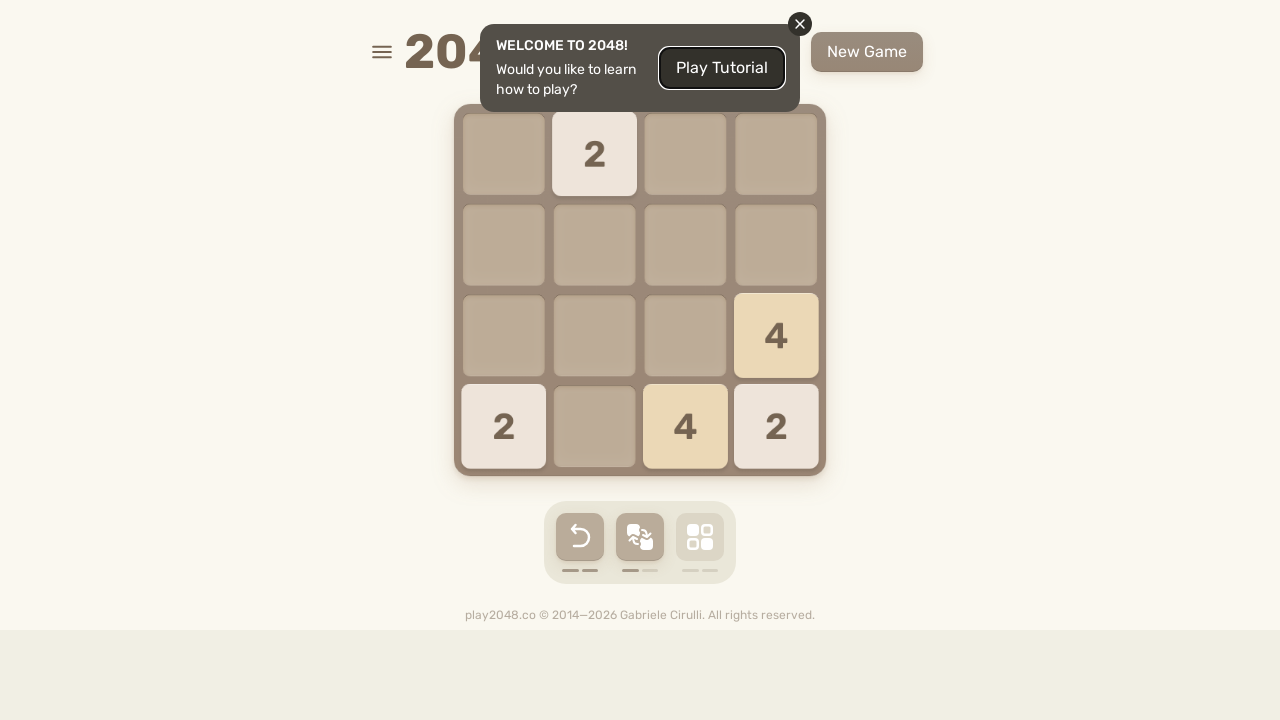

Brief pause between moves
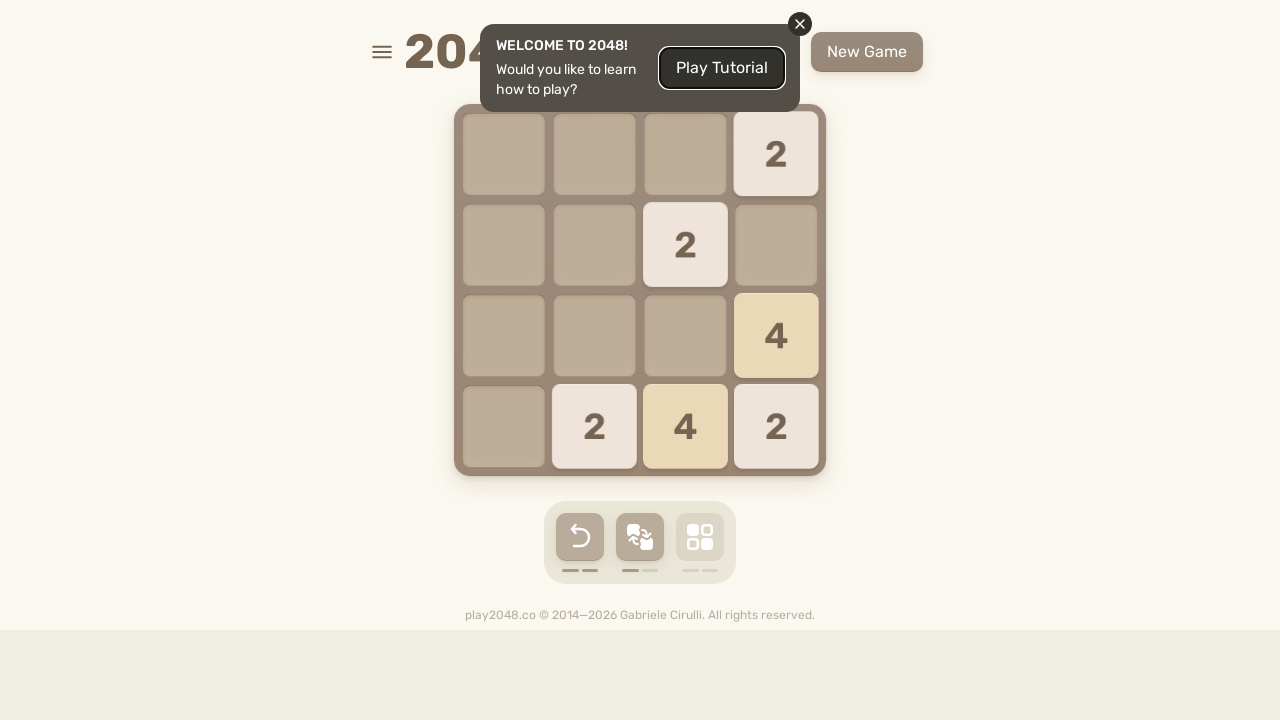

Sent arrow key press: ArrowRight
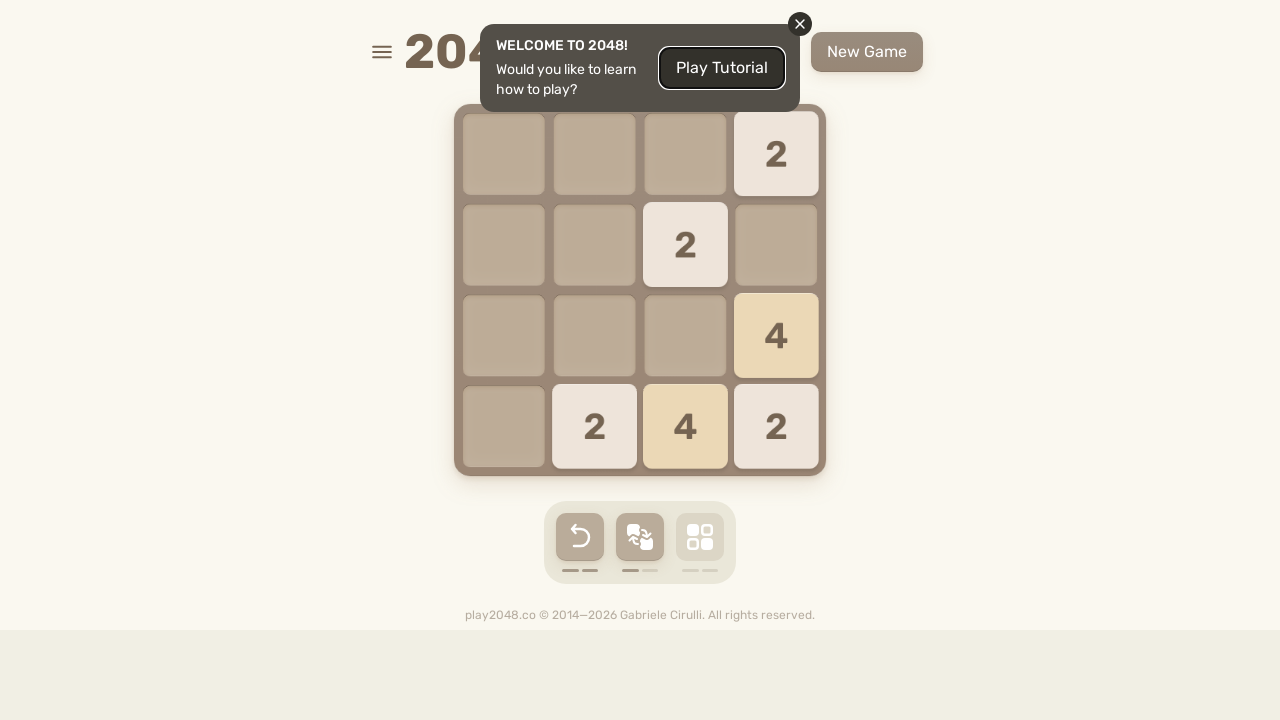

Brief pause between moves
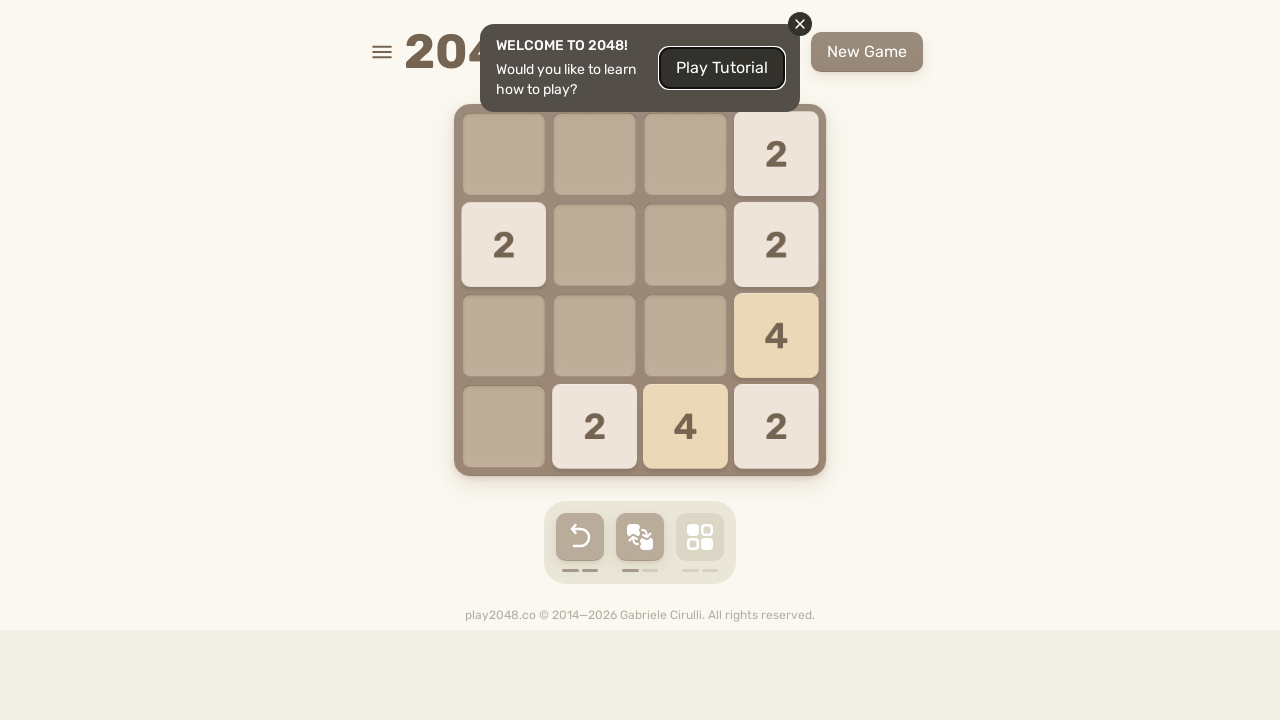

Sent arrow key press: ArrowDown
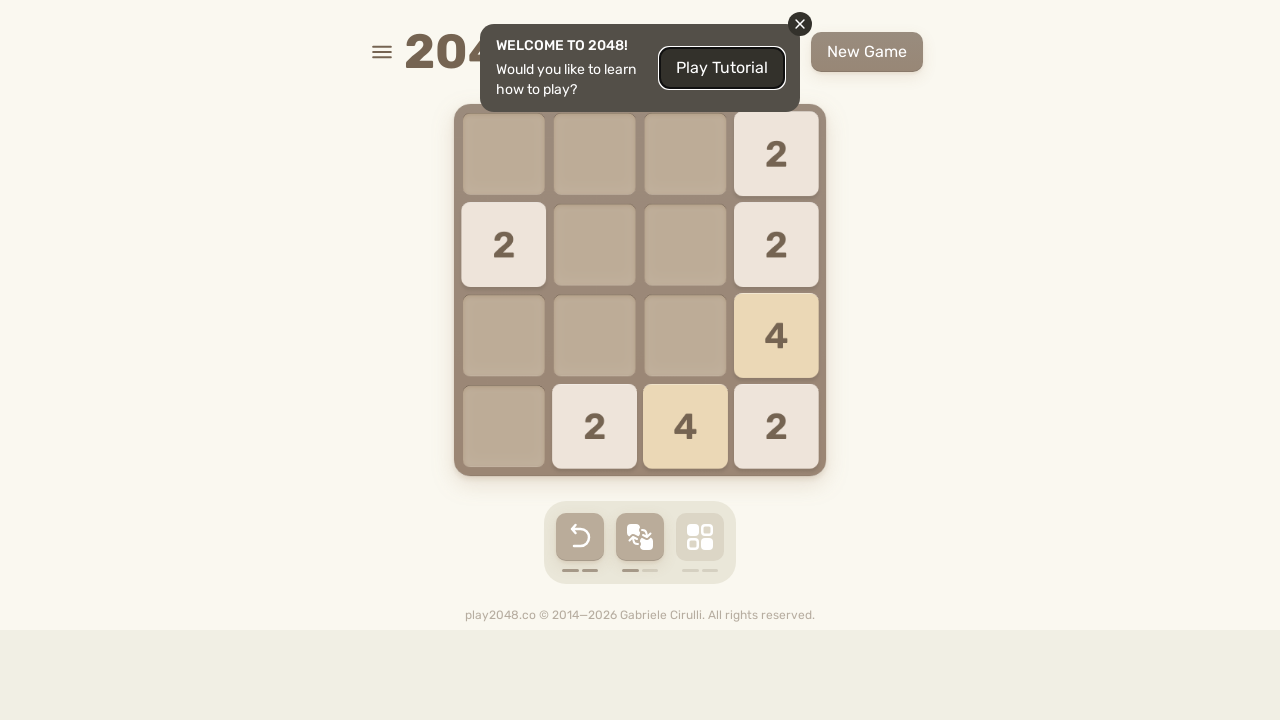

Brief pause between moves
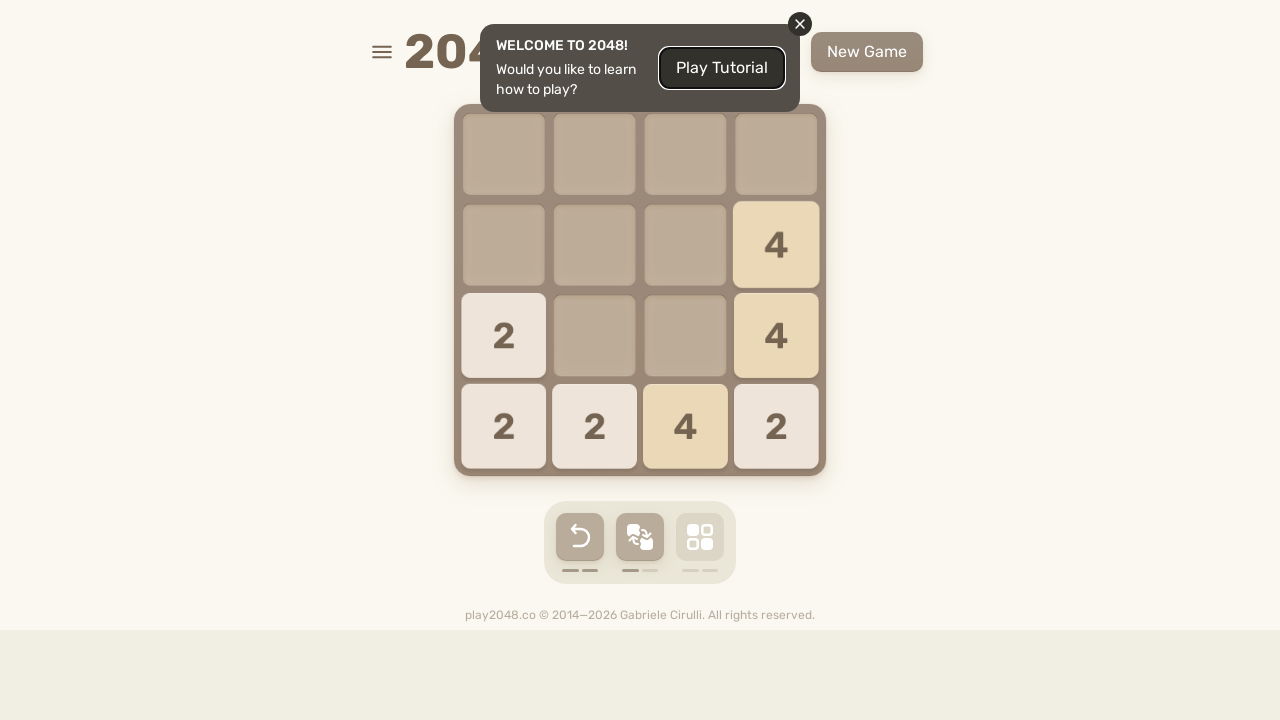

Sent arrow key press: ArrowLeft
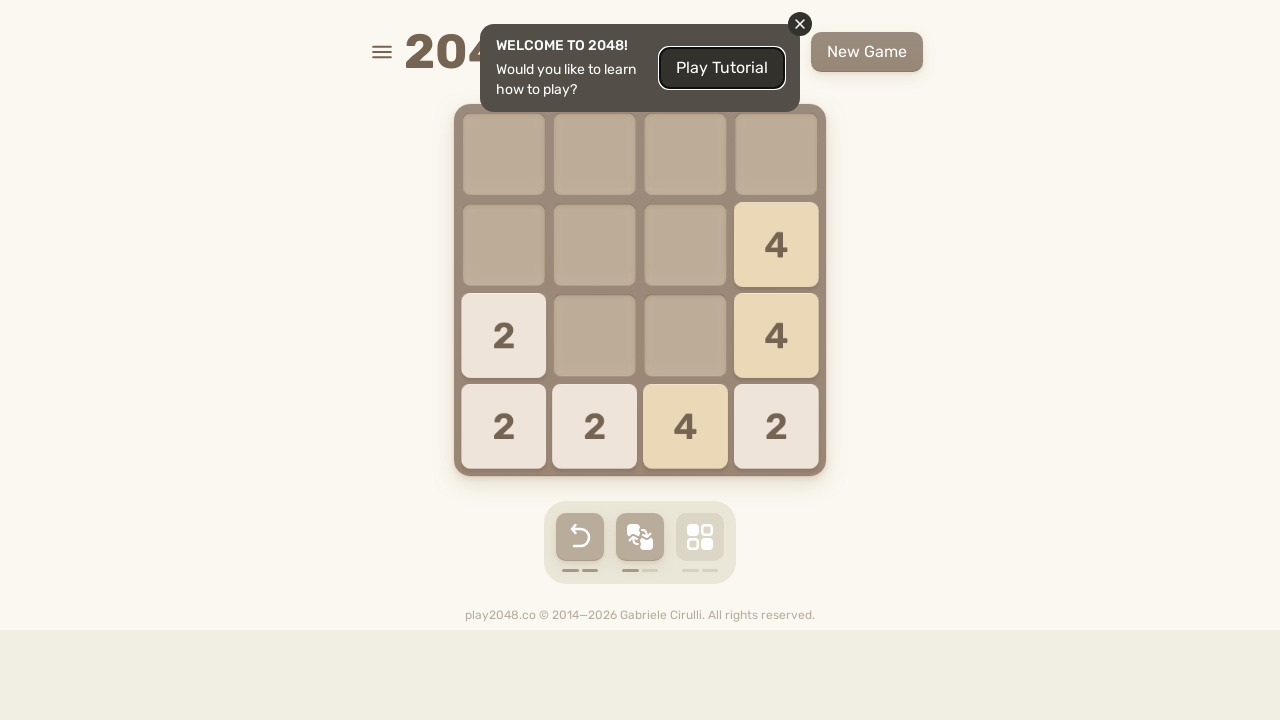

Brief pause between moves
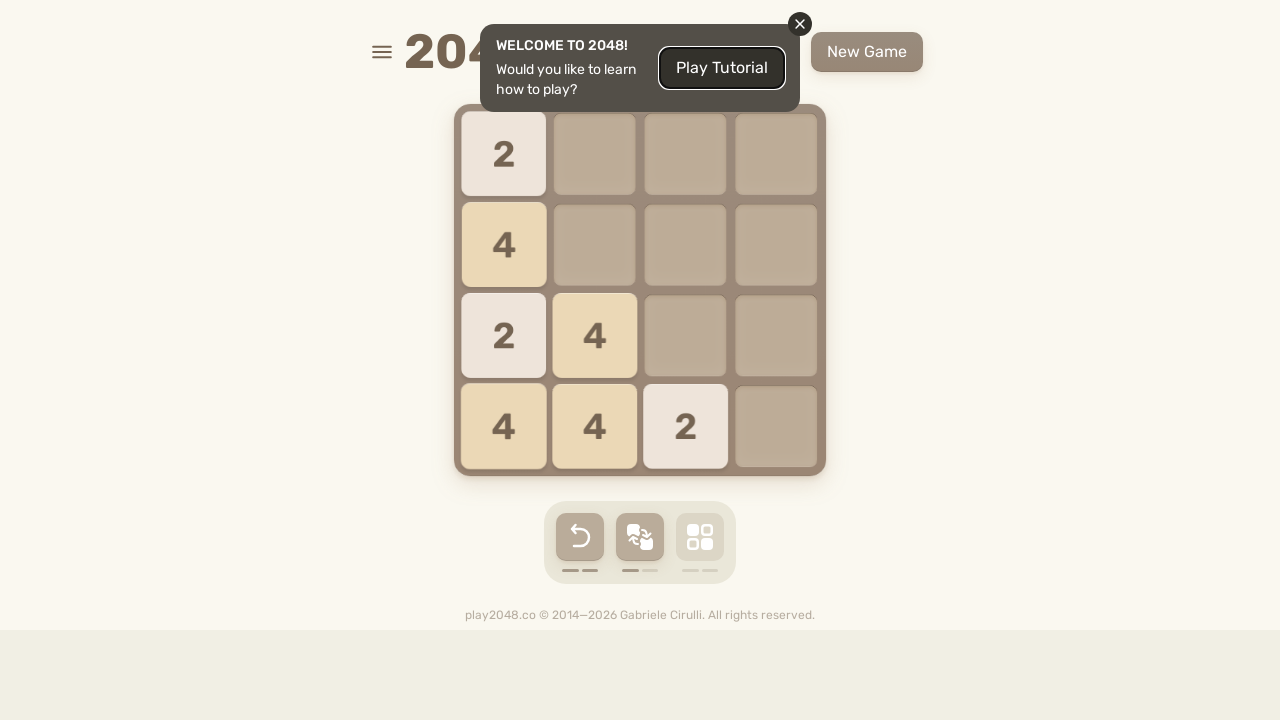

Sent arrow key press: ArrowRight
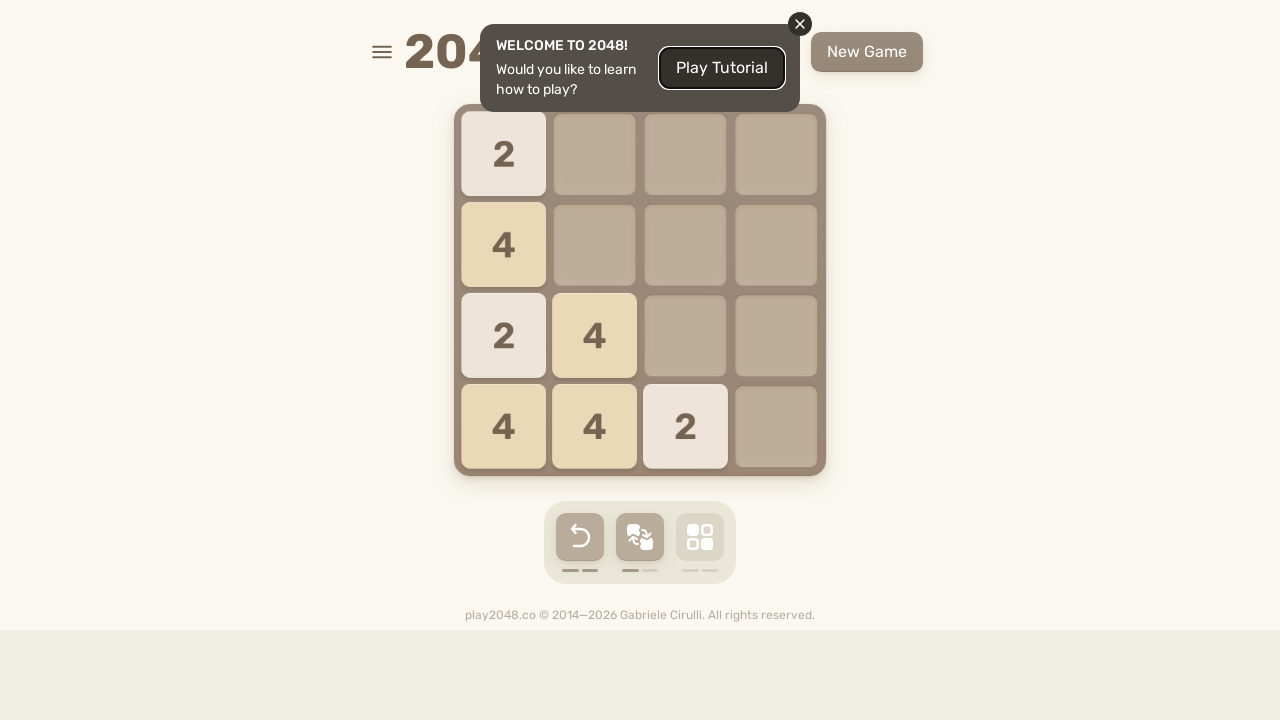

Brief pause between moves
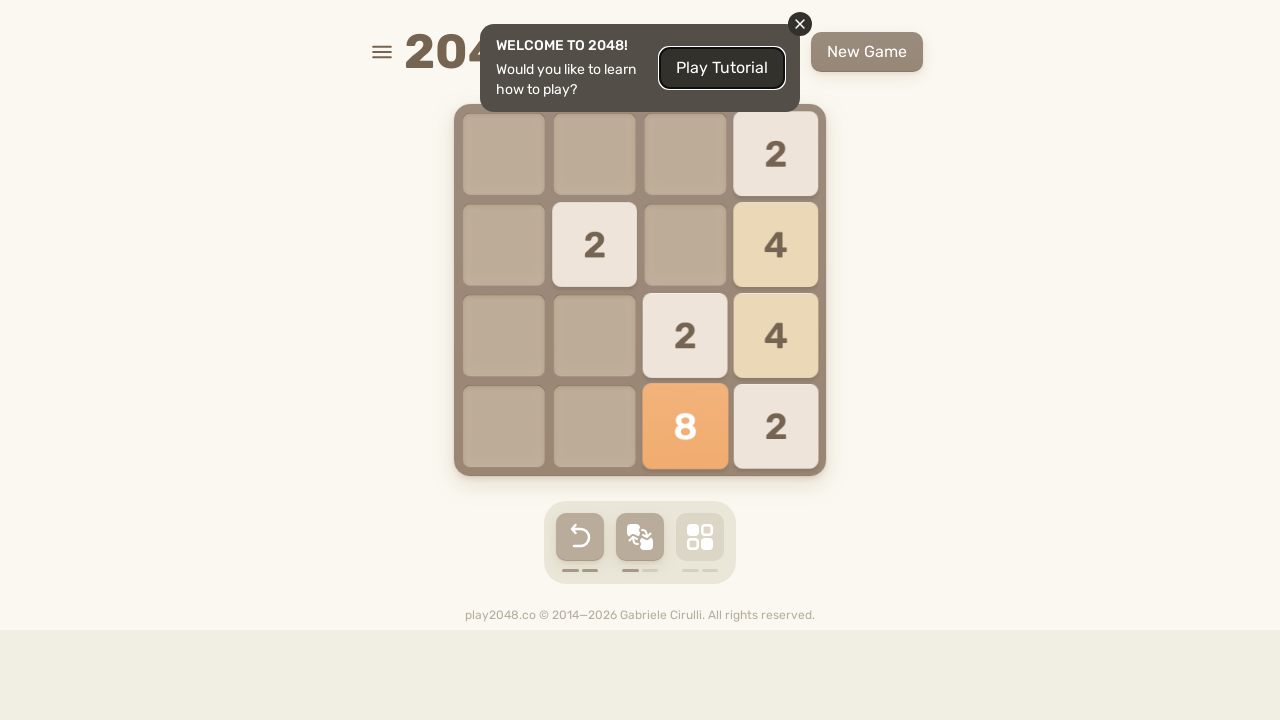

Sent arrow key press: ArrowDown
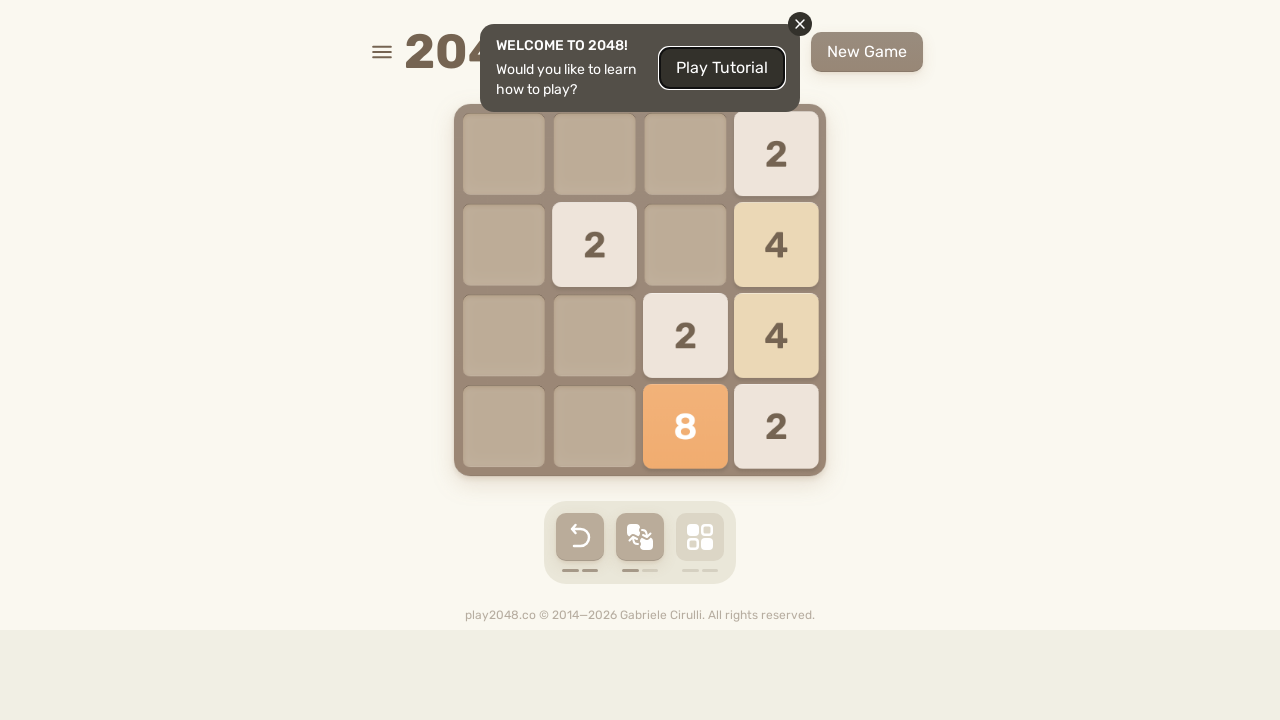

Brief pause between moves
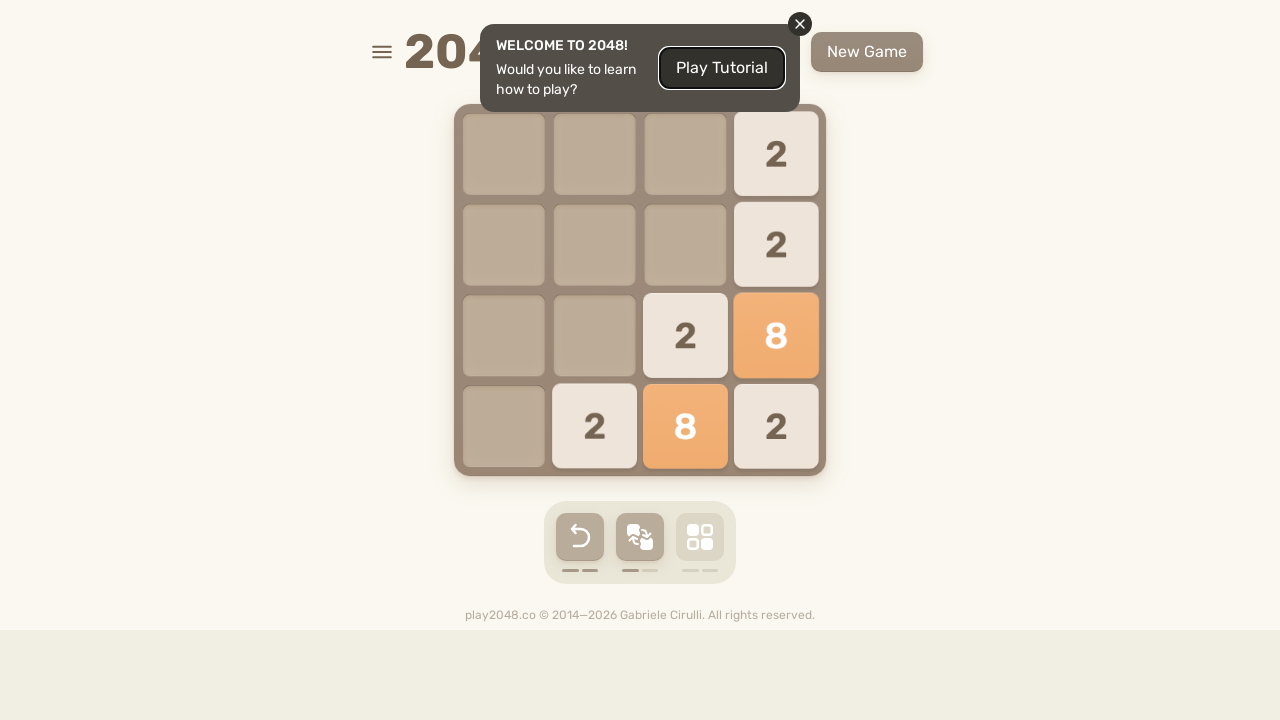

Sent arrow key press: ArrowDown
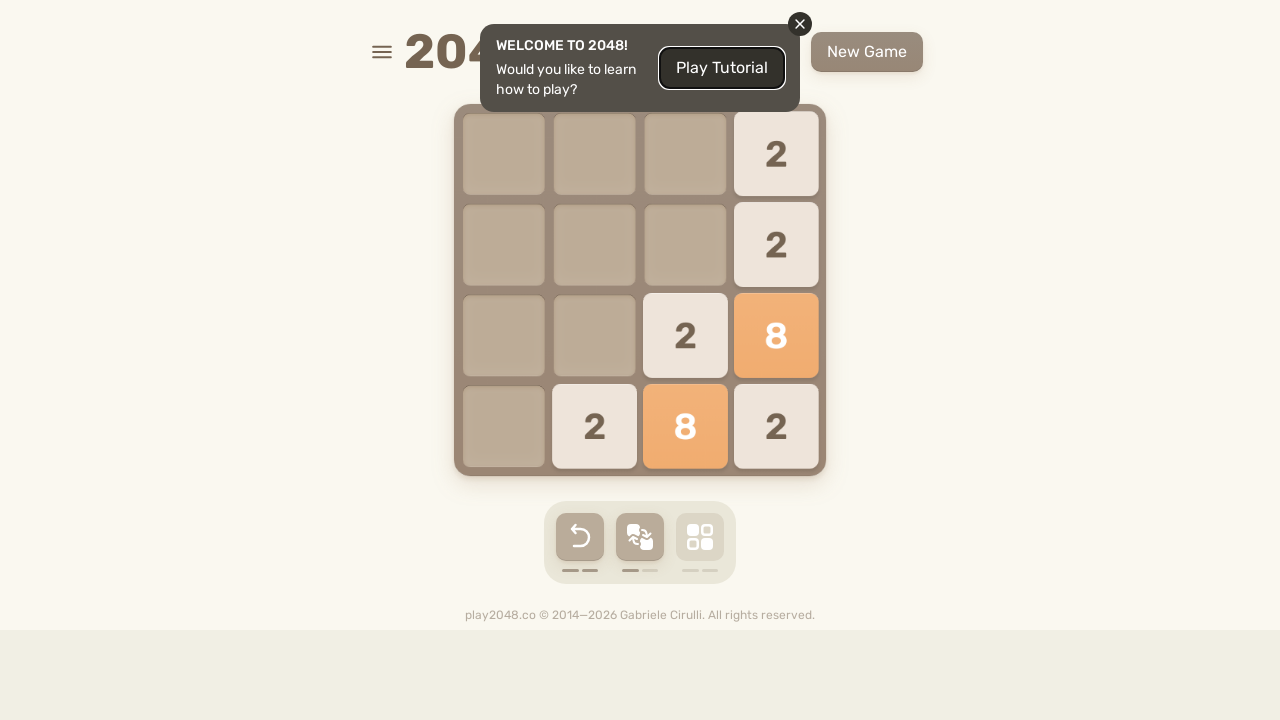

Brief pause between moves
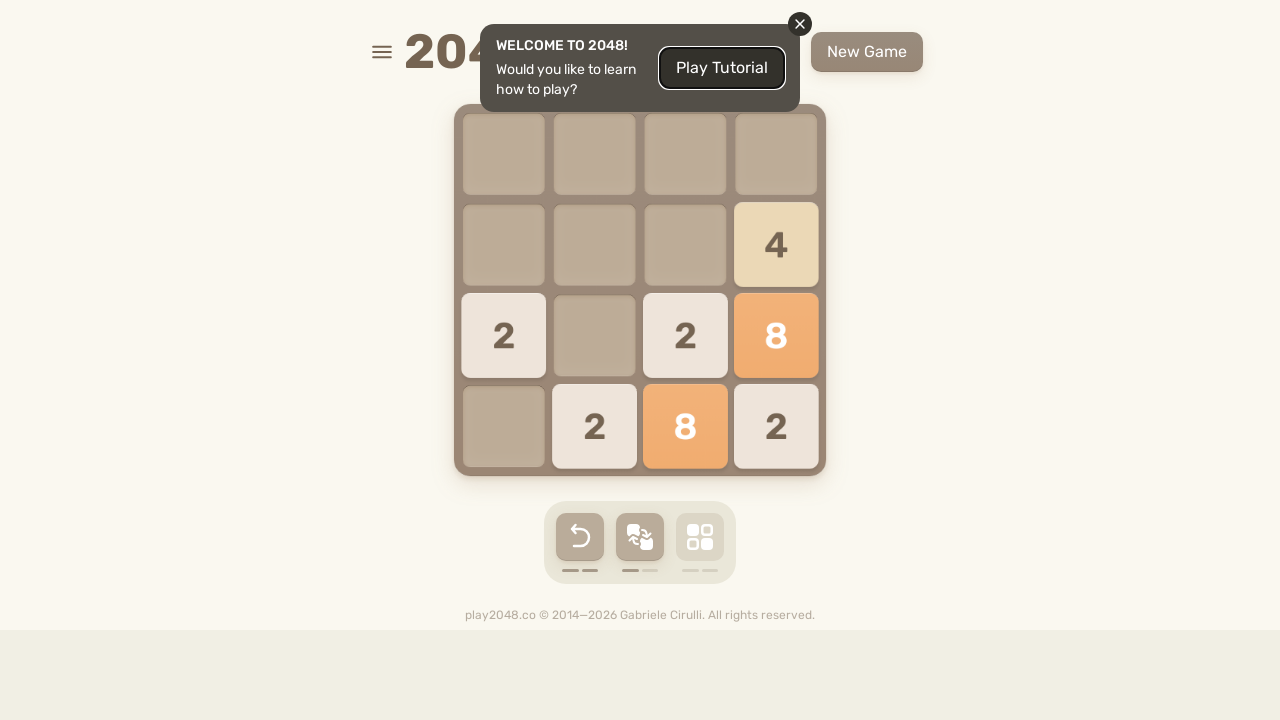

Sent arrow key press: ArrowRight
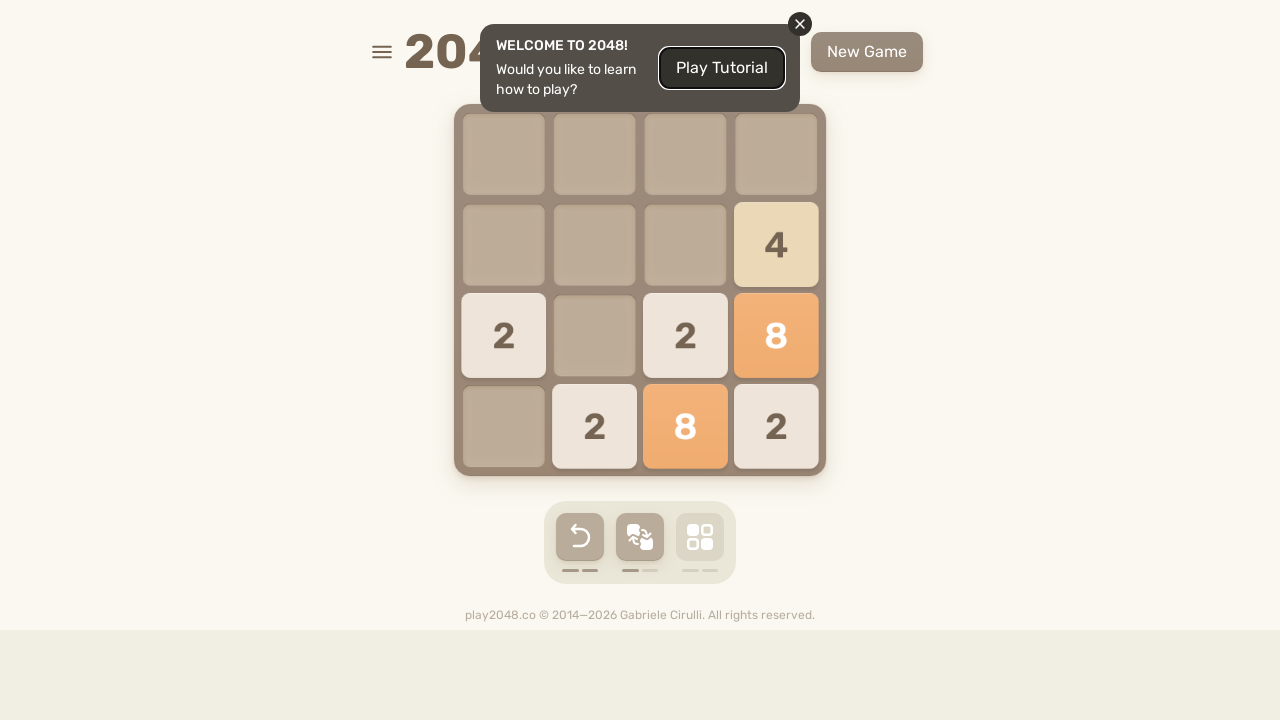

Brief pause between moves
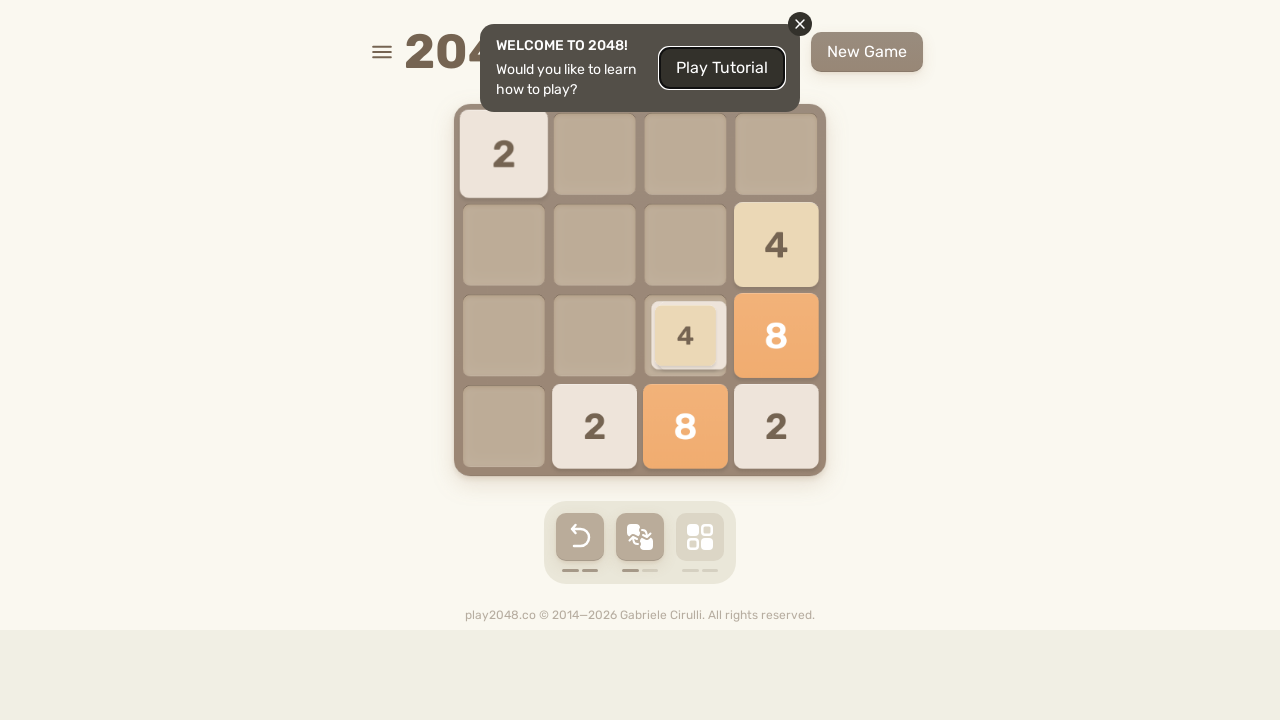

Sent arrow key press: ArrowDown
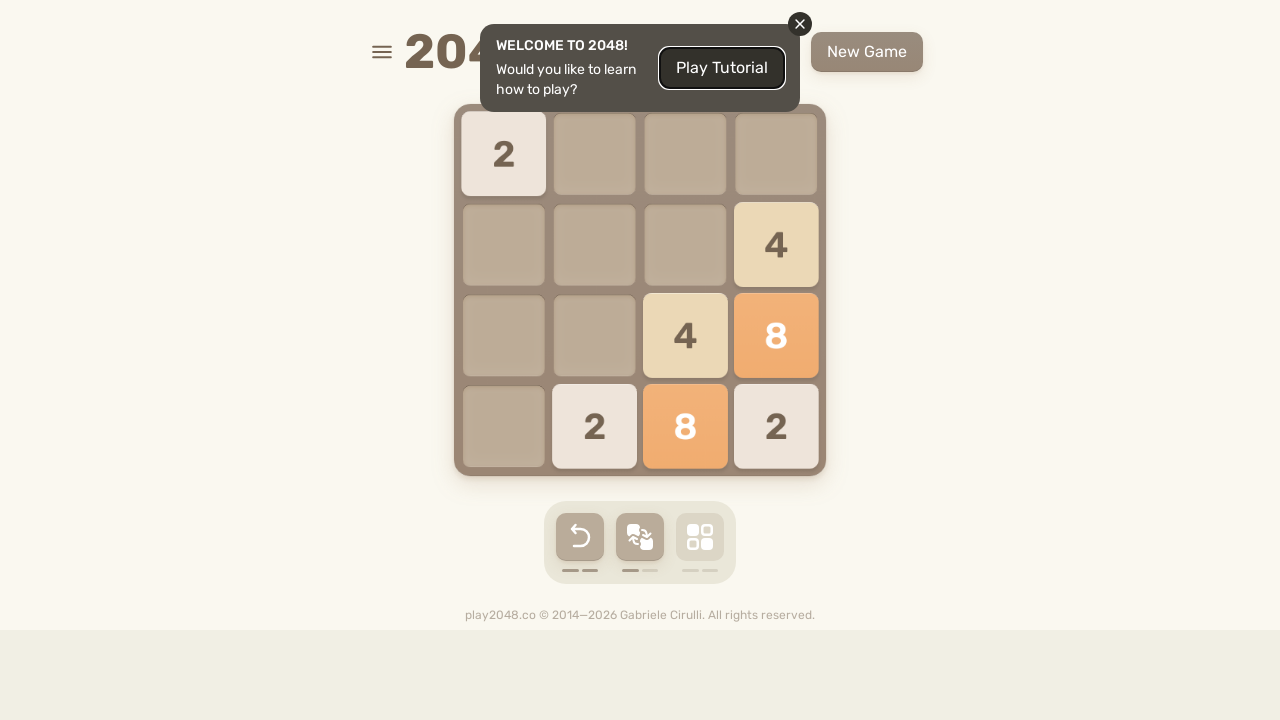

Brief pause between moves
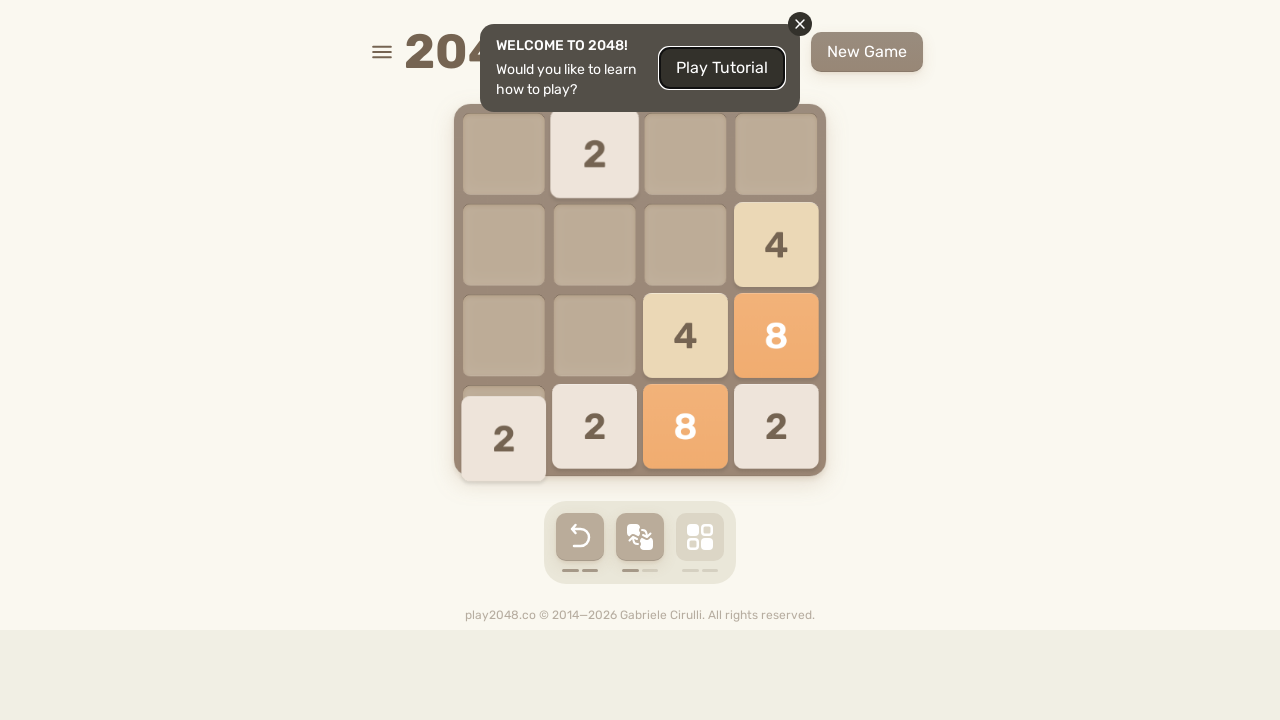

Sent arrow key press: ArrowRight
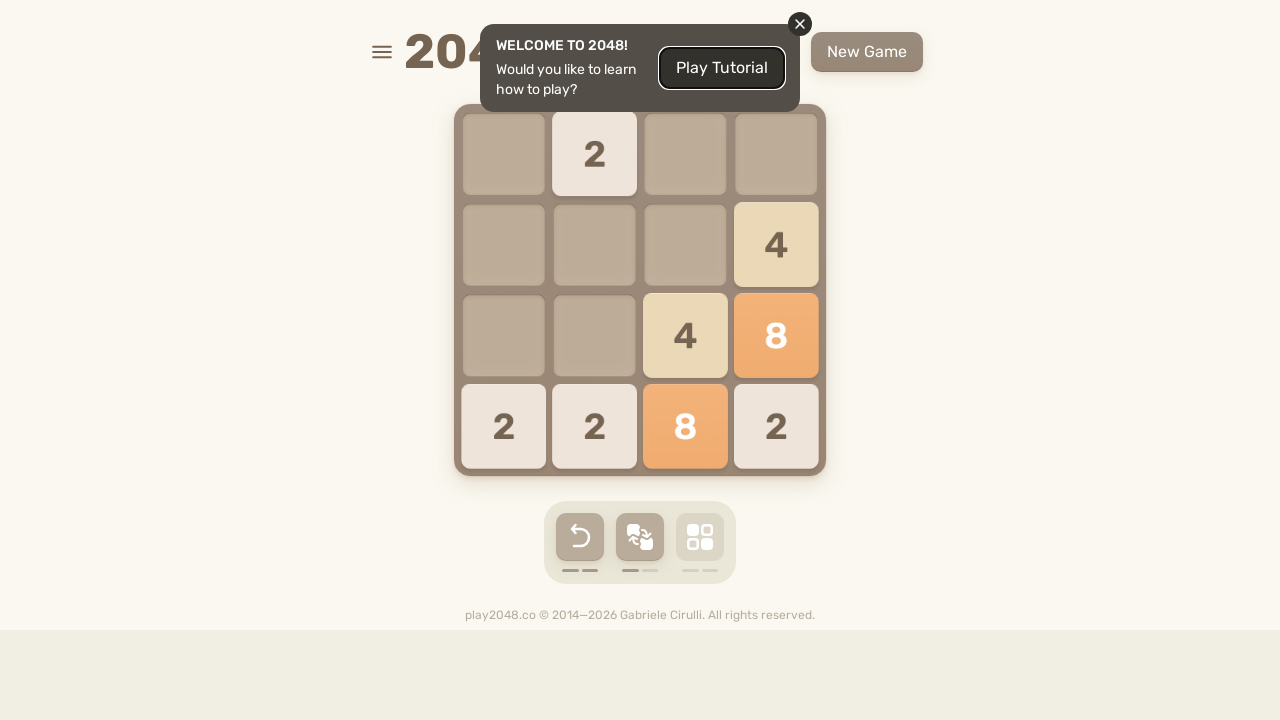

Brief pause between moves
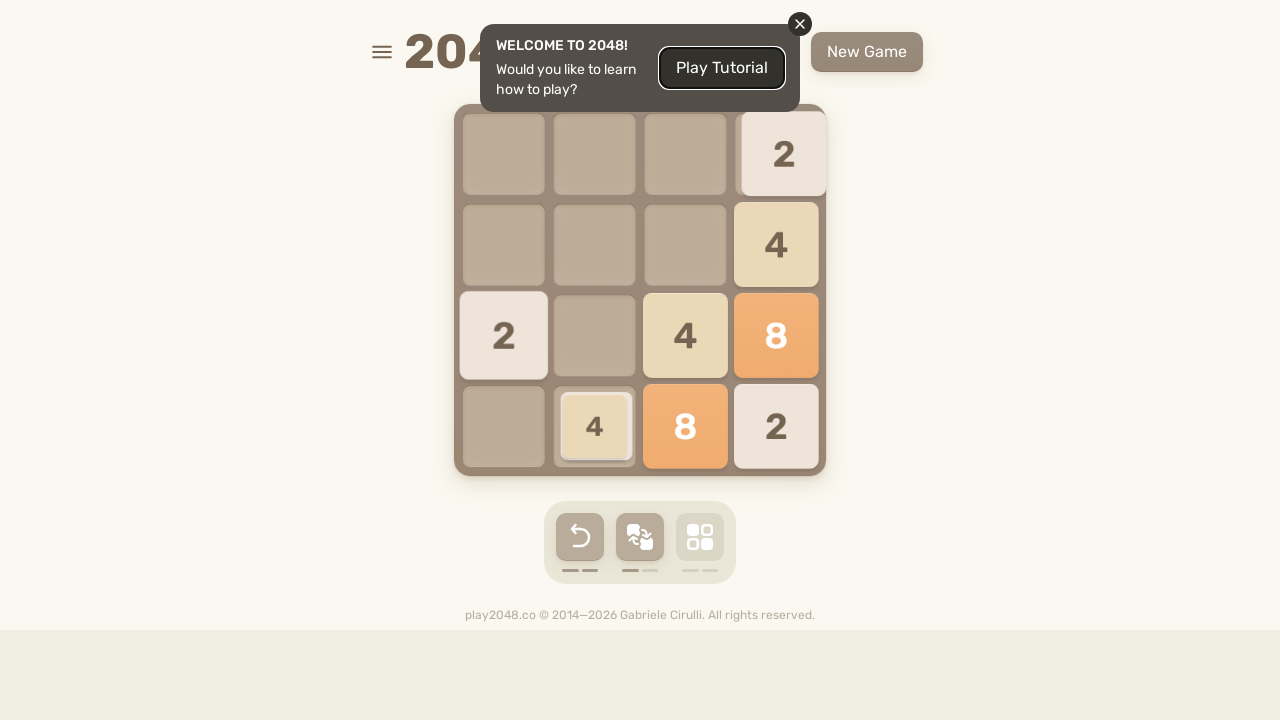

Sent arrow key press: ArrowDown
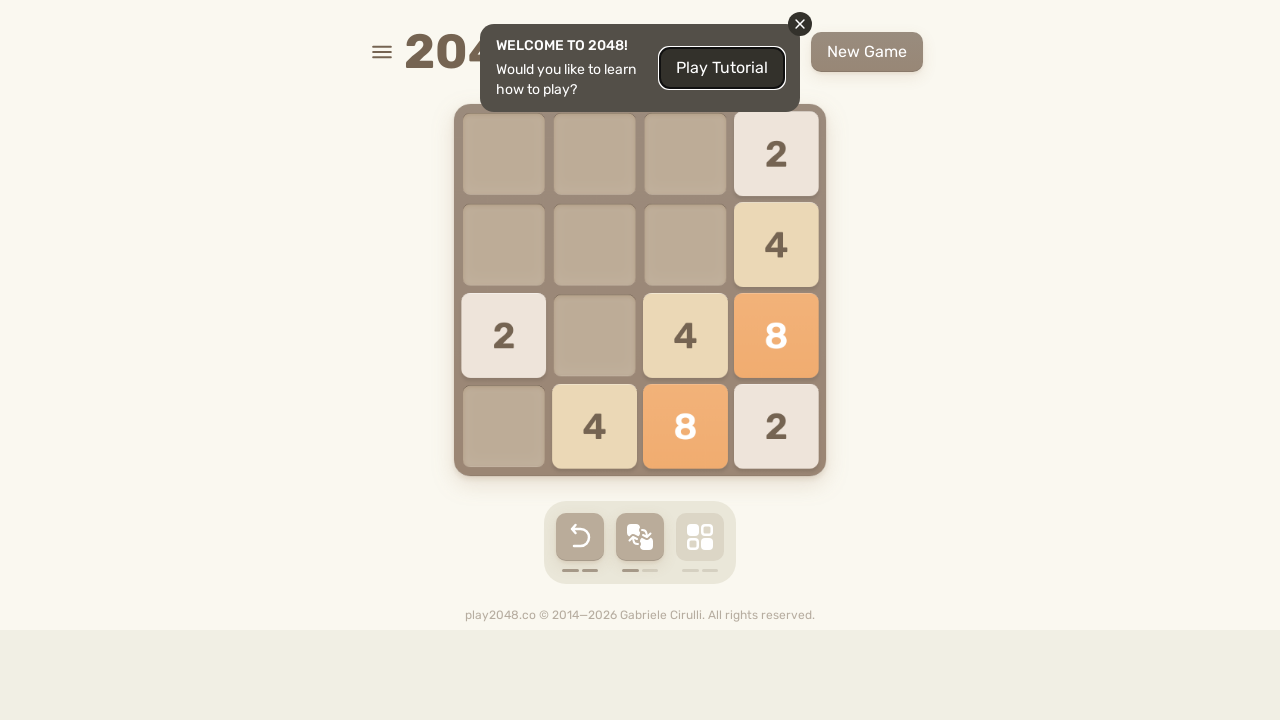

Brief pause between moves
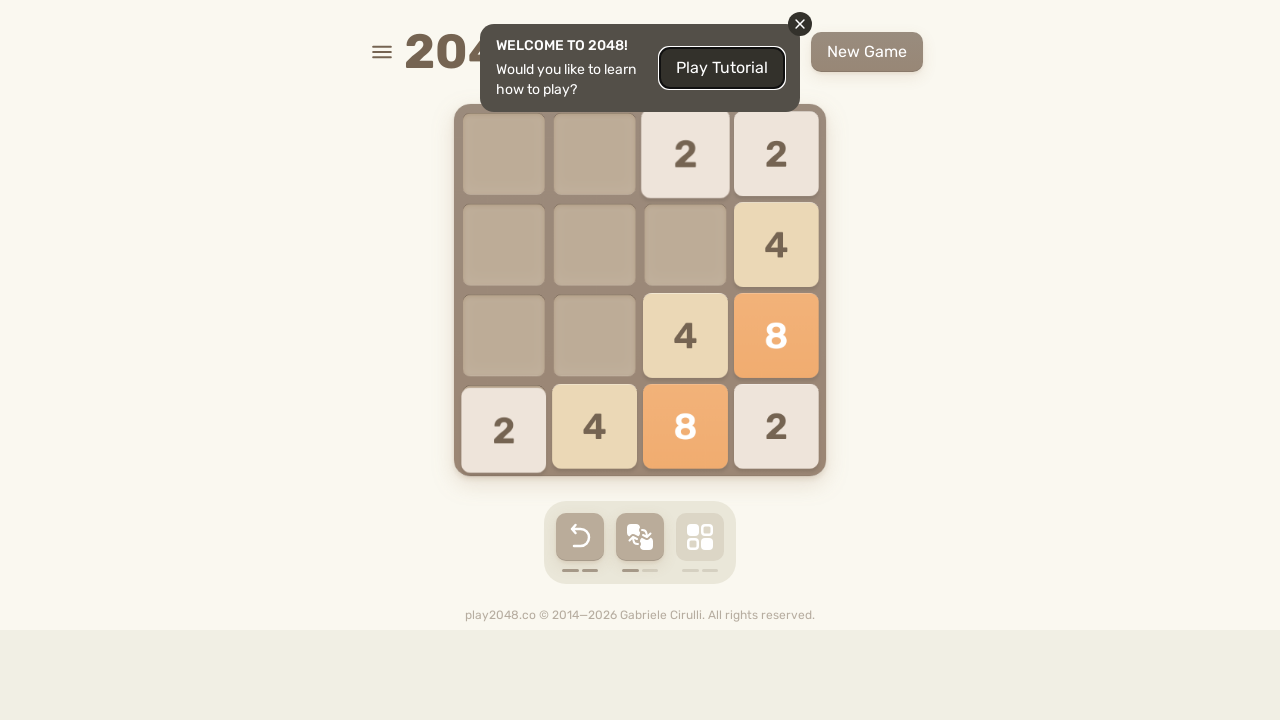

Sent arrow key press: ArrowDown
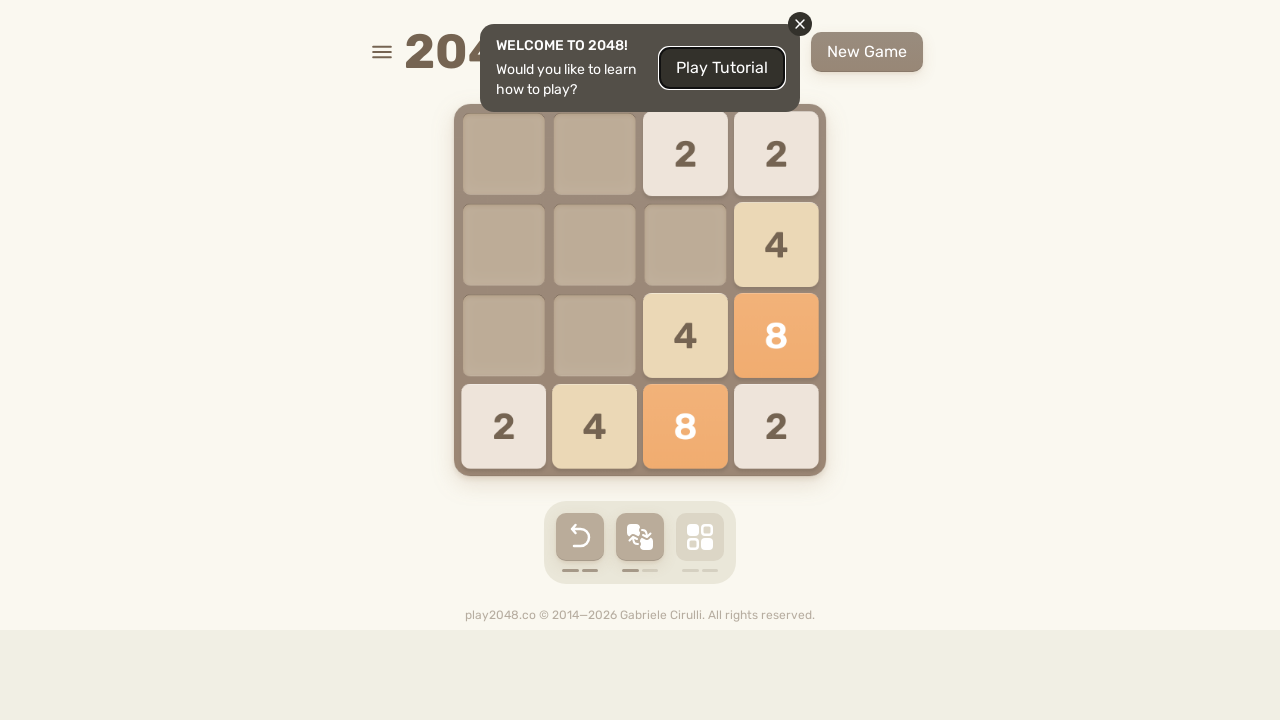

Brief pause between moves
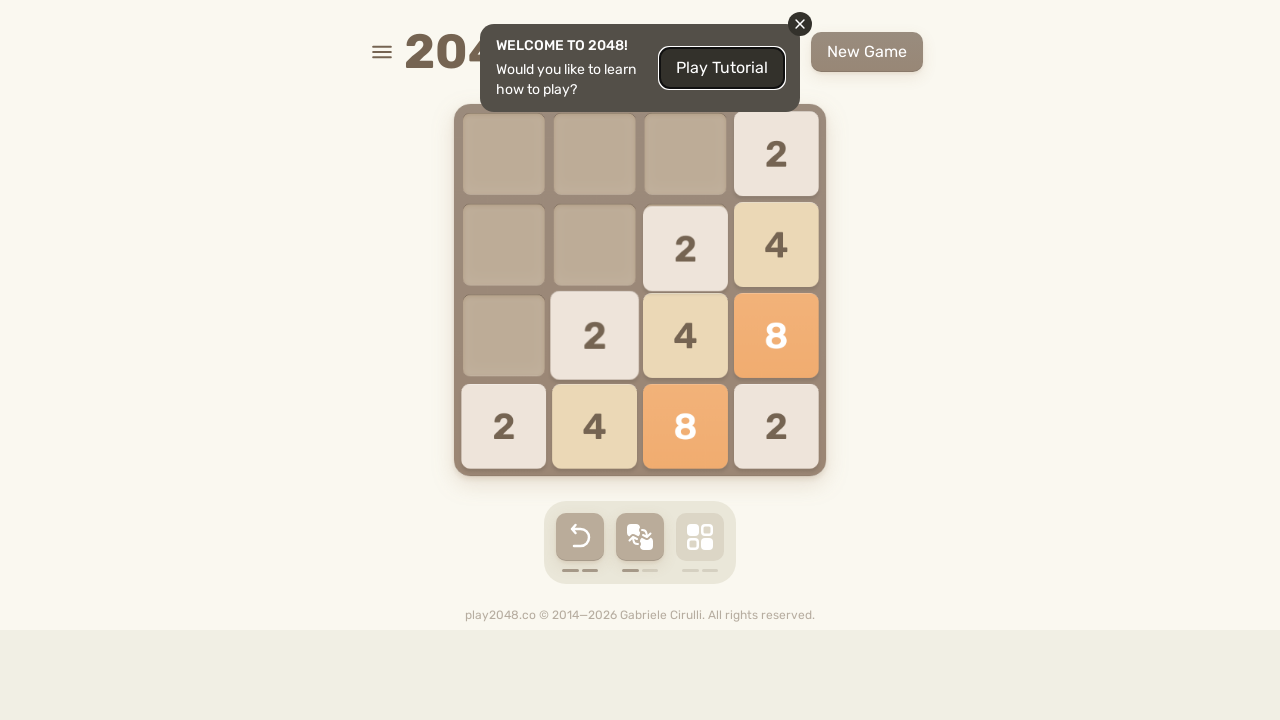

Sent arrow key press: ArrowUp
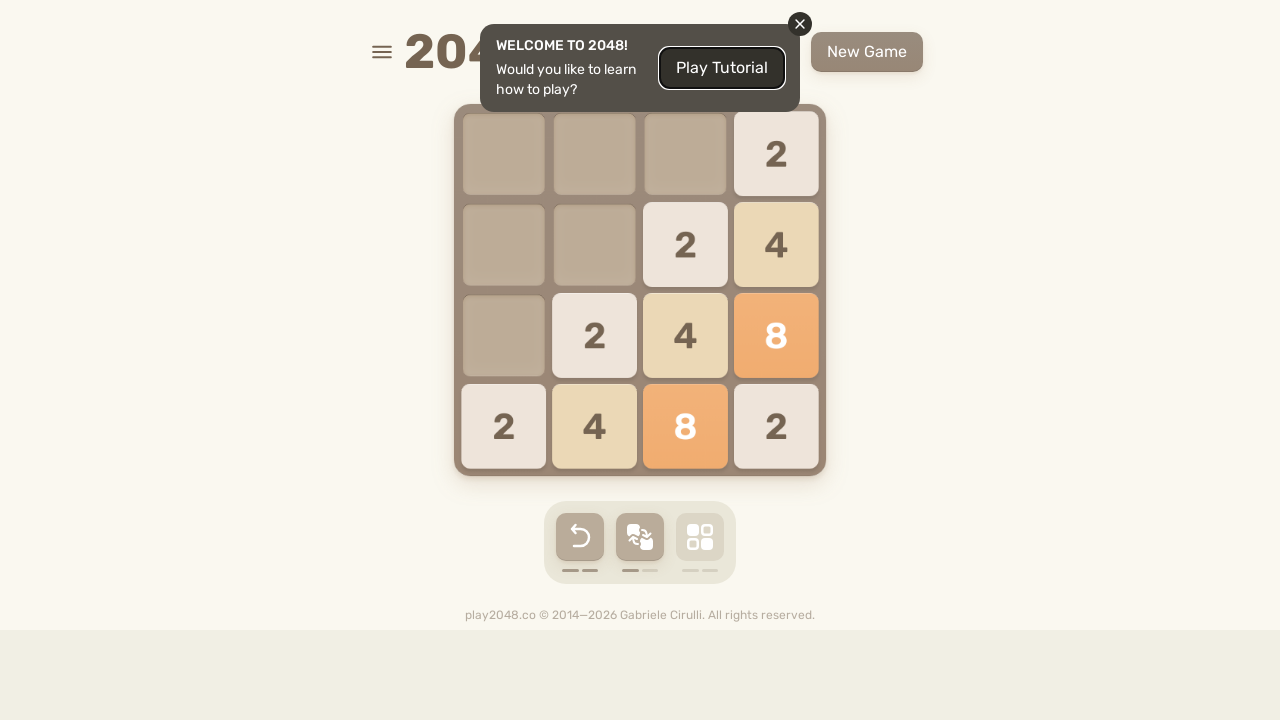

Brief pause between moves
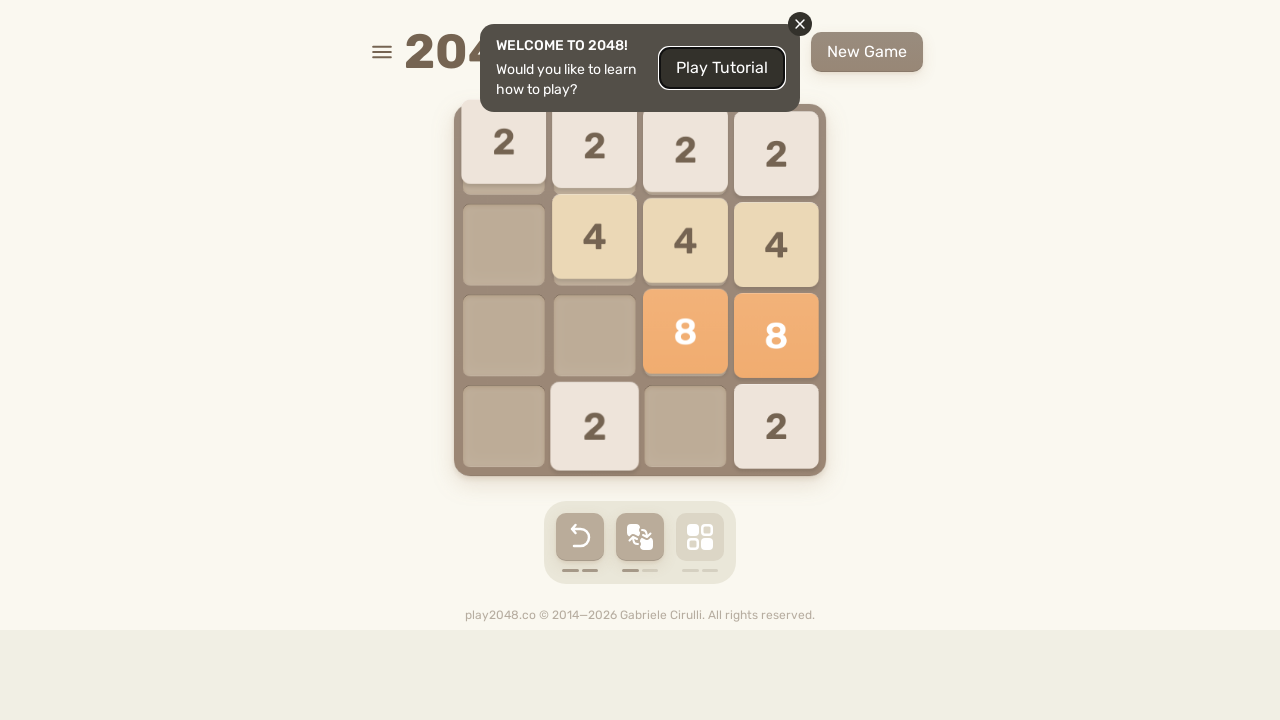

Sent arrow key press: ArrowDown
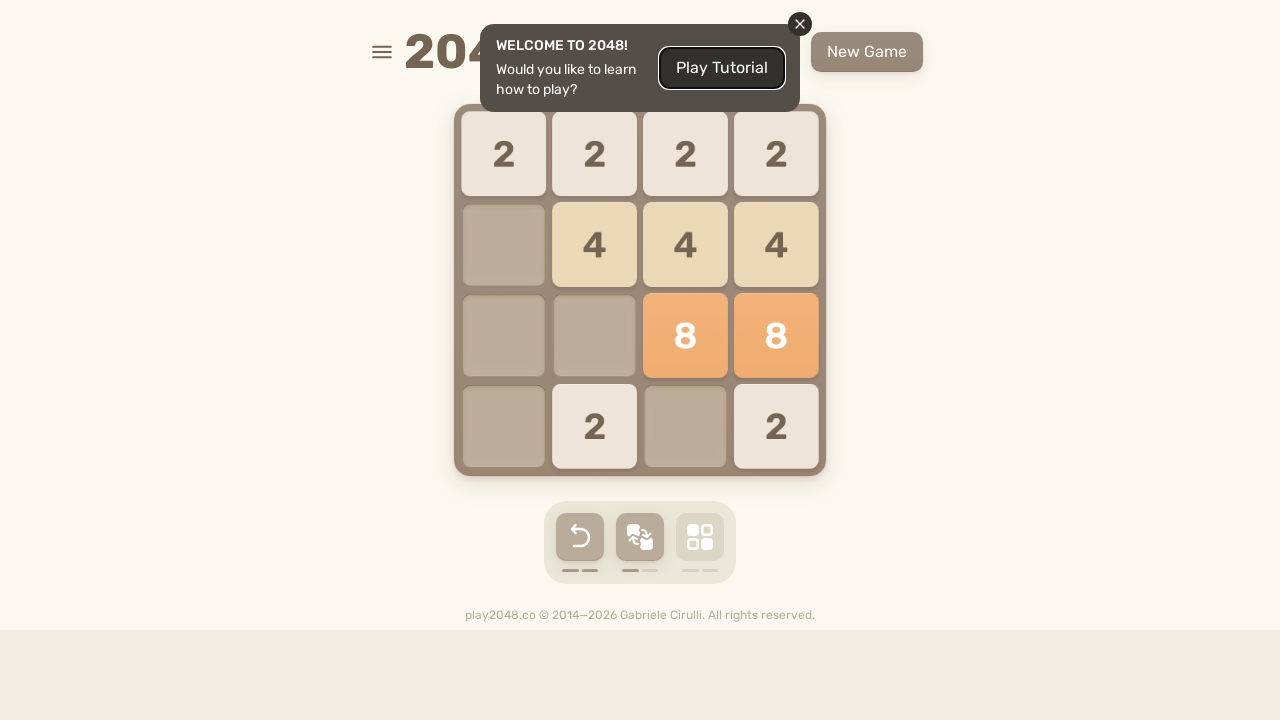

Brief pause between moves
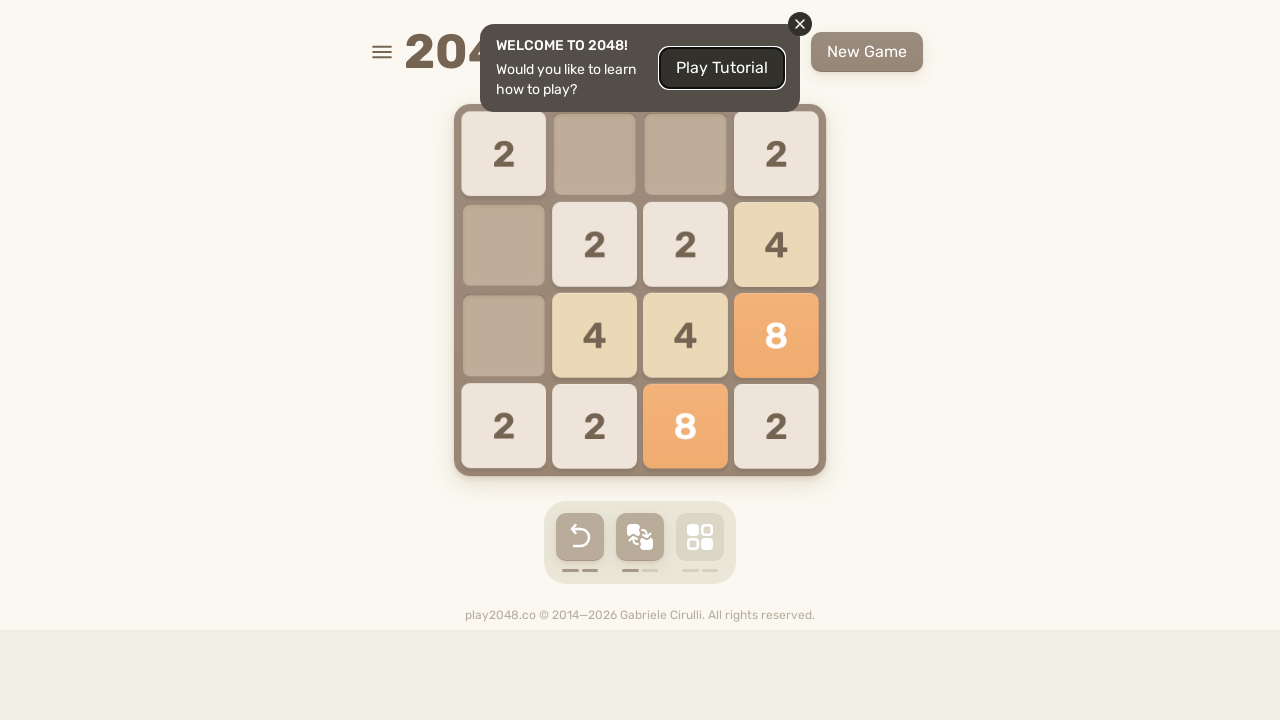

Sent arrow key press: ArrowLeft
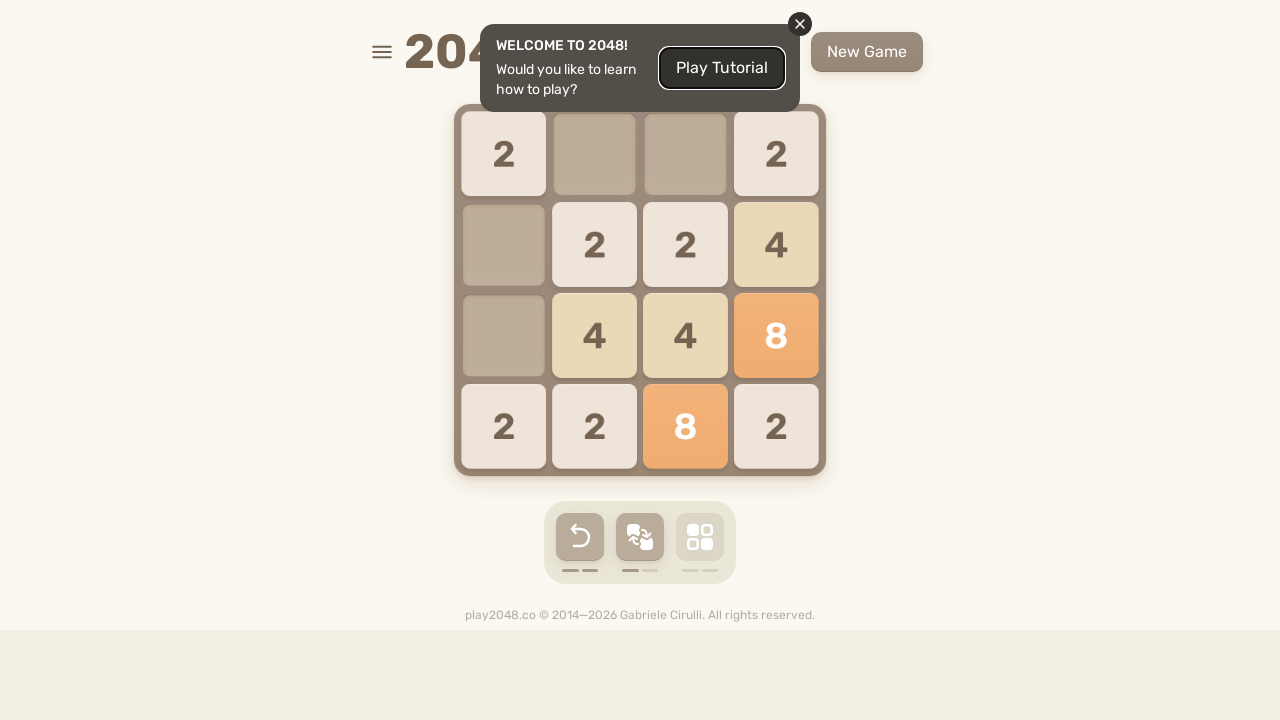

Brief pause between moves
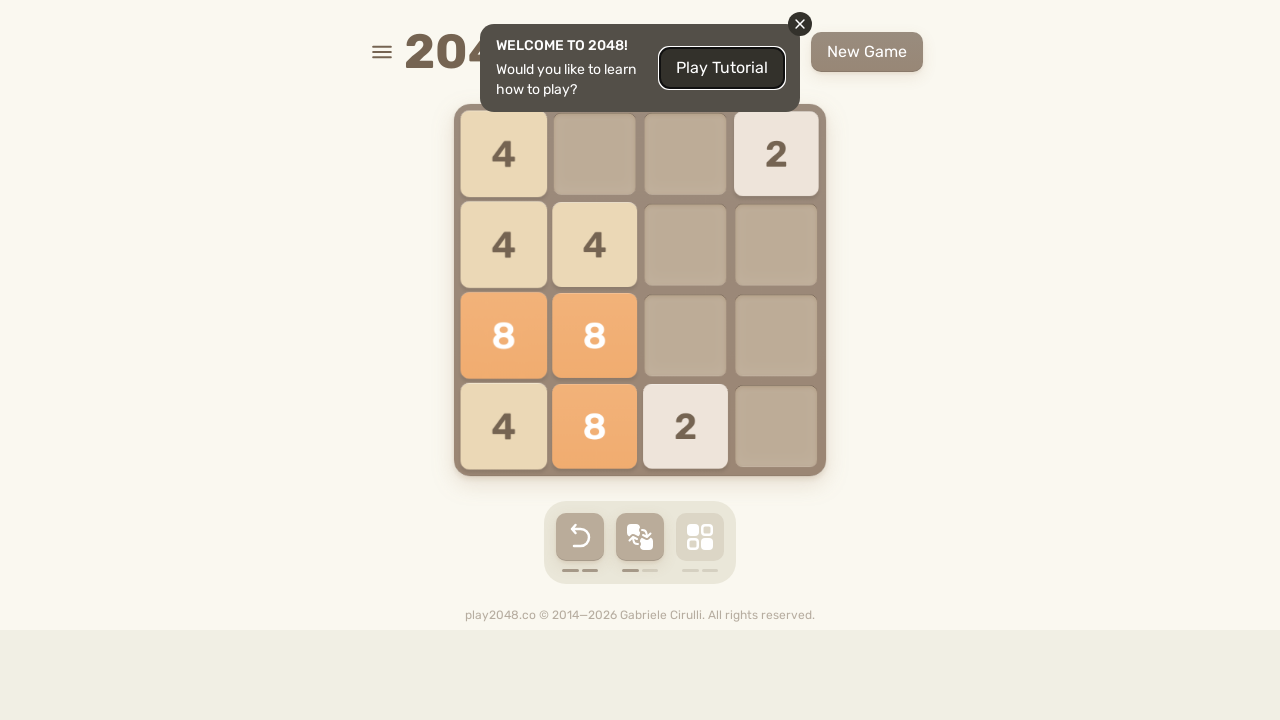

Sent arrow key press: ArrowUp
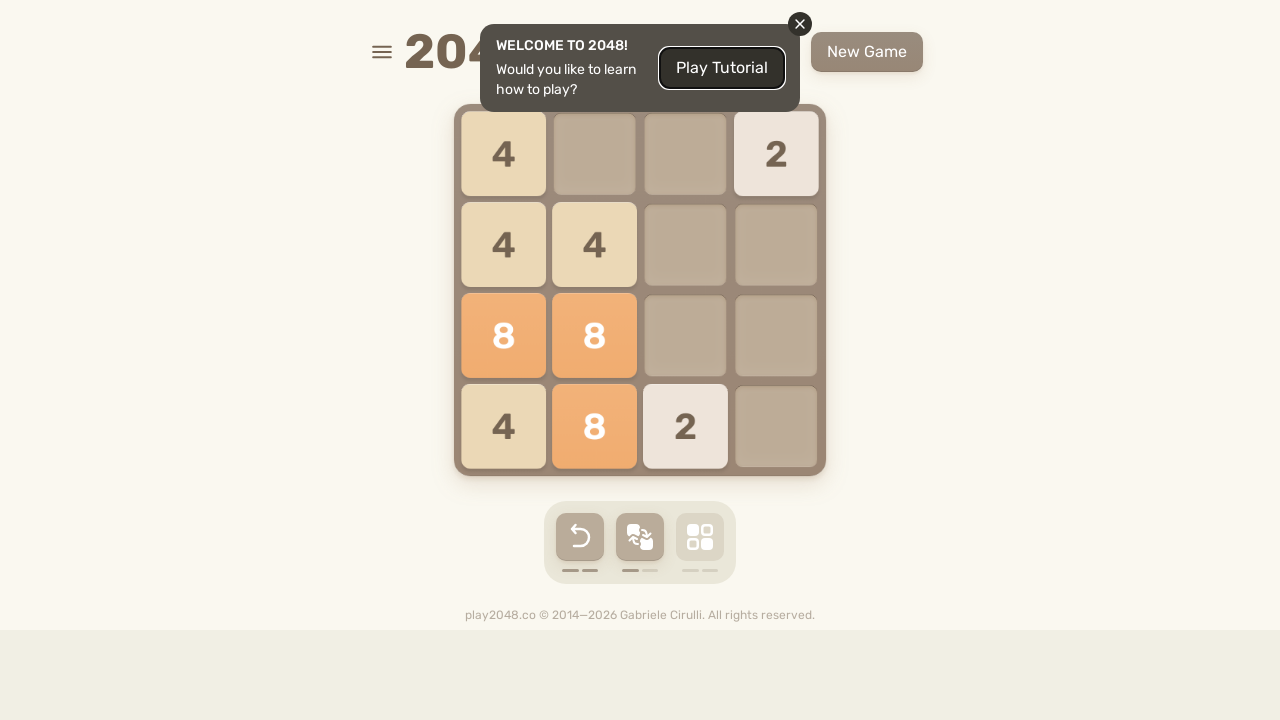

Brief pause between moves
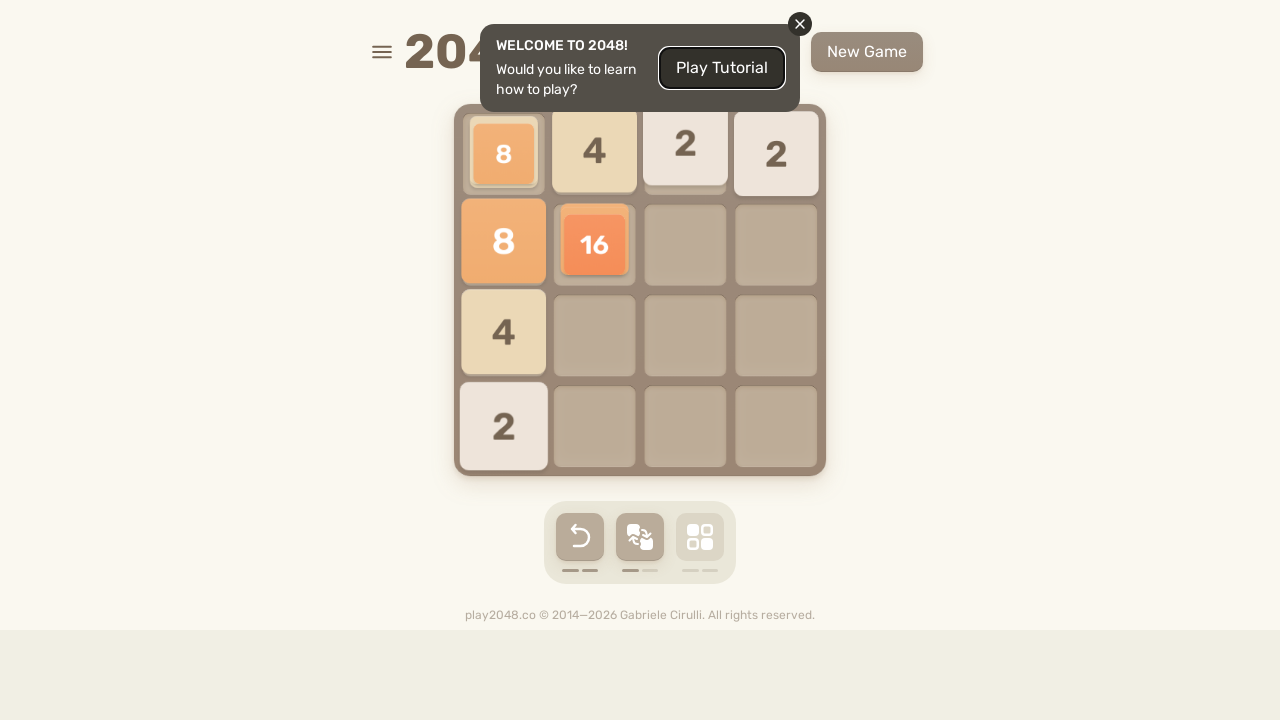

Sent arrow key press: ArrowLeft
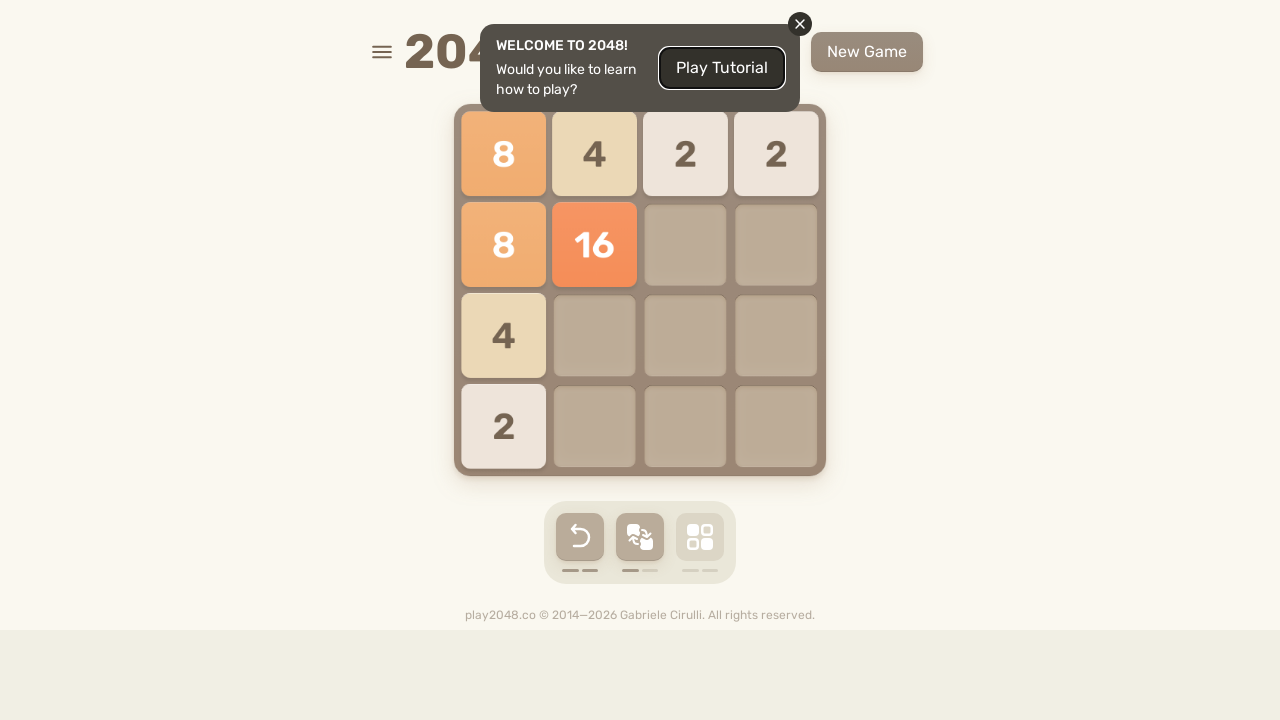

Brief pause between moves
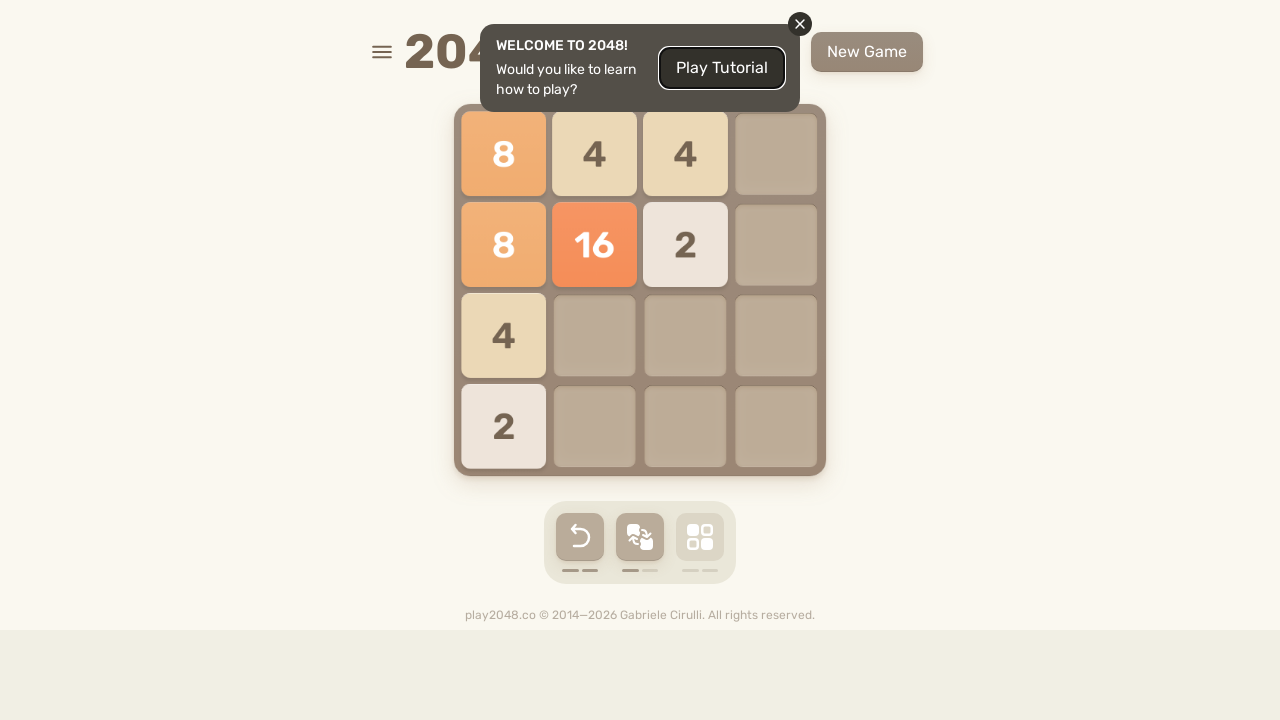

Sent arrow key press: ArrowRight
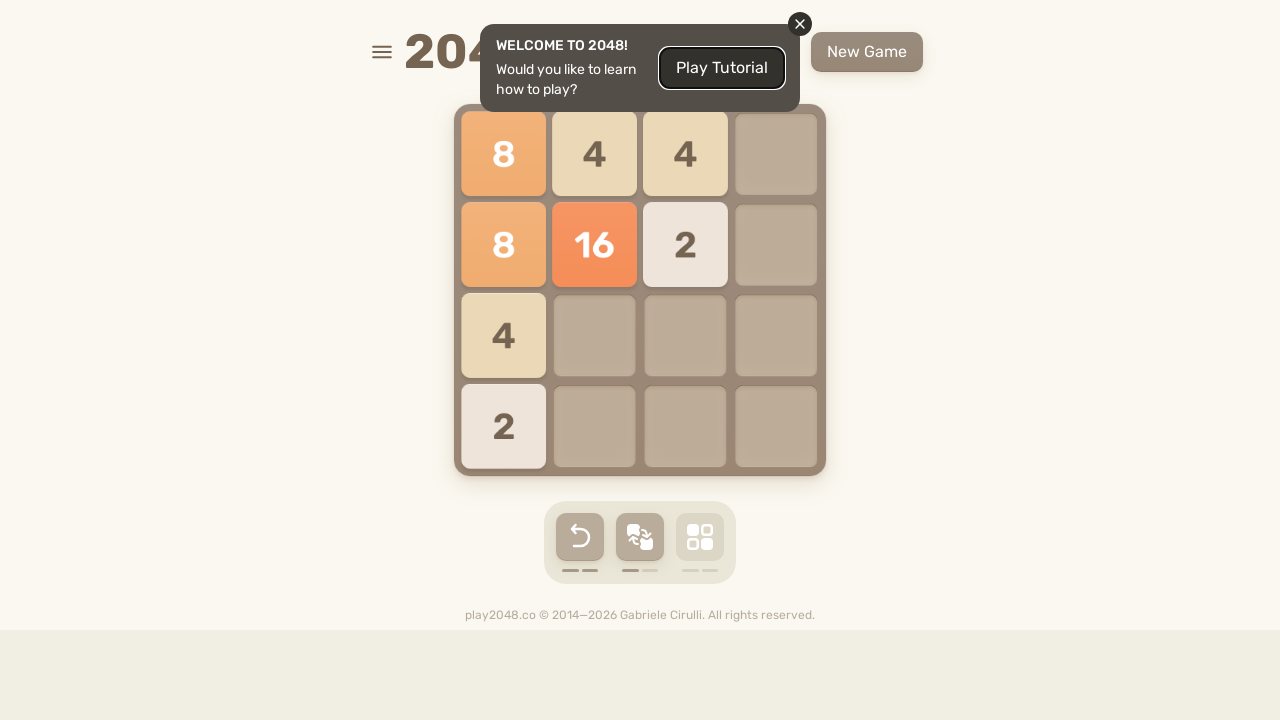

Brief pause between moves
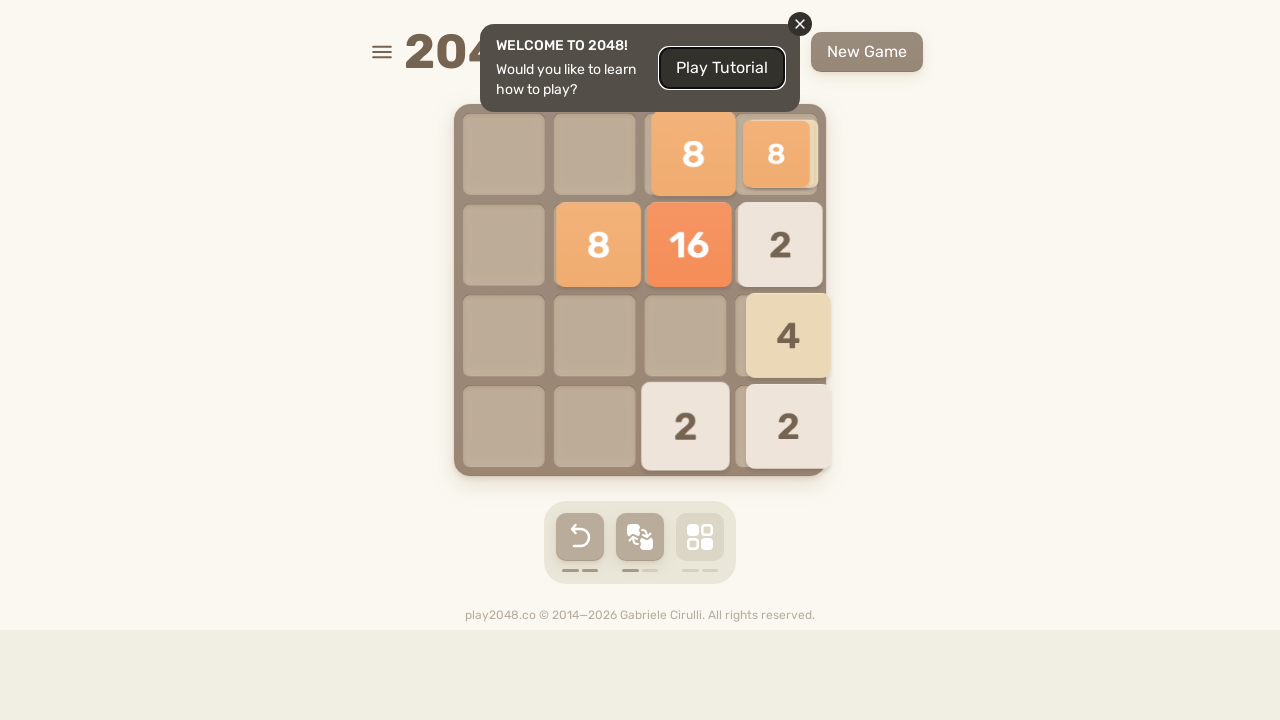

Sent arrow key press: ArrowLeft
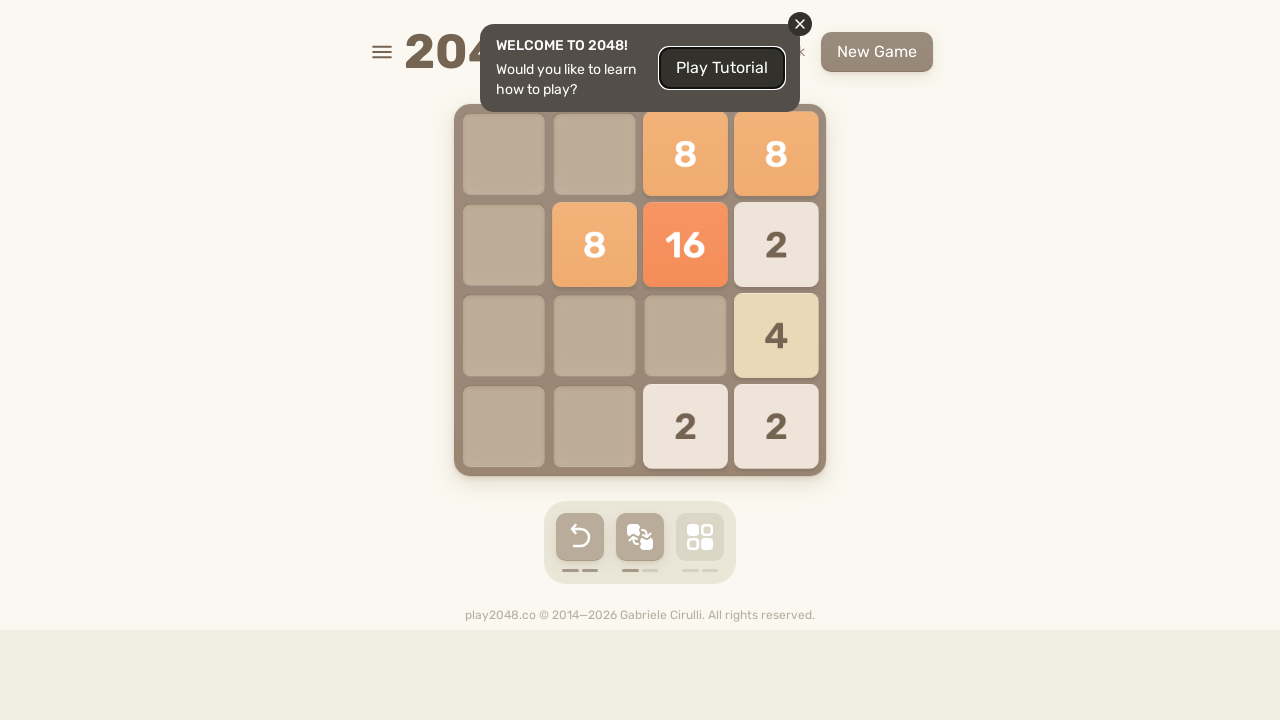

Brief pause between moves
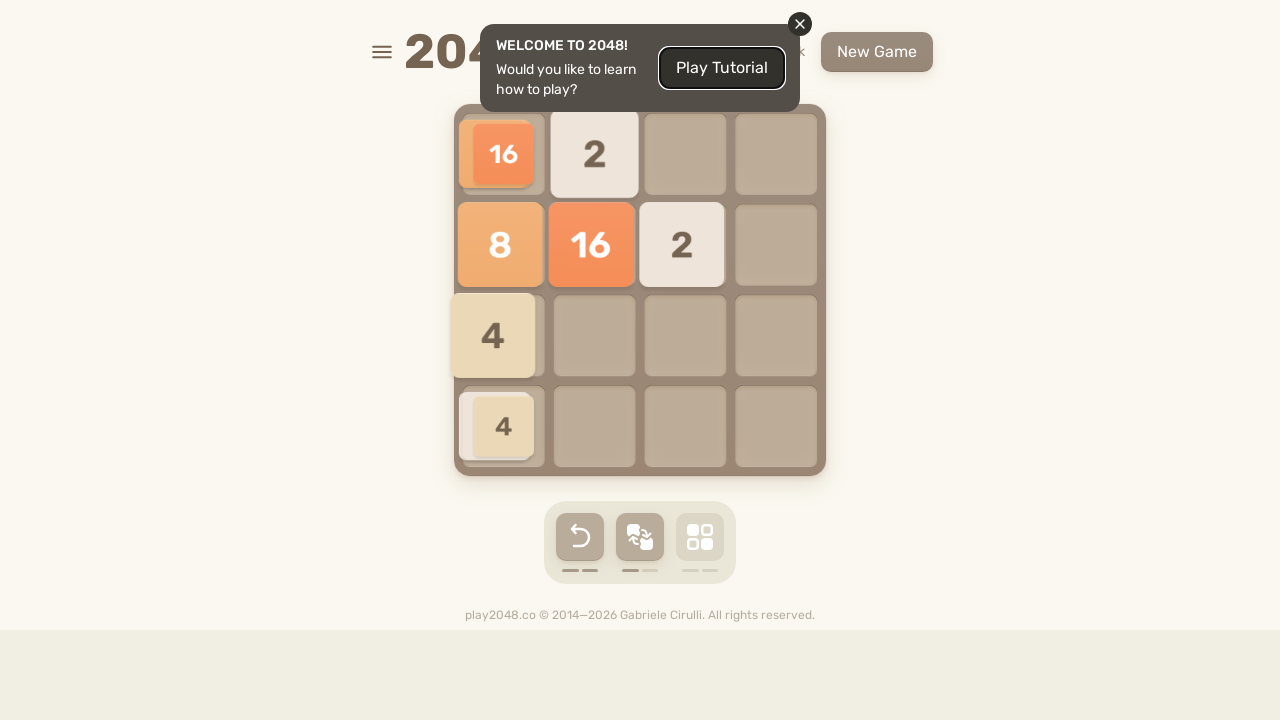

Sent arrow key press: ArrowRight
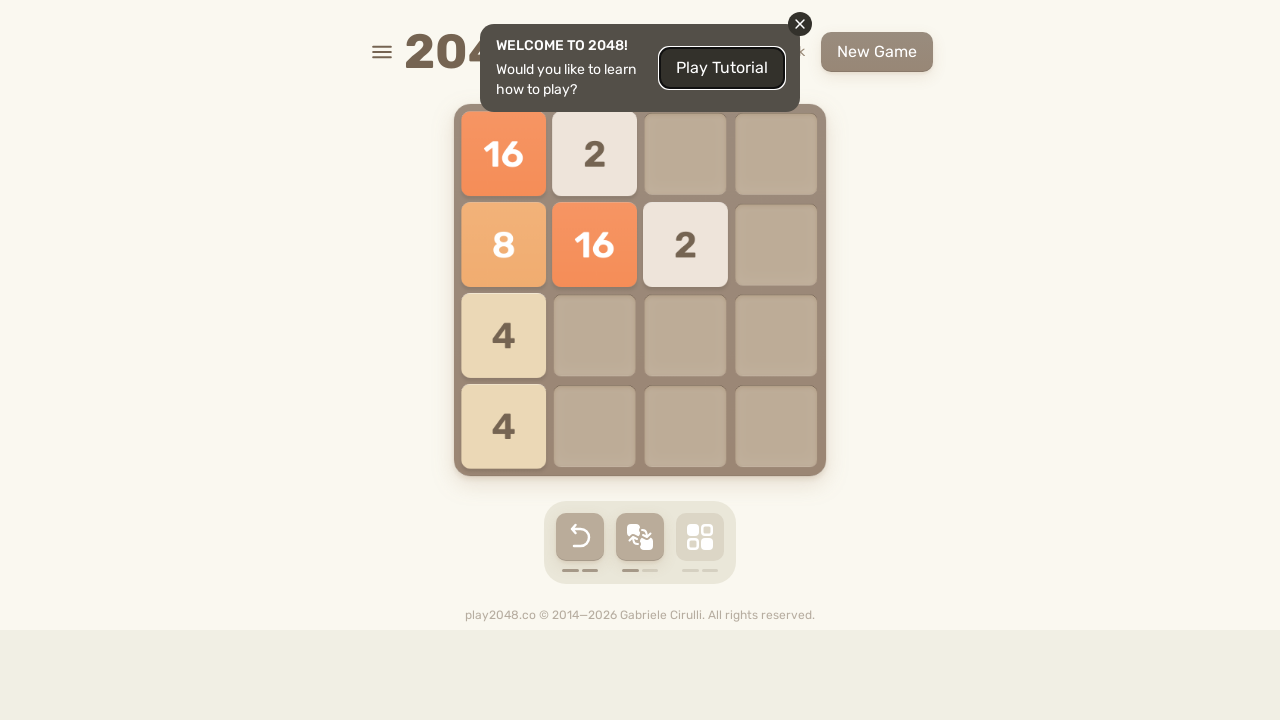

Brief pause between moves
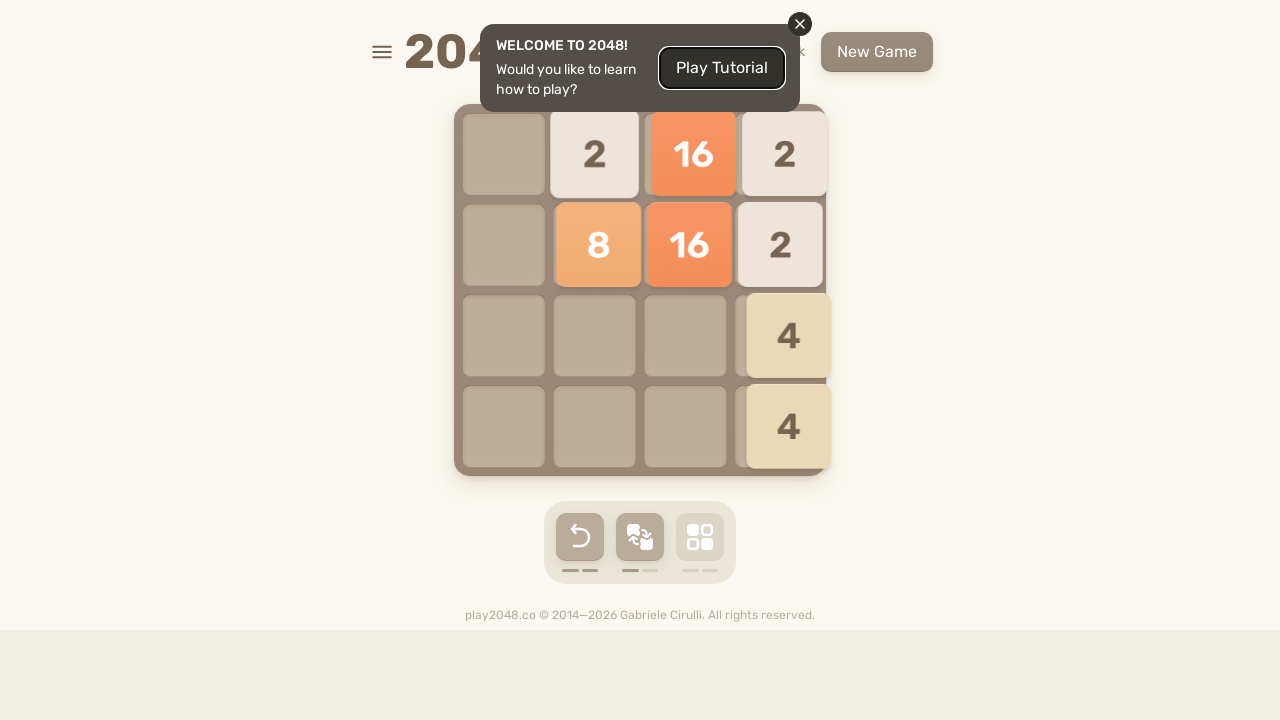

Sent arrow key press: ArrowRight
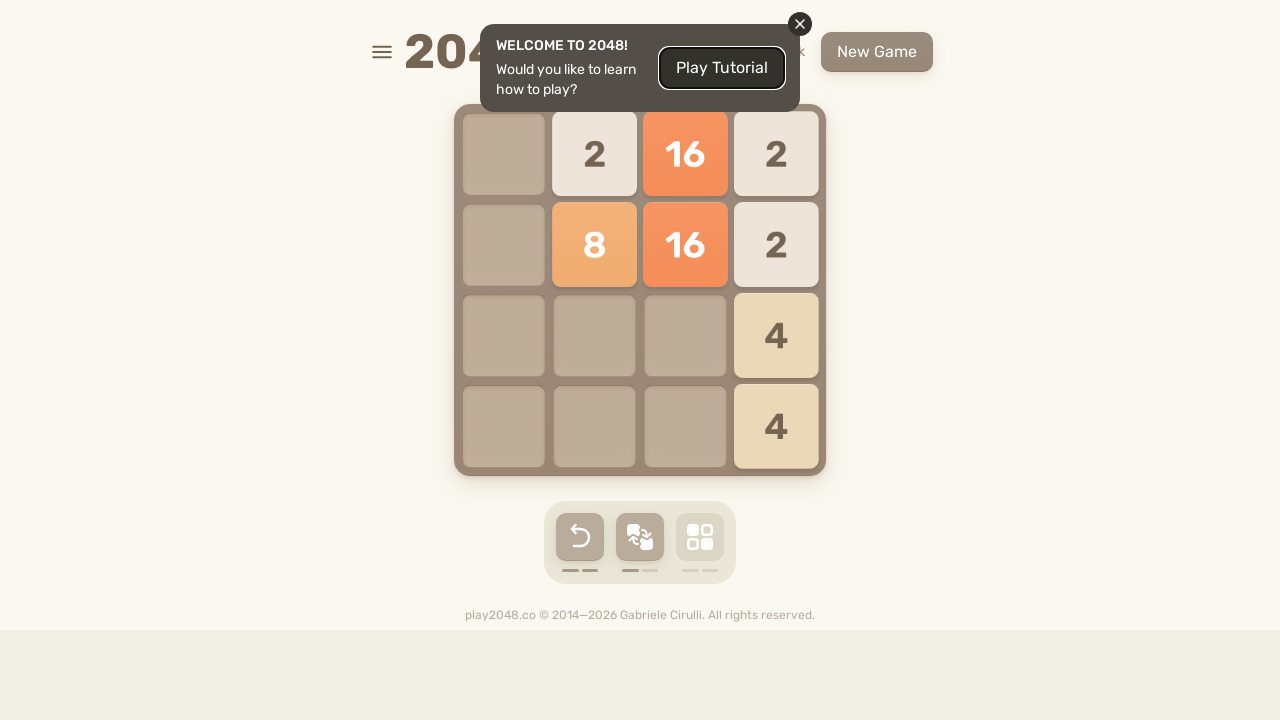

Brief pause between moves
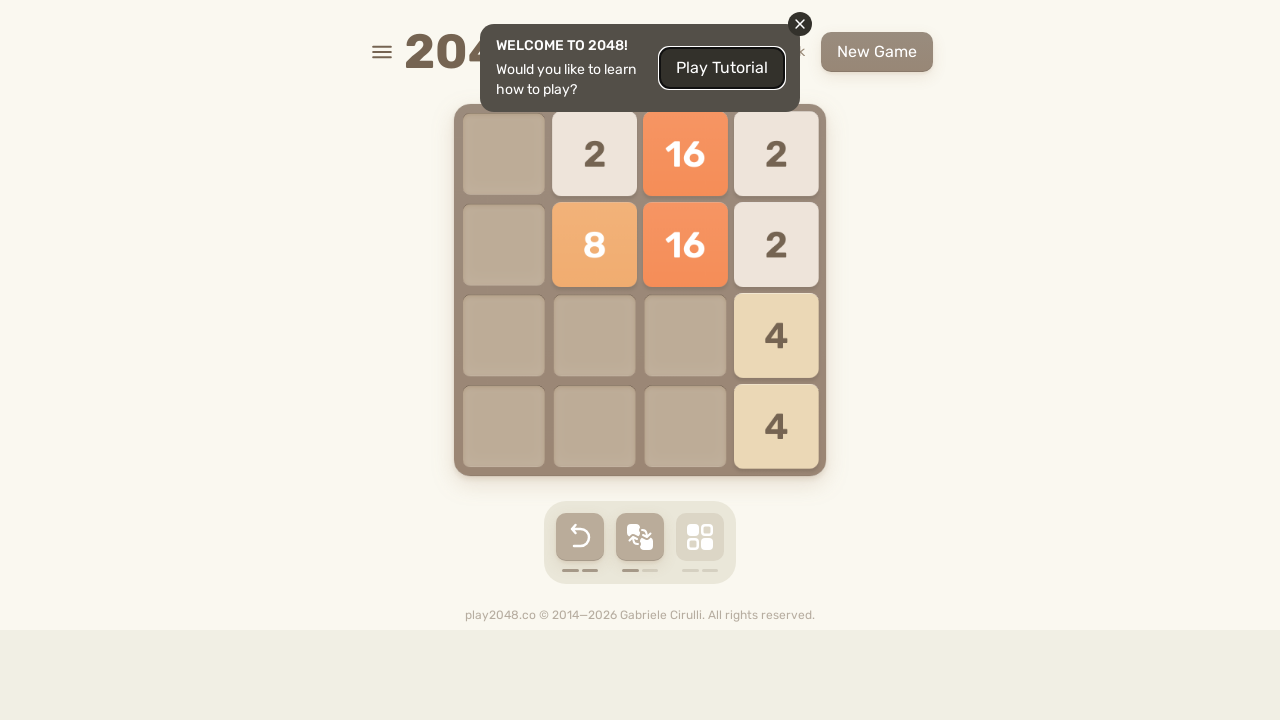

Sent arrow key press: ArrowUp
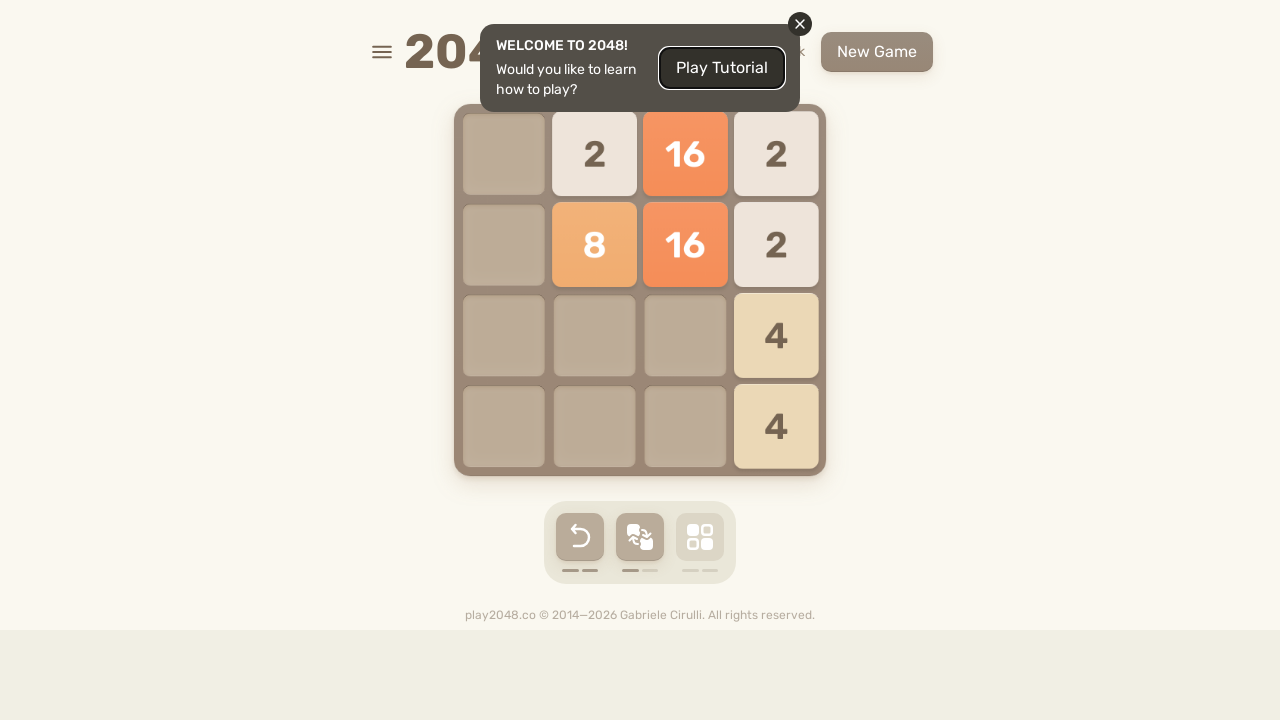

Brief pause between moves
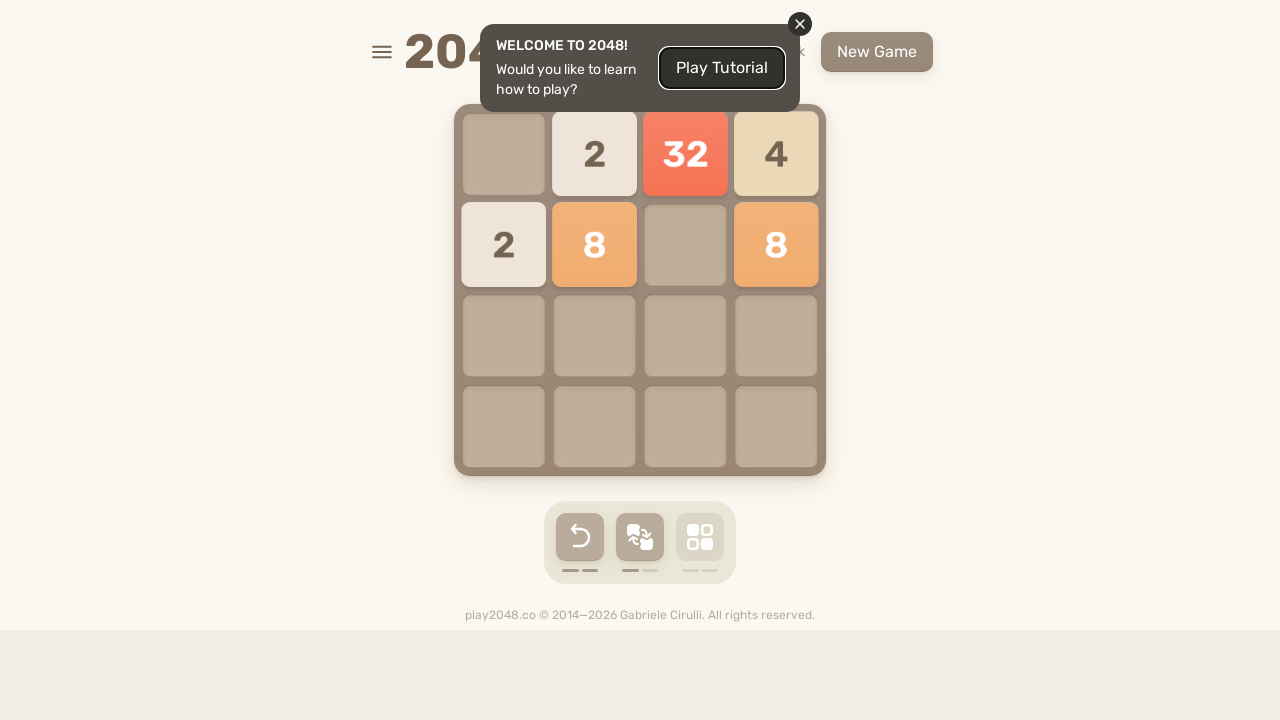

Sent arrow key press: ArrowLeft
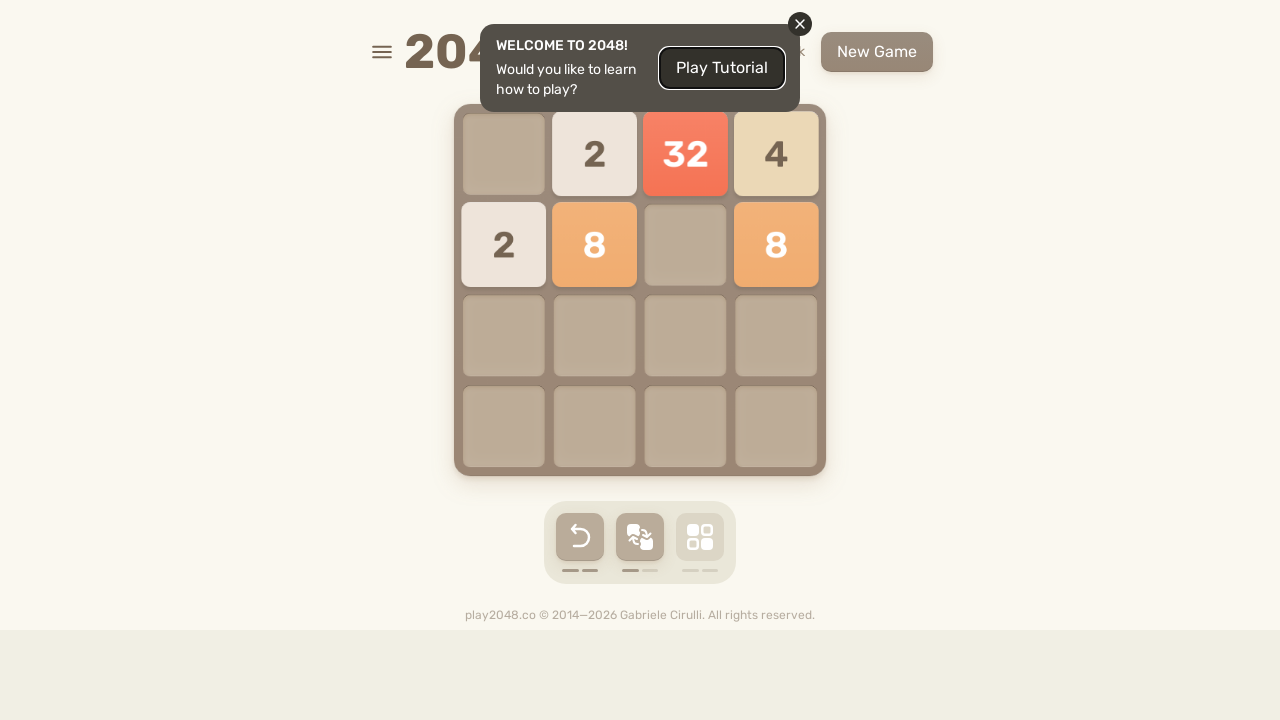

Brief pause between moves
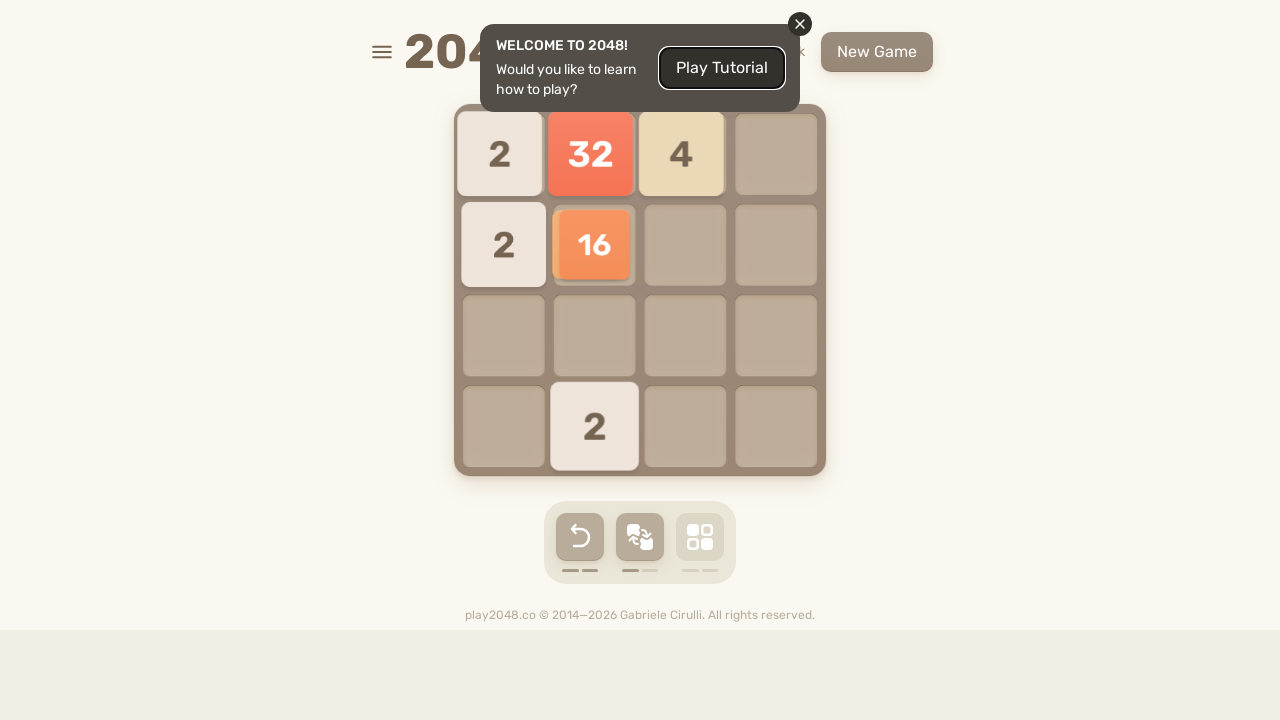

Sent arrow key press: ArrowRight
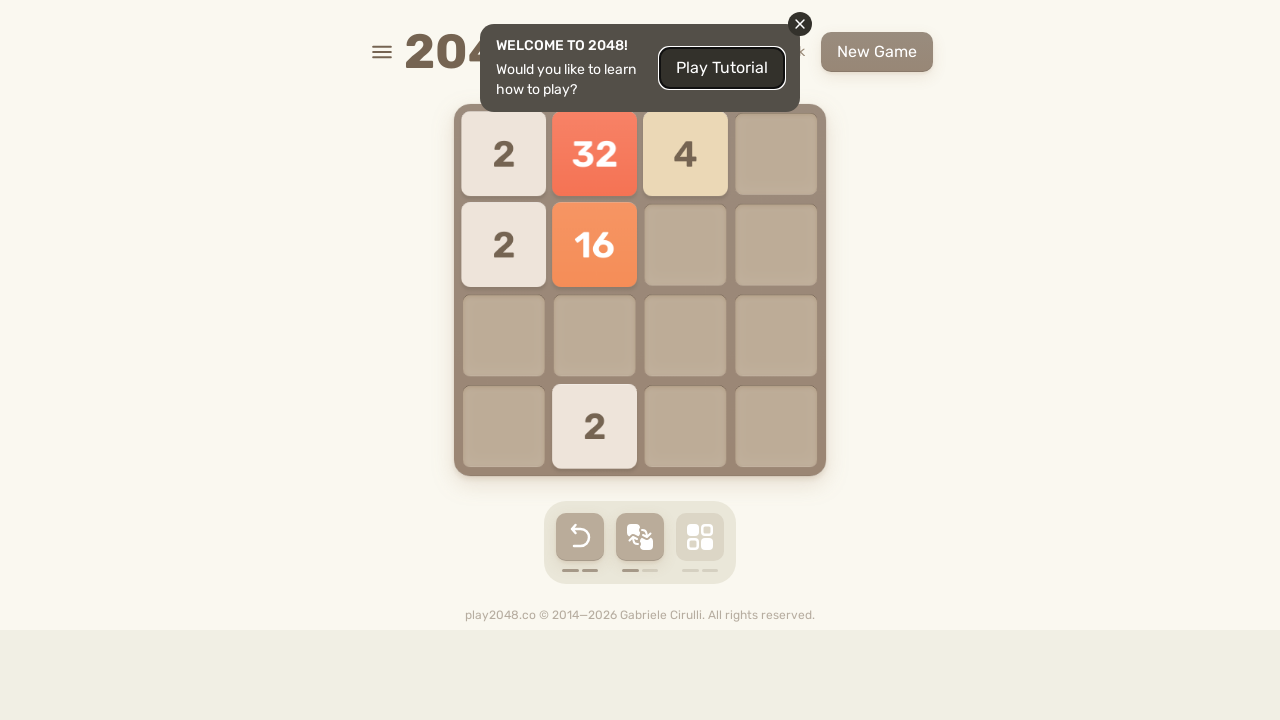

Brief pause between moves
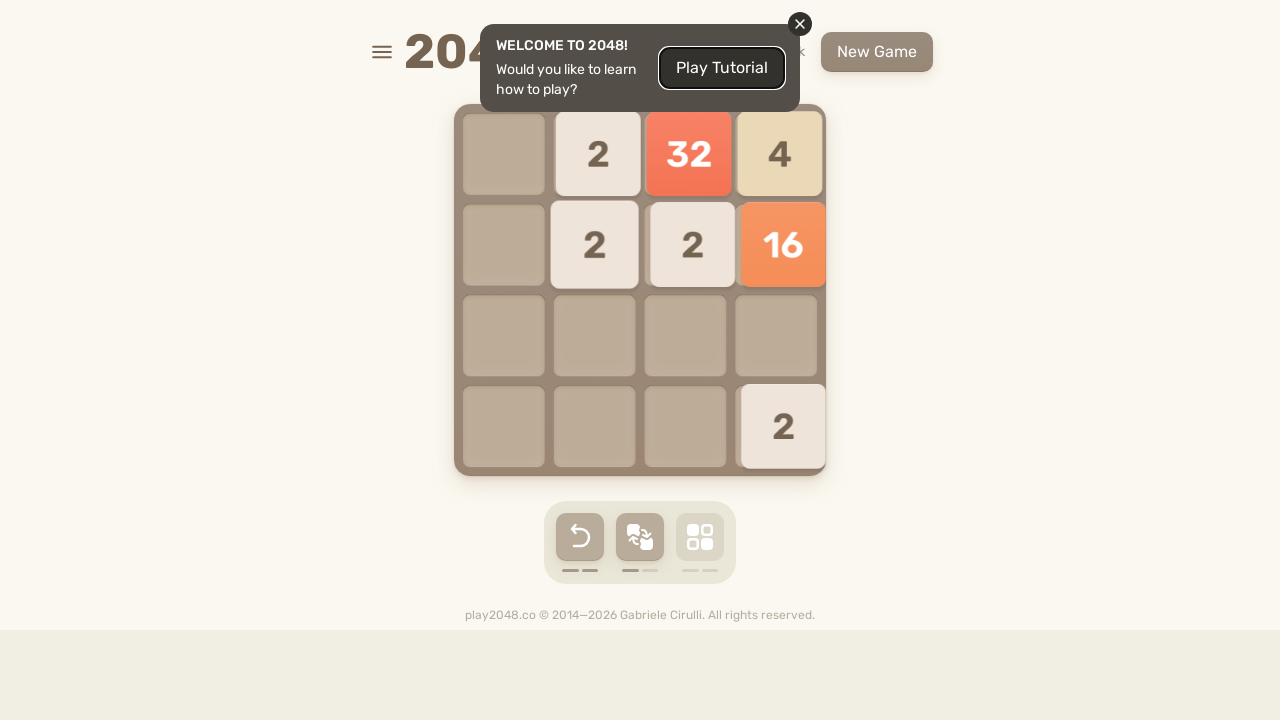

Sent arrow key press: ArrowRight
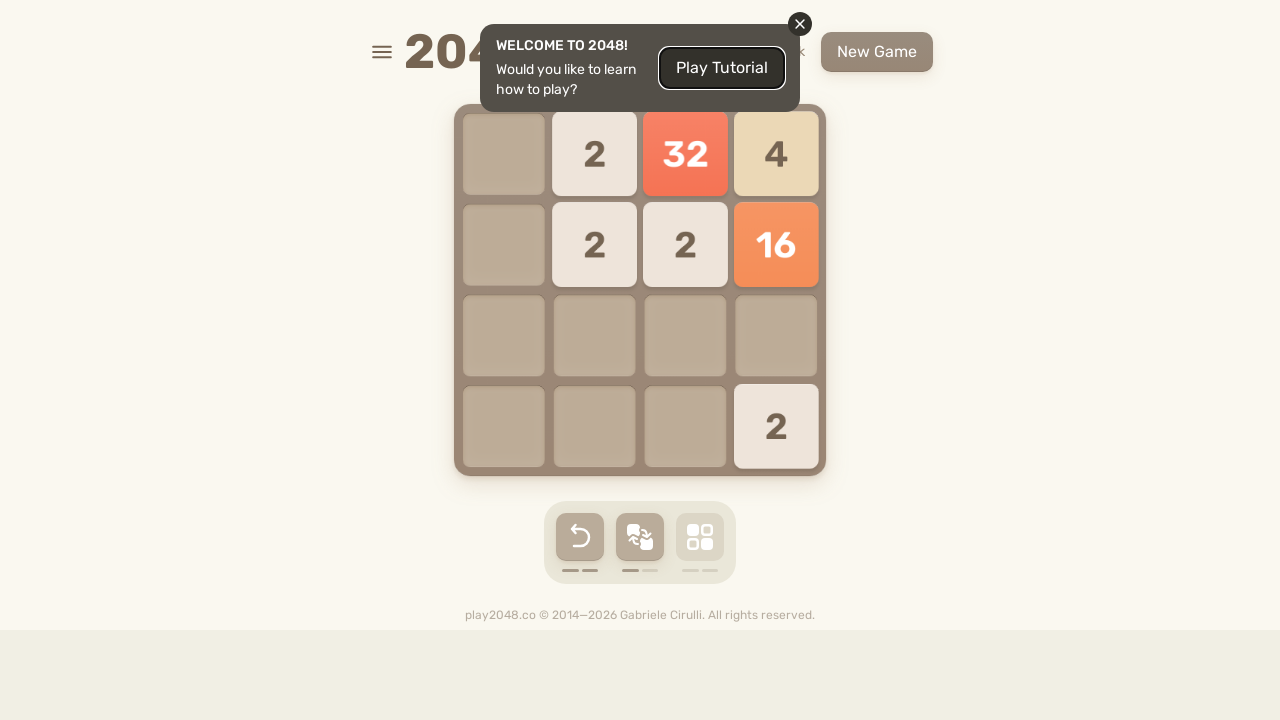

Brief pause between moves
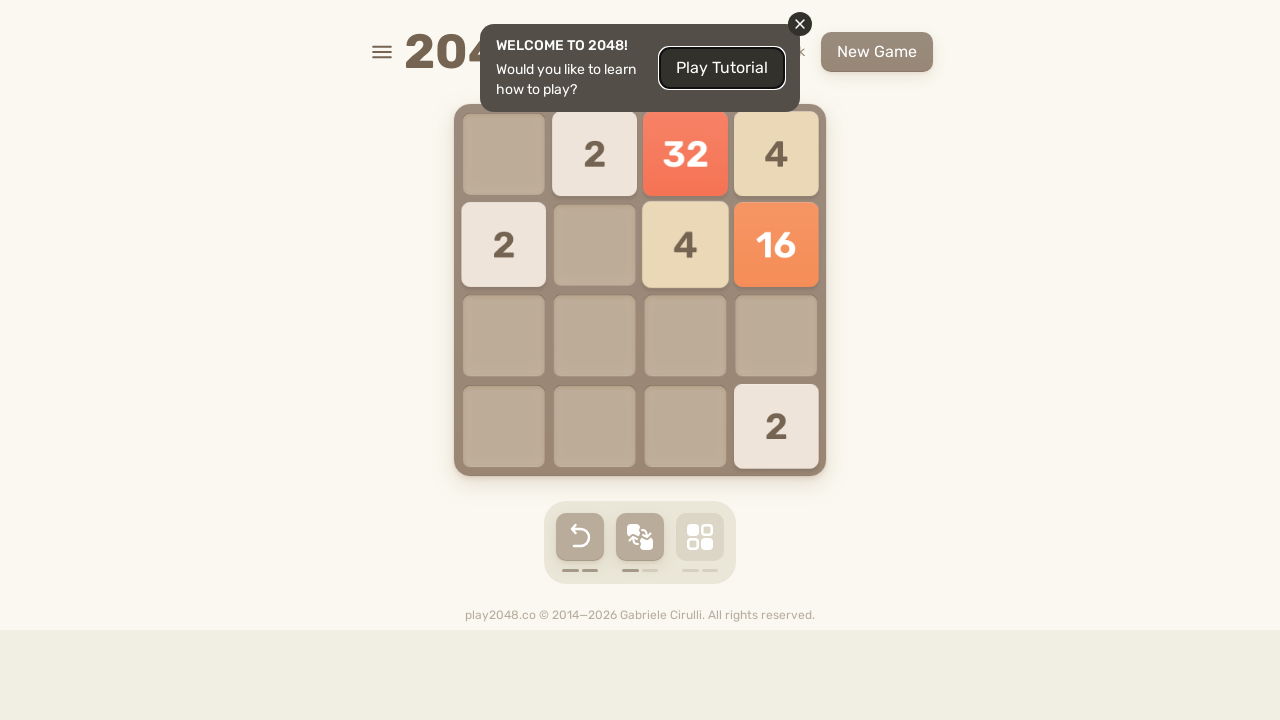

Sent arrow key press: ArrowRight
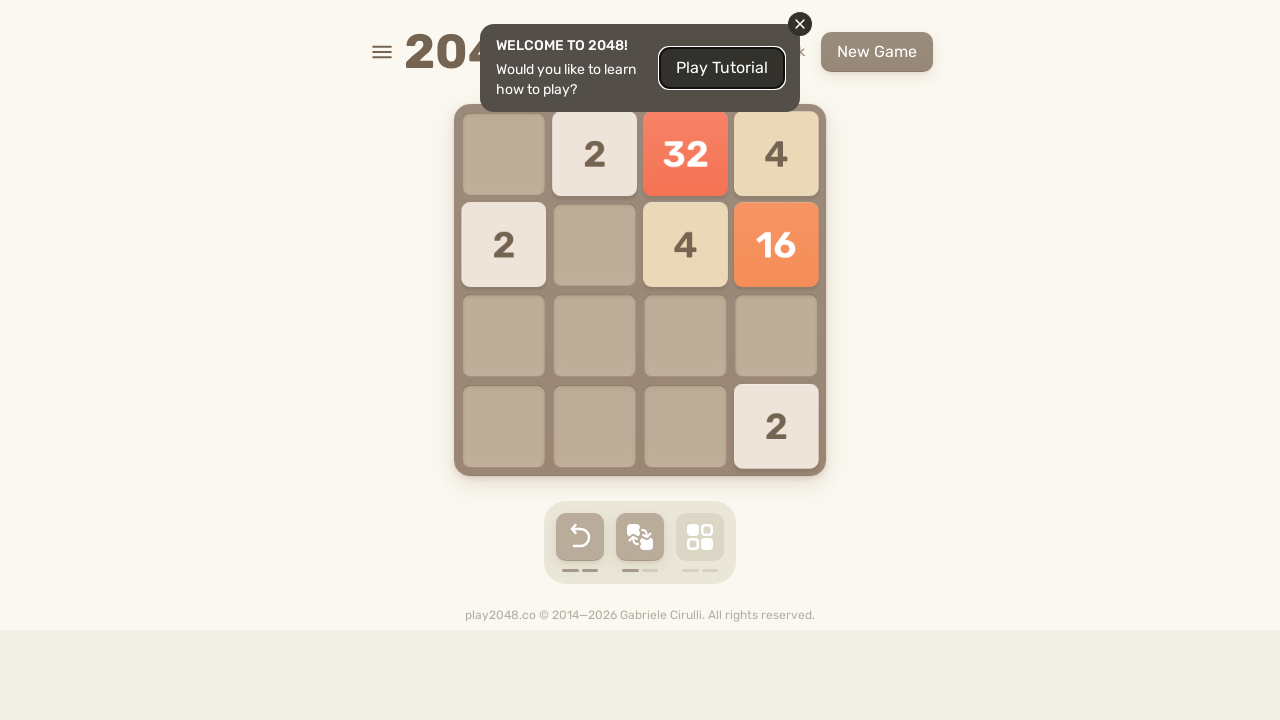

Brief pause between moves
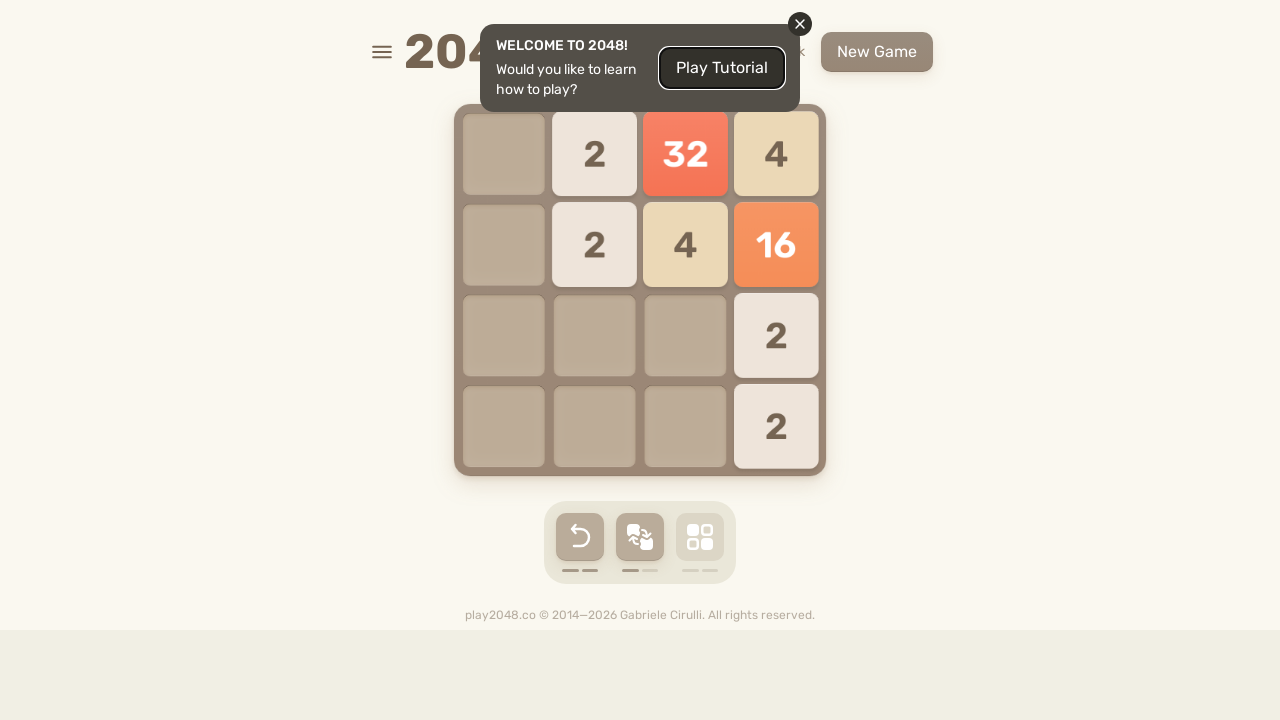

Sent arrow key press: ArrowRight
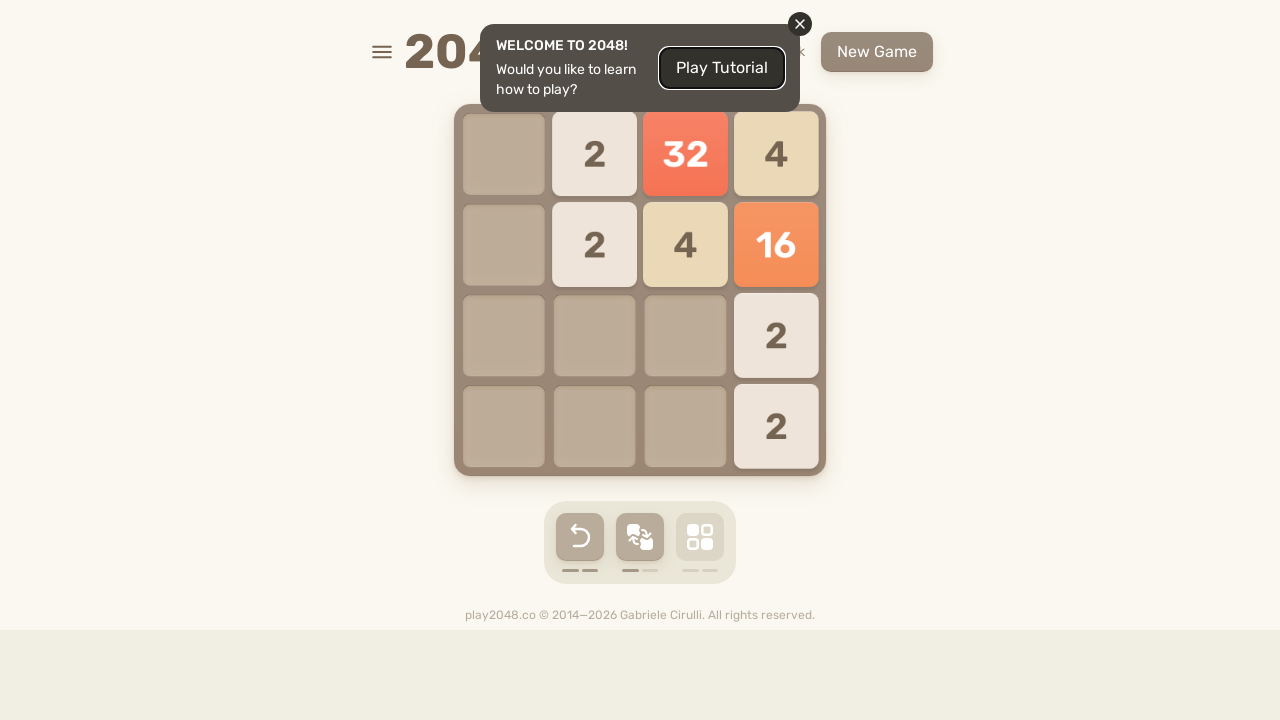

Brief pause between moves
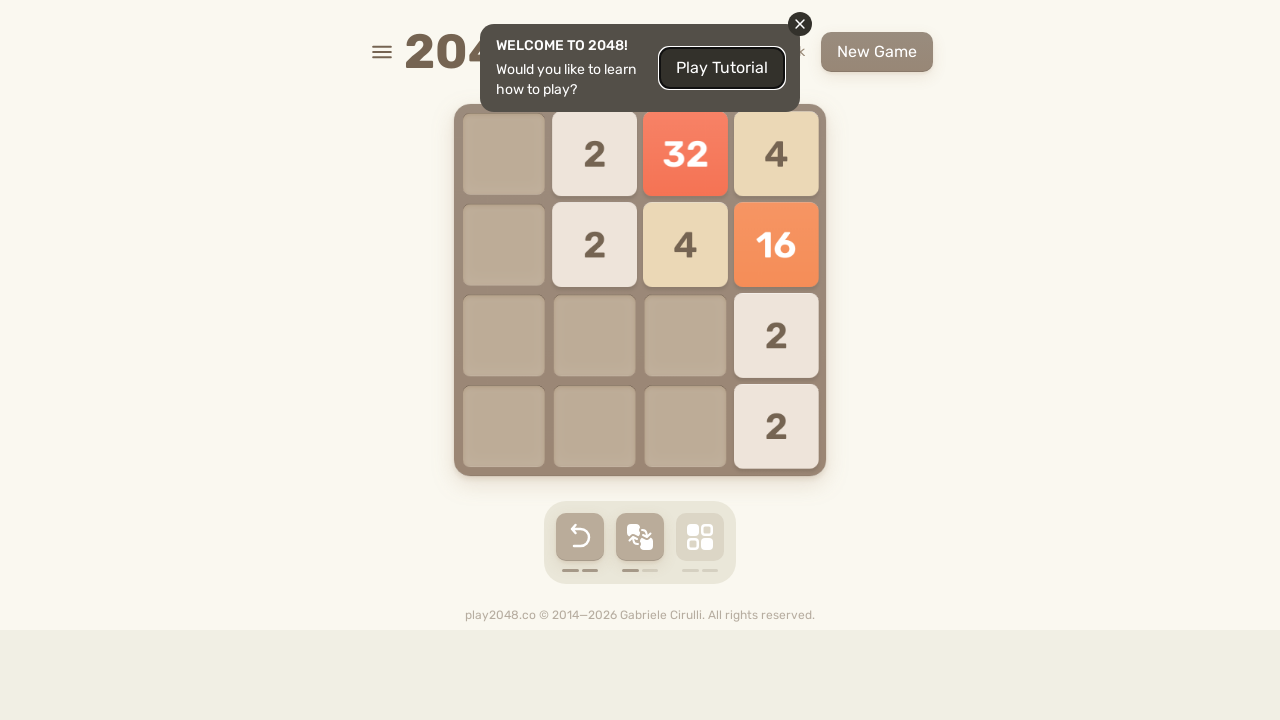

Sent arrow key press: ArrowDown
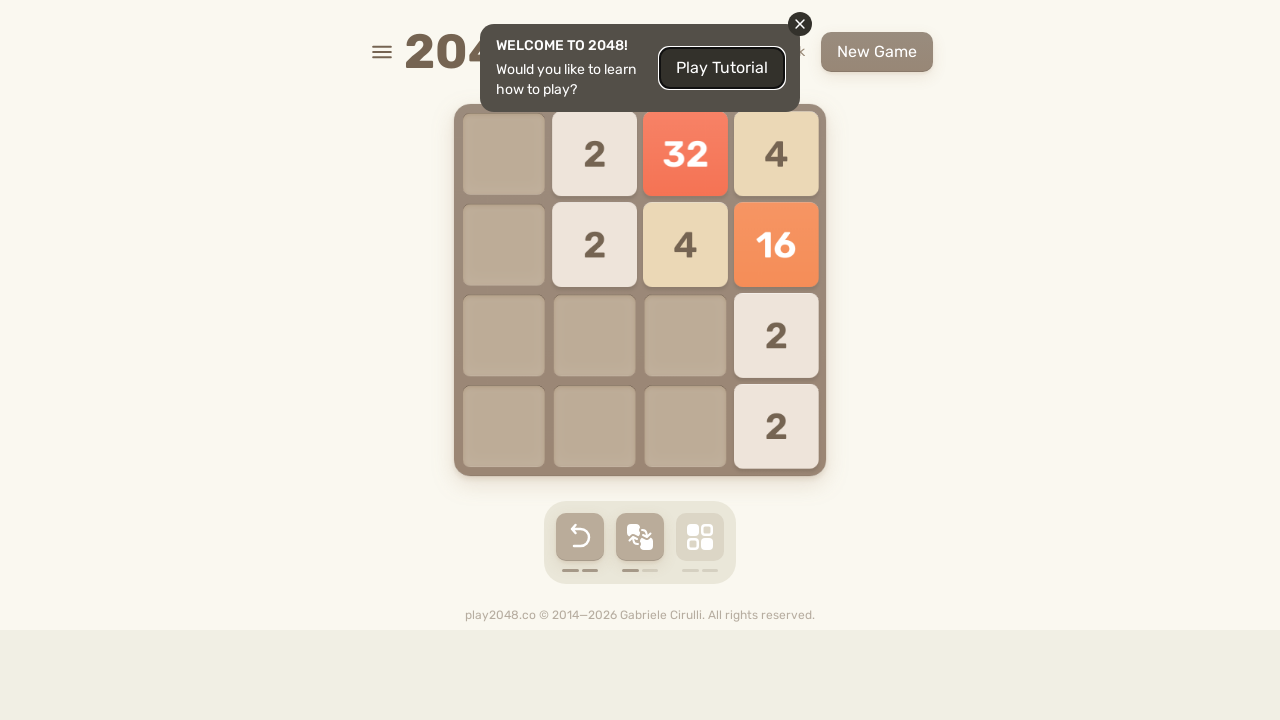

Brief pause between moves
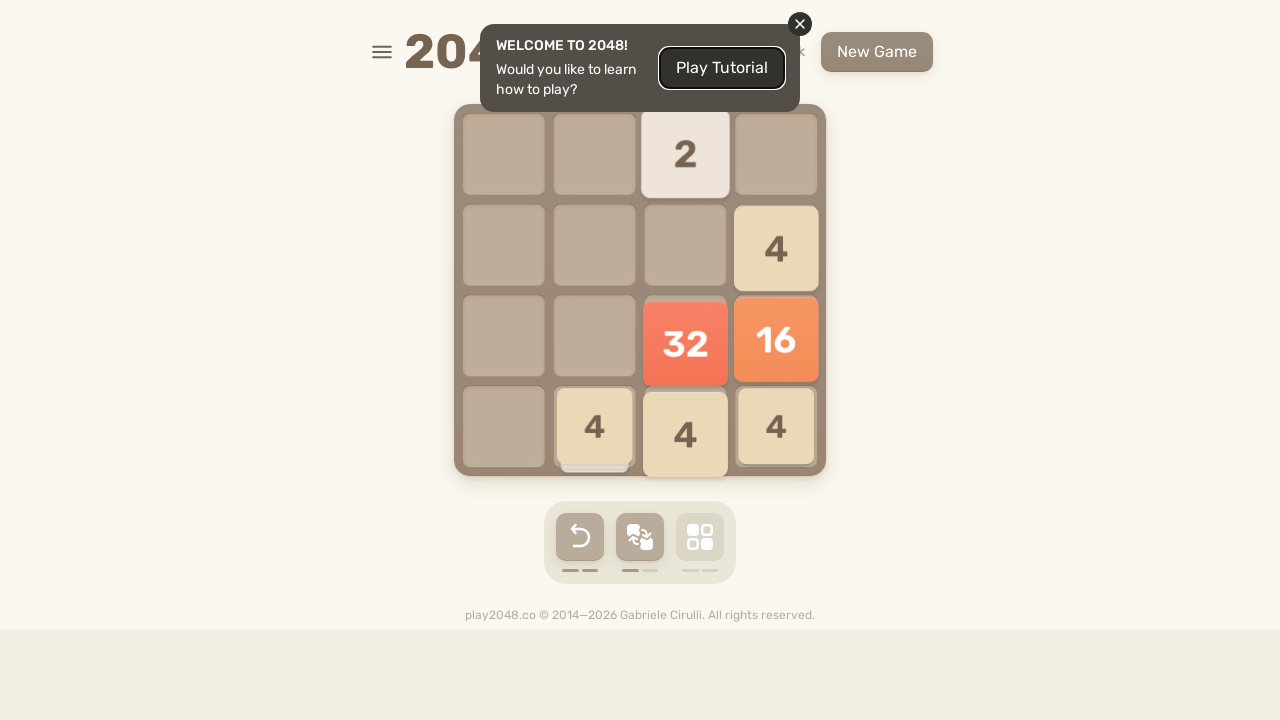

Sent arrow key press: ArrowRight
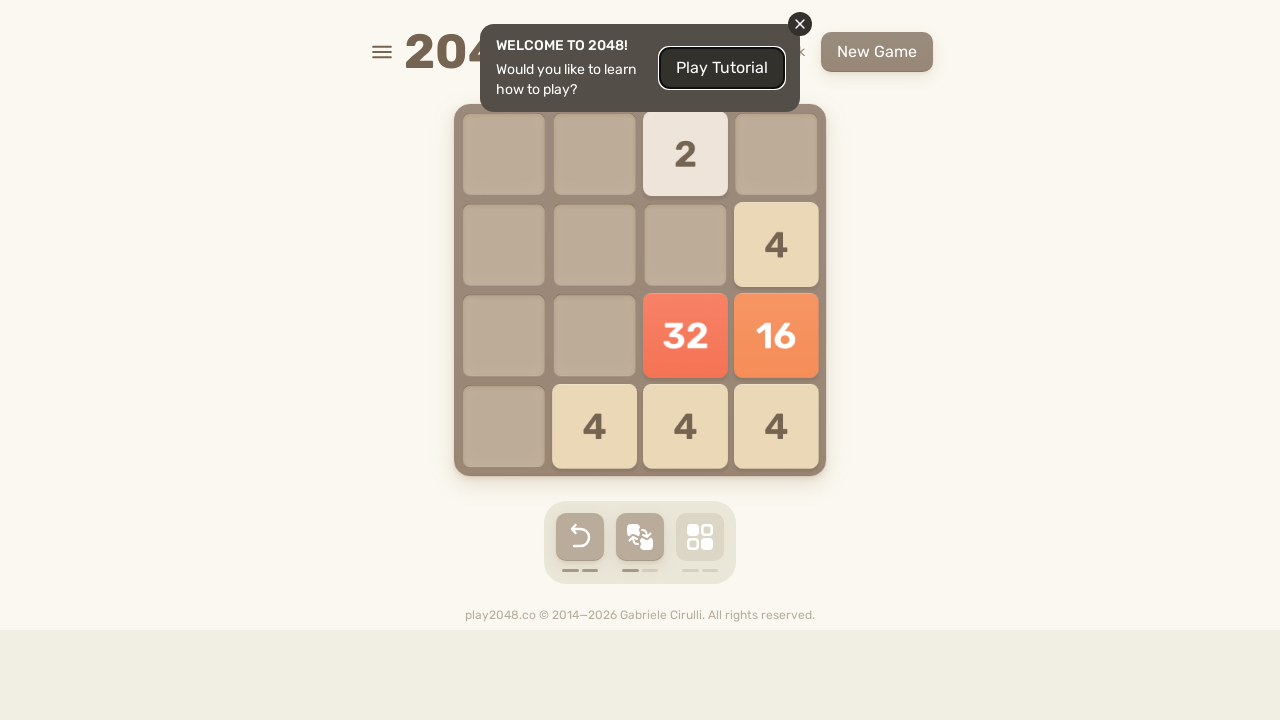

Brief pause between moves
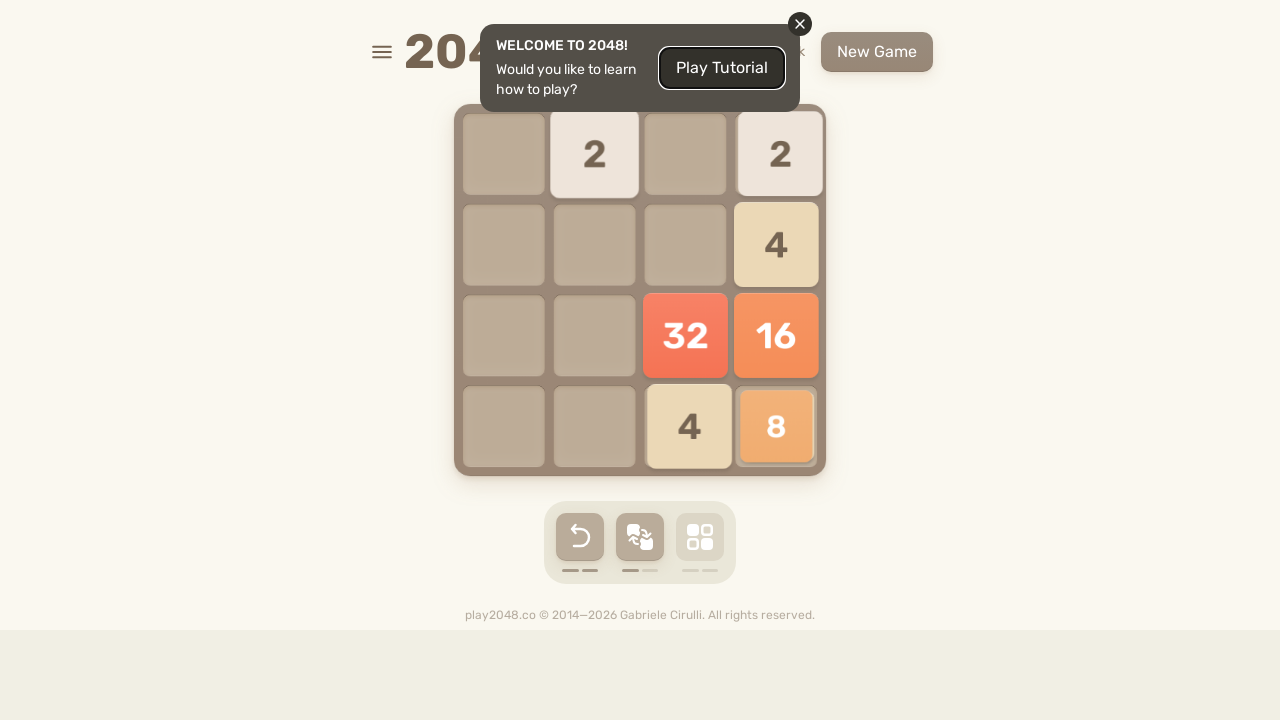

Sent arrow key press: ArrowUp
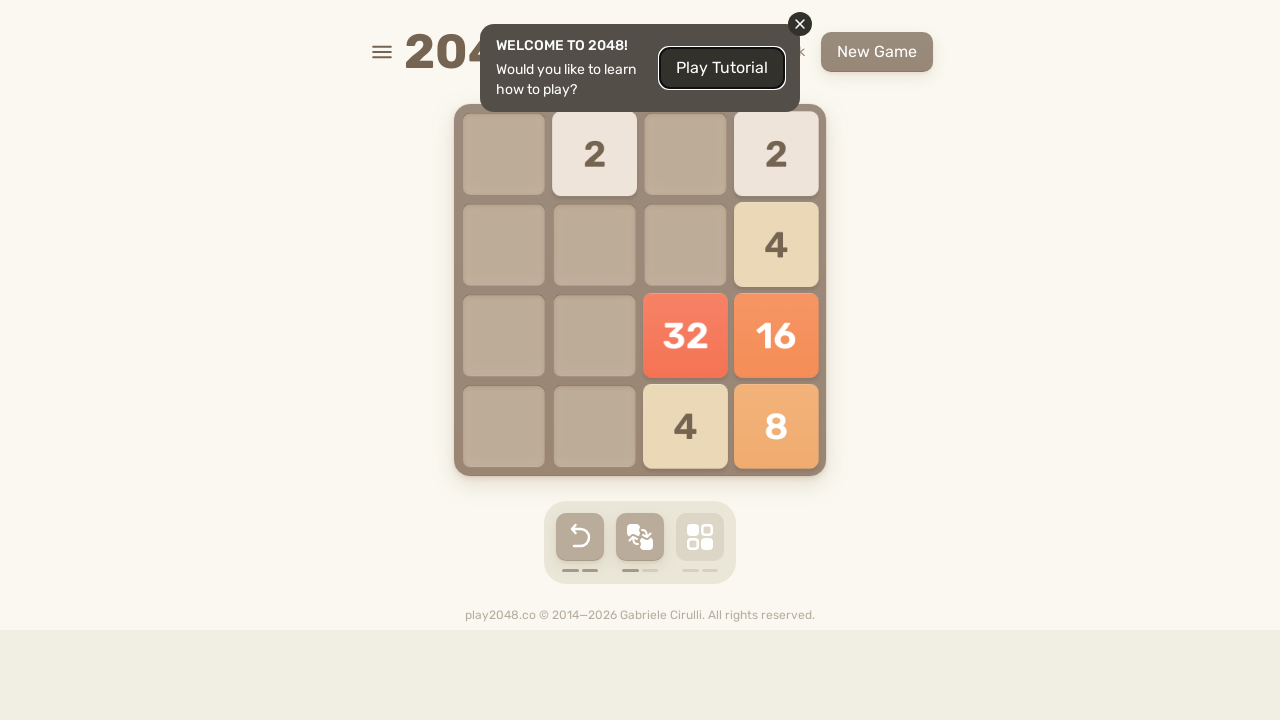

Brief pause between moves
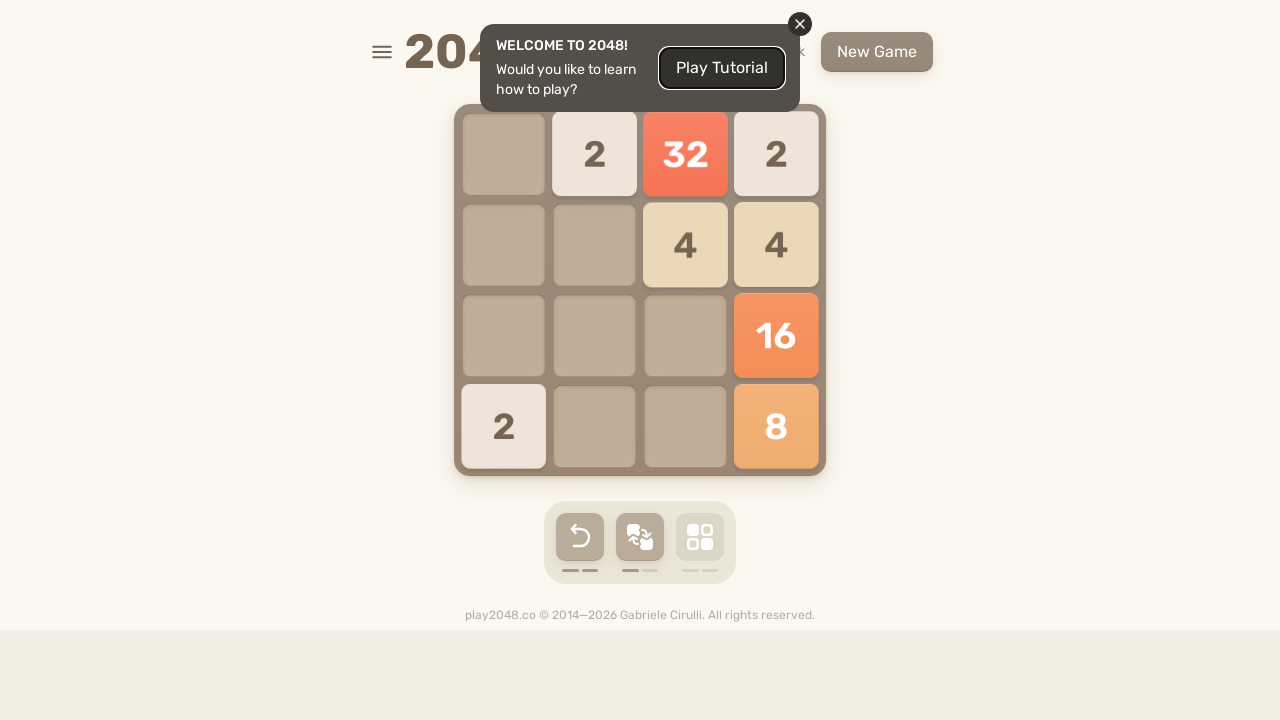

Sent arrow key press: ArrowLeft
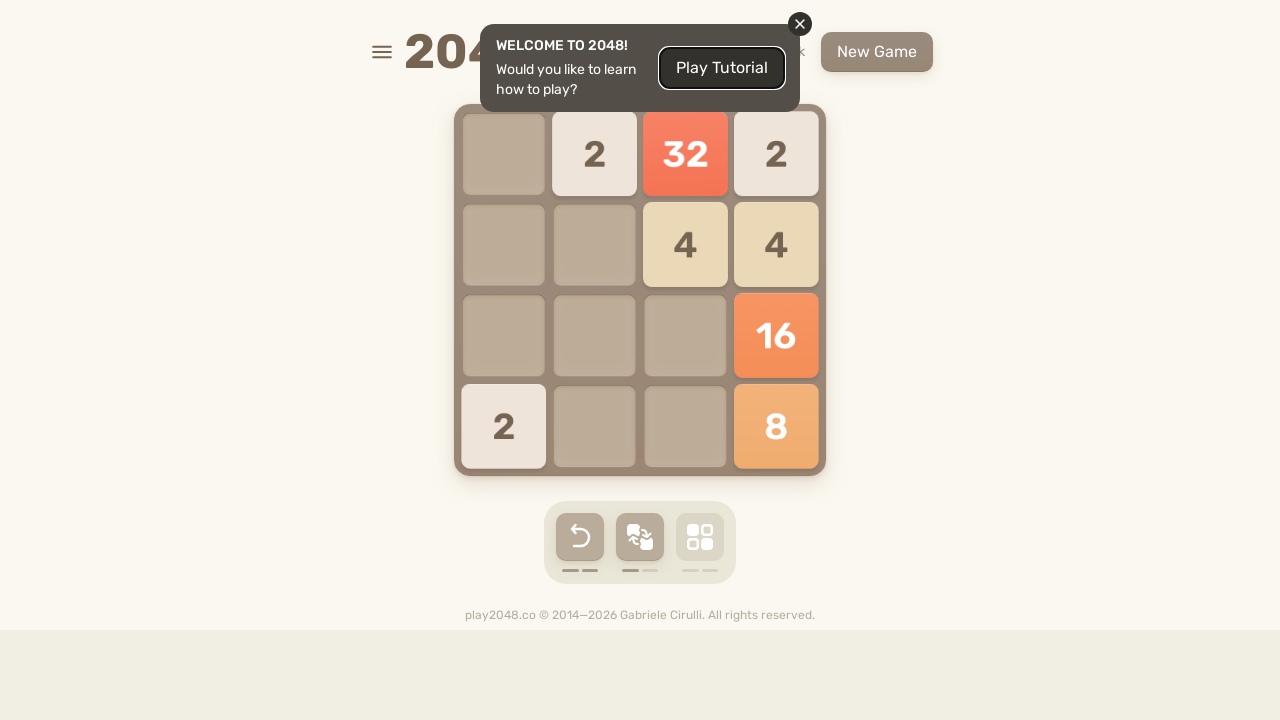

Brief pause between moves
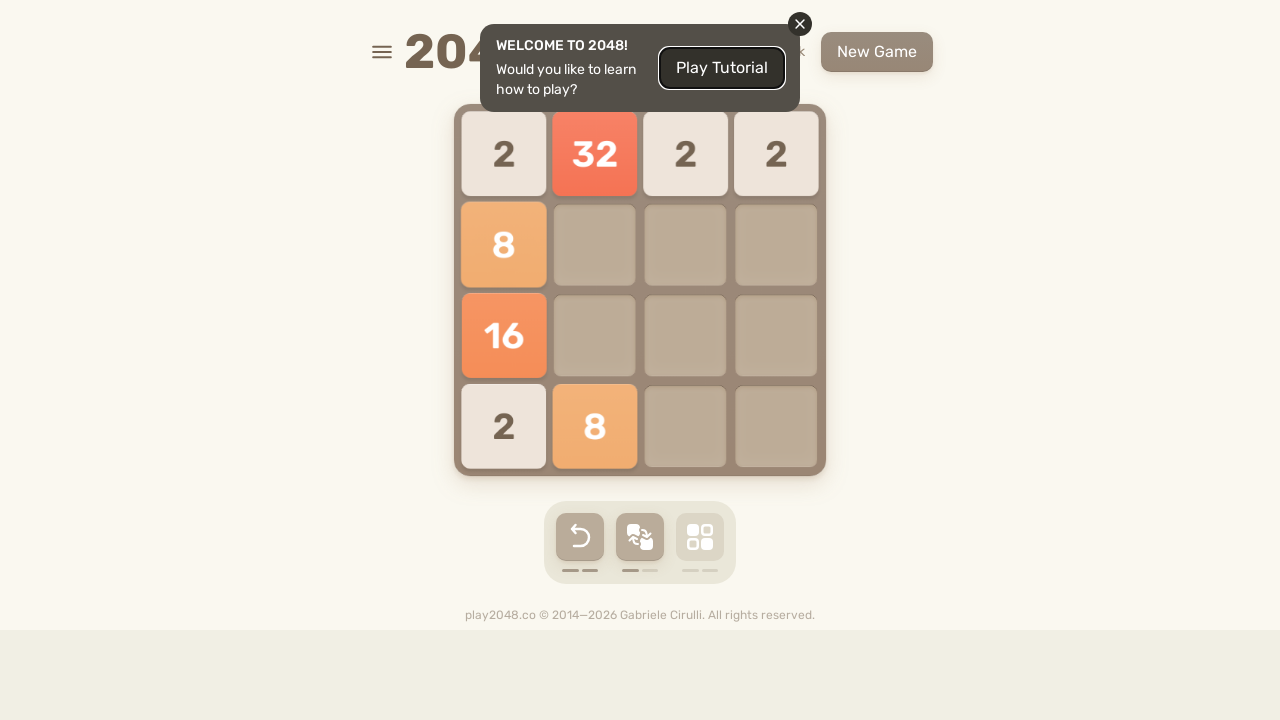

Sent arrow key press: ArrowUp
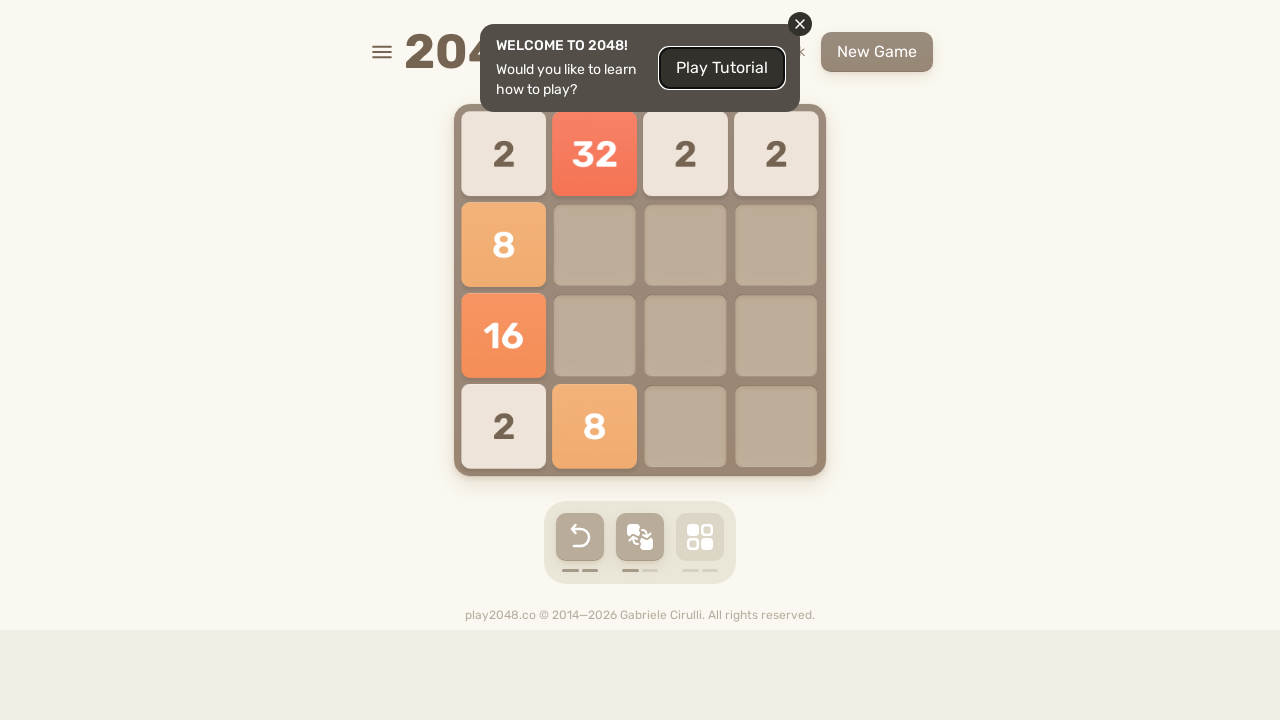

Brief pause between moves
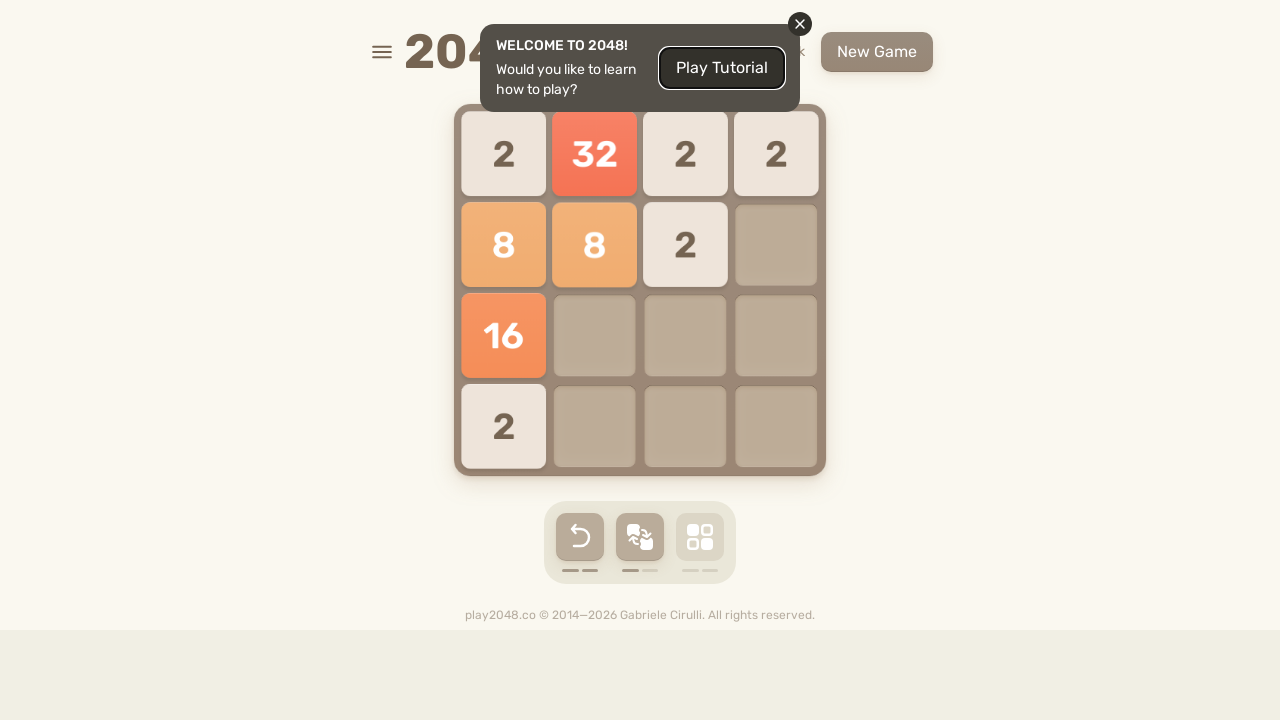

Sent arrow key press: ArrowRight
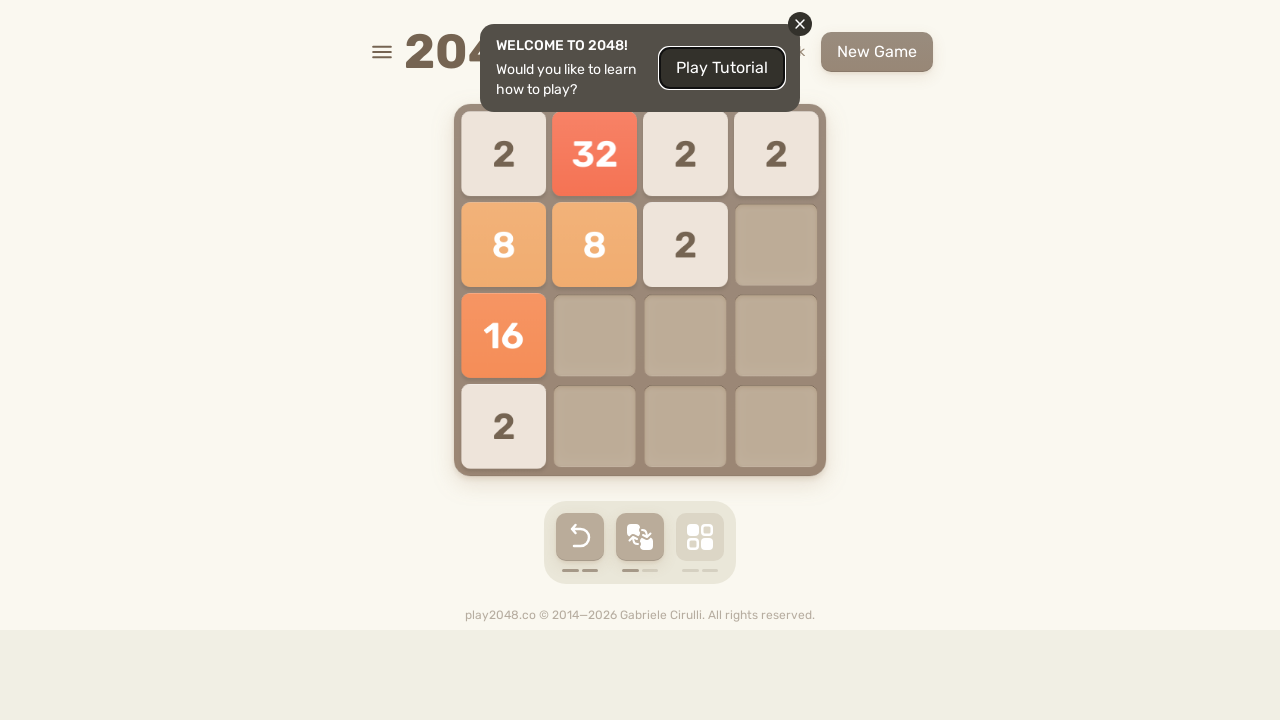

Brief pause between moves
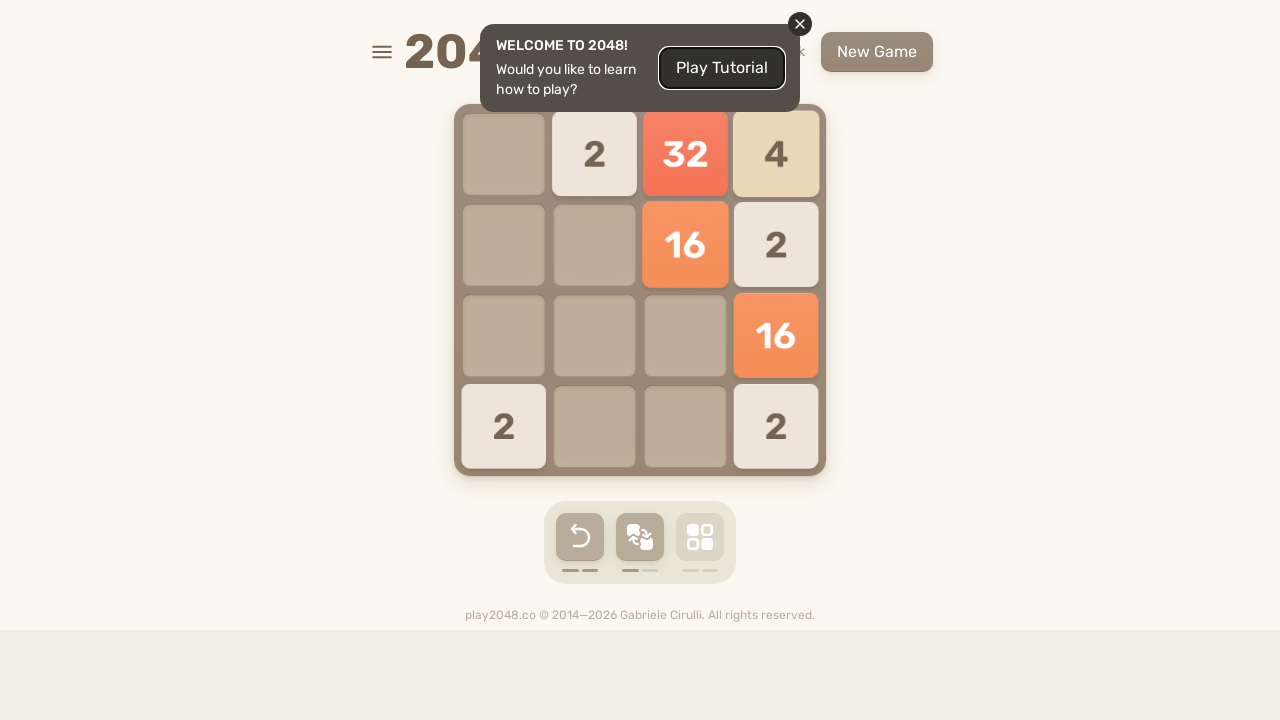

Sent arrow key press: ArrowRight
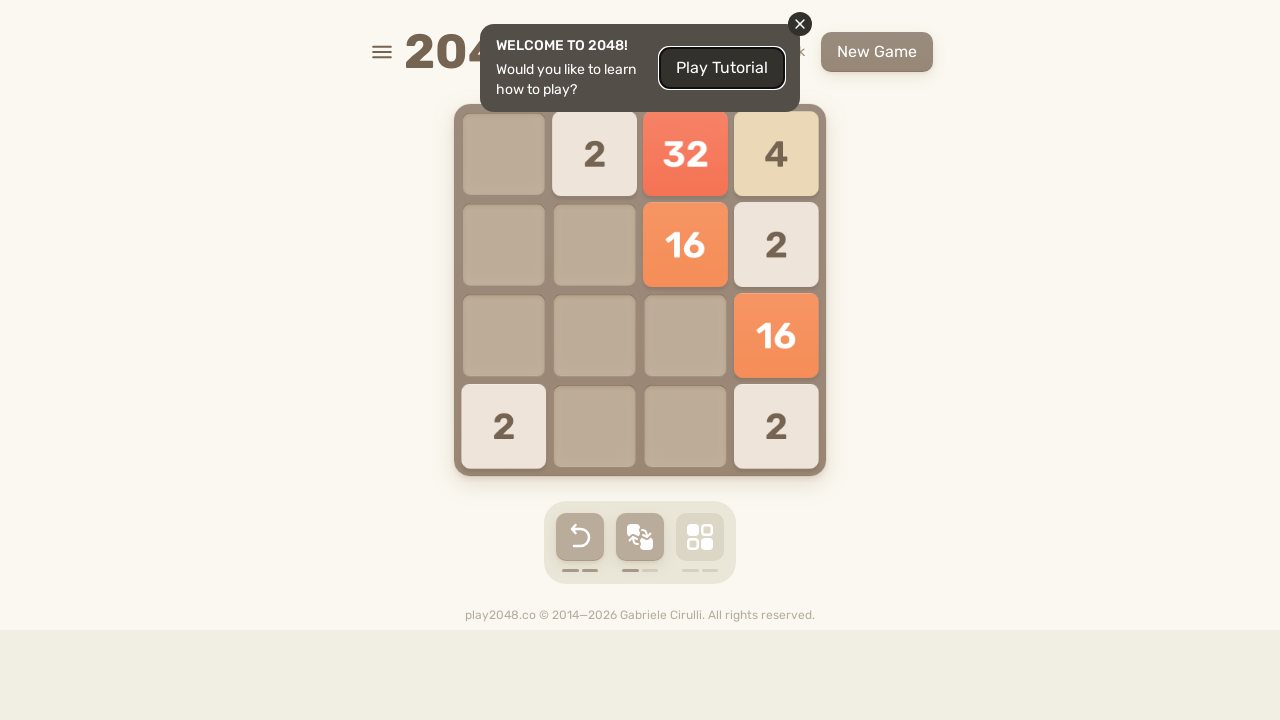

Brief pause between moves
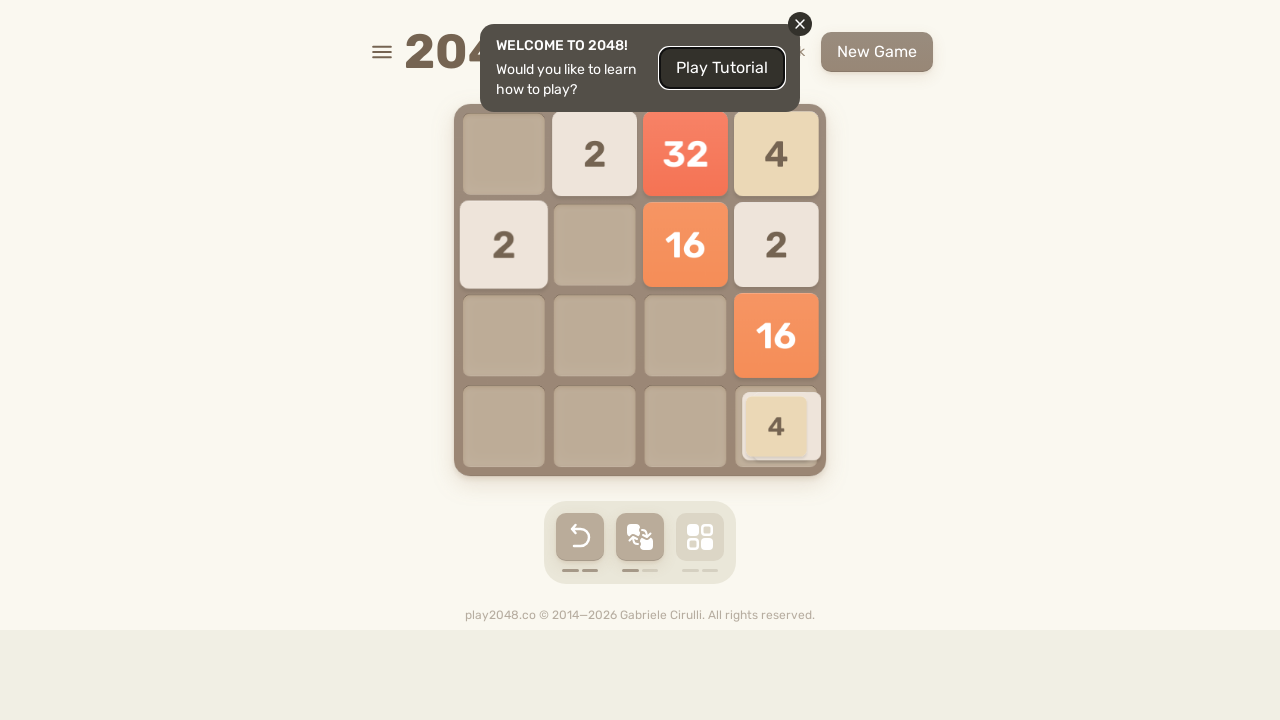

Sent arrow key press: ArrowRight
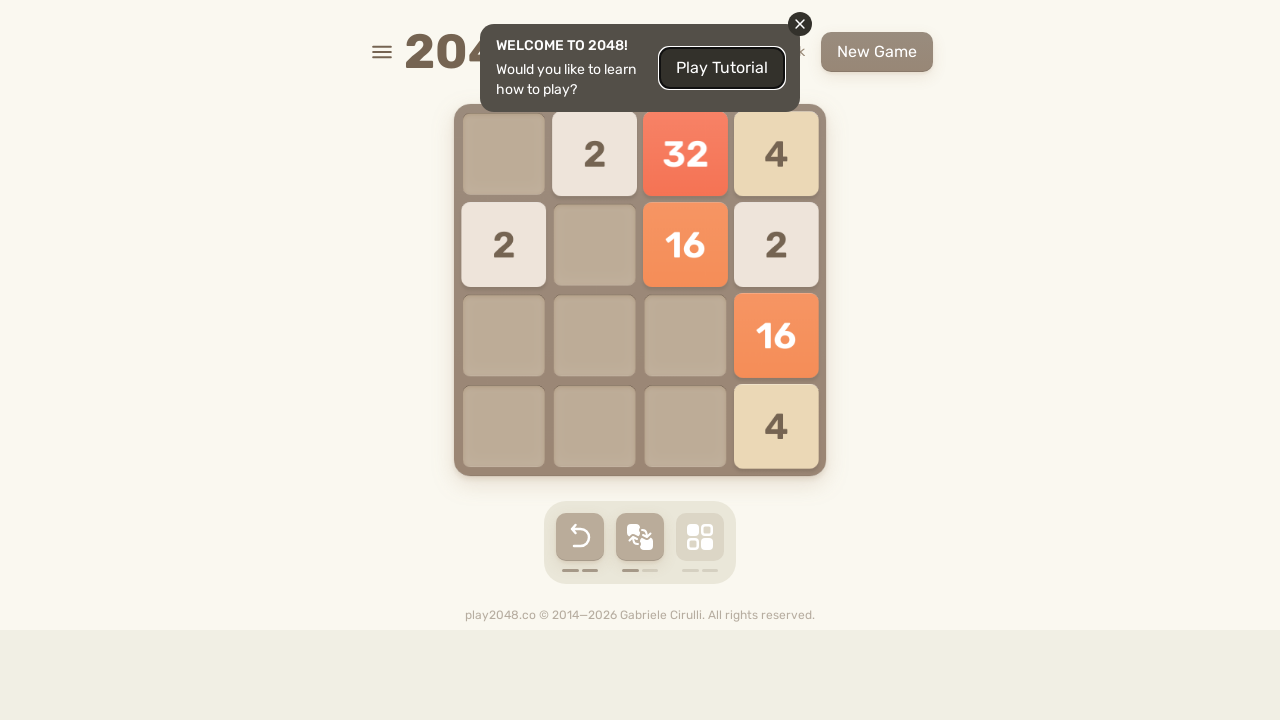

Brief pause between moves
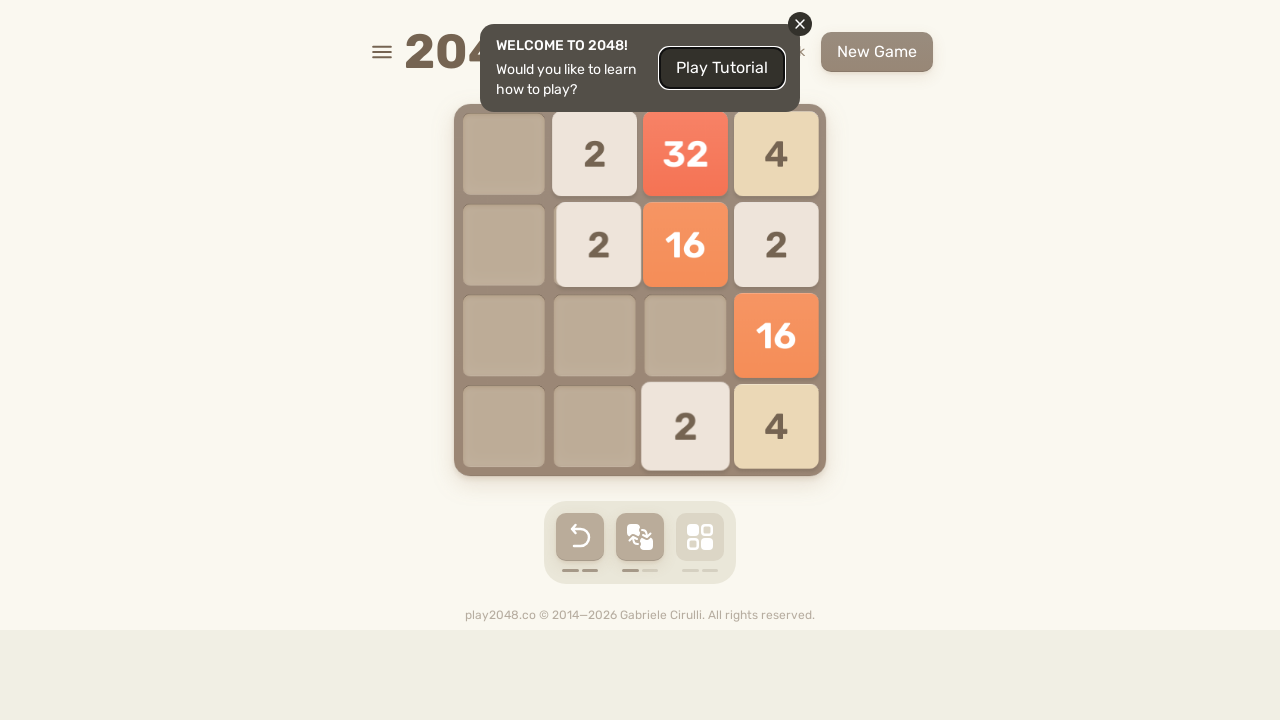

Sent arrow key press: ArrowDown
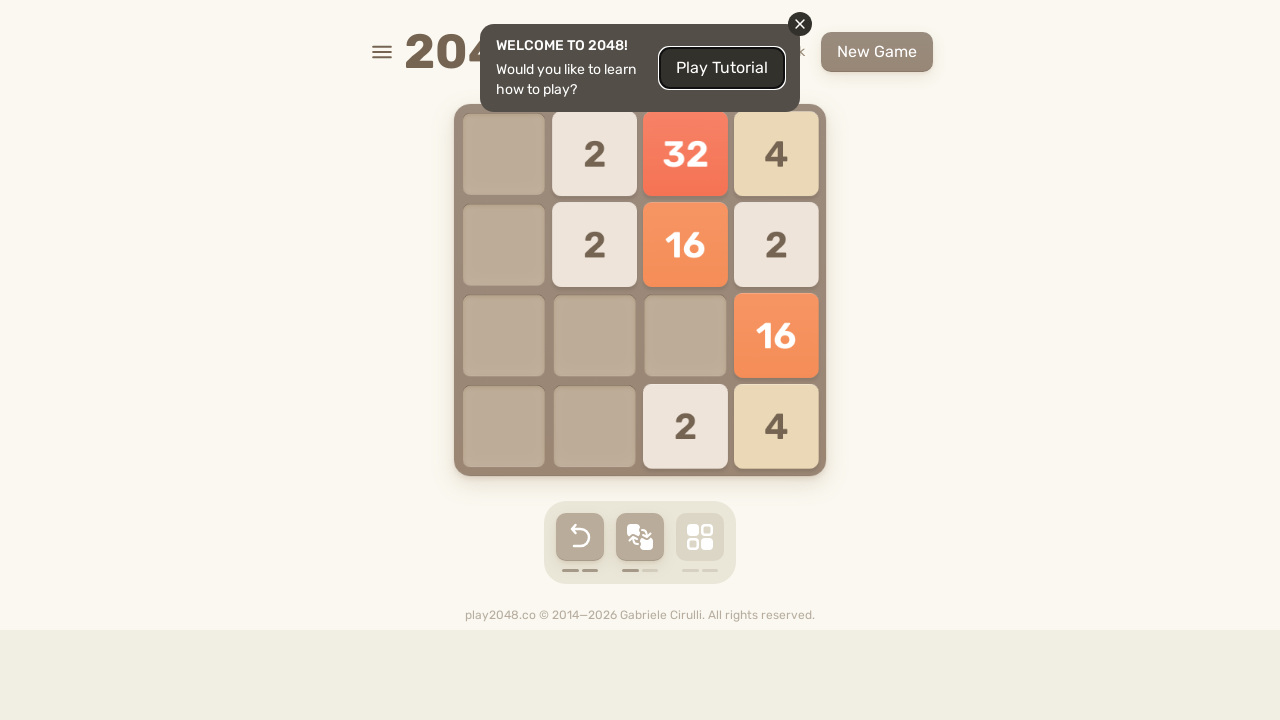

Brief pause between moves
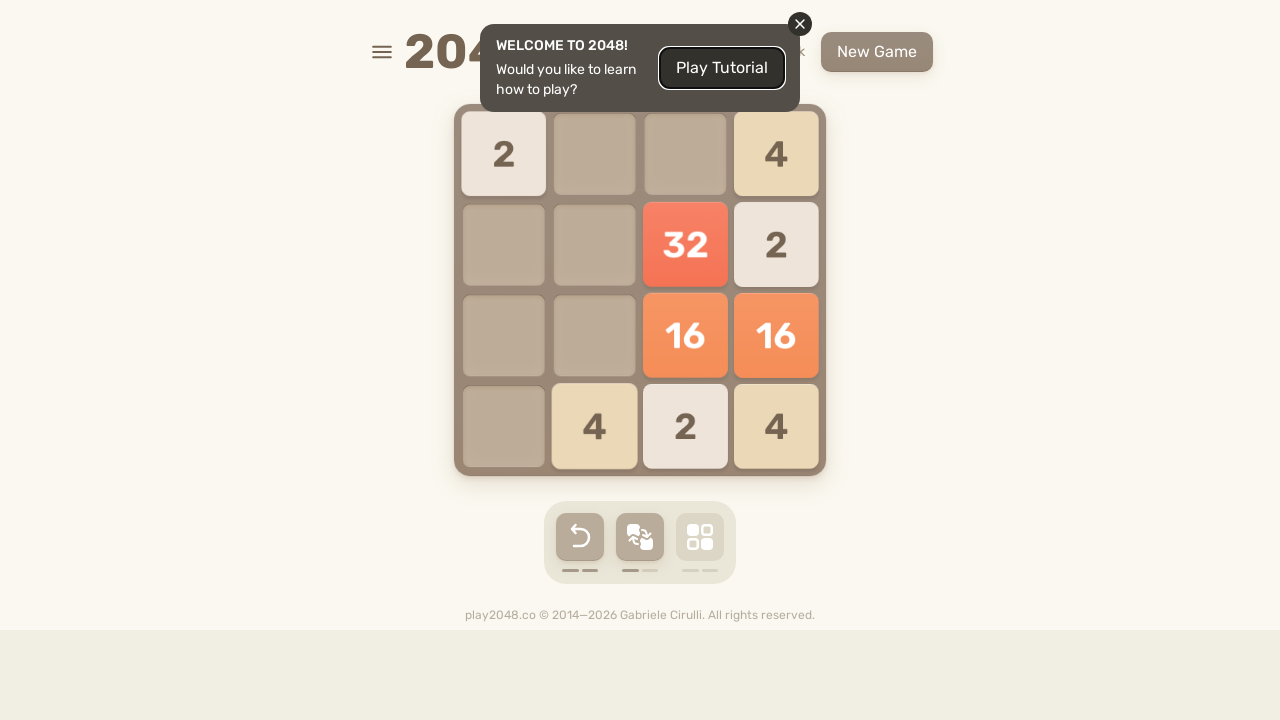

Sent arrow key press: ArrowUp
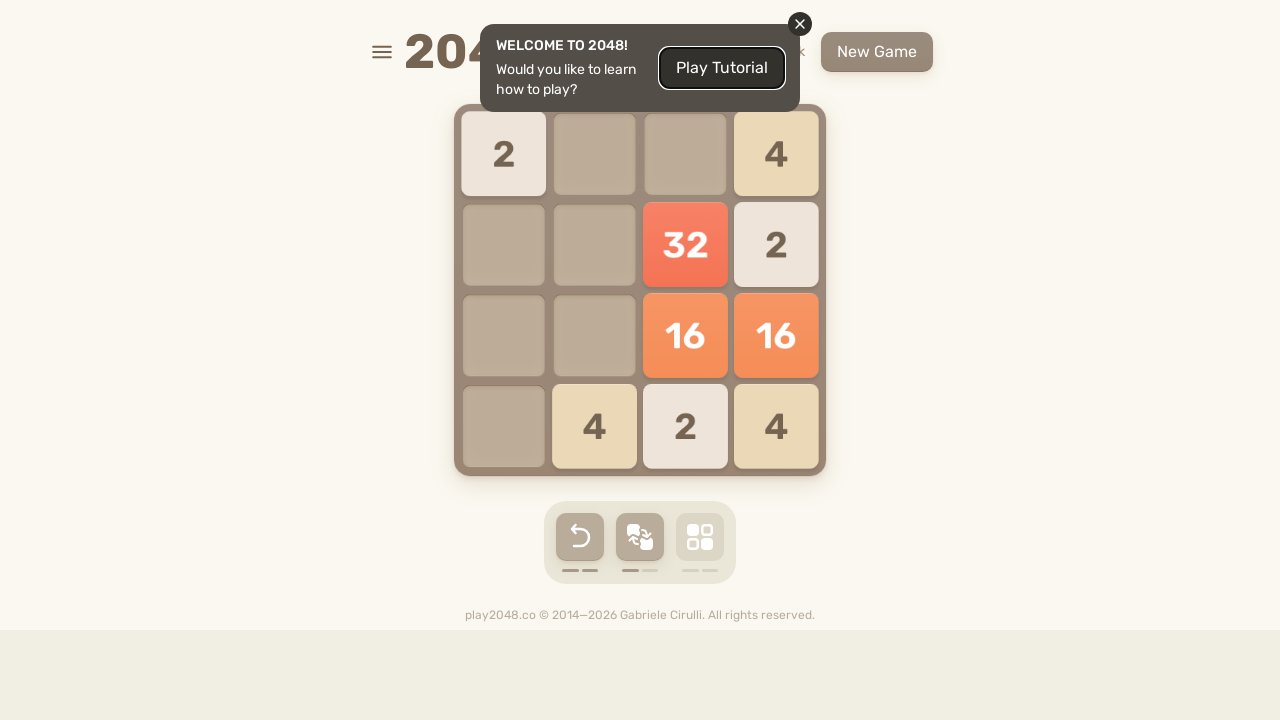

Brief pause between moves
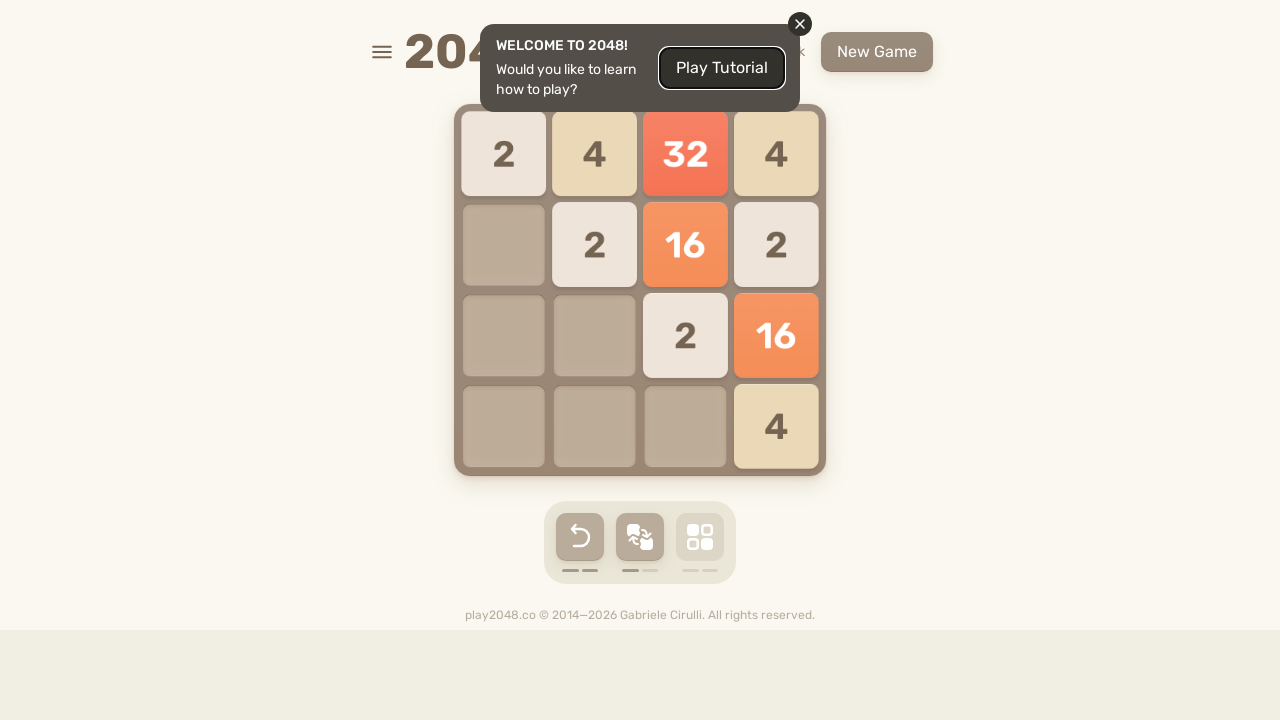

Sent arrow key press: ArrowLeft
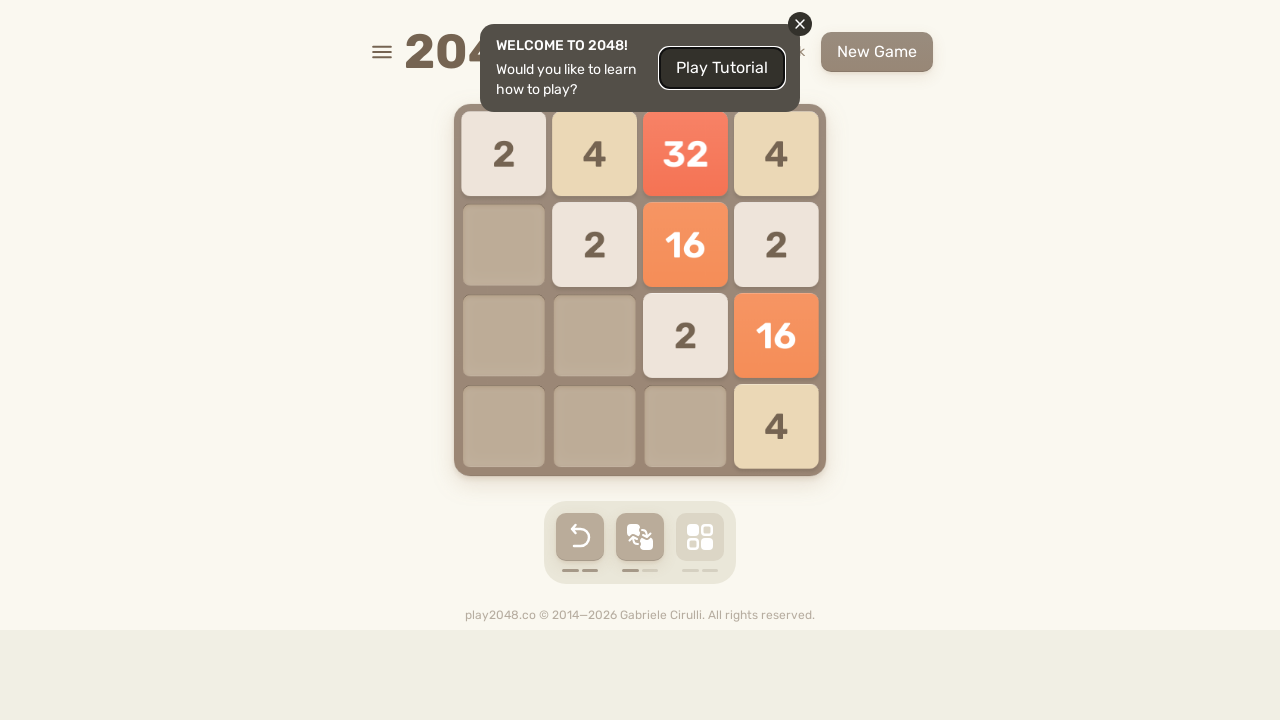

Brief pause between moves
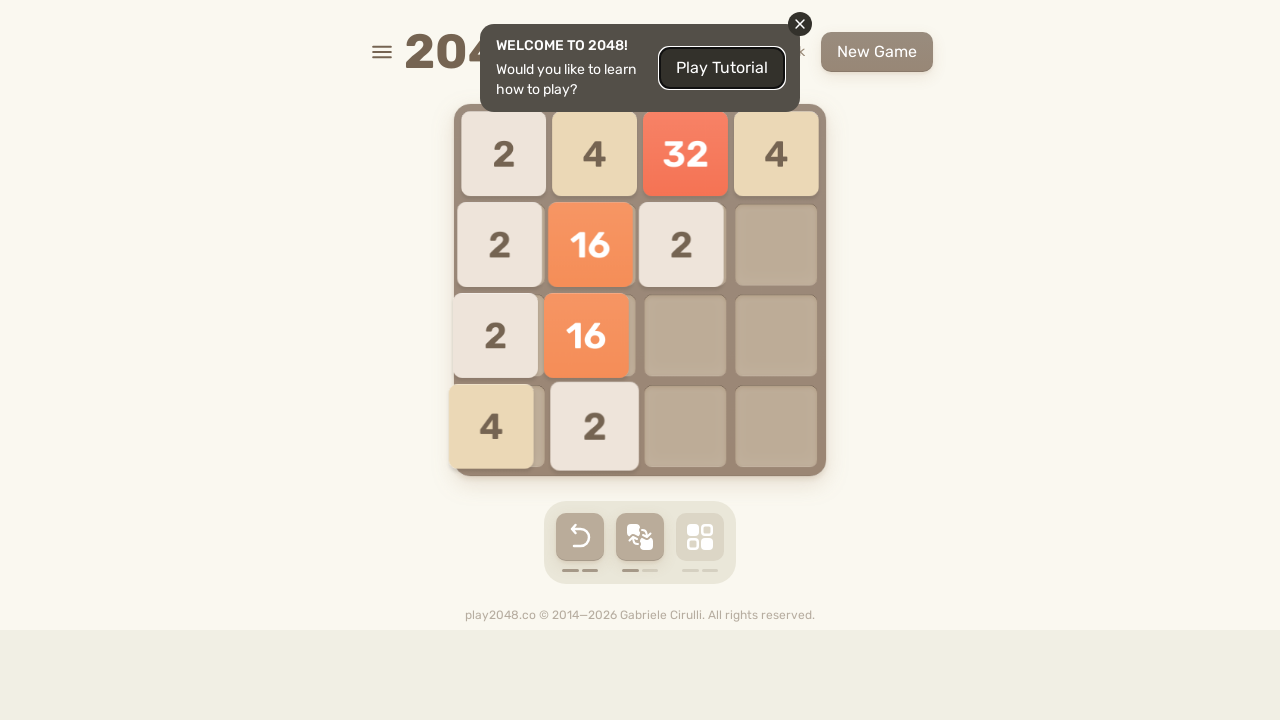

Sent arrow key press: ArrowLeft
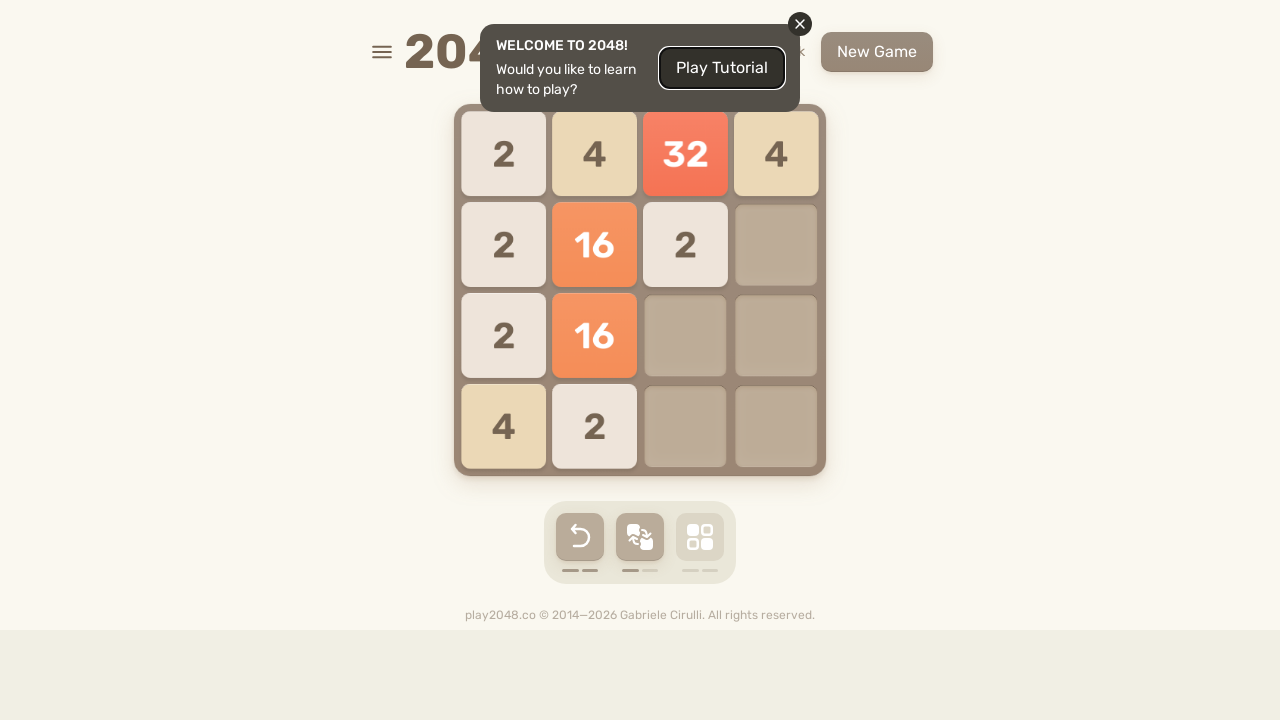

Brief pause between moves
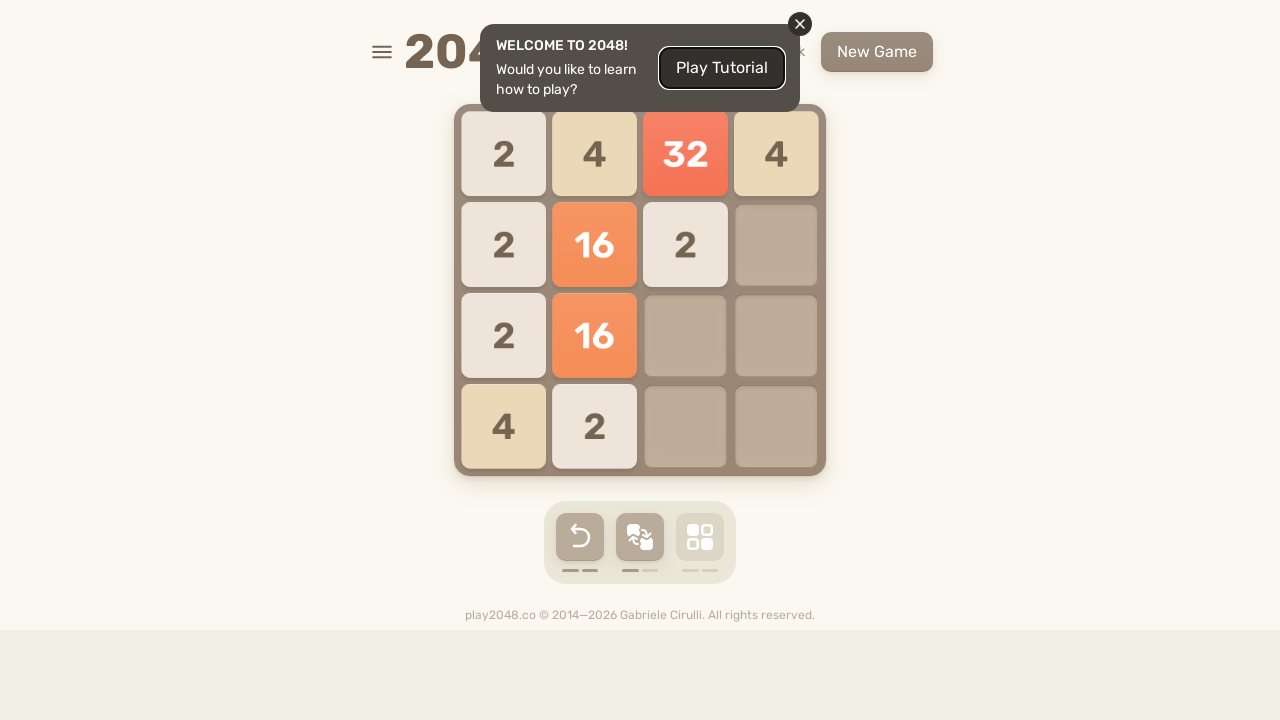

Sent arrow key press: ArrowDown
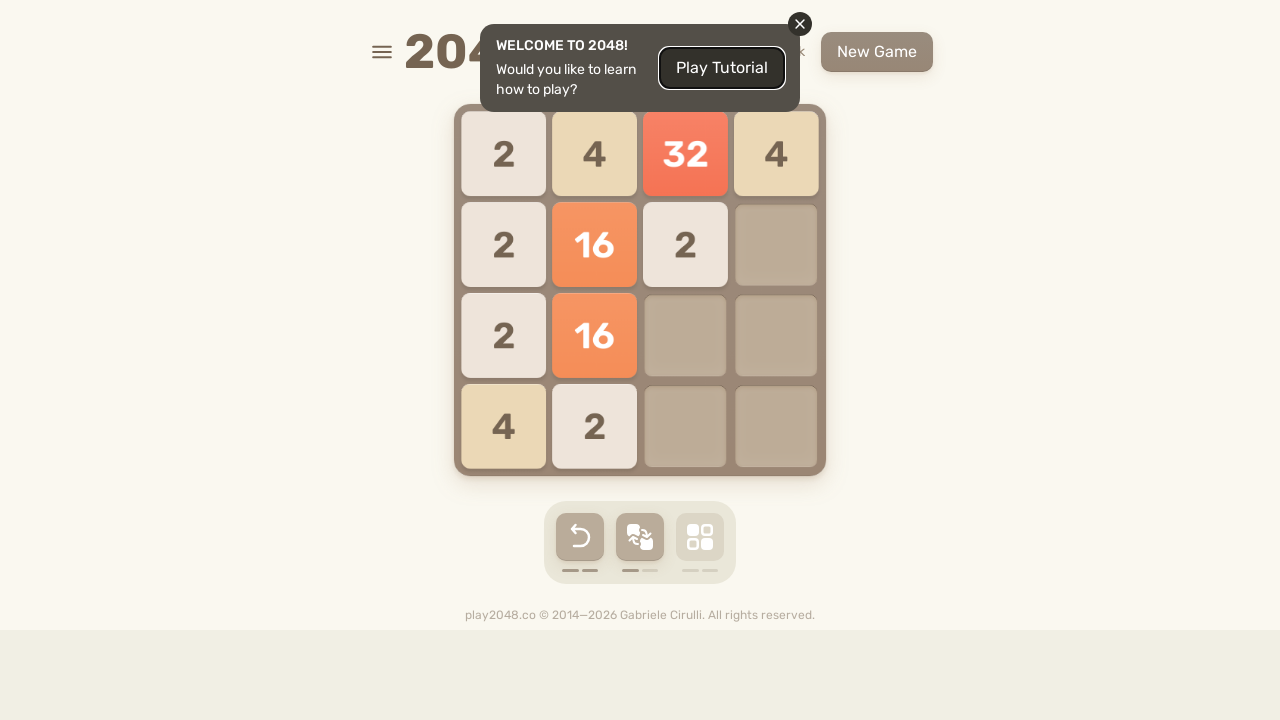

Brief pause between moves
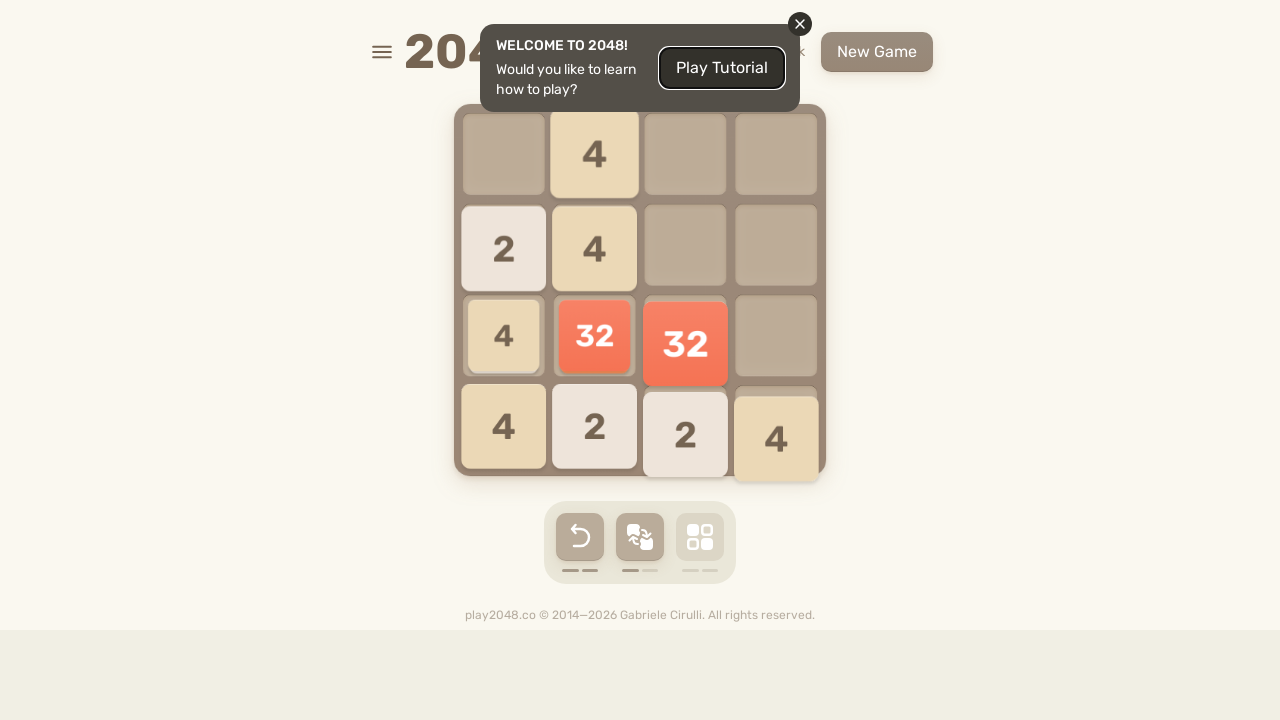

Sent arrow key press: ArrowLeft
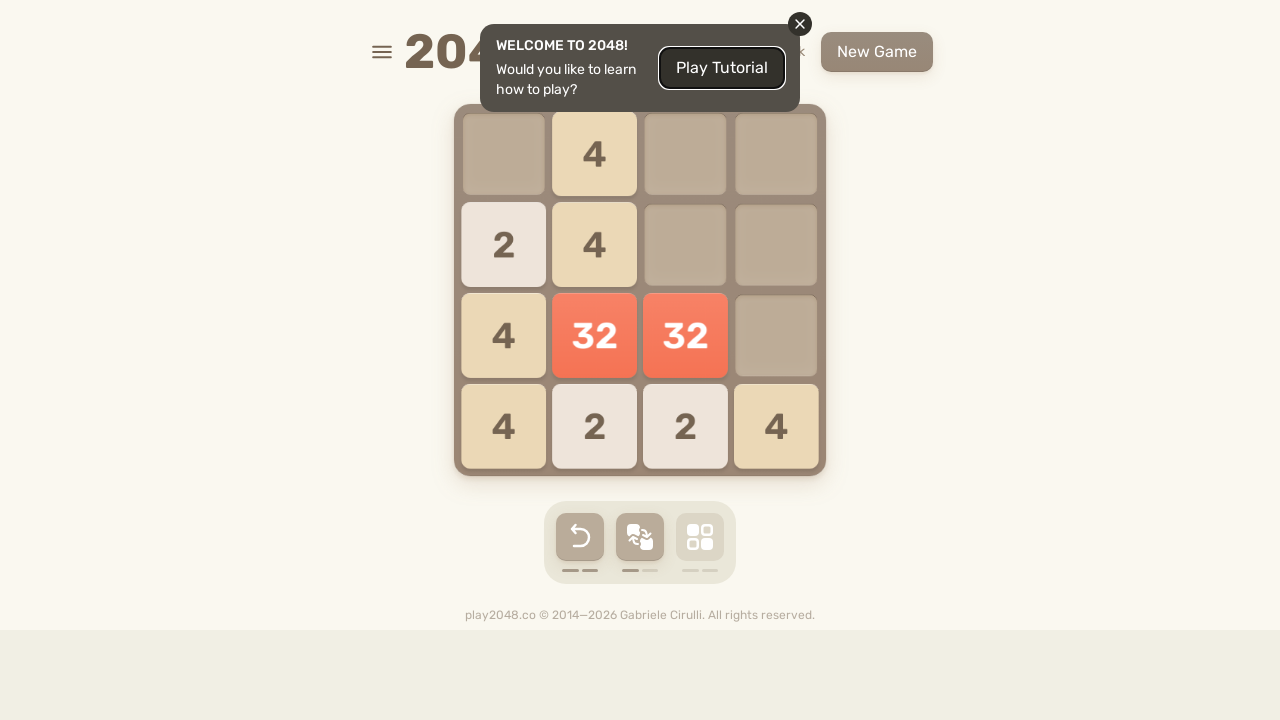

Brief pause between moves
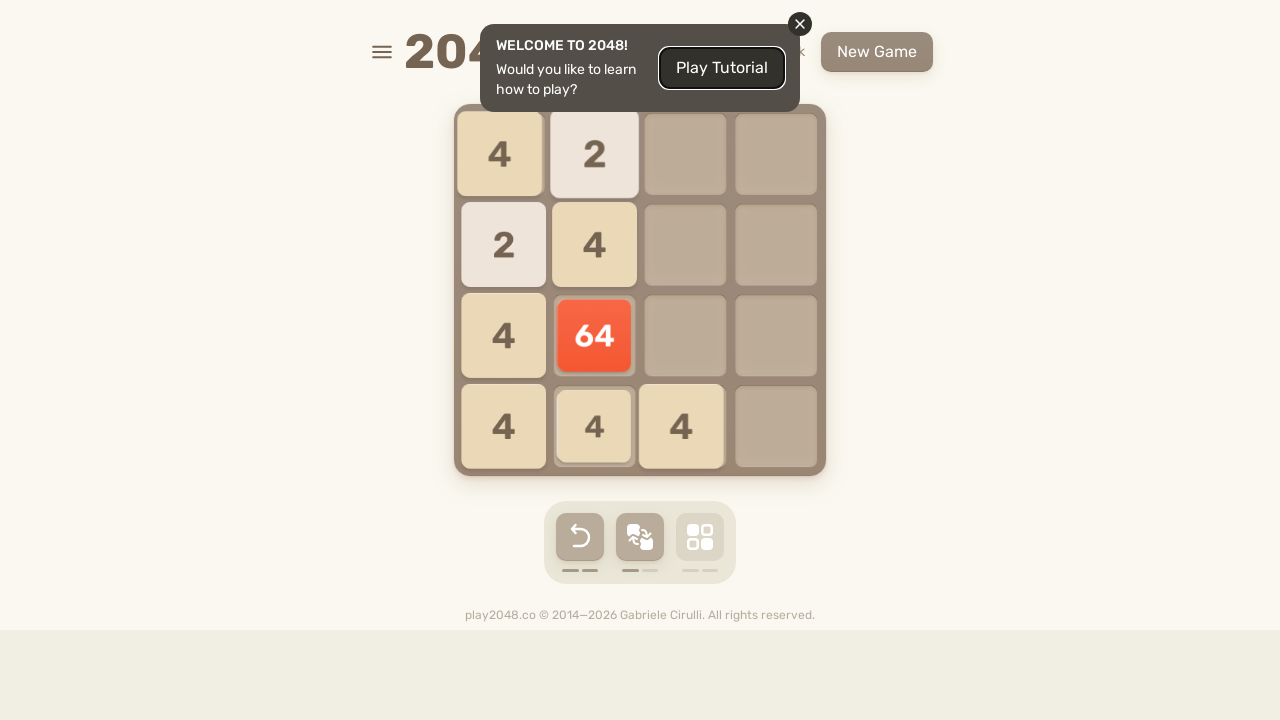

Sent arrow key press: ArrowUp
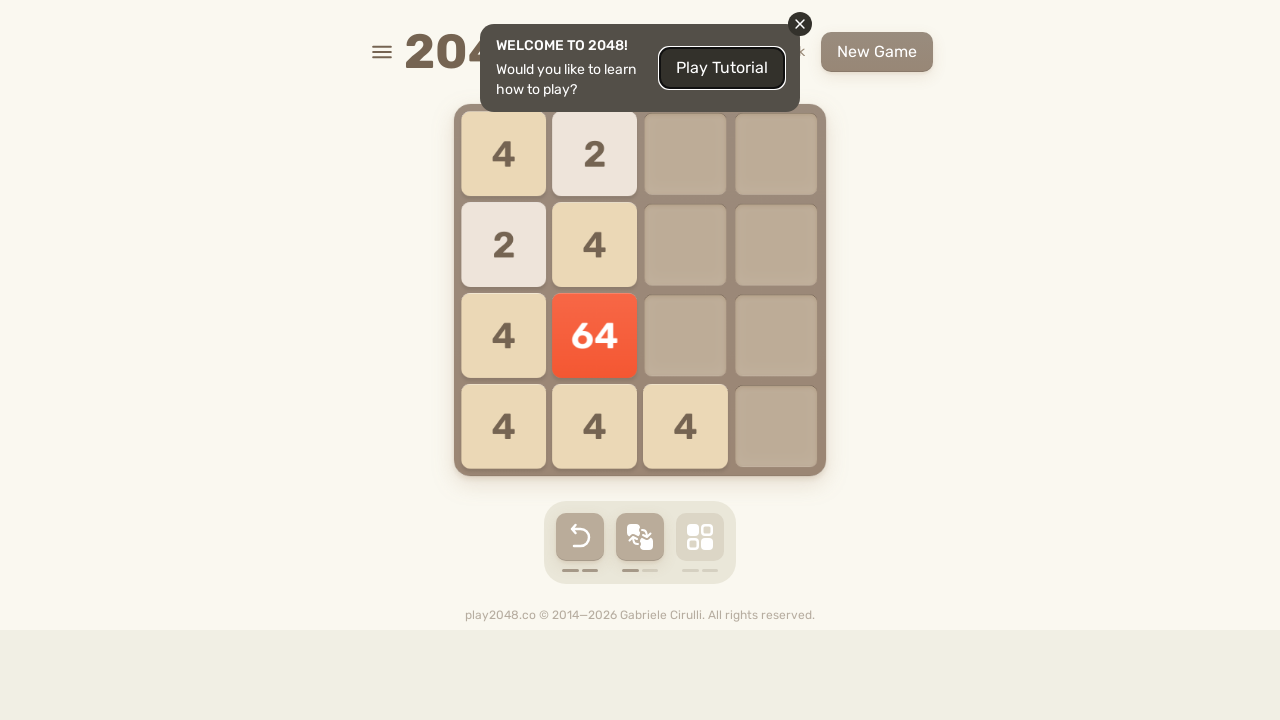

Brief pause between moves
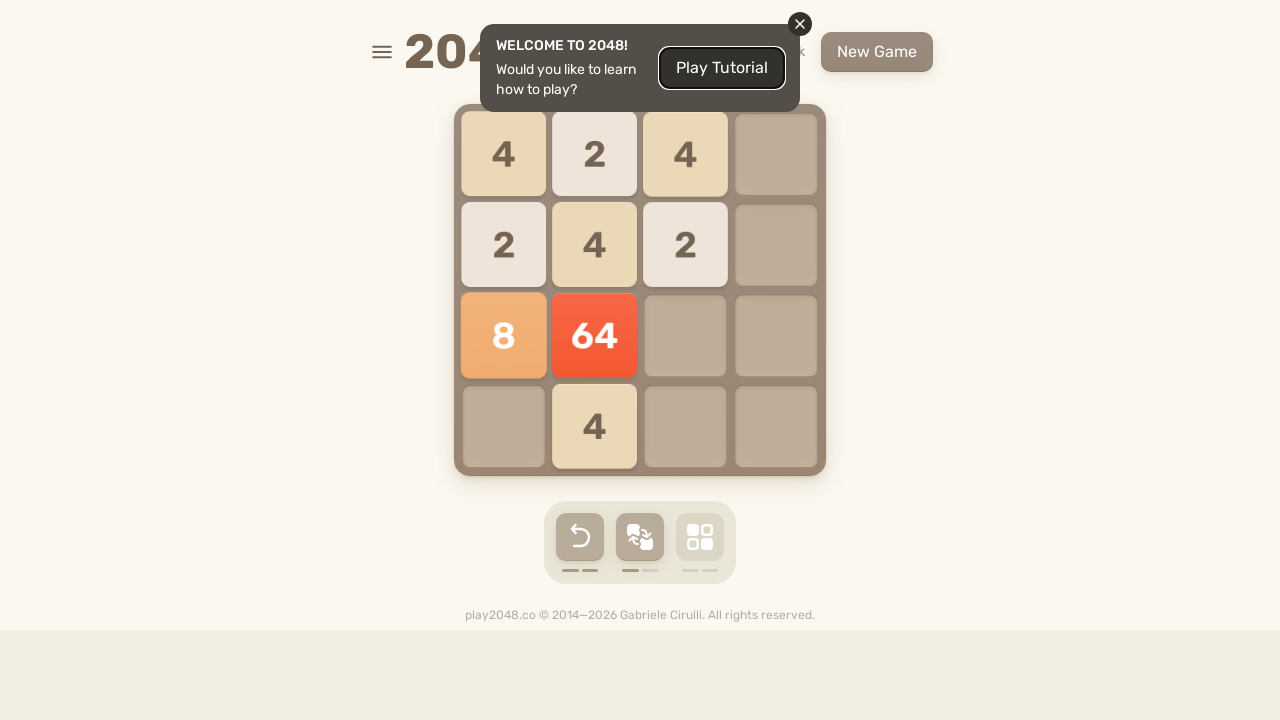

Sent arrow key press: ArrowDown
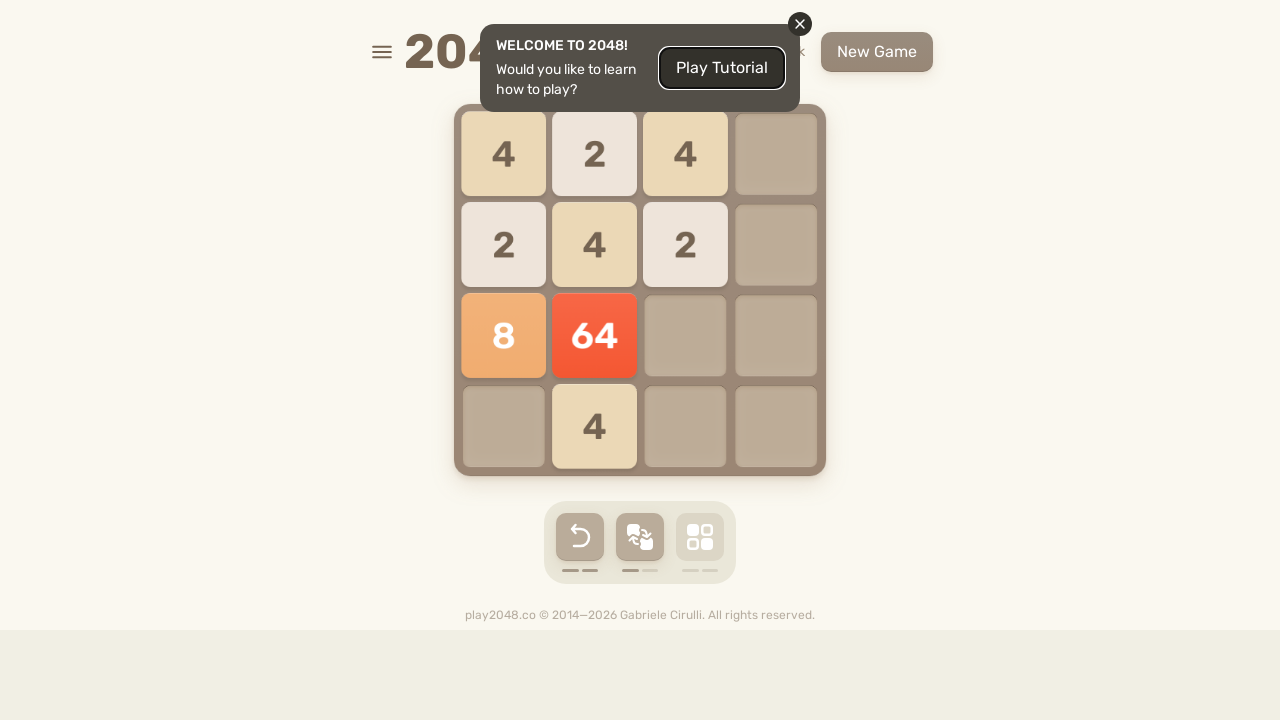

Brief pause between moves
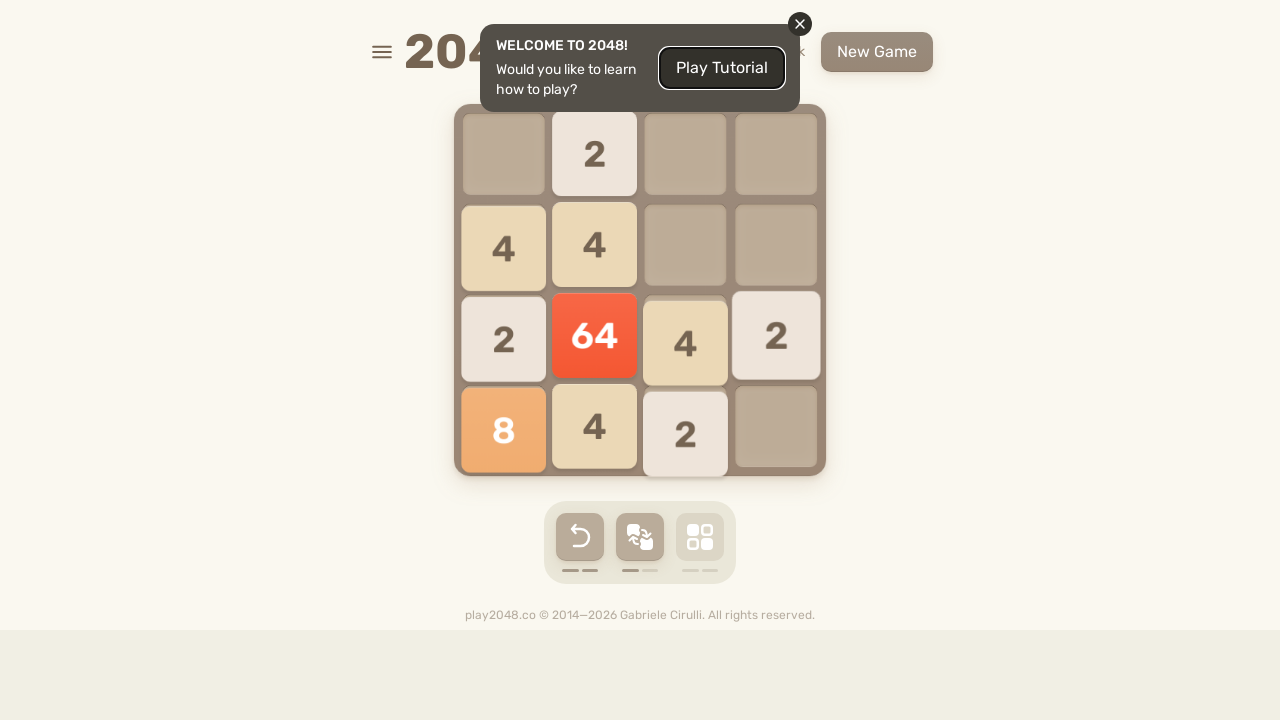

Sent arrow key press: ArrowDown
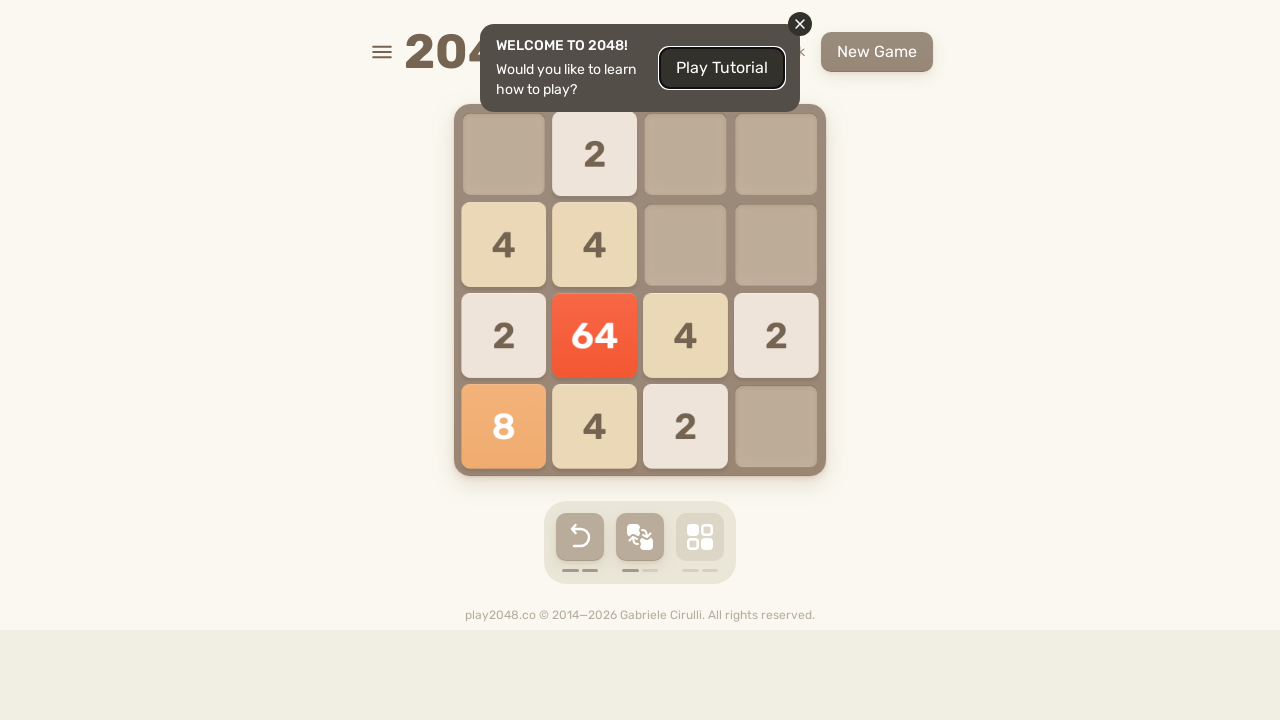

Brief pause between moves
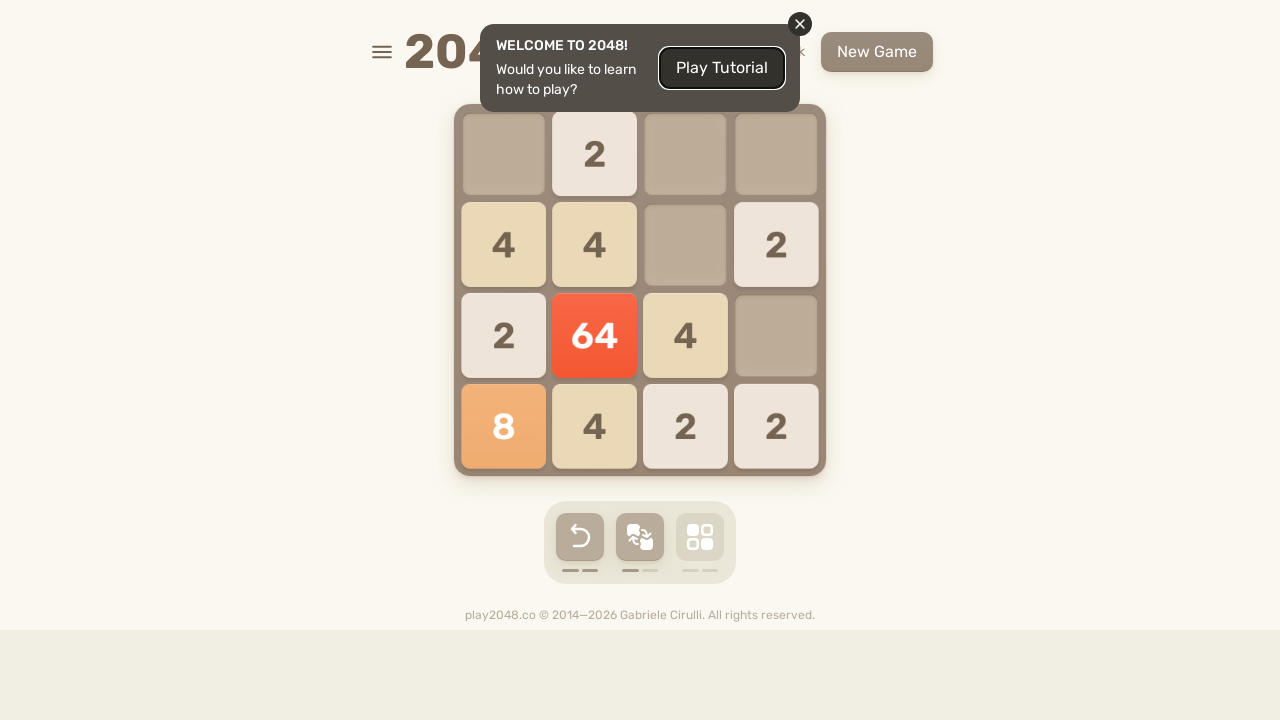

Sent arrow key press: ArrowRight
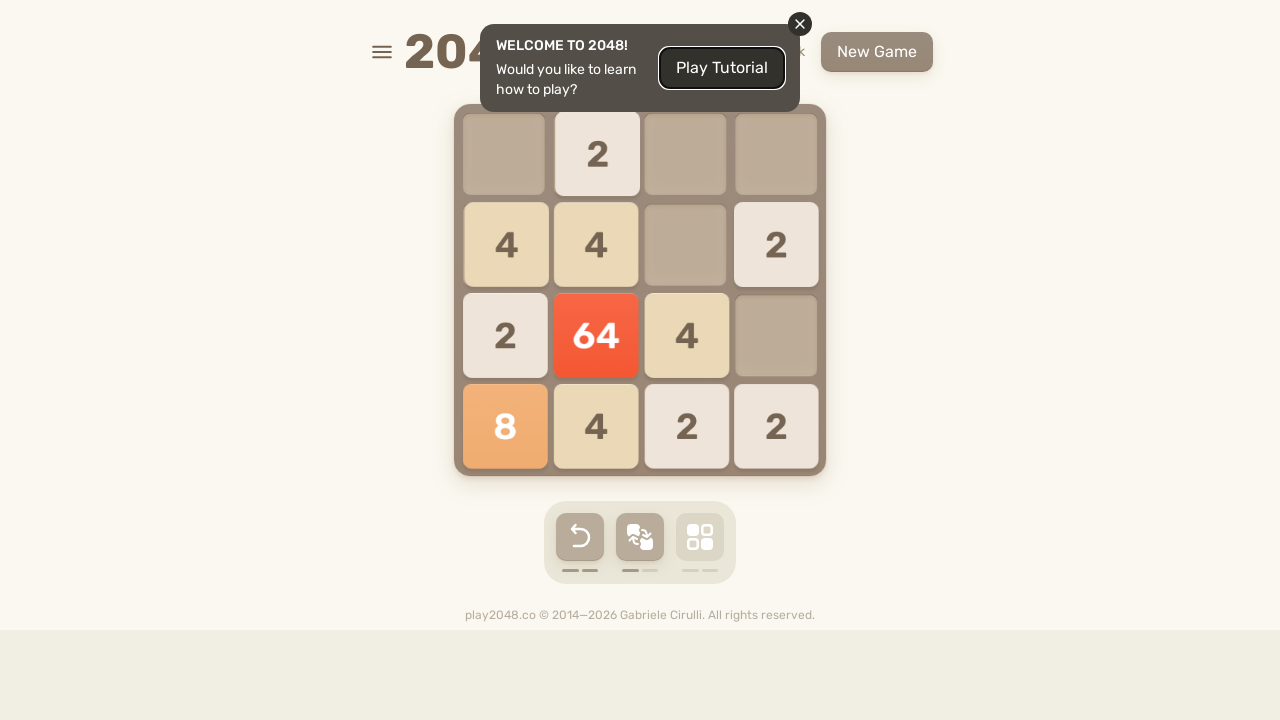

Brief pause between moves
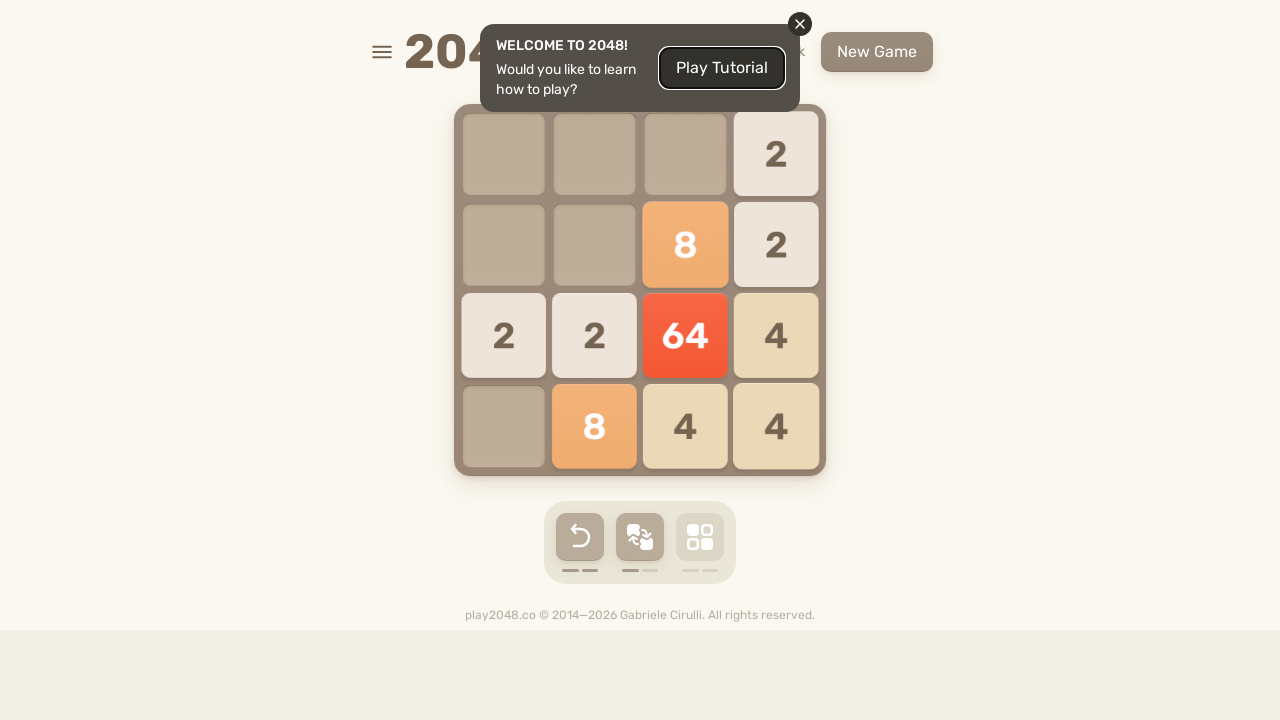

Sent arrow key press: ArrowRight
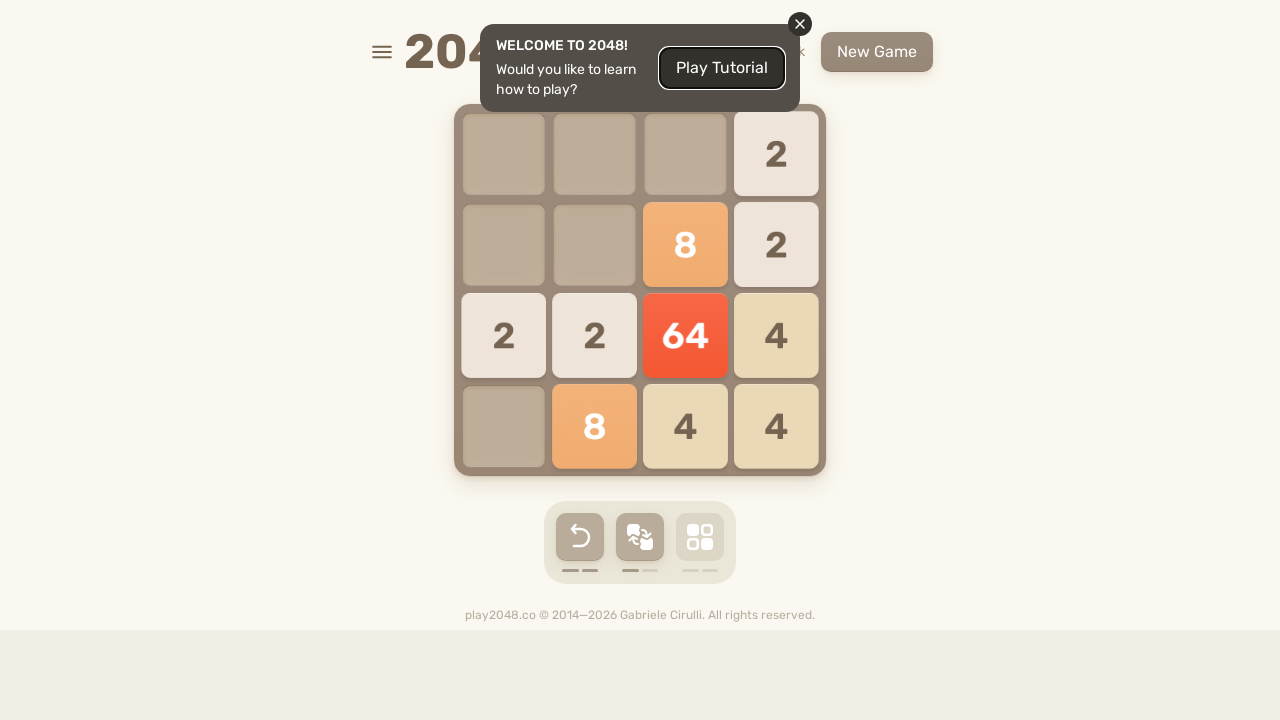

Brief pause between moves
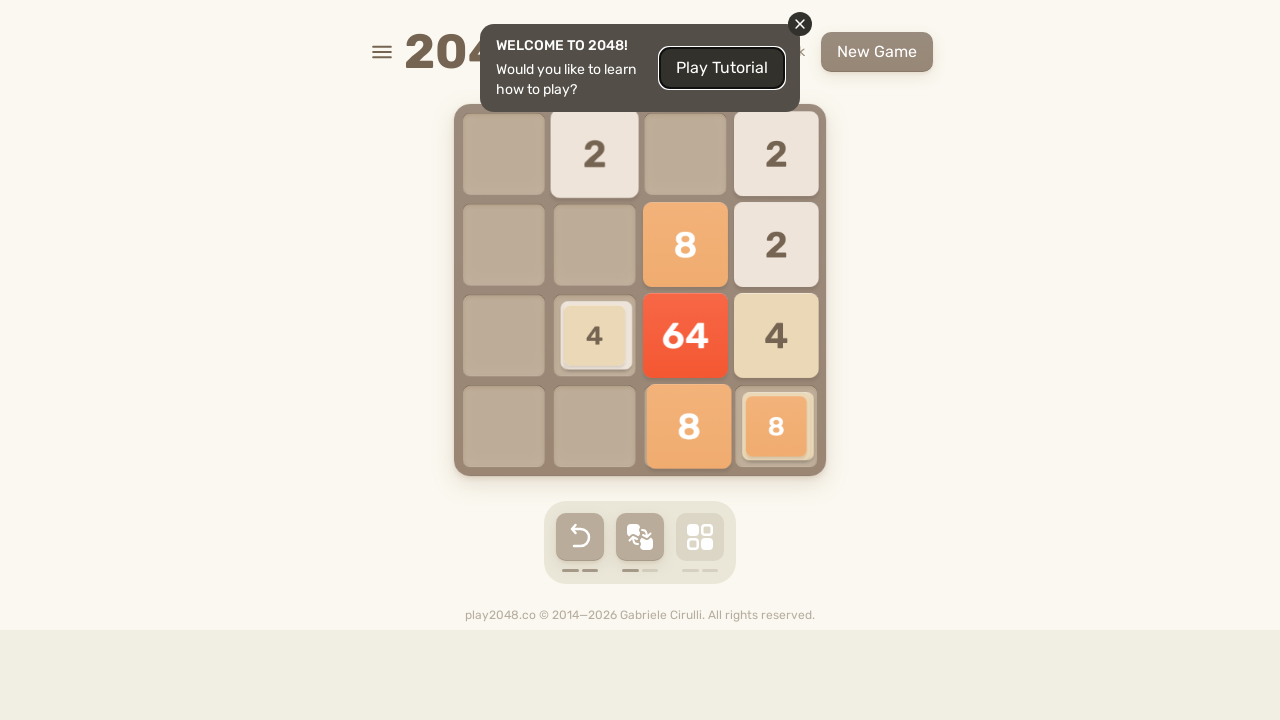

Sent arrow key press: ArrowDown
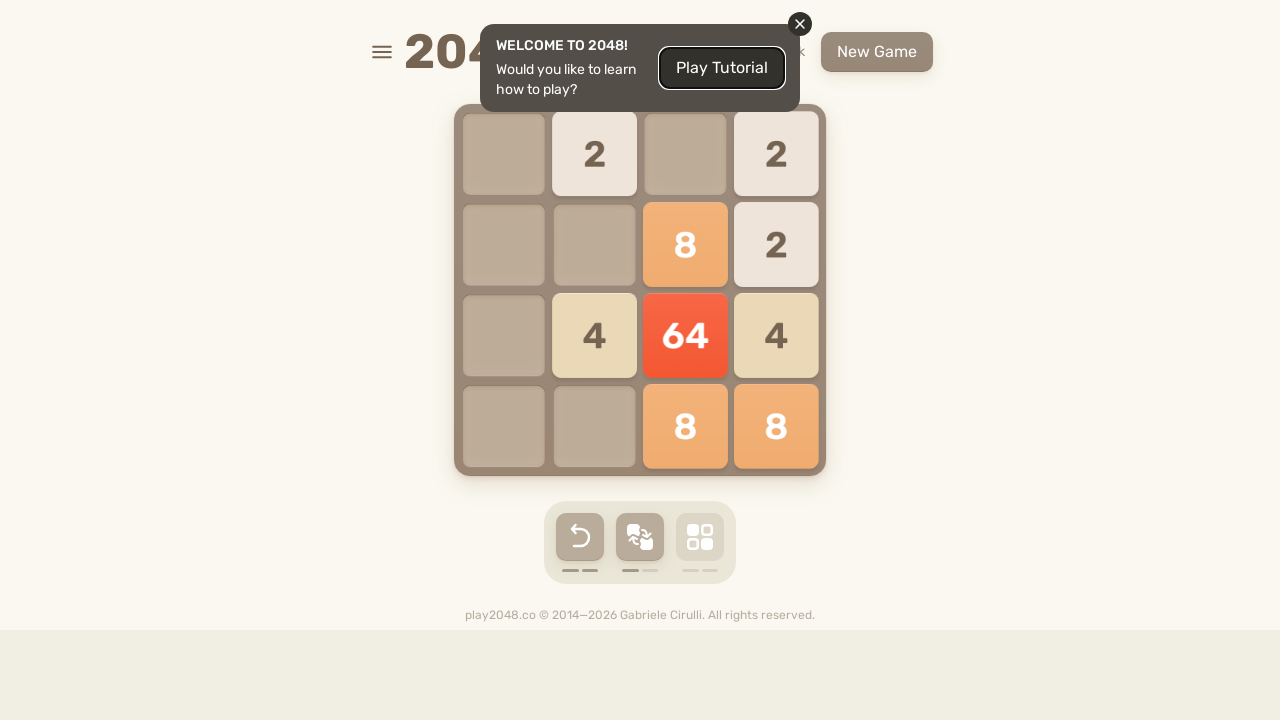

Brief pause between moves
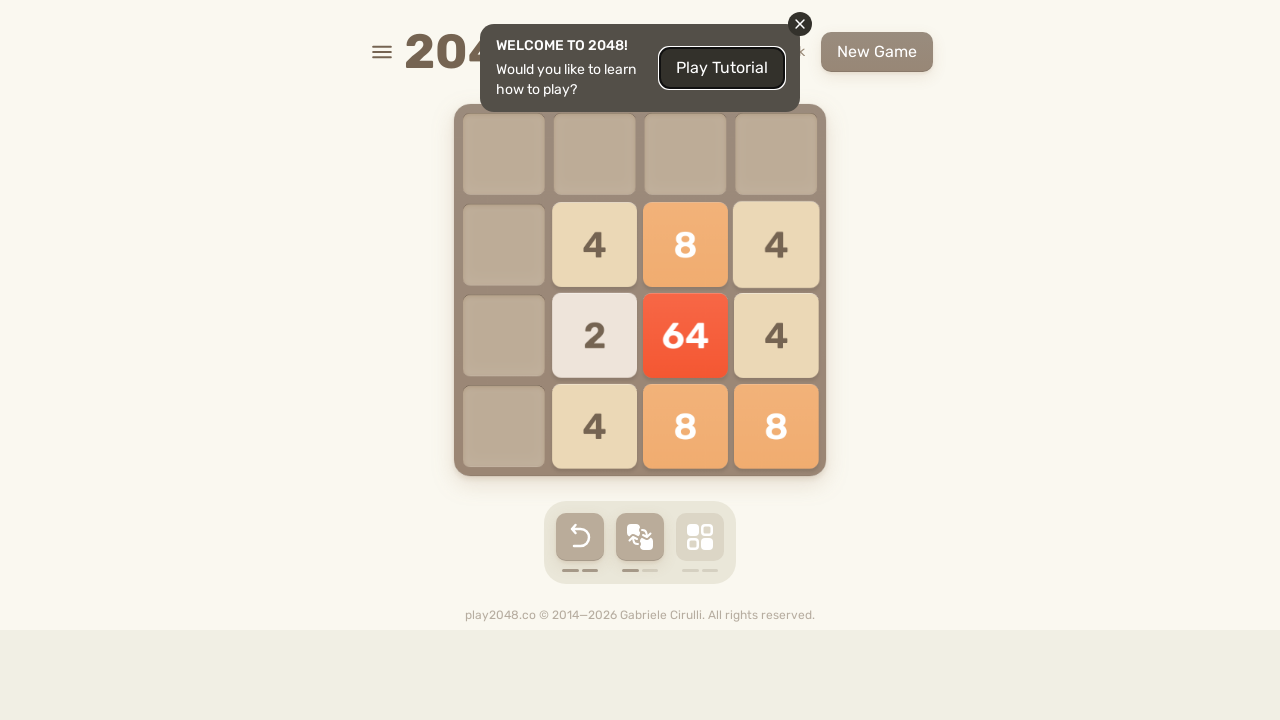

Sent arrow key press: ArrowLeft
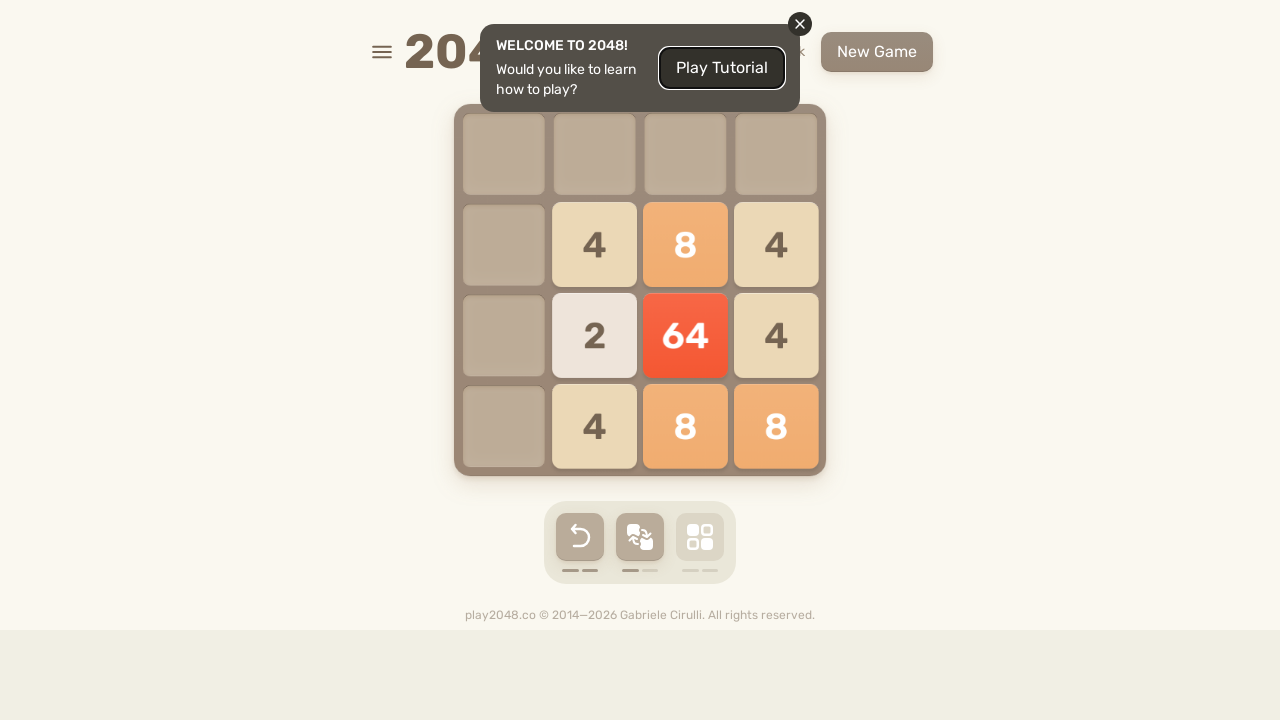

Brief pause between moves
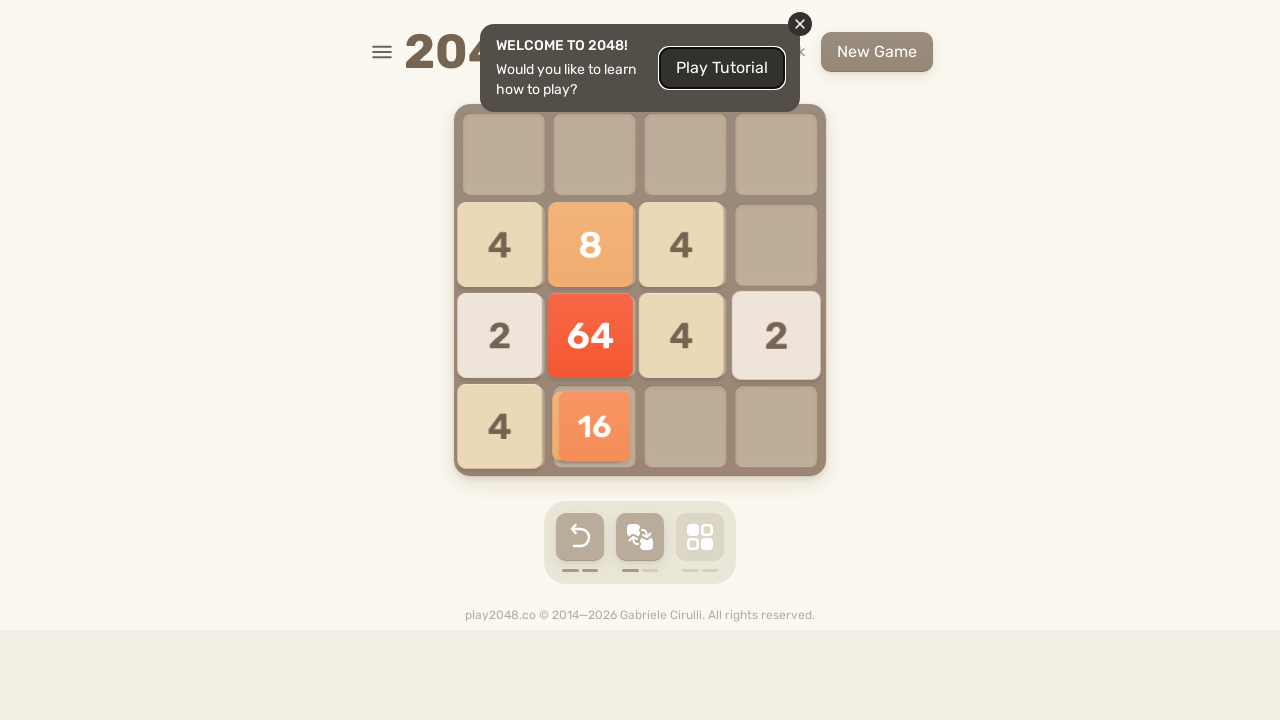

Sent arrow key press: ArrowLeft
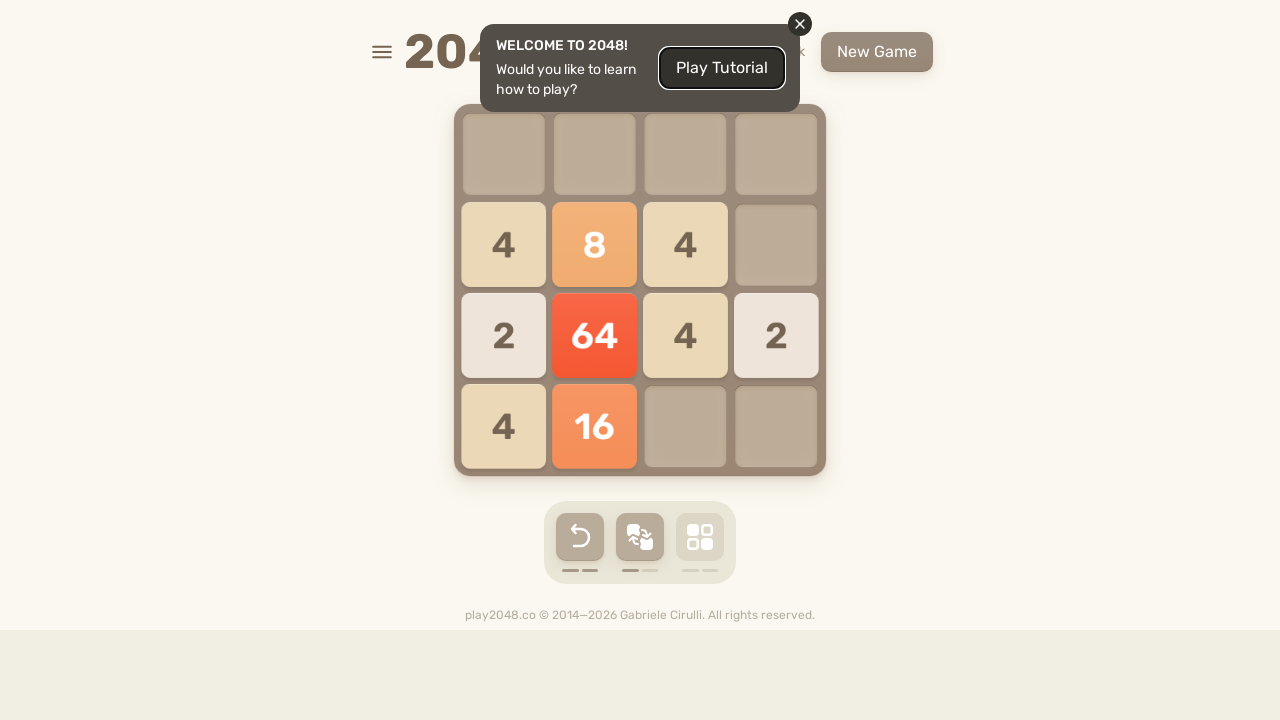

Brief pause between moves
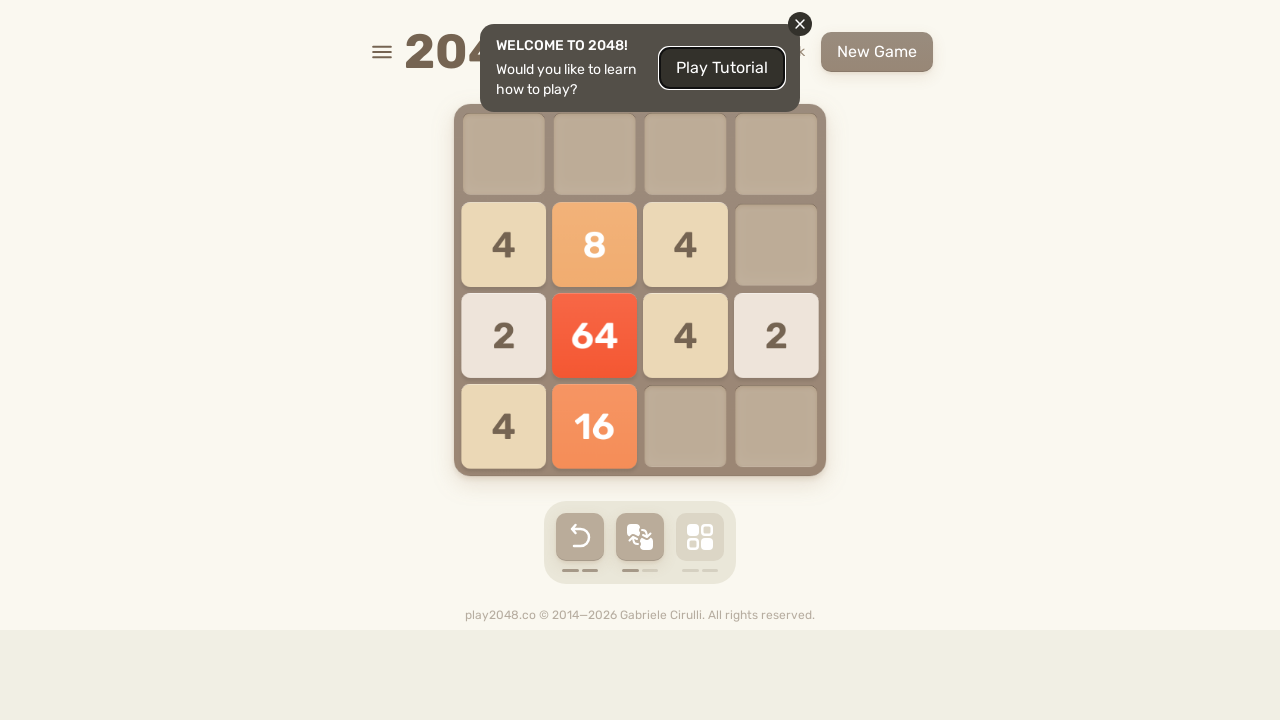

Sent arrow key press: ArrowLeft
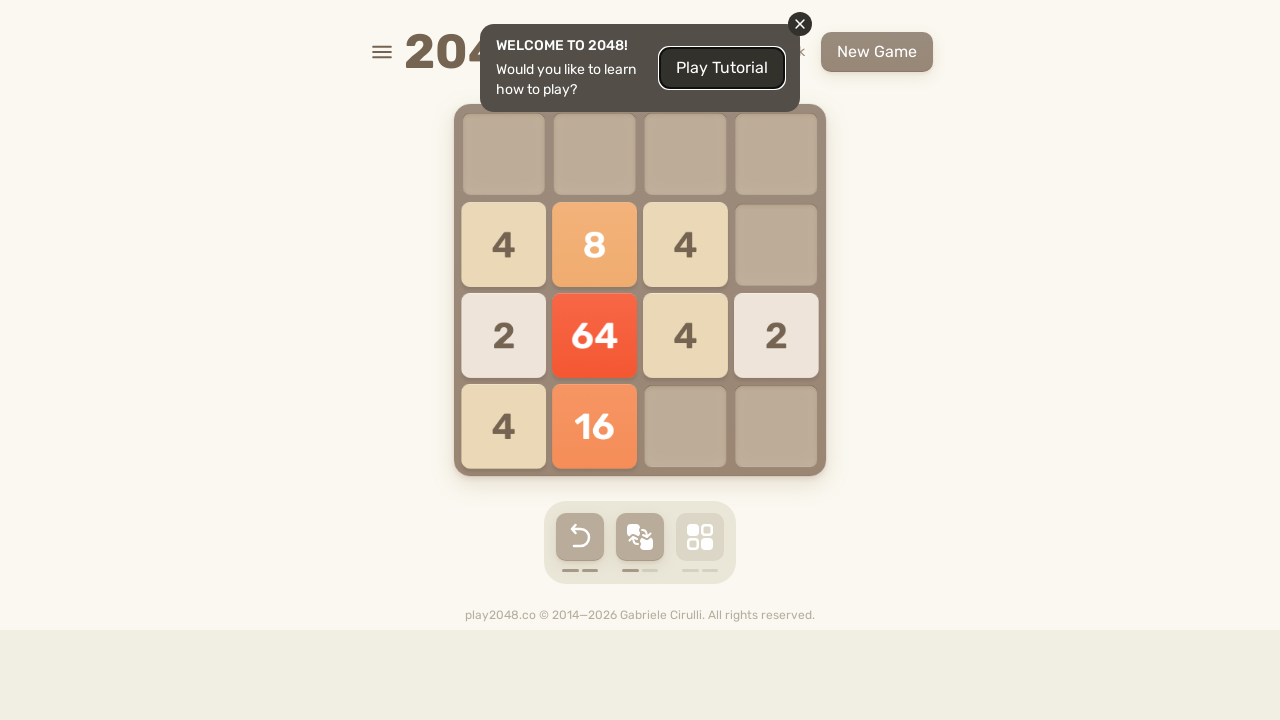

Brief pause between moves
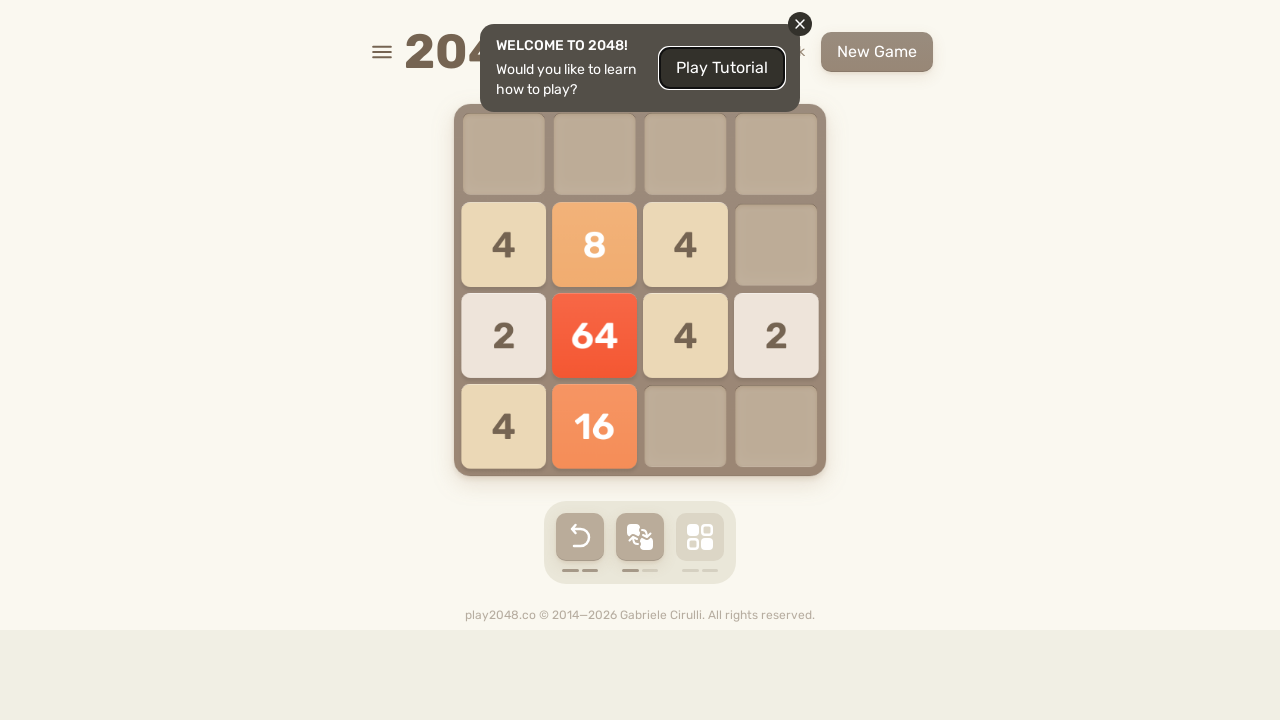

Sent arrow key press: ArrowUp
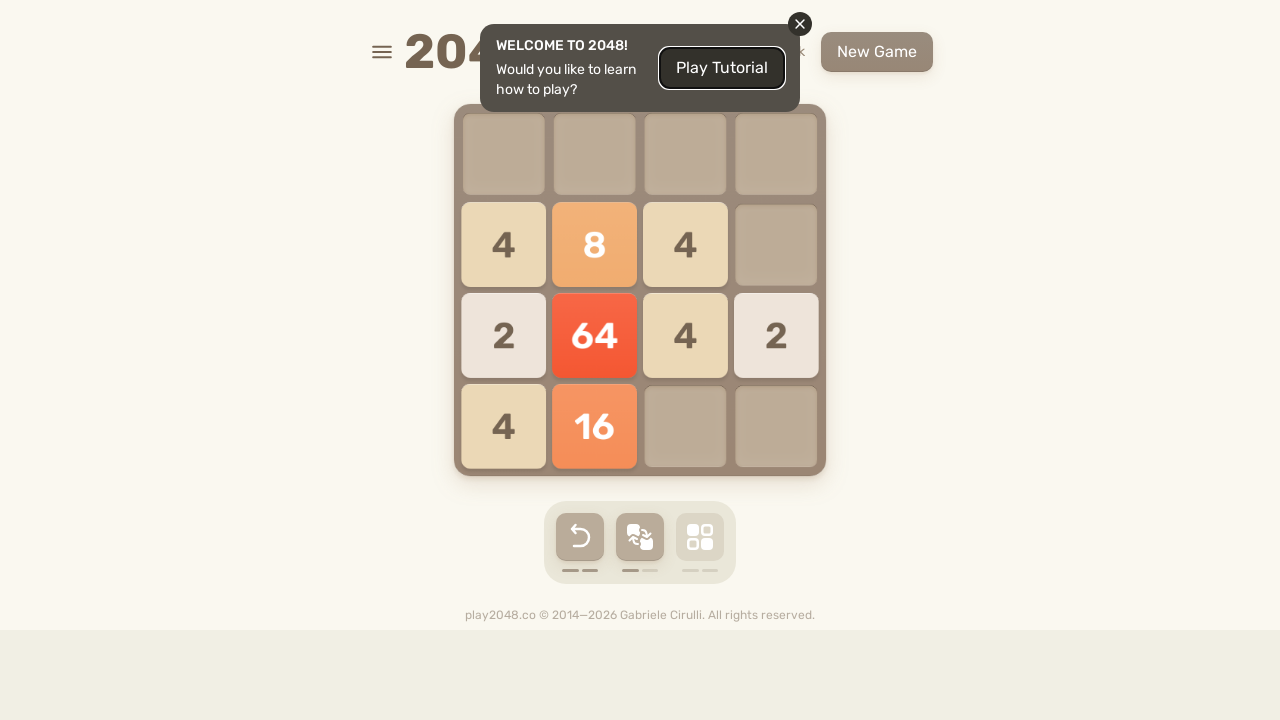

Brief pause between moves
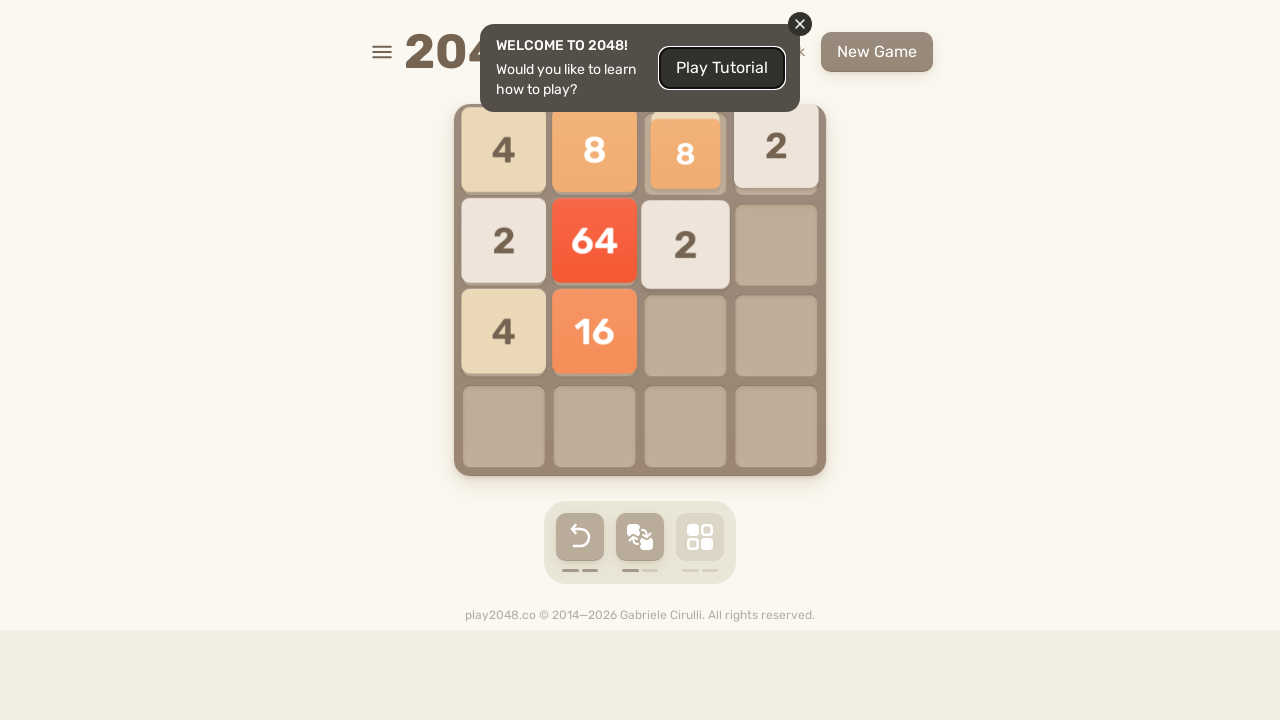

Sent arrow key press: ArrowRight
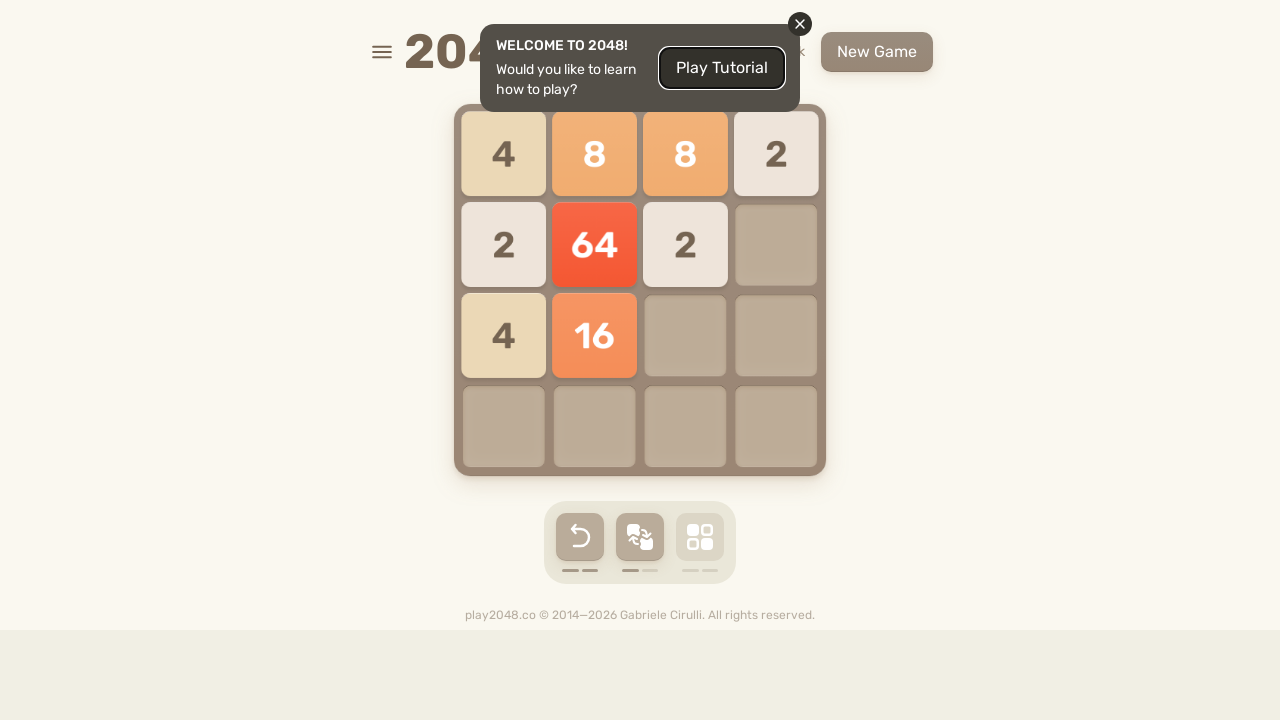

Brief pause between moves
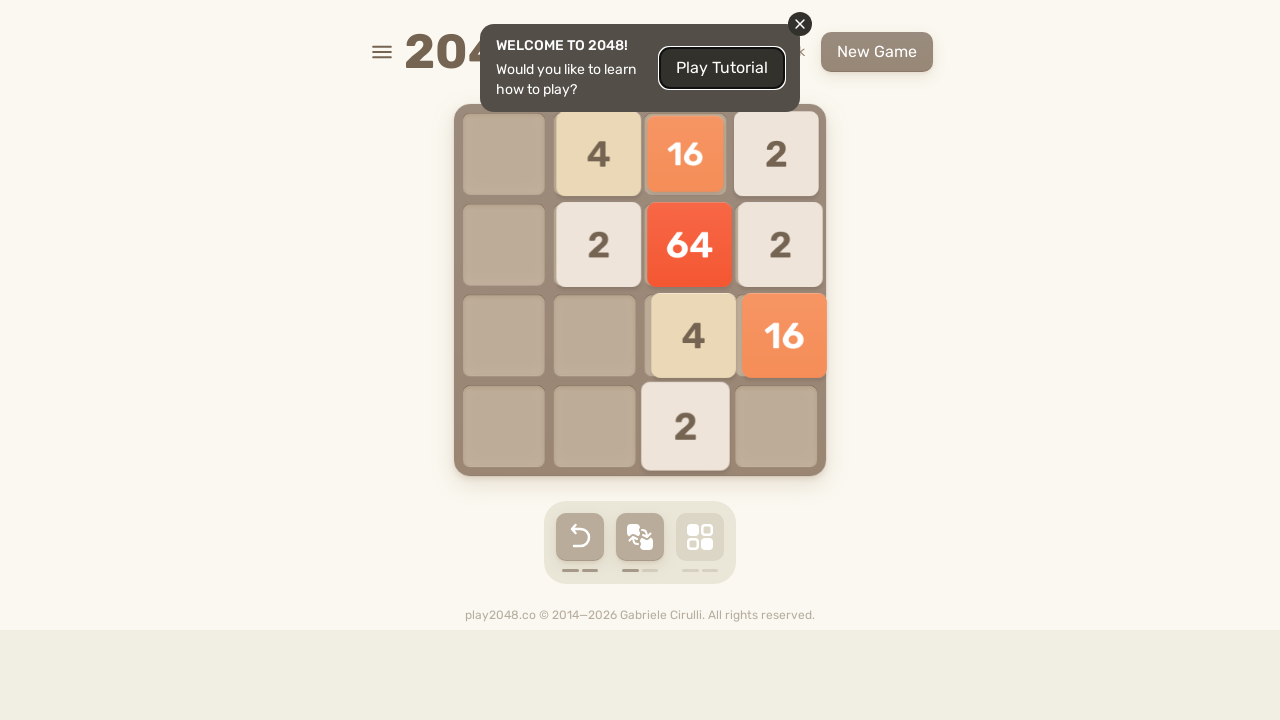

Sent arrow key press: ArrowRight
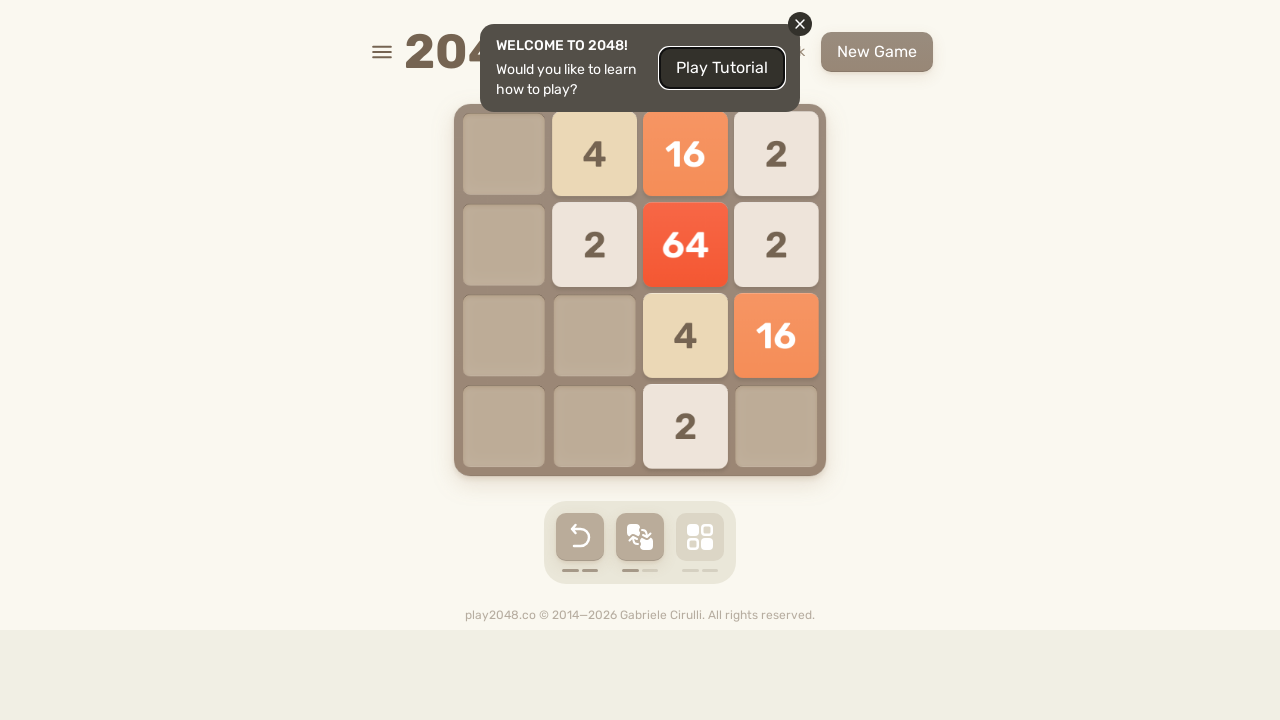

Brief pause between moves
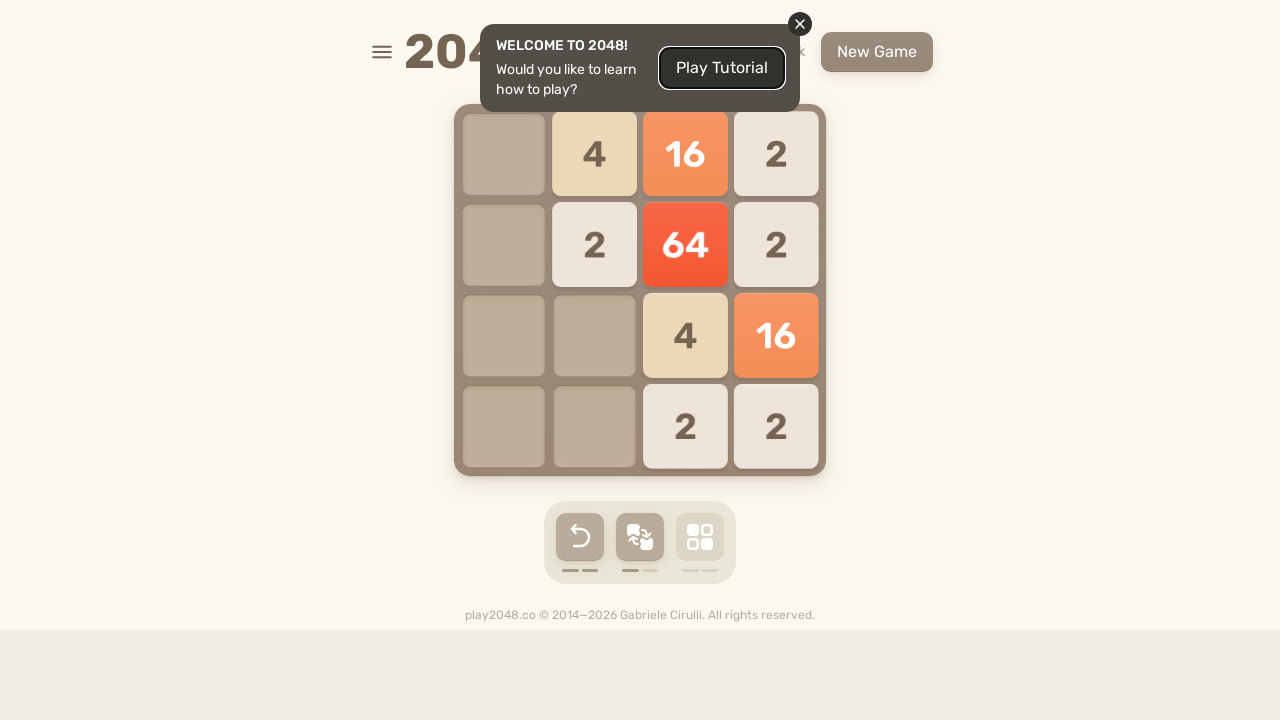

Sent arrow key press: ArrowLeft
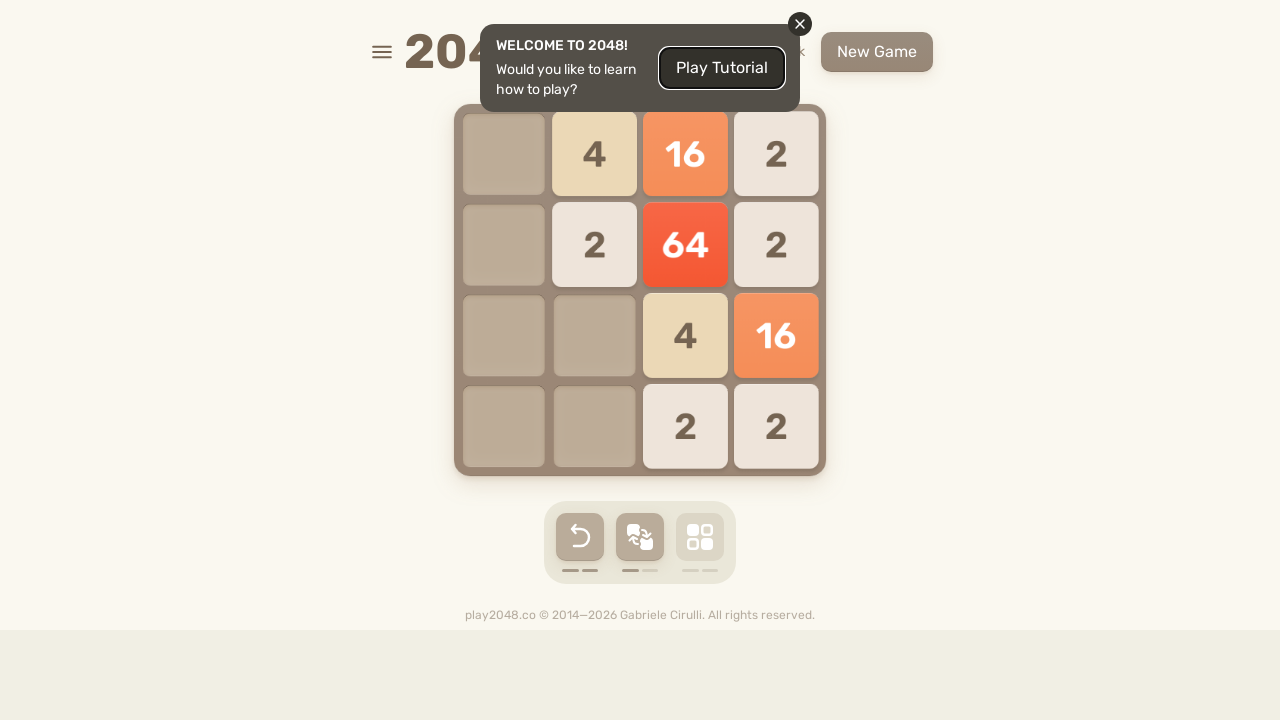

Brief pause between moves
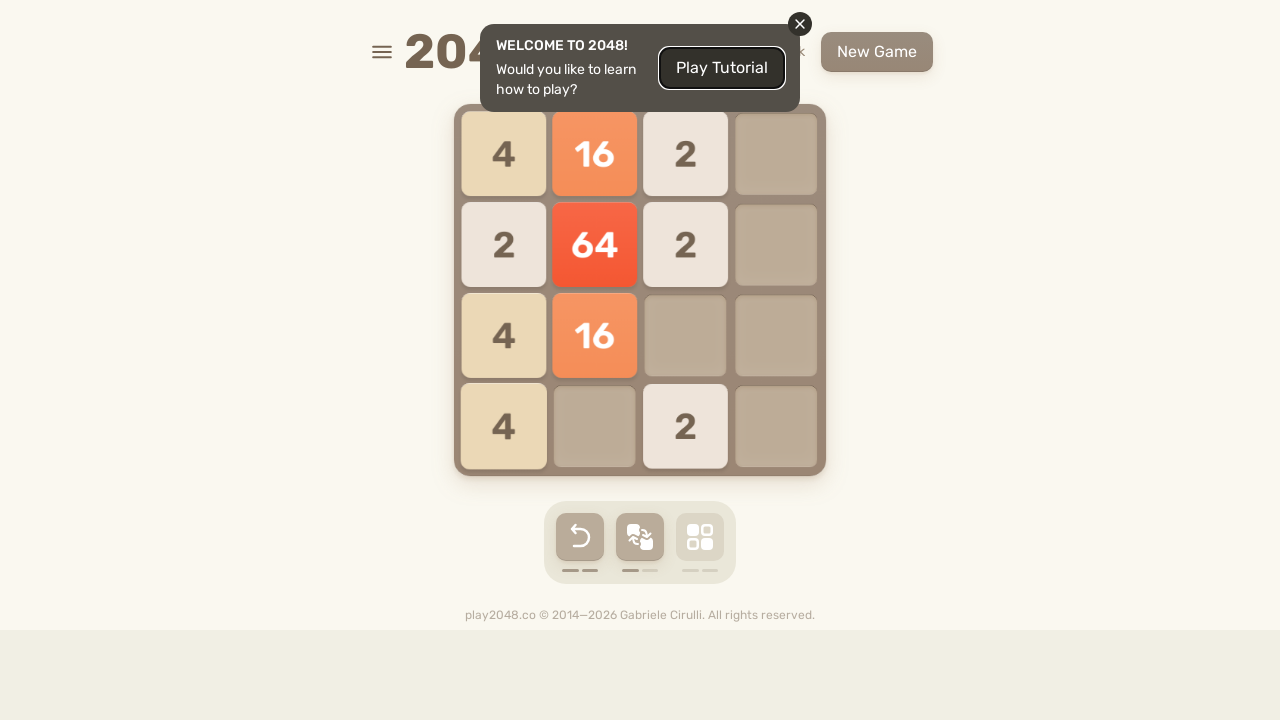

Sent arrow key press: ArrowDown
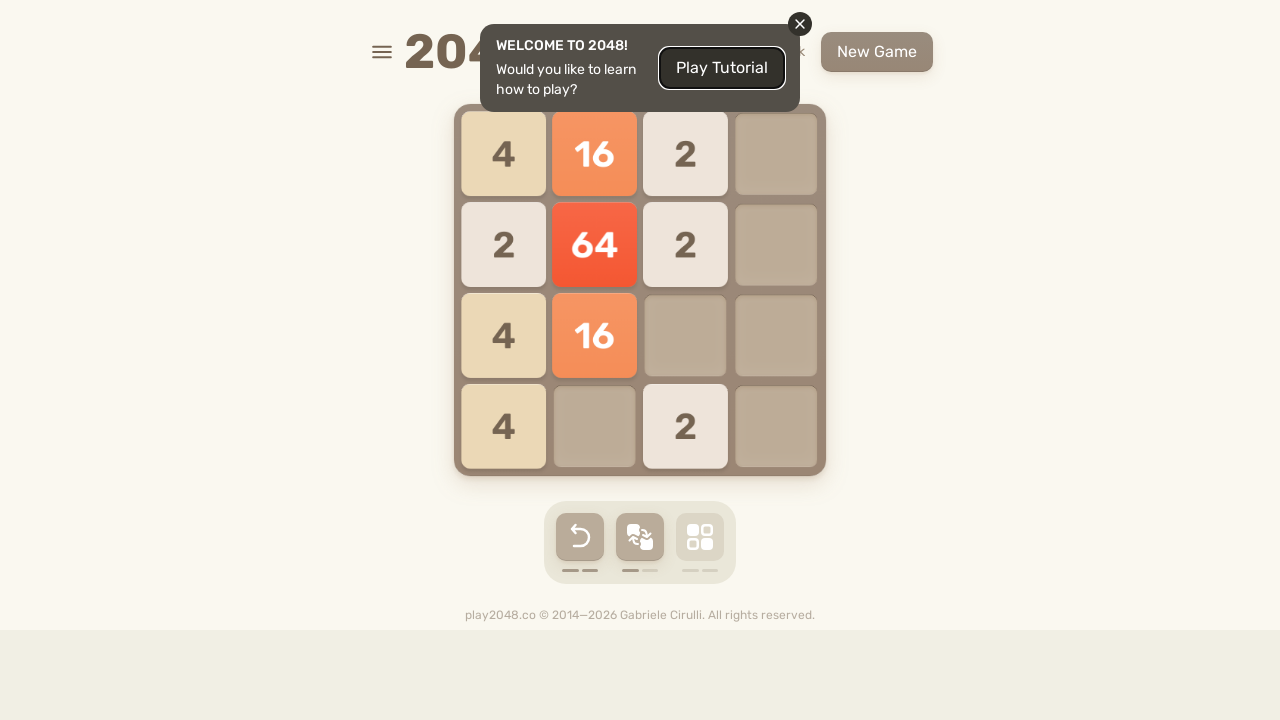

Brief pause between moves
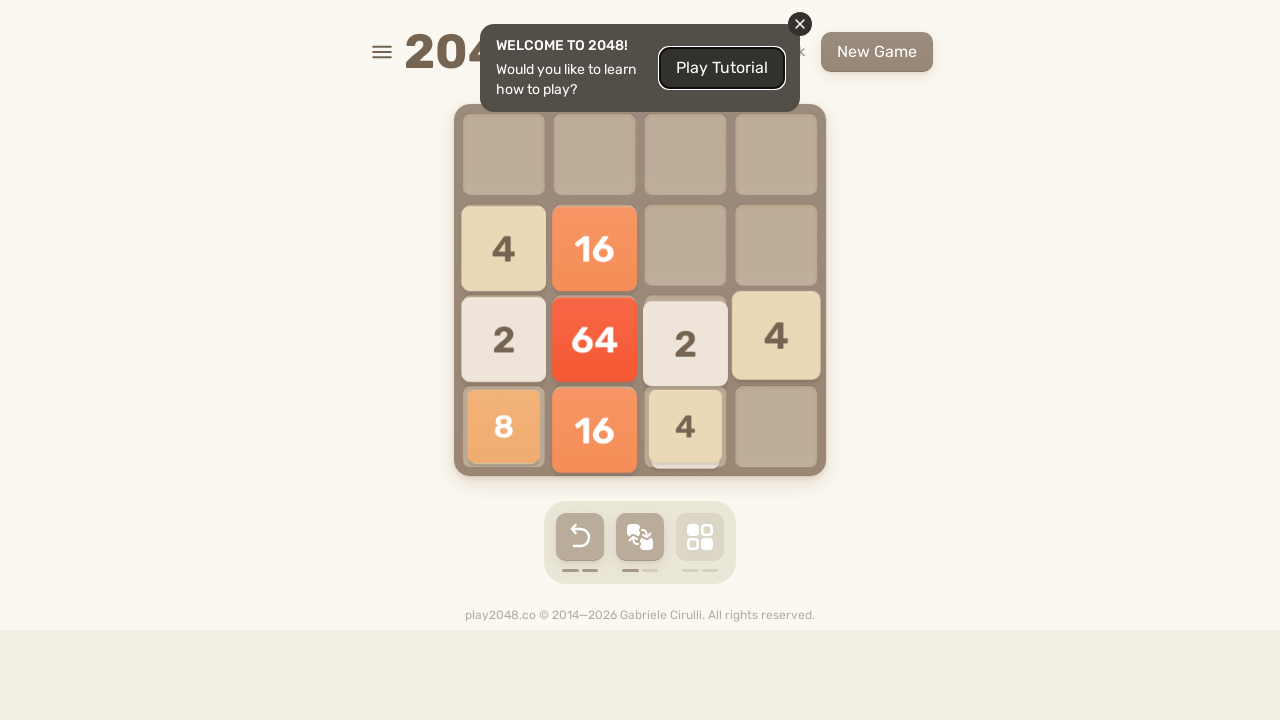

Sent arrow key press: ArrowRight
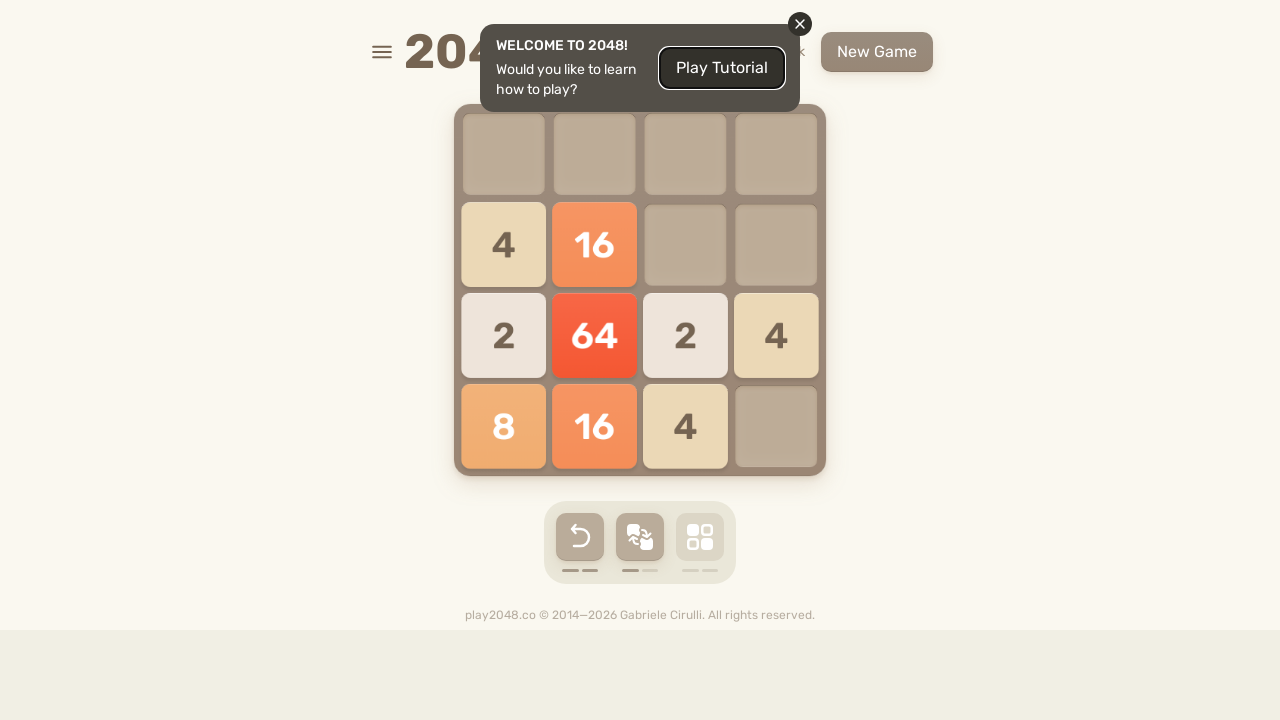

Brief pause between moves
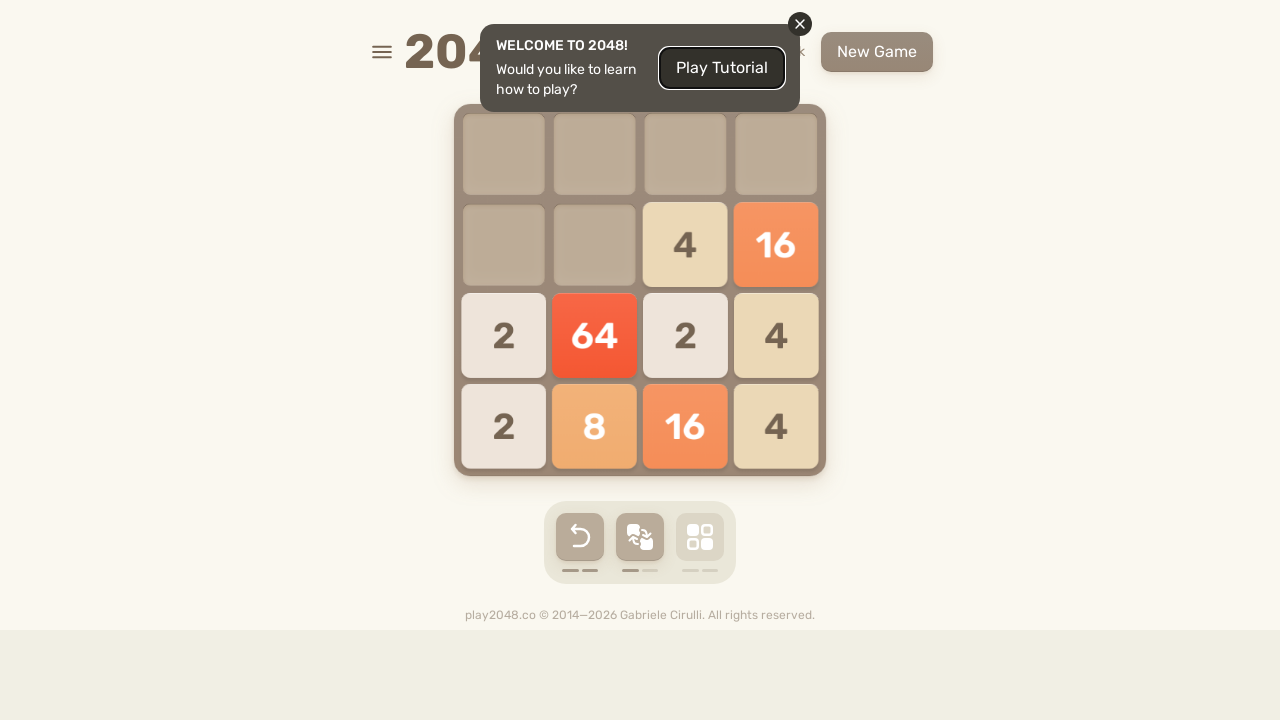

Sent arrow key press: ArrowUp
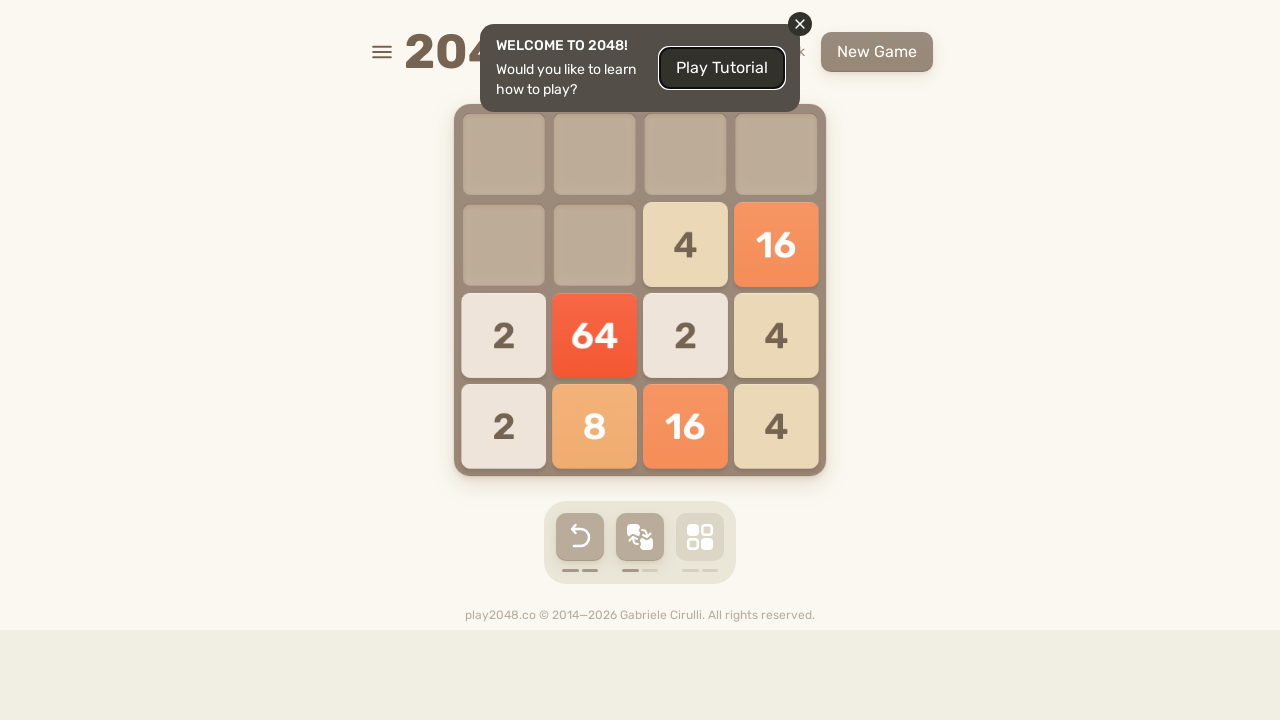

Brief pause between moves
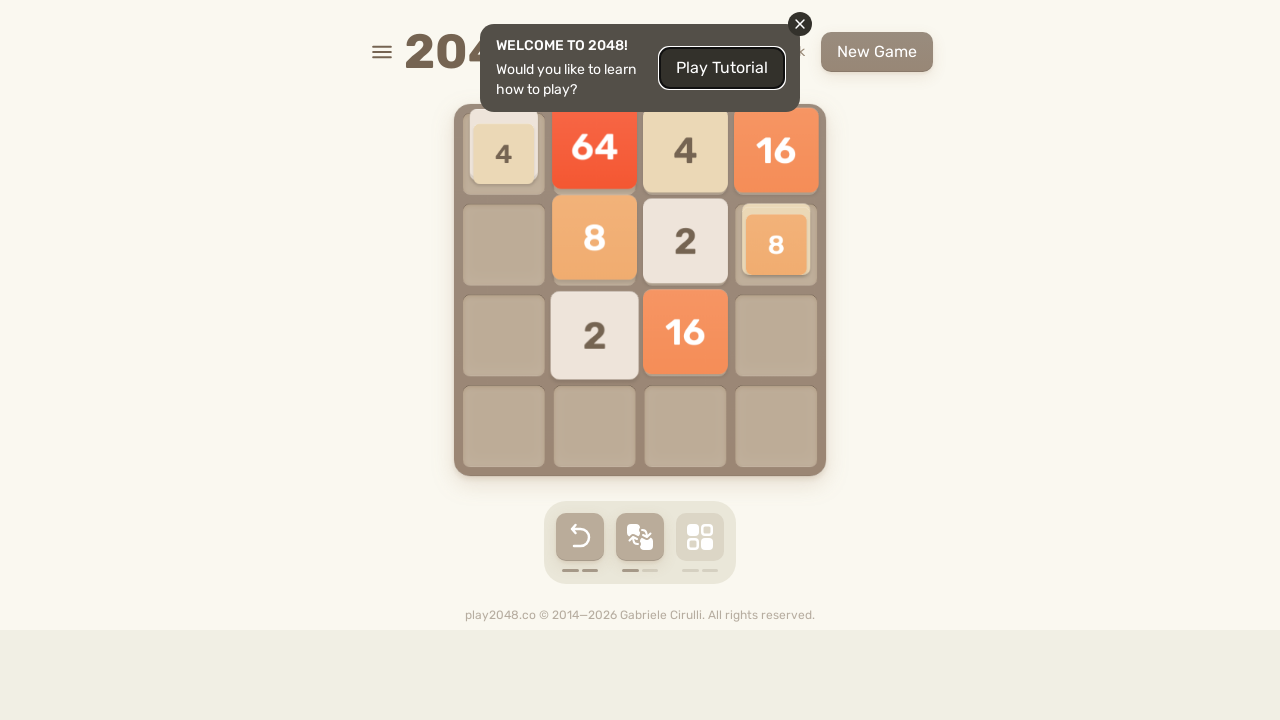

Sent arrow key press: ArrowLeft
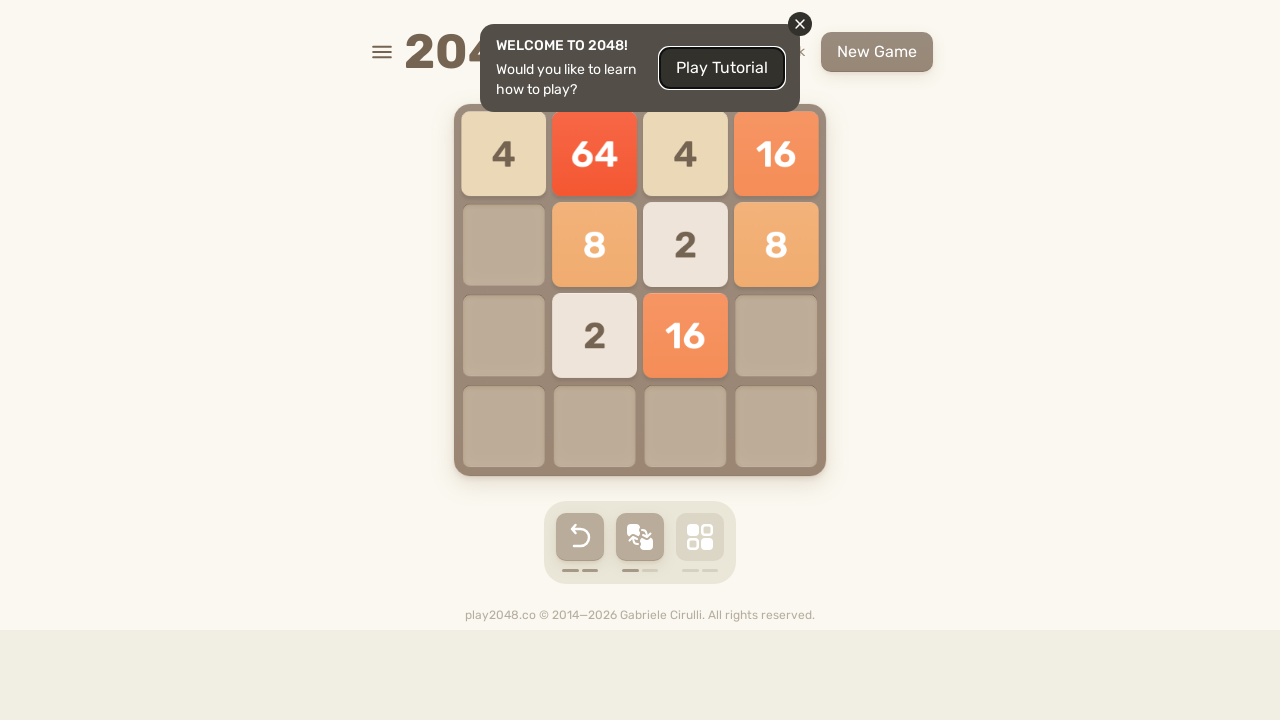

Brief pause between moves
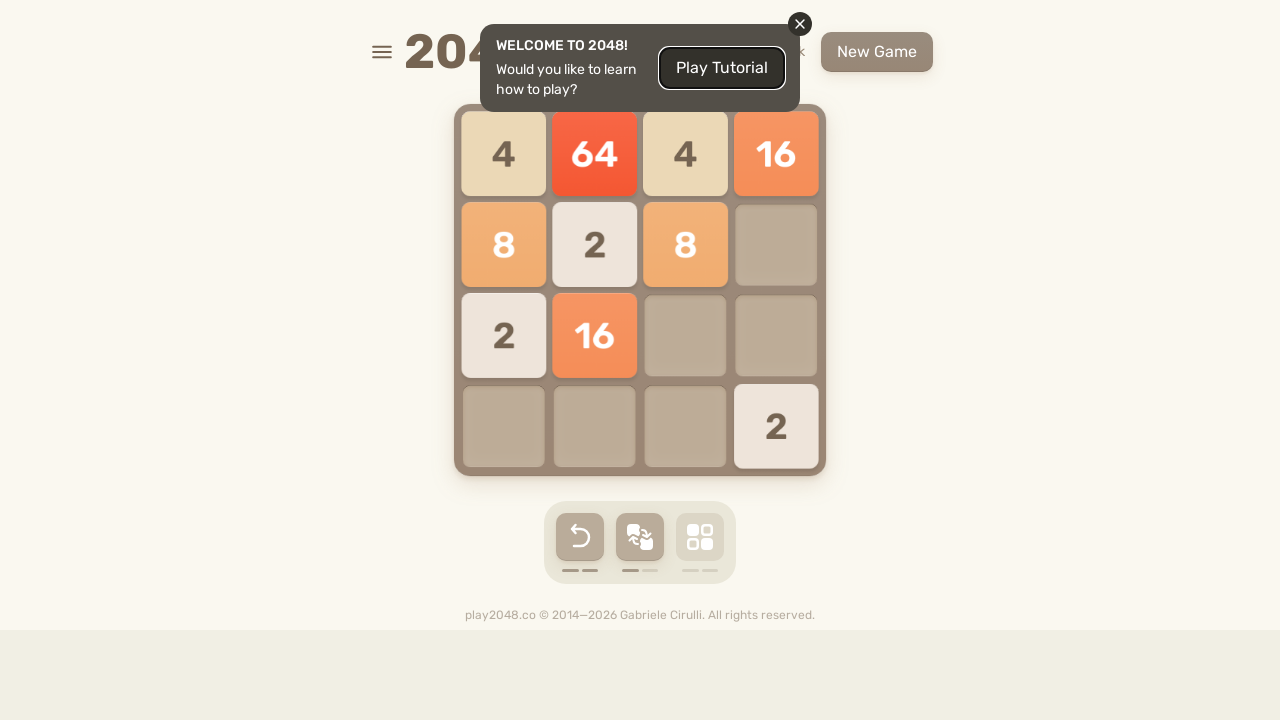

Sent arrow key press: ArrowUp
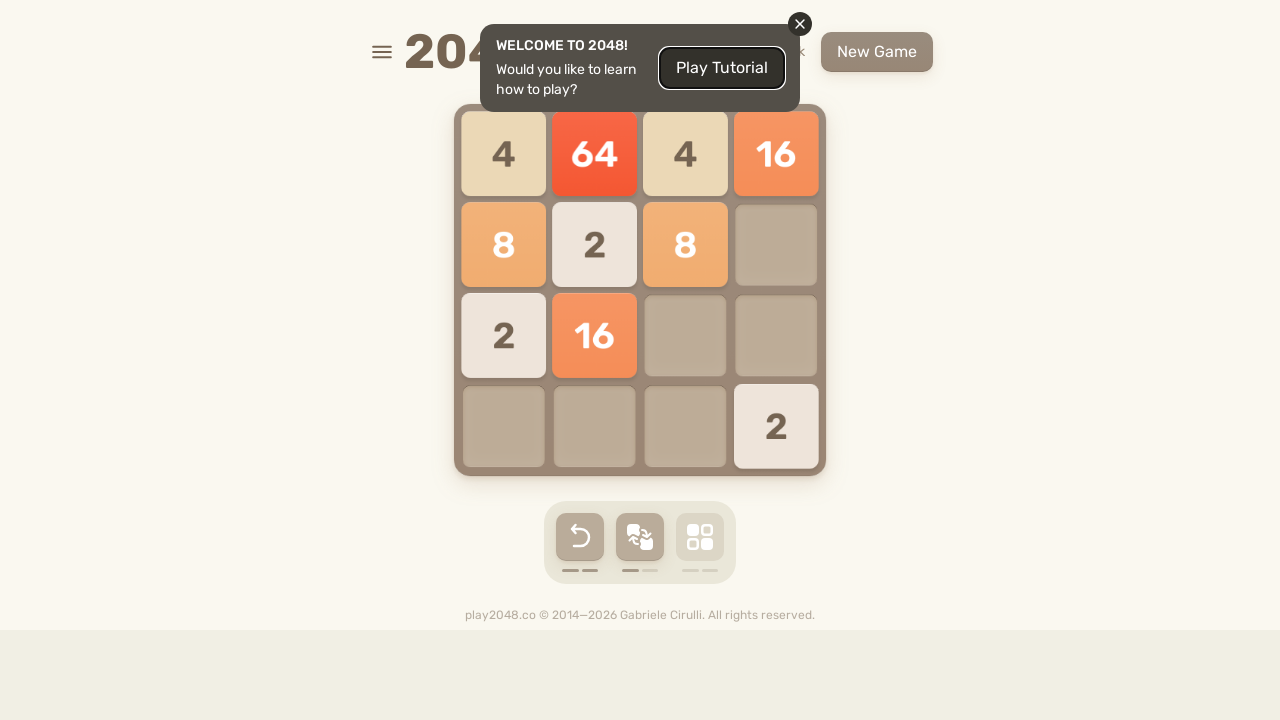

Brief pause between moves
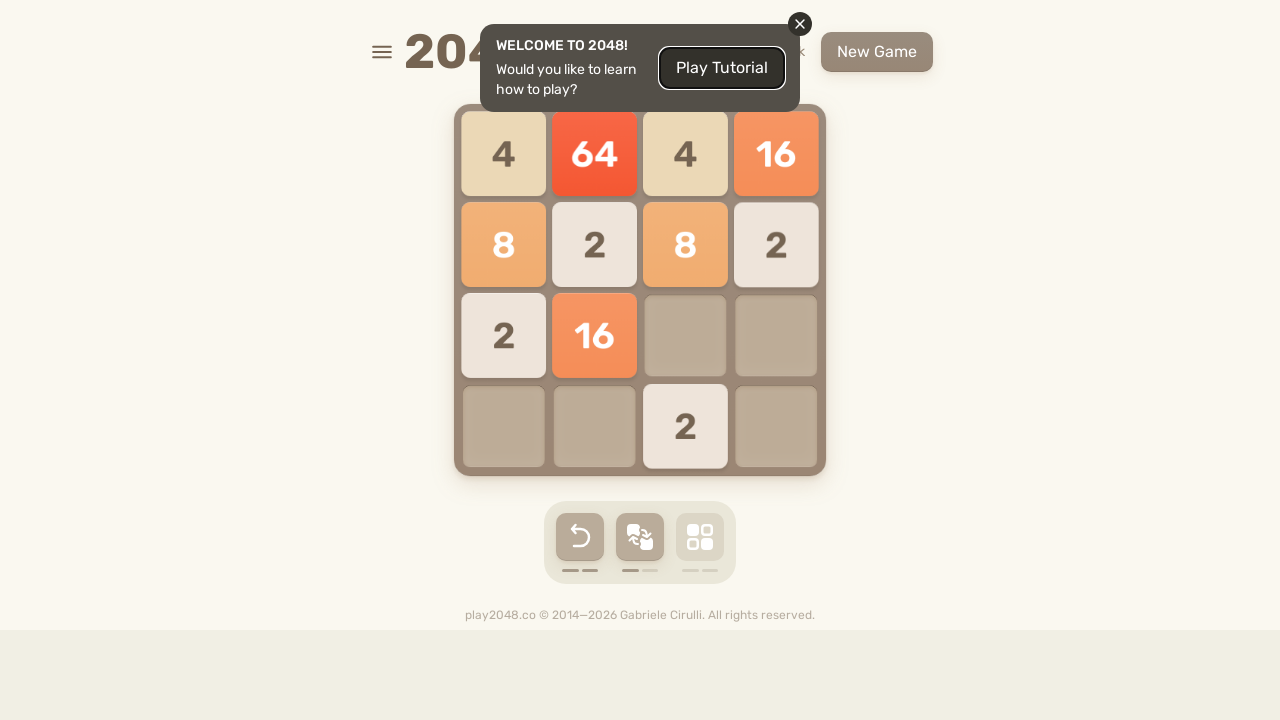

Sent arrow key press: ArrowLeft
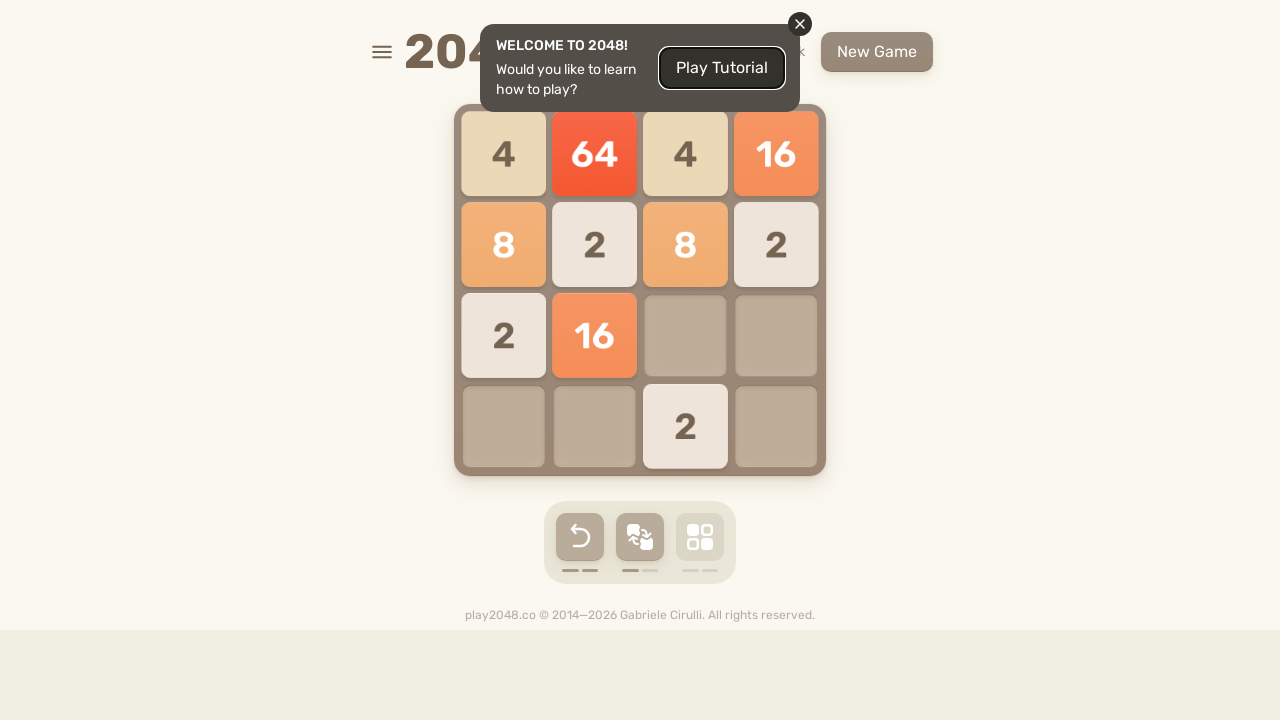

Brief pause between moves
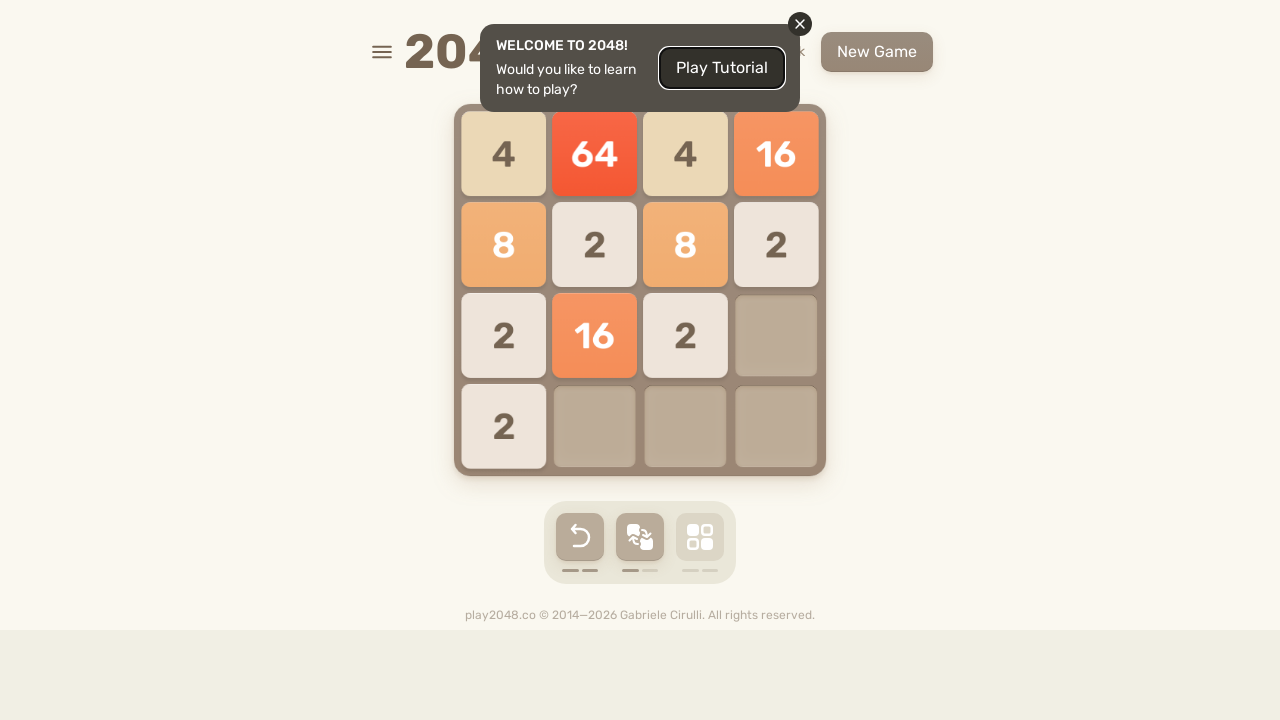

Sent arrow key press: ArrowUp
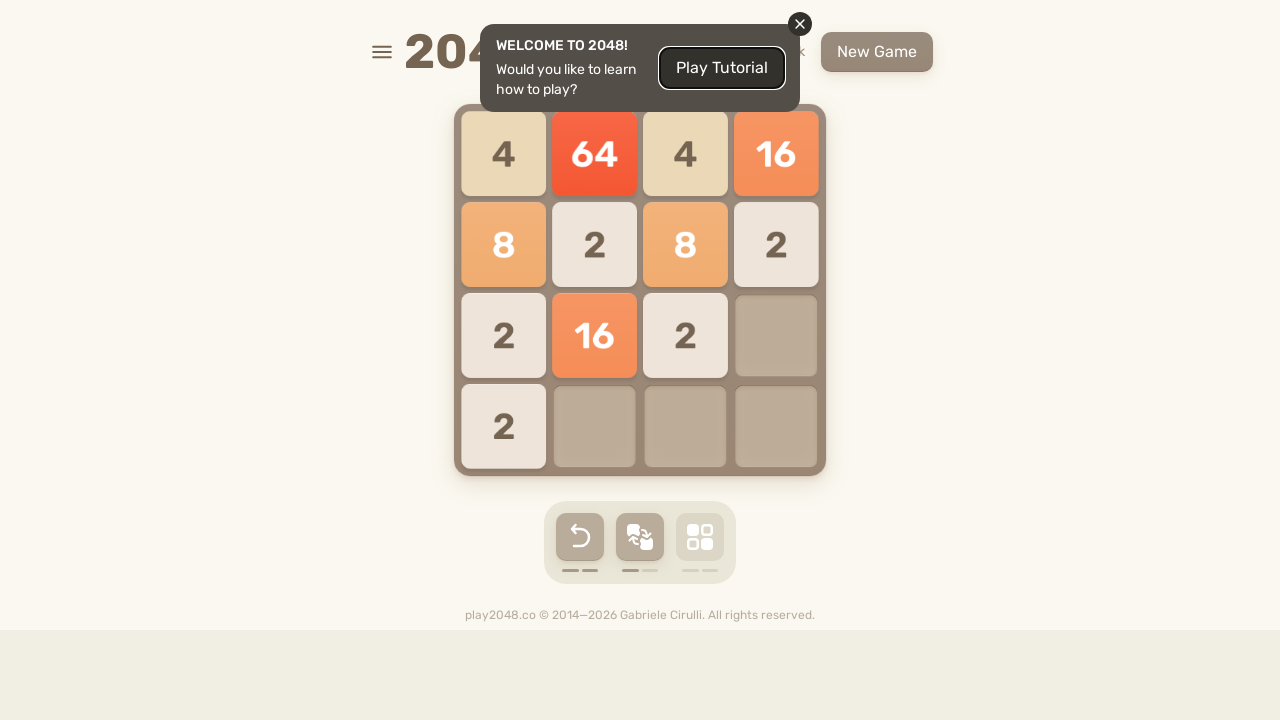

Brief pause between moves
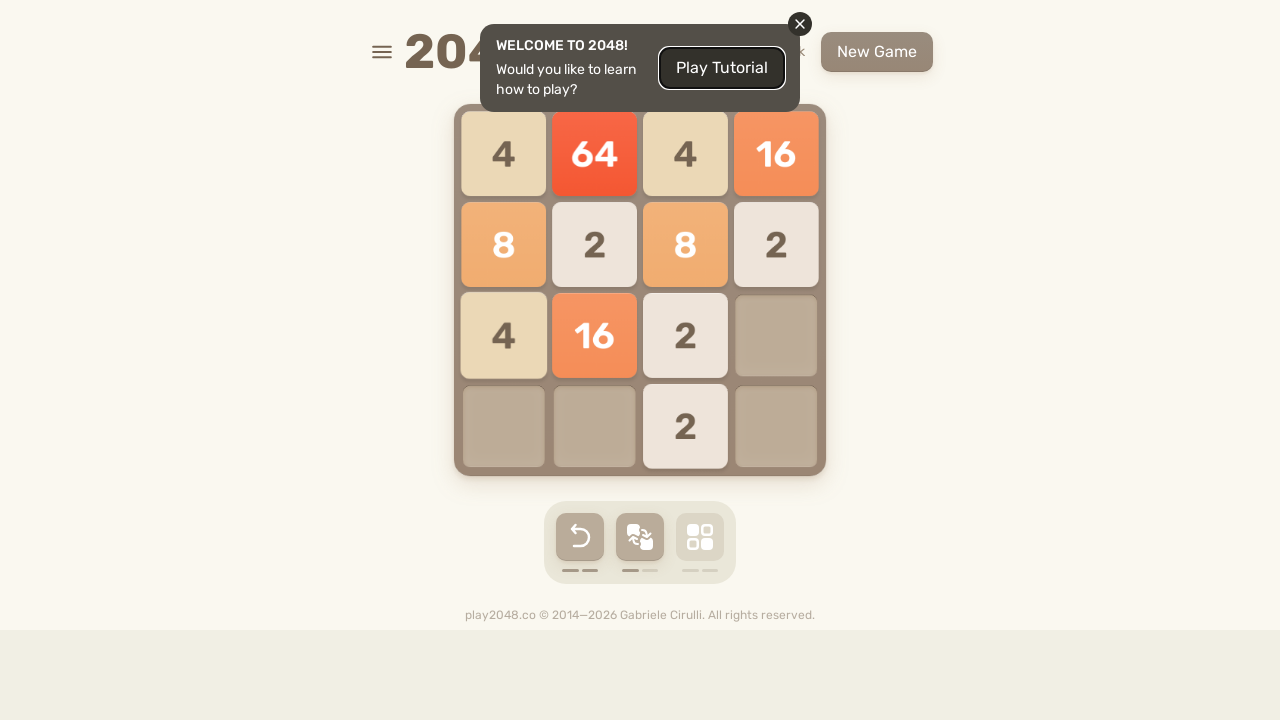

Sent arrow key press: ArrowLeft
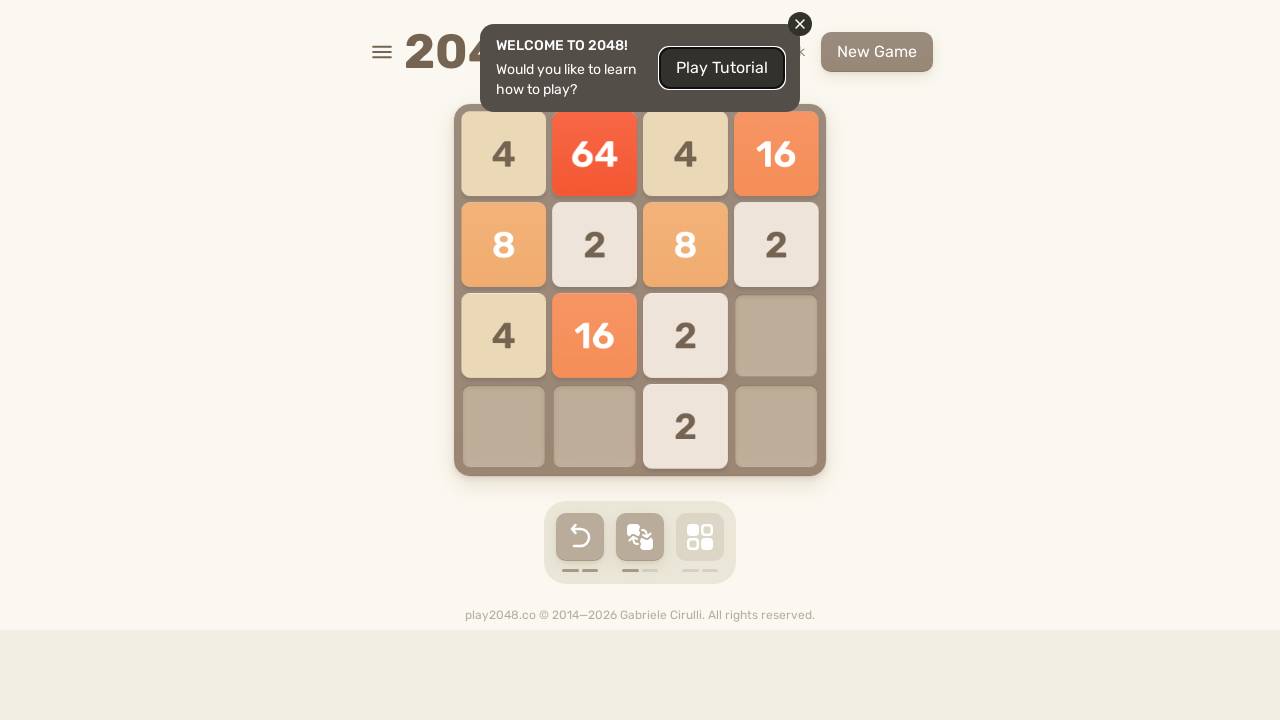

Brief pause between moves
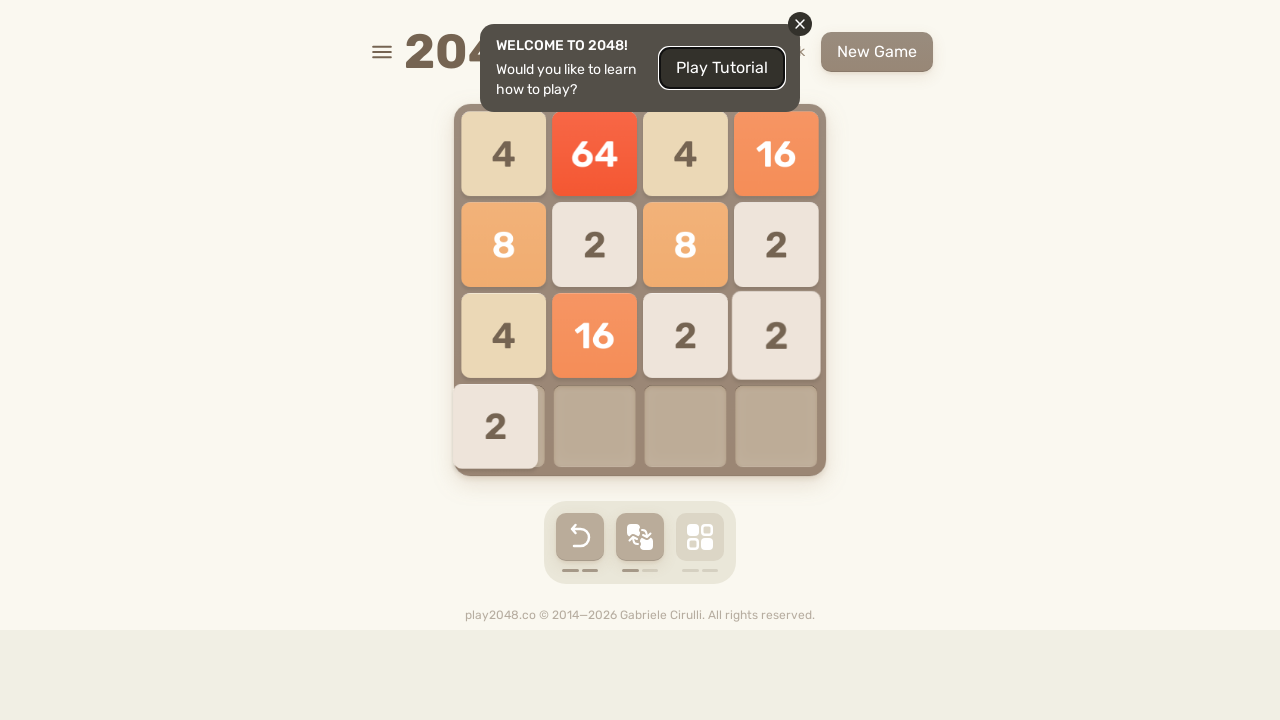

Sent arrow key press: ArrowRight
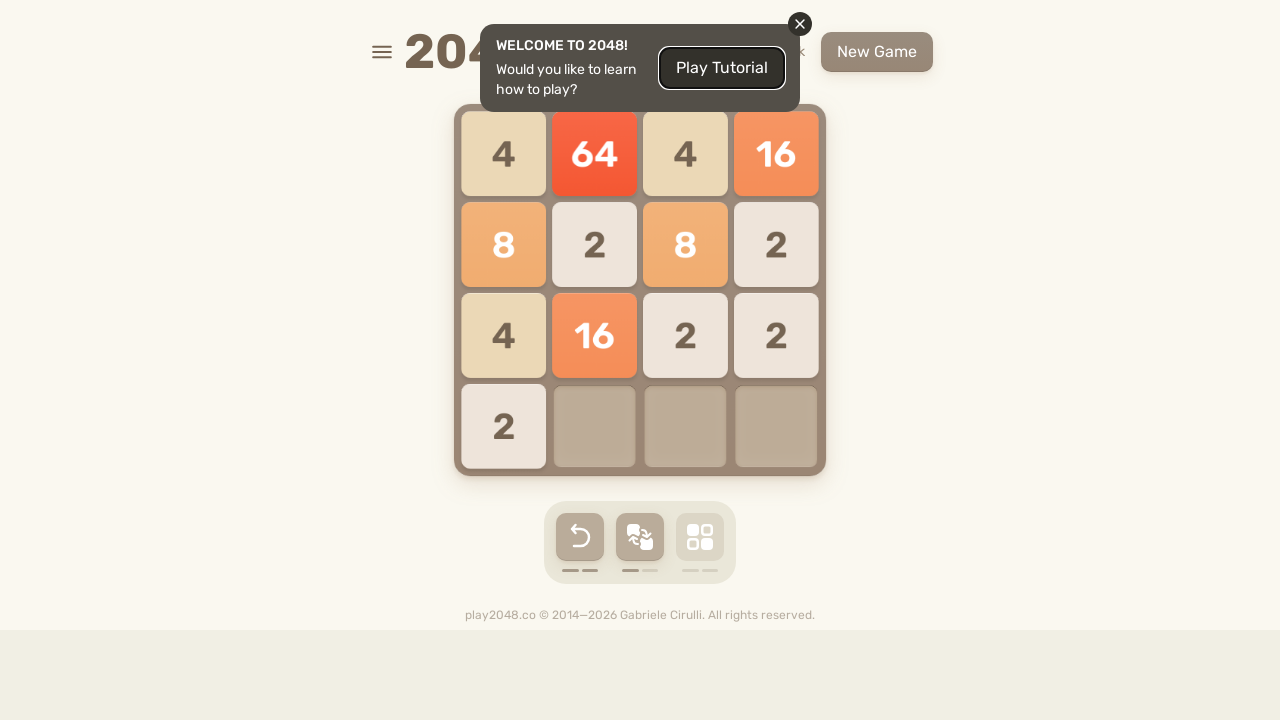

Brief pause between moves
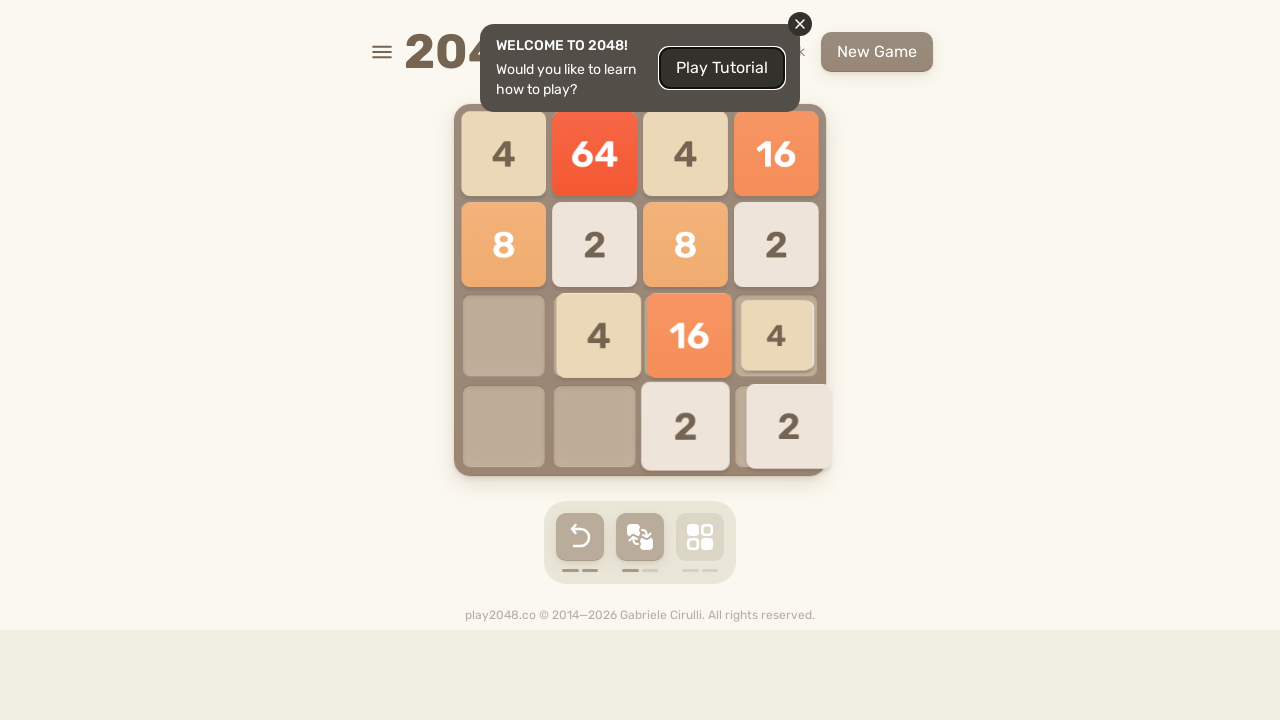

Sent arrow key press: ArrowRight
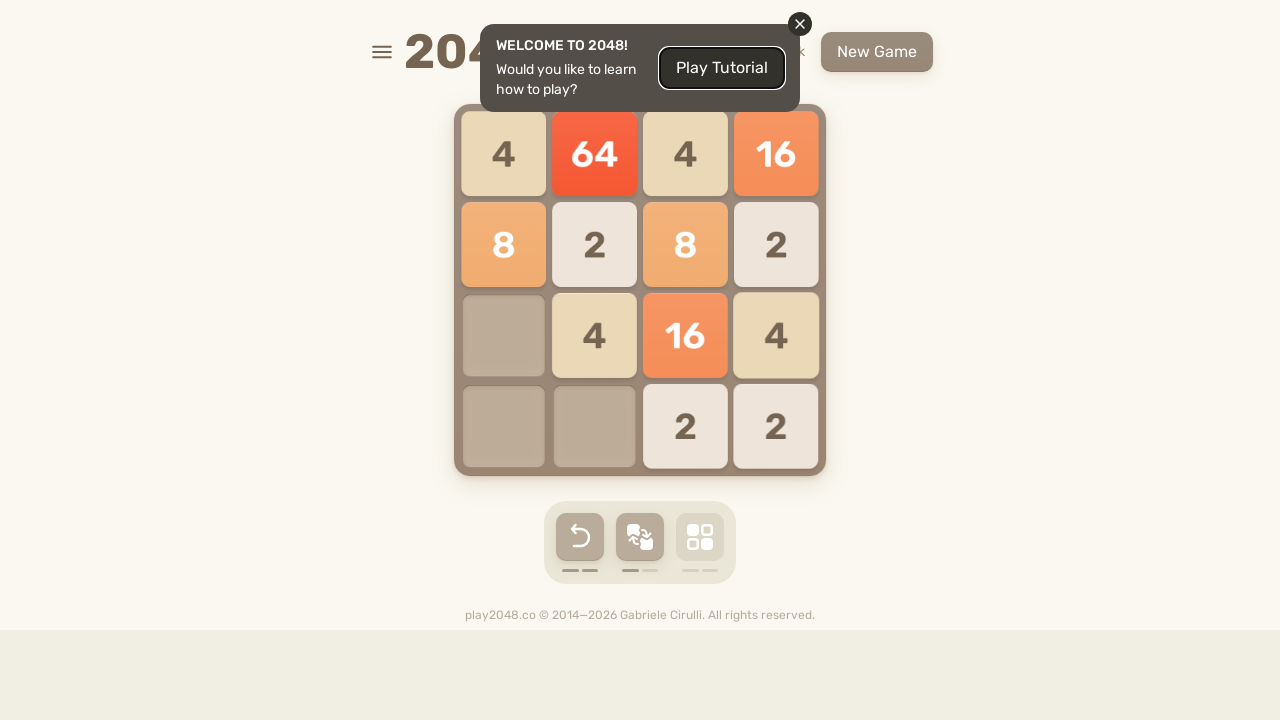

Brief pause between moves
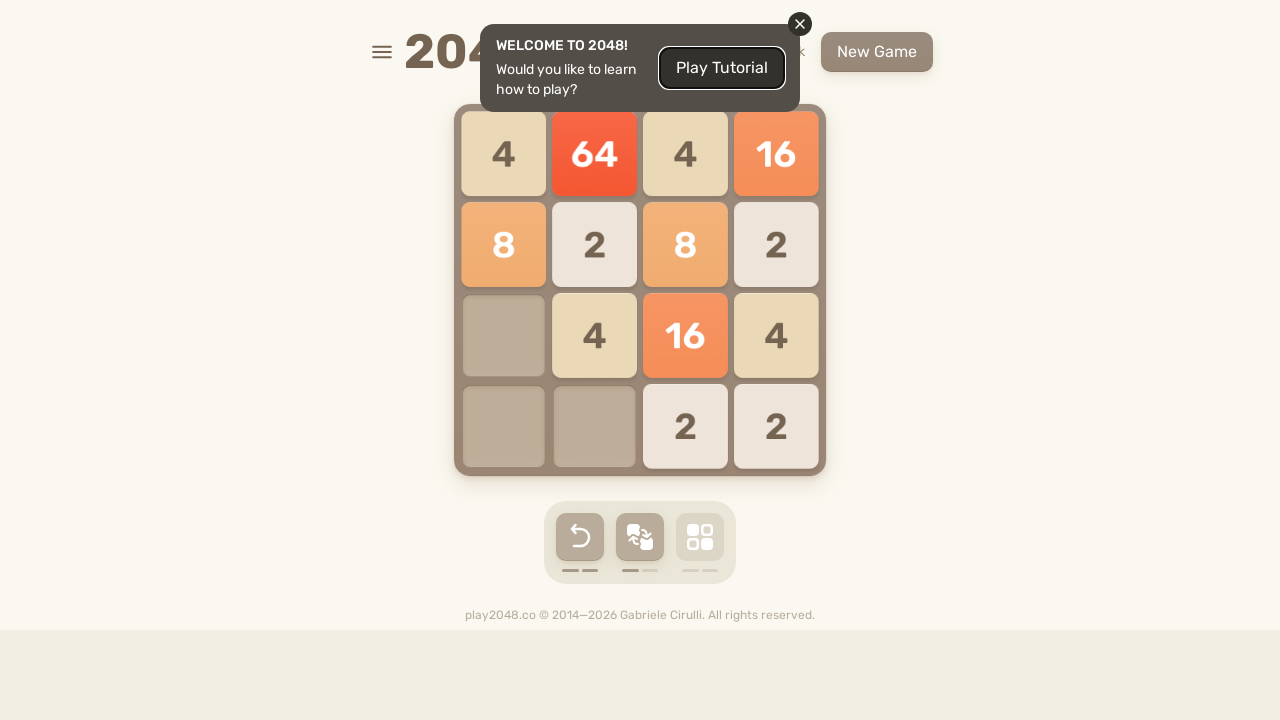

Sent arrow key press: ArrowUp
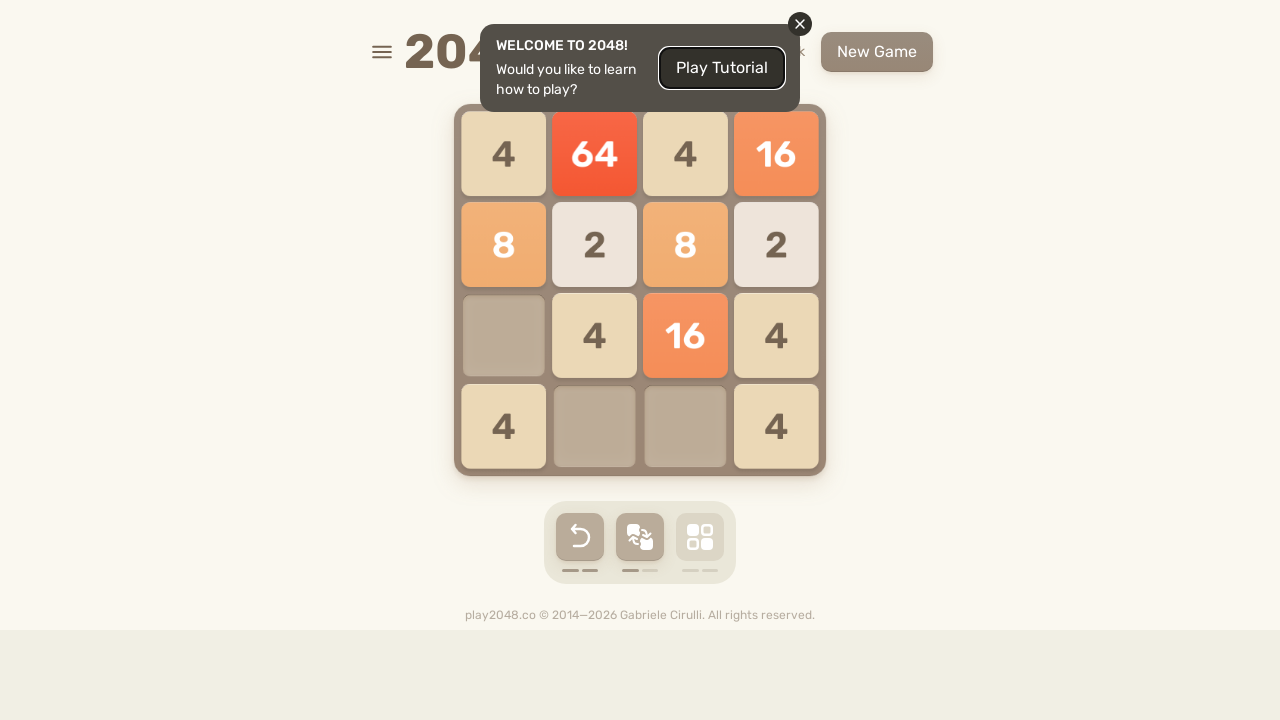

Brief pause between moves
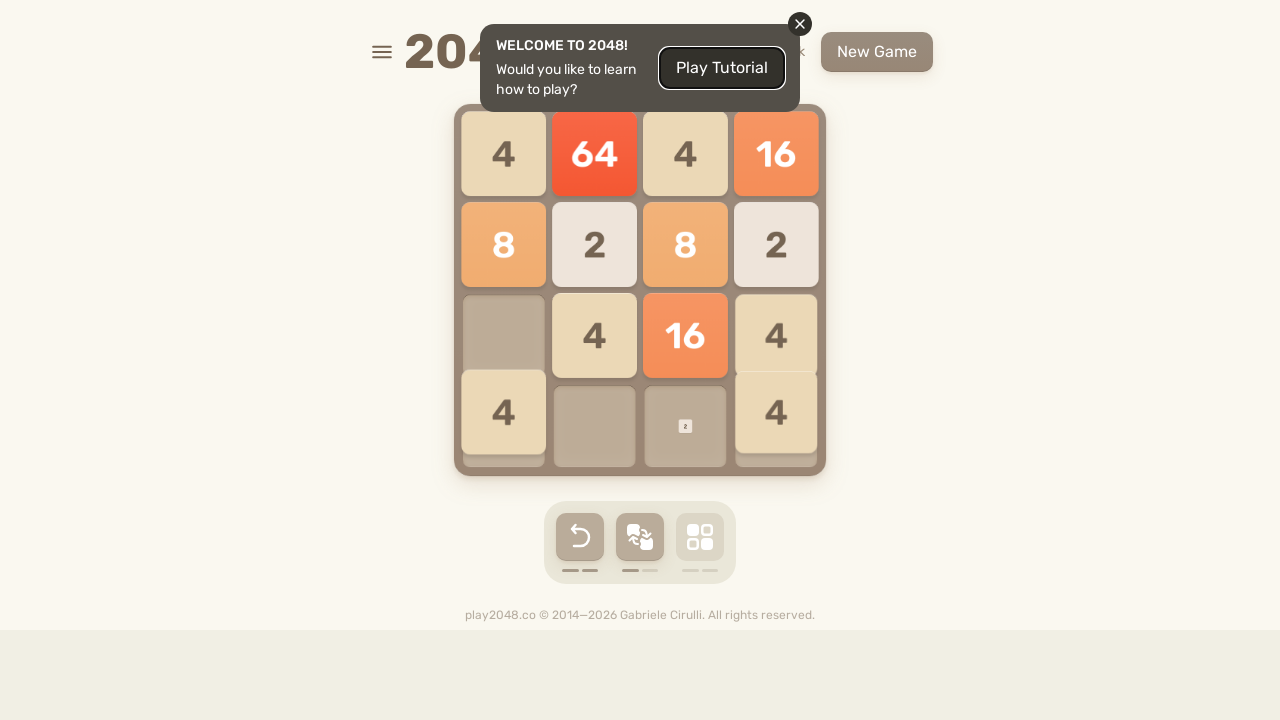

Sent arrow key press: ArrowUp
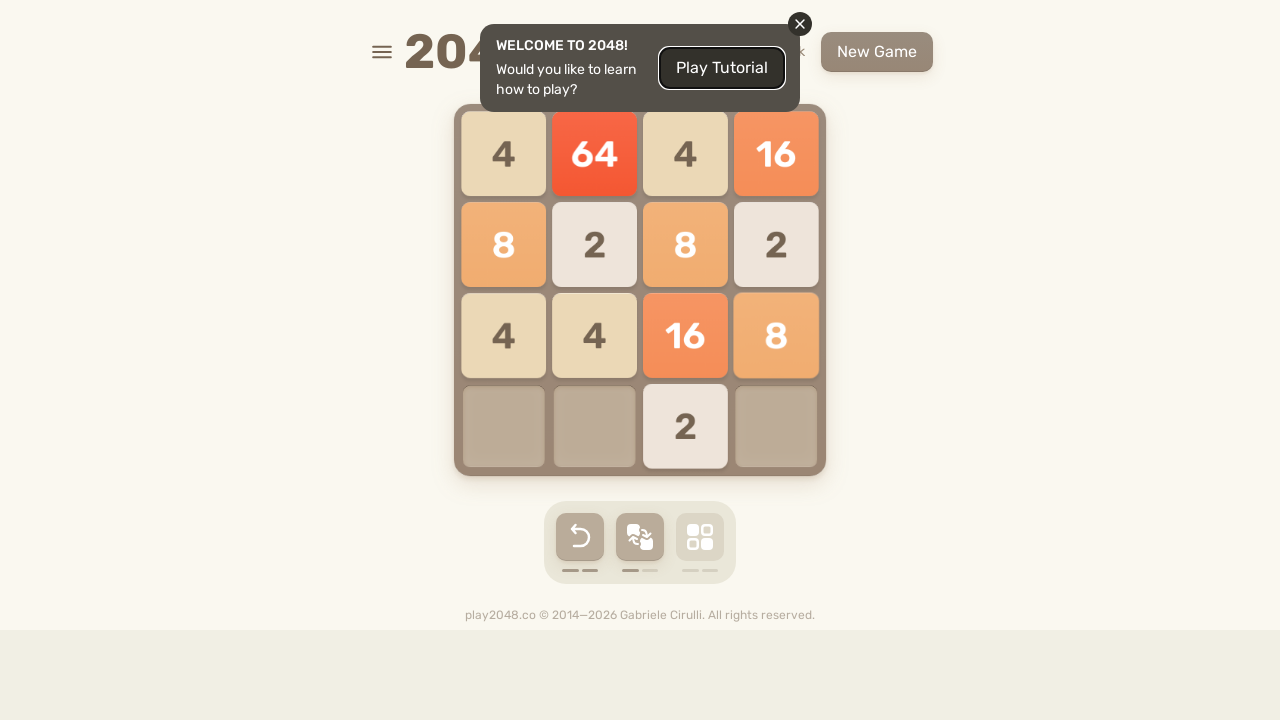

Brief pause between moves
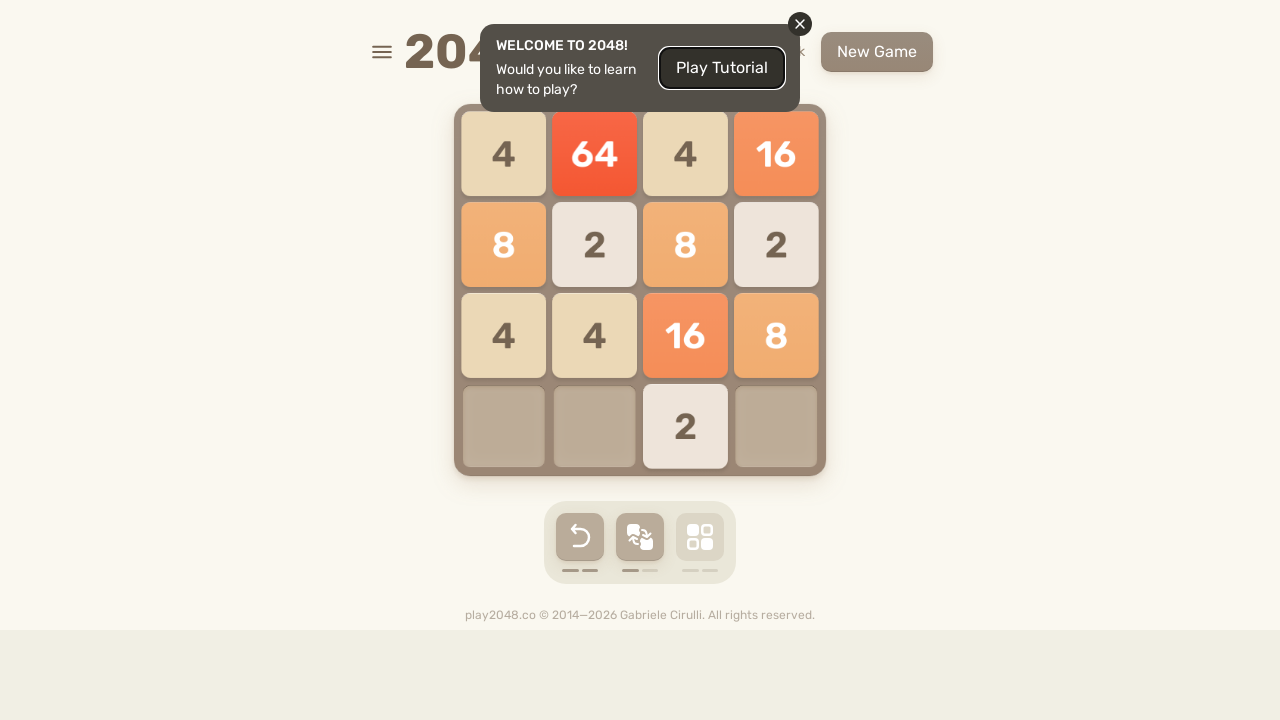

Sent arrow key press: ArrowUp
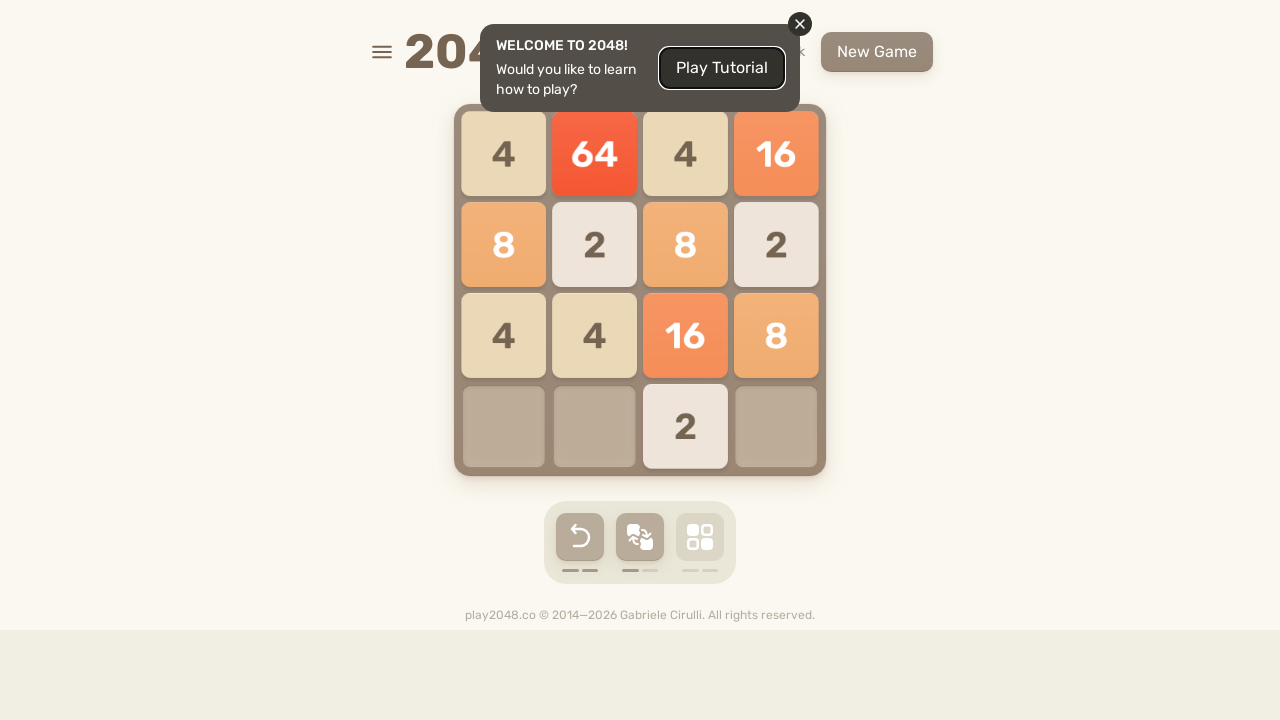

Brief pause between moves
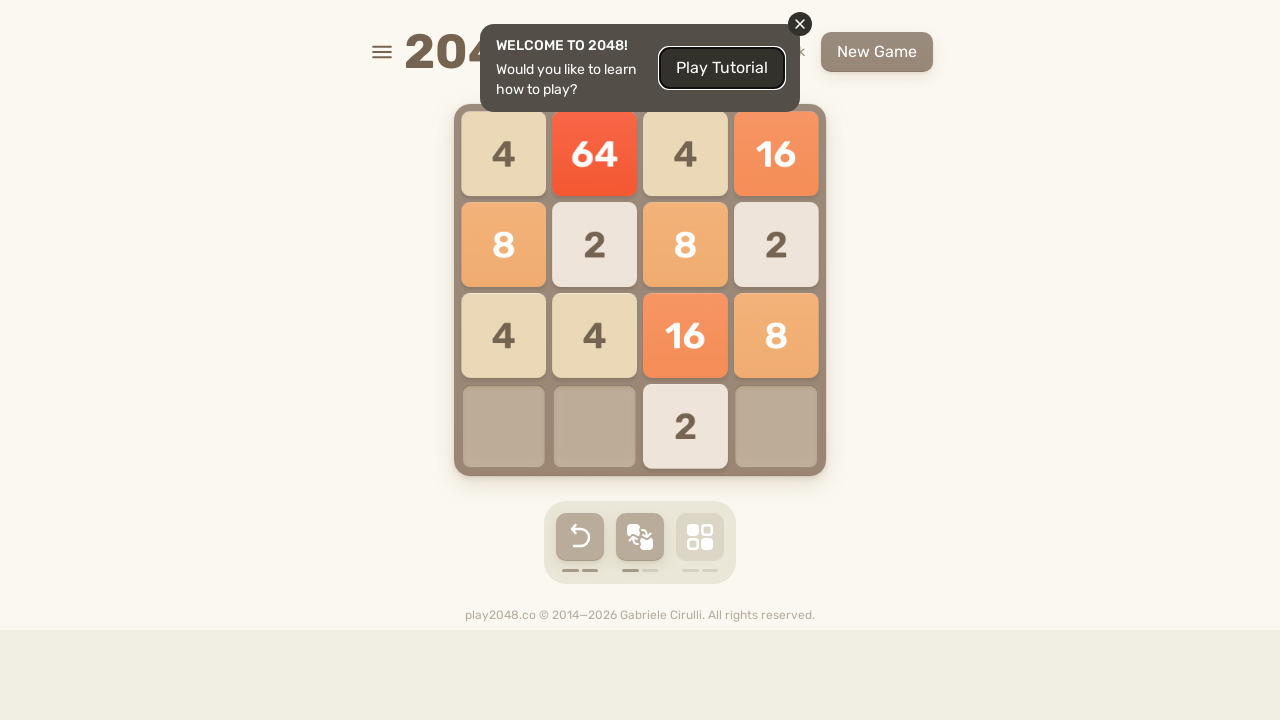

Sent arrow key press: ArrowUp
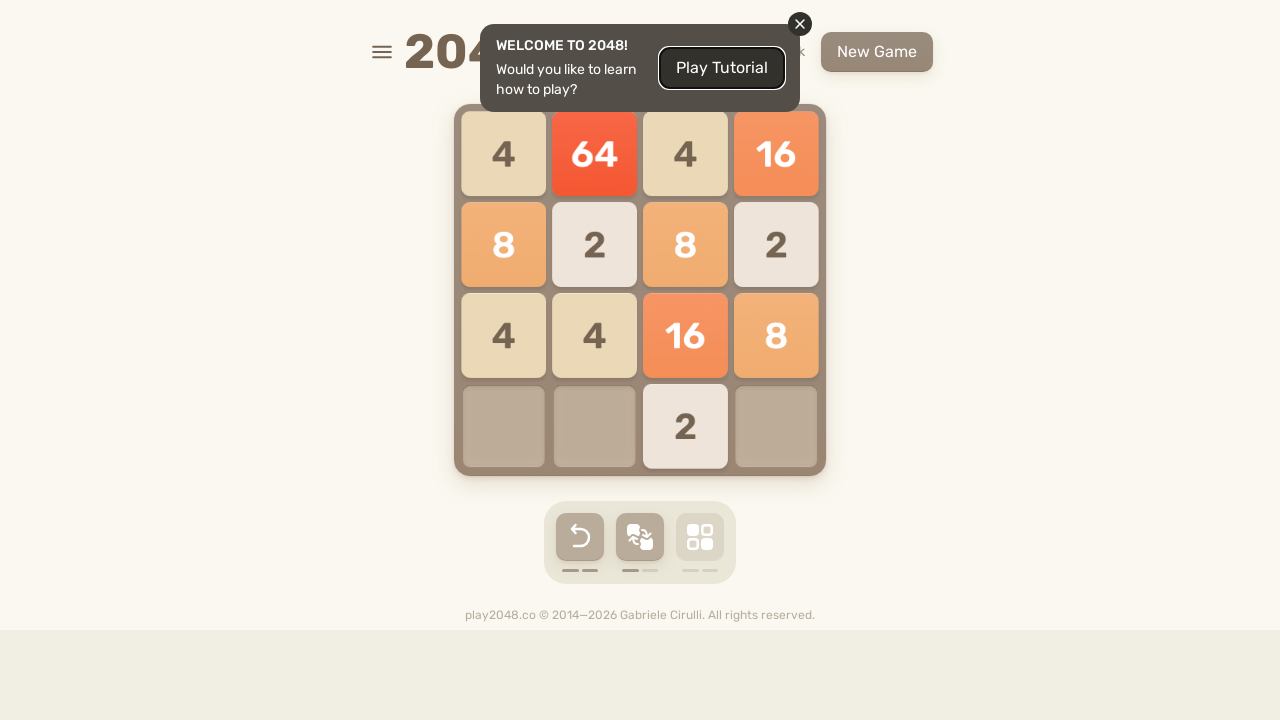

Brief pause between moves
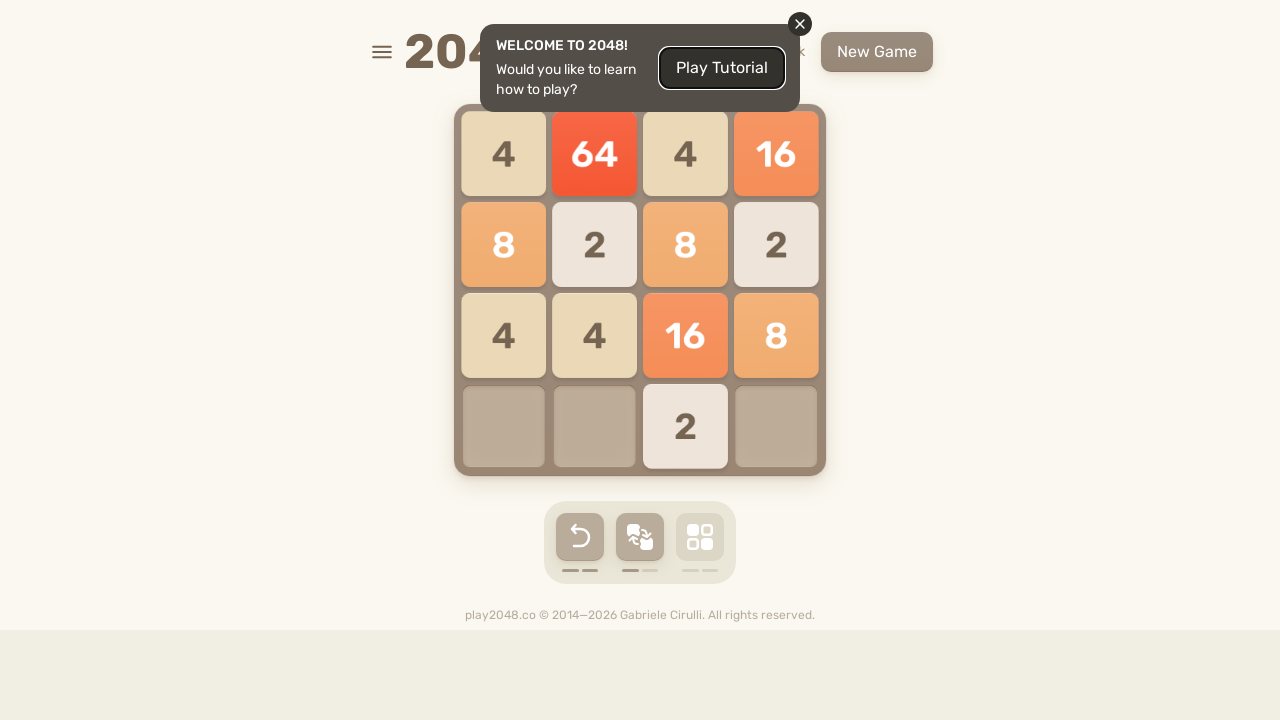

Sent arrow key press: ArrowRight
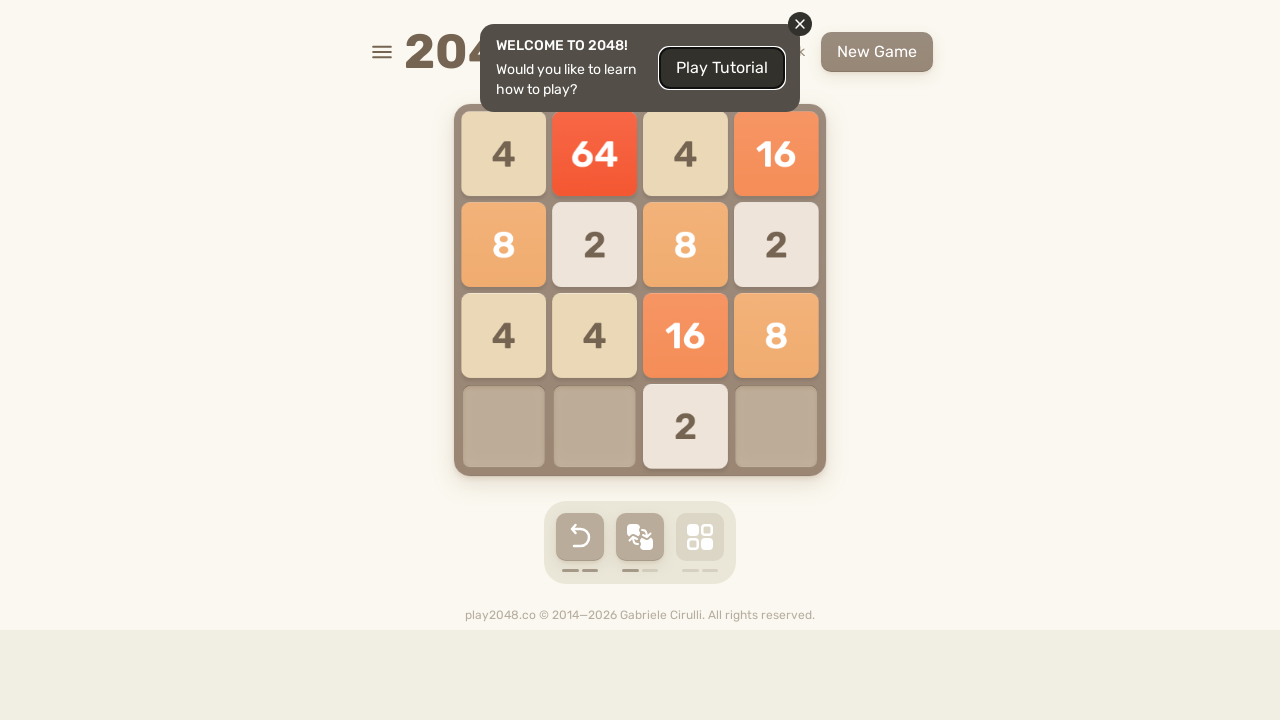

Brief pause between moves
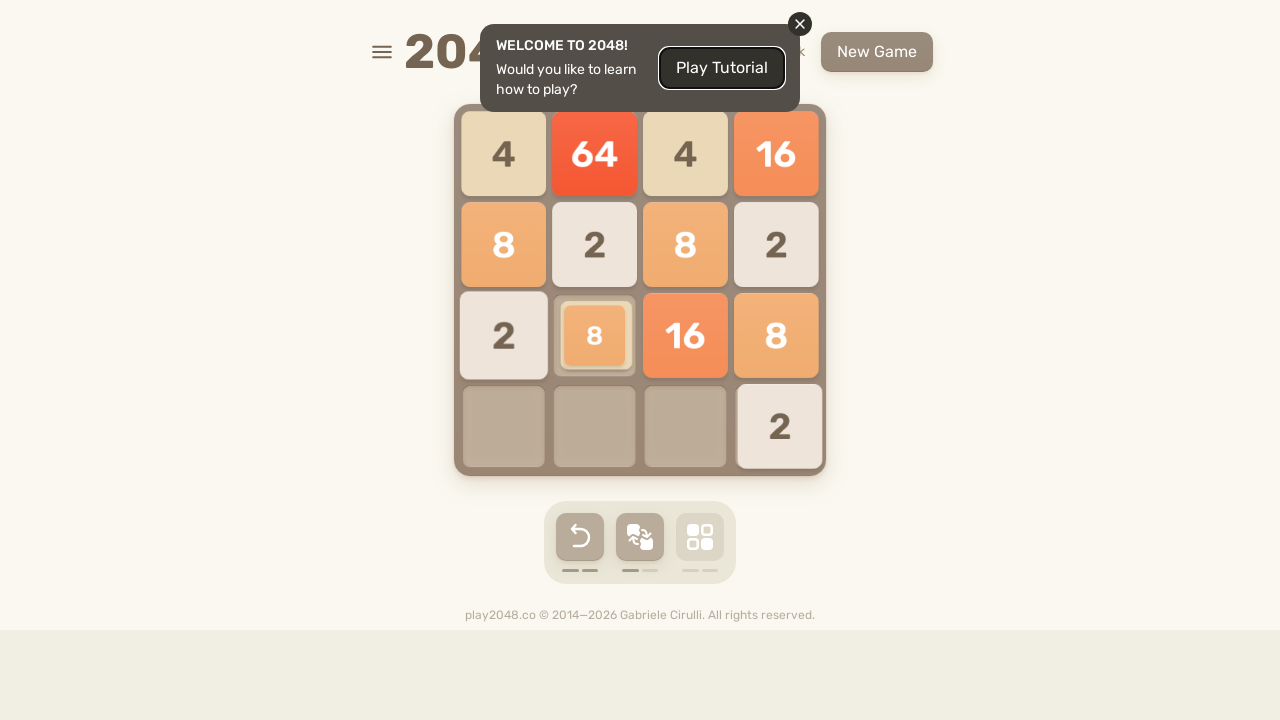

Sent arrow key press: ArrowRight
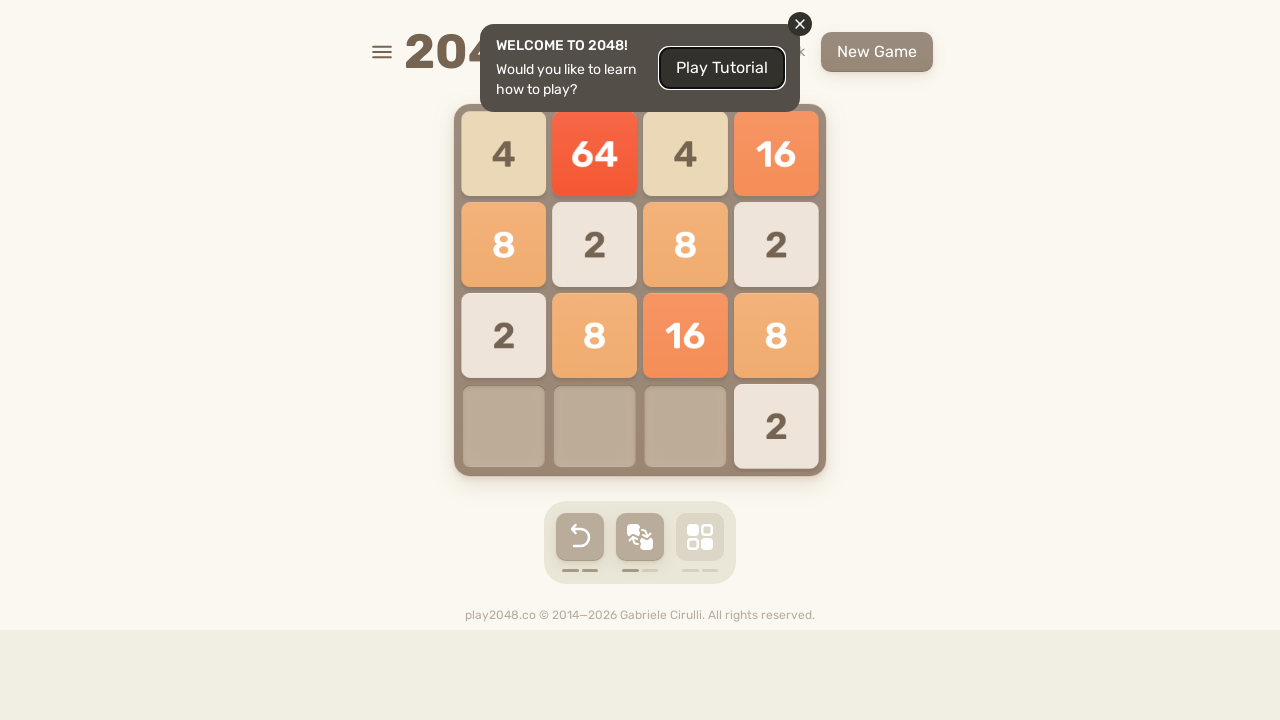

Brief pause between moves
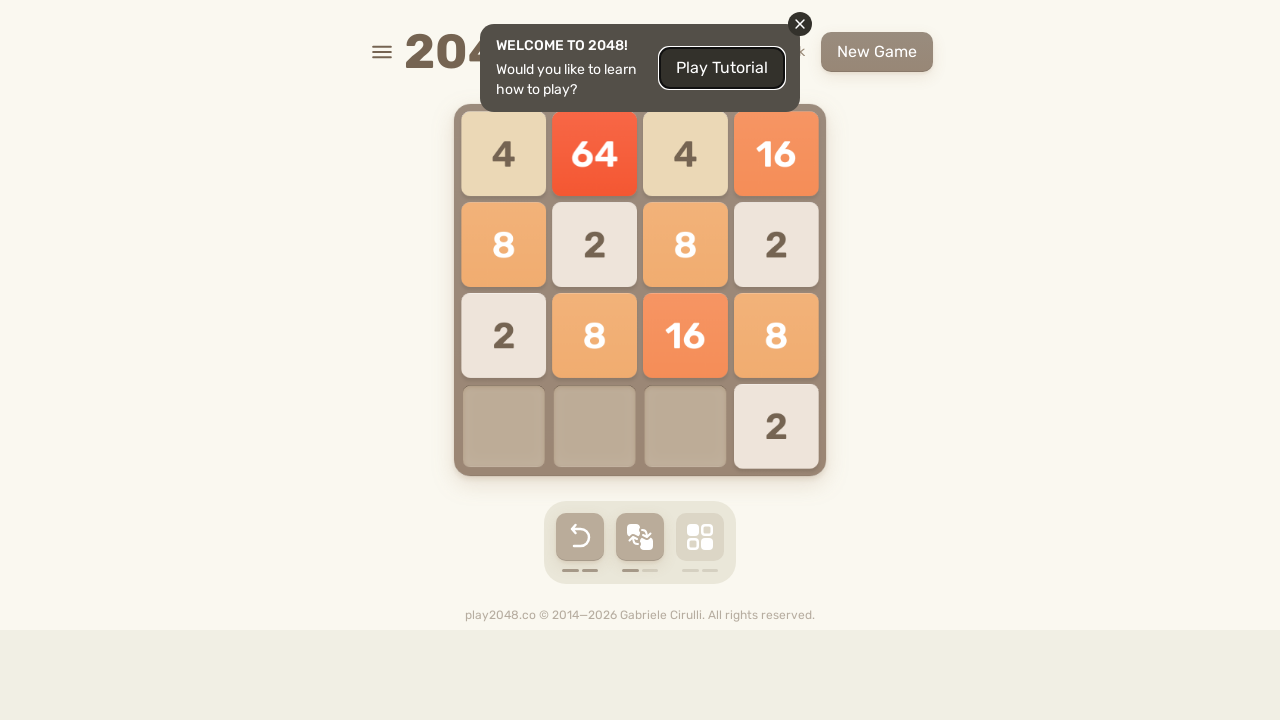

Sent arrow key press: ArrowRight
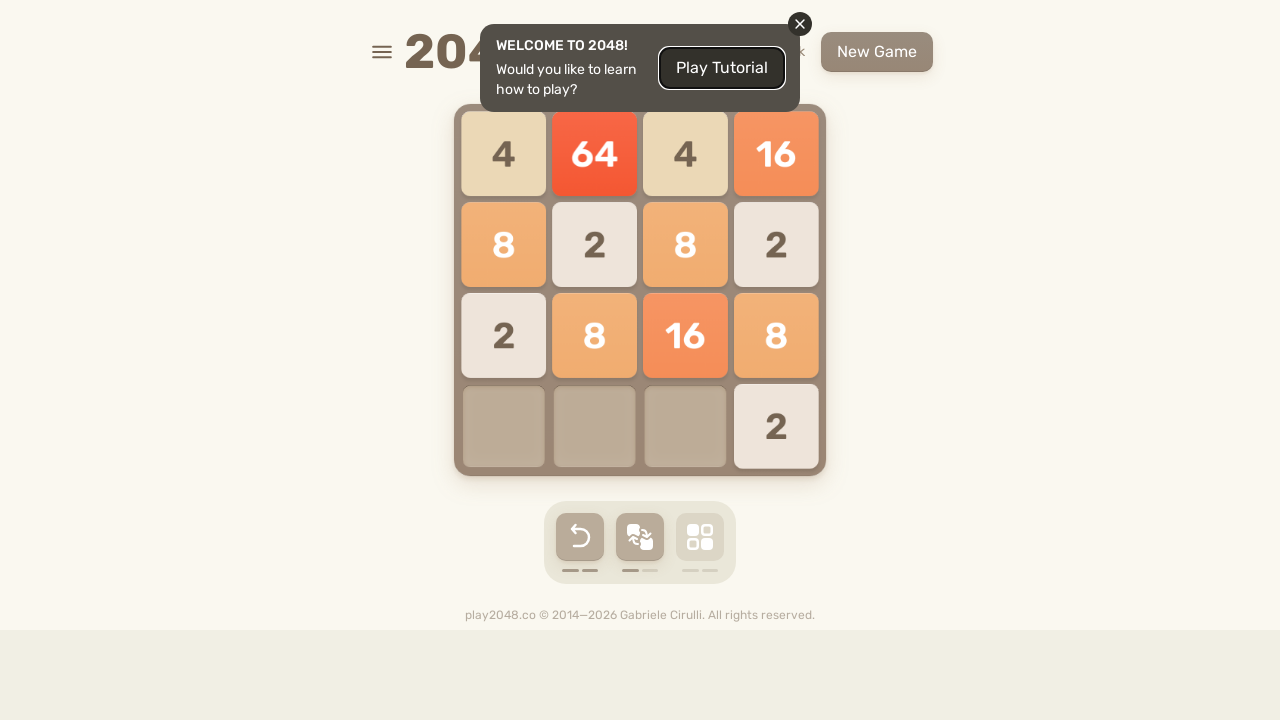

Brief pause between moves
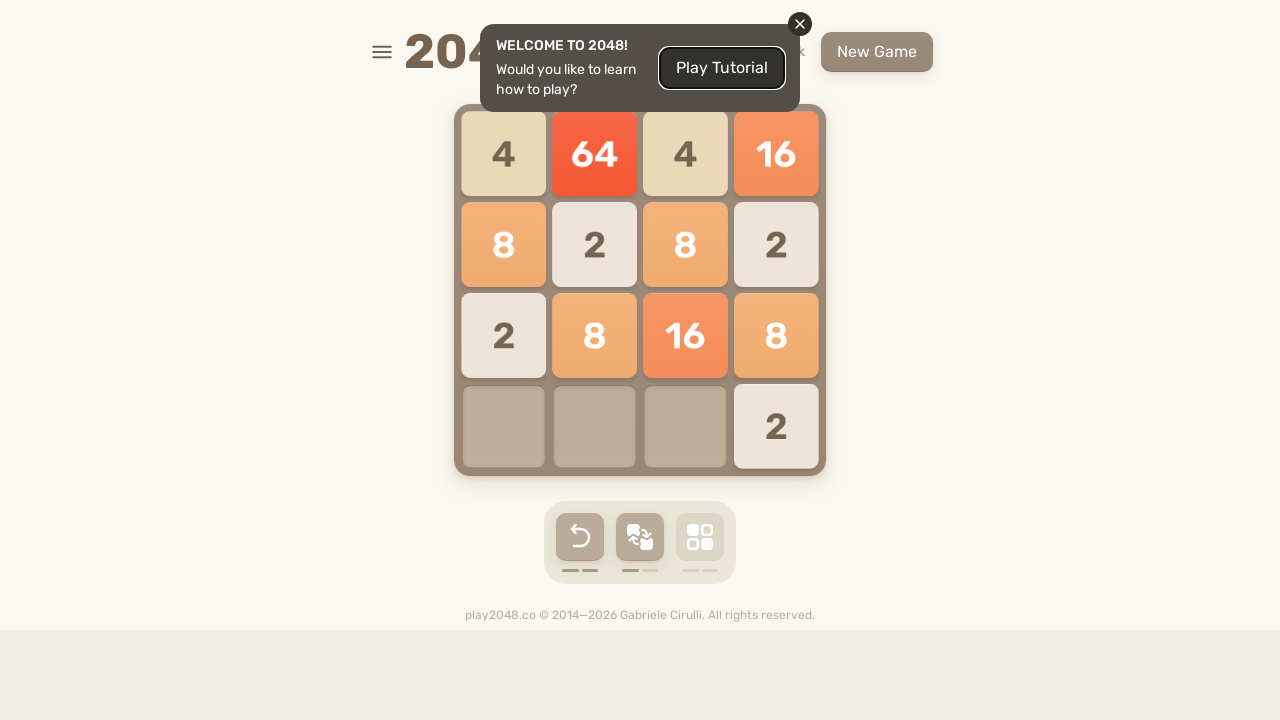

Sent arrow key press: ArrowDown
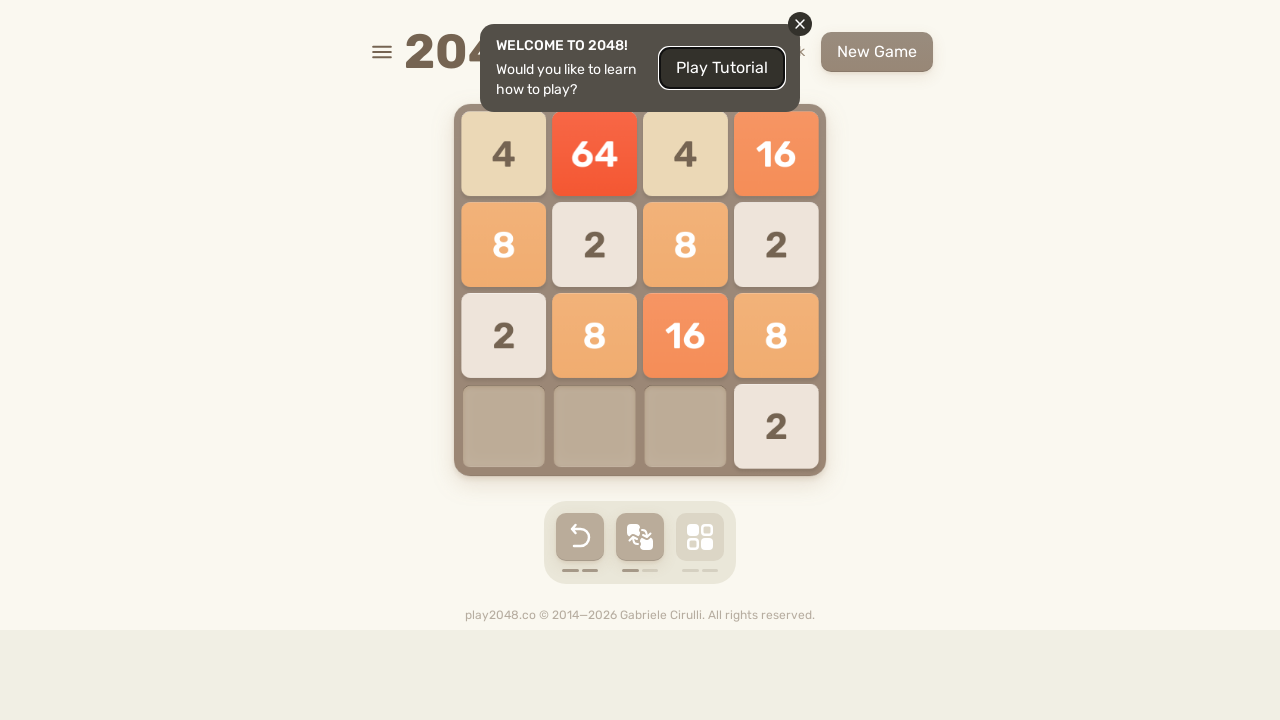

Brief pause between moves
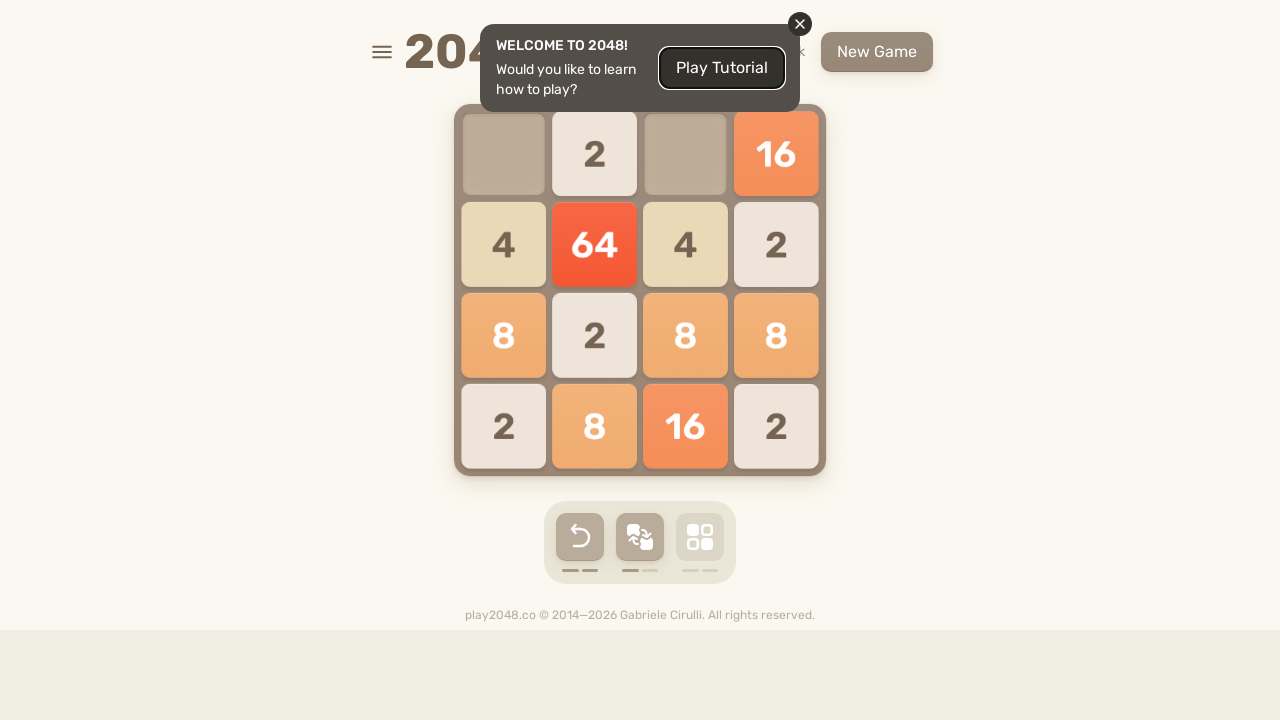

Sent arrow key press: ArrowRight
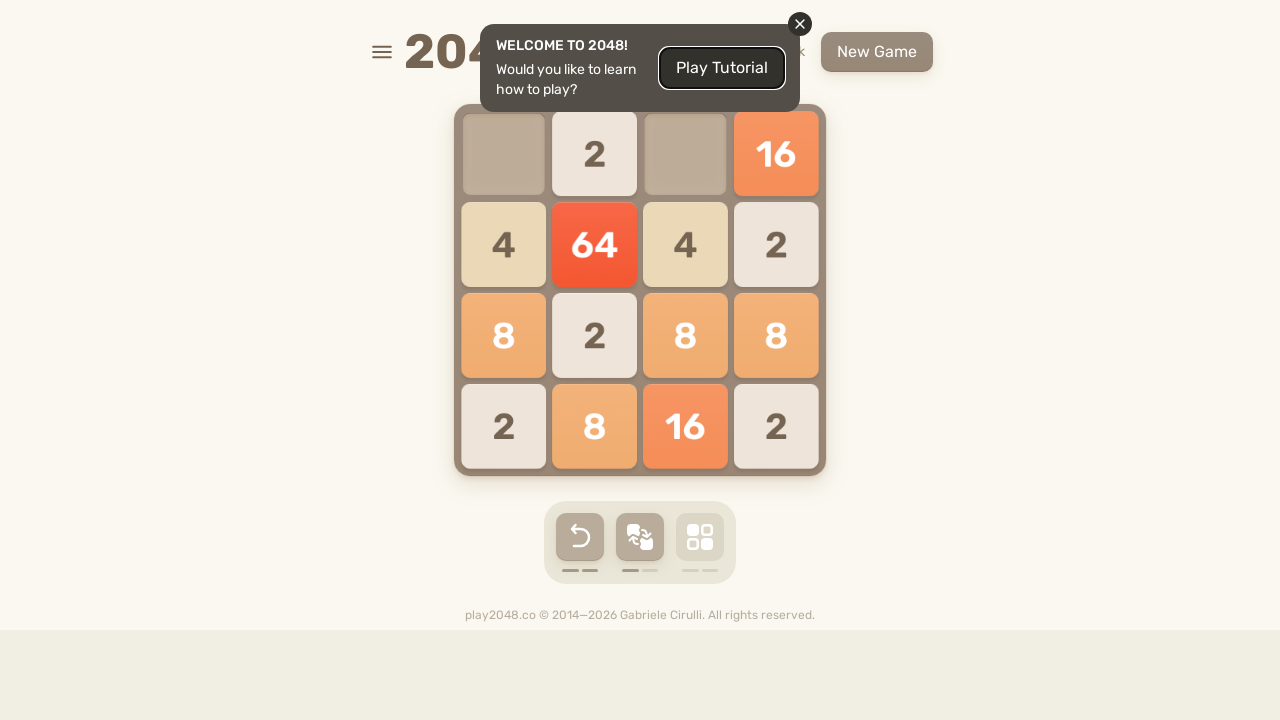

Brief pause between moves
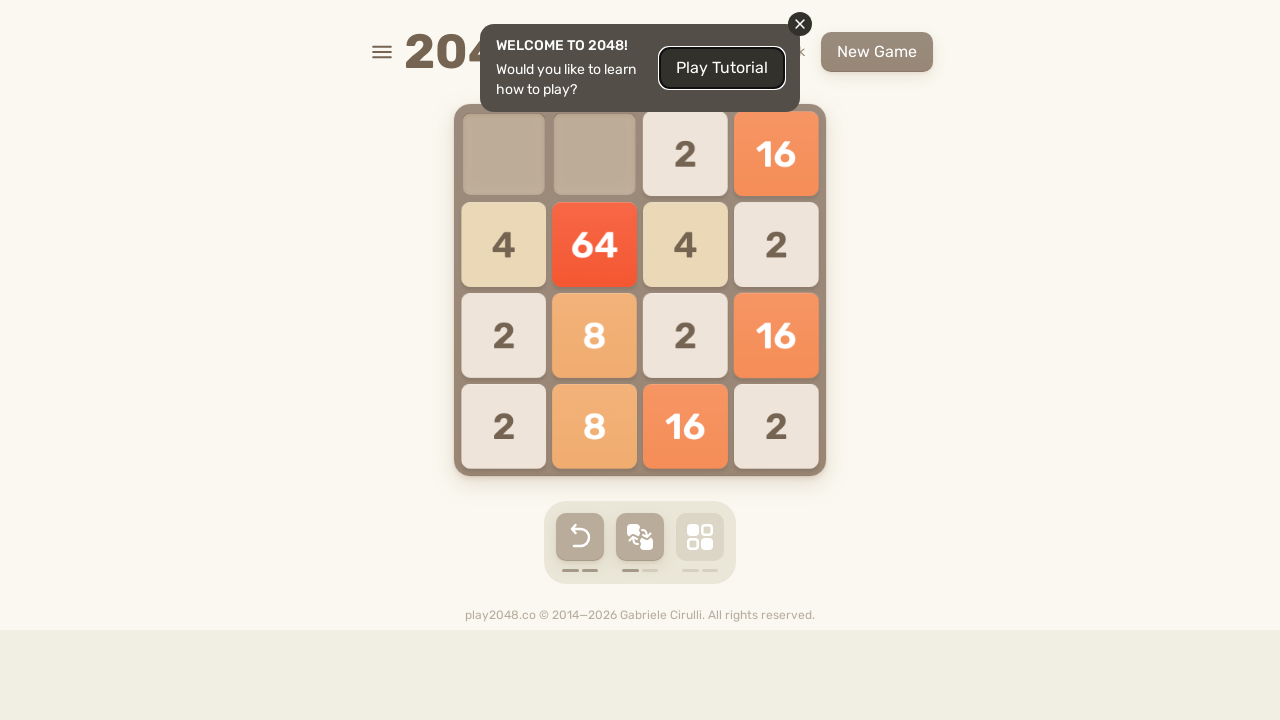

Sent arrow key press: ArrowUp
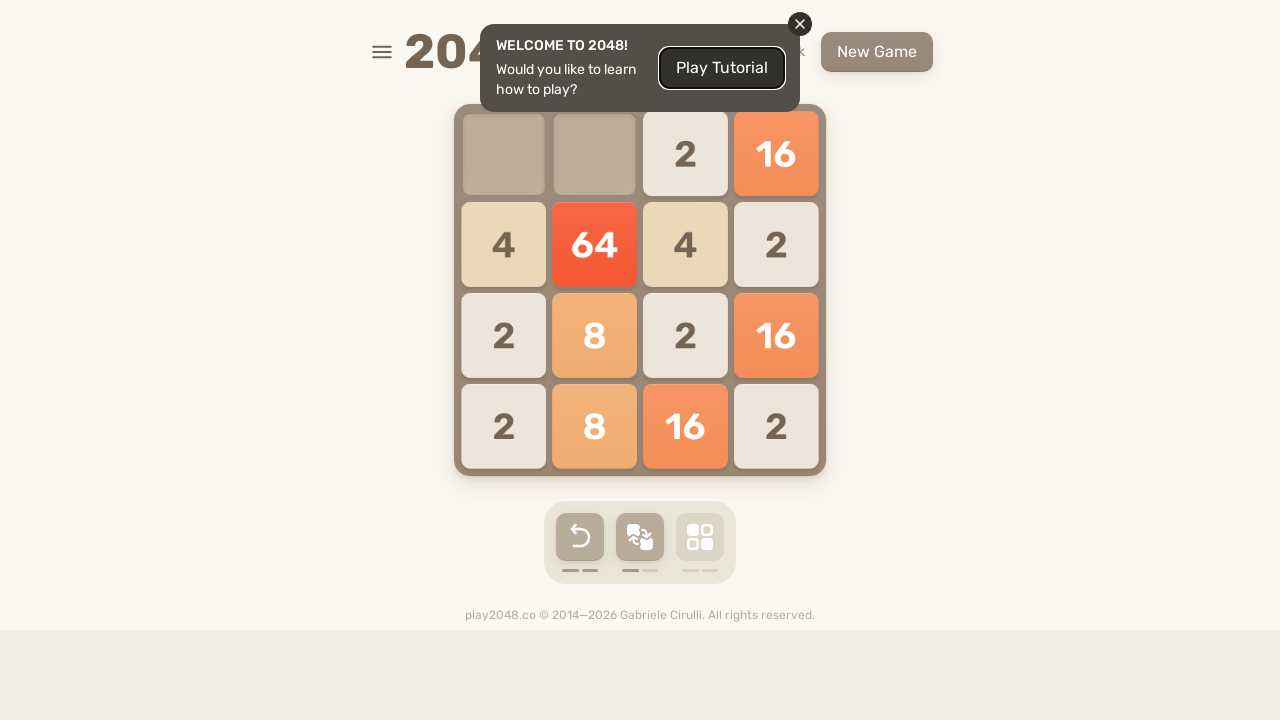

Brief pause between moves
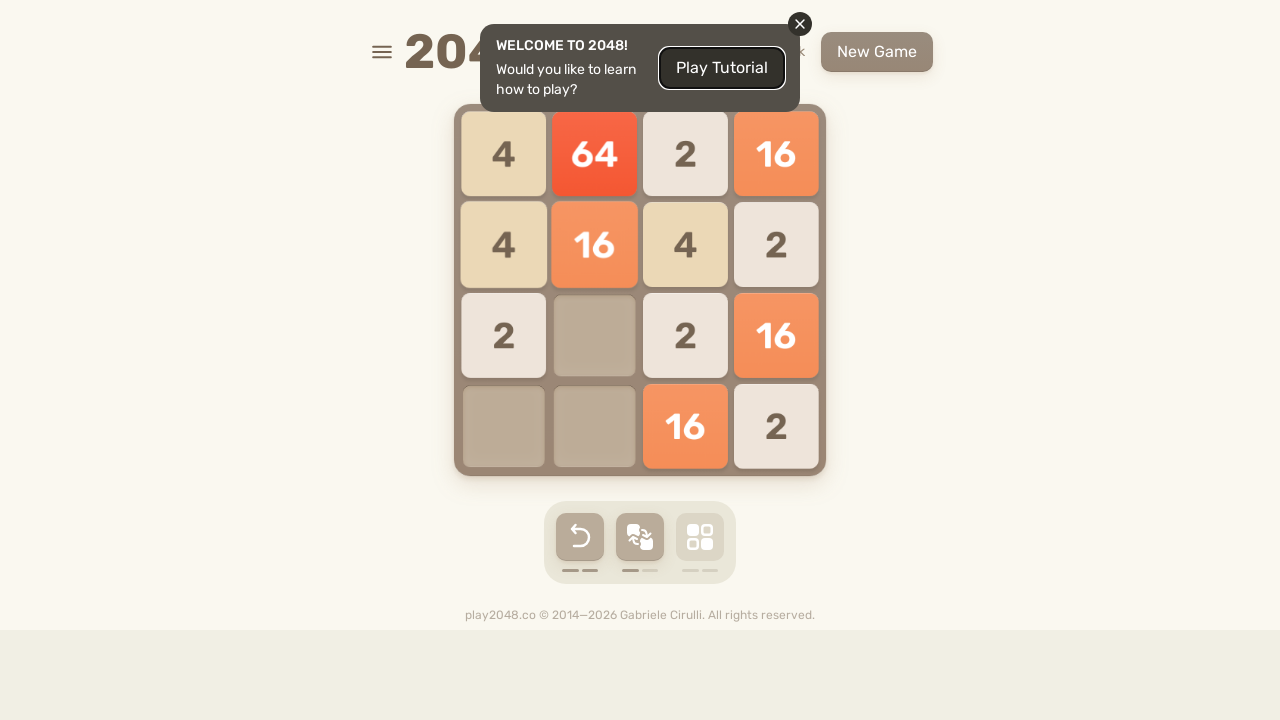

Sent arrow key press: ArrowRight
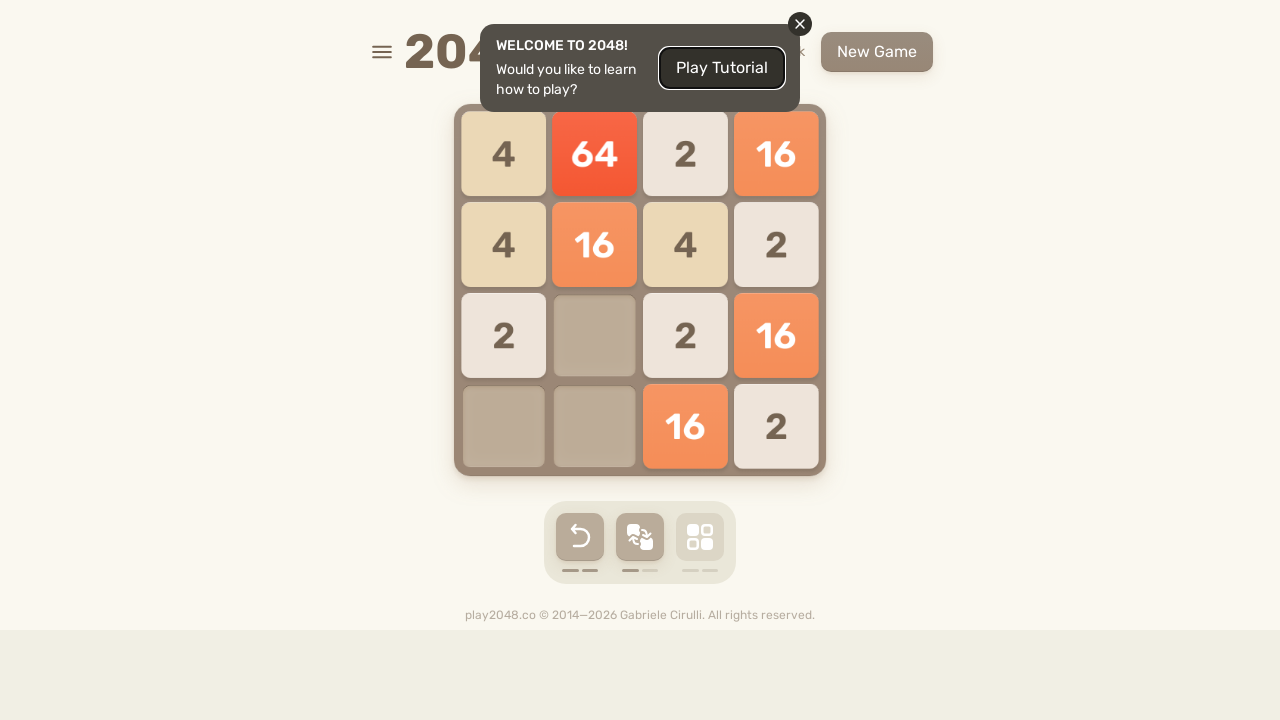

Brief pause between moves
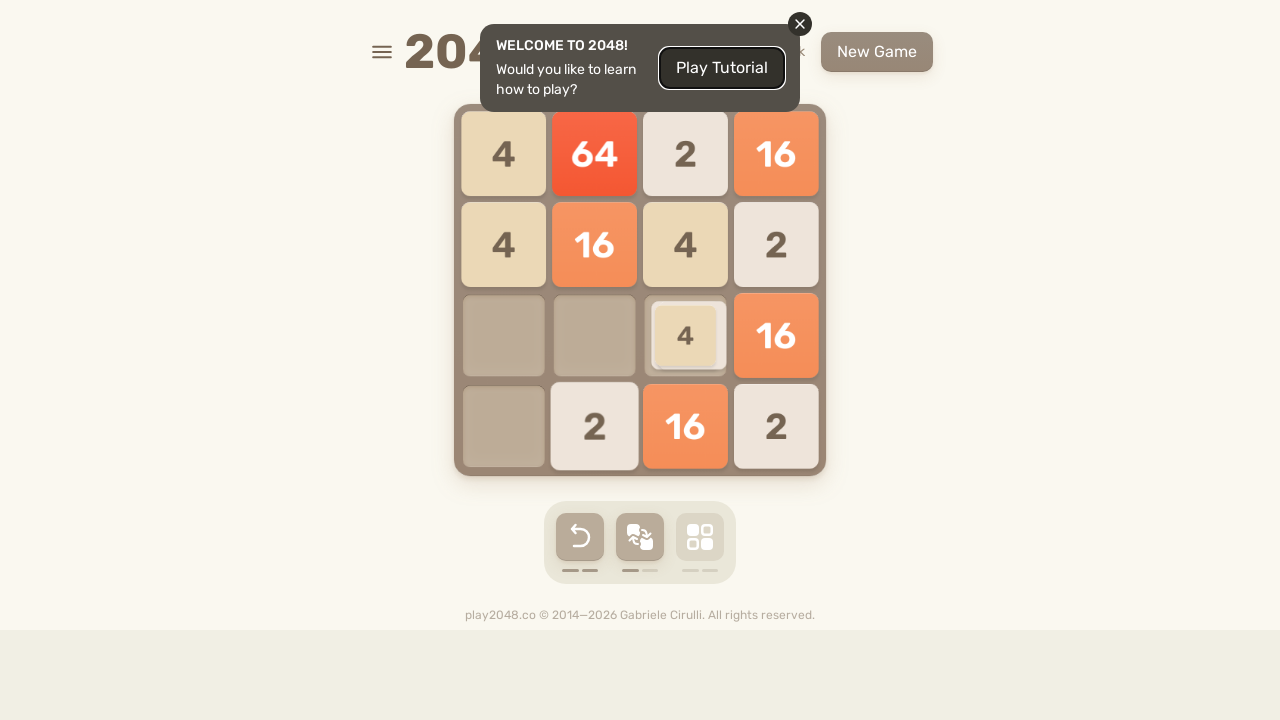

Sent arrow key press: ArrowRight
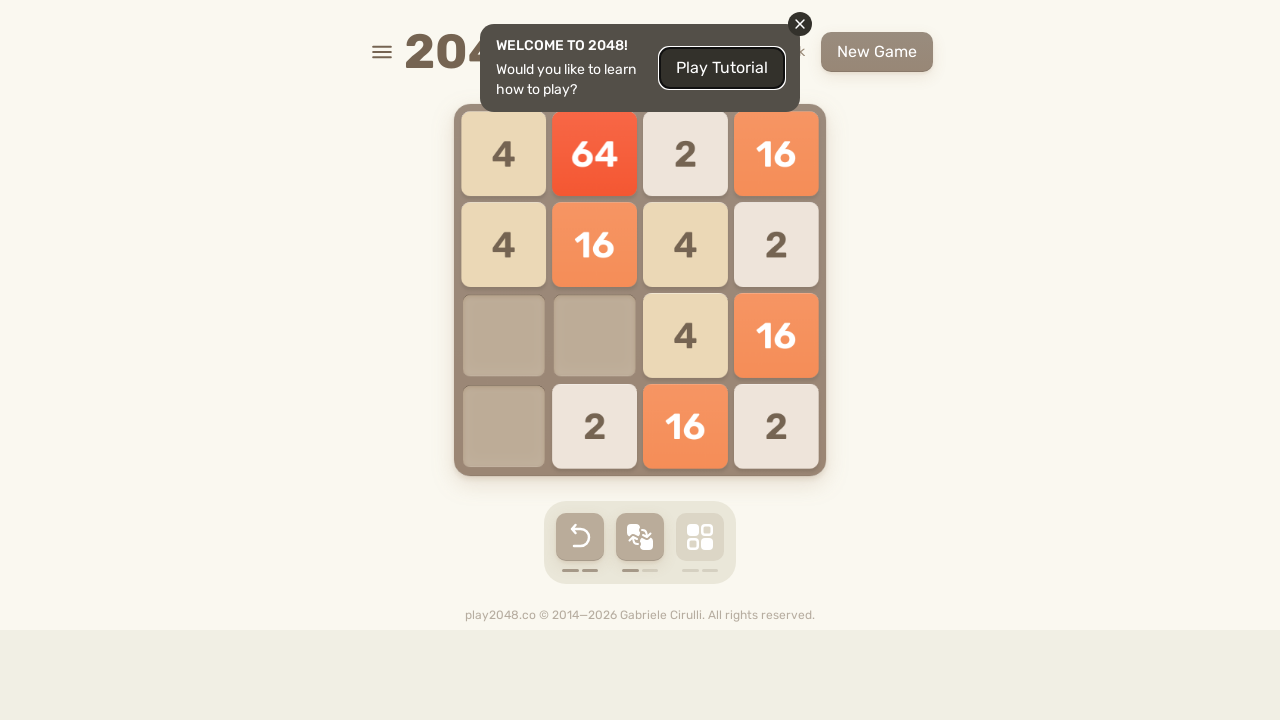

Brief pause between moves
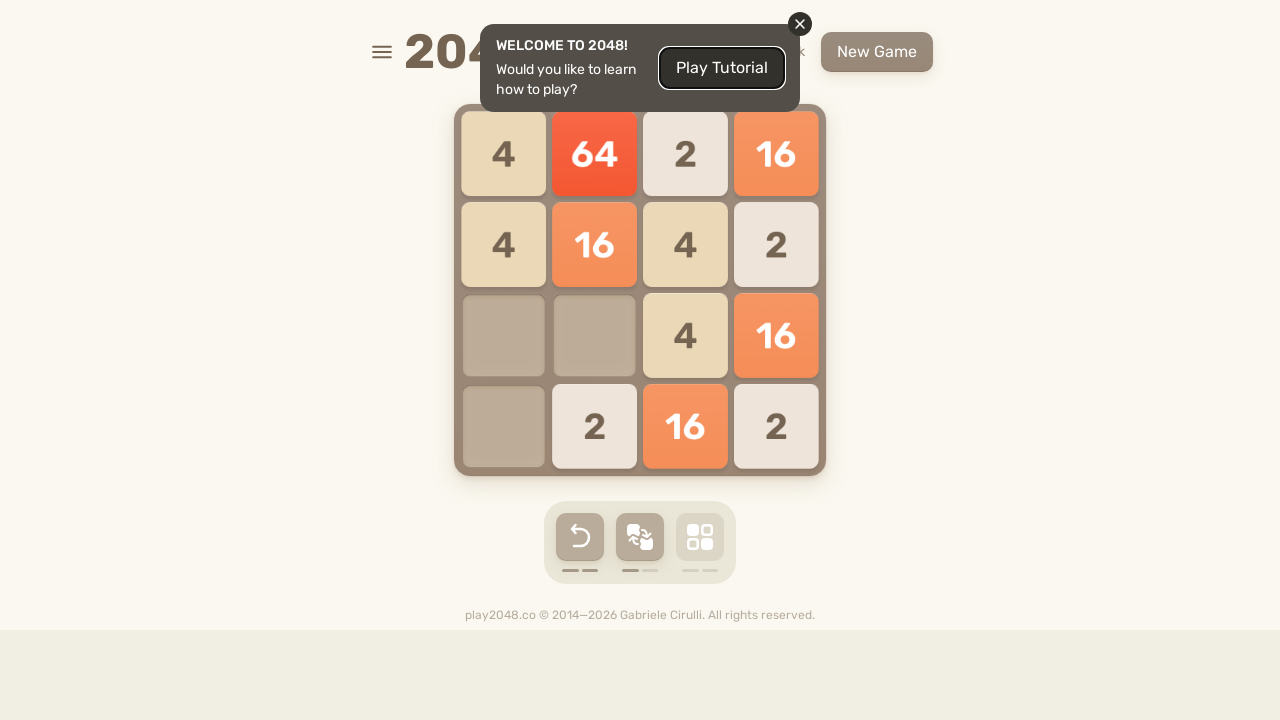

Sent arrow key press: ArrowRight
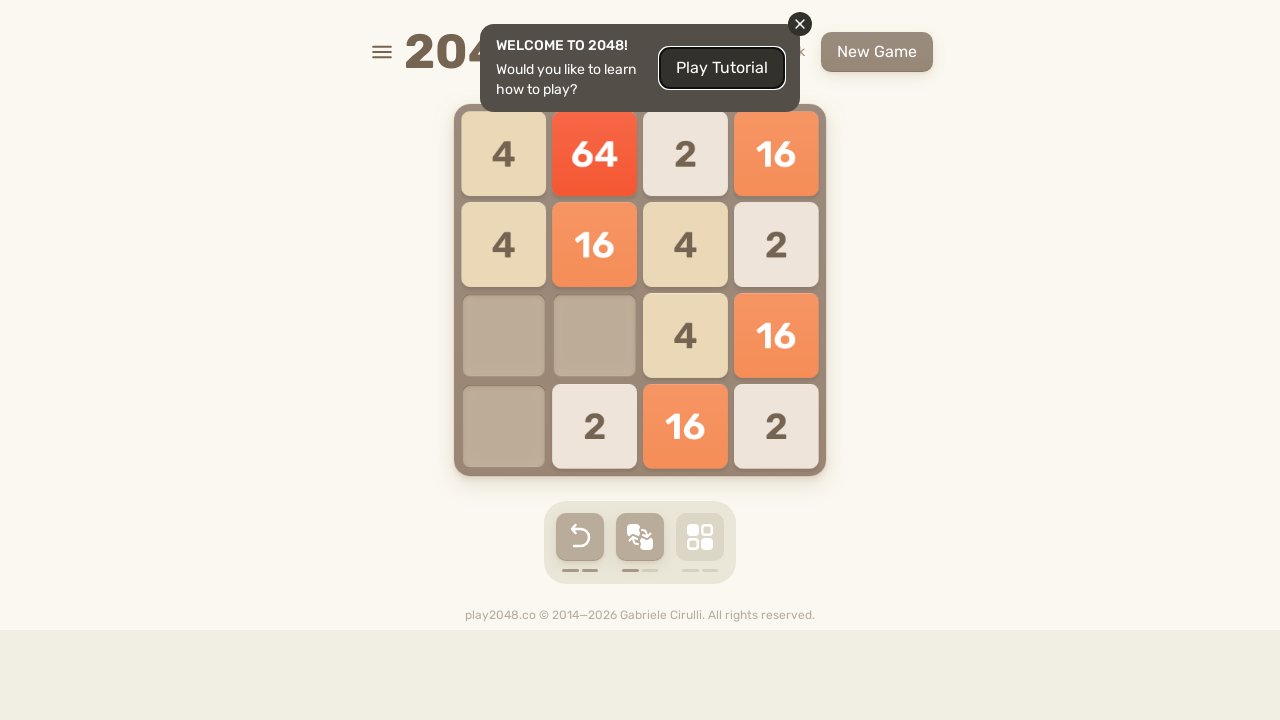

Brief pause between moves
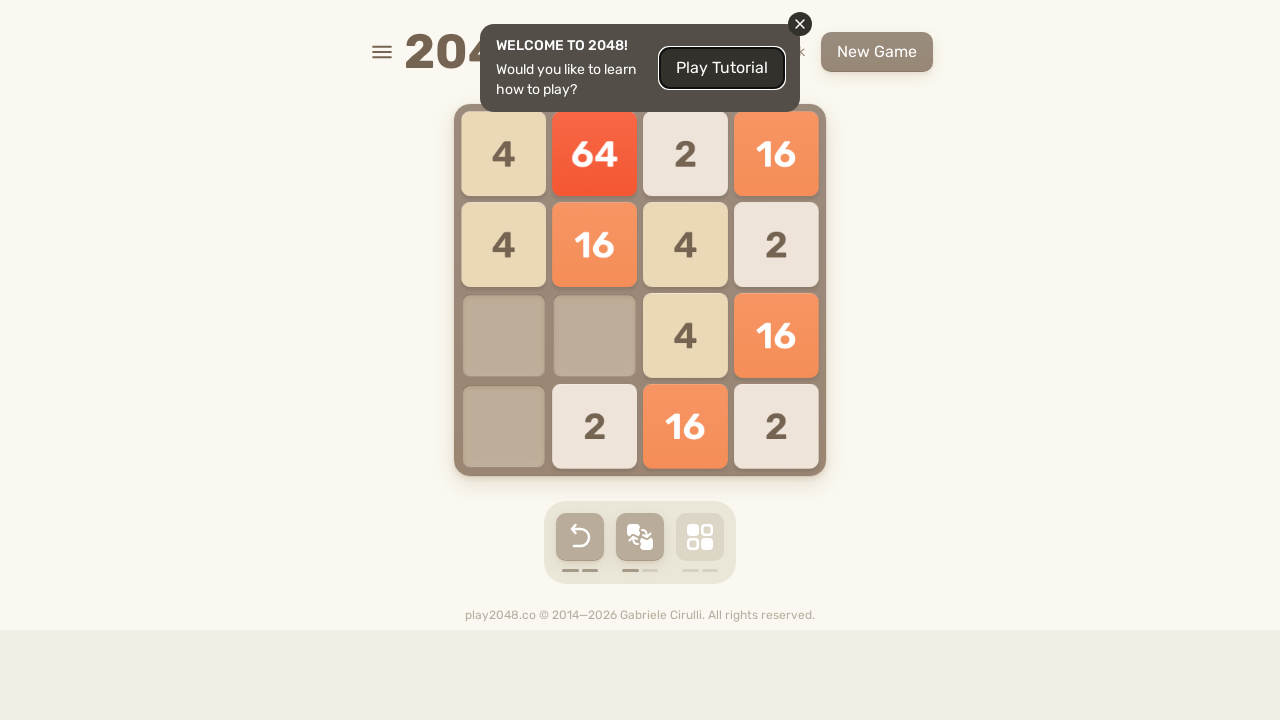

Sent arrow key press: ArrowRight
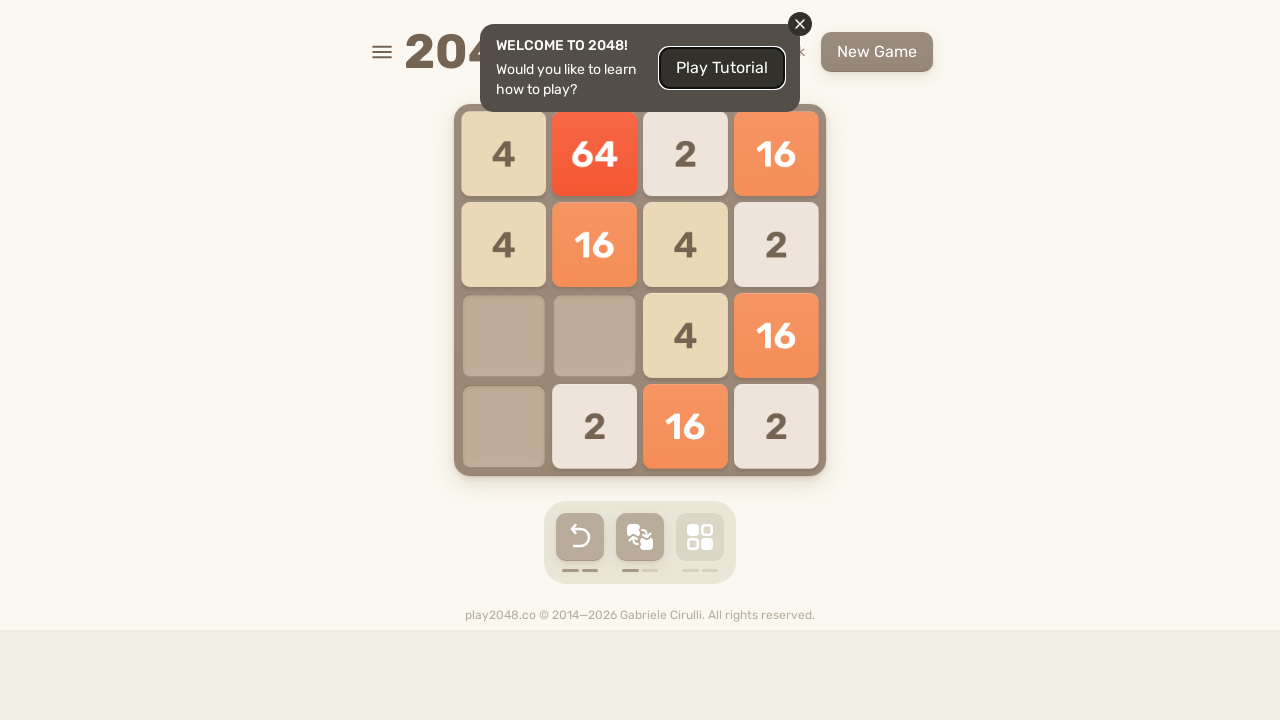

Brief pause between moves
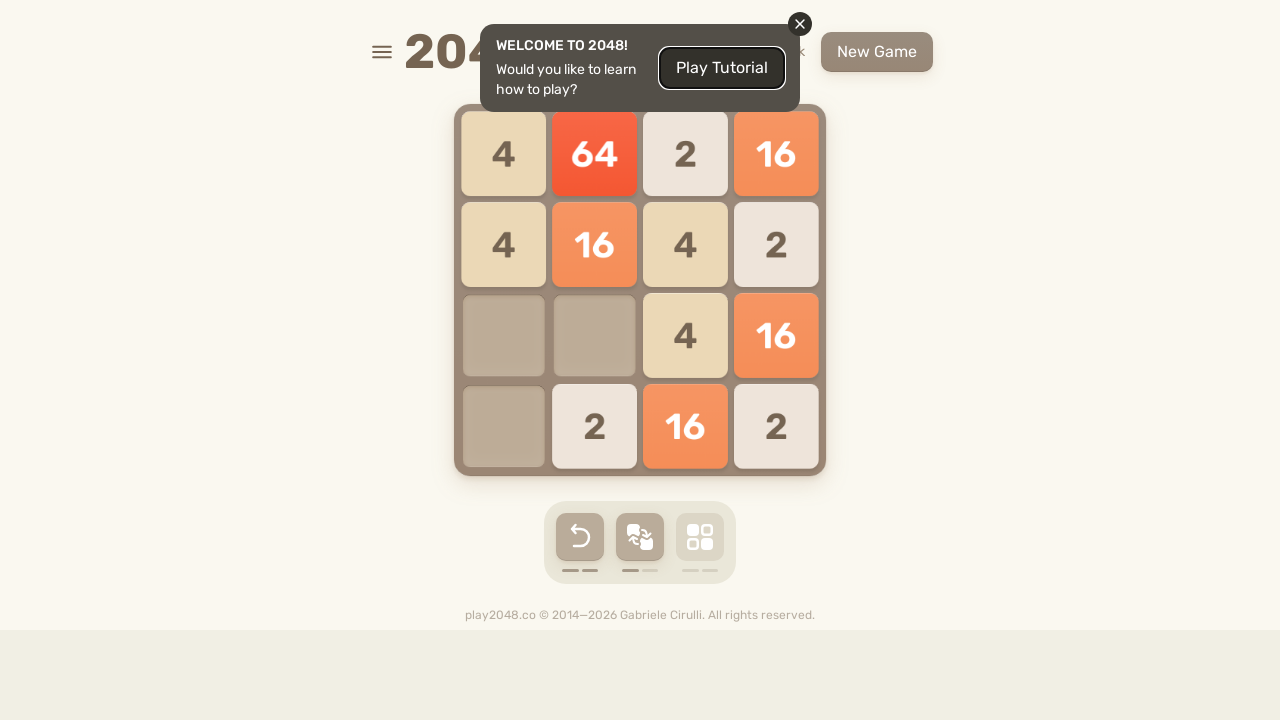

Sent arrow key press: ArrowDown
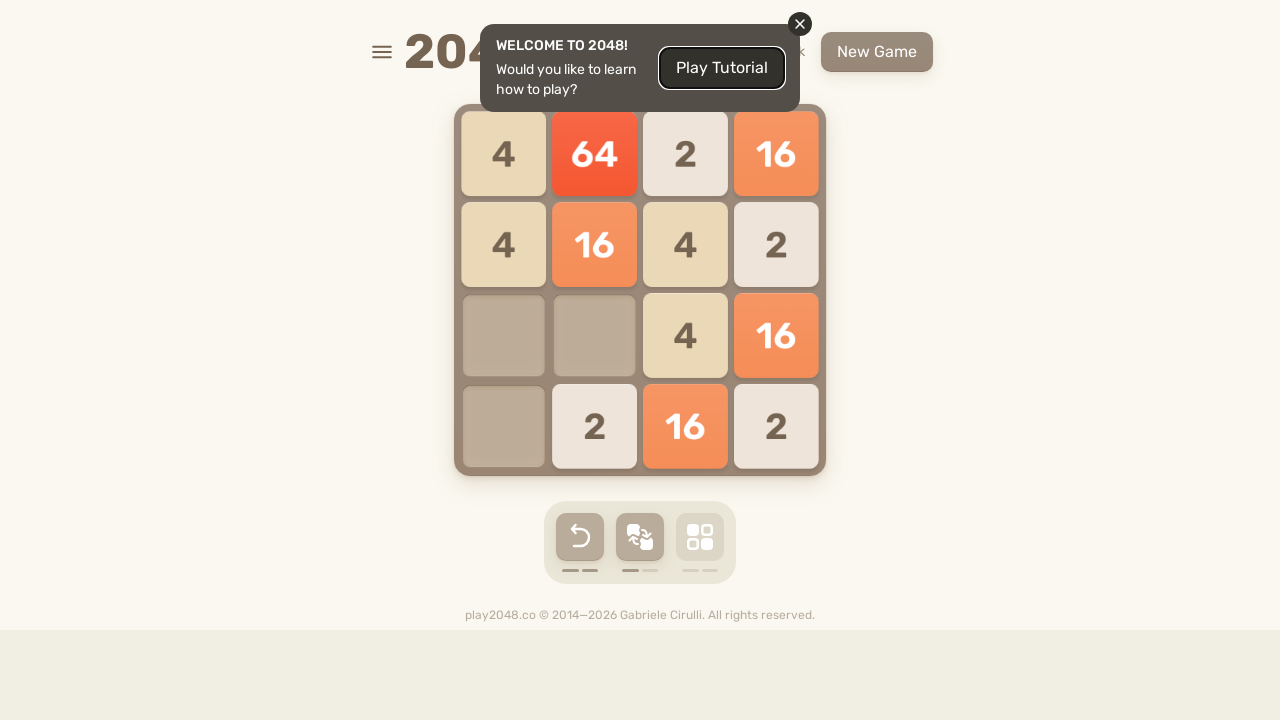

Brief pause between moves
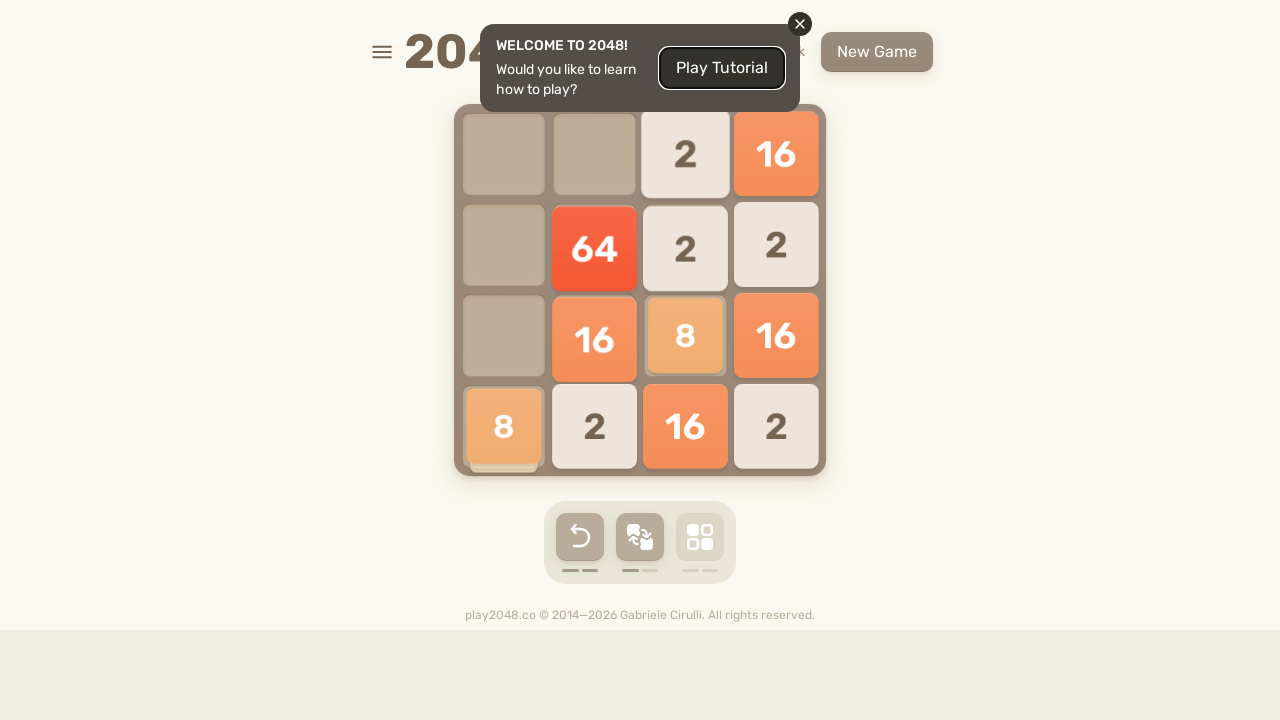

Sent arrow key press: ArrowRight
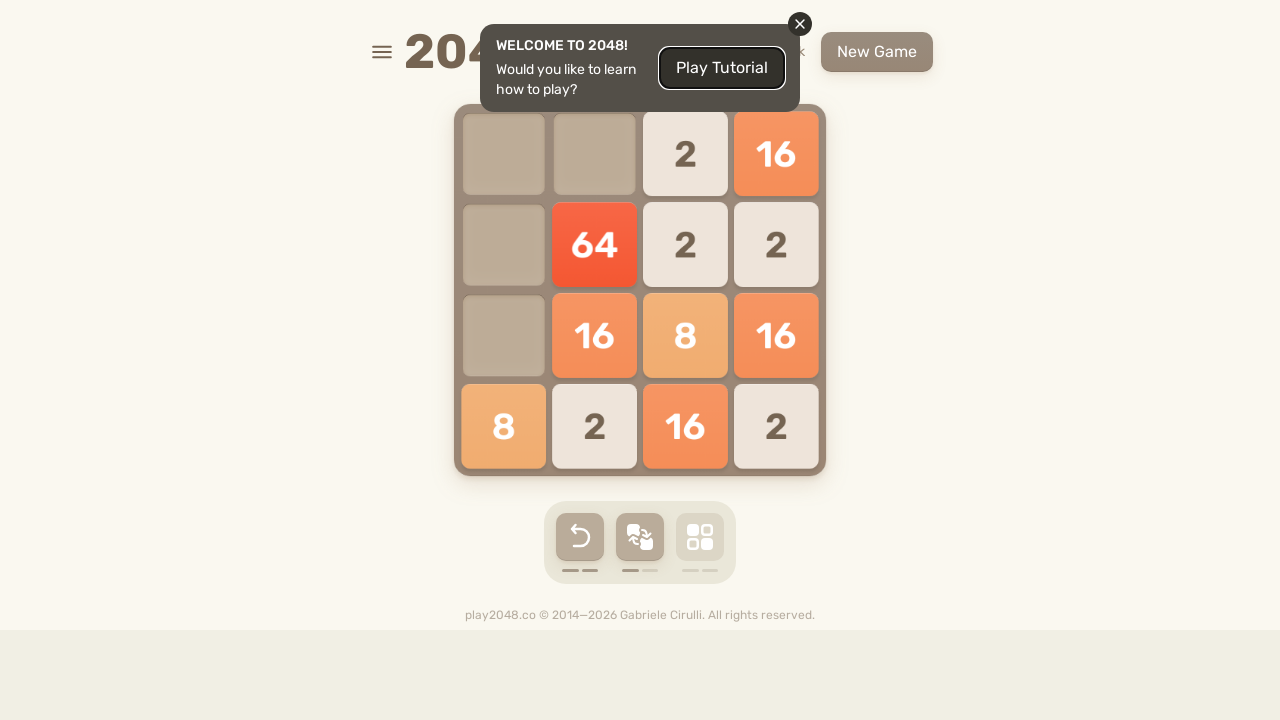

Brief pause between moves
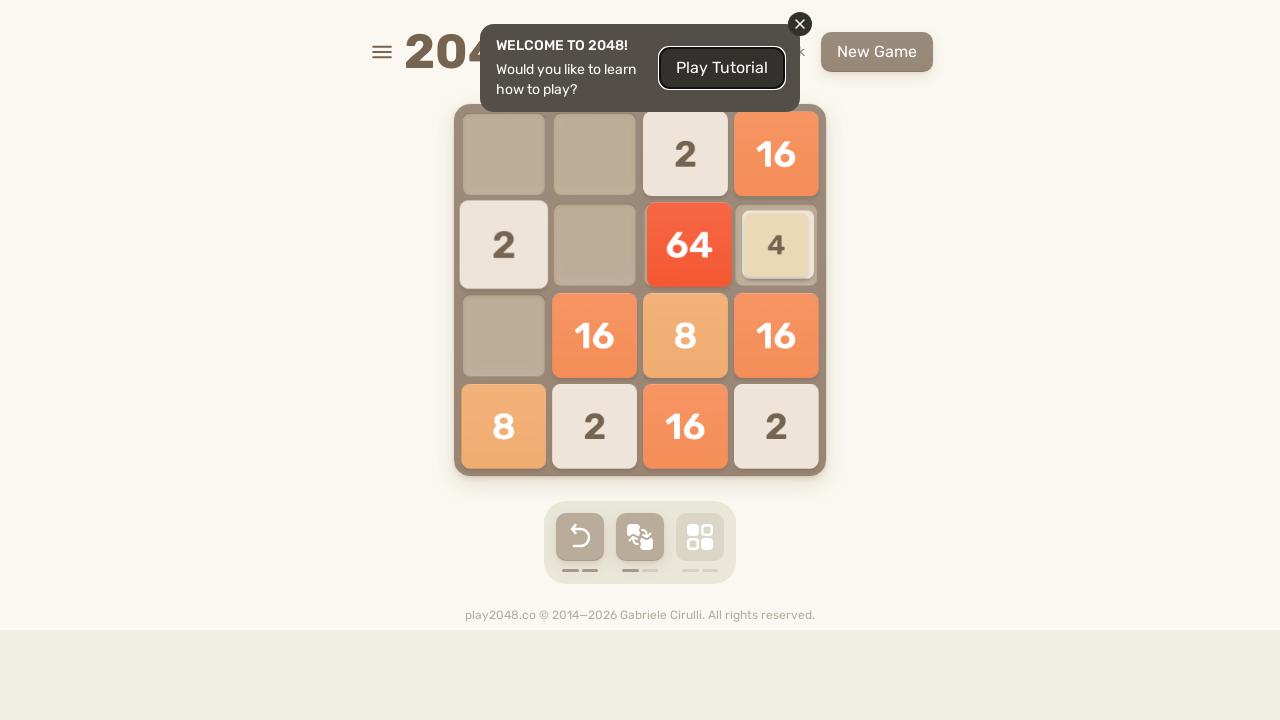

Sent arrow key press: ArrowLeft
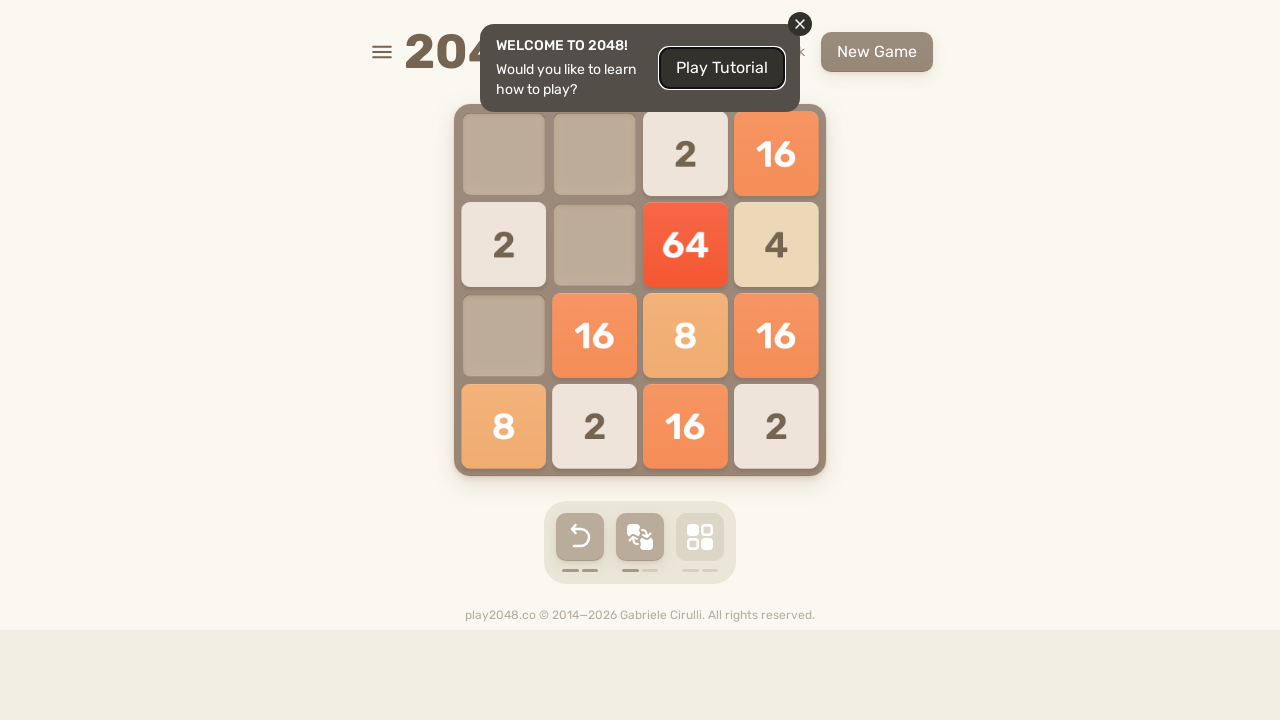

Brief pause between moves
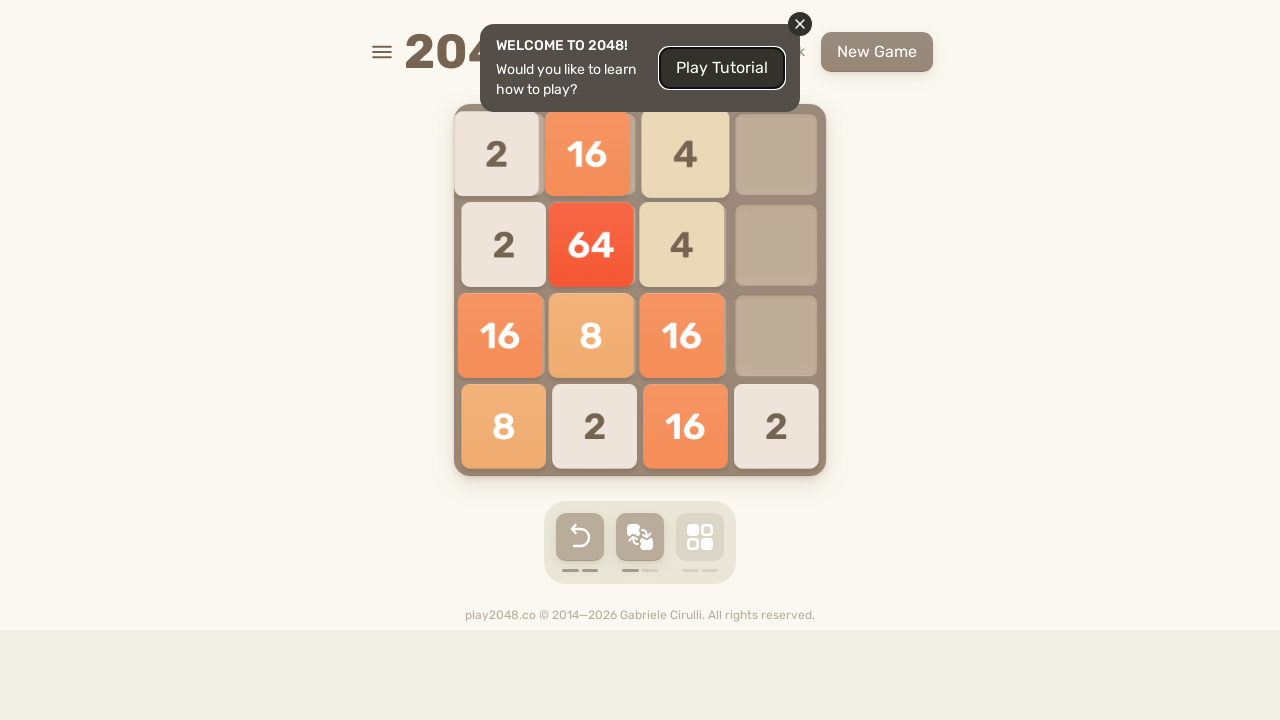

Sent arrow key press: ArrowRight
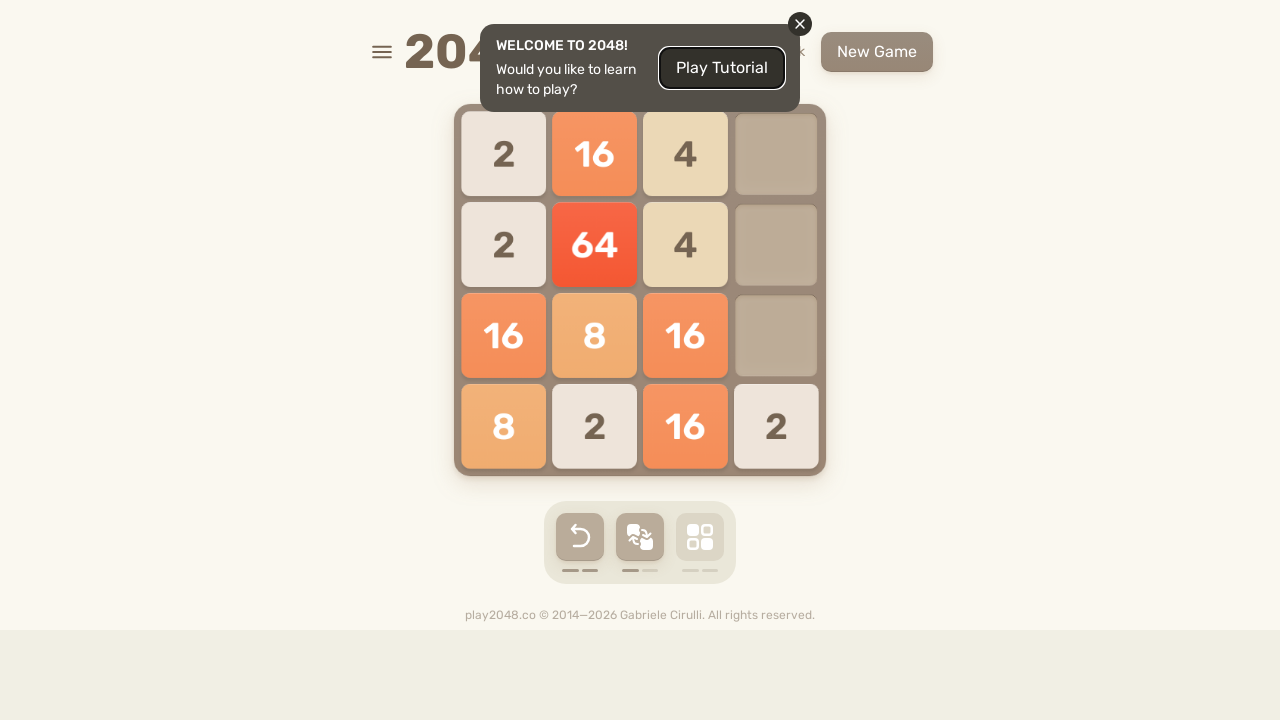

Brief pause between moves
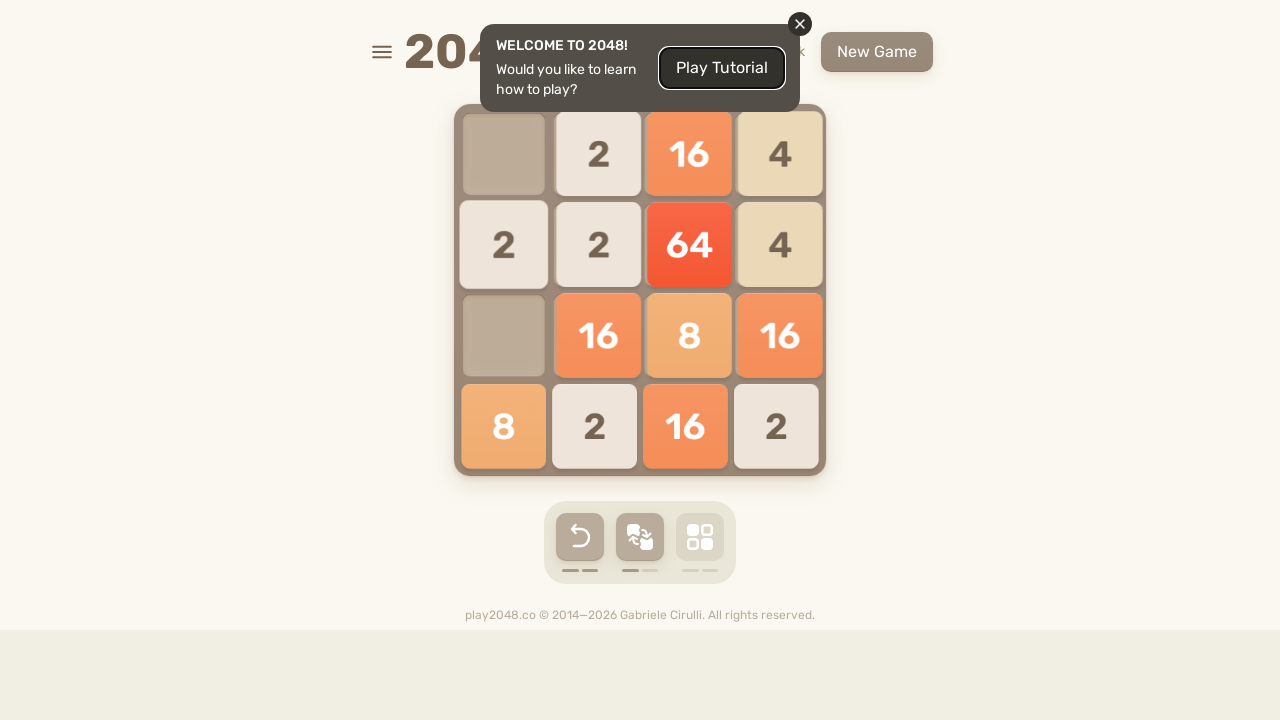

Sent arrow key press: ArrowUp
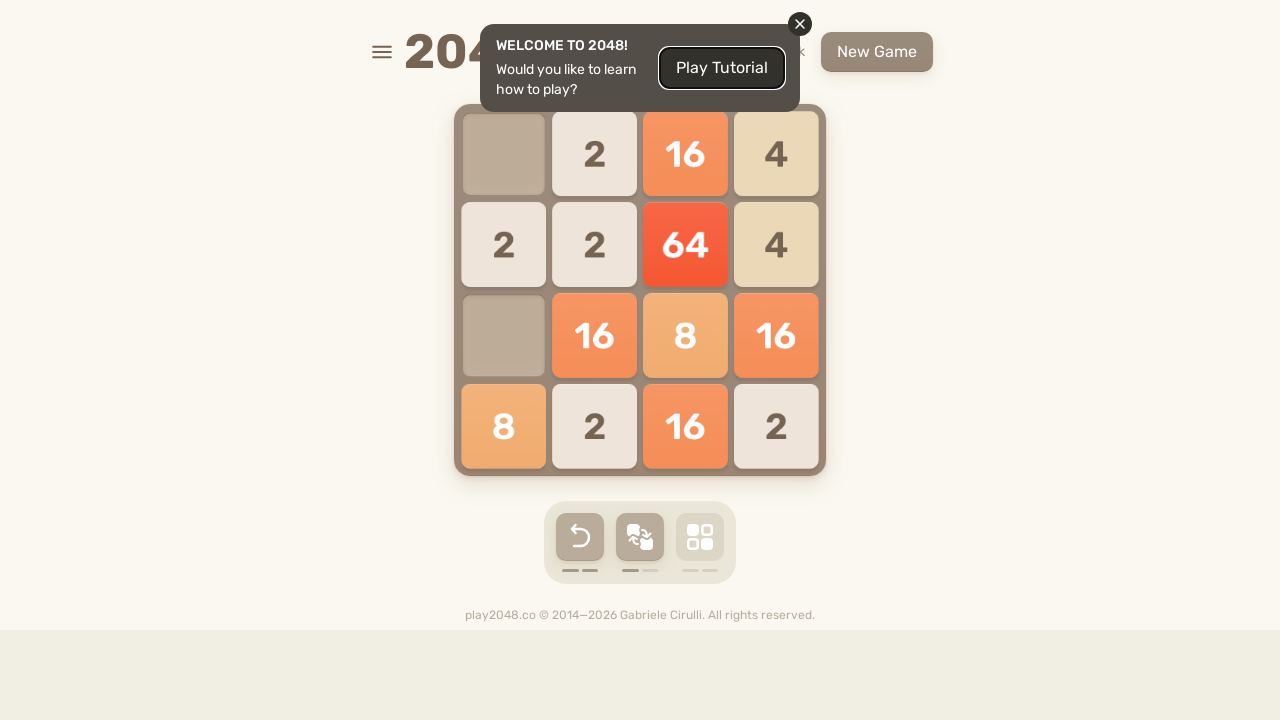

Brief pause between moves
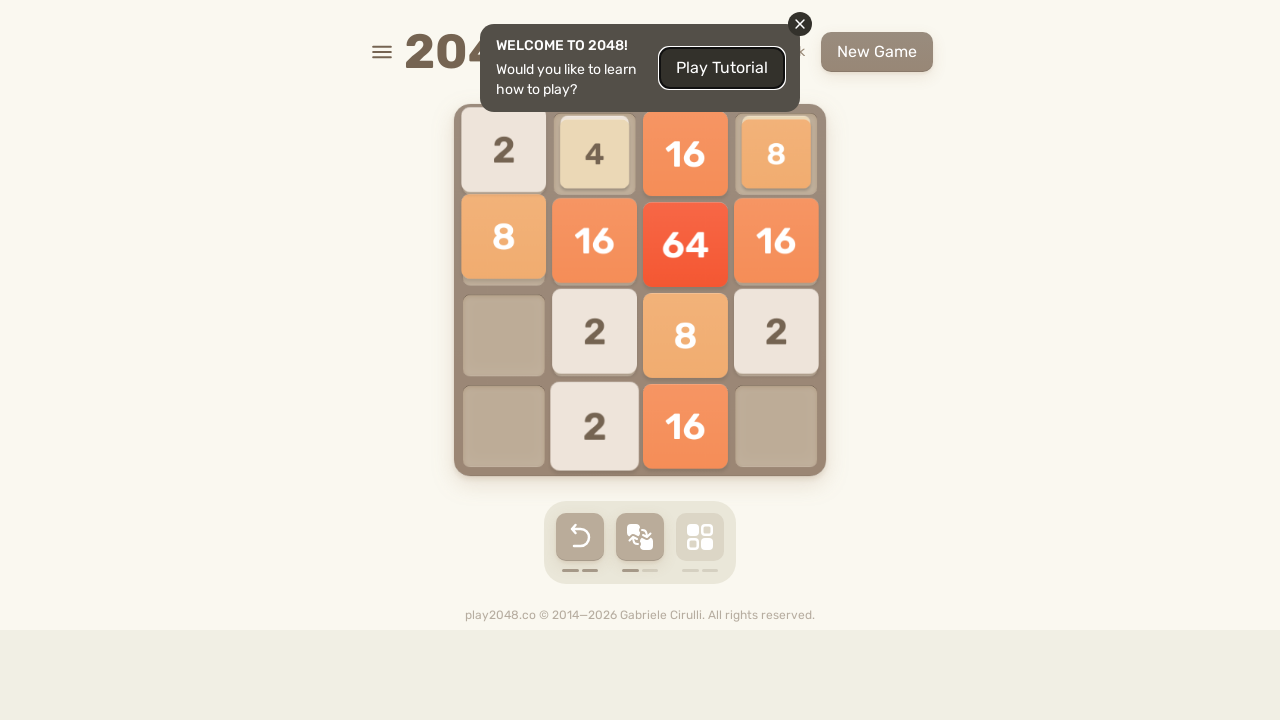

Sent arrow key press: ArrowRight
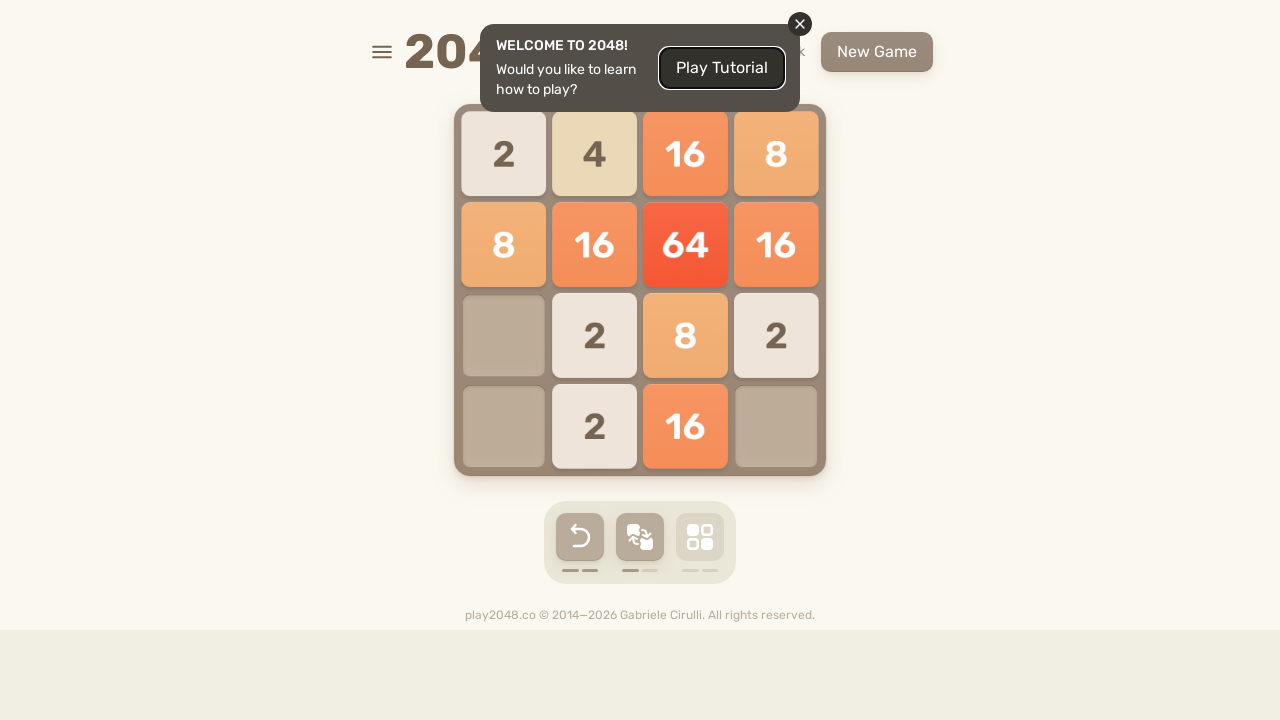

Brief pause between moves
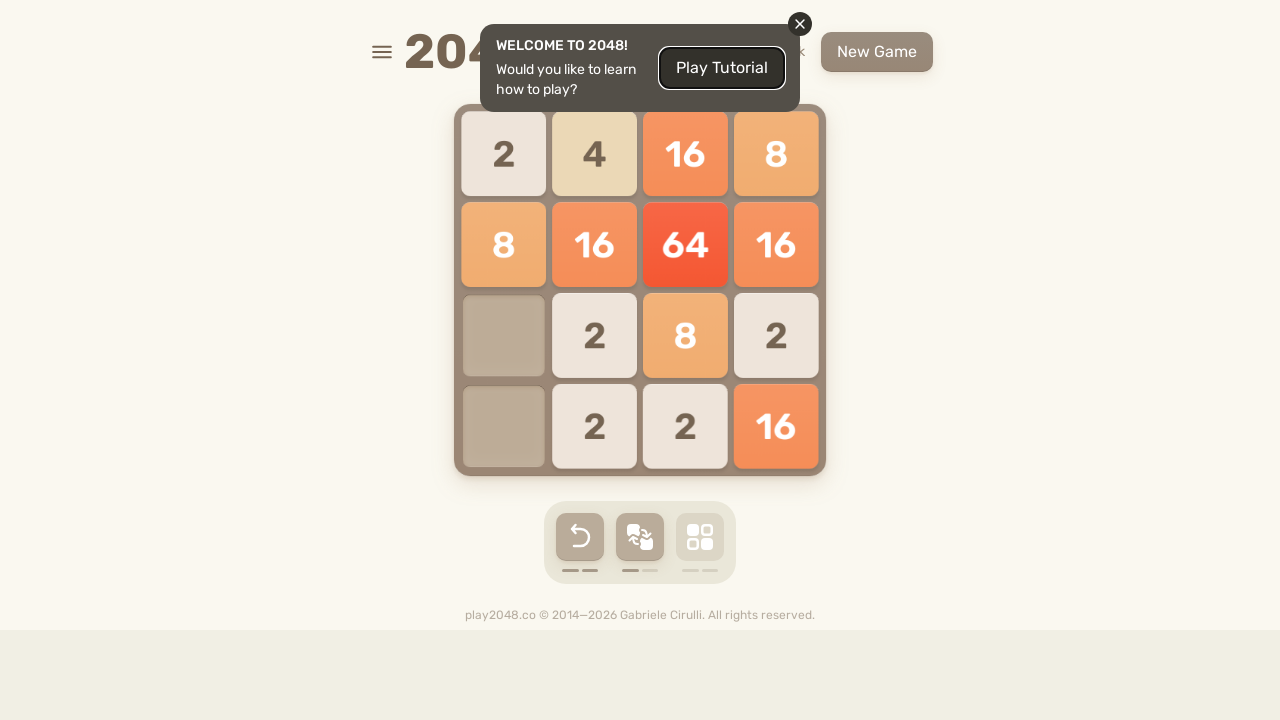

Sent arrow key press: ArrowRight
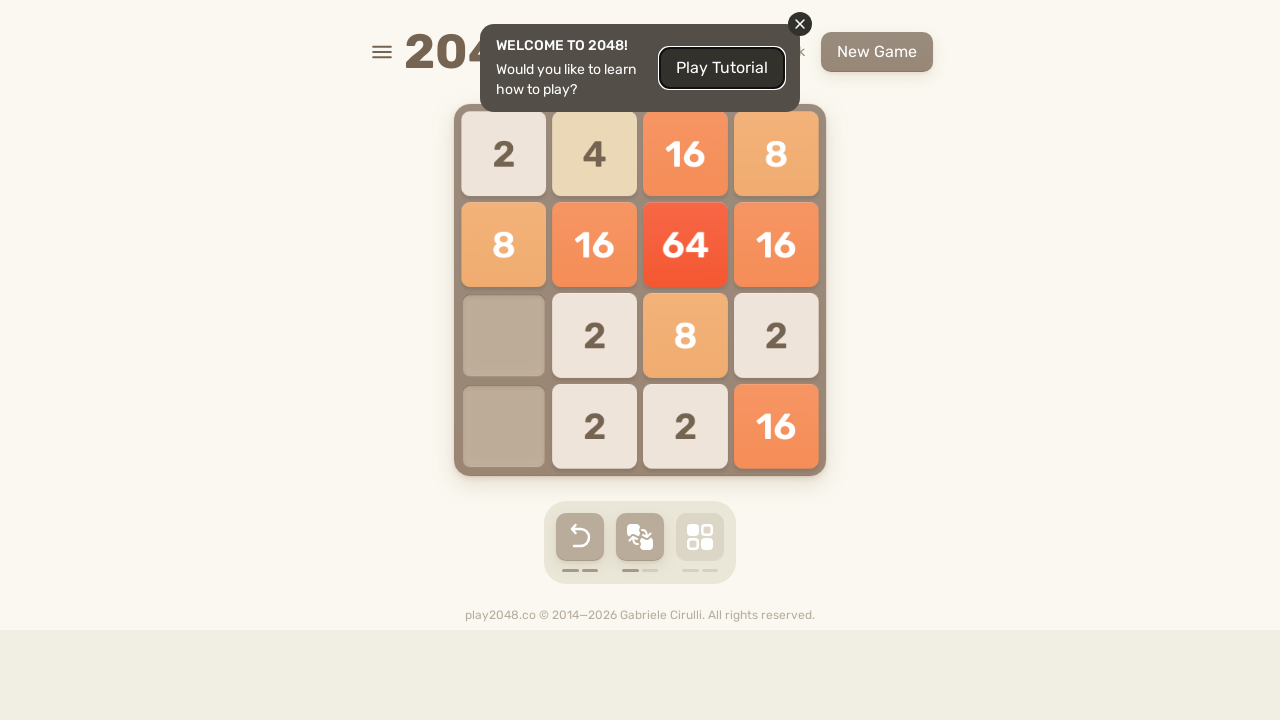

Brief pause between moves
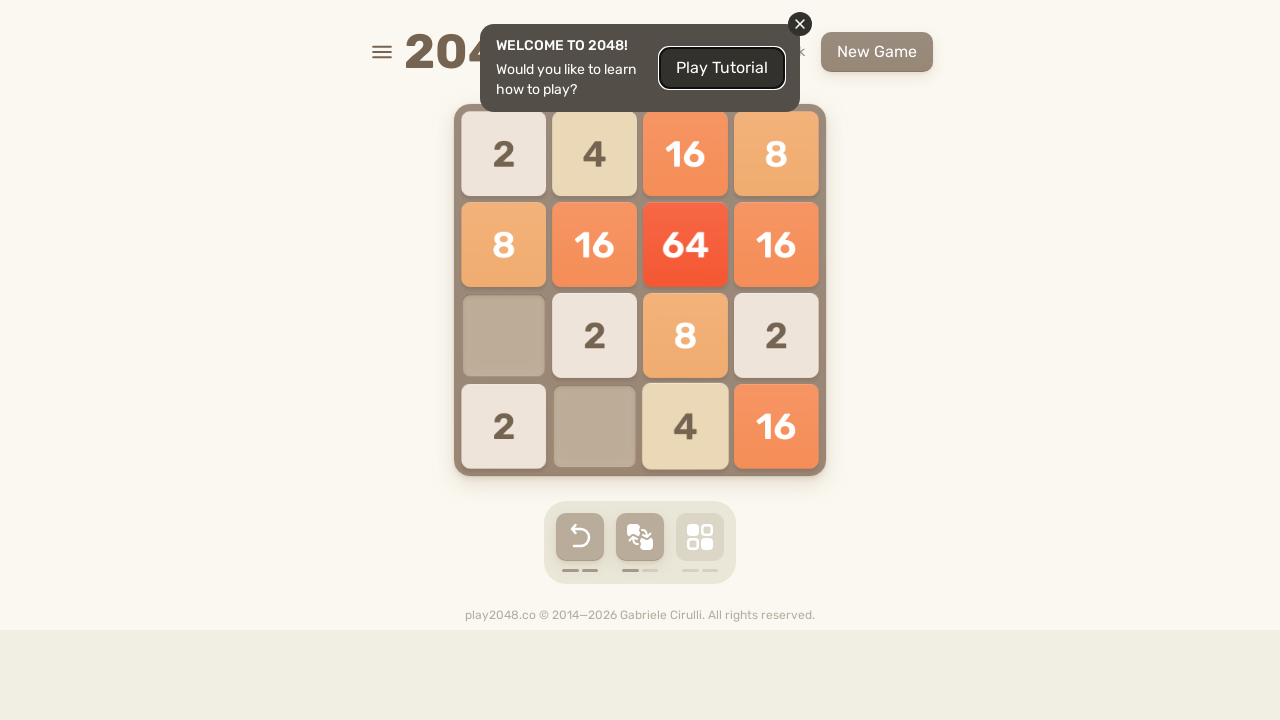

Sent arrow key press: ArrowDown
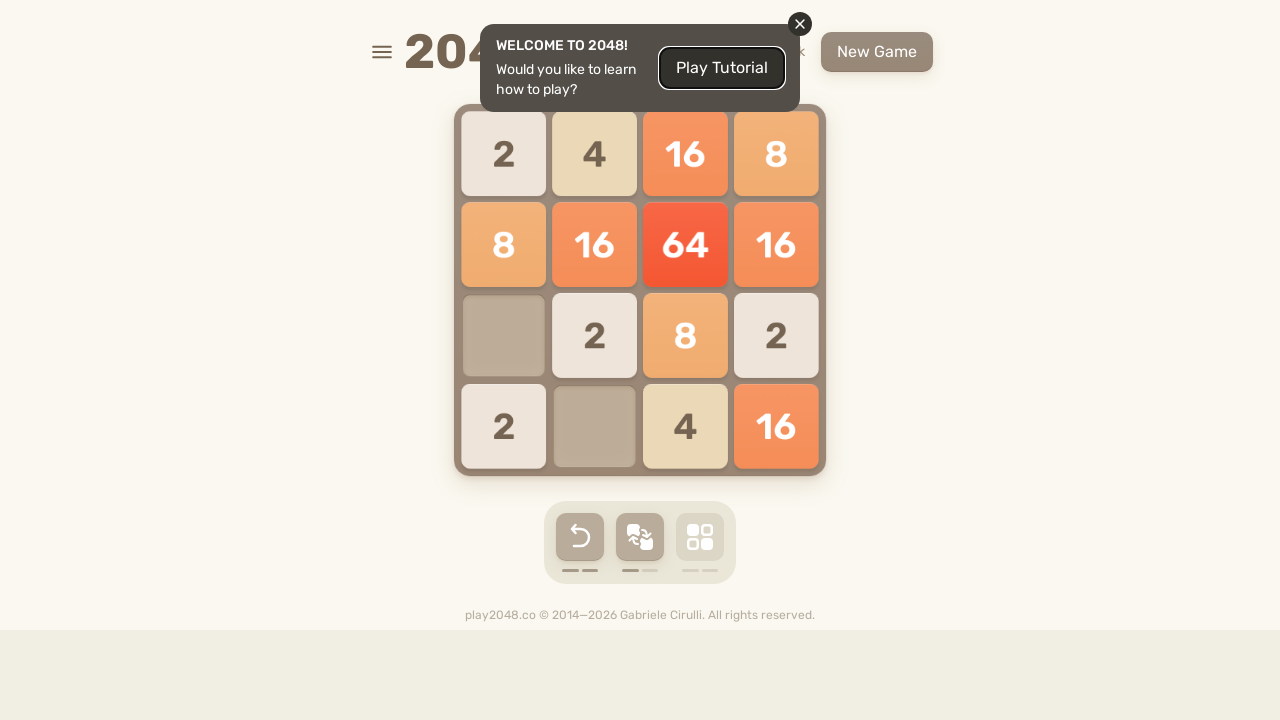

Brief pause between moves
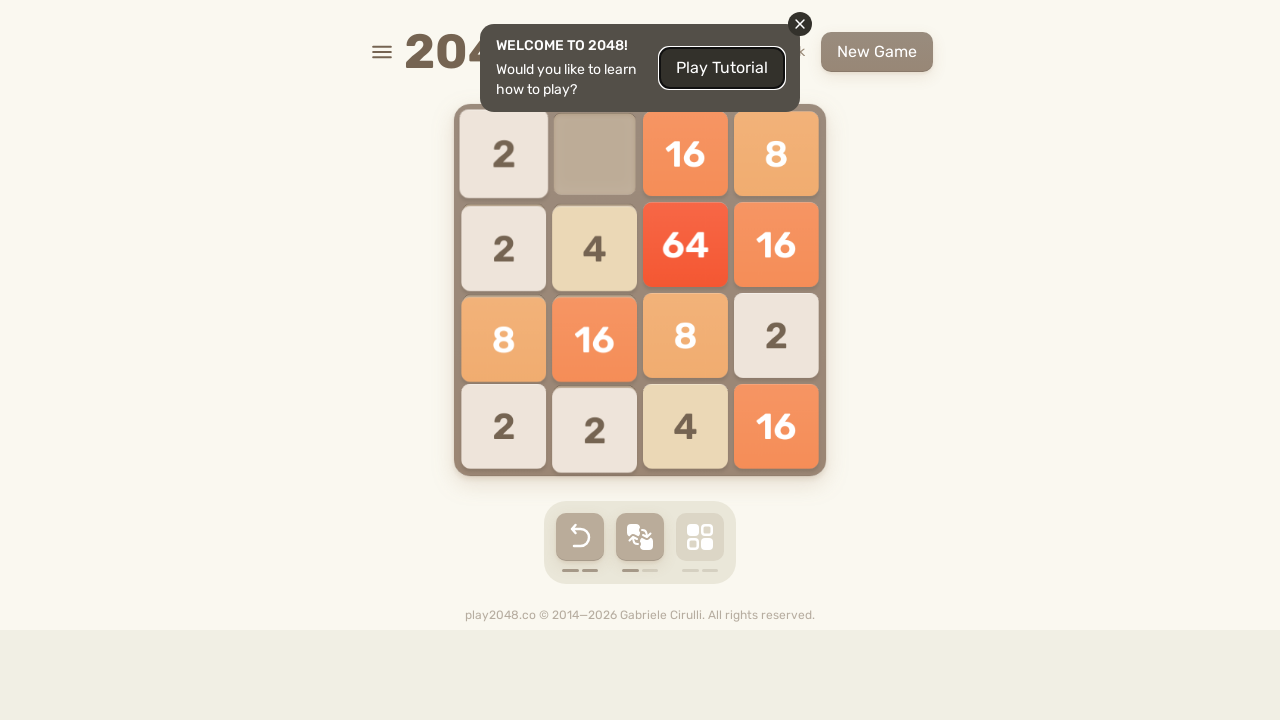

Sent arrow key press: ArrowUp
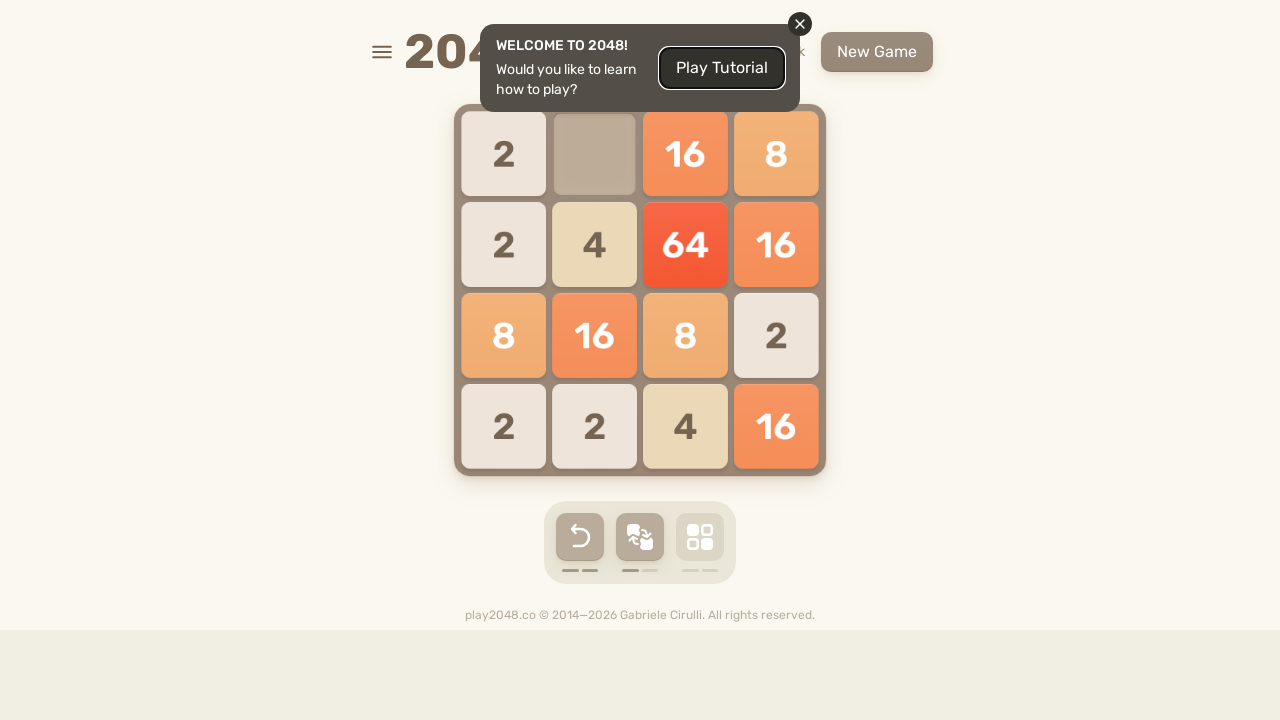

Brief pause between moves
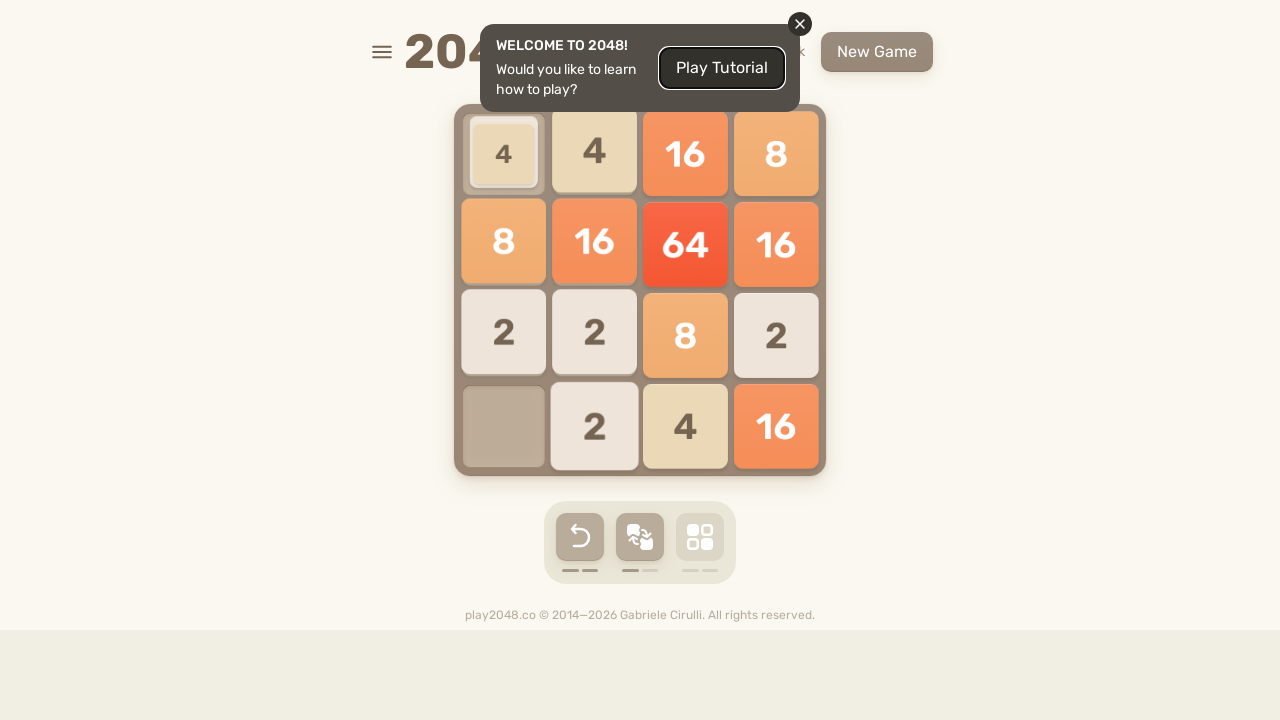

Sent arrow key press: ArrowLeft
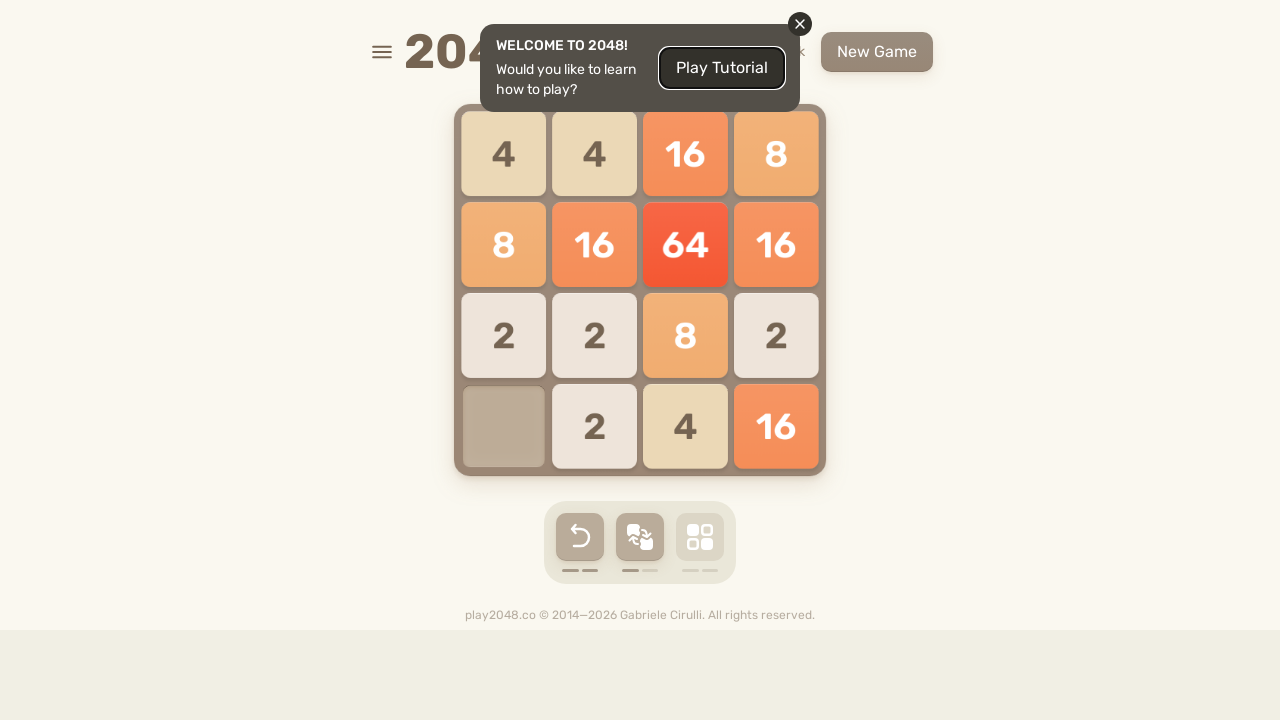

Brief pause between moves
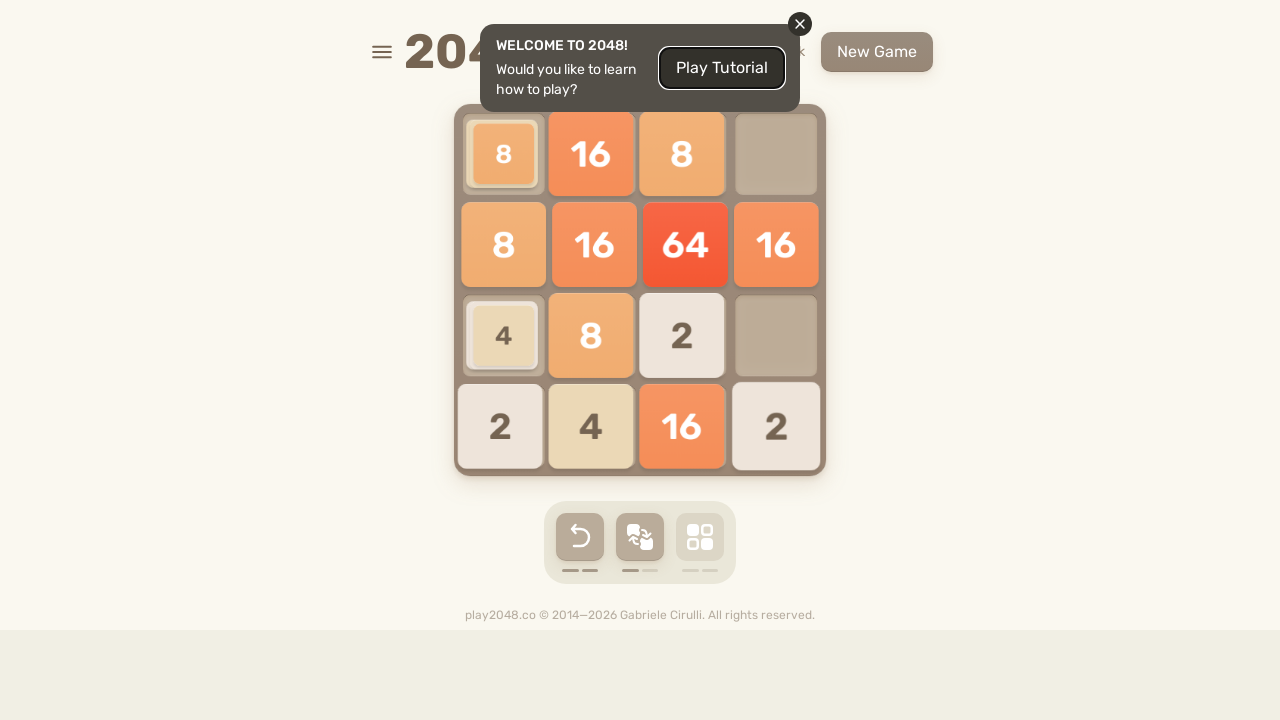

Sent arrow key press: ArrowLeft
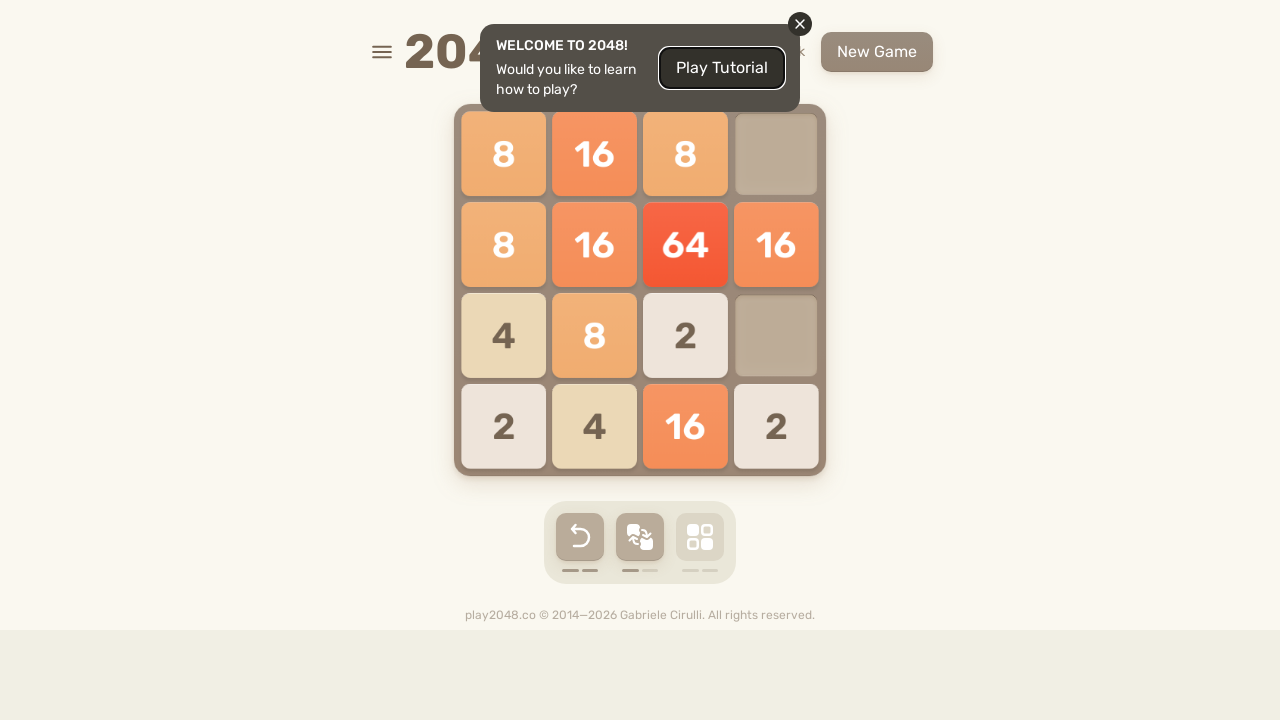

Brief pause between moves
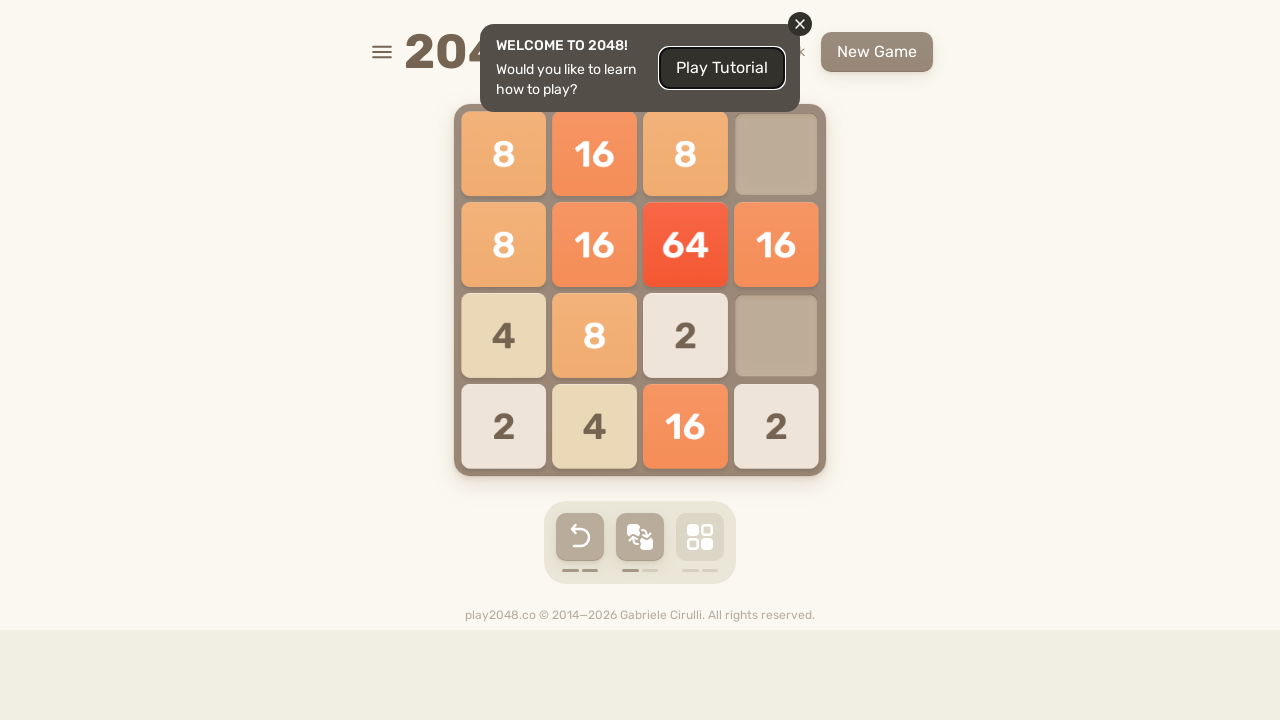

Sent arrow key press: ArrowDown
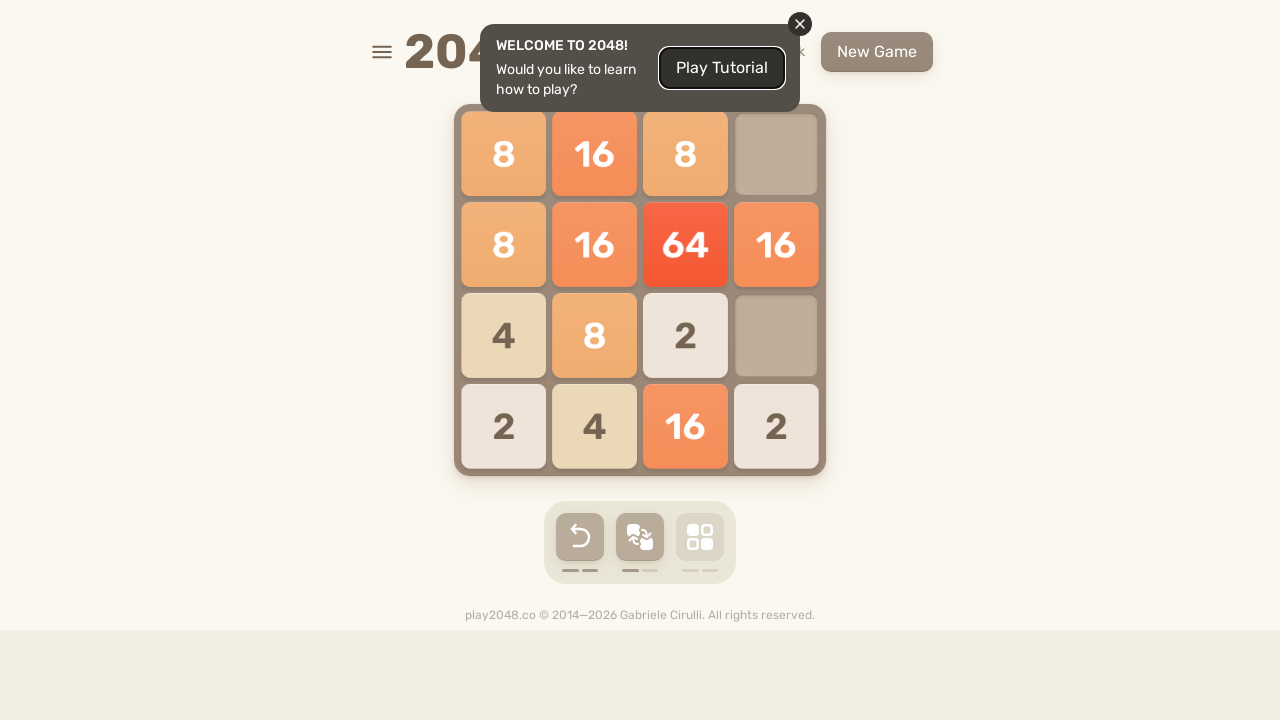

Brief pause between moves
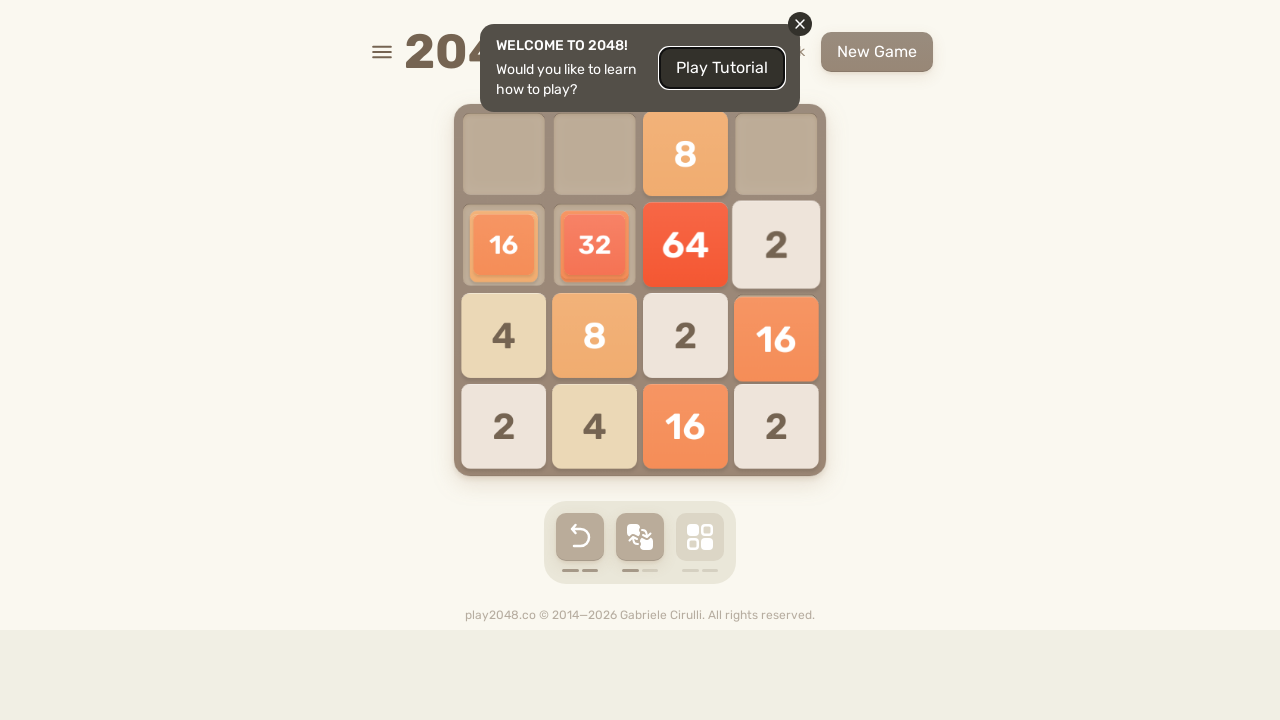

Sent arrow key press: ArrowUp
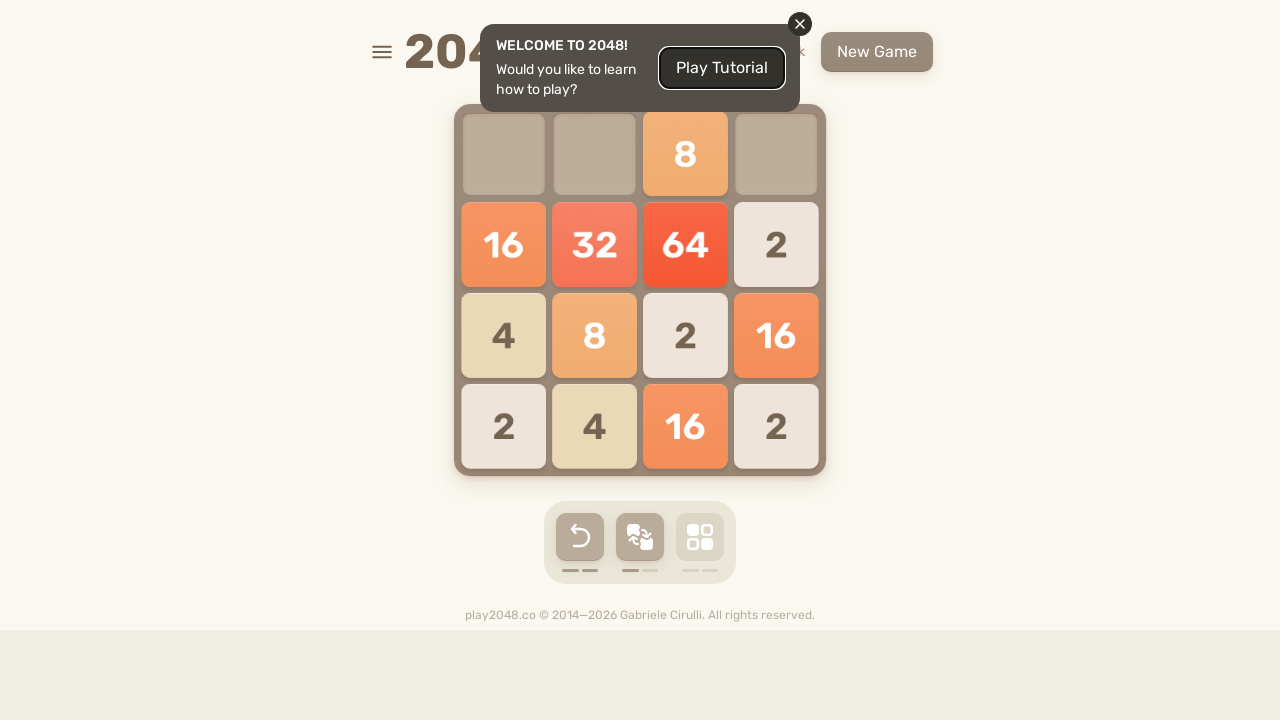

Brief pause between moves
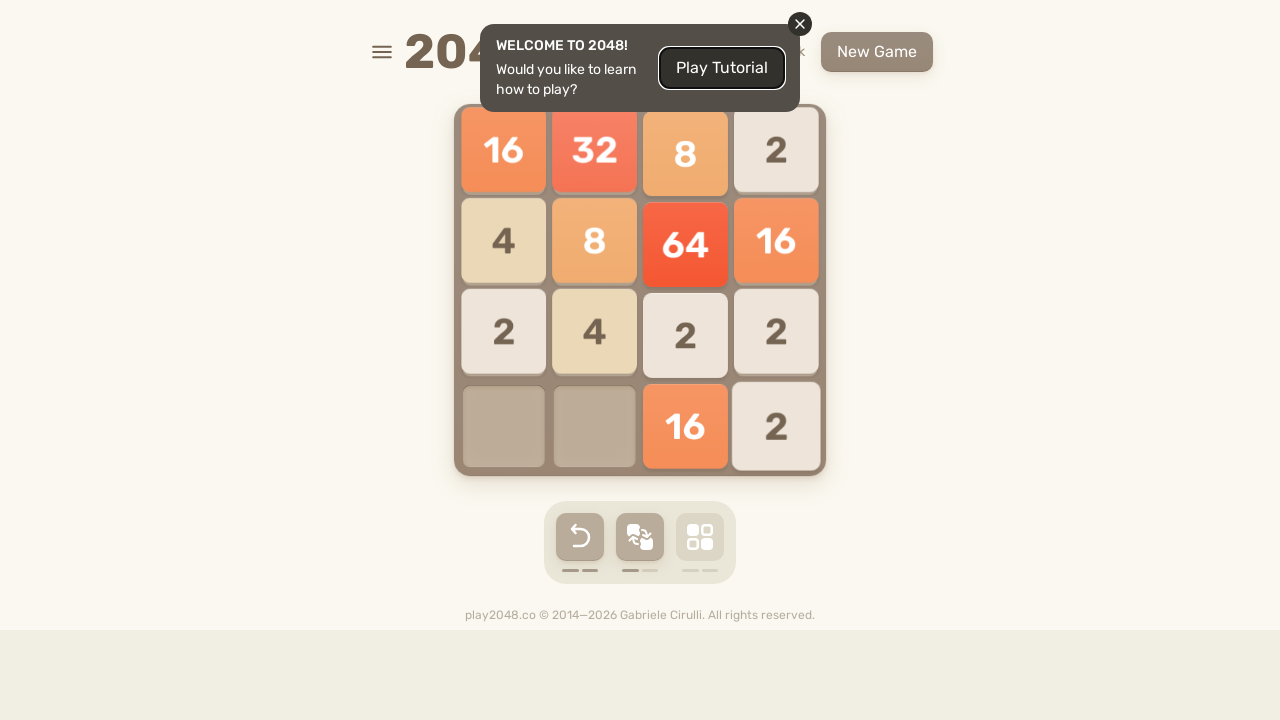

Sent arrow key press: ArrowDown
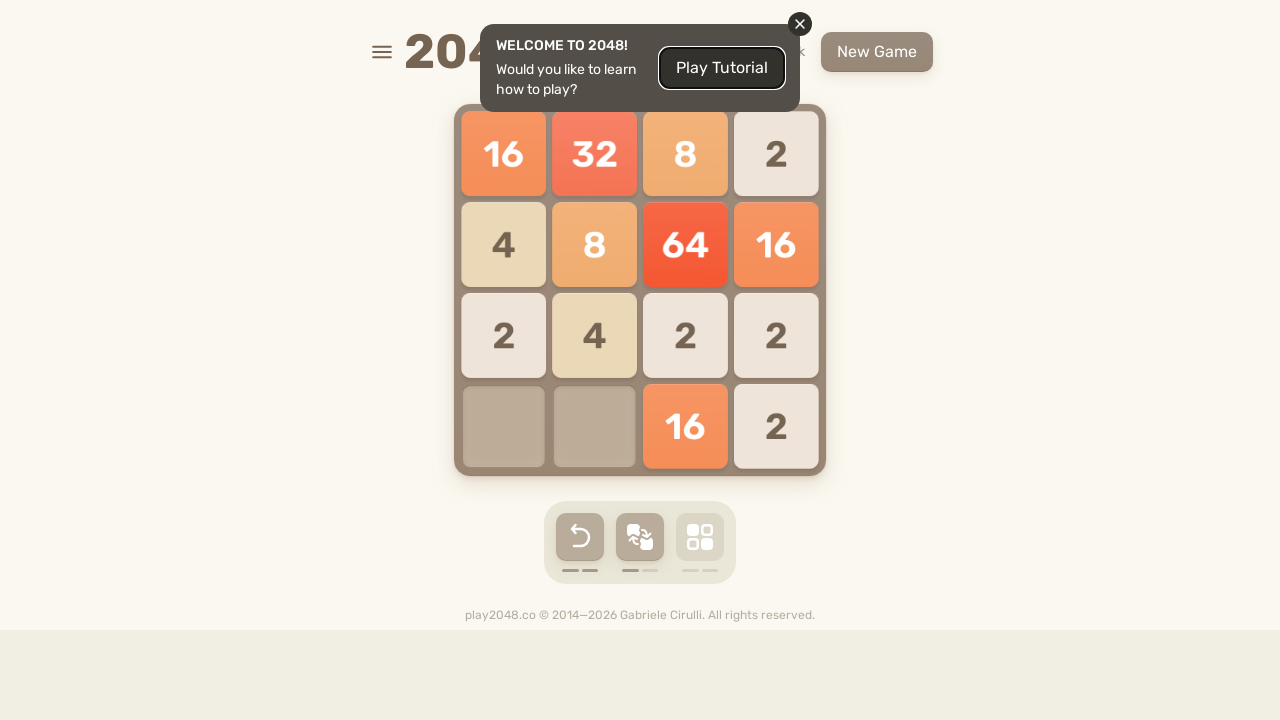

Brief pause between moves
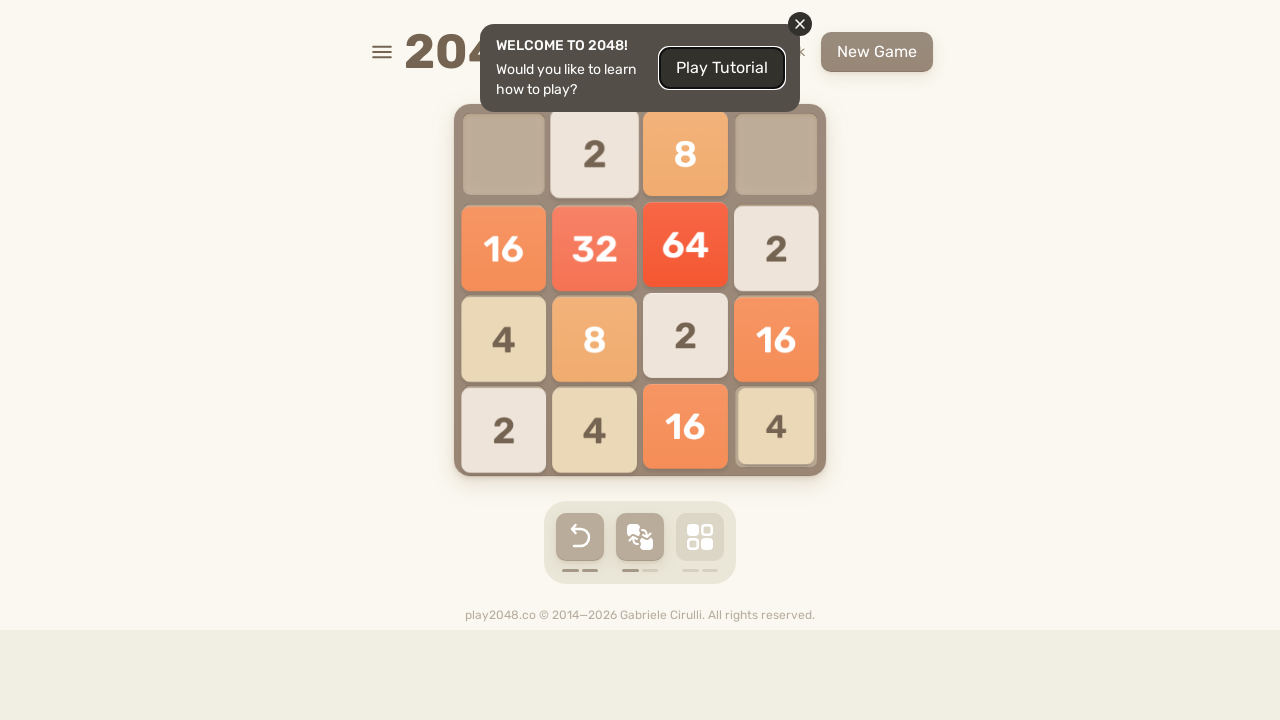

Sent arrow key press: ArrowRight
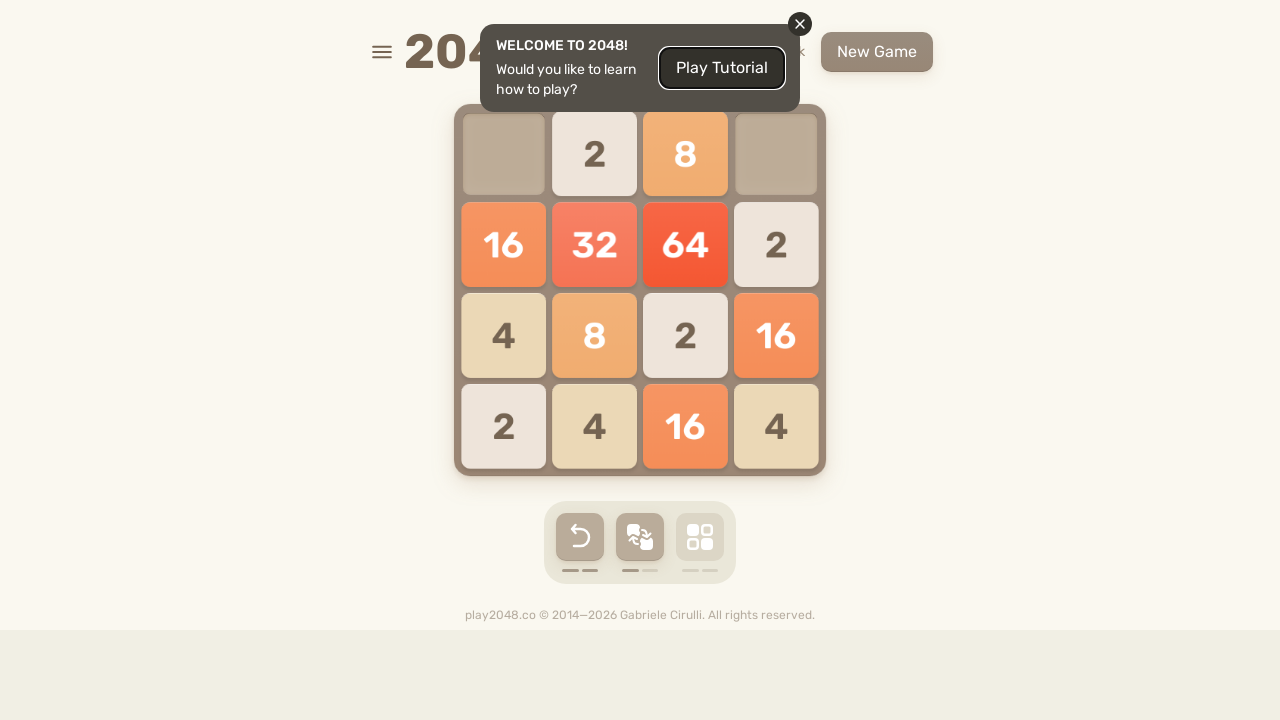

Brief pause between moves
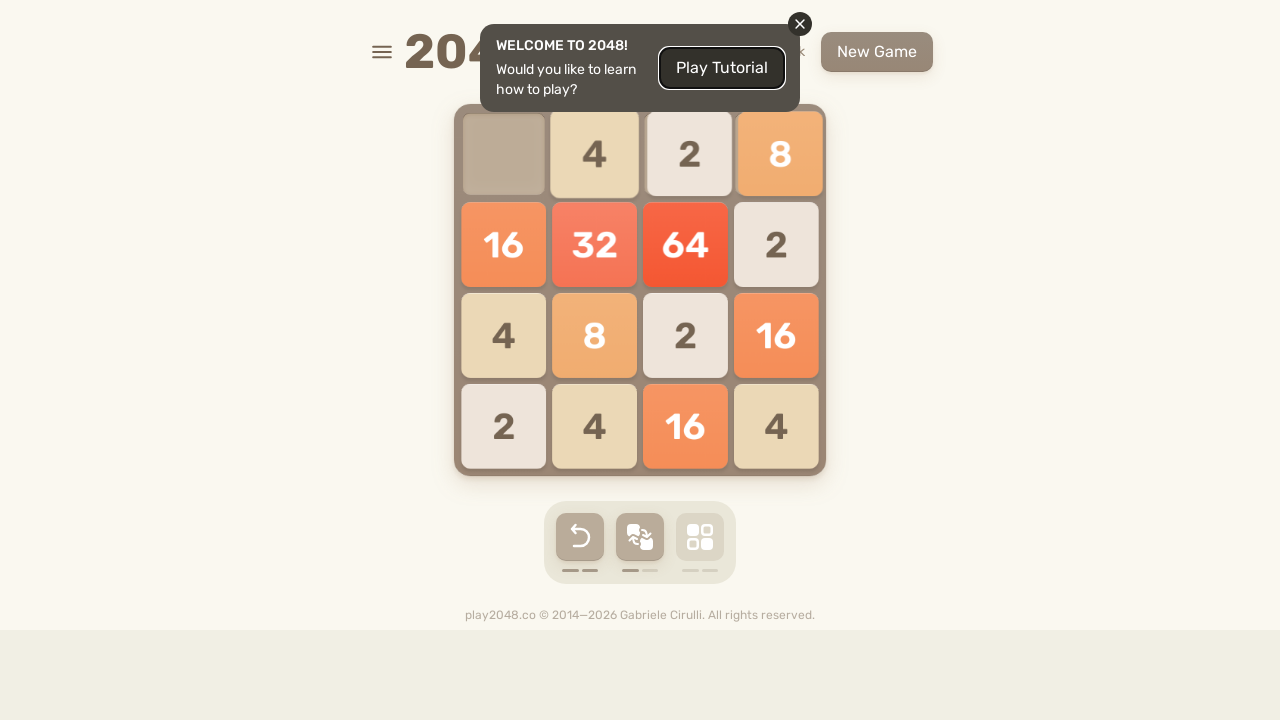

Sent arrow key press: ArrowUp
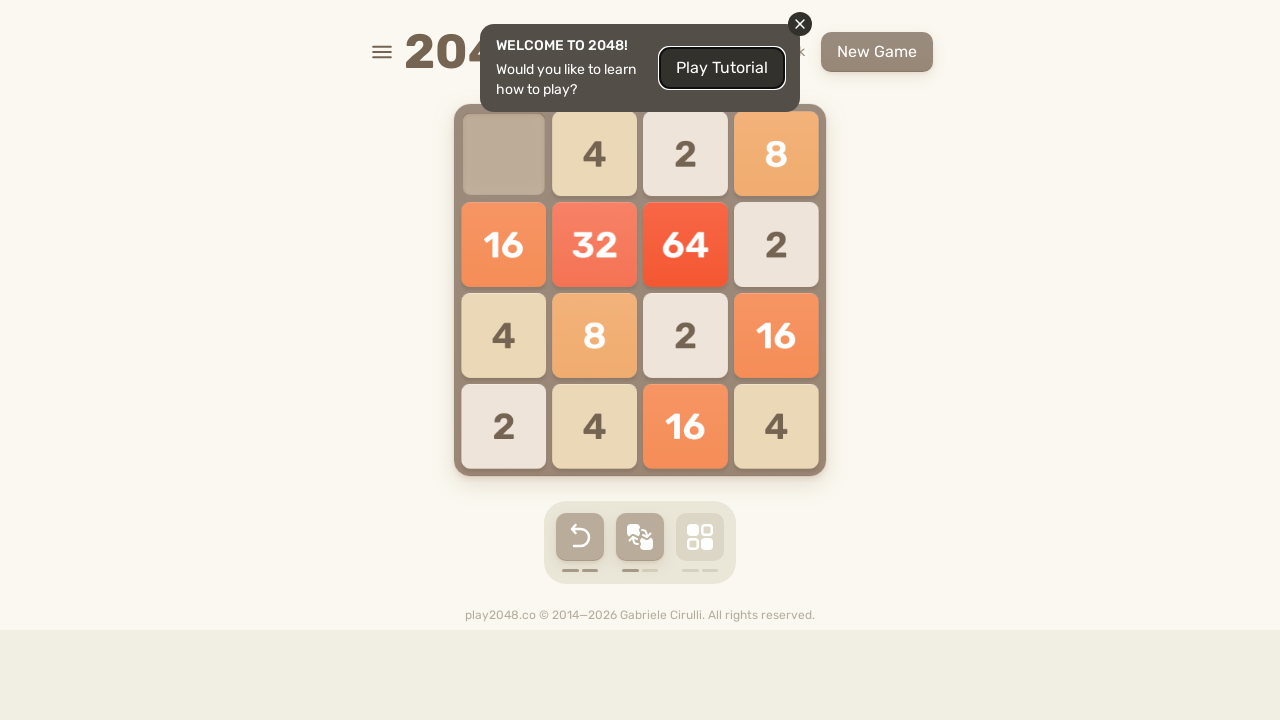

Brief pause between moves
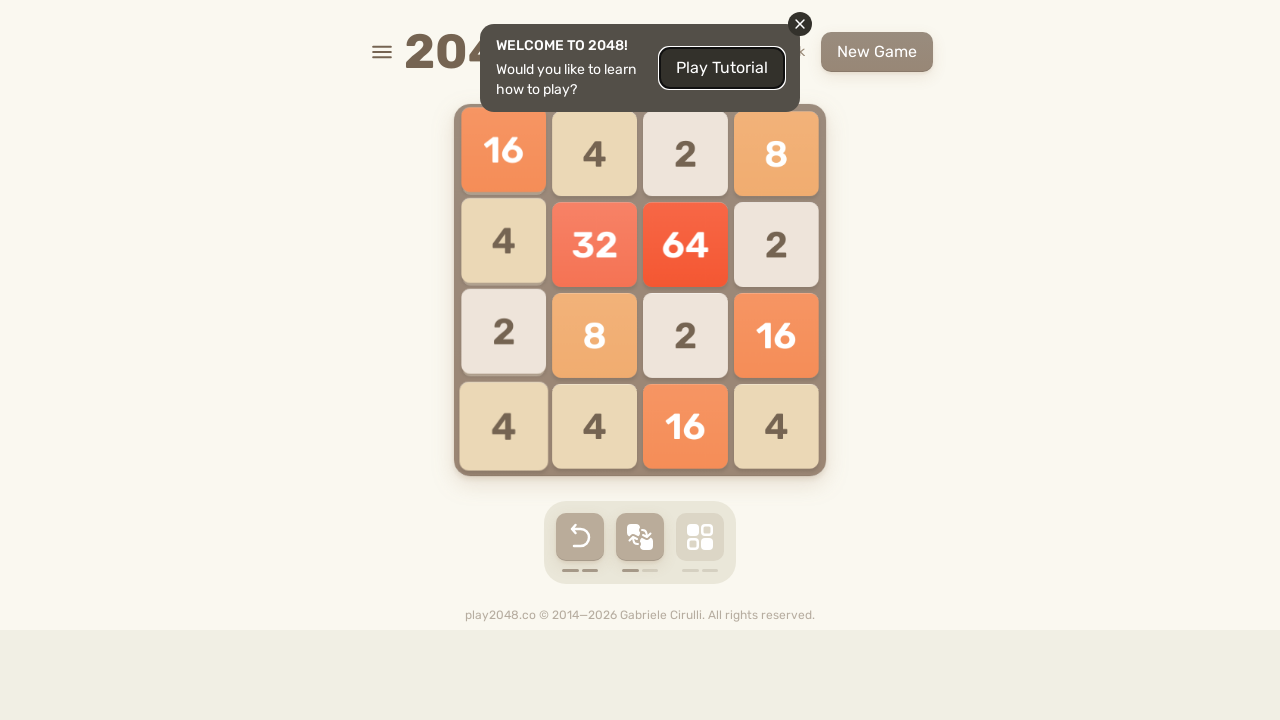

Sent arrow key press: ArrowLeft
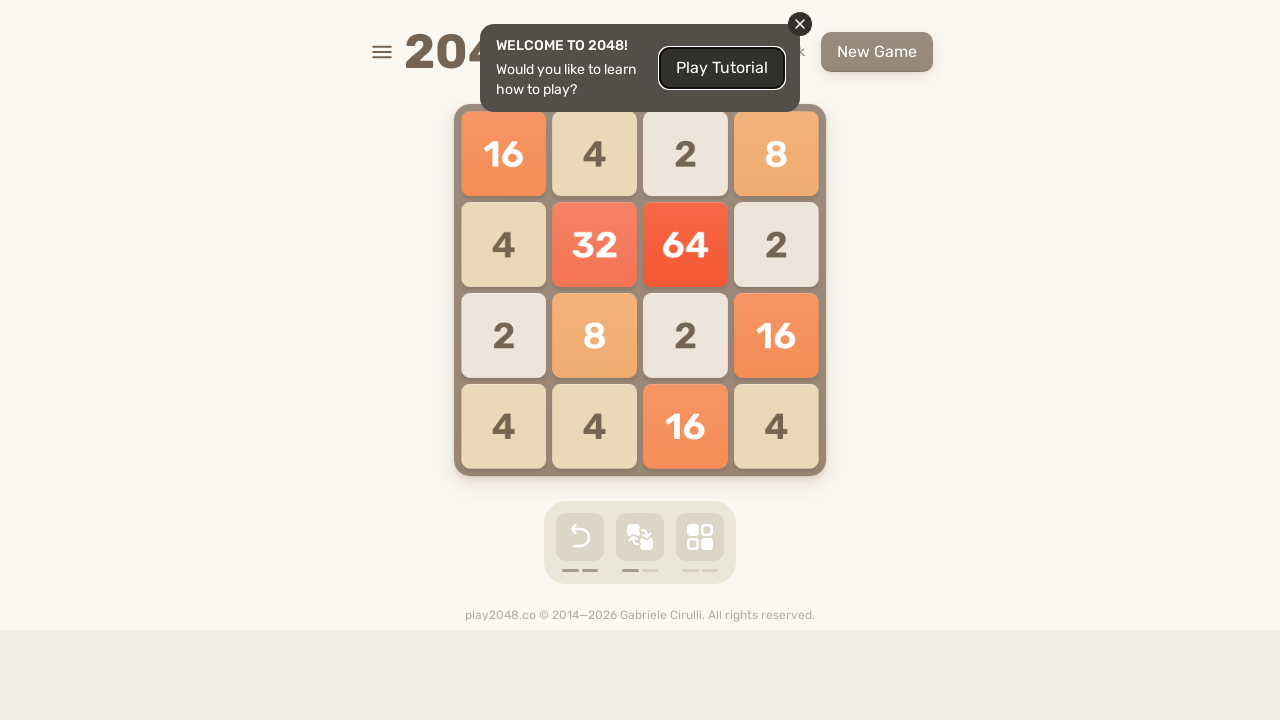

Brief pause between moves
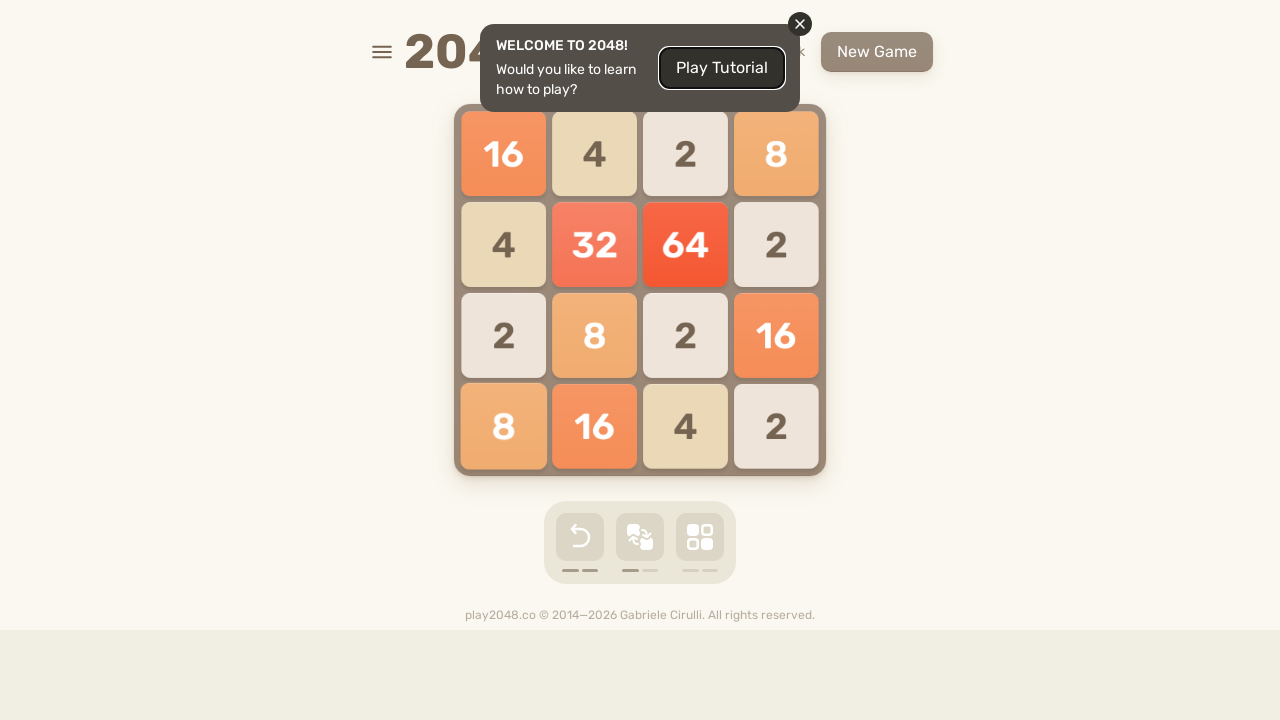

Sent arrow key press: ArrowUp
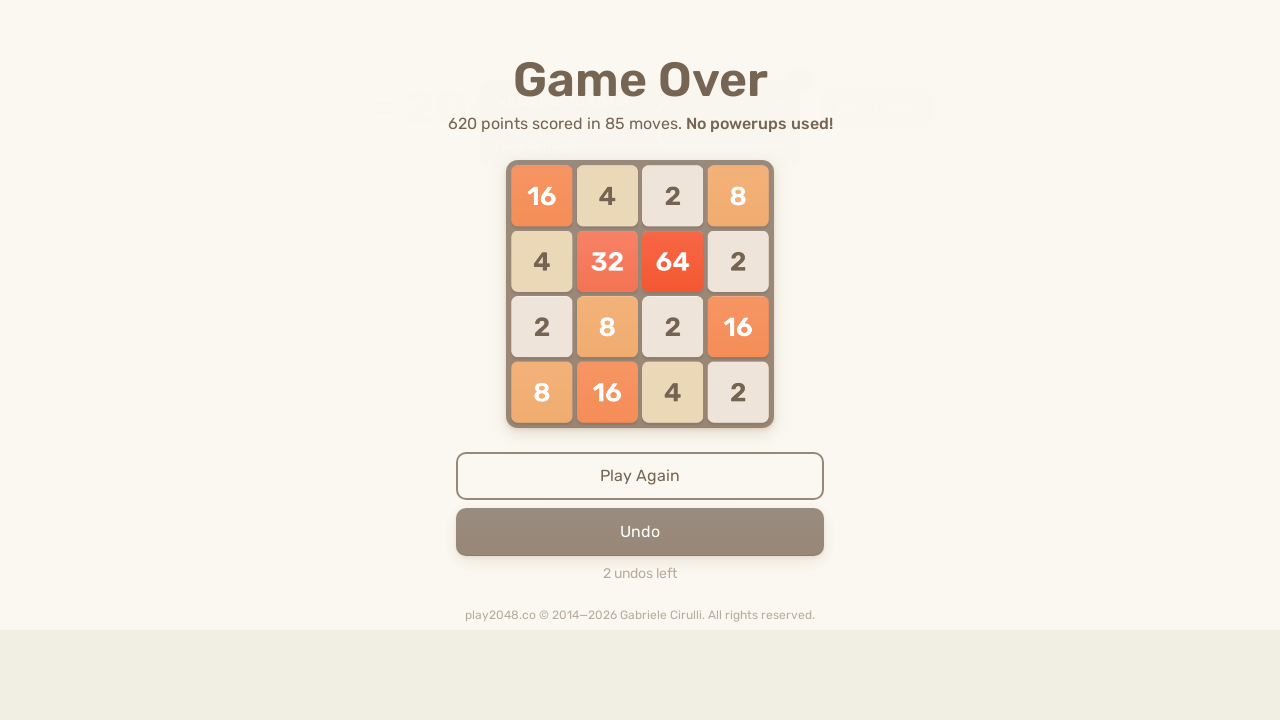

Brief pause between moves
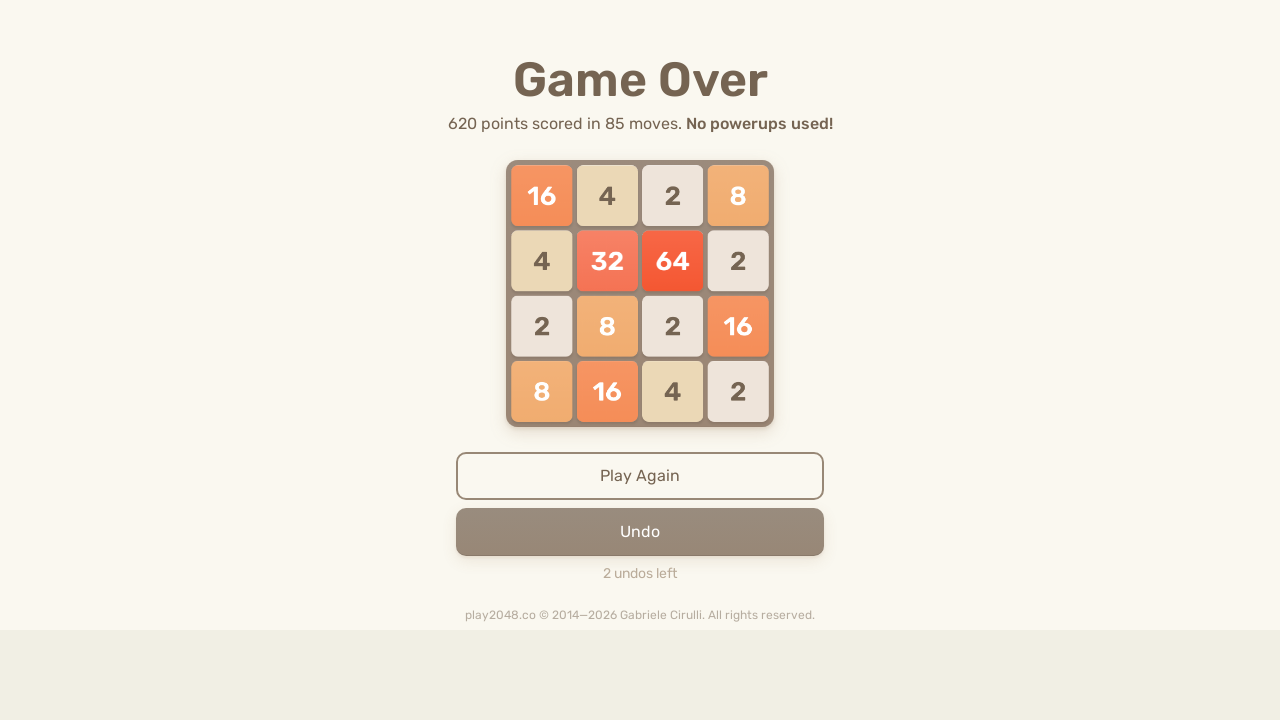

Sent arrow key press: ArrowRight
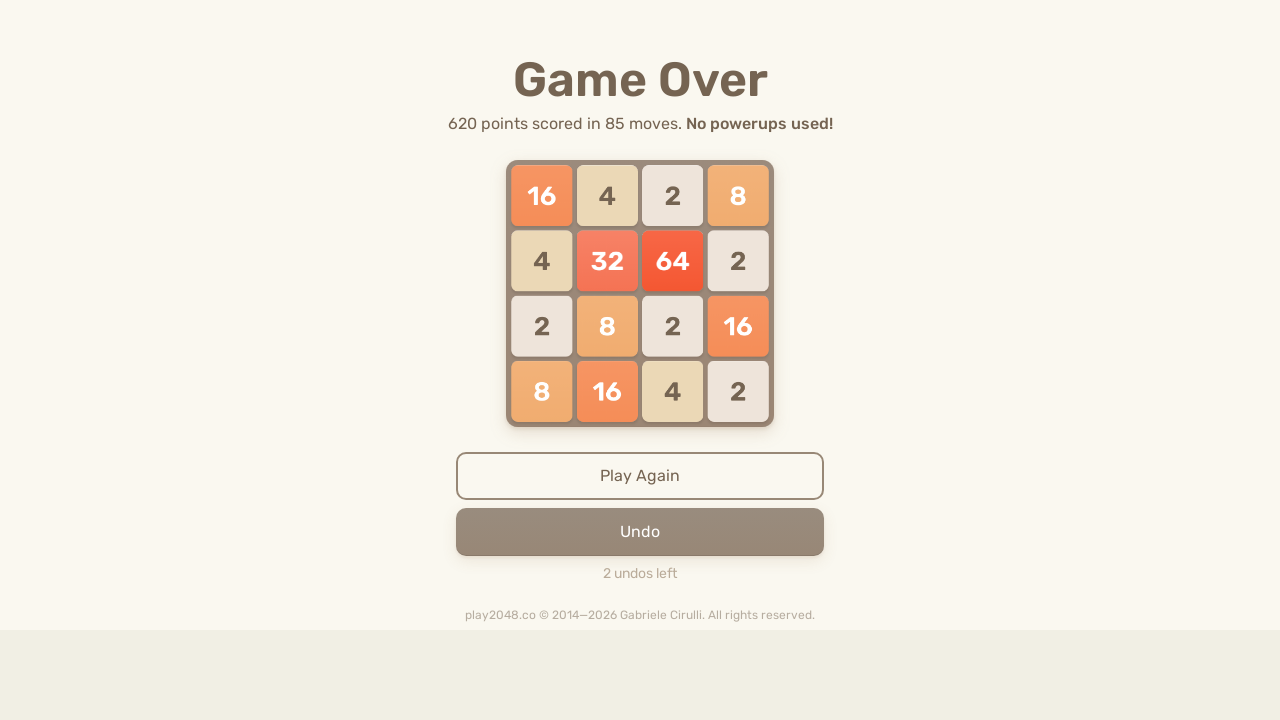

Brief pause between moves
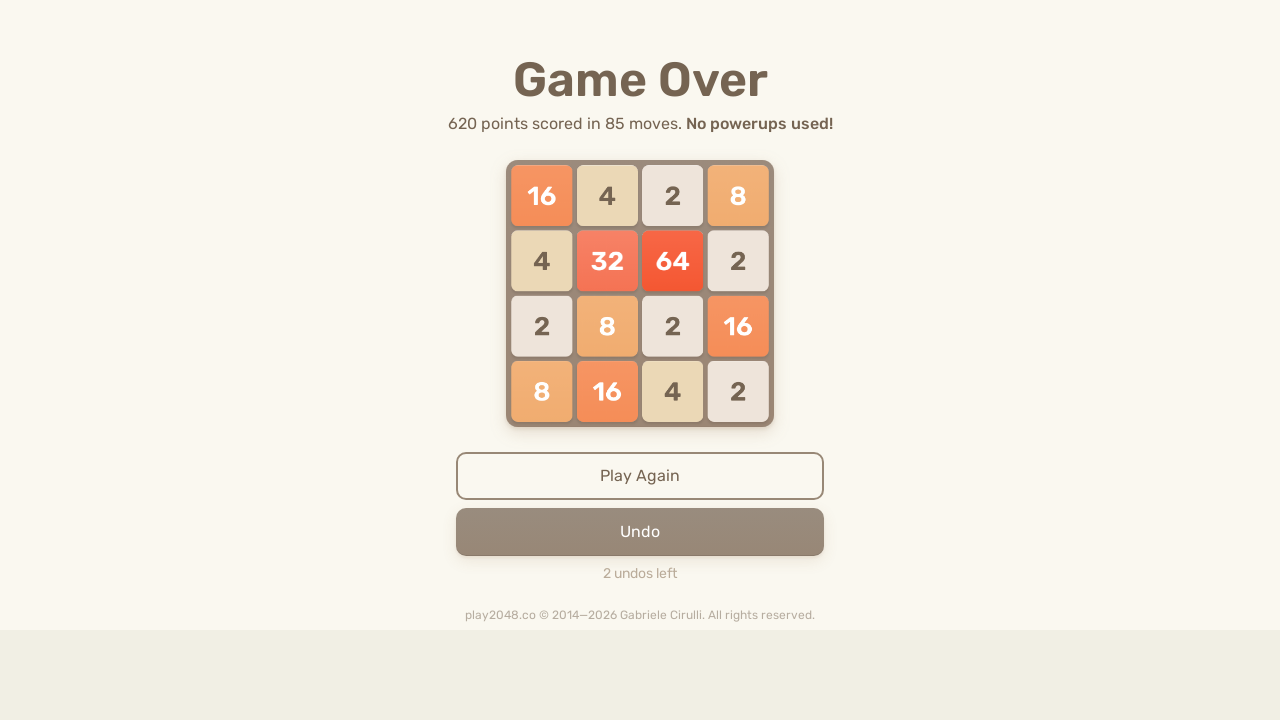

Sent arrow key press: ArrowLeft
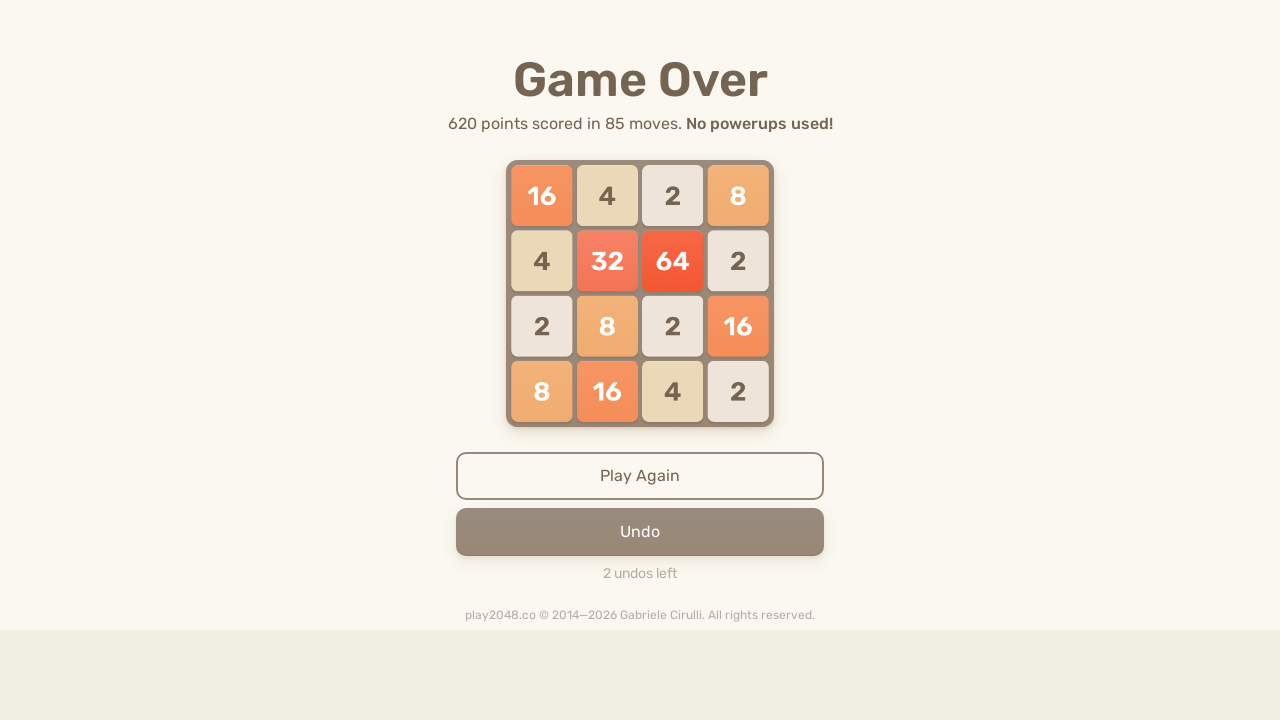

Brief pause between moves
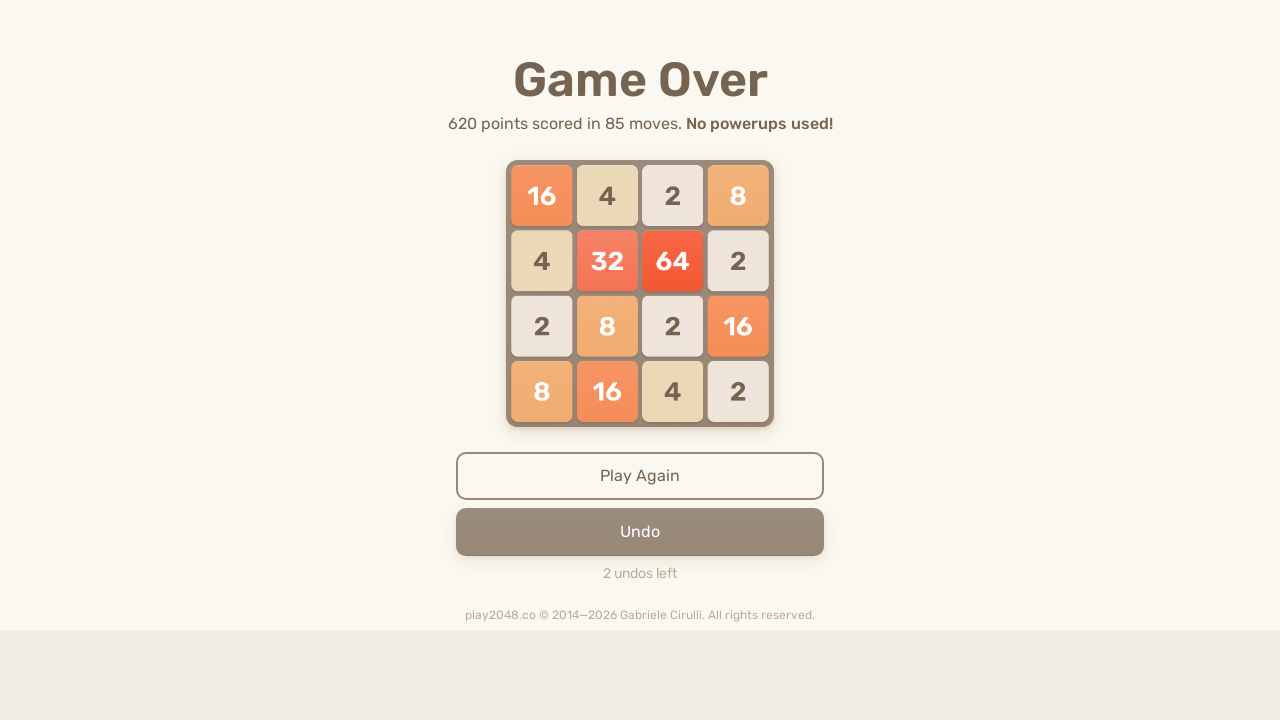

Sent arrow key press: ArrowDown
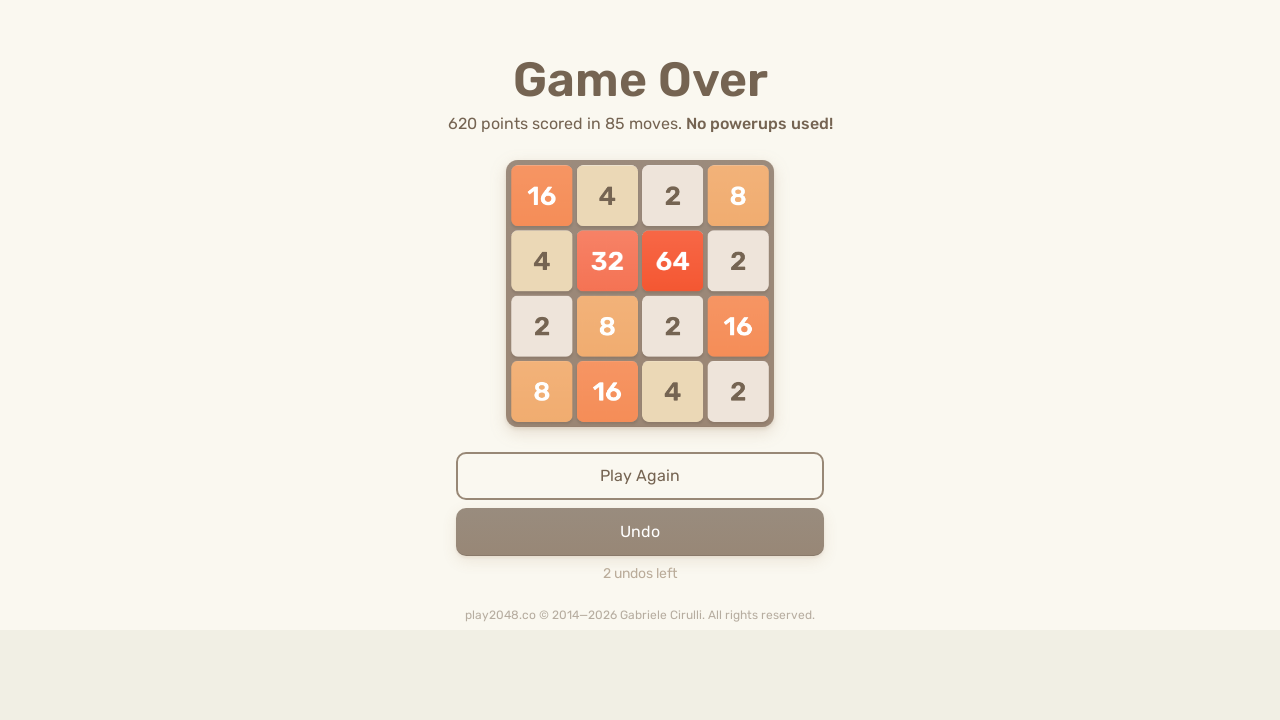

Brief pause between moves
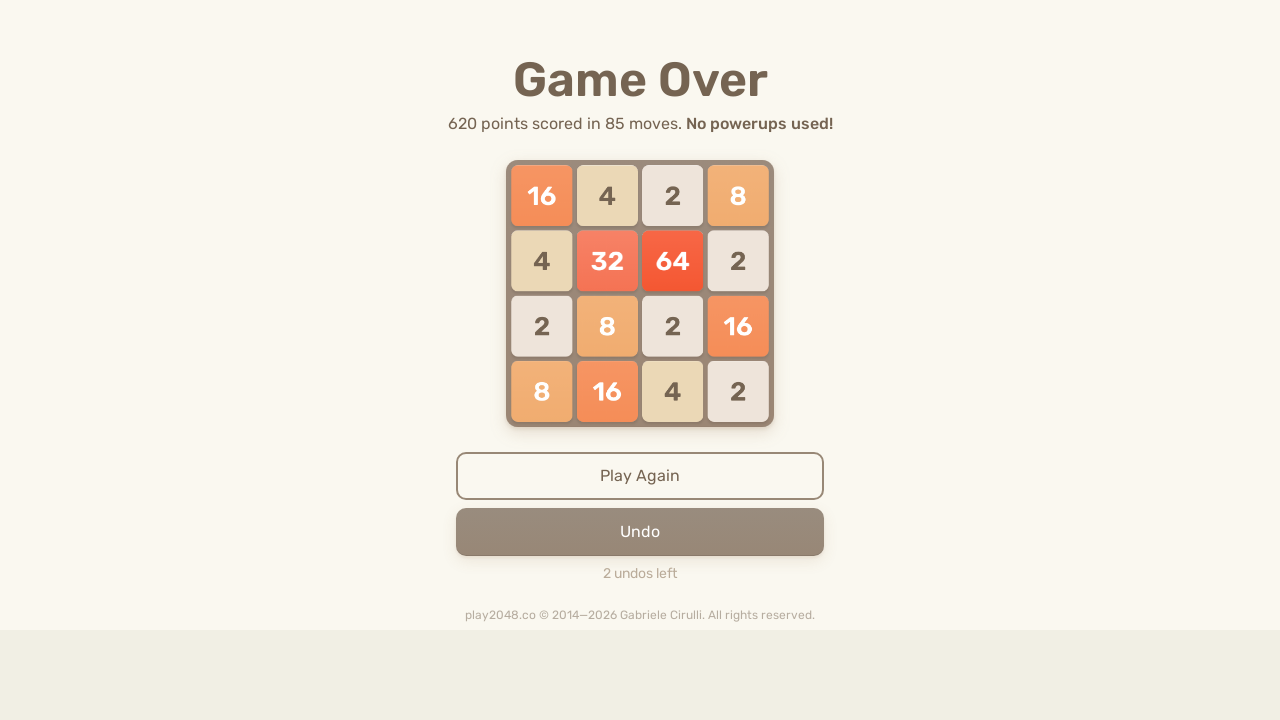

Sent arrow key press: ArrowDown
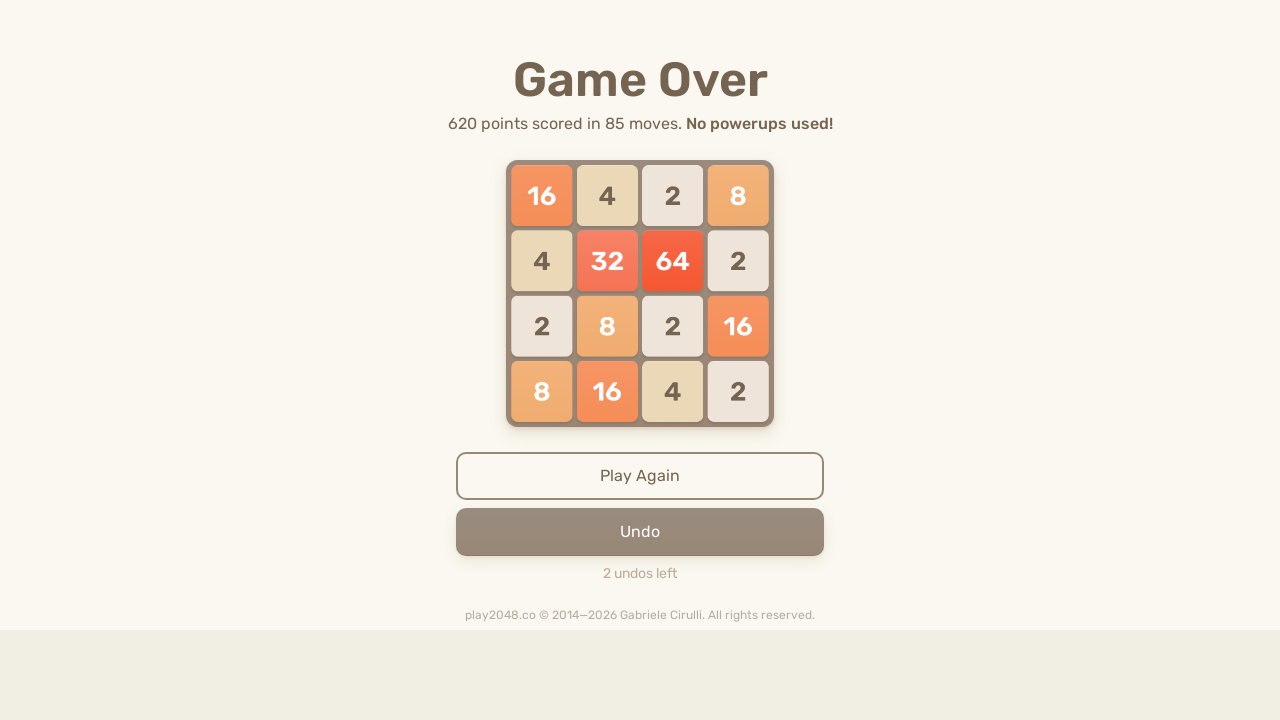

Brief pause between moves
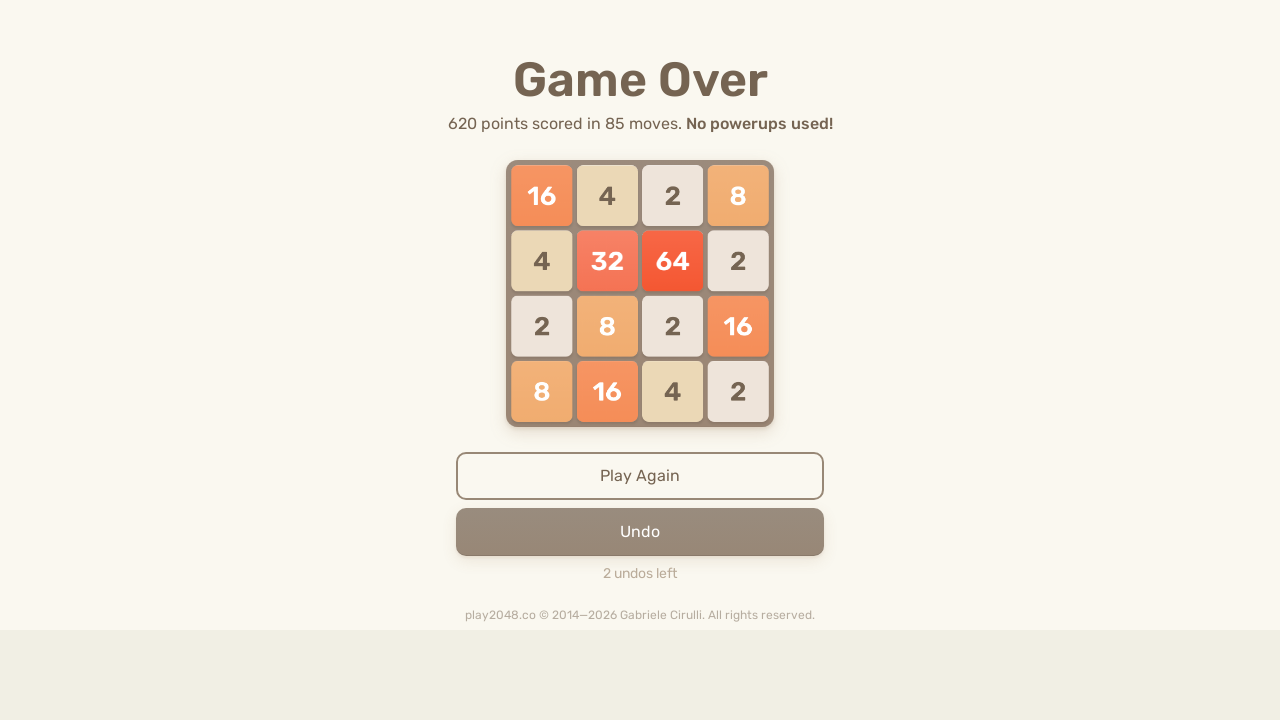

Sent arrow key press: ArrowUp
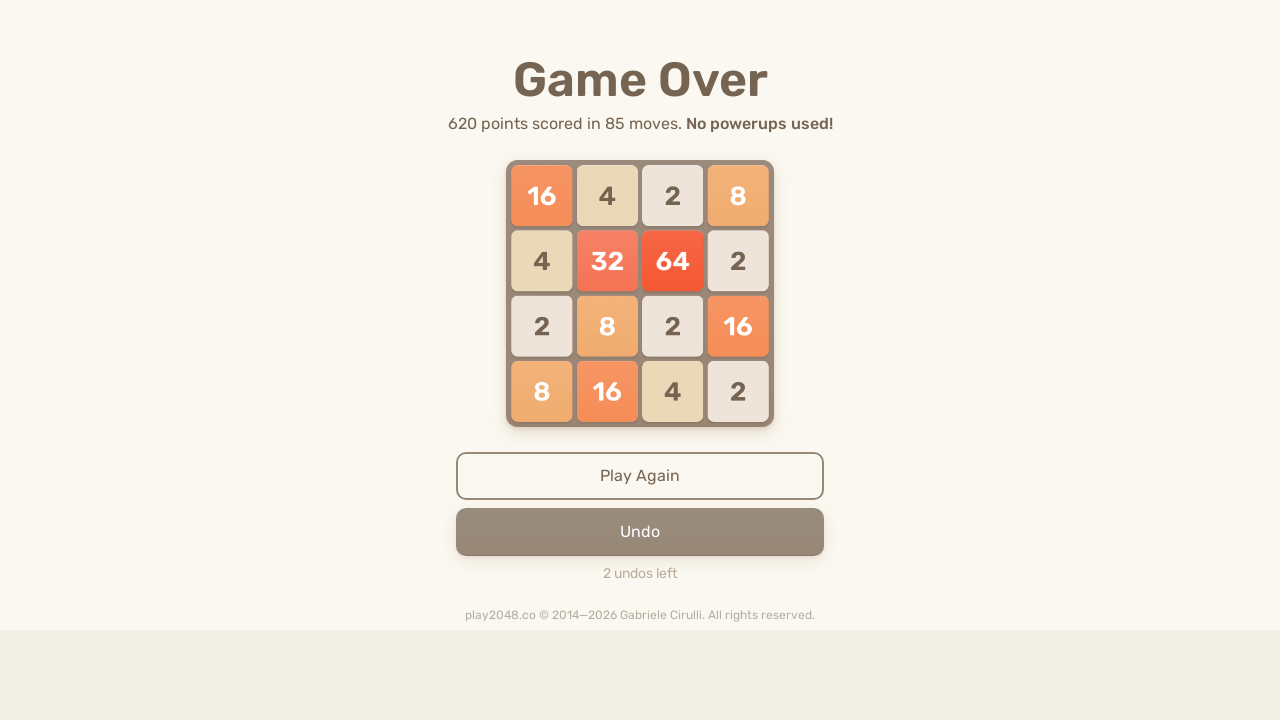

Brief pause between moves
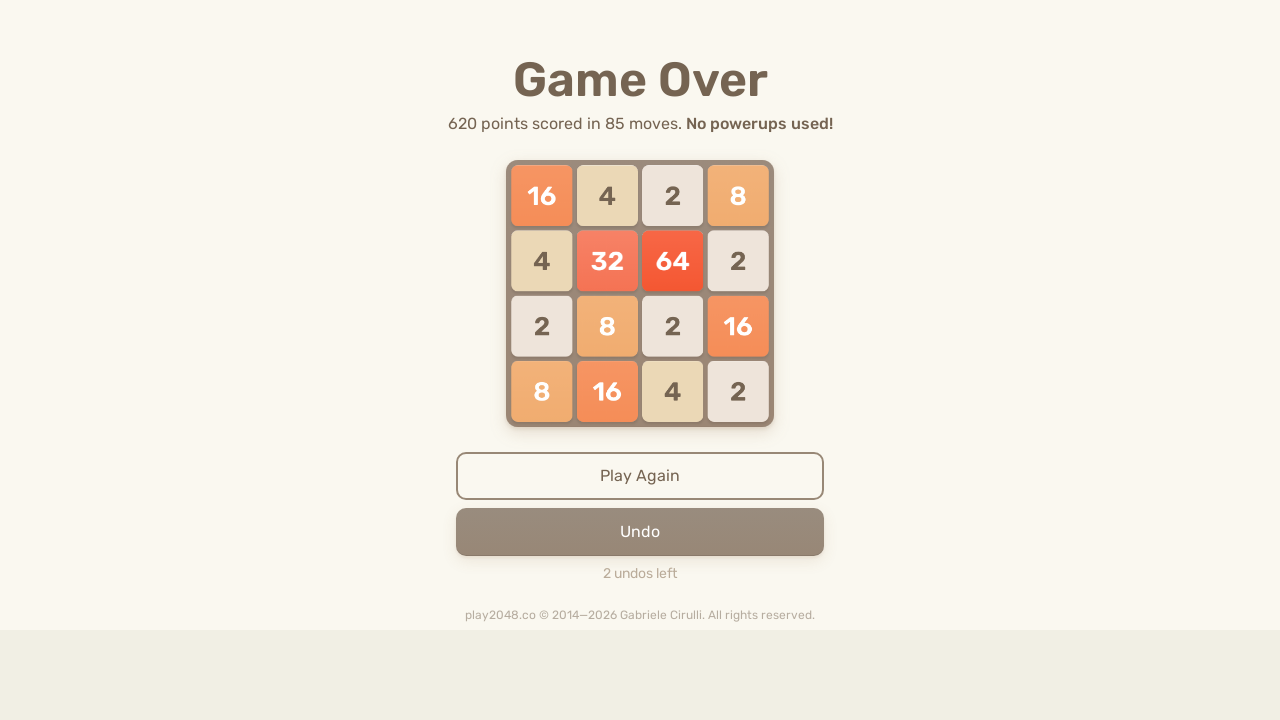

Sent arrow key press: ArrowRight
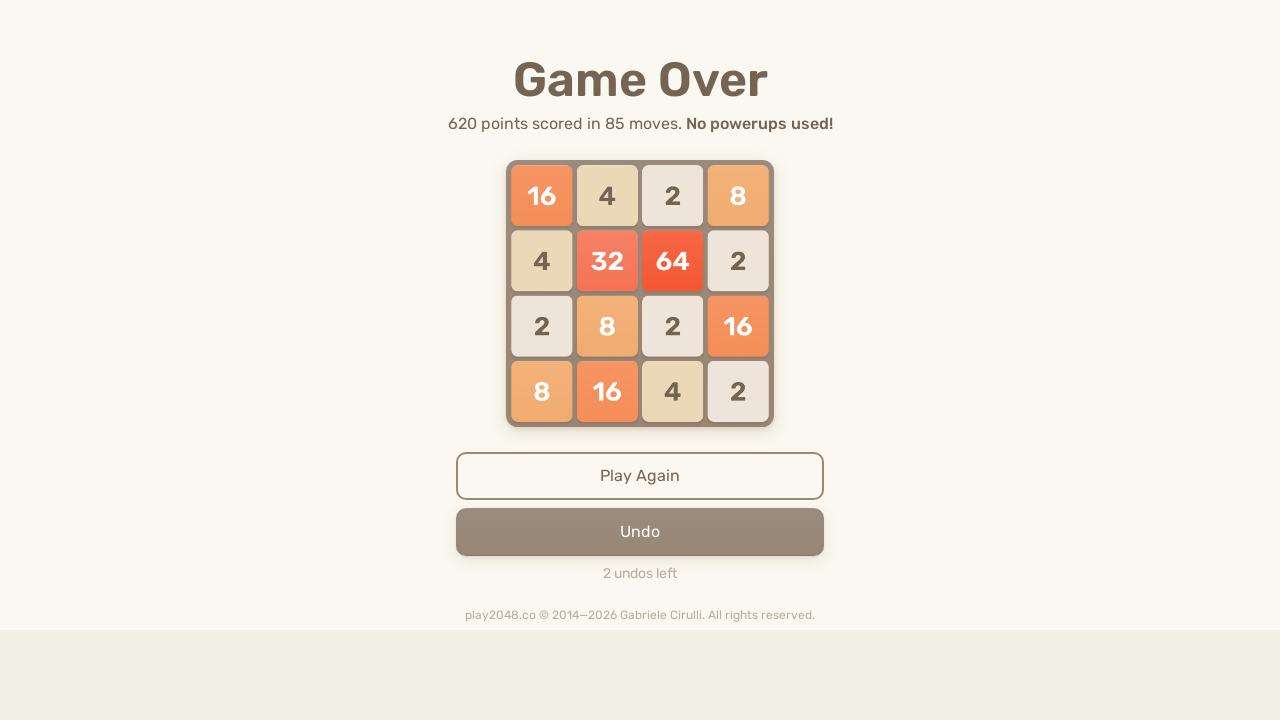

Brief pause between moves
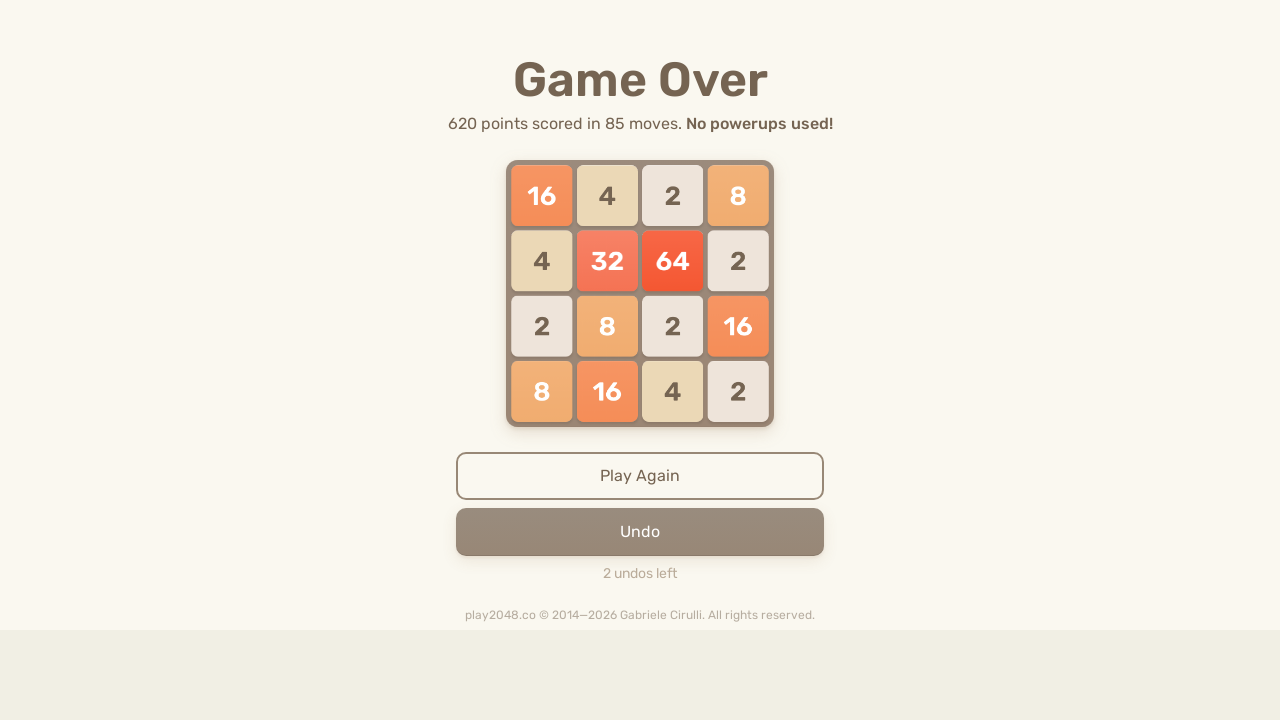

Sent arrow key press: ArrowLeft
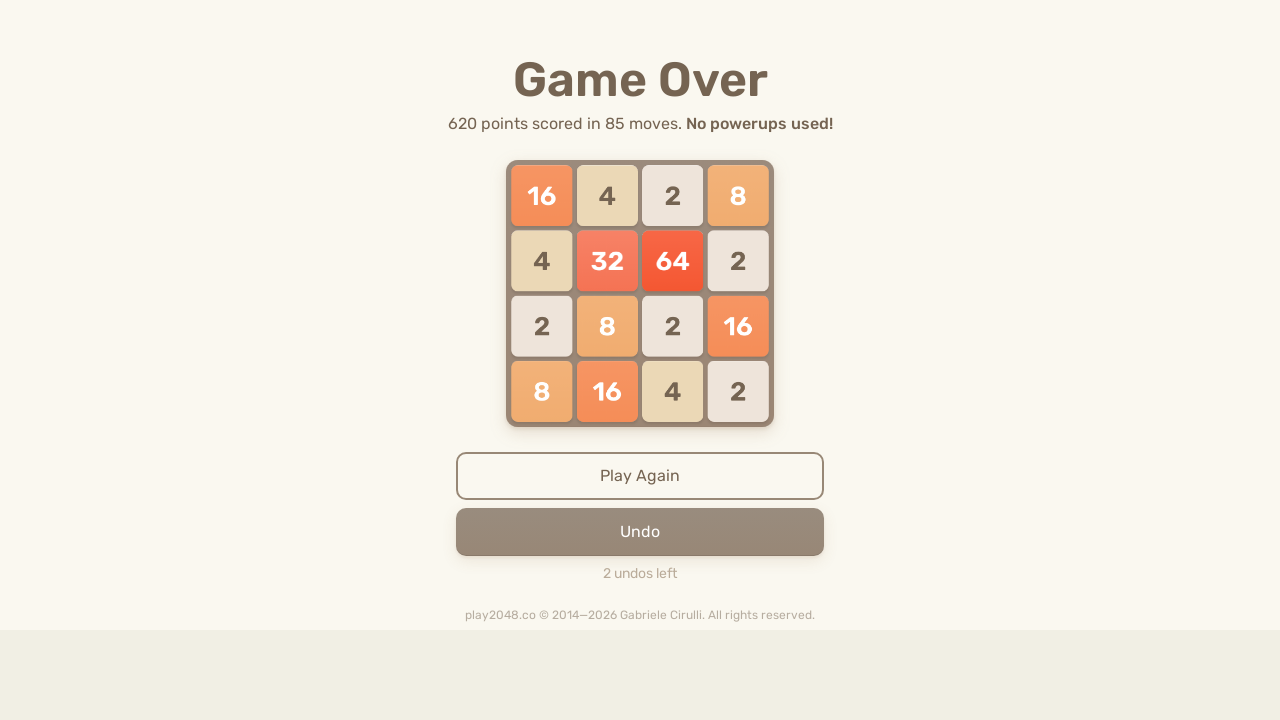

Brief pause between moves
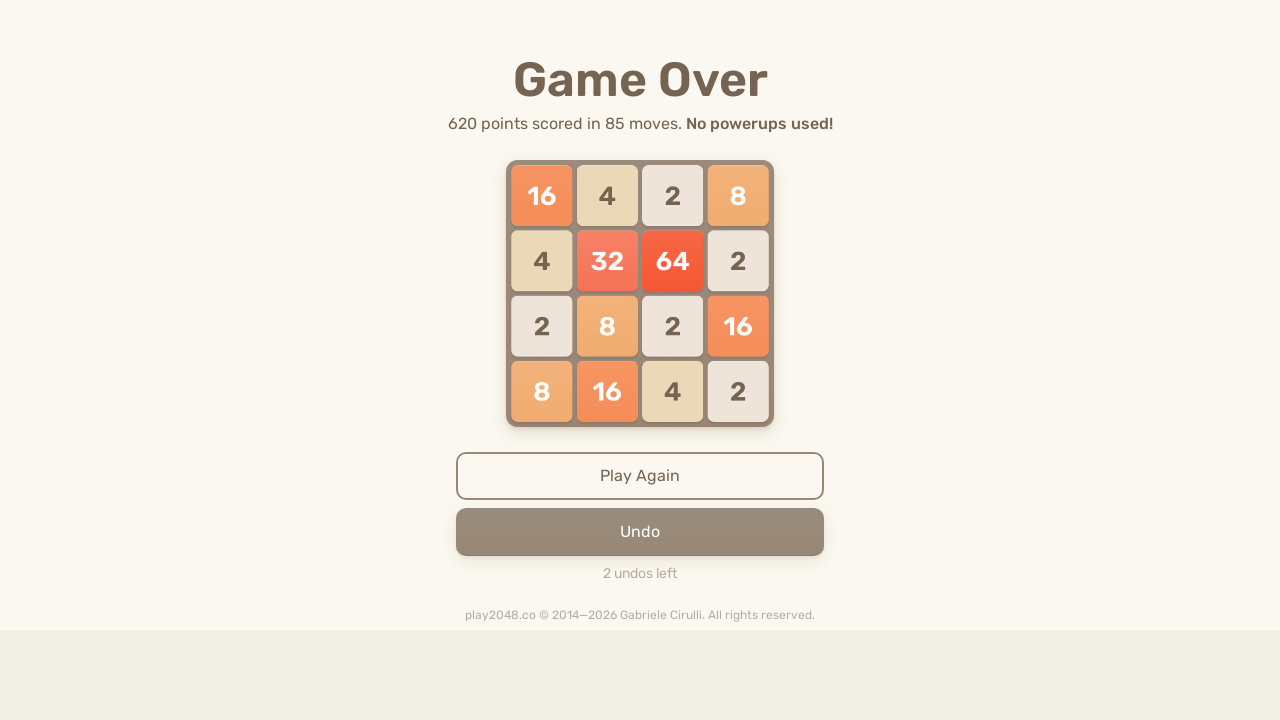

Sent arrow key press: ArrowRight
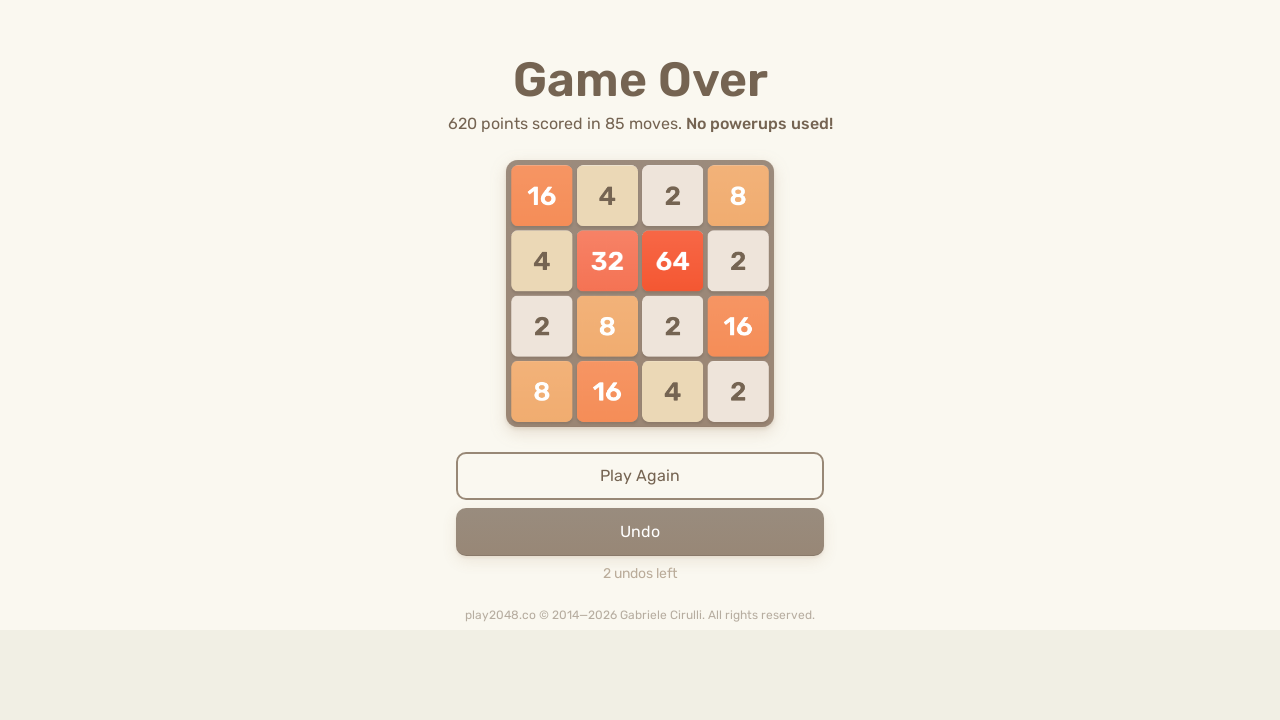

Brief pause between moves
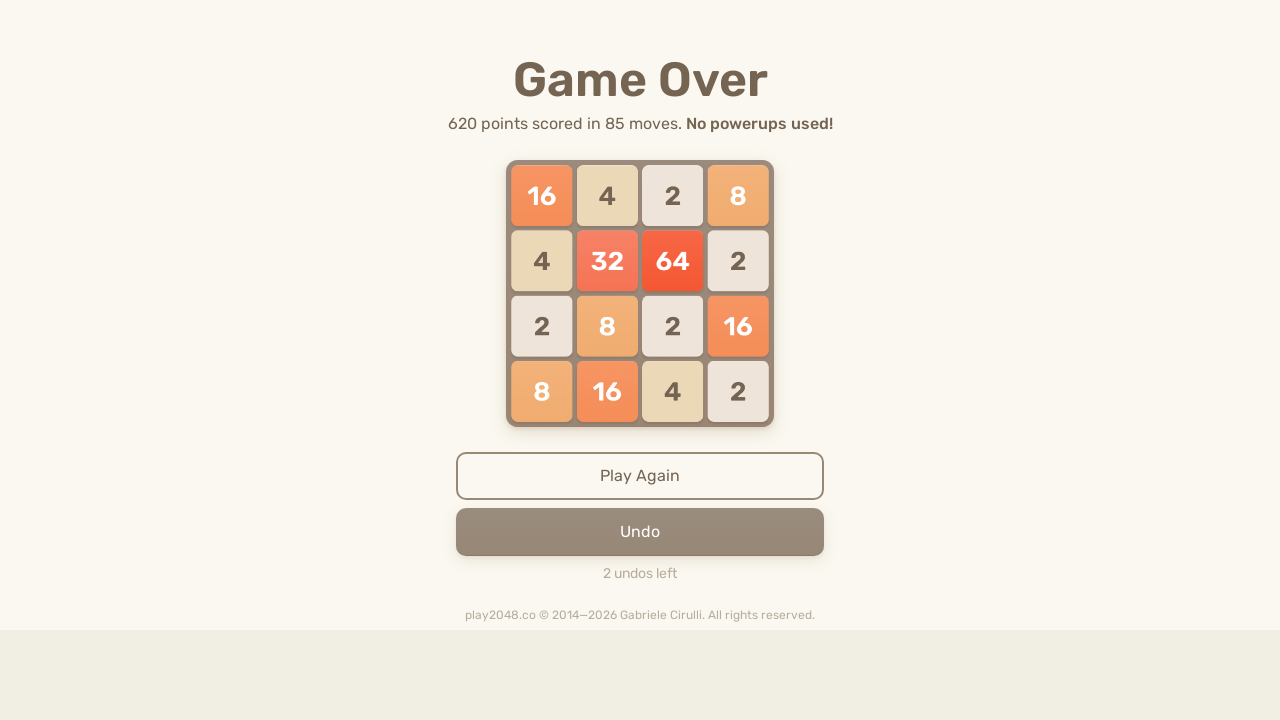

Sent arrow key press: ArrowDown
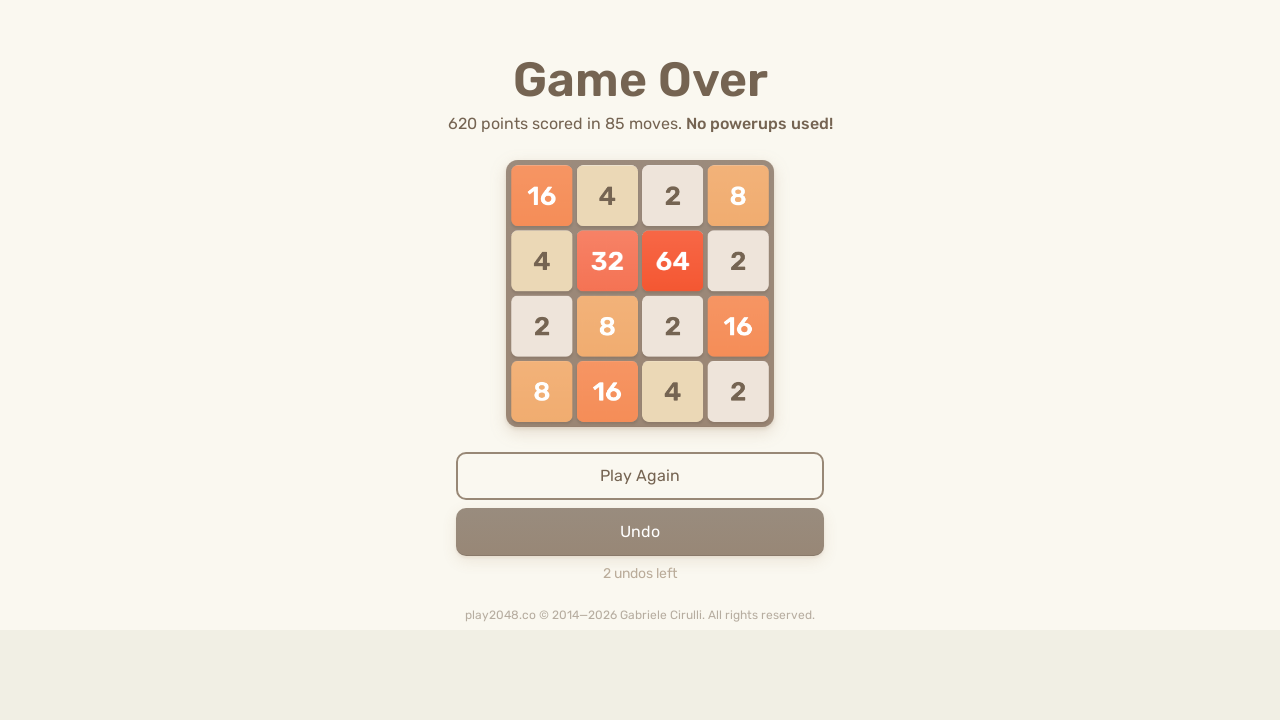

Brief pause between moves
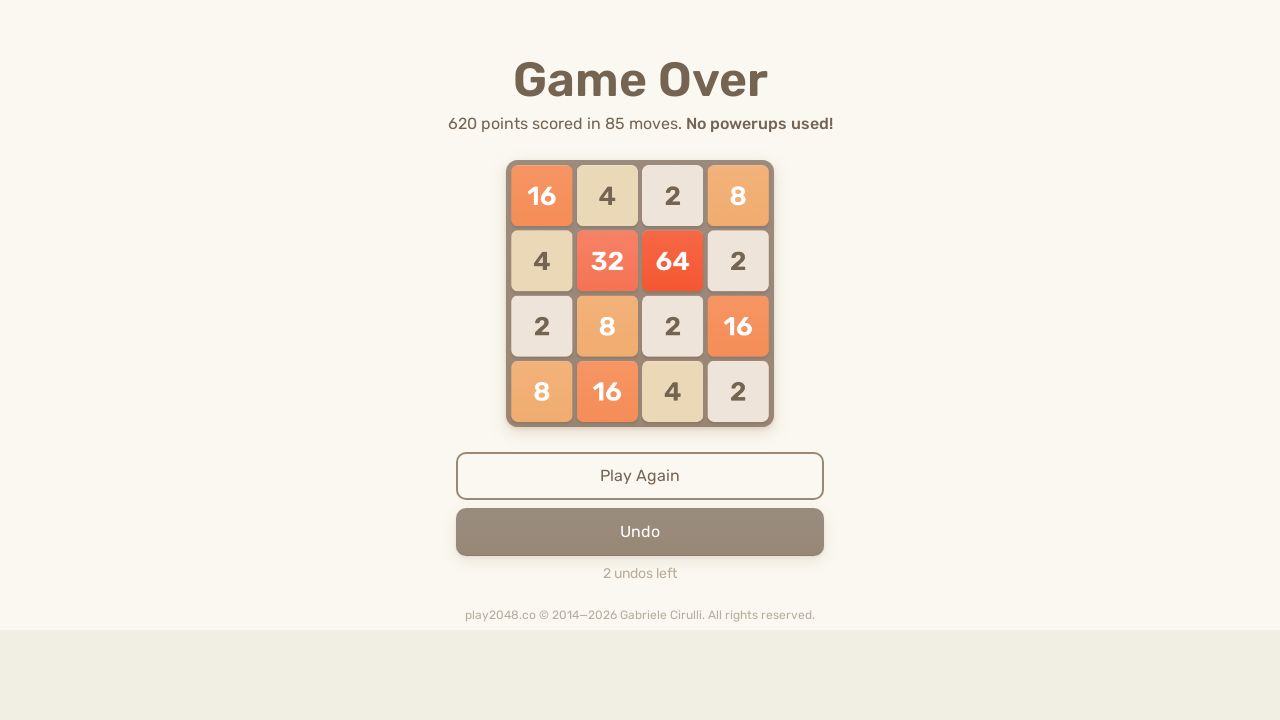

Sent arrow key press: ArrowUp
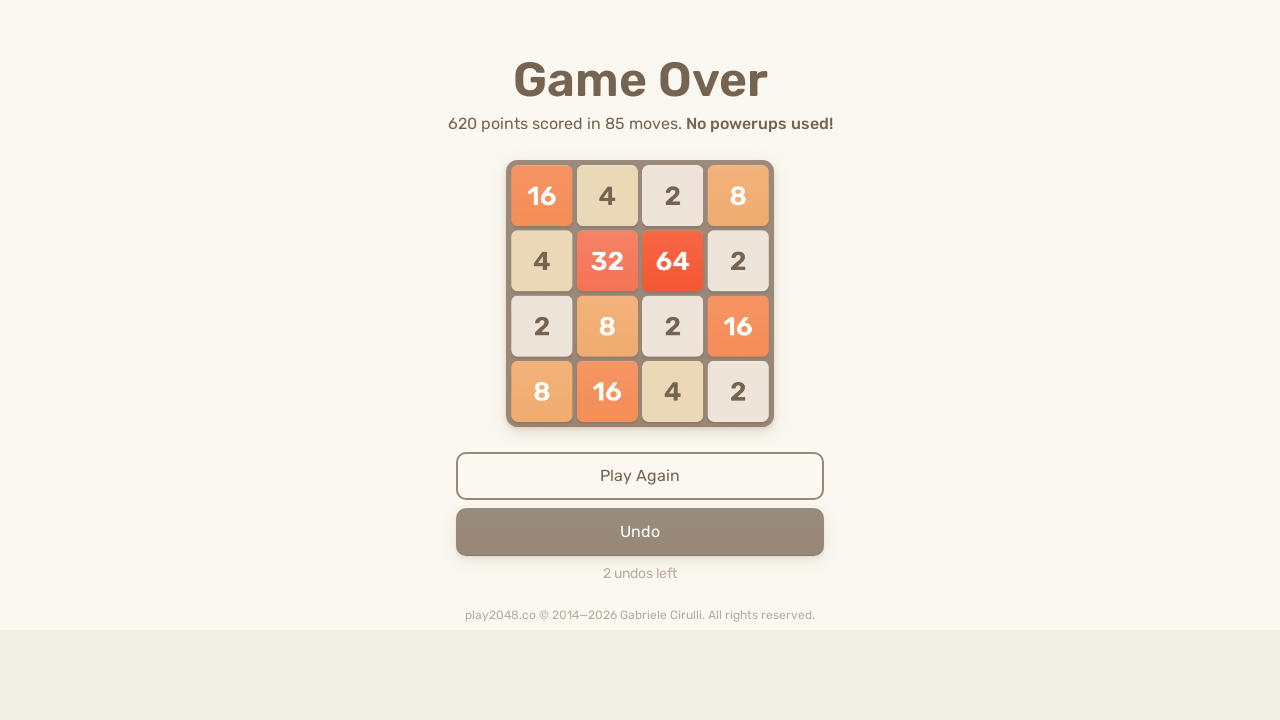

Brief pause between moves
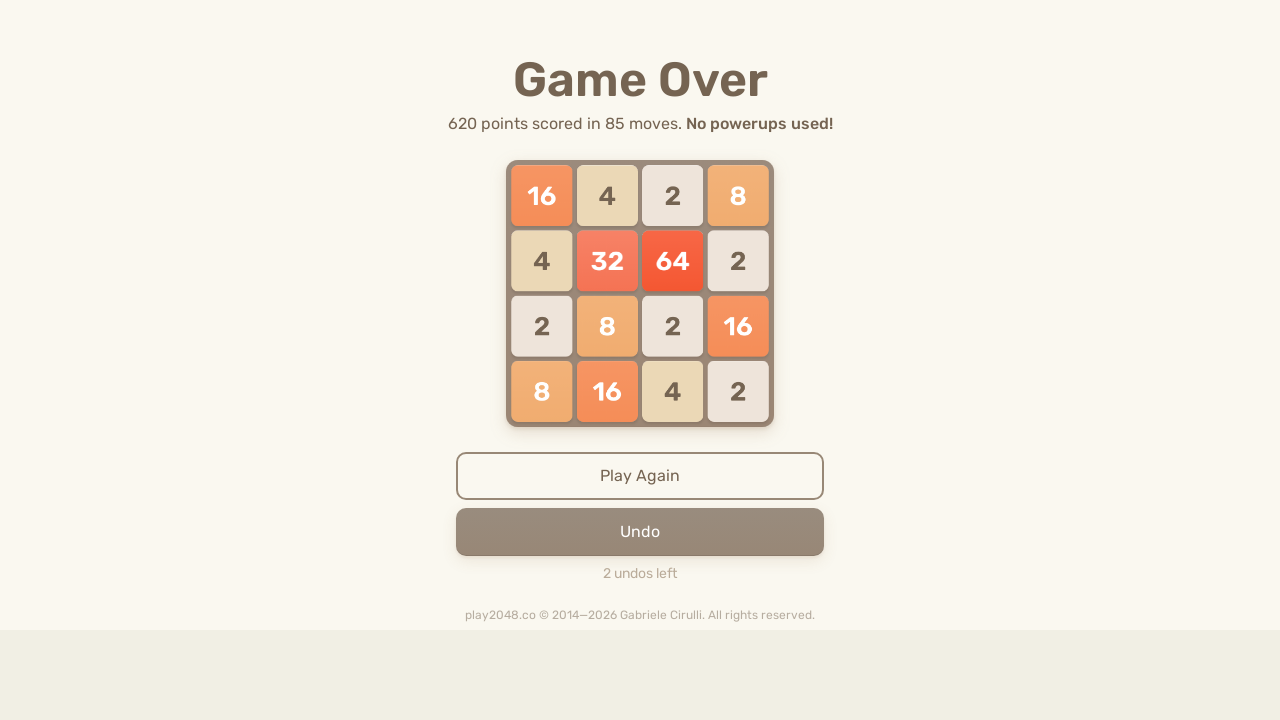

Sent arrow key press: ArrowLeft
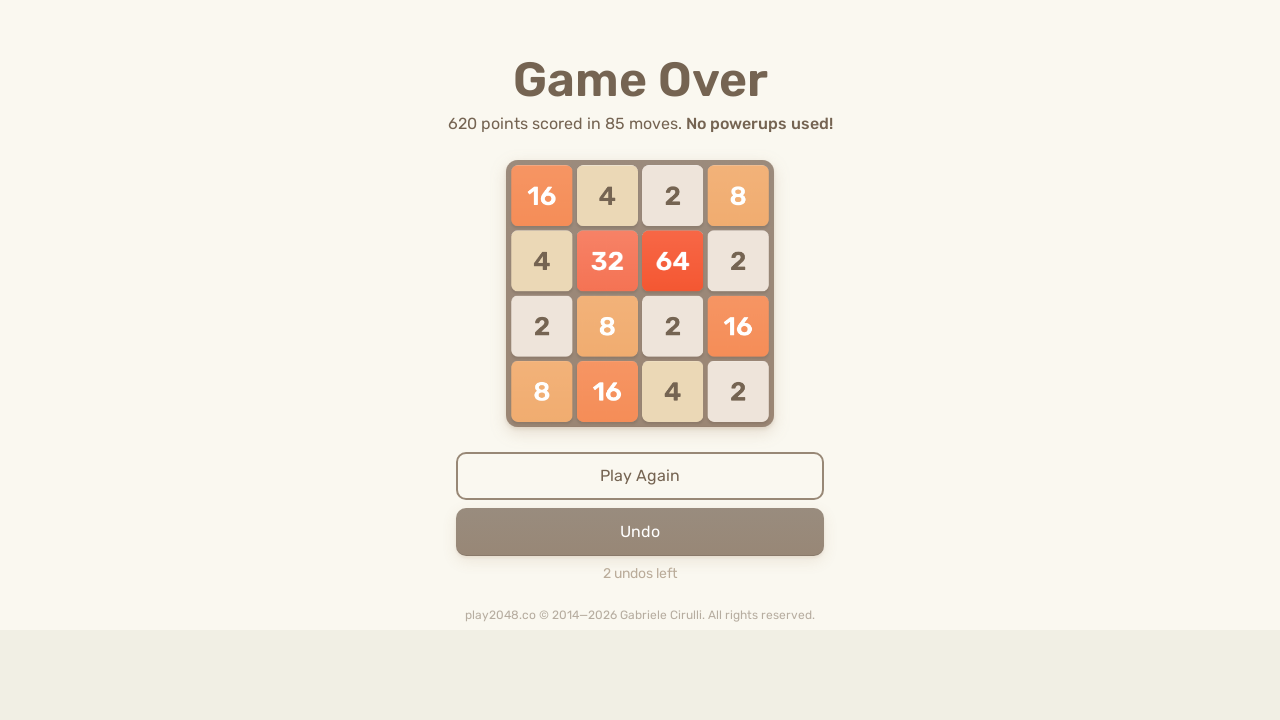

Brief pause between moves
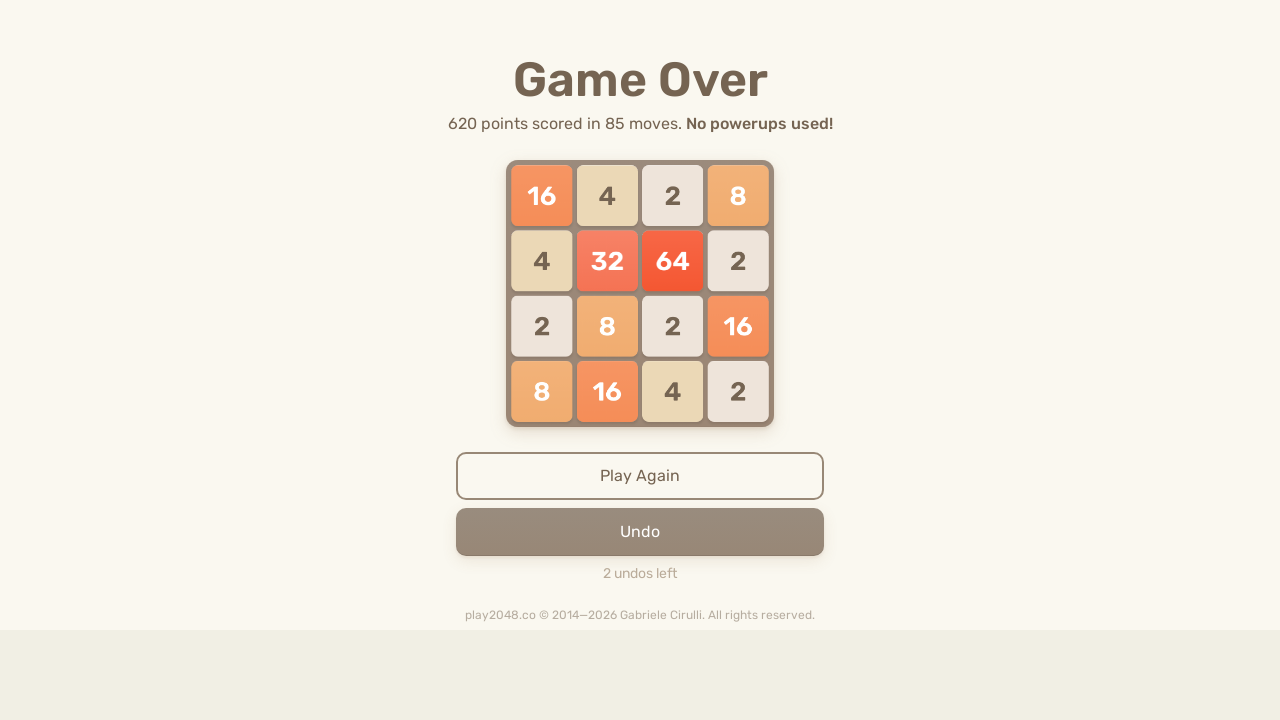

Sent arrow key press: ArrowDown
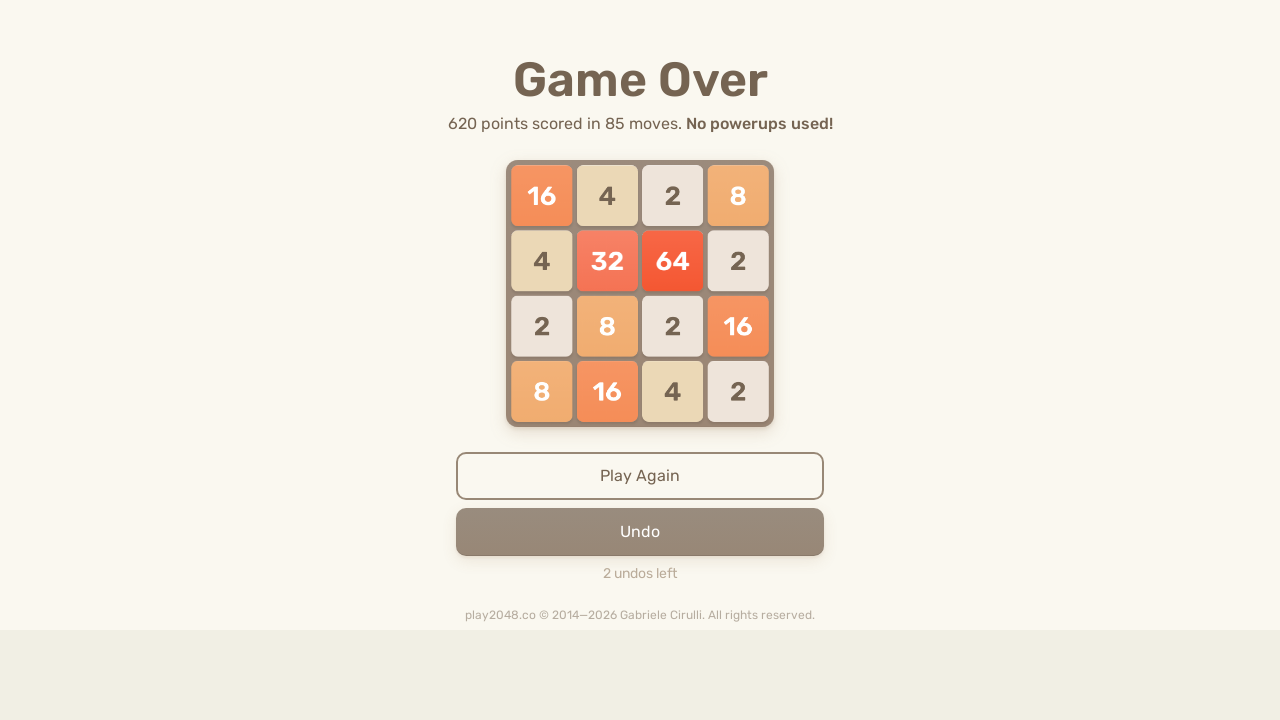

Brief pause between moves
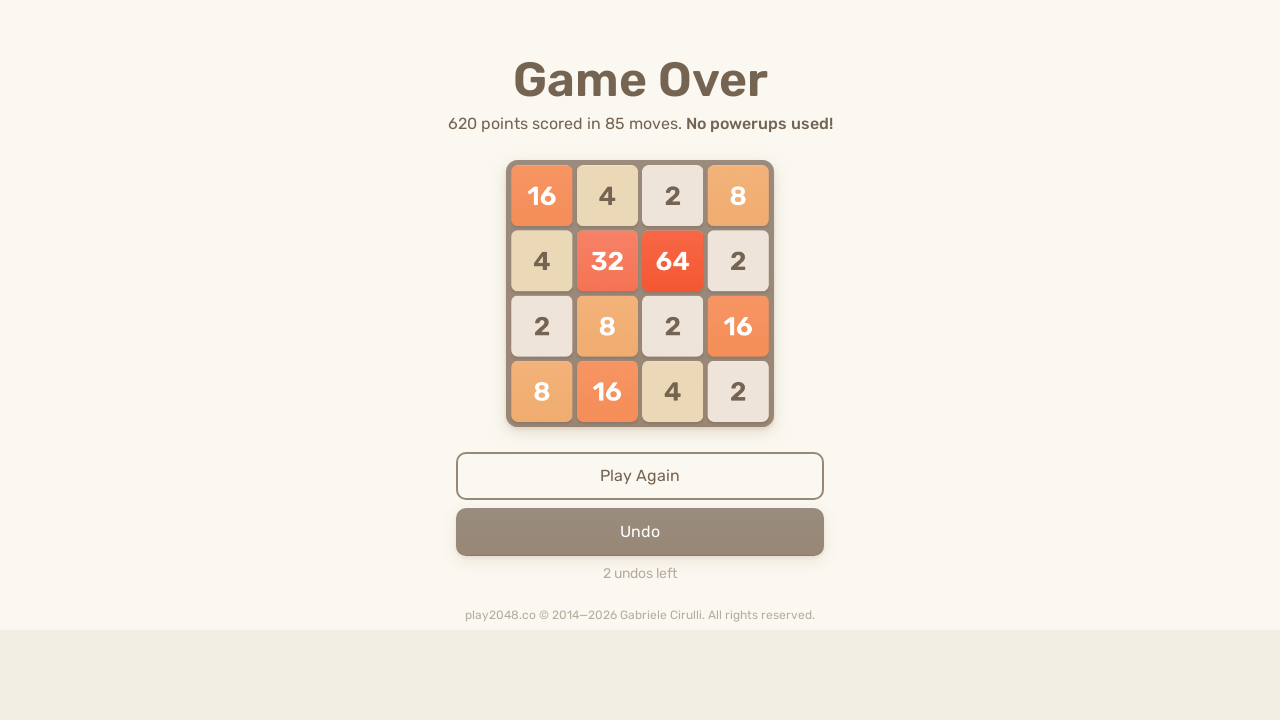

Sent arrow key press: ArrowLeft
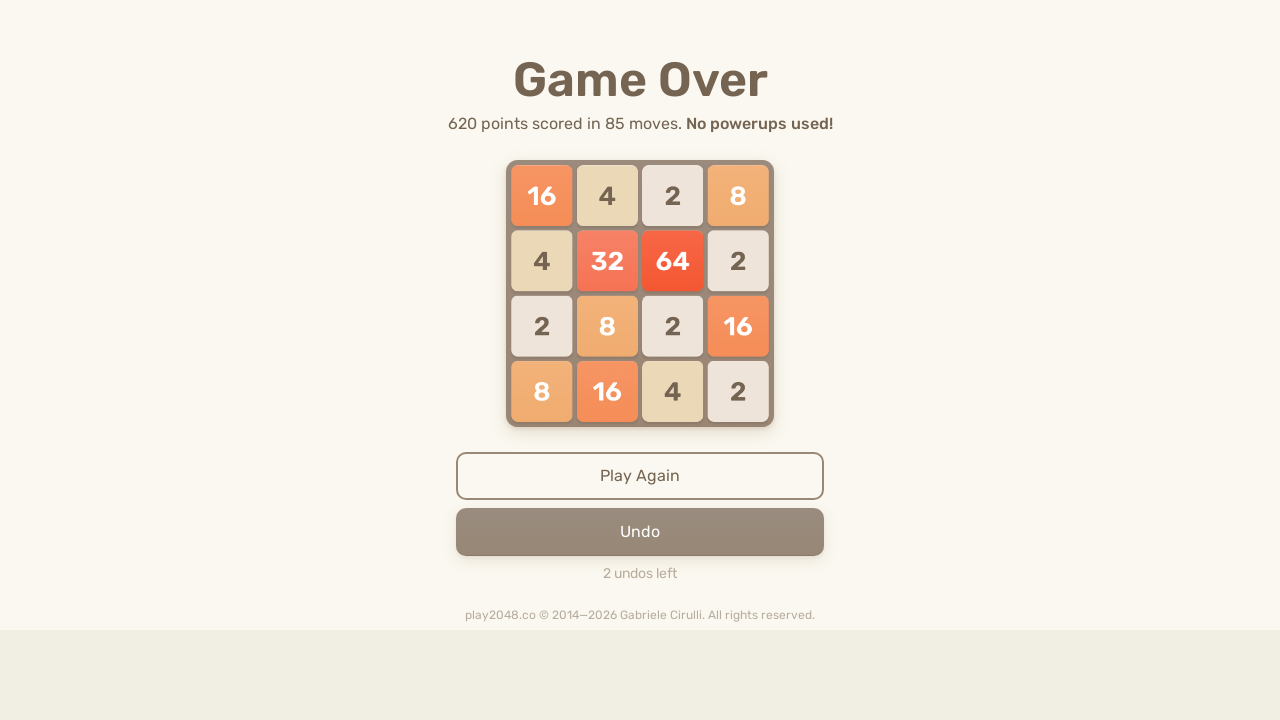

Brief pause between moves
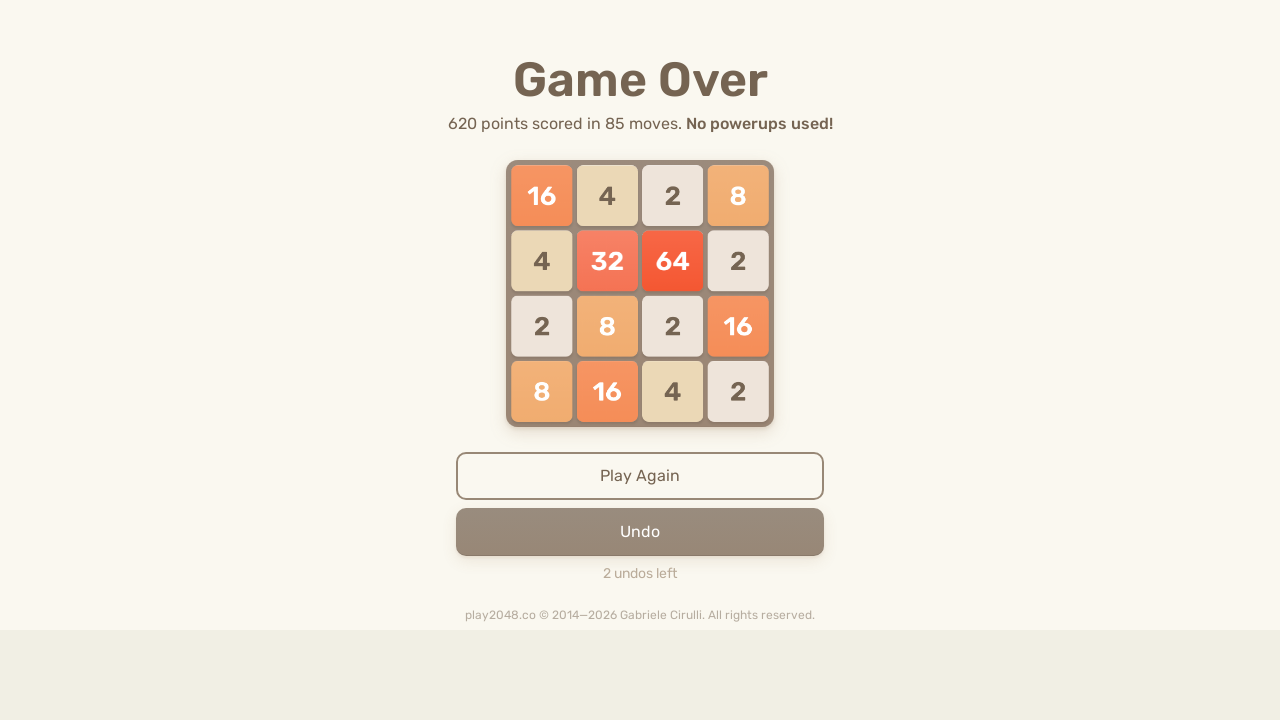

Sent arrow key press: ArrowUp
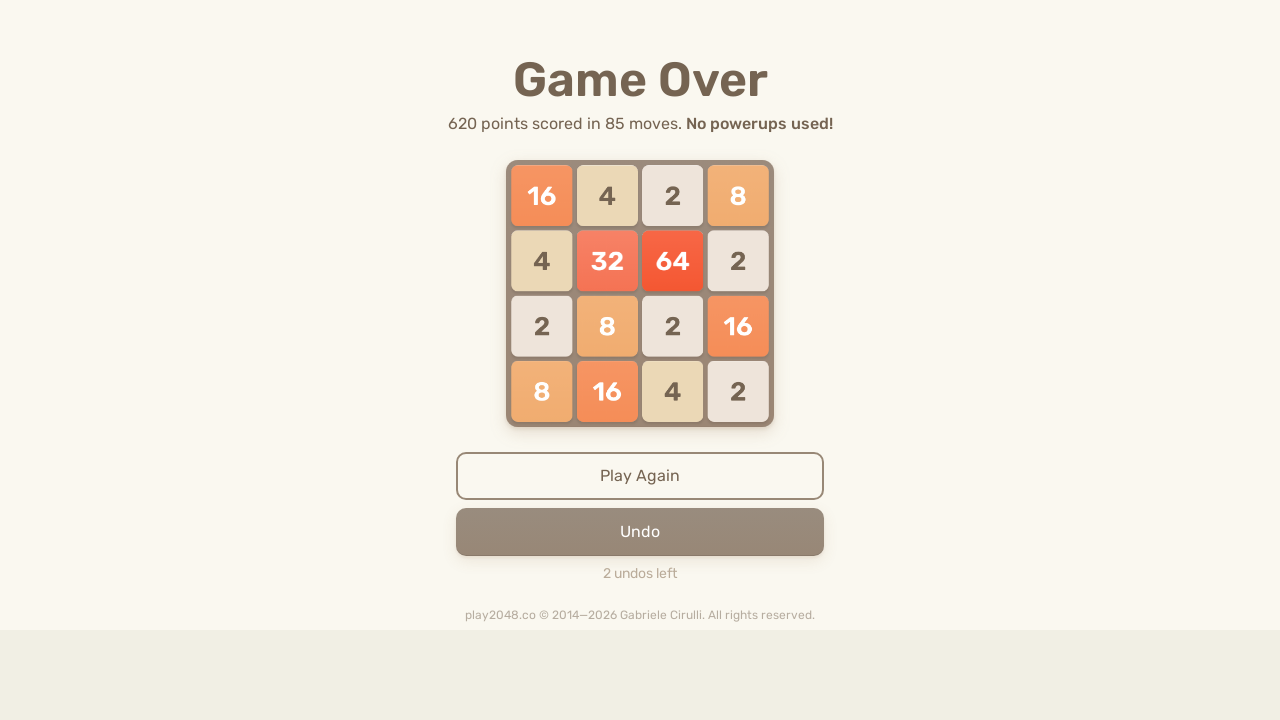

Brief pause between moves
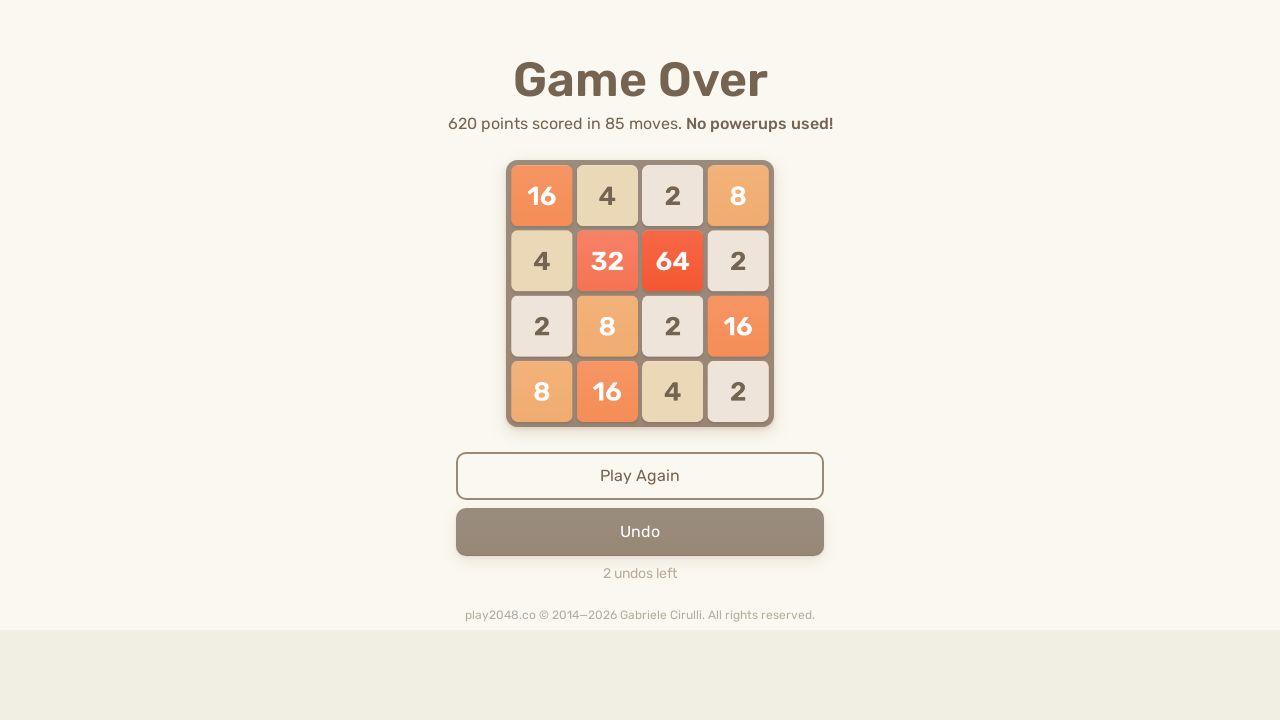

Sent arrow key press: ArrowLeft
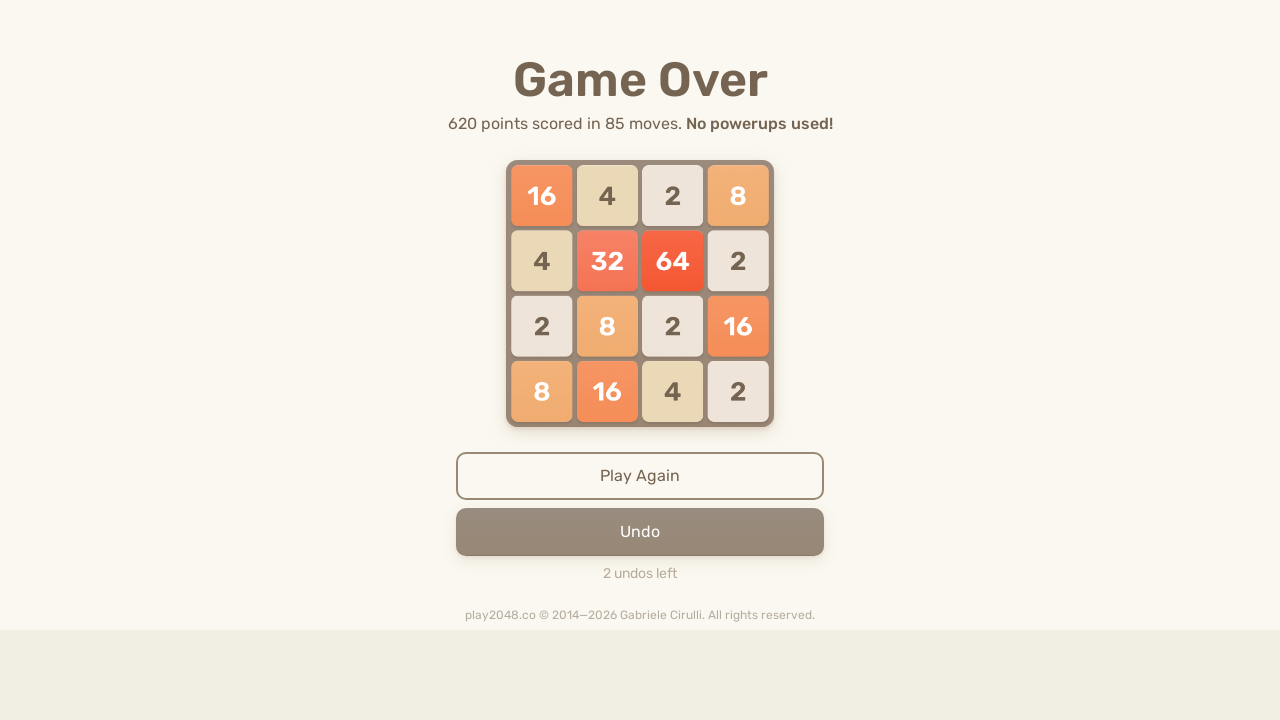

Brief pause between moves
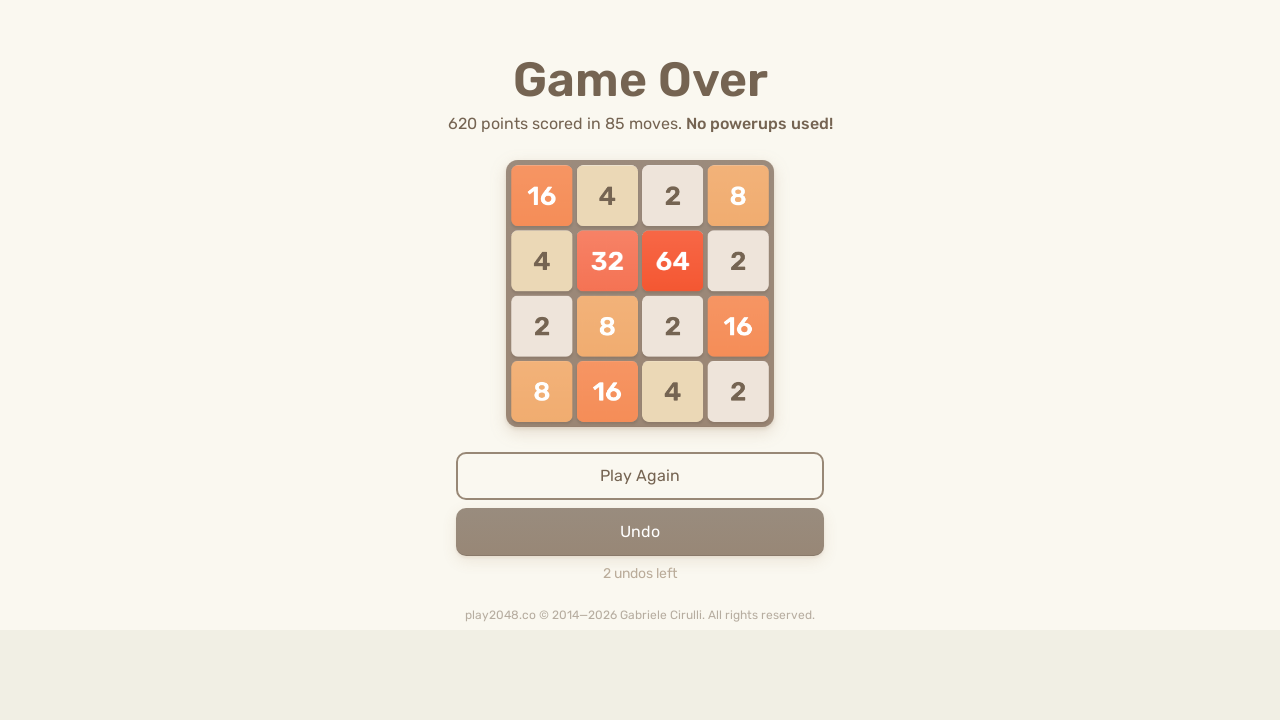

Sent arrow key press: ArrowDown
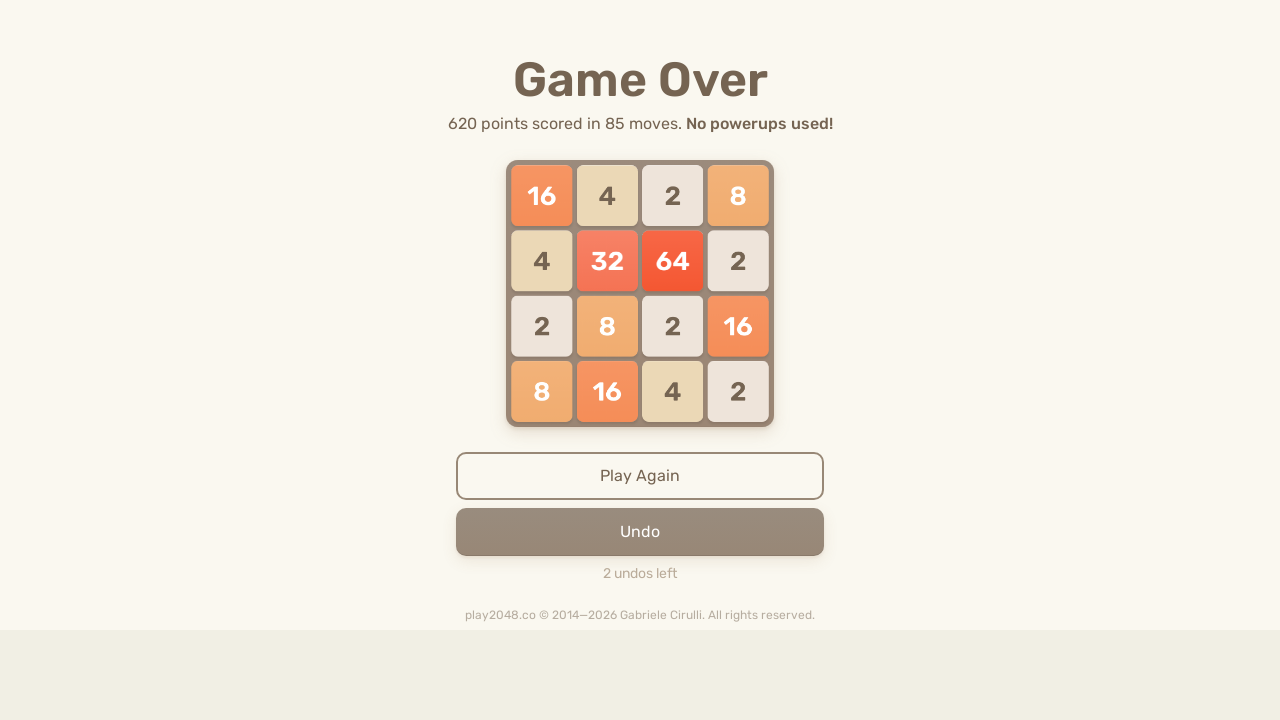

Brief pause between moves
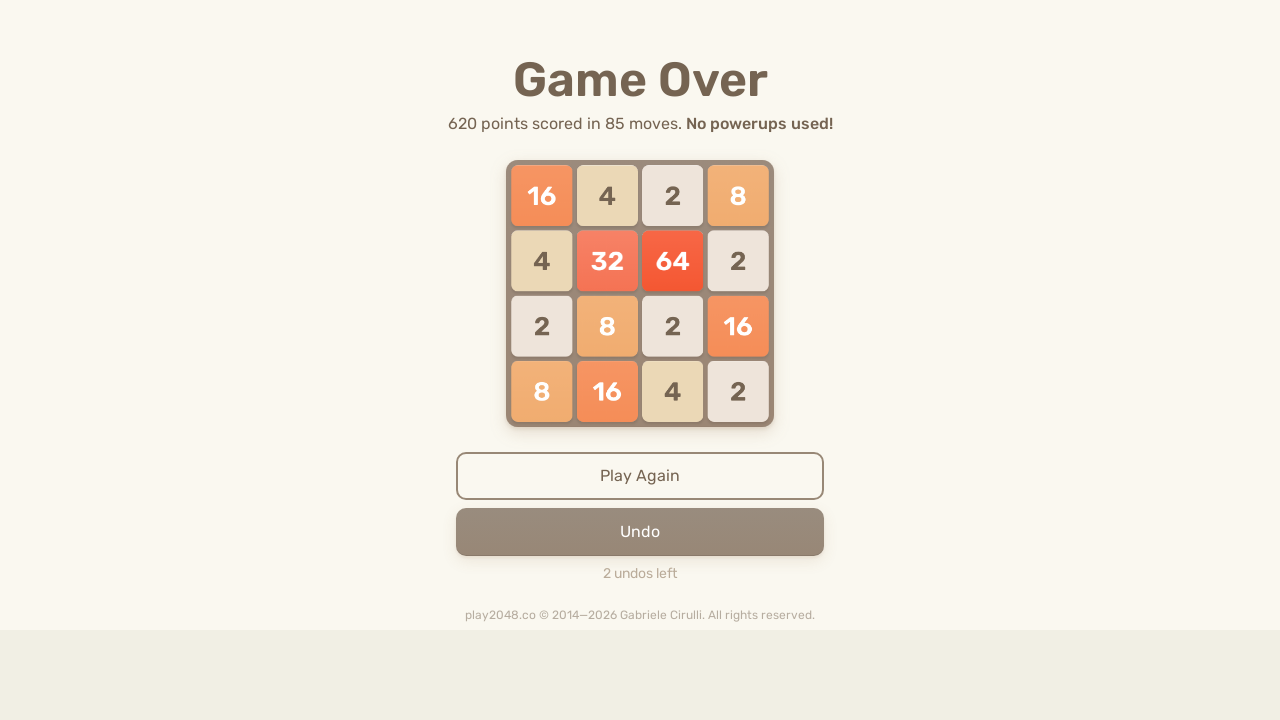

Sent arrow key press: ArrowDown
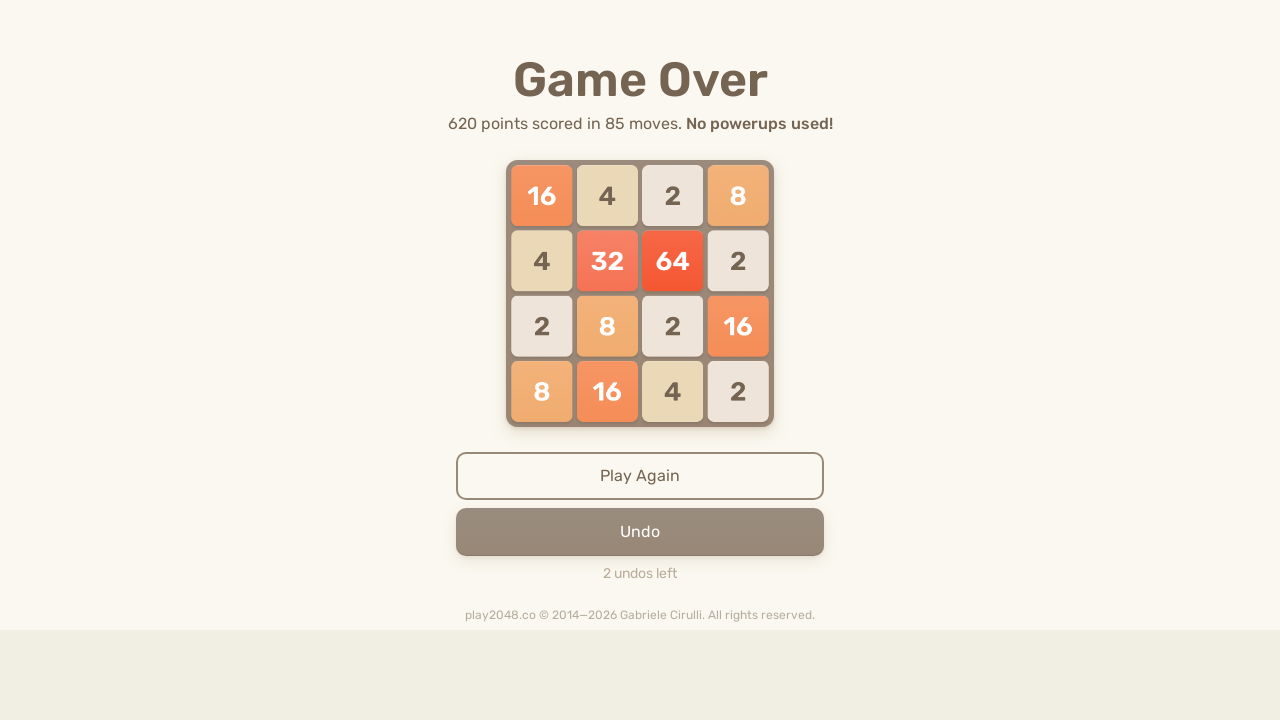

Brief pause between moves
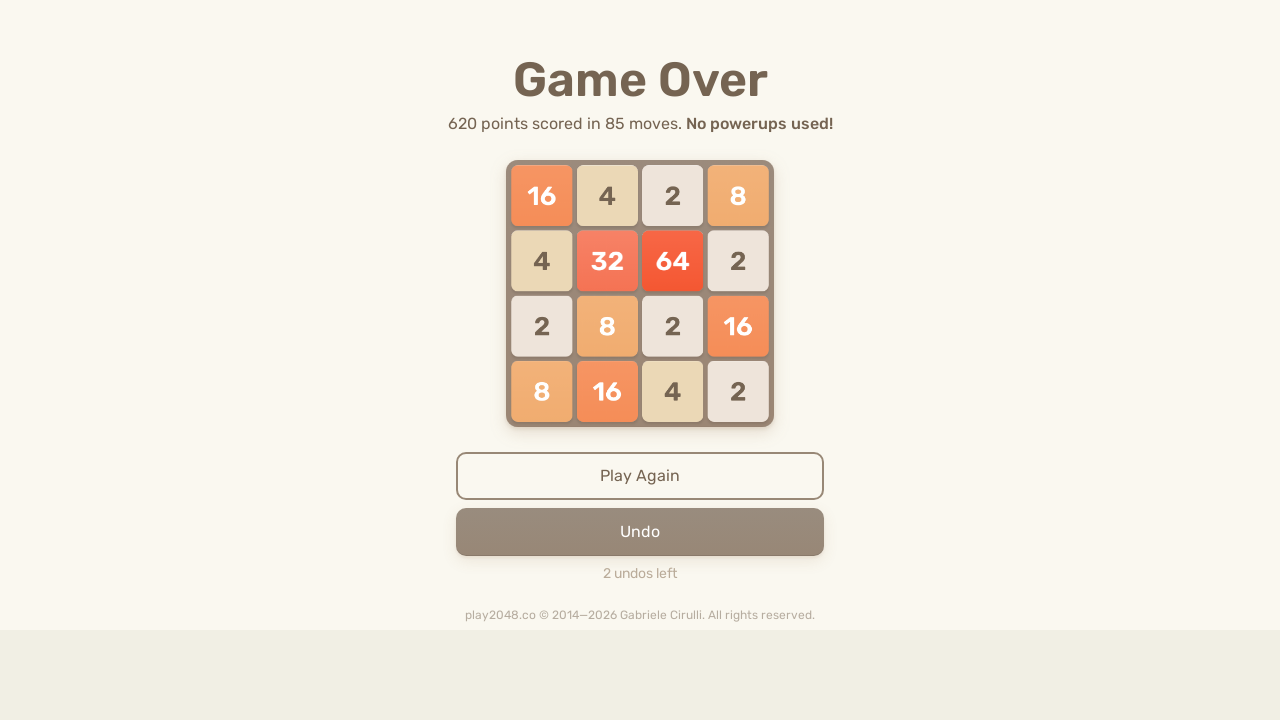

Sent arrow key press: ArrowUp
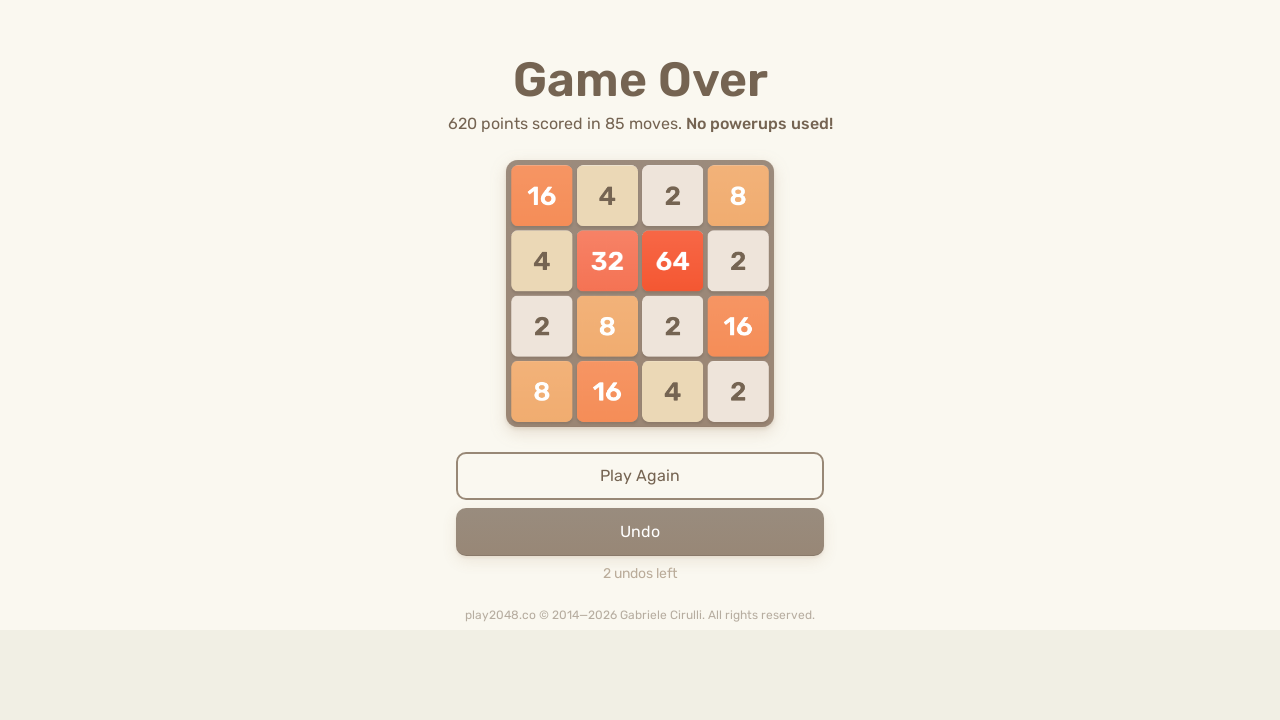

Brief pause between moves
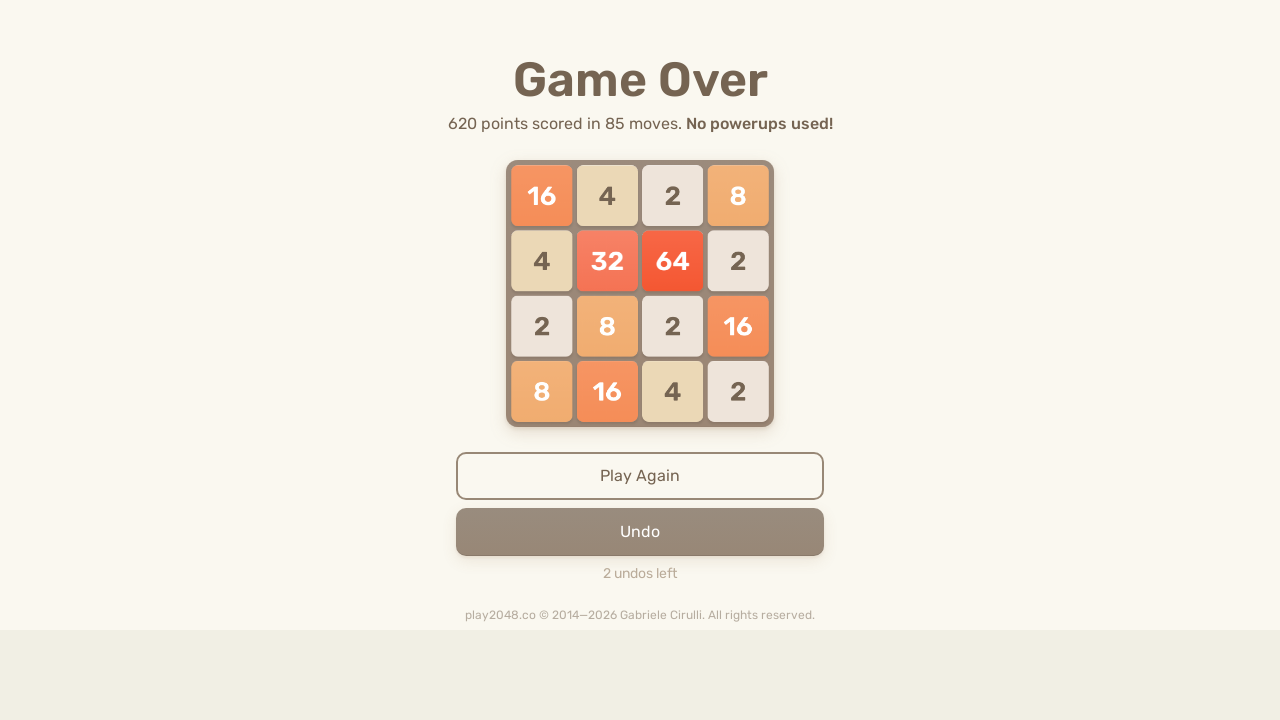

Sent arrow key press: ArrowUp
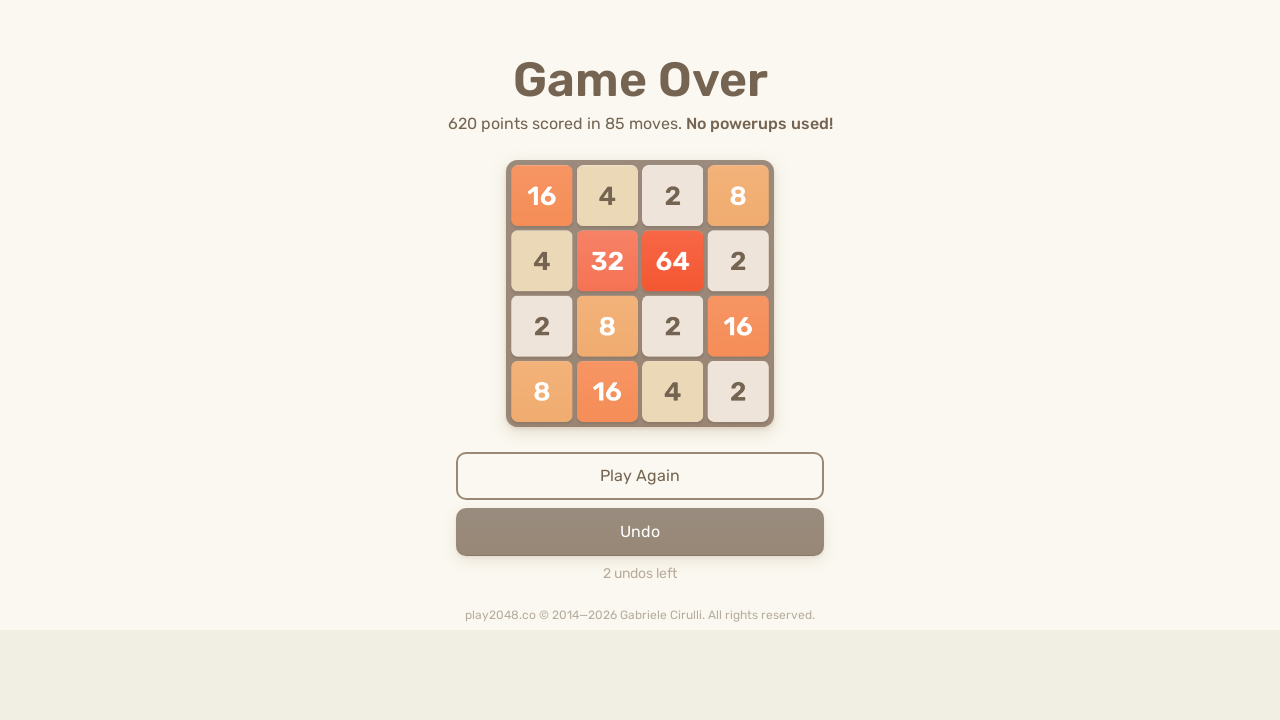

Brief pause between moves
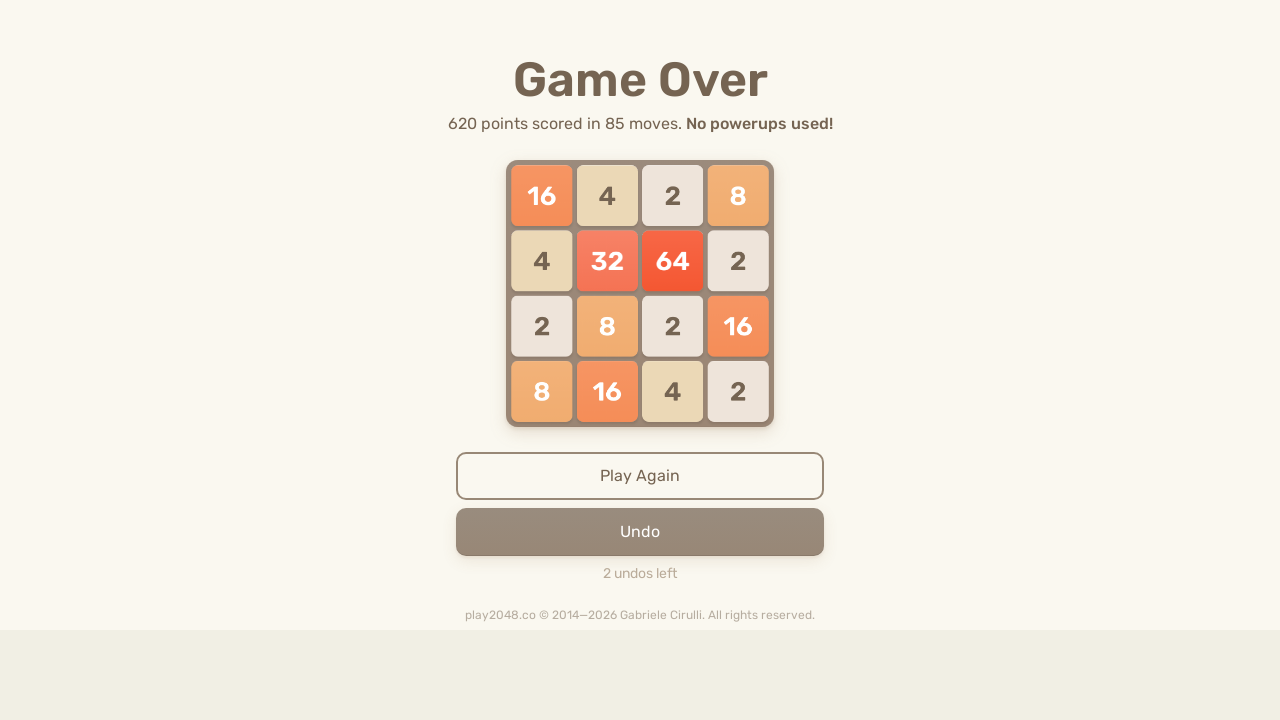

Sent arrow key press: ArrowRight
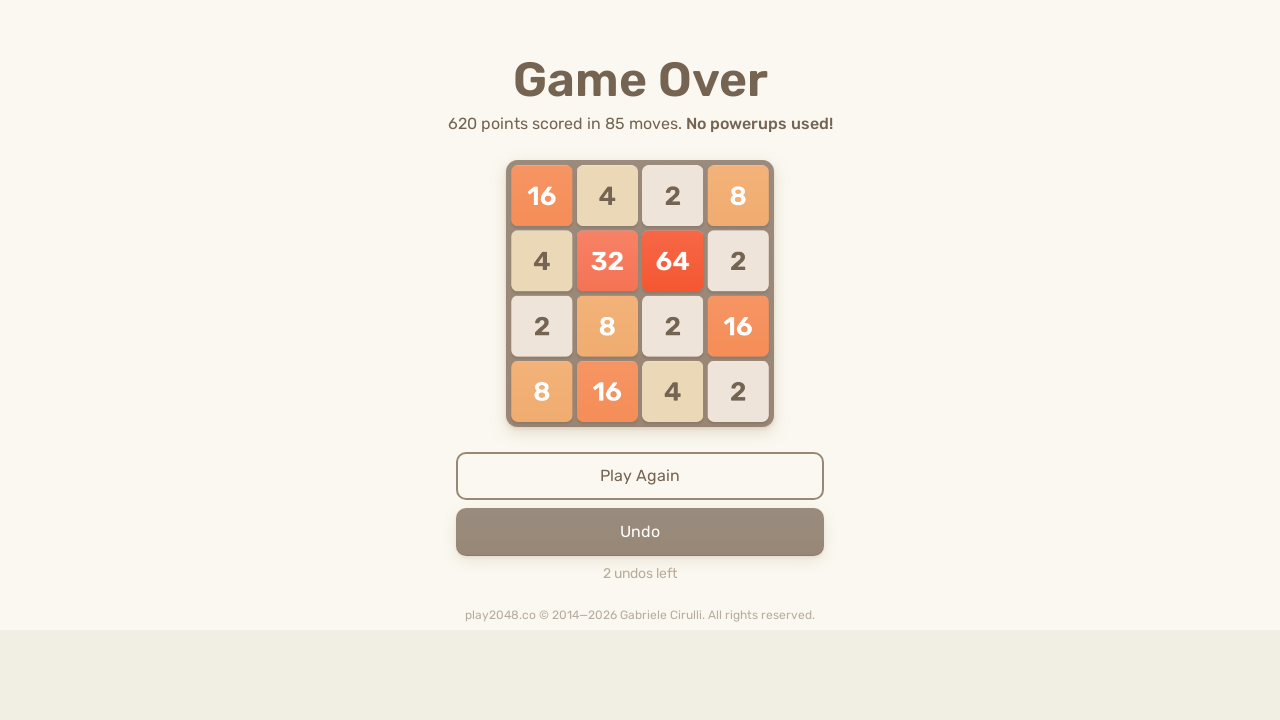

Brief pause between moves
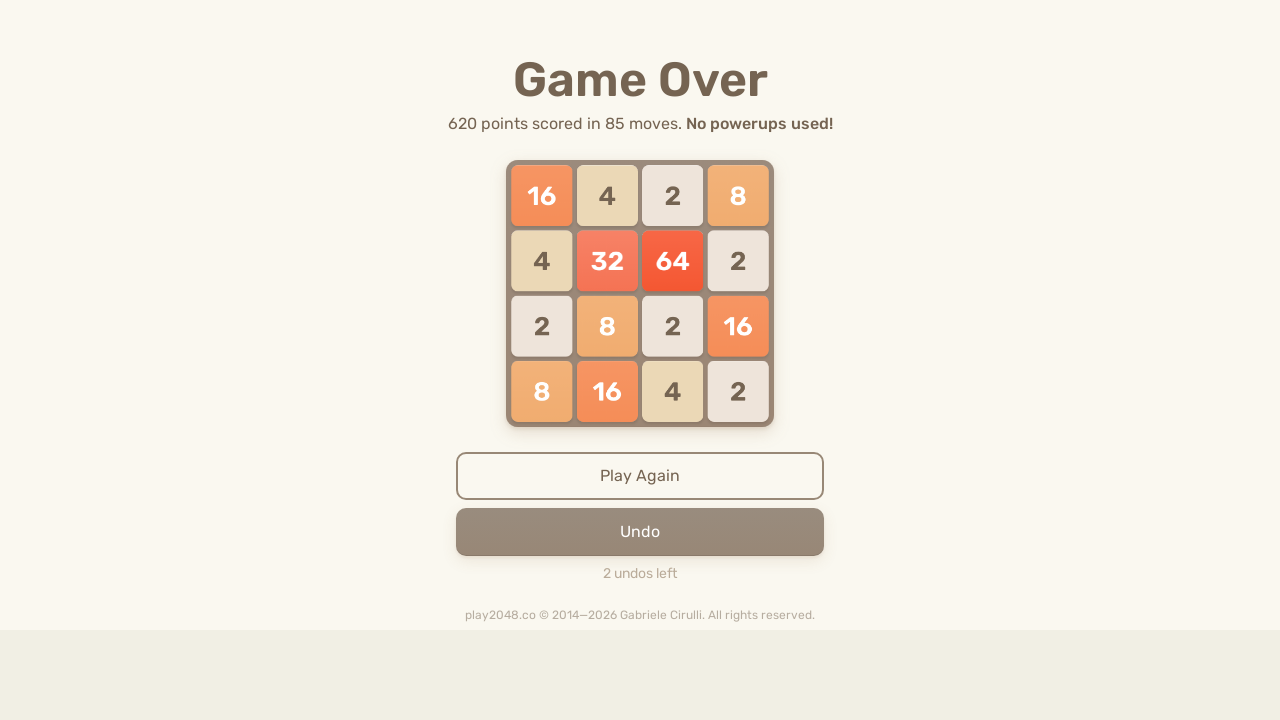

Sent arrow key press: ArrowRight
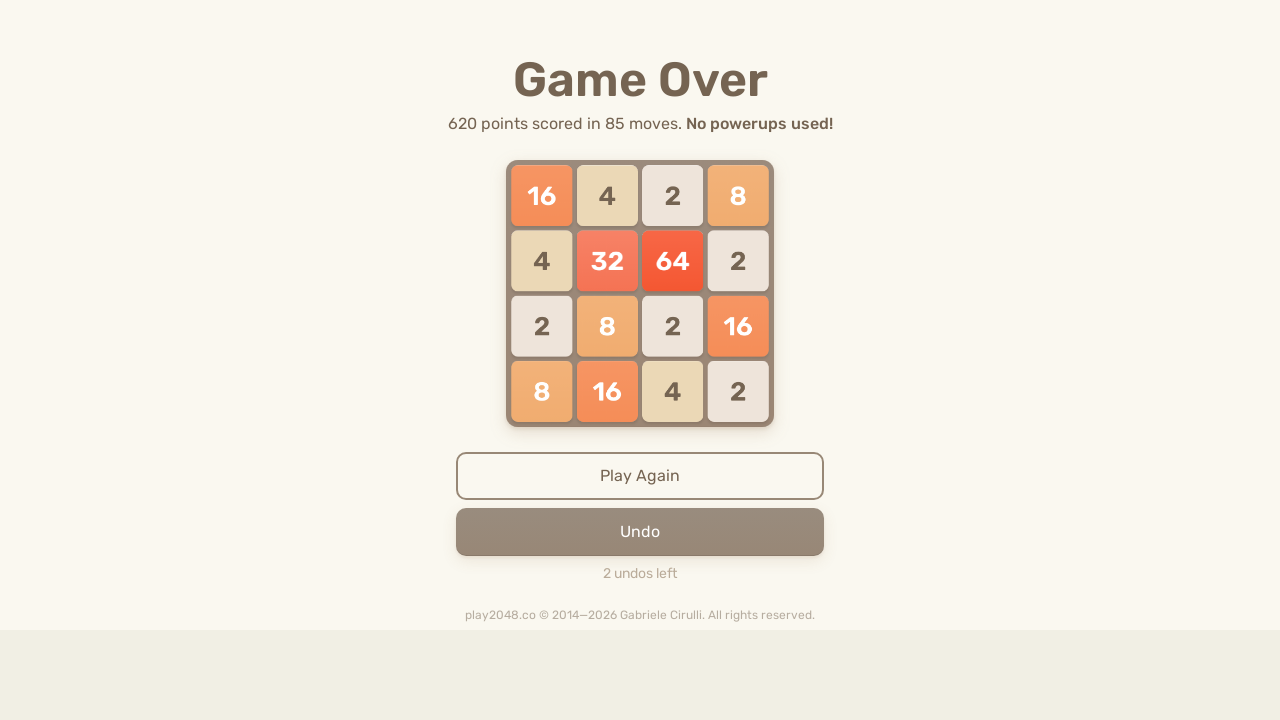

Brief pause between moves
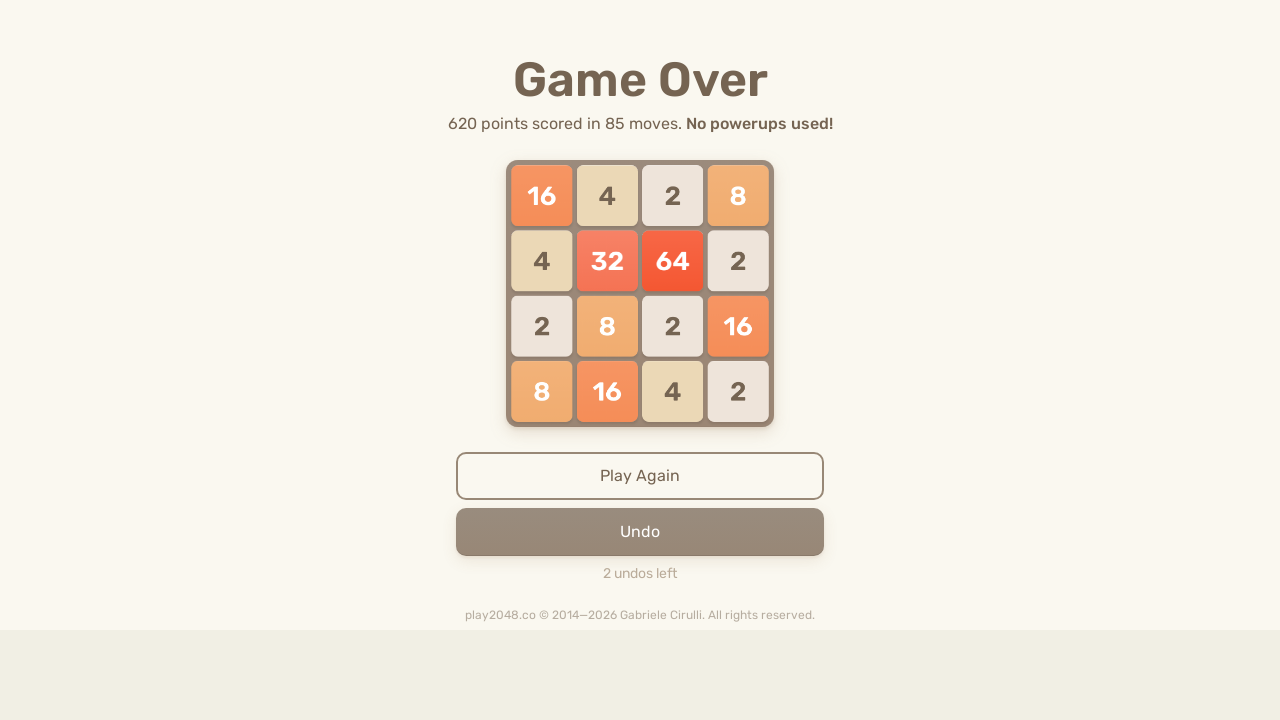

Sent arrow key press: ArrowRight
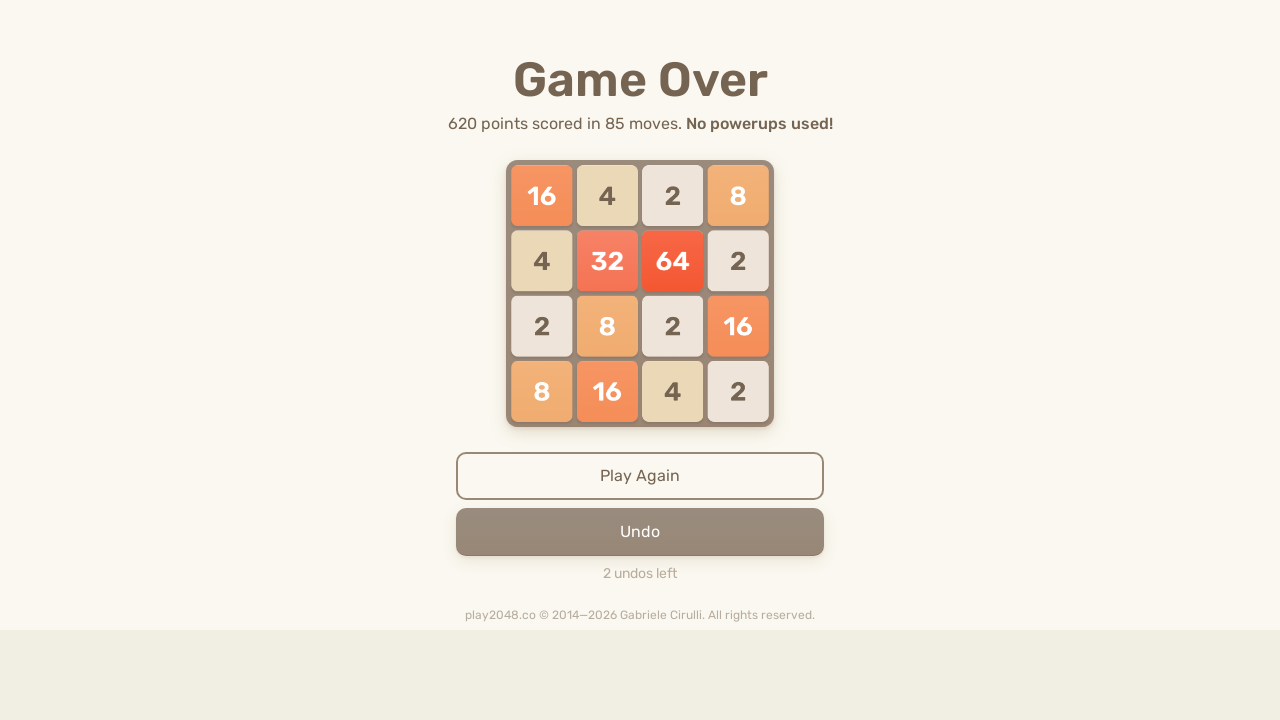

Brief pause between moves
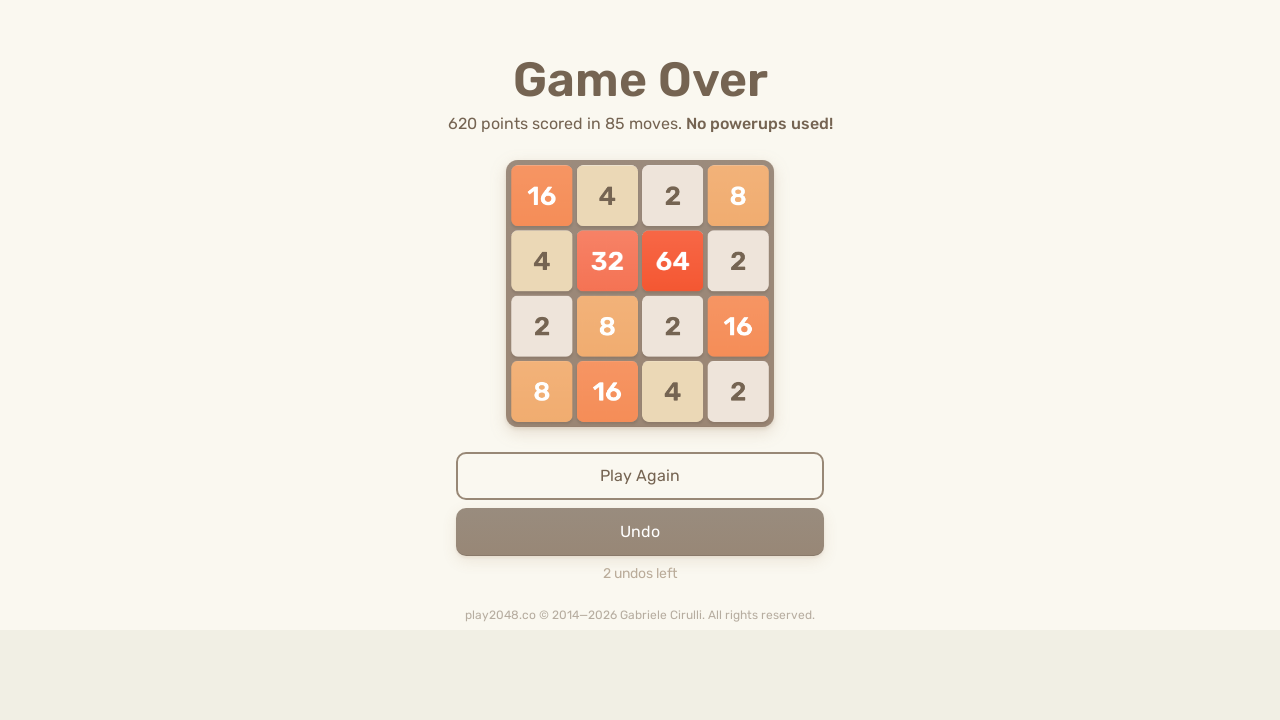

Sent arrow key press: ArrowLeft
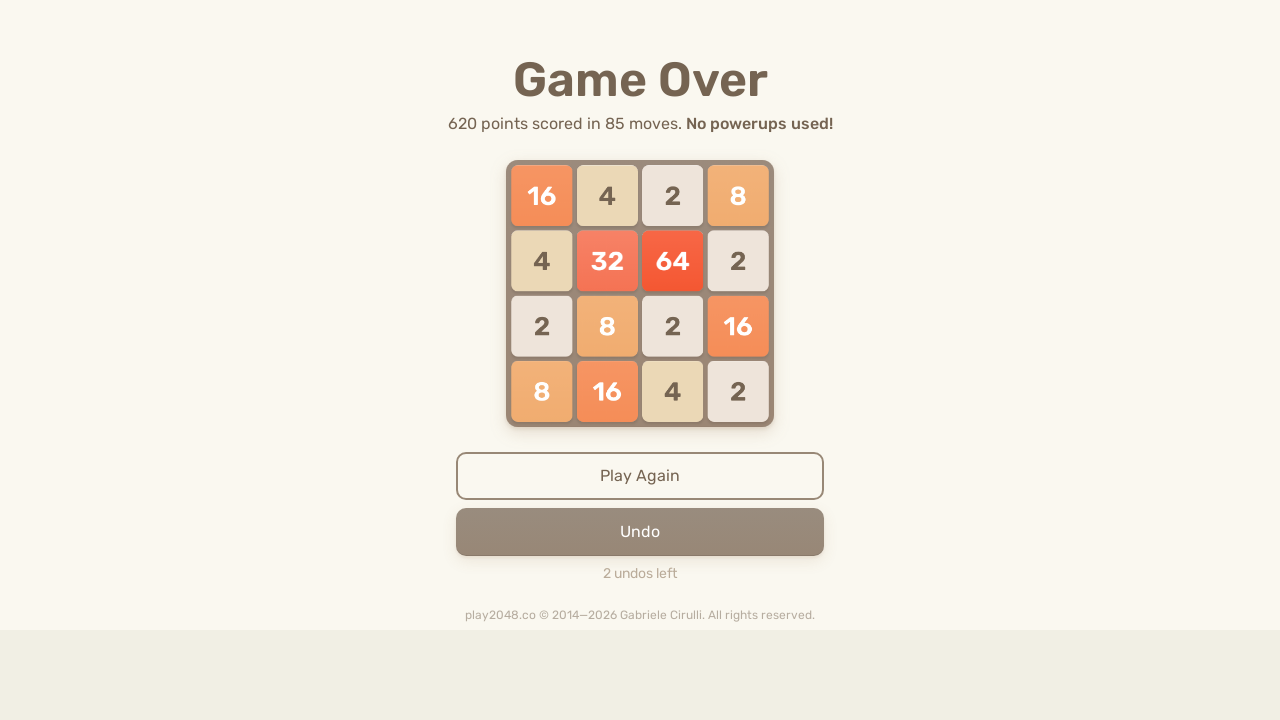

Brief pause between moves
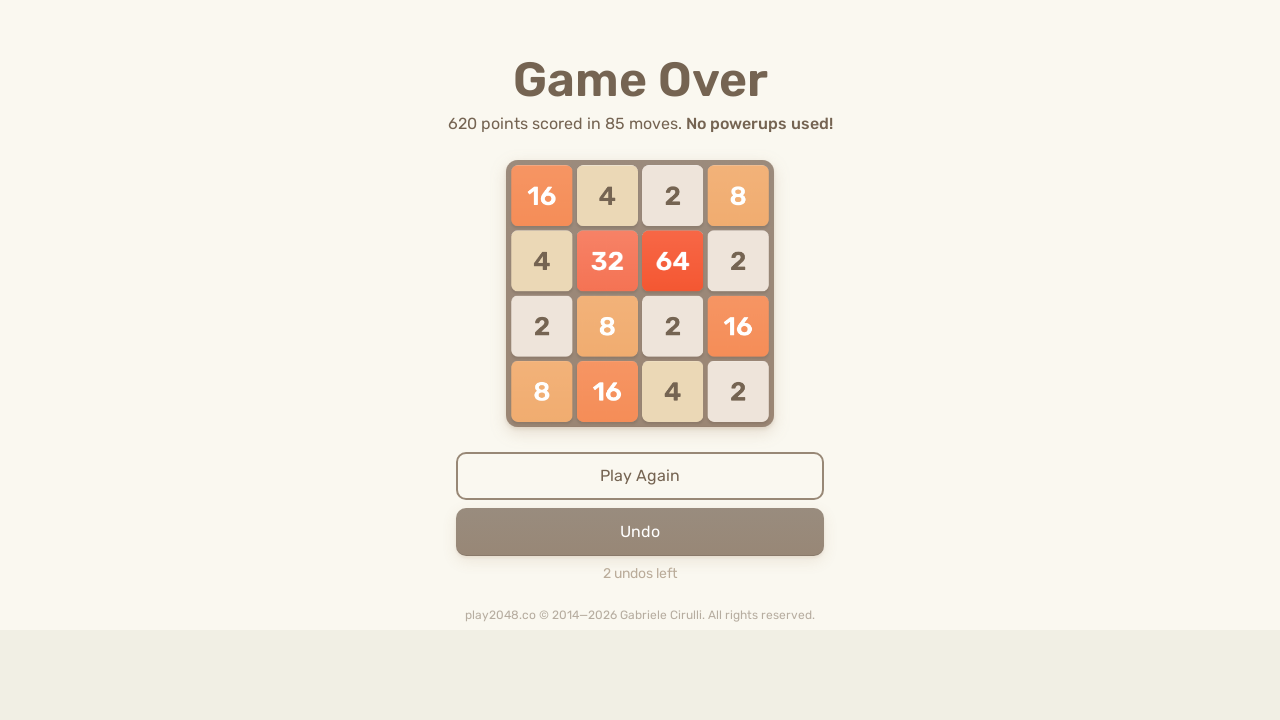

Sent arrow key press: ArrowRight
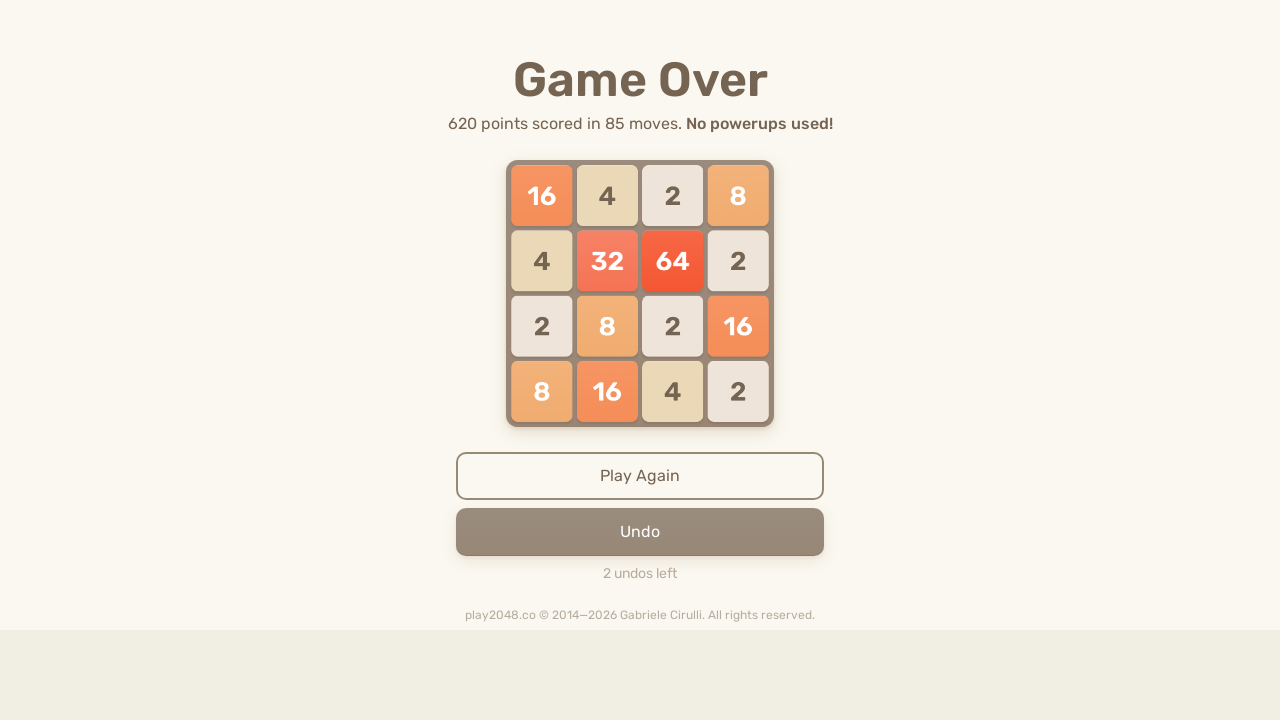

Brief pause between moves
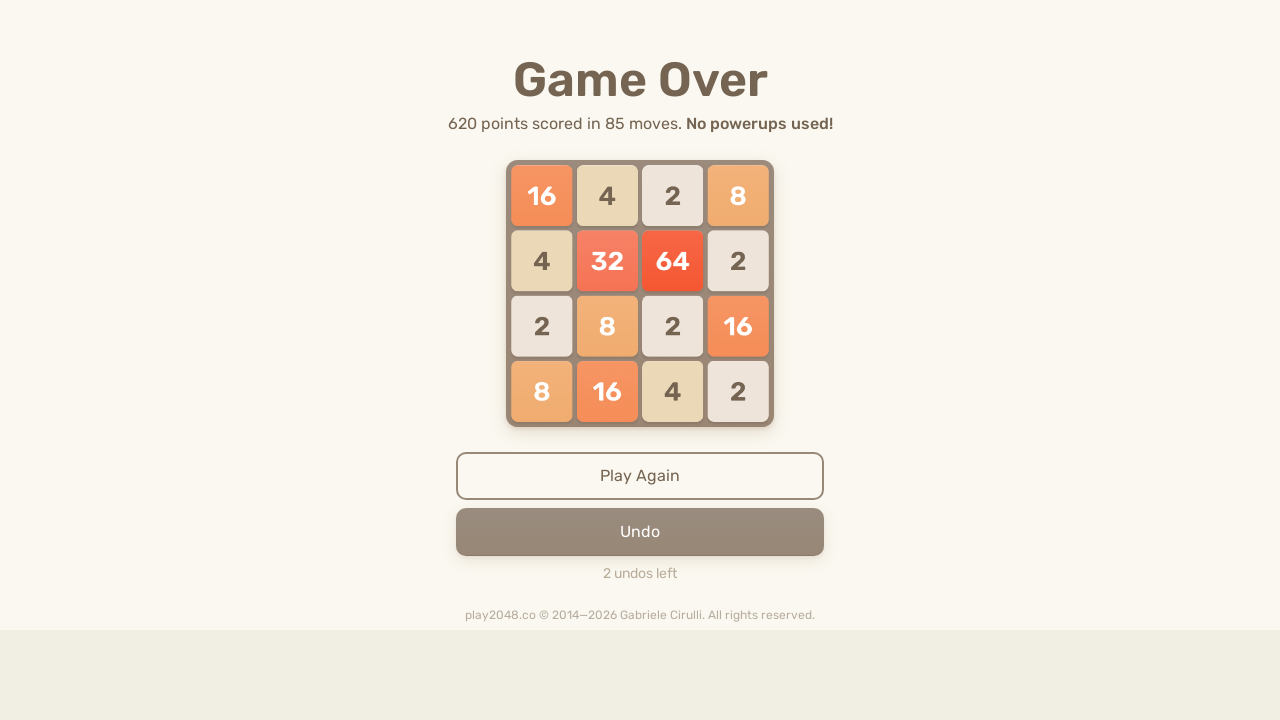

Sent arrow key press: ArrowRight
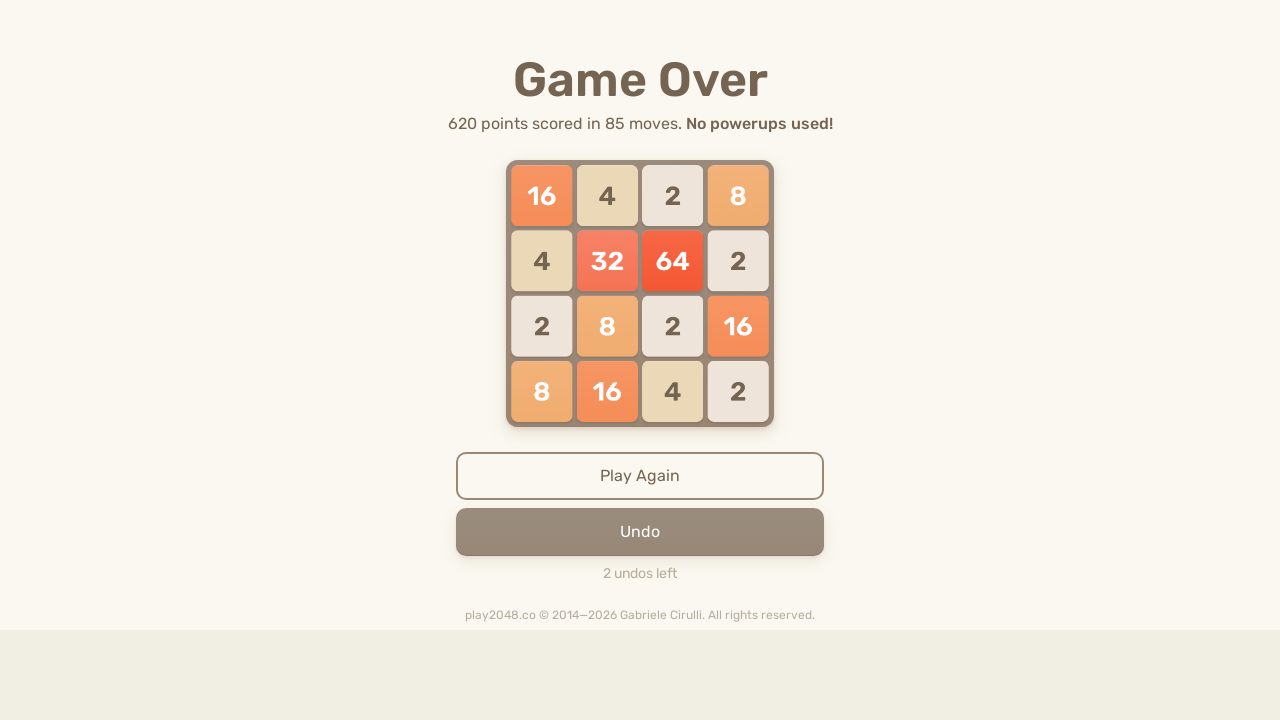

Brief pause between moves
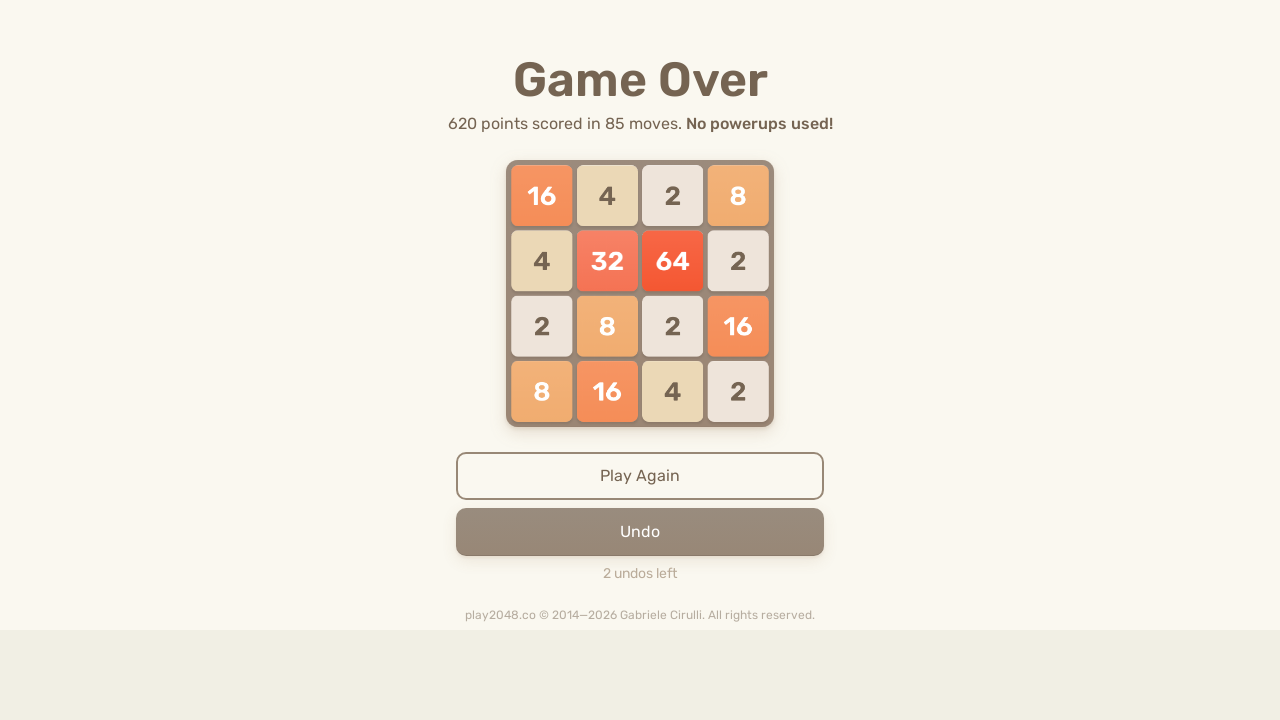

Sent arrow key press: ArrowLeft
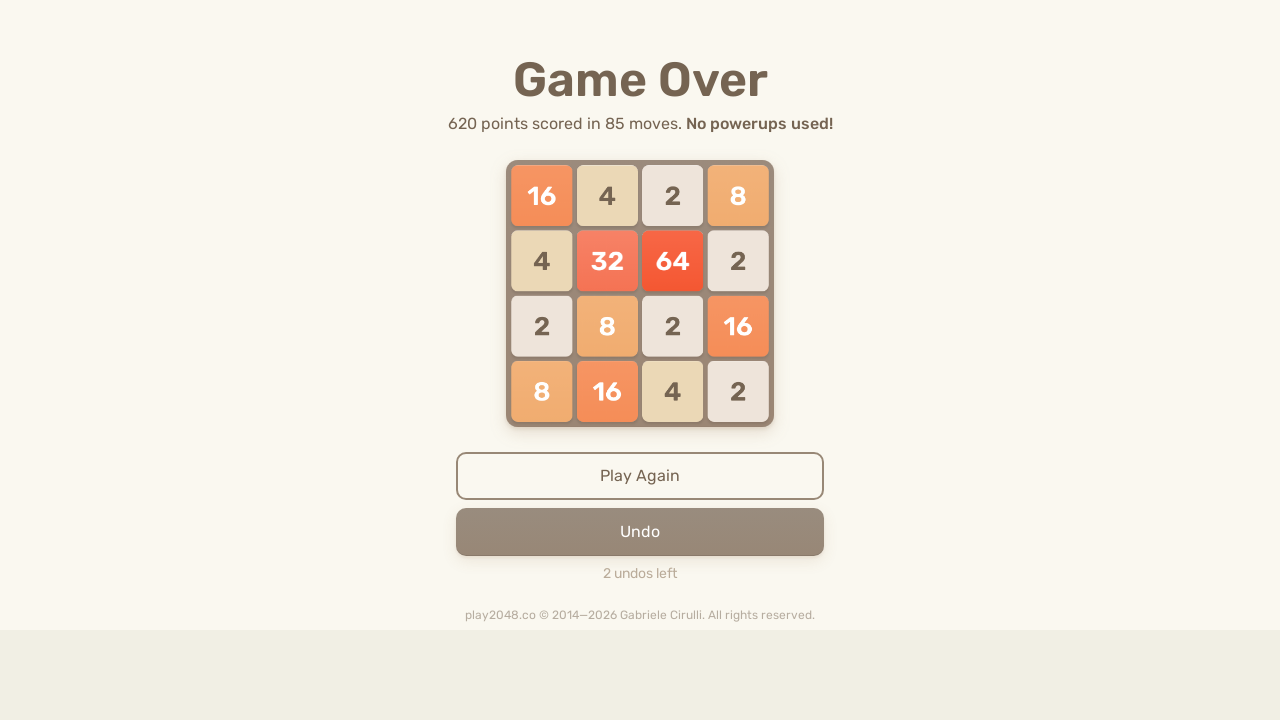

Brief pause between moves
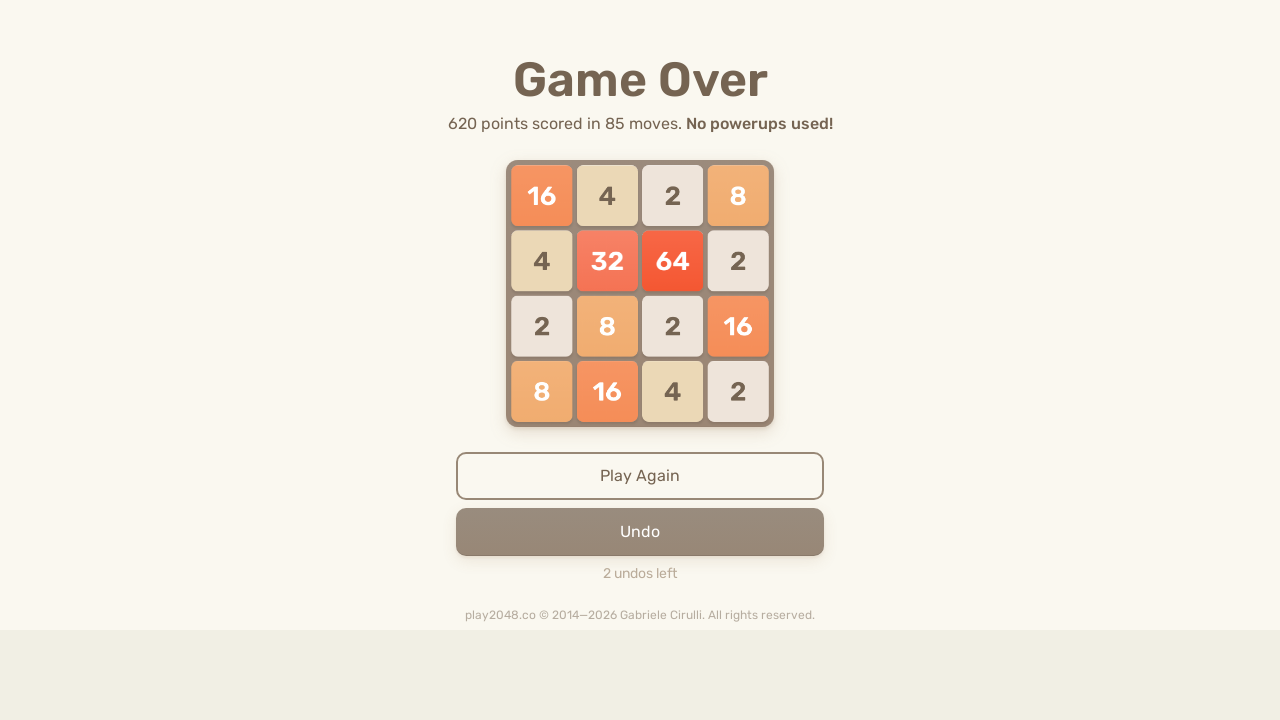

Sent arrow key press: ArrowUp
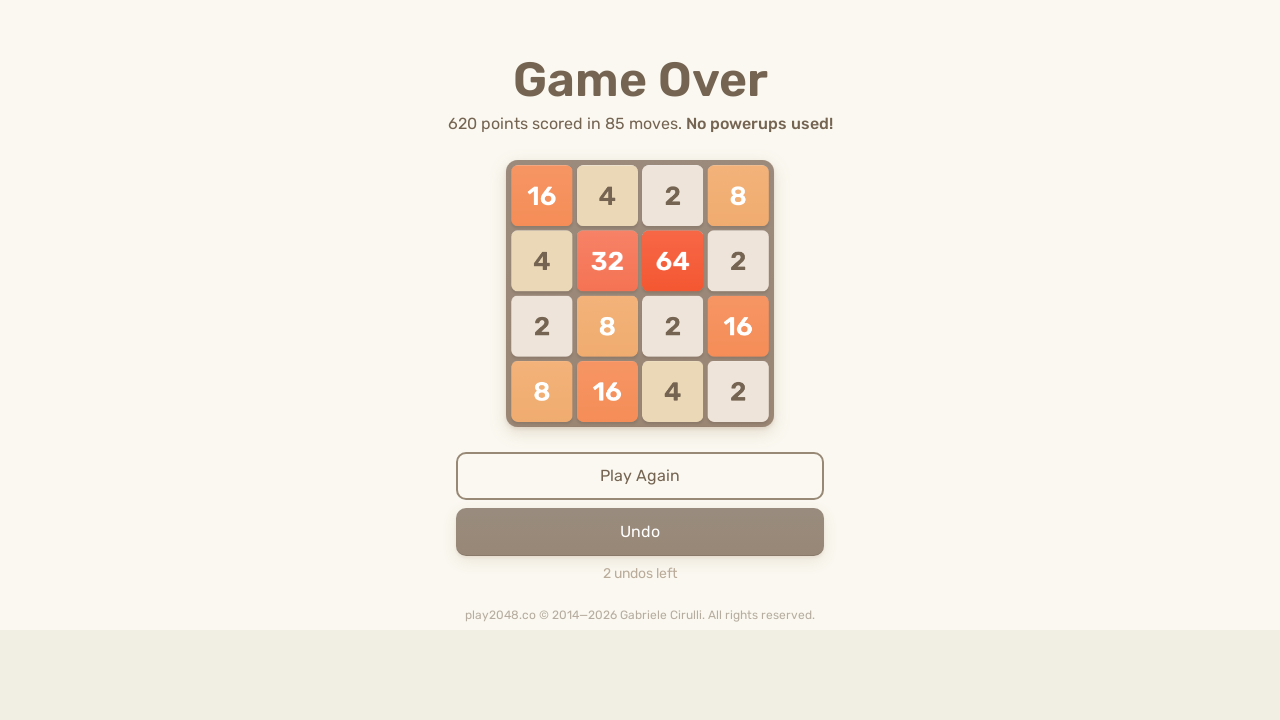

Brief pause between moves
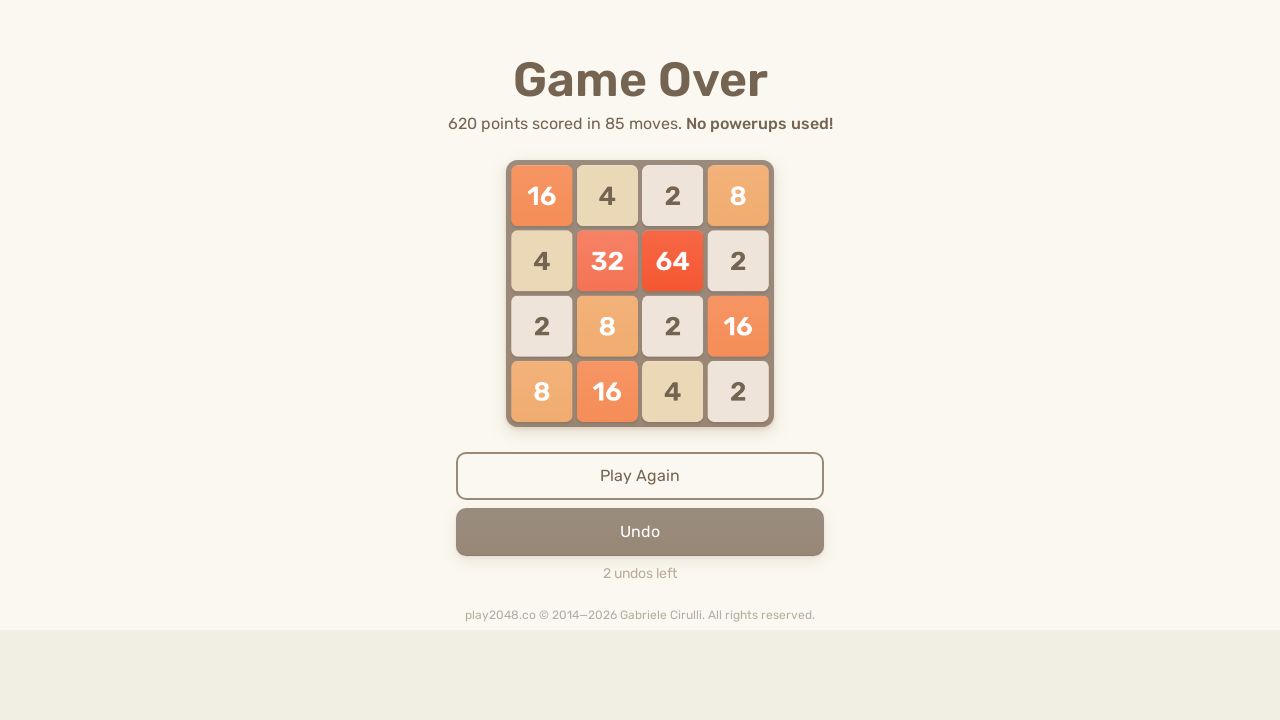

Sent arrow key press: ArrowLeft
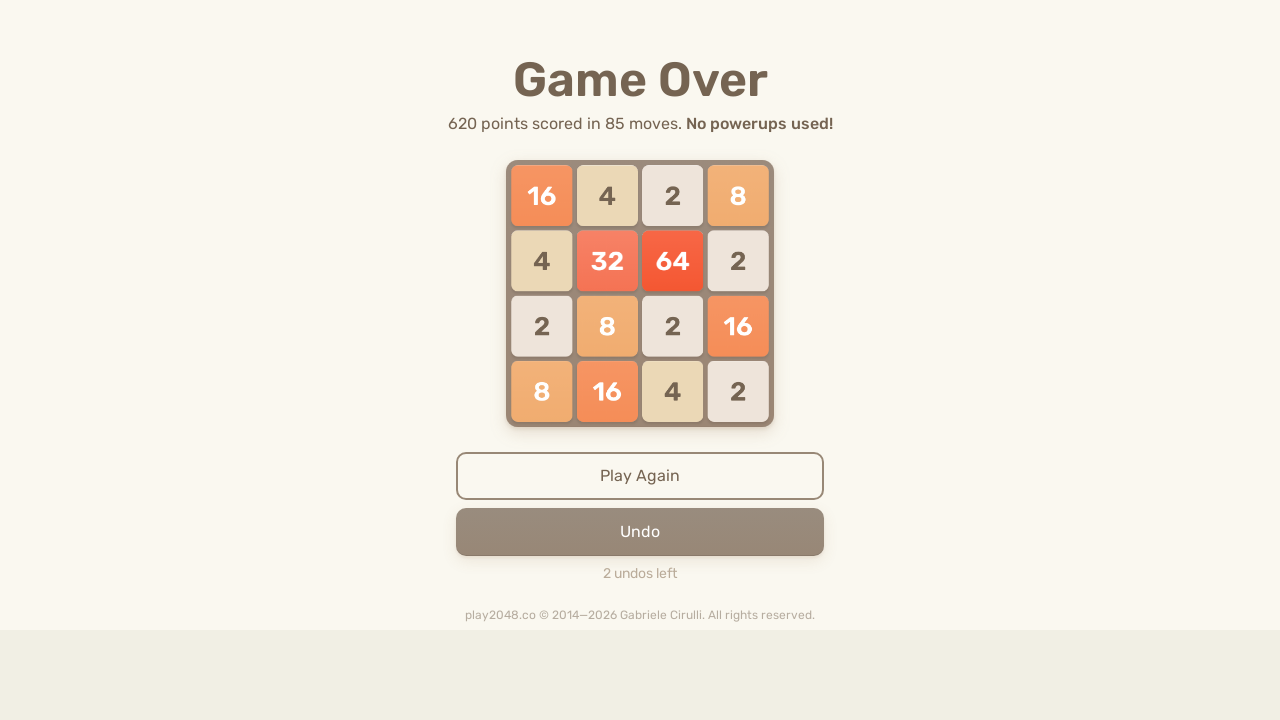

Brief pause between moves
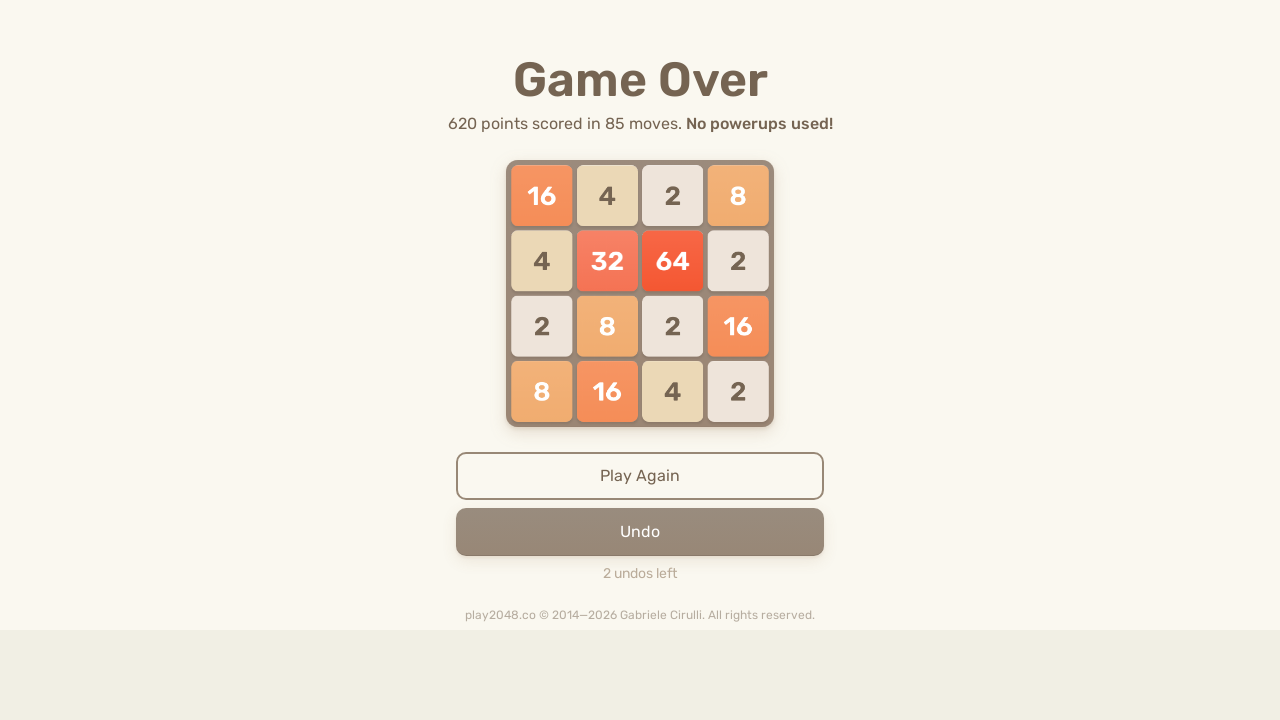

Sent arrow key press: ArrowDown
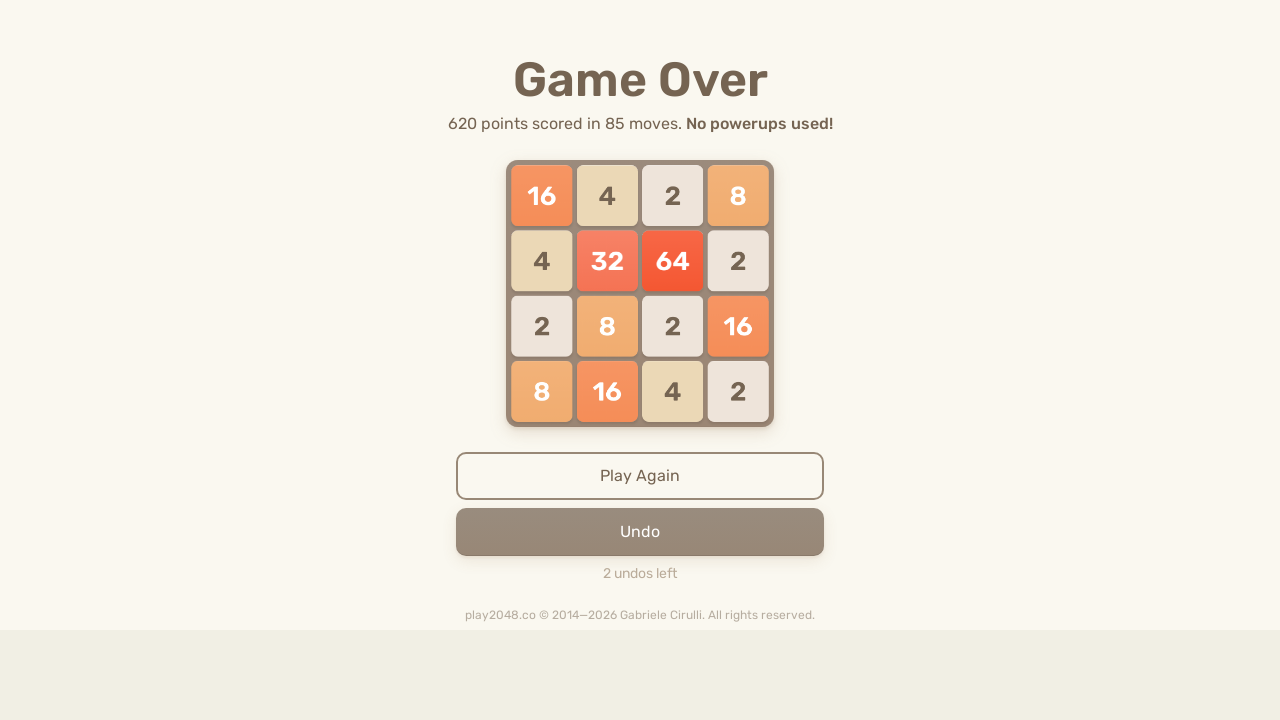

Brief pause between moves
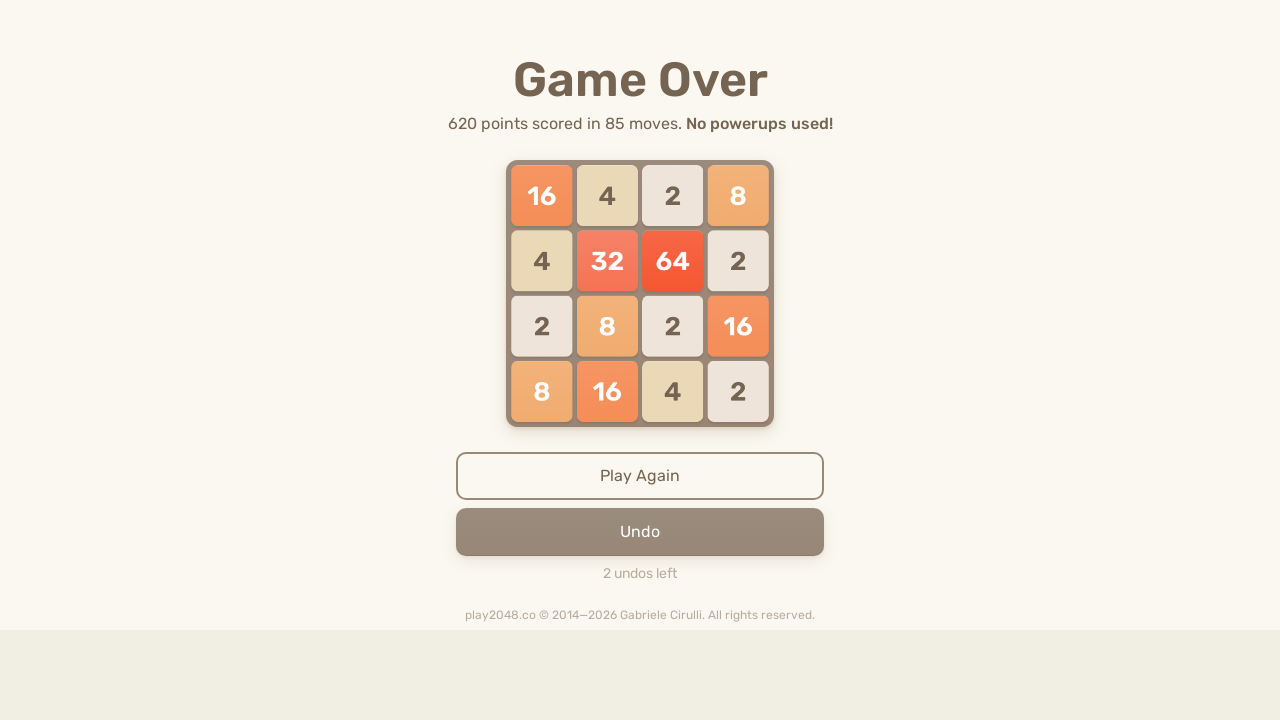

Sent arrow key press: ArrowUp
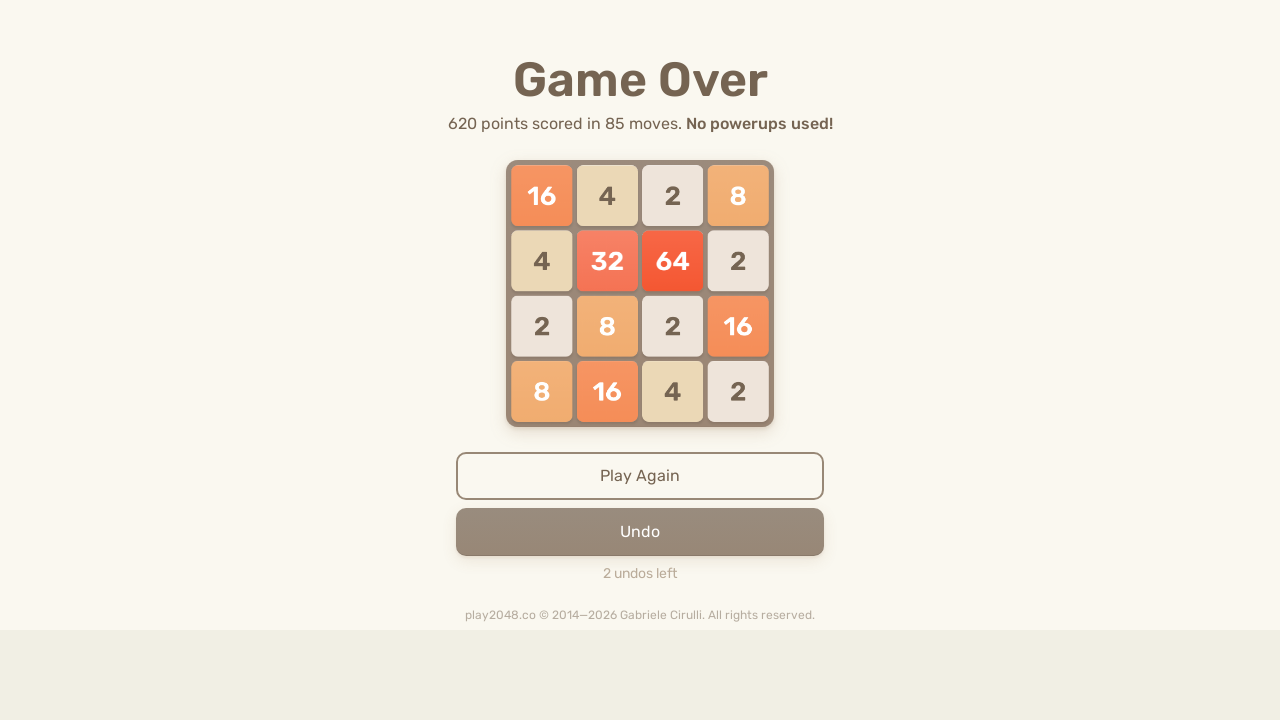

Brief pause between moves
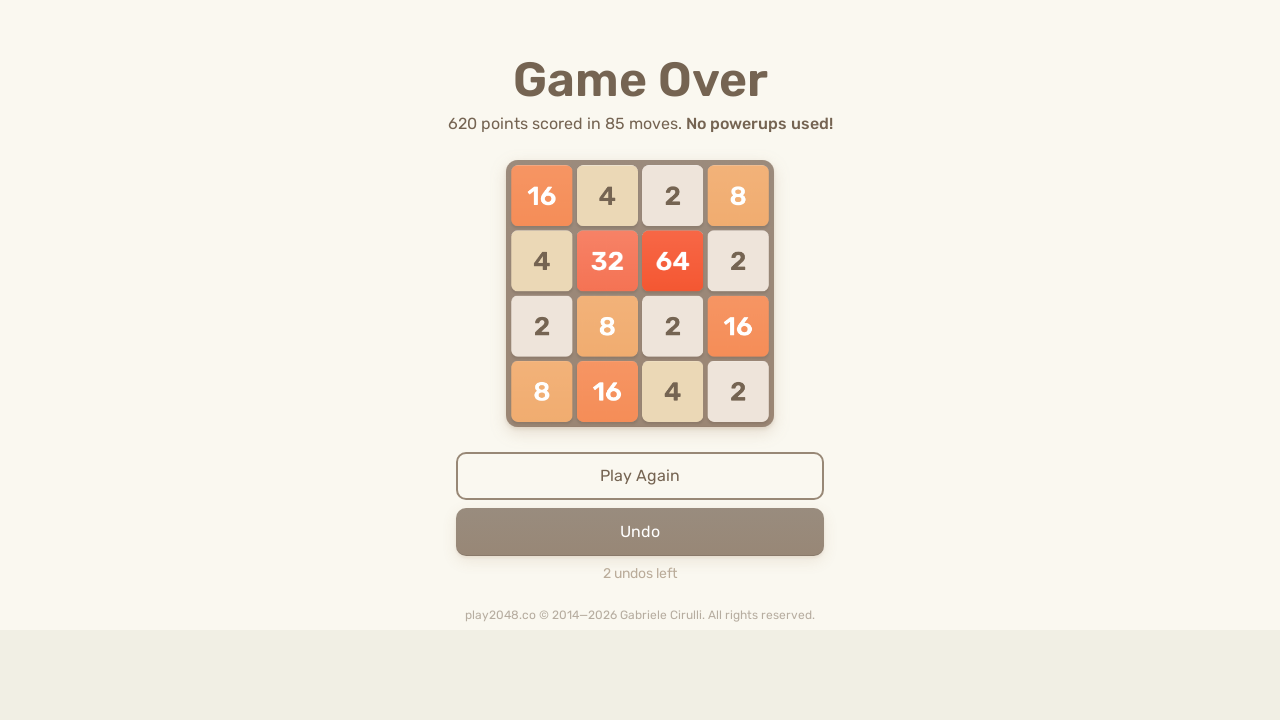

Sent arrow key press: ArrowUp
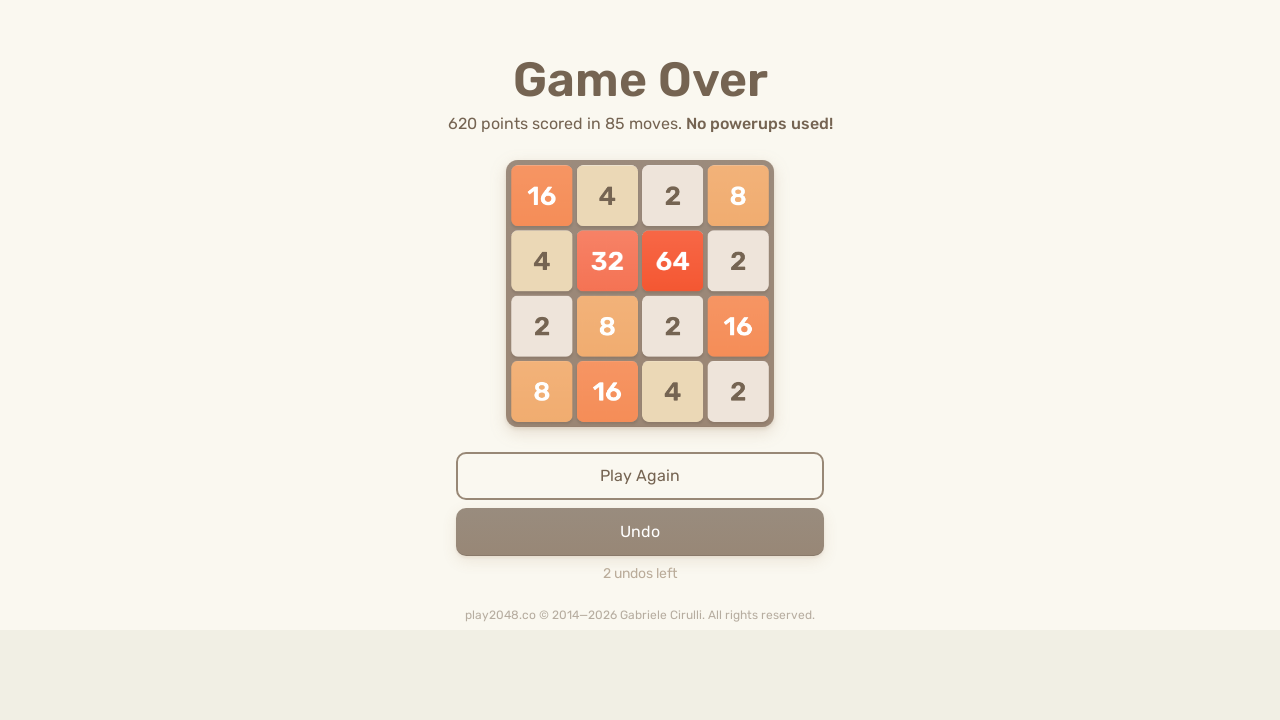

Brief pause between moves
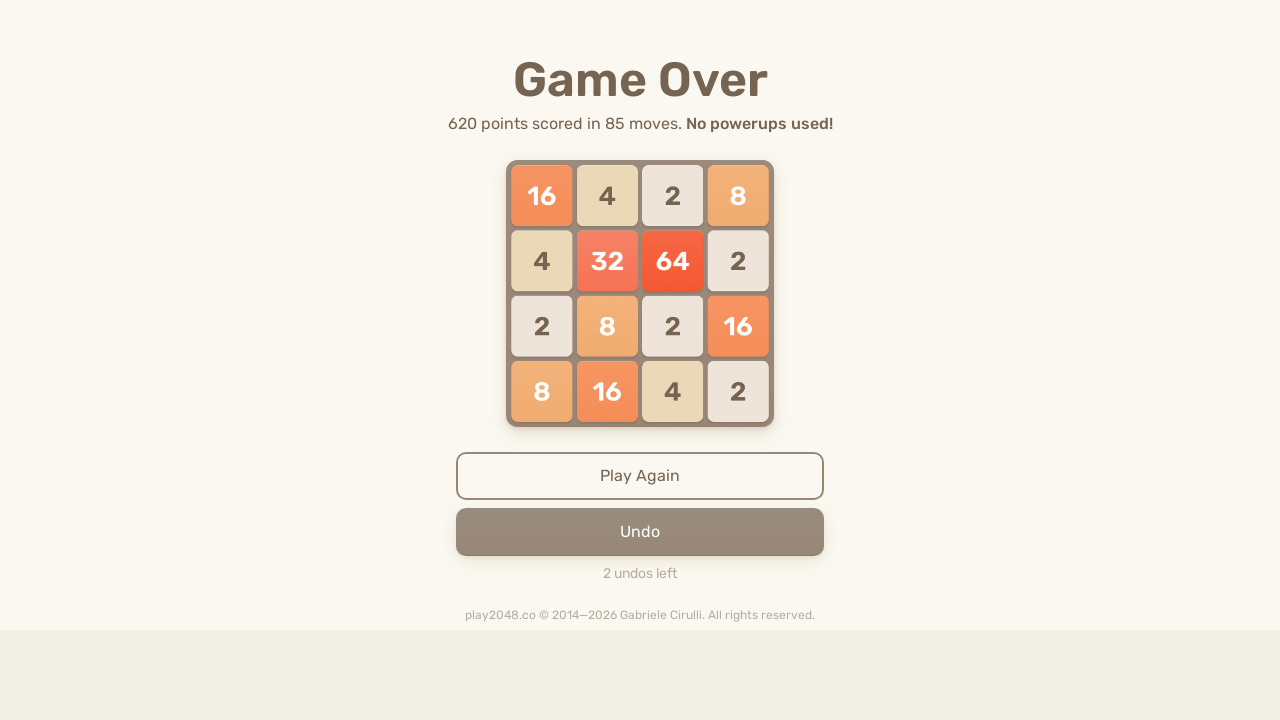

Sent arrow key press: ArrowUp
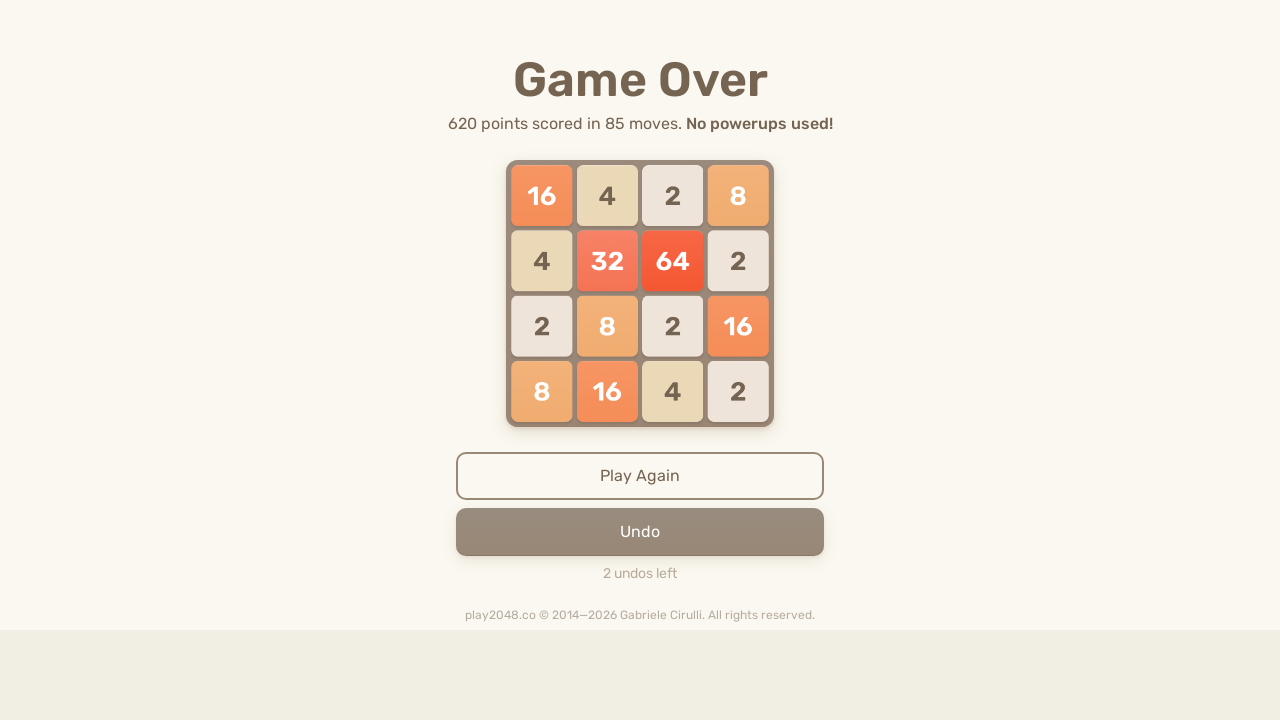

Brief pause between moves
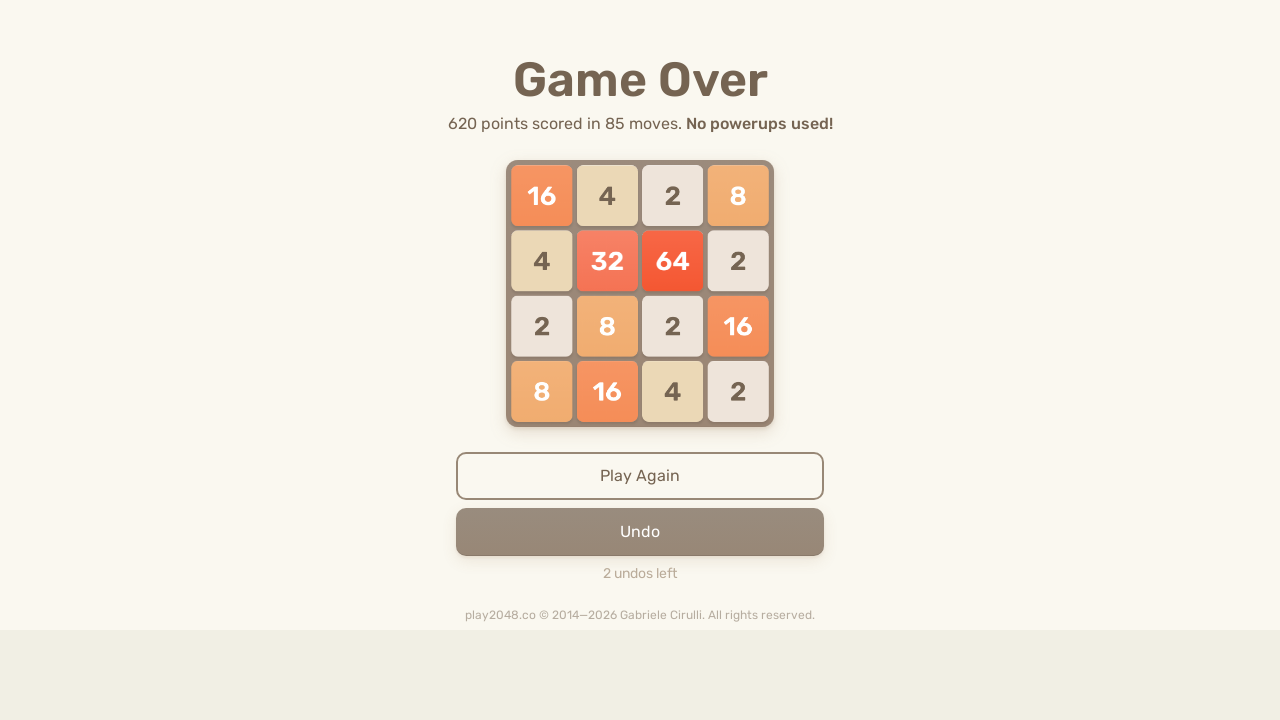

Sent arrow key press: ArrowRight
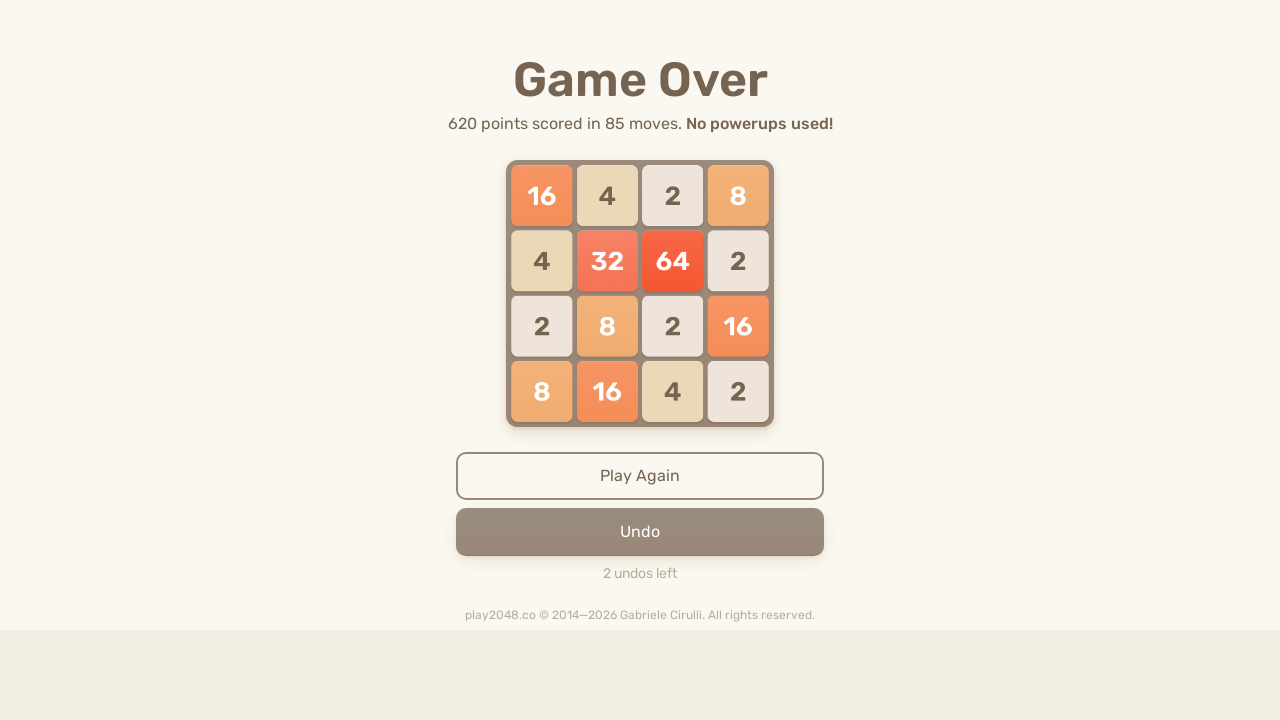

Brief pause between moves
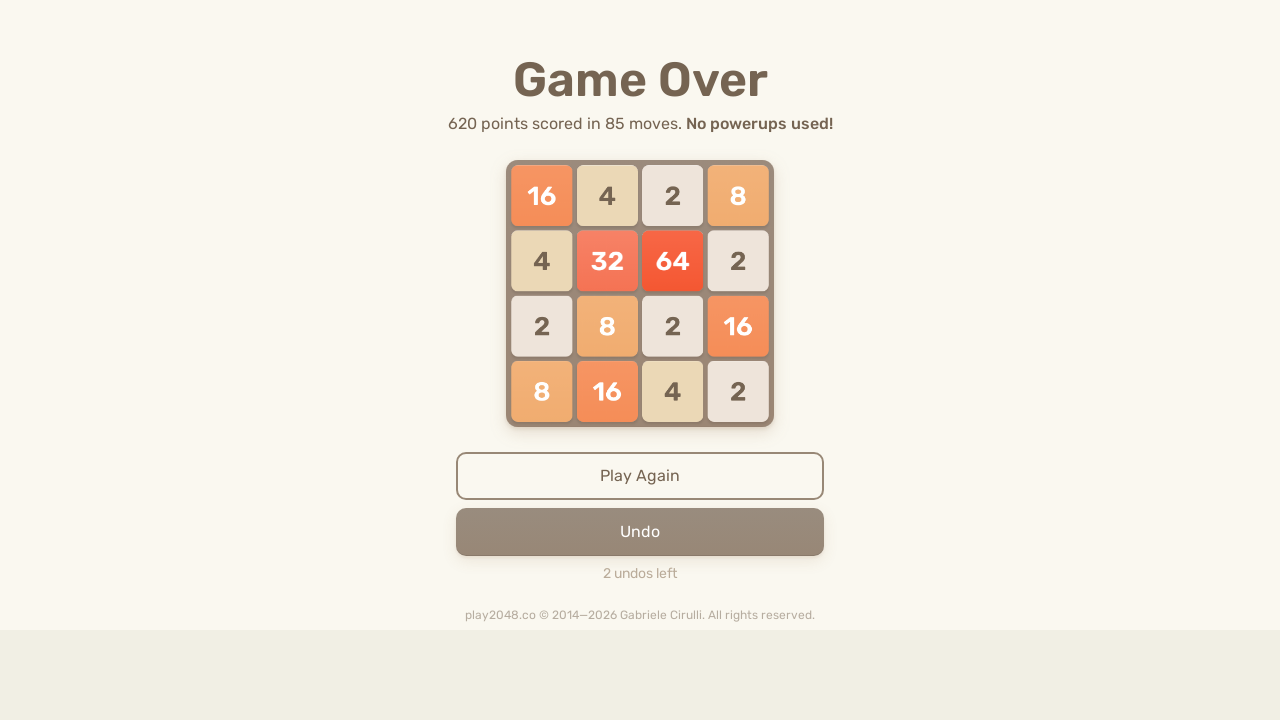

Sent arrow key press: ArrowDown
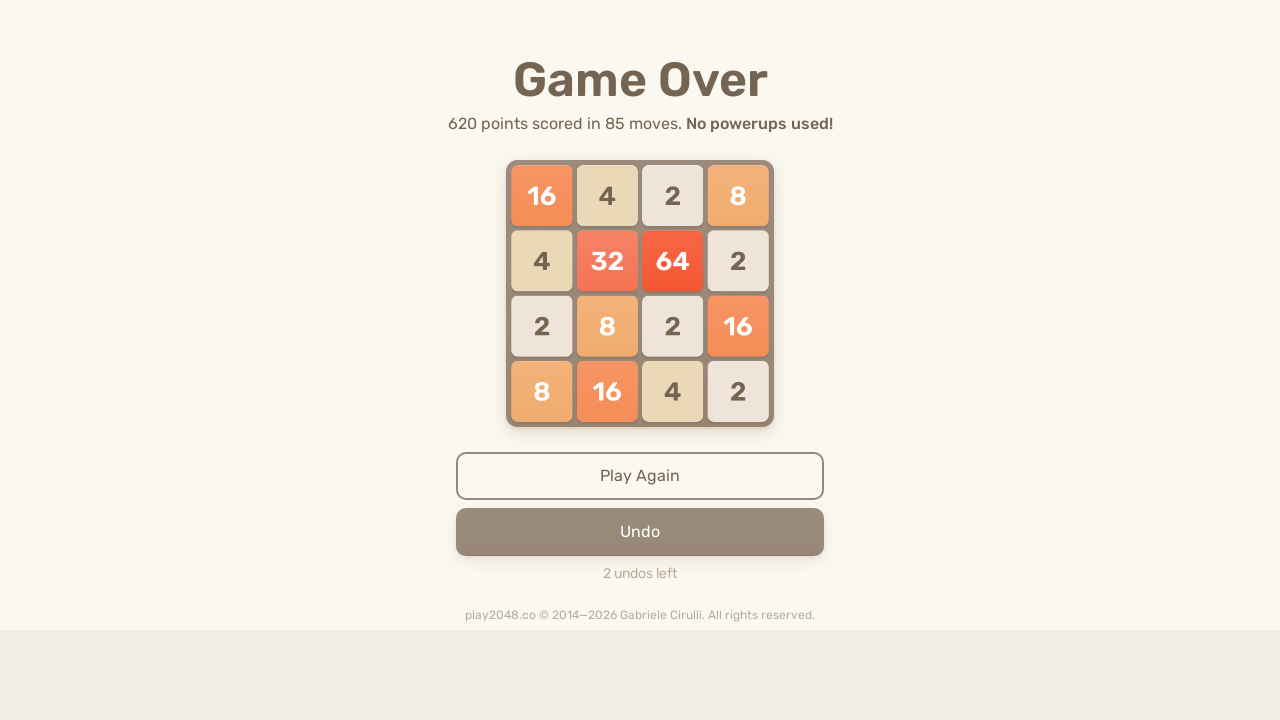

Brief pause between moves
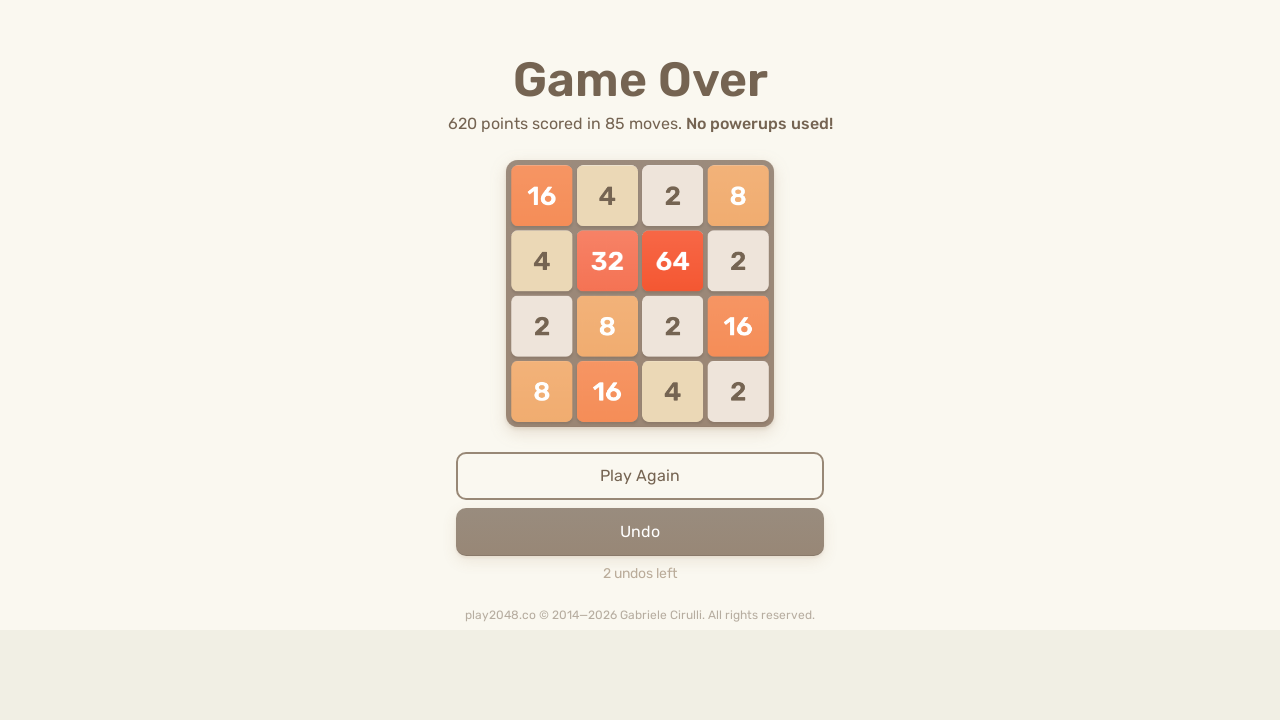

Sent arrow key press: ArrowLeft
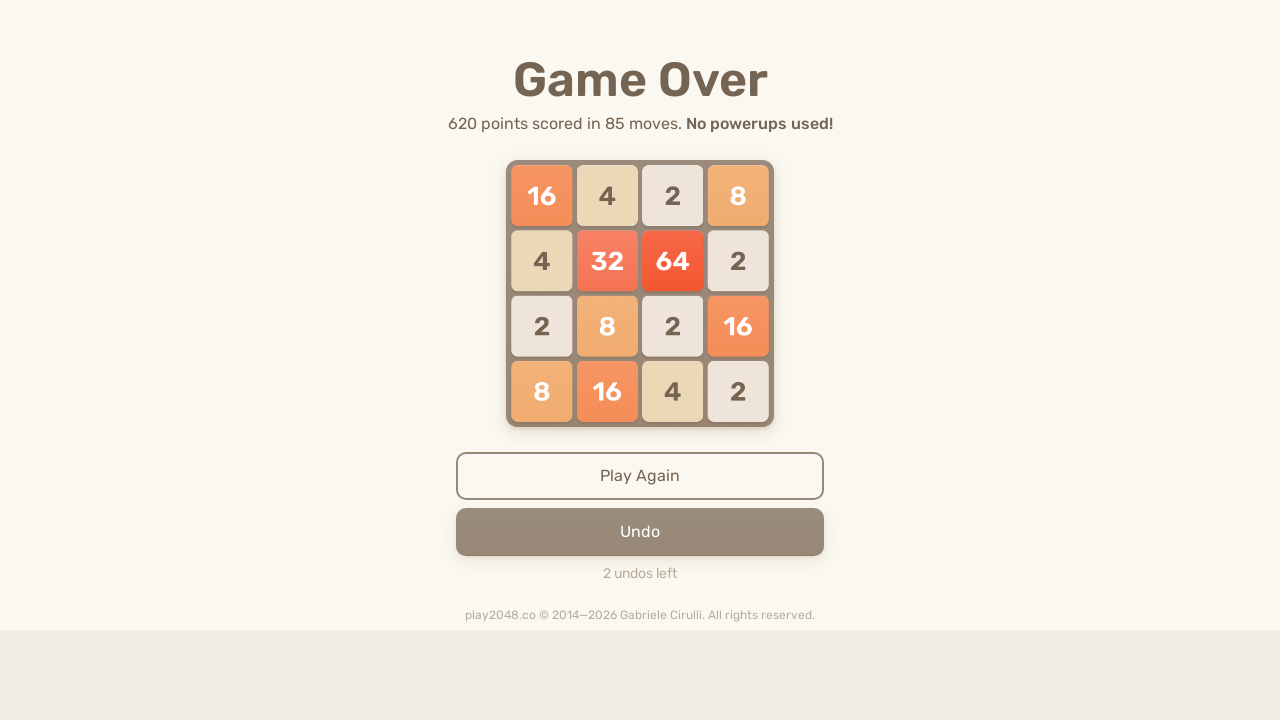

Brief pause between moves
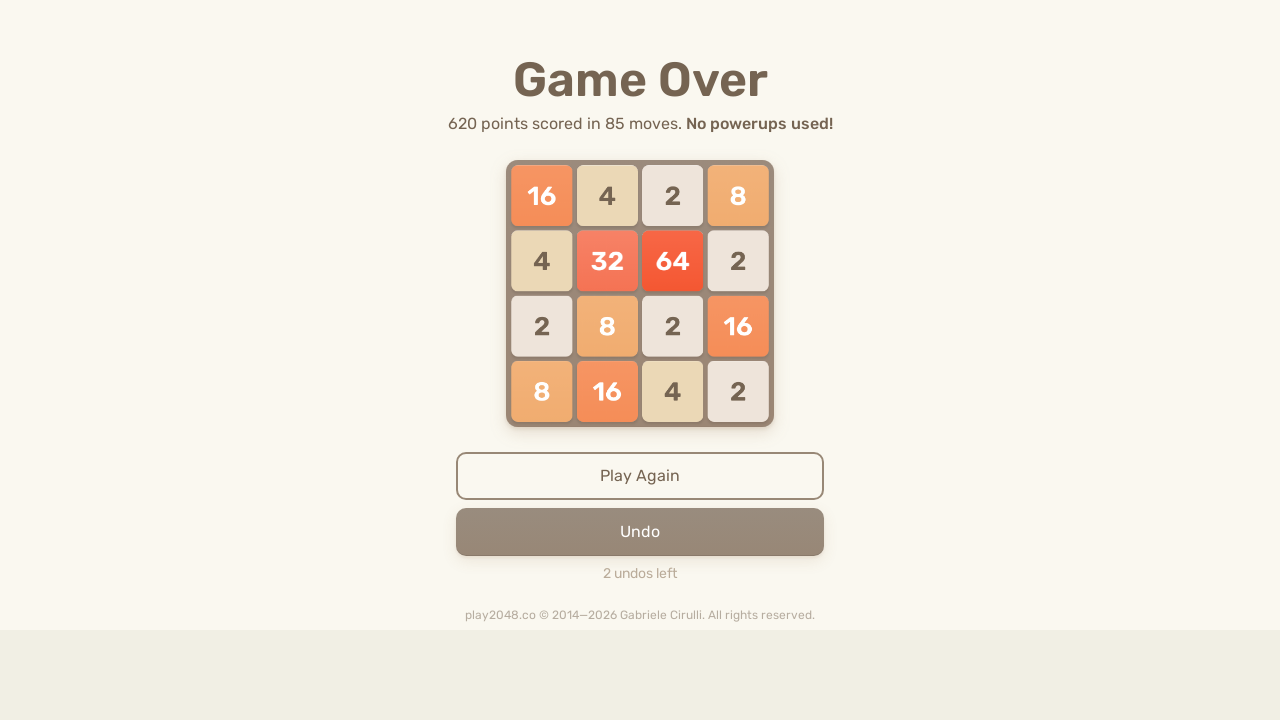

Sent arrow key press: ArrowRight
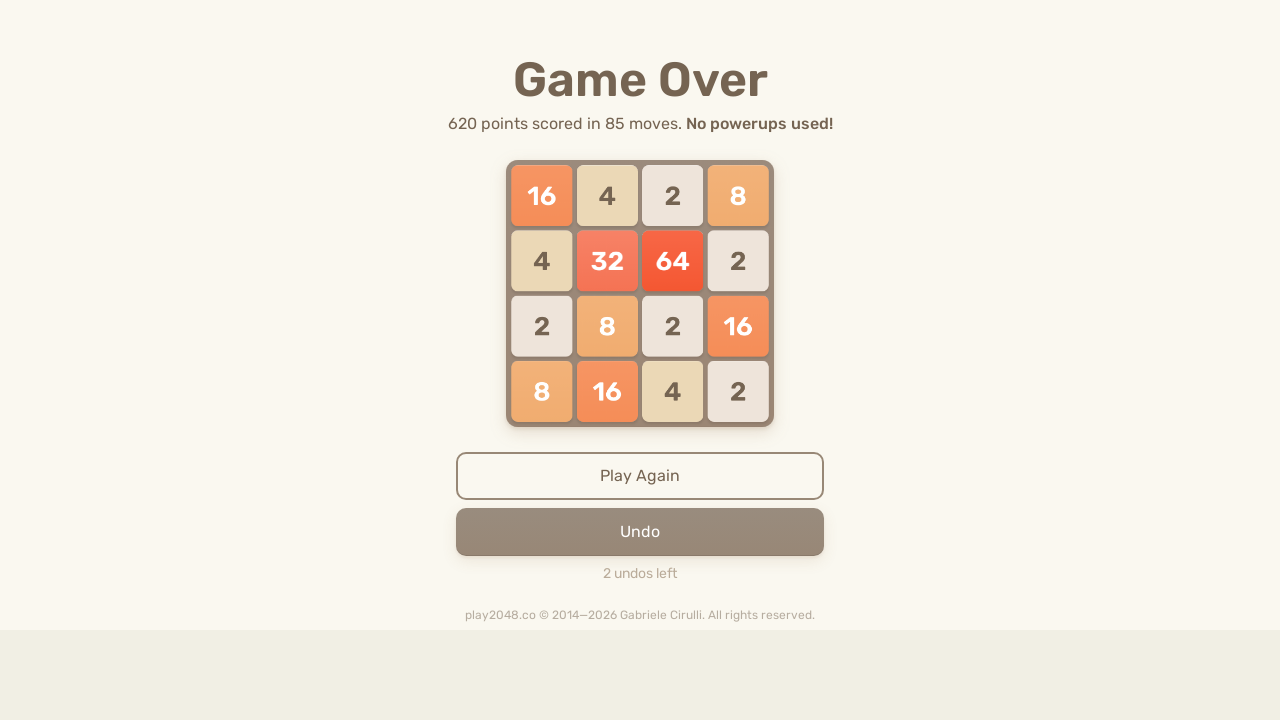

Brief pause between moves
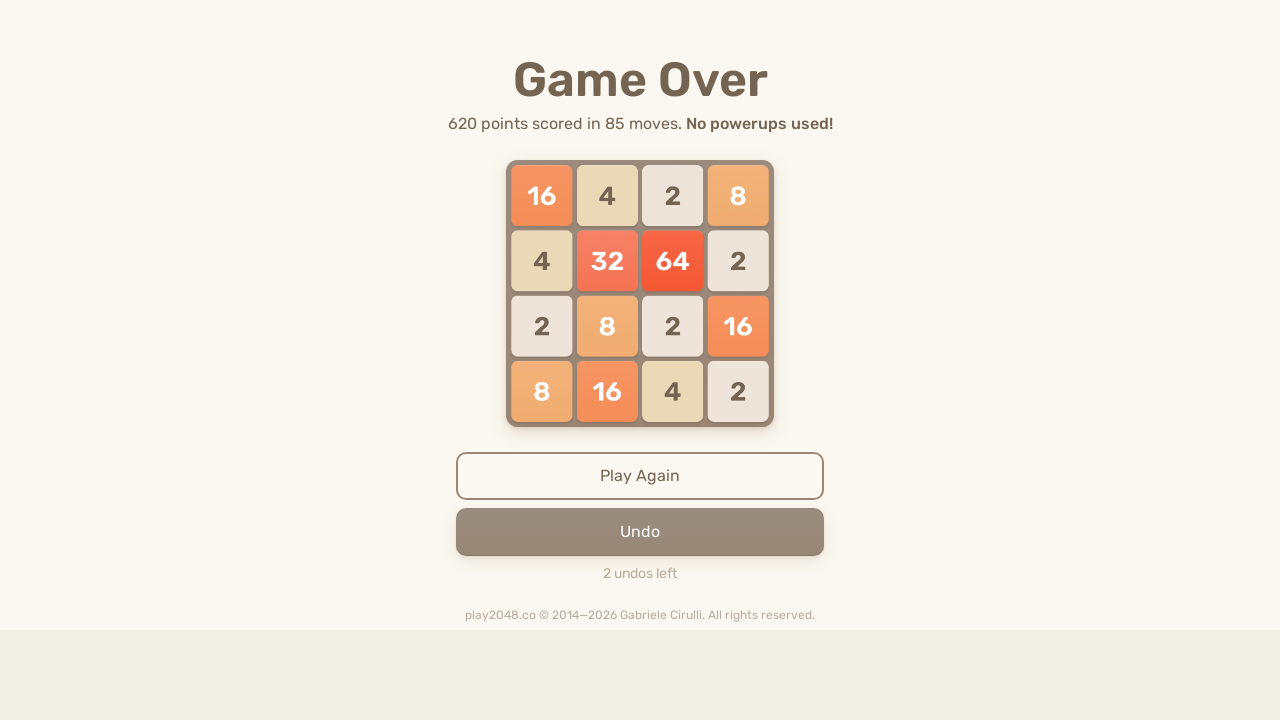

Sent arrow key press: ArrowUp
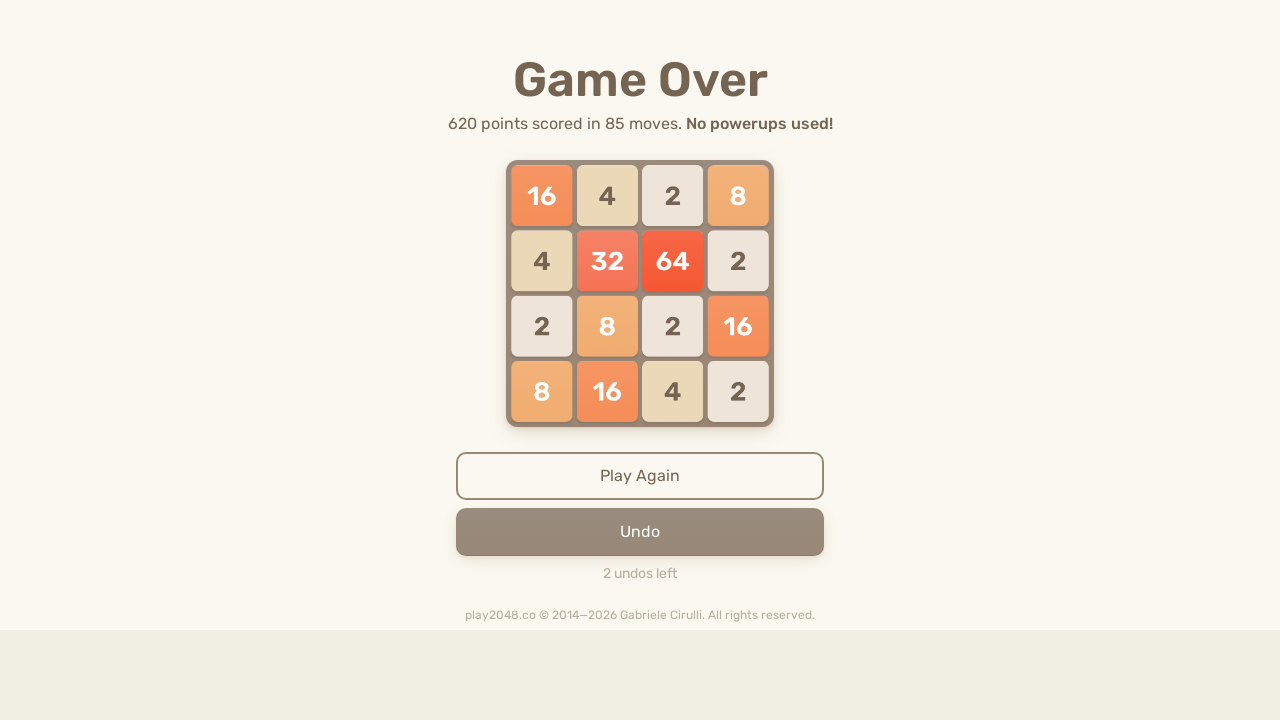

Brief pause between moves
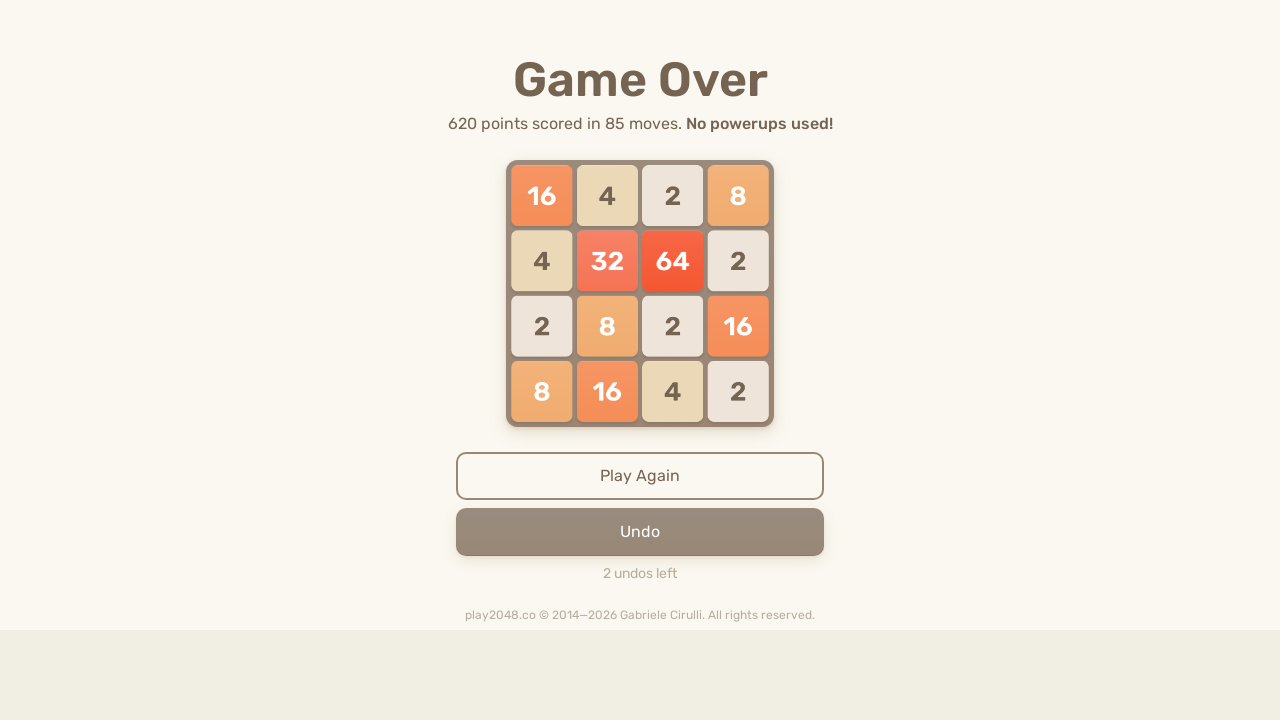

Sent arrow key press: ArrowUp
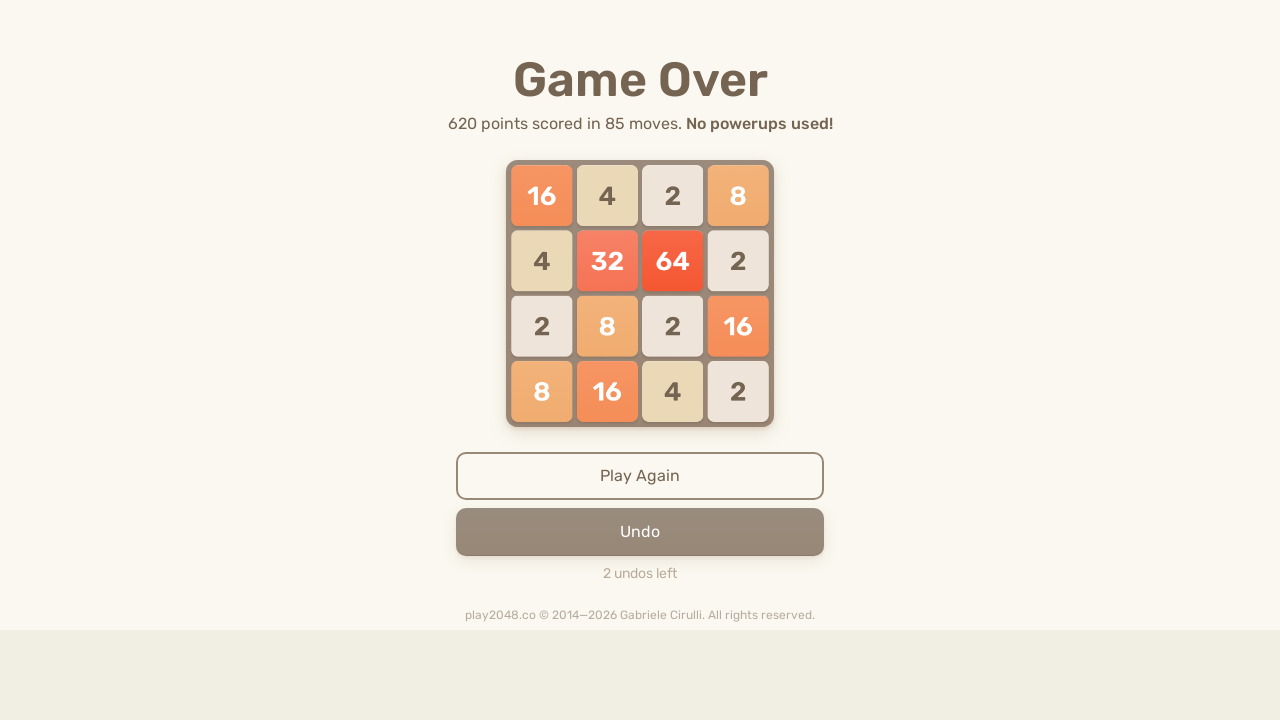

Brief pause between moves
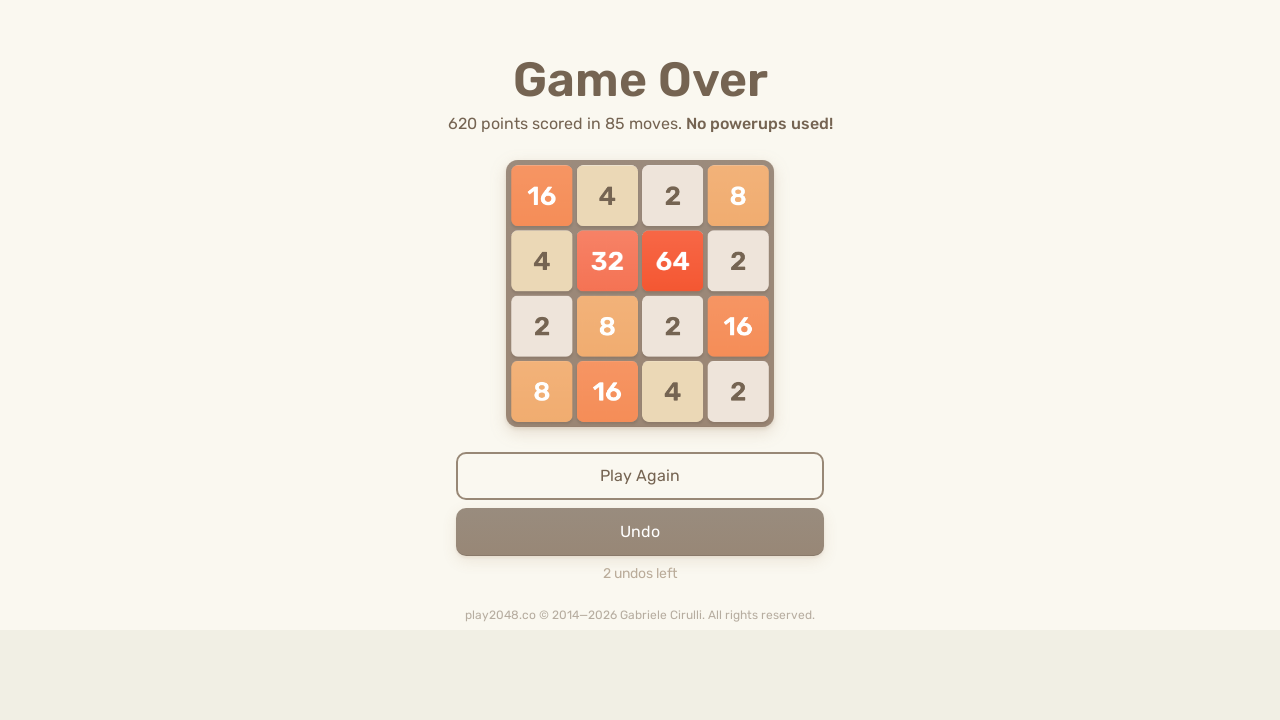

Sent arrow key press: ArrowRight
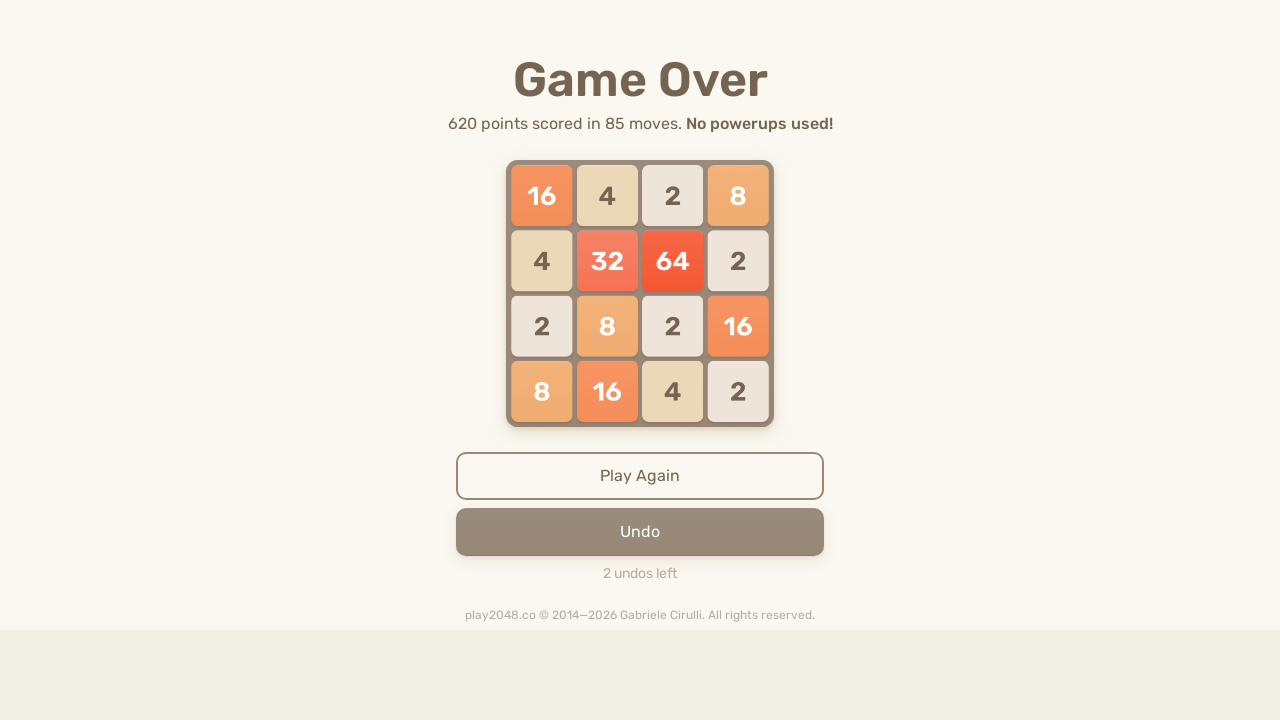

Brief pause between moves
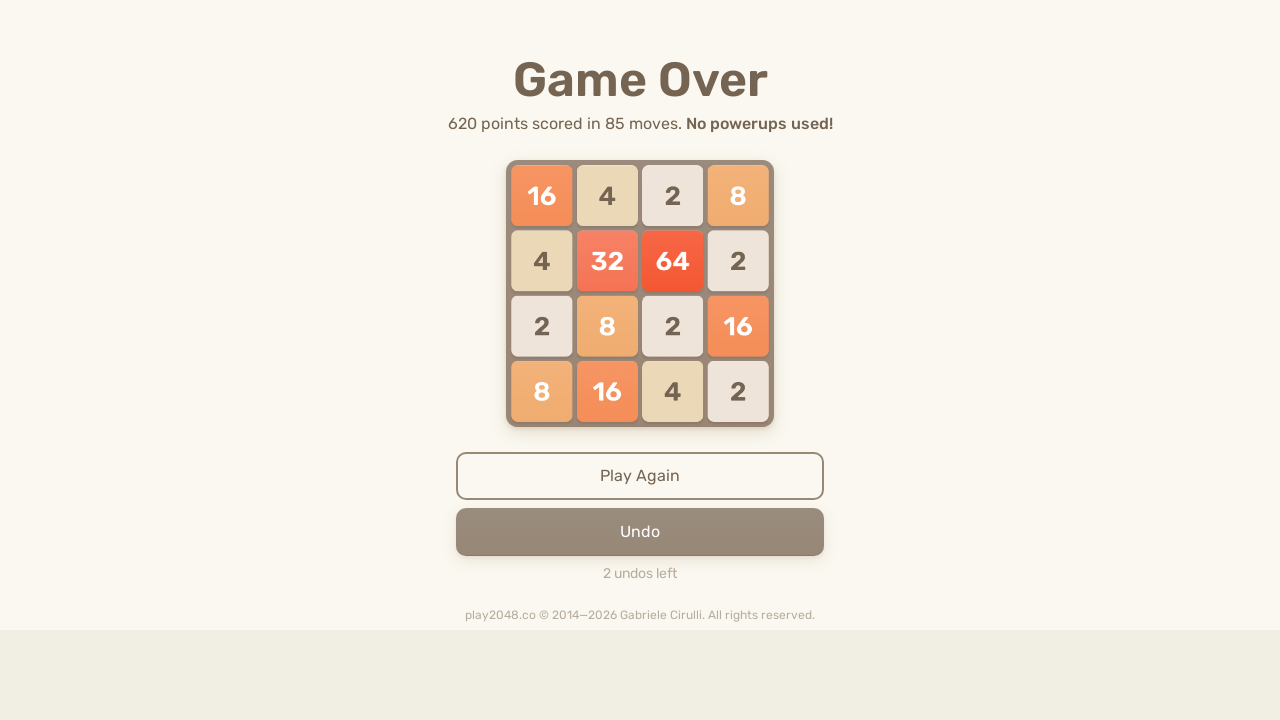

Sent arrow key press: ArrowRight
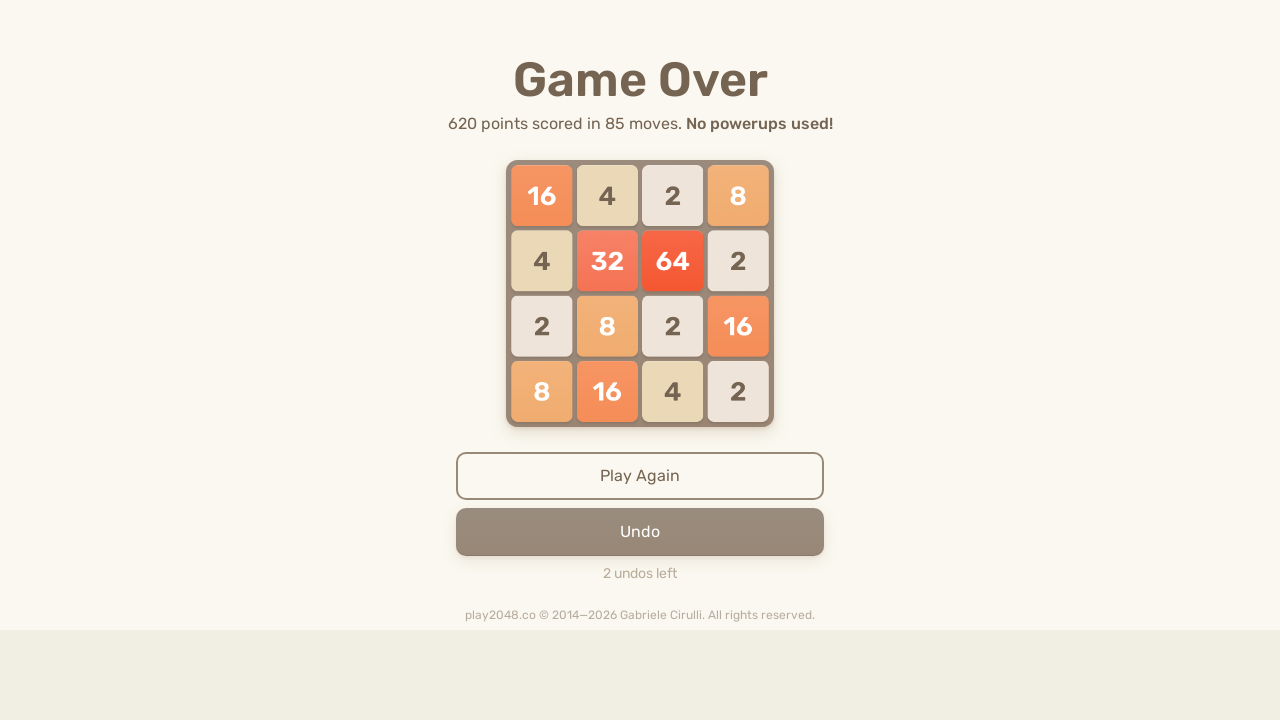

Brief pause between moves
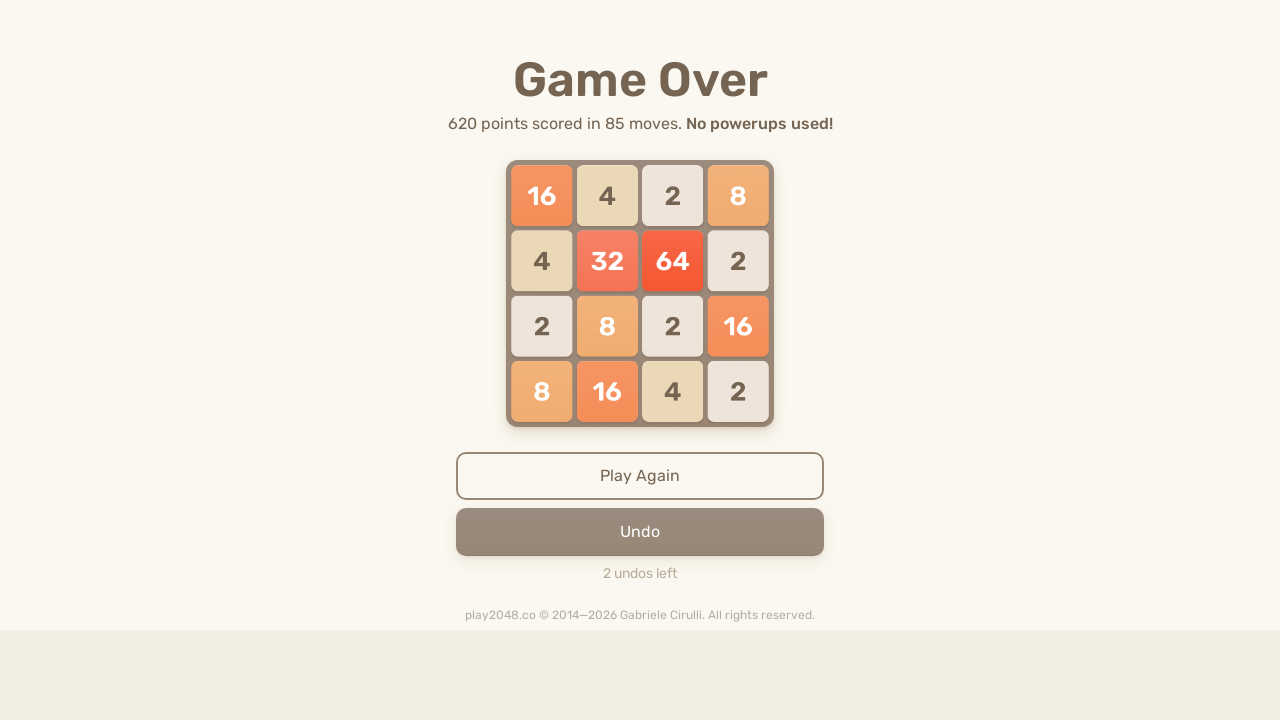

Sent arrow key press: ArrowLeft
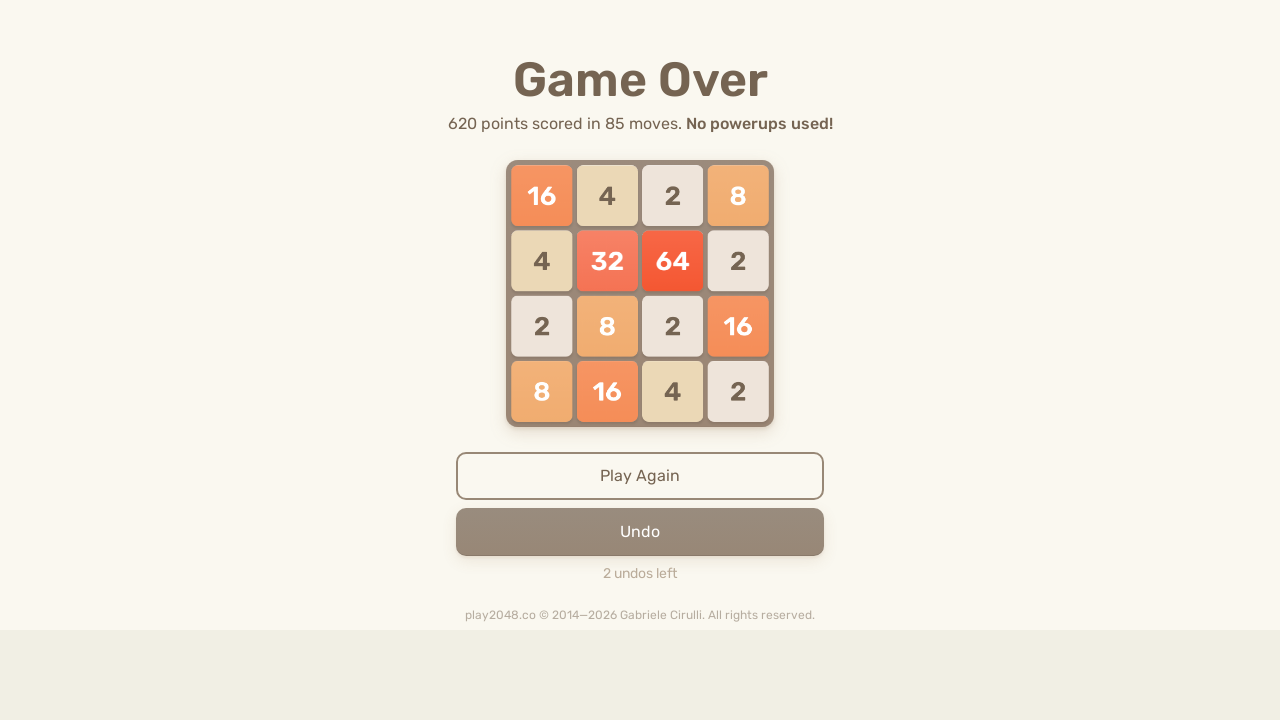

Brief pause between moves
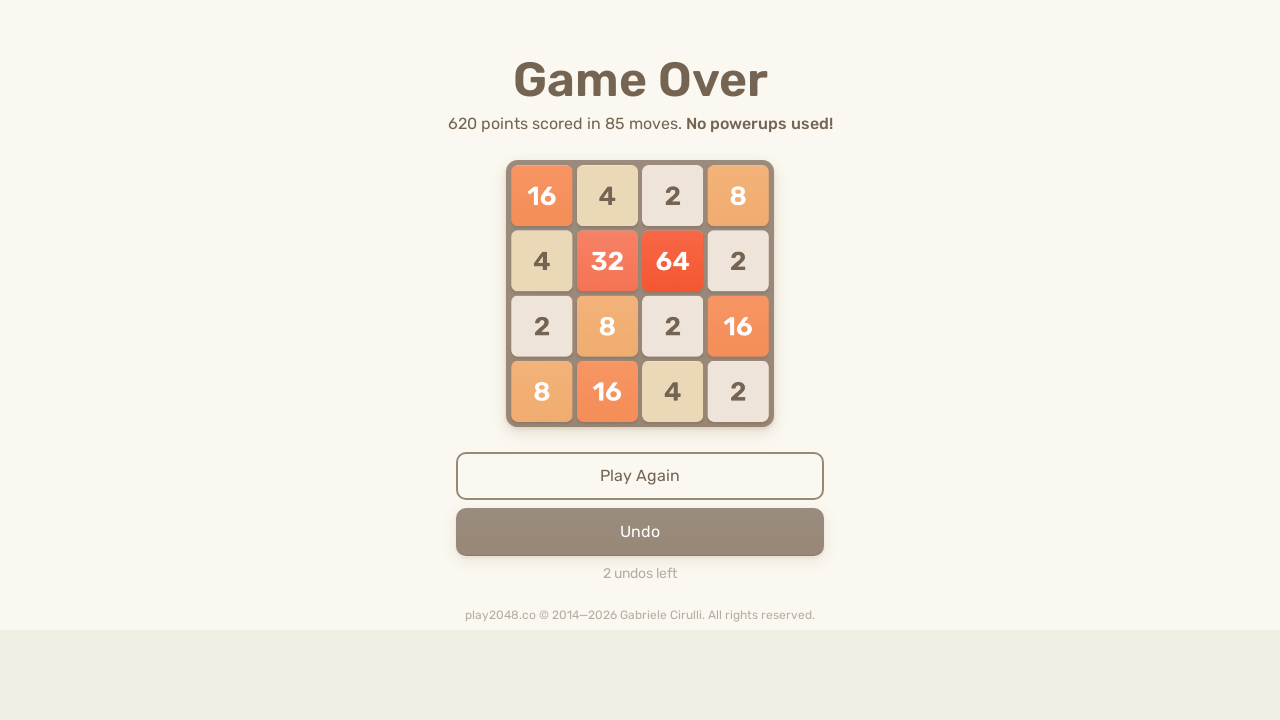

Sent arrow key press: ArrowUp
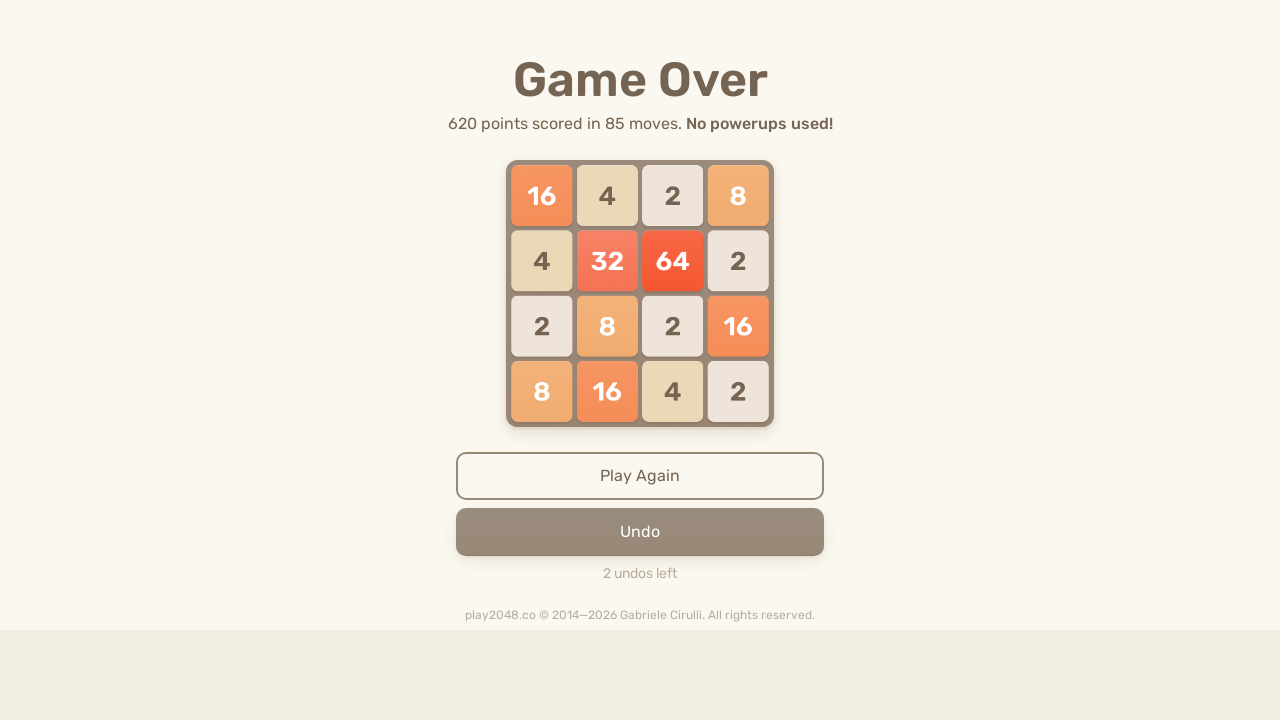

Brief pause between moves
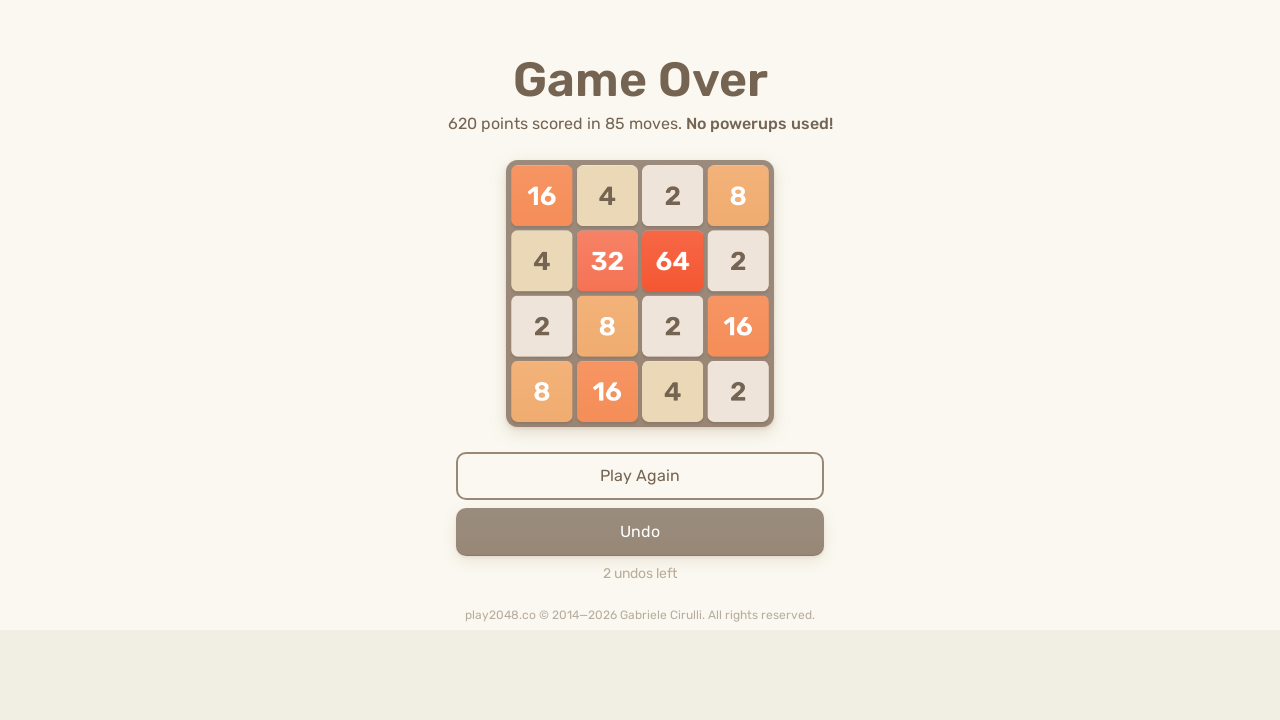

Sent arrow key press: ArrowRight
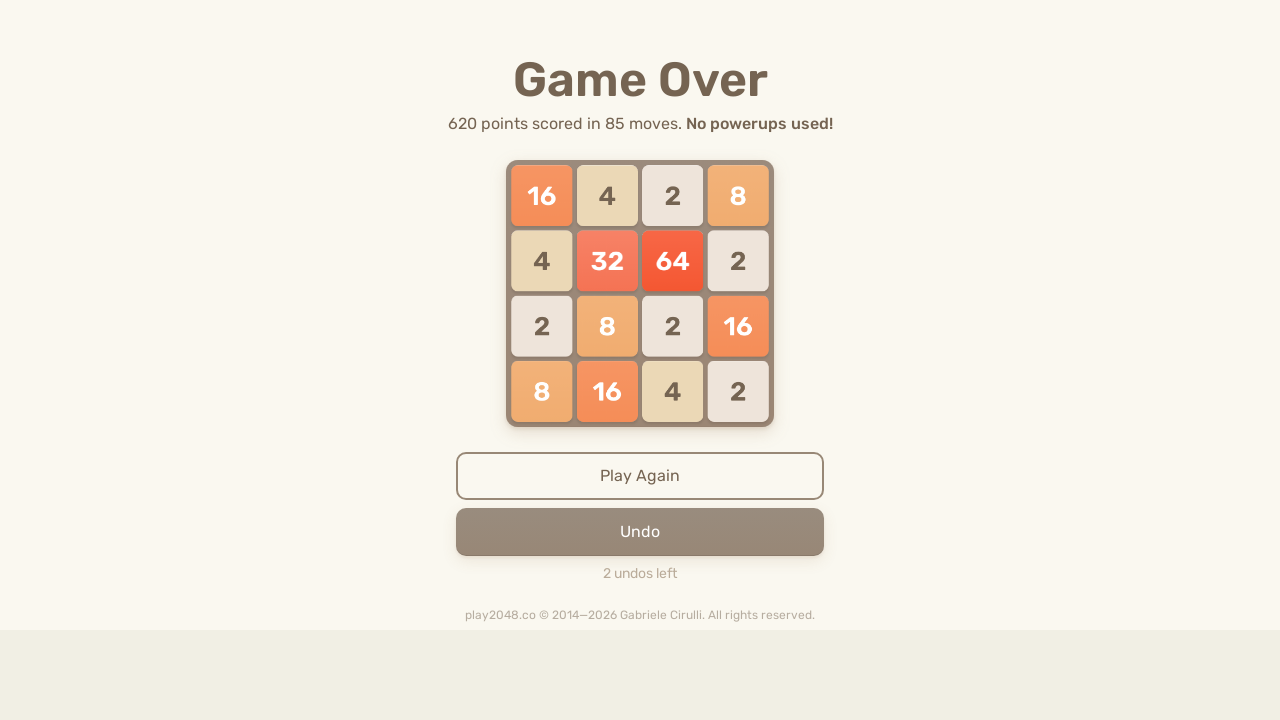

Brief pause between moves
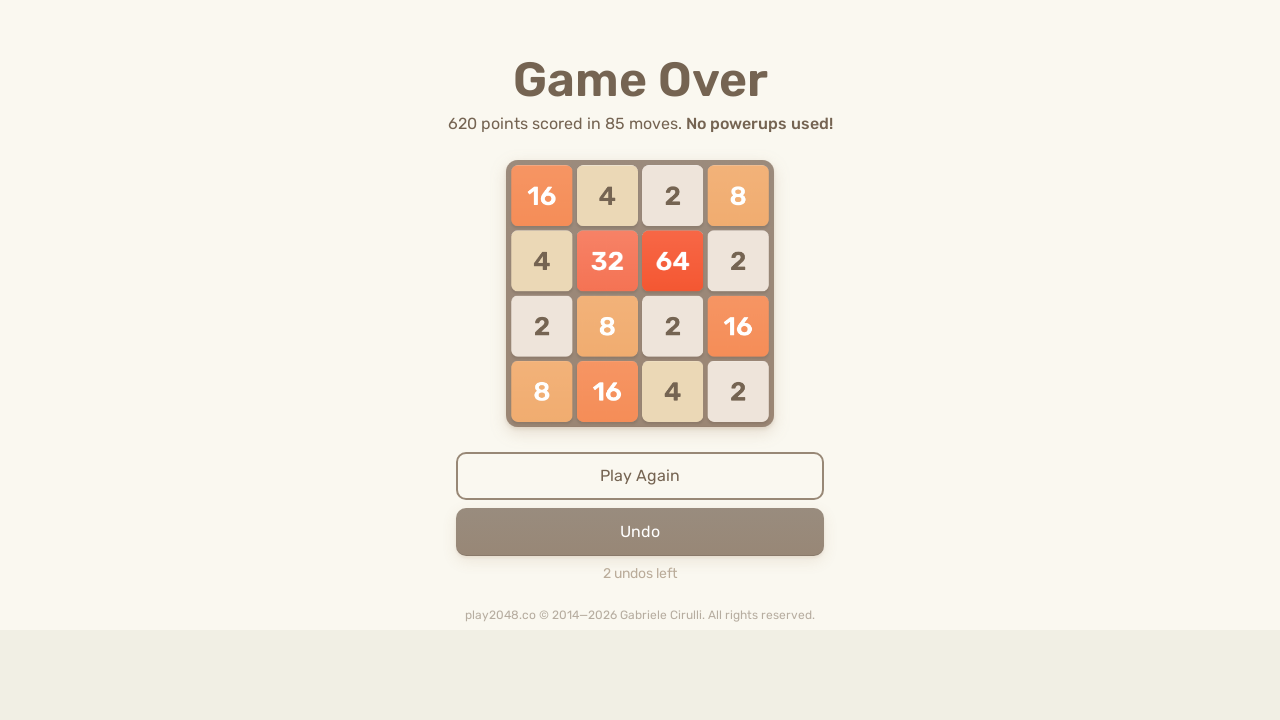

Sent arrow key press: ArrowLeft
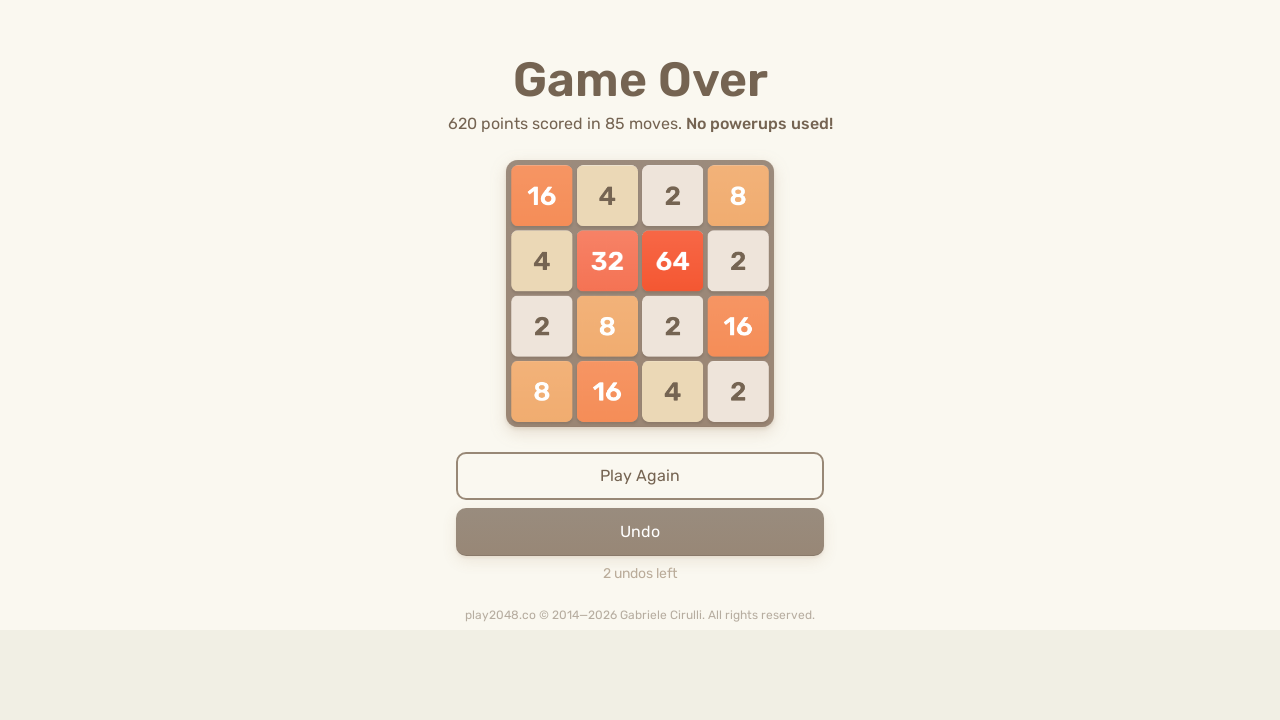

Brief pause between moves
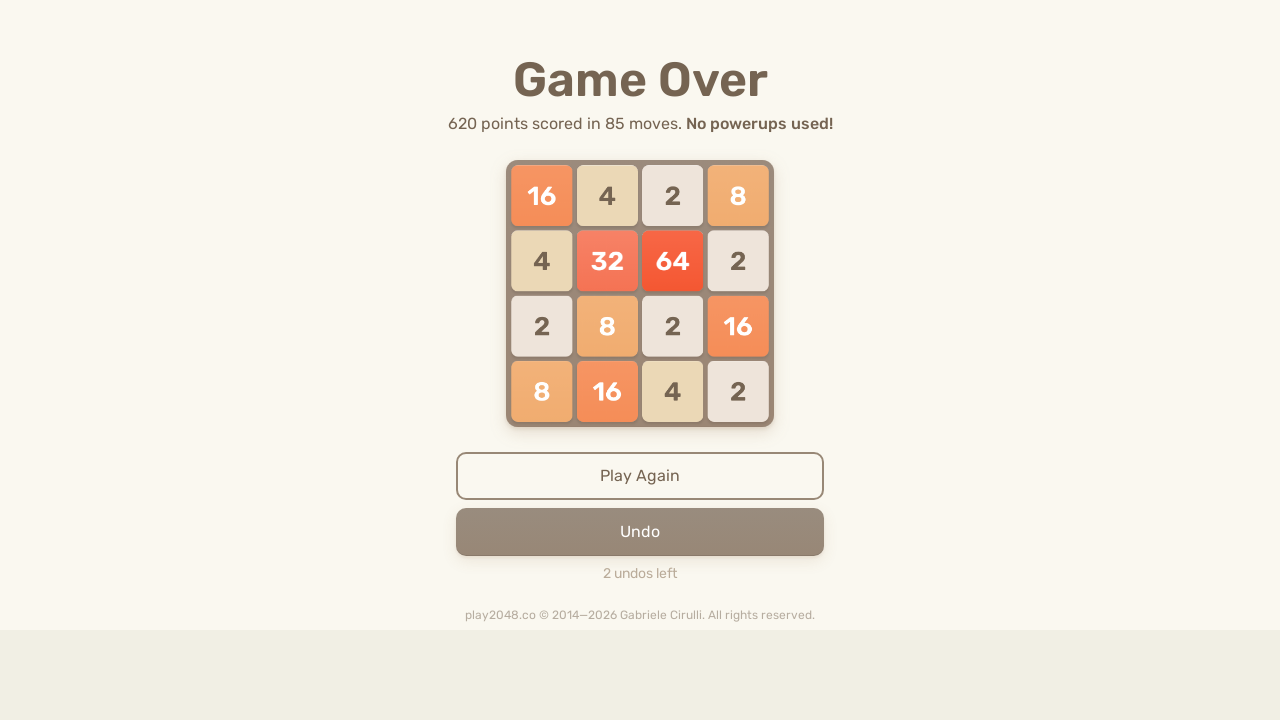

Sent arrow key press: ArrowUp
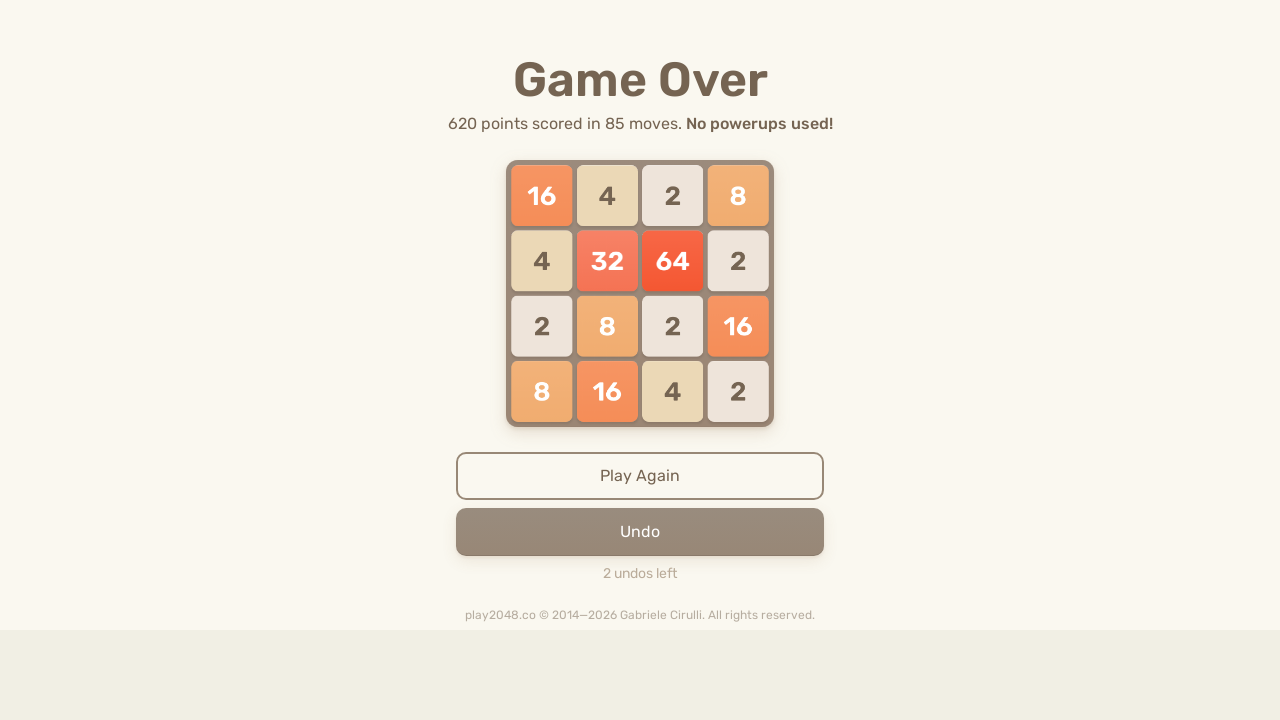

Brief pause between moves
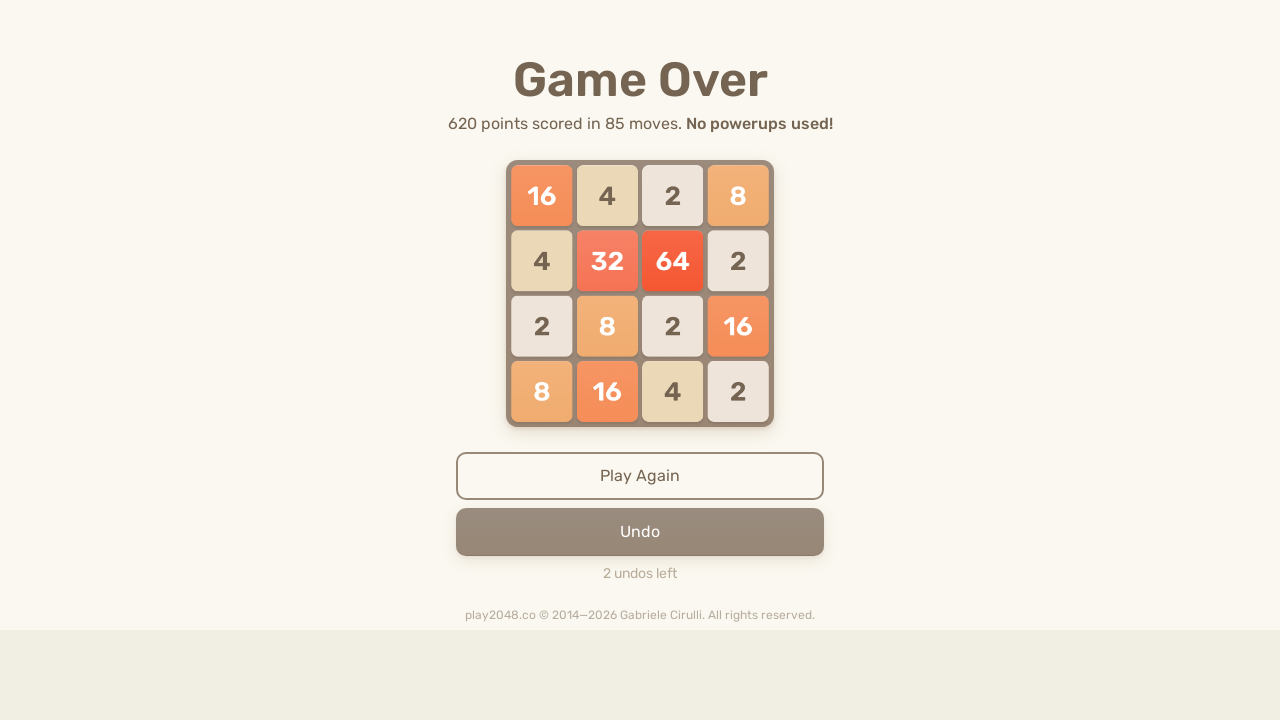

Sent arrow key press: ArrowLeft
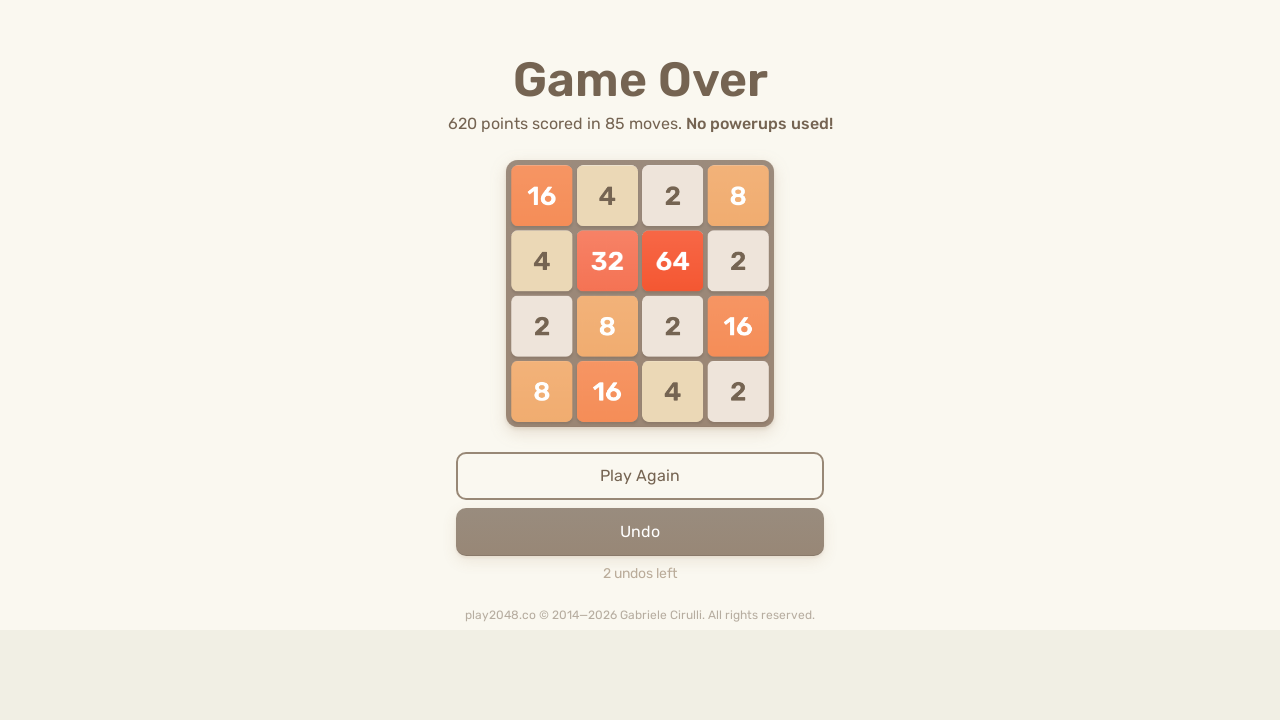

Brief pause between moves
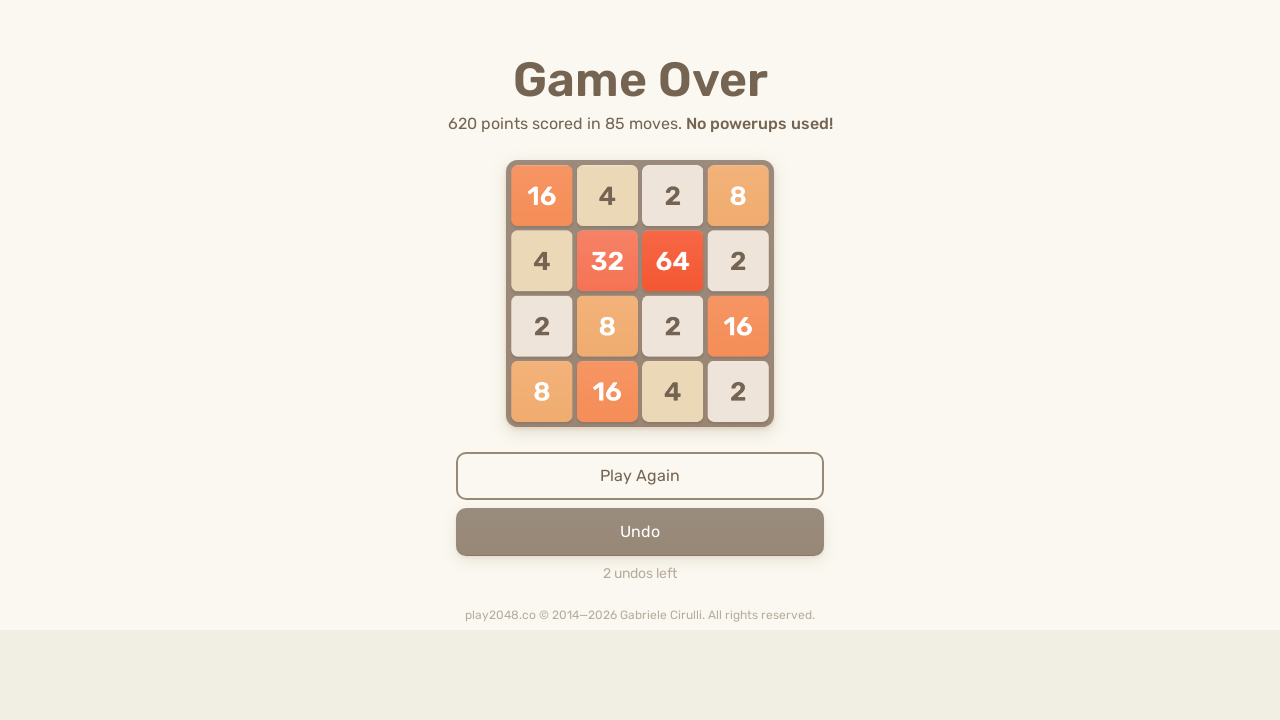

Sent arrow key press: ArrowLeft
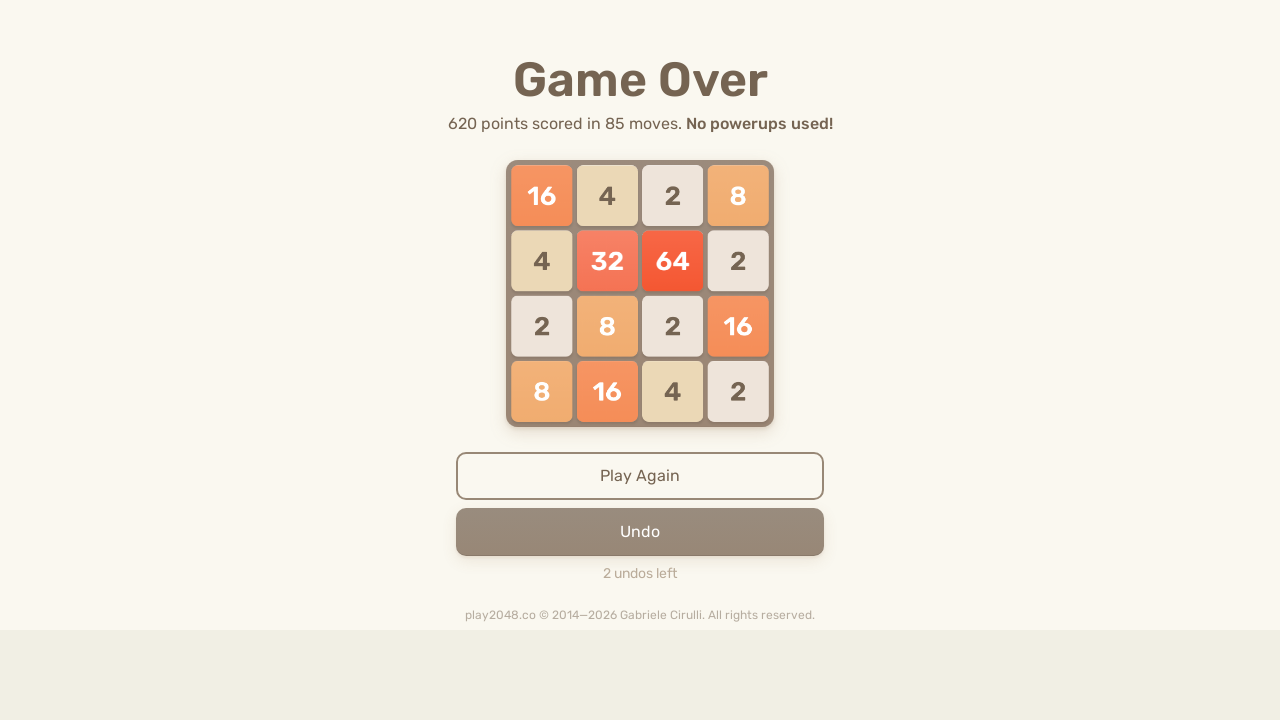

Brief pause between moves
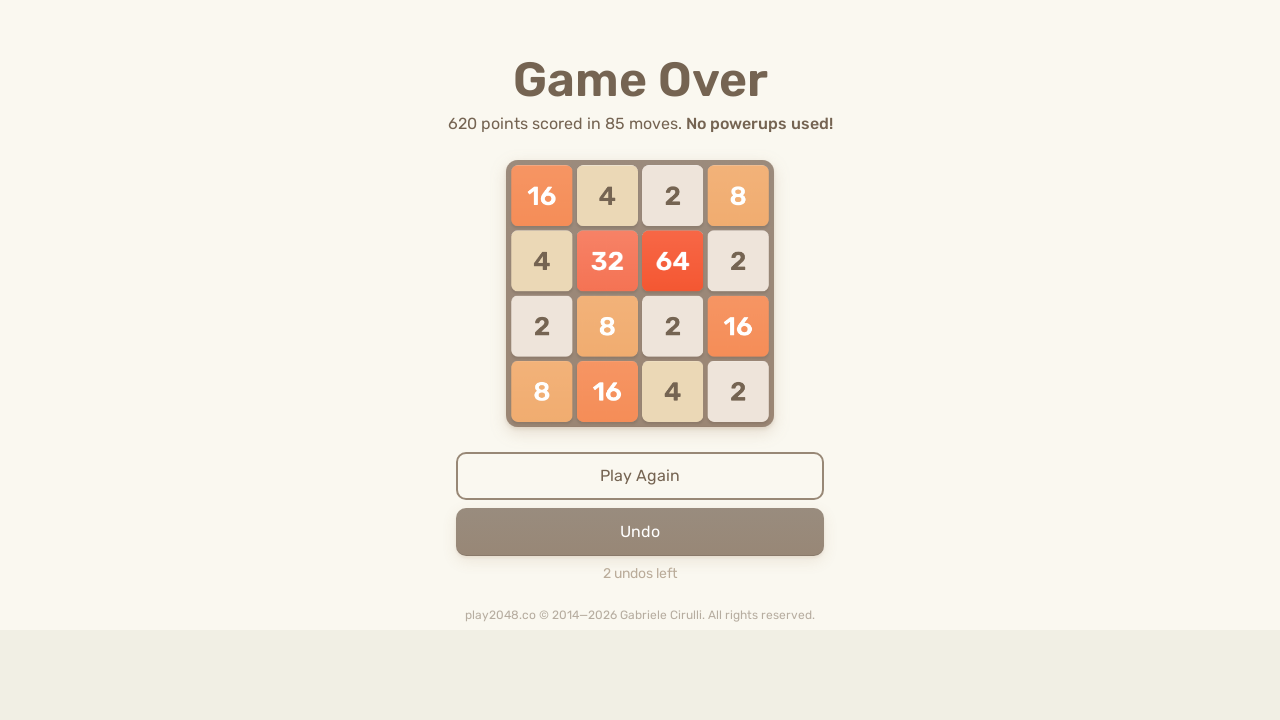

Sent arrow key press: ArrowLeft
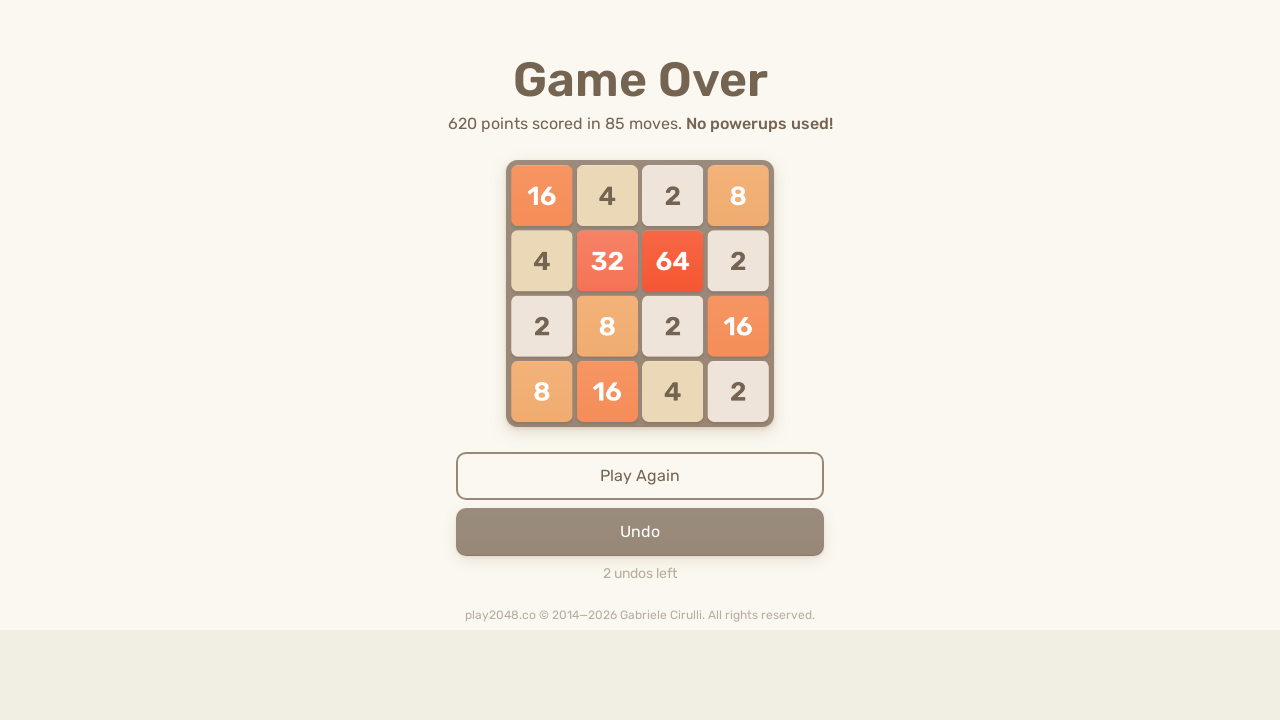

Brief pause between moves
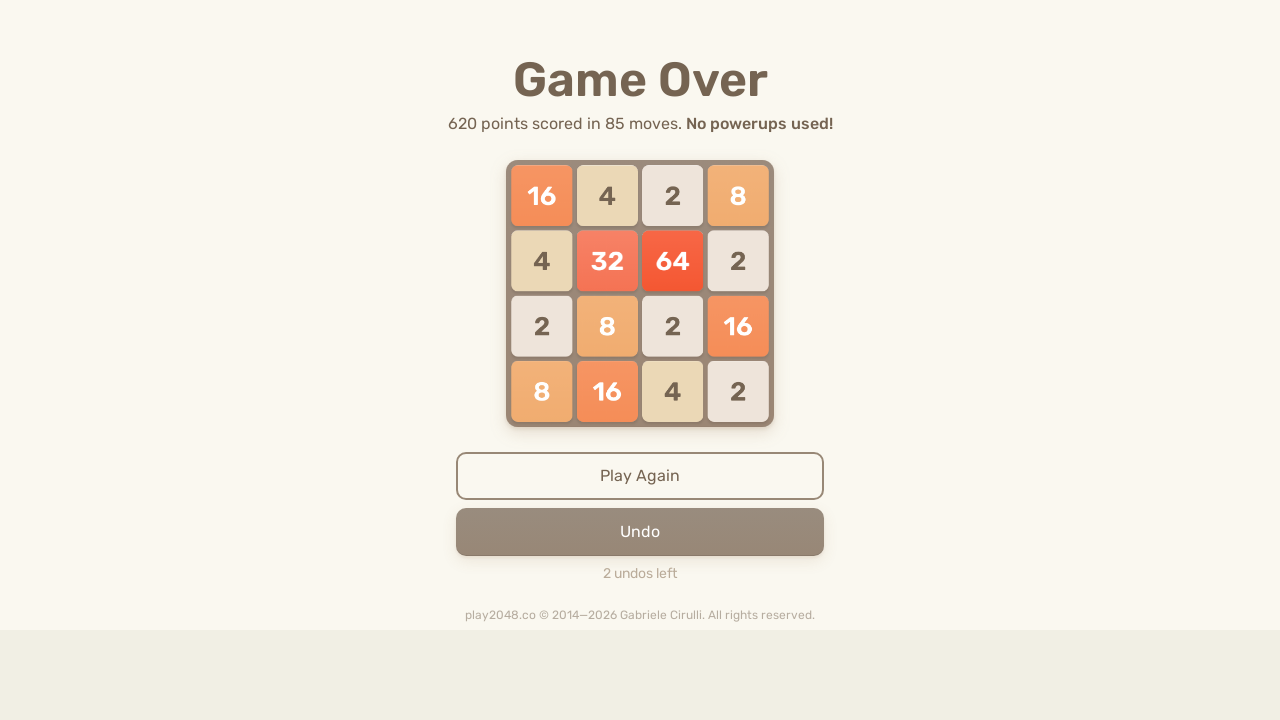

Sent arrow key press: ArrowLeft
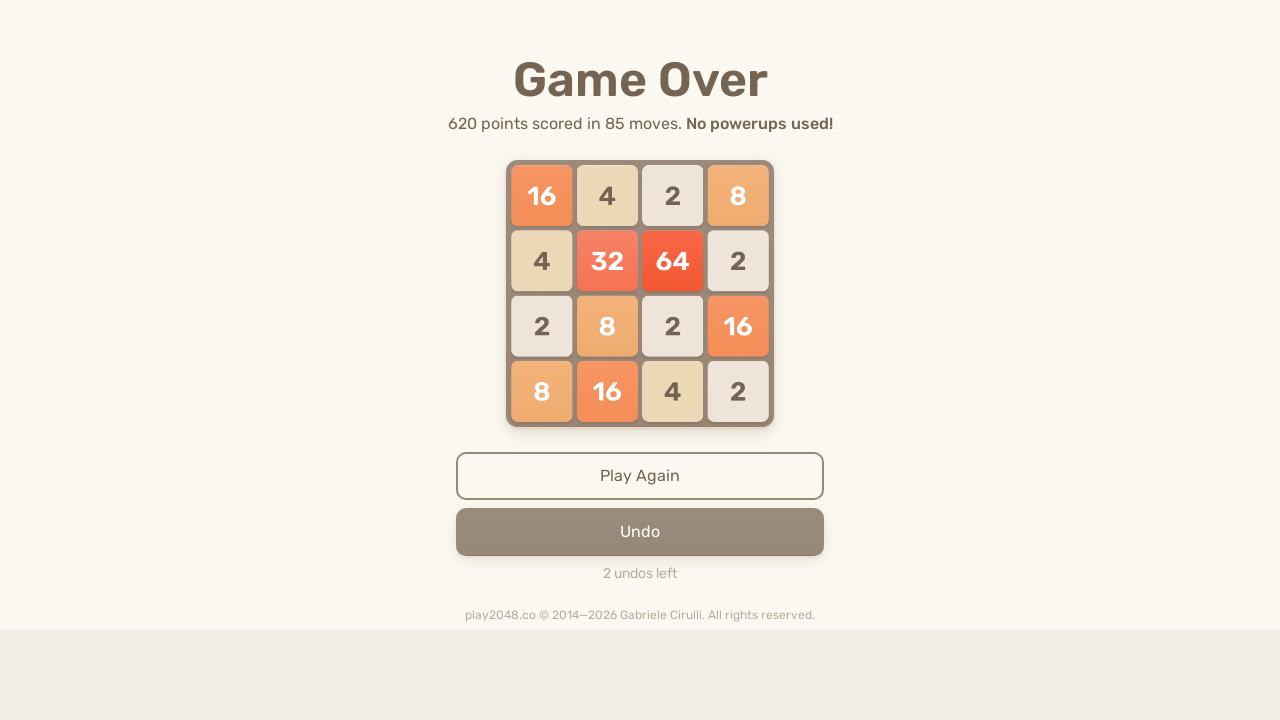

Brief pause between moves
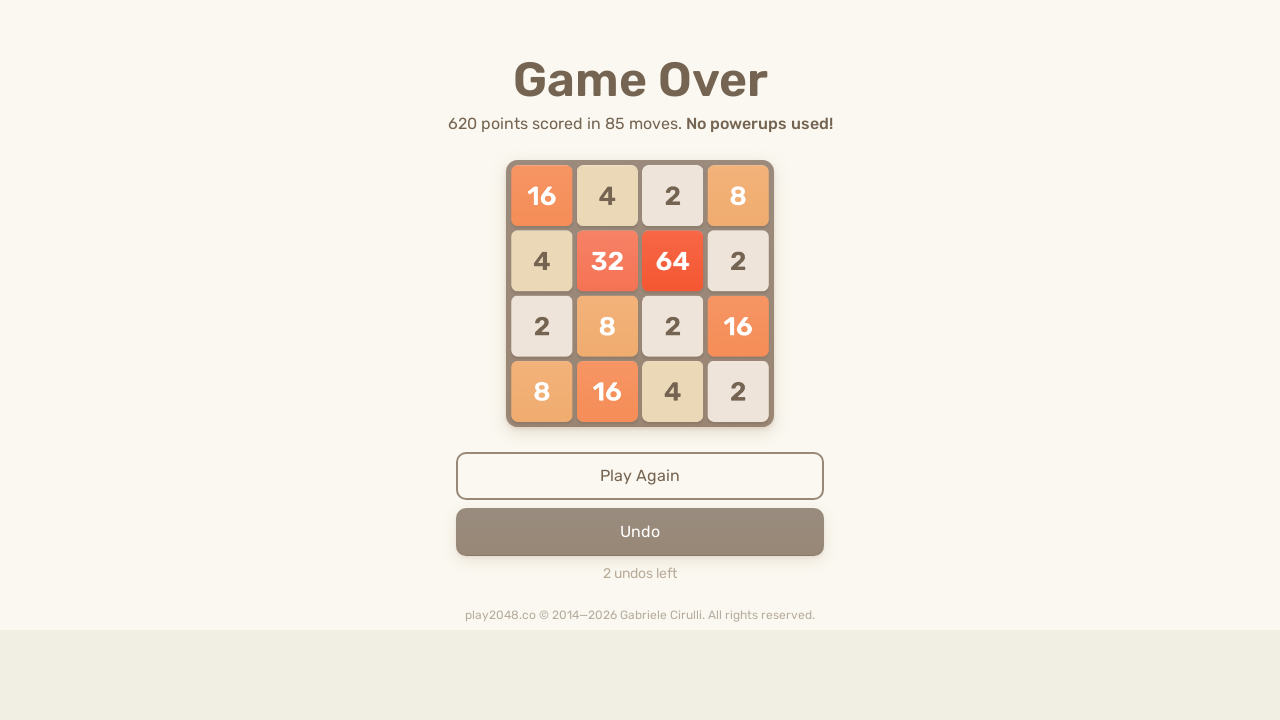

Sent arrow key press: ArrowUp
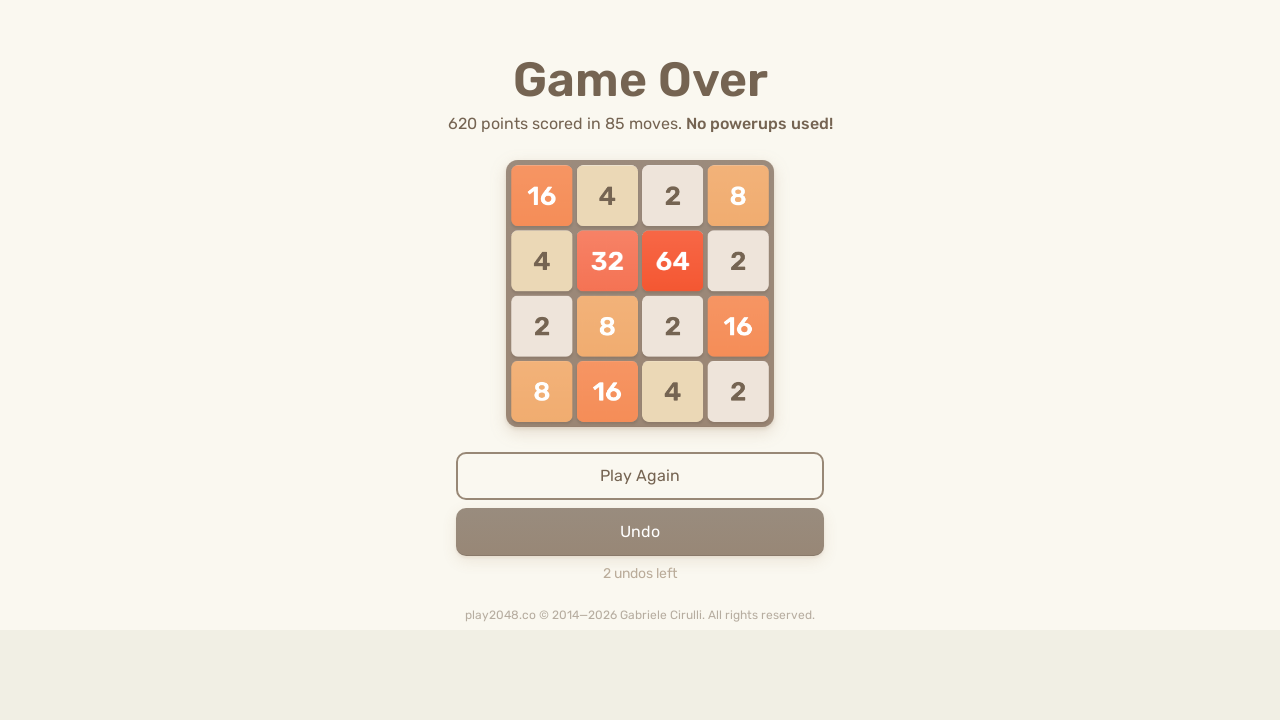

Brief pause between moves
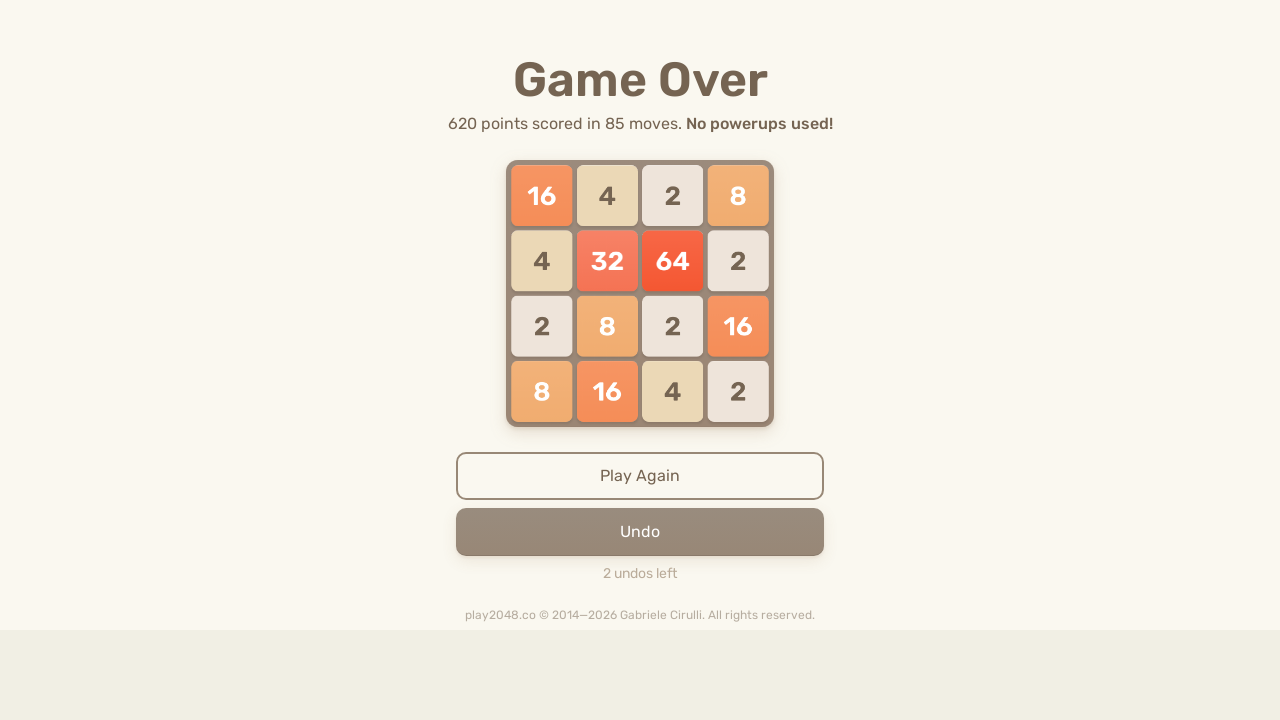

Sent arrow key press: ArrowRight
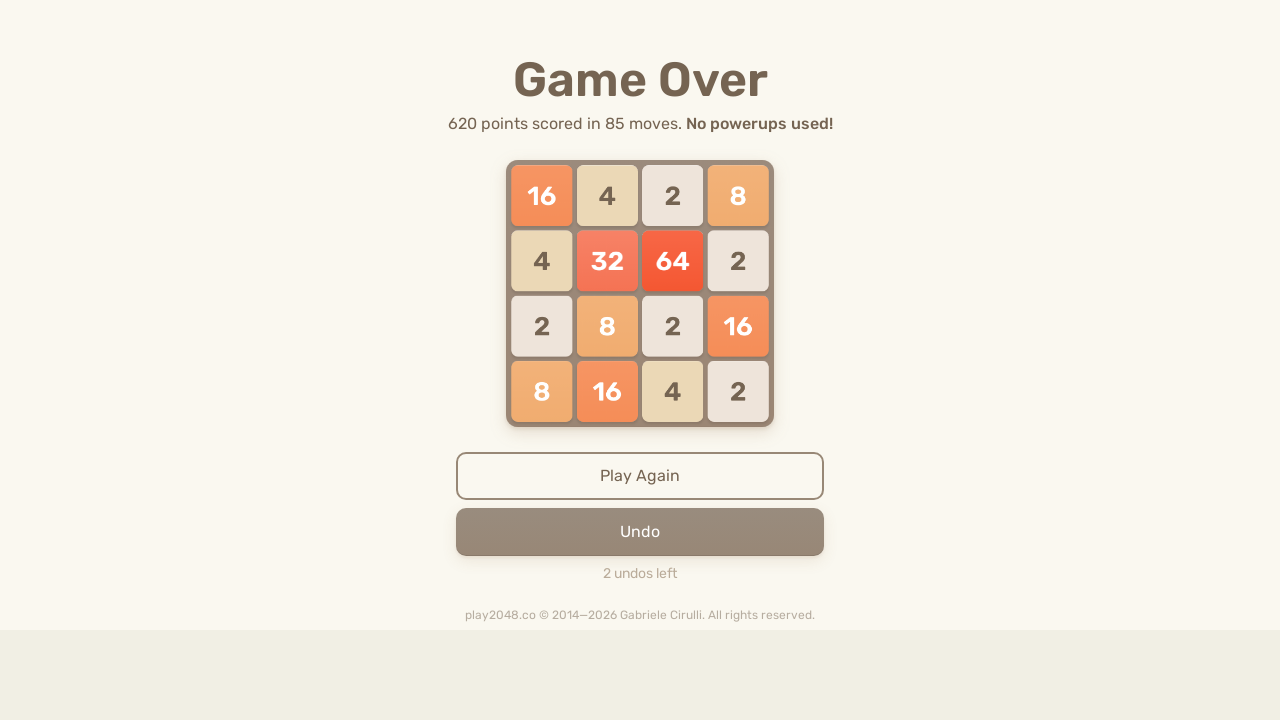

Brief pause between moves
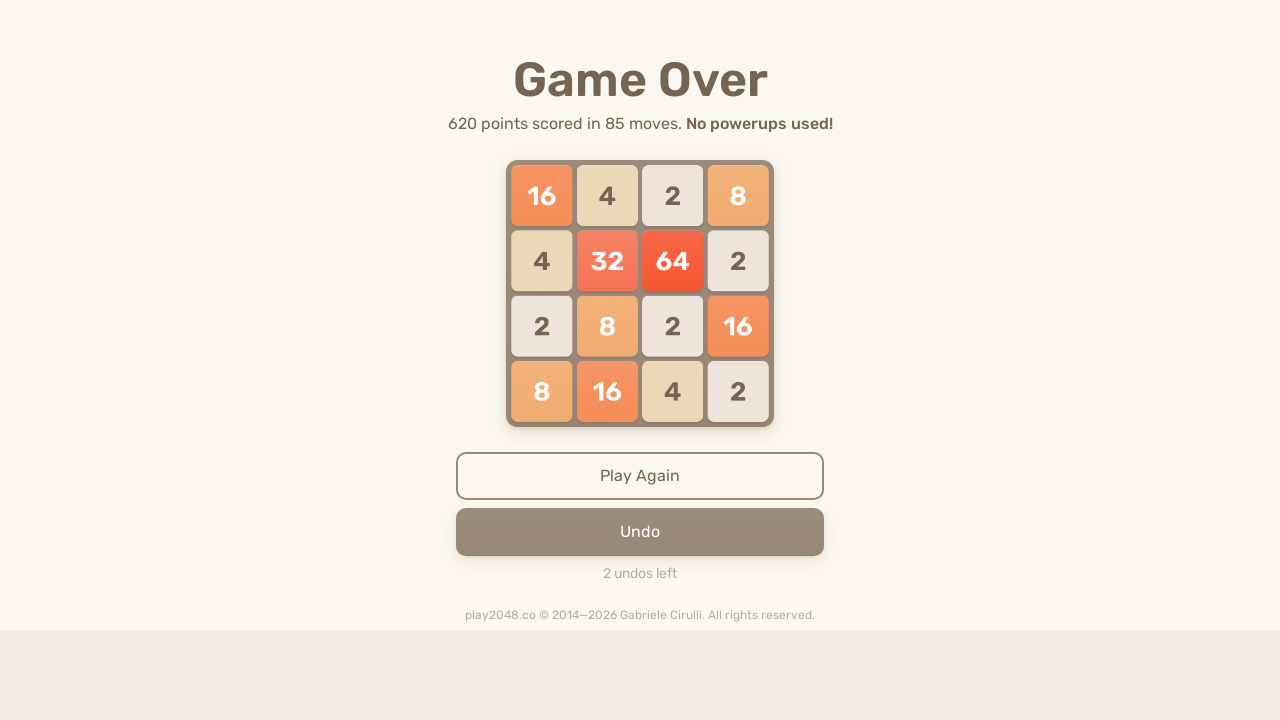

Sent arrow key press: ArrowRight
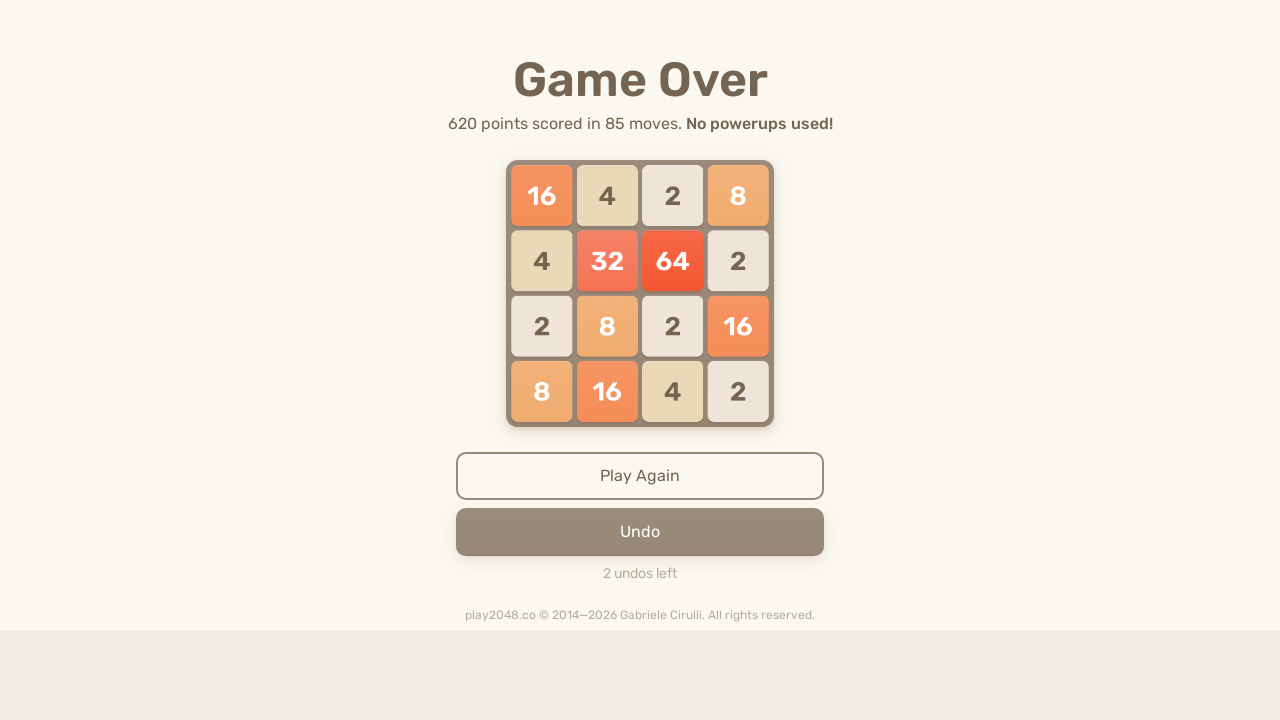

Brief pause between moves
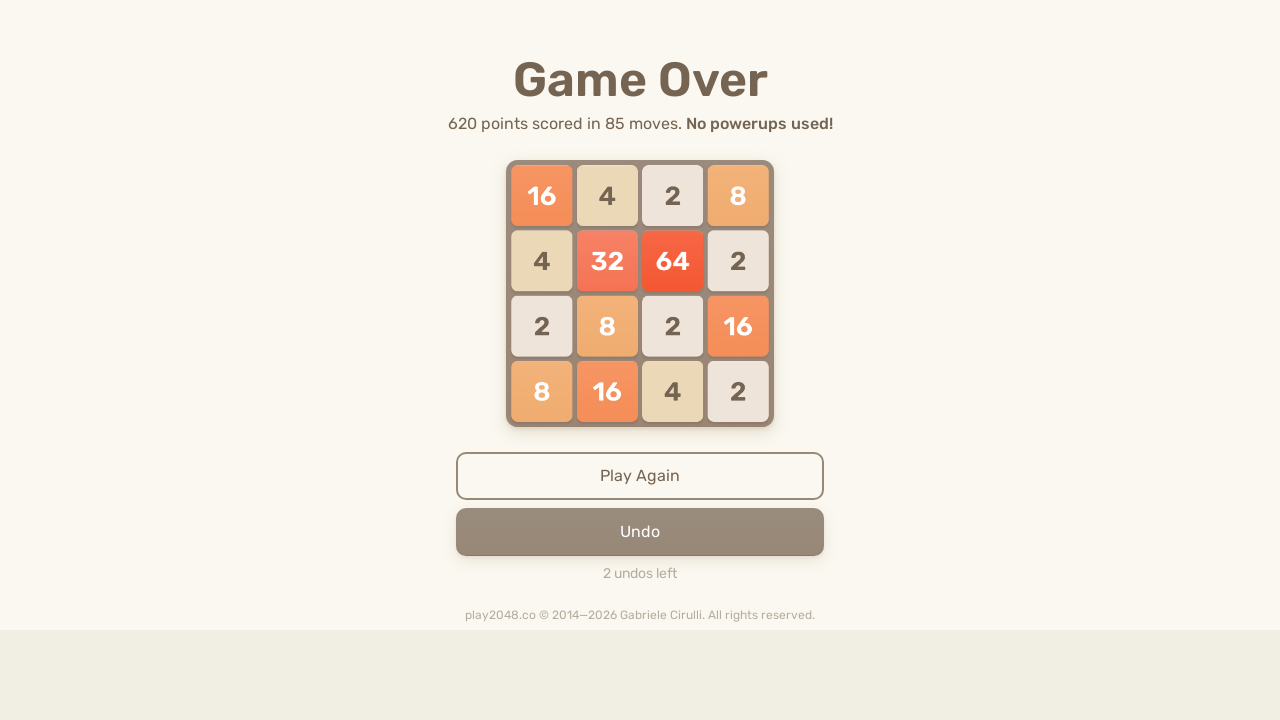

Sent arrow key press: ArrowLeft
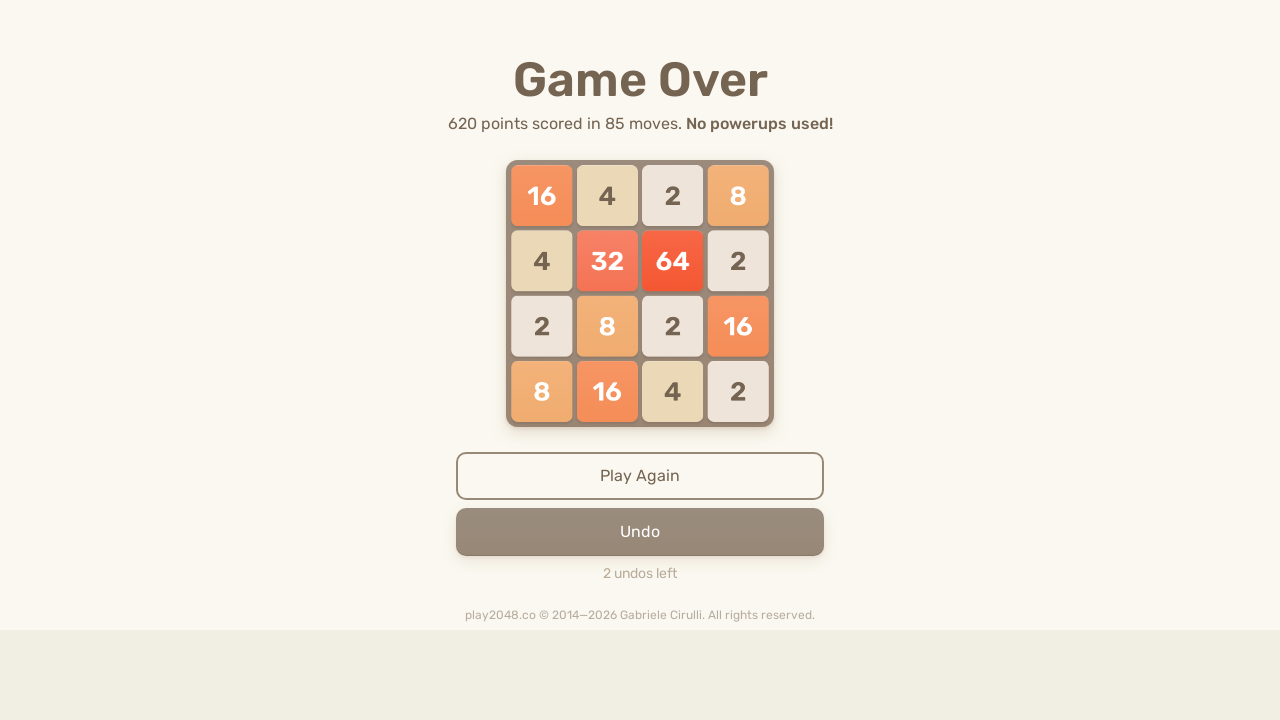

Brief pause between moves
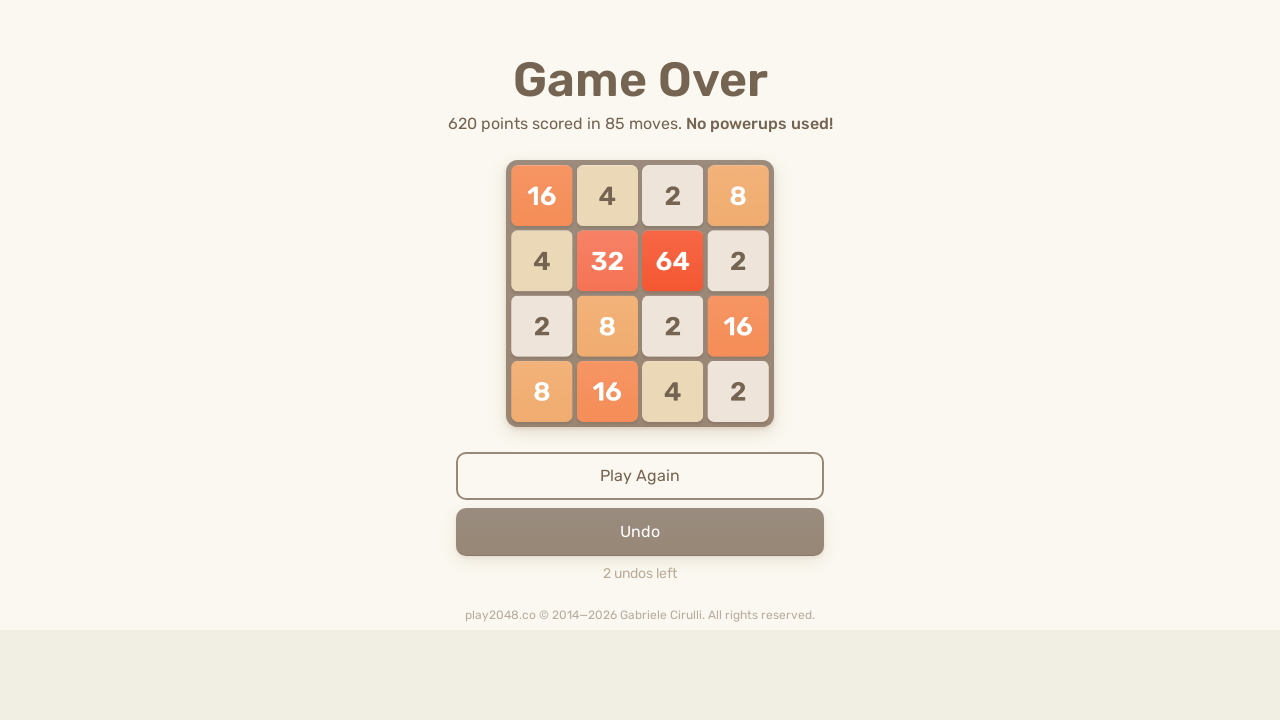

Sent arrow key press: ArrowLeft
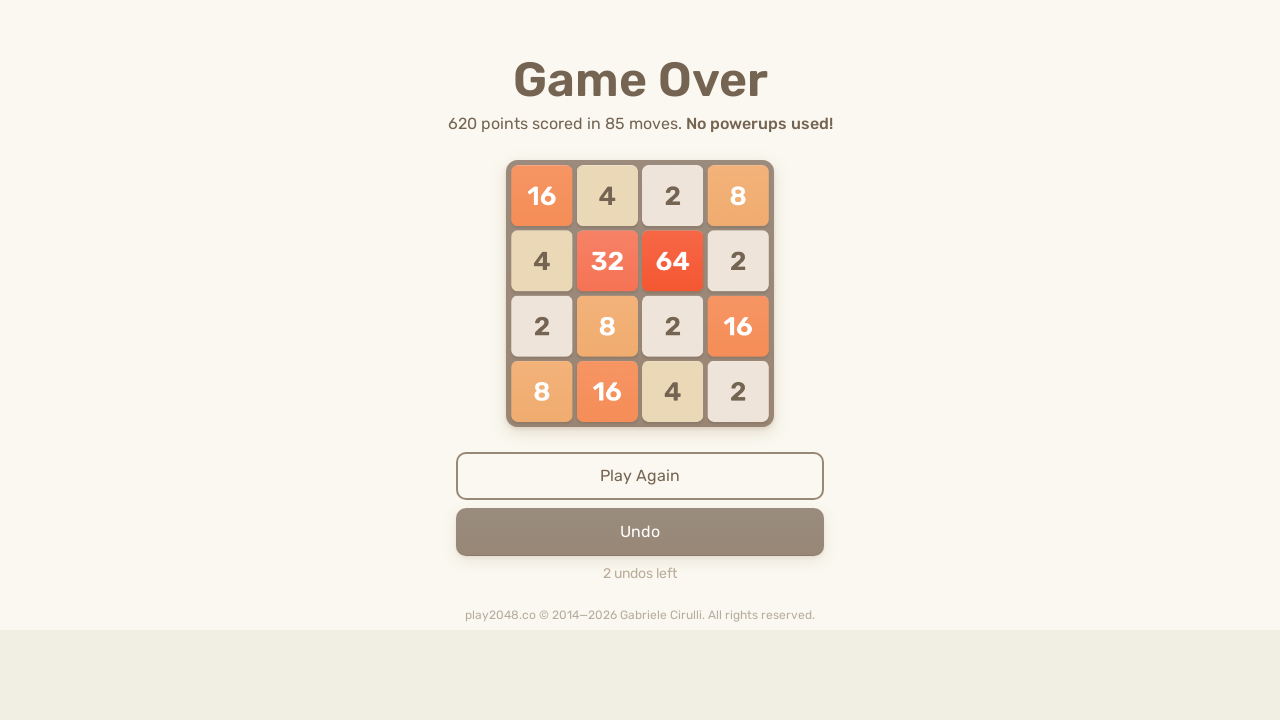

Brief pause between moves
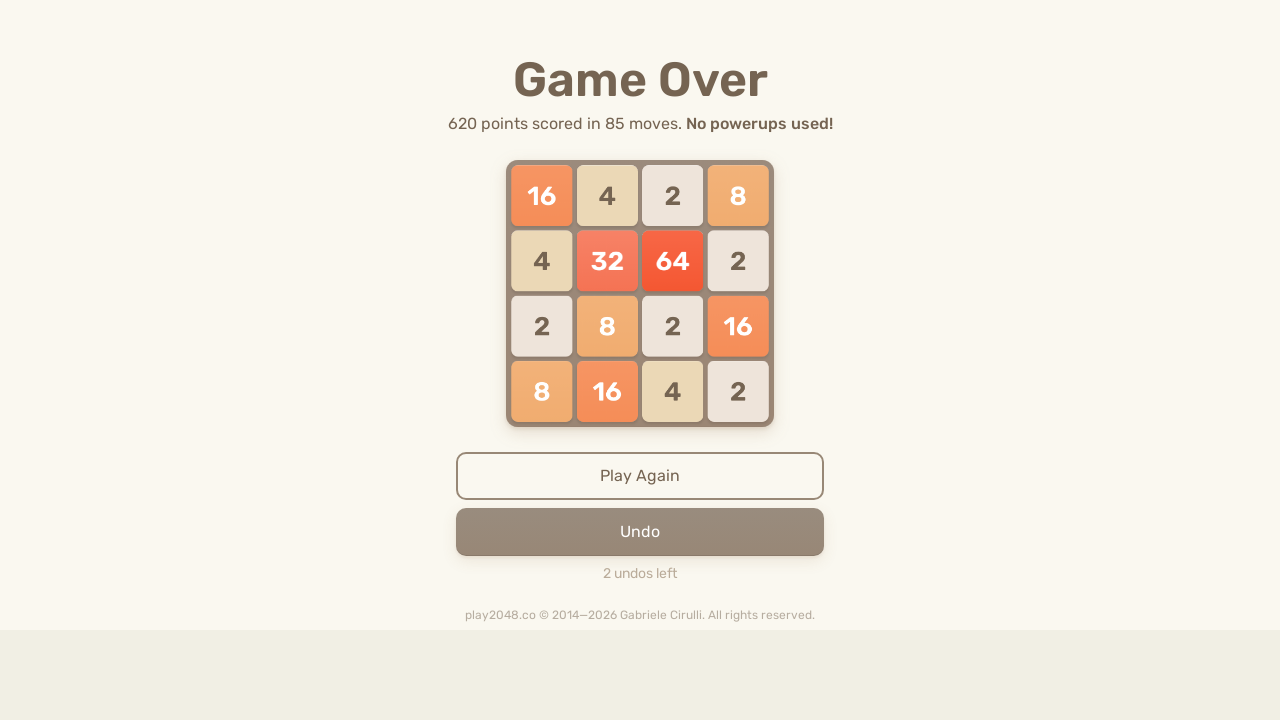

Sent arrow key press: ArrowLeft
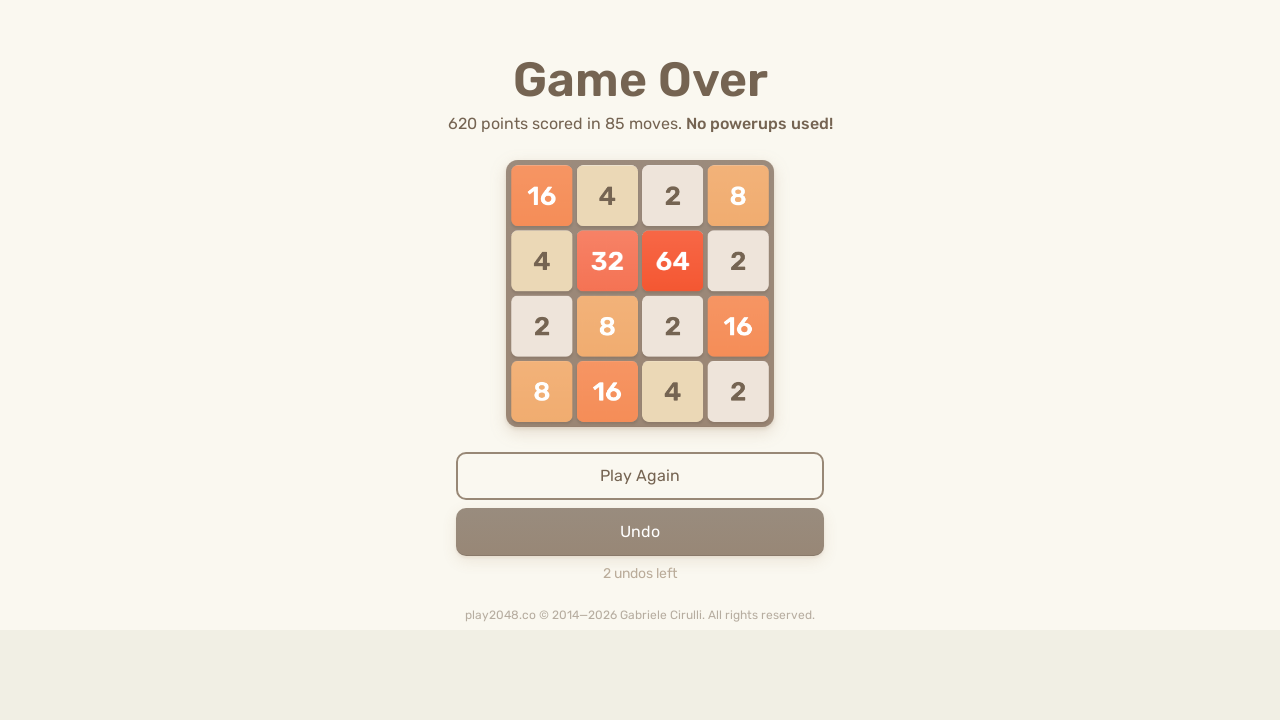

Brief pause between moves
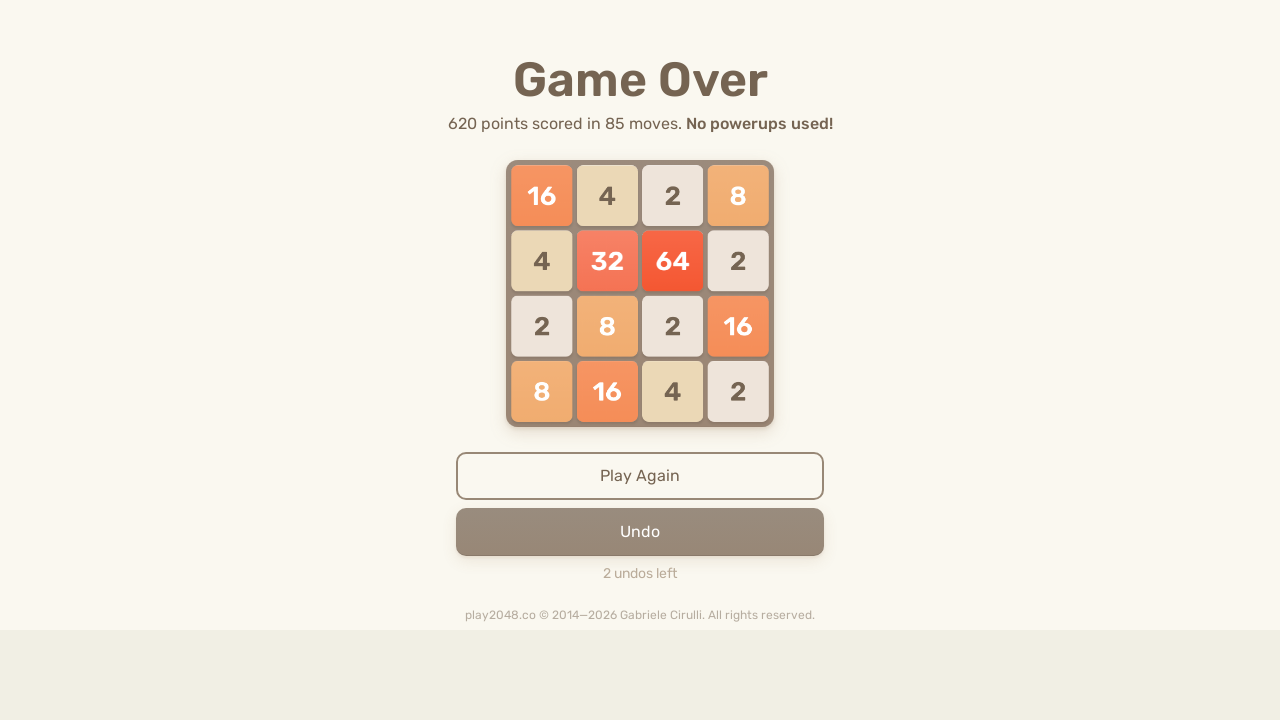

Sent arrow key press: ArrowDown
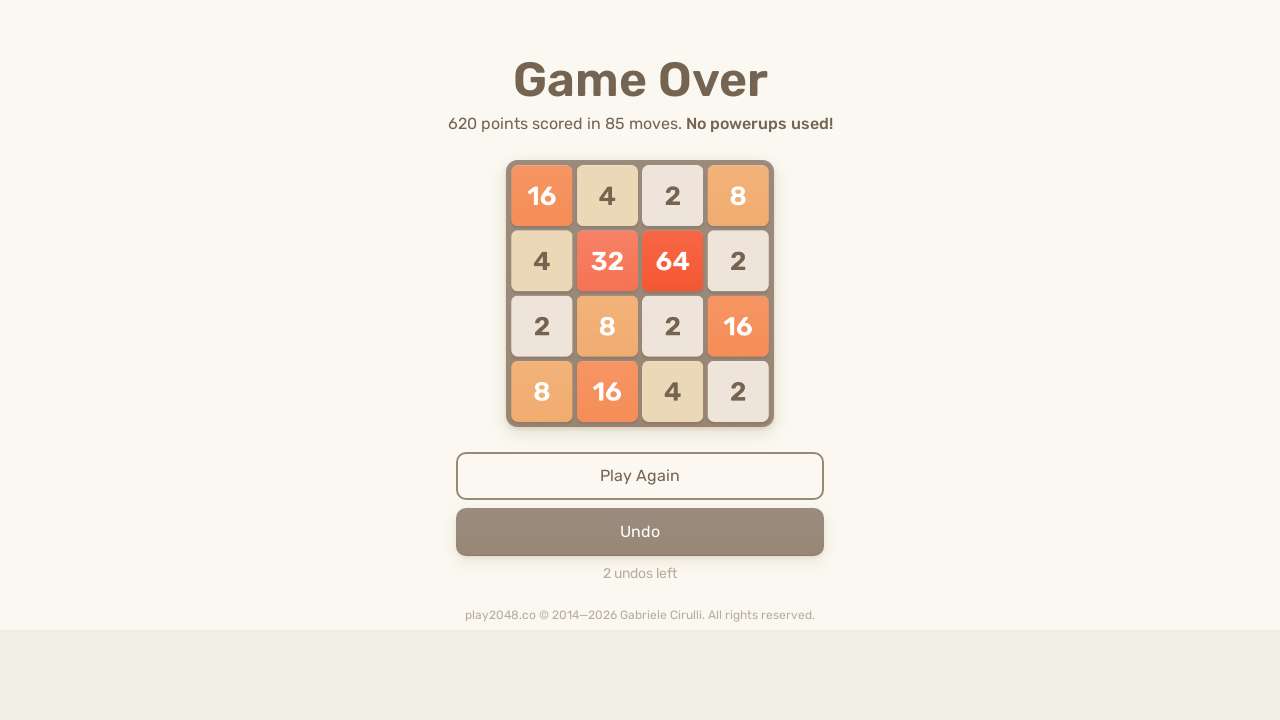

Brief pause between moves
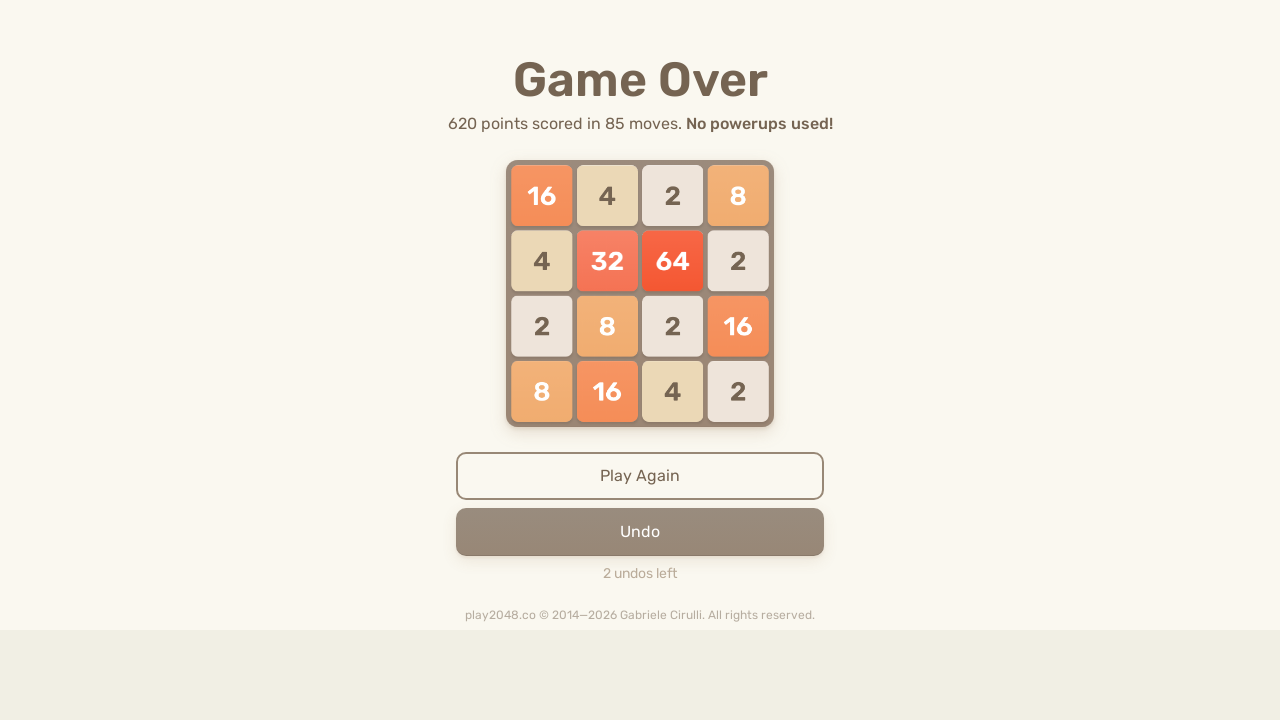

Sent arrow key press: ArrowUp
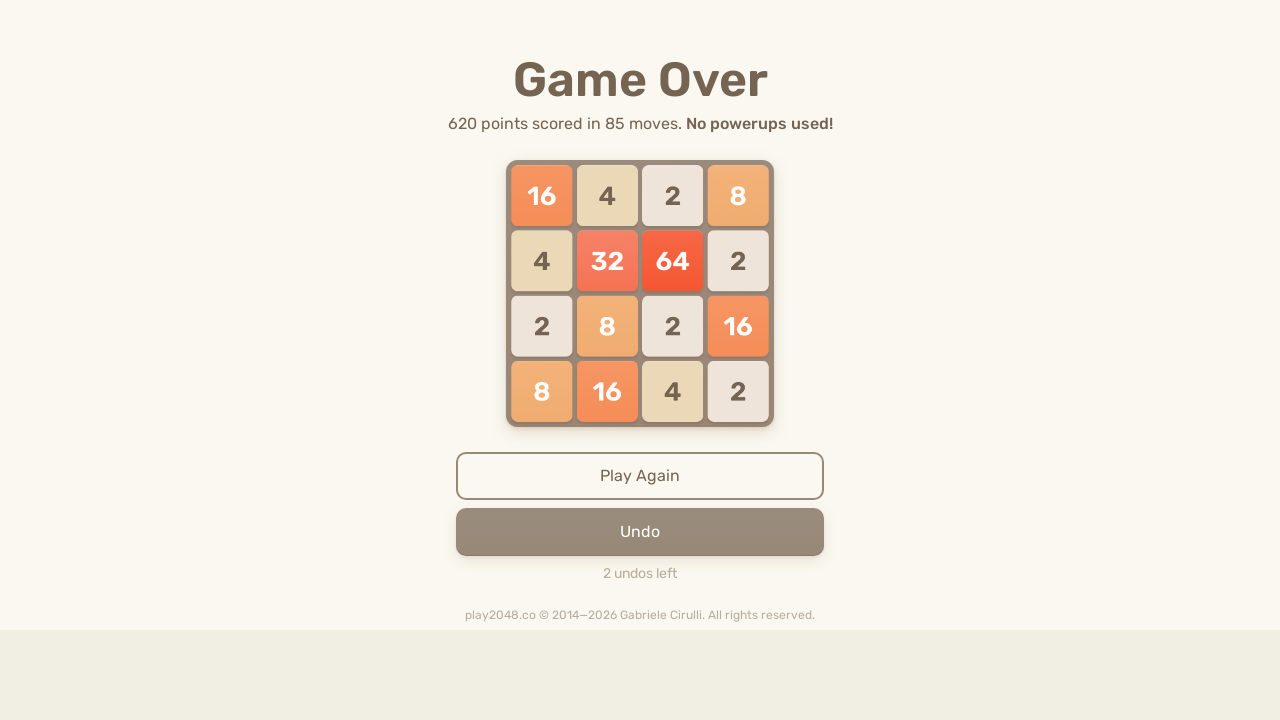

Brief pause between moves
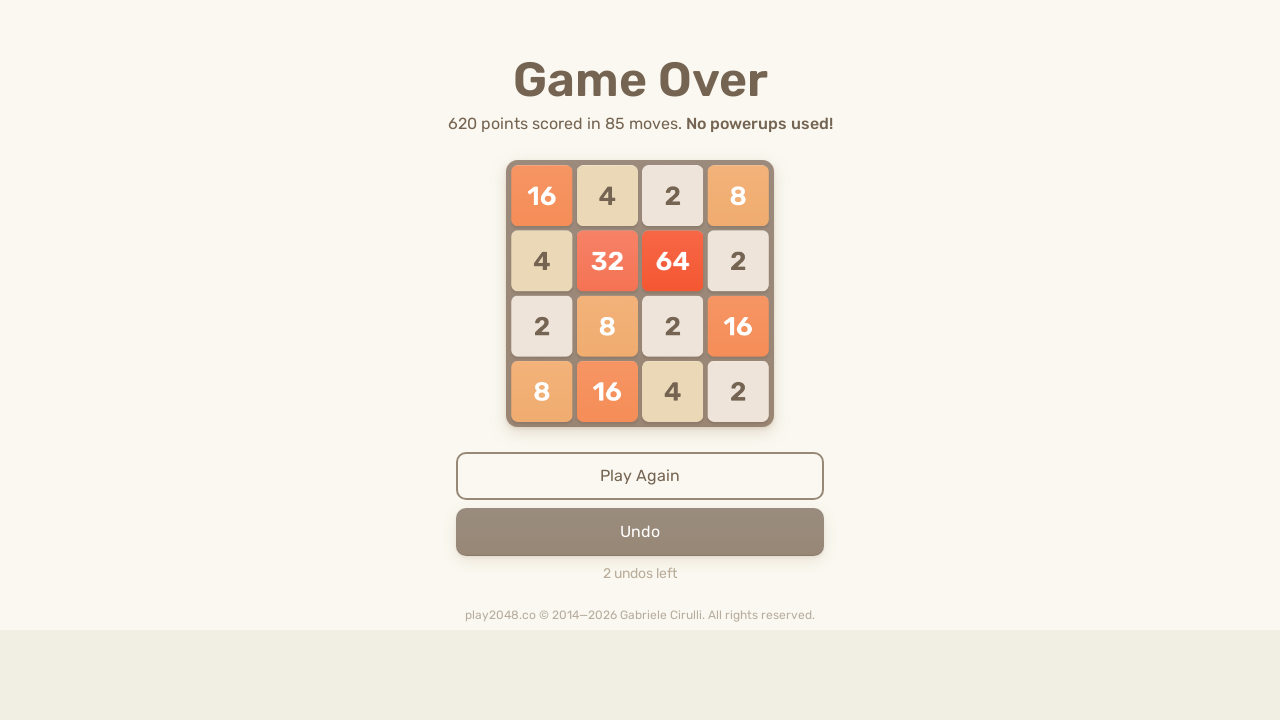

Sent arrow key press: ArrowUp
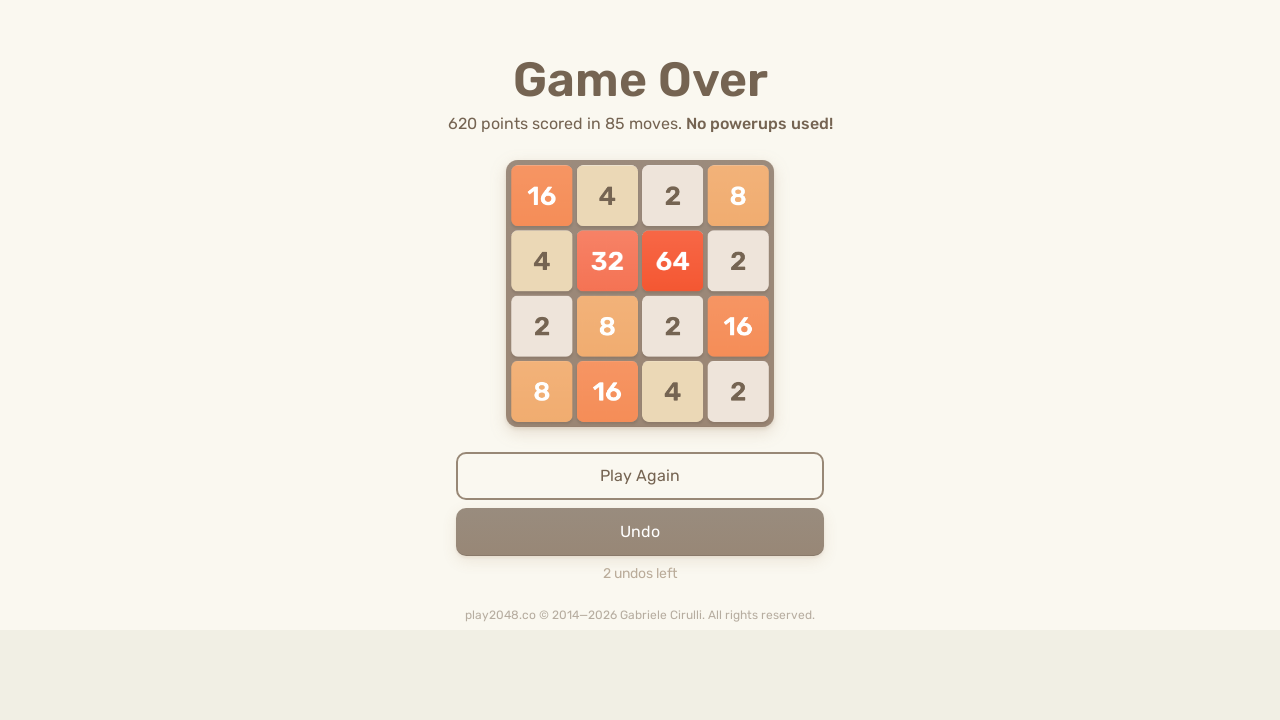

Brief pause between moves
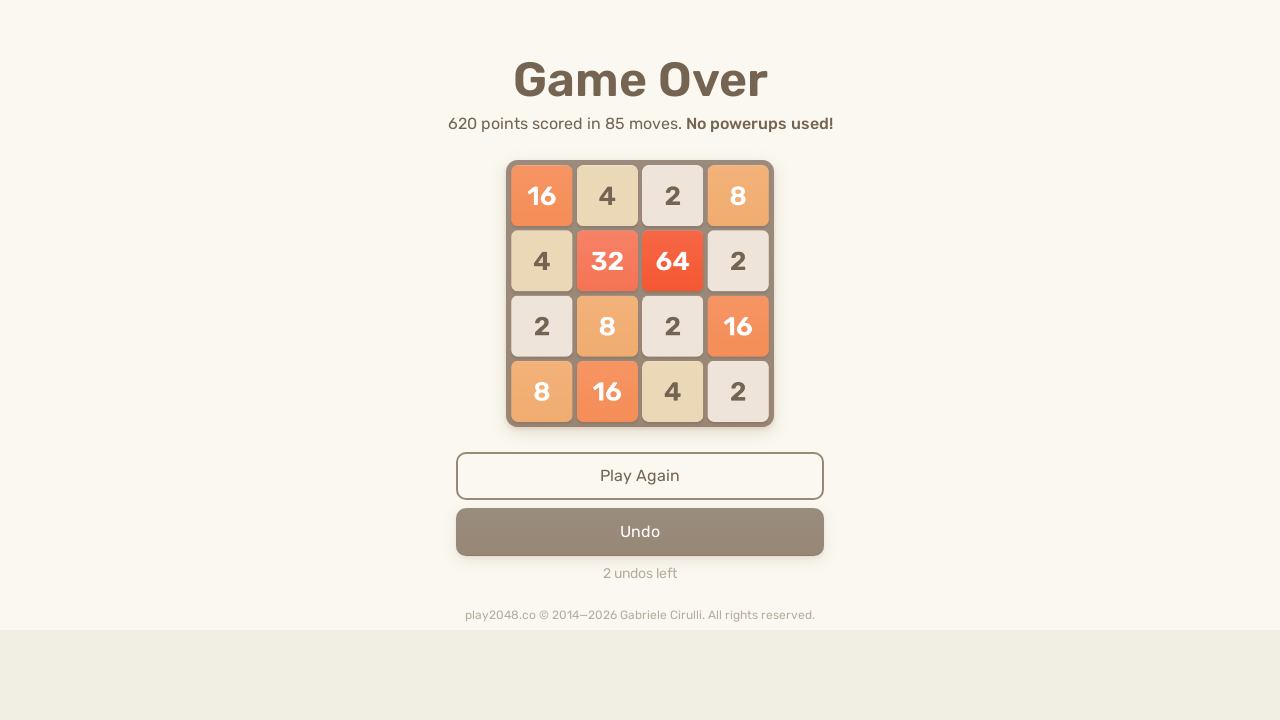

Sent arrow key press: ArrowUp
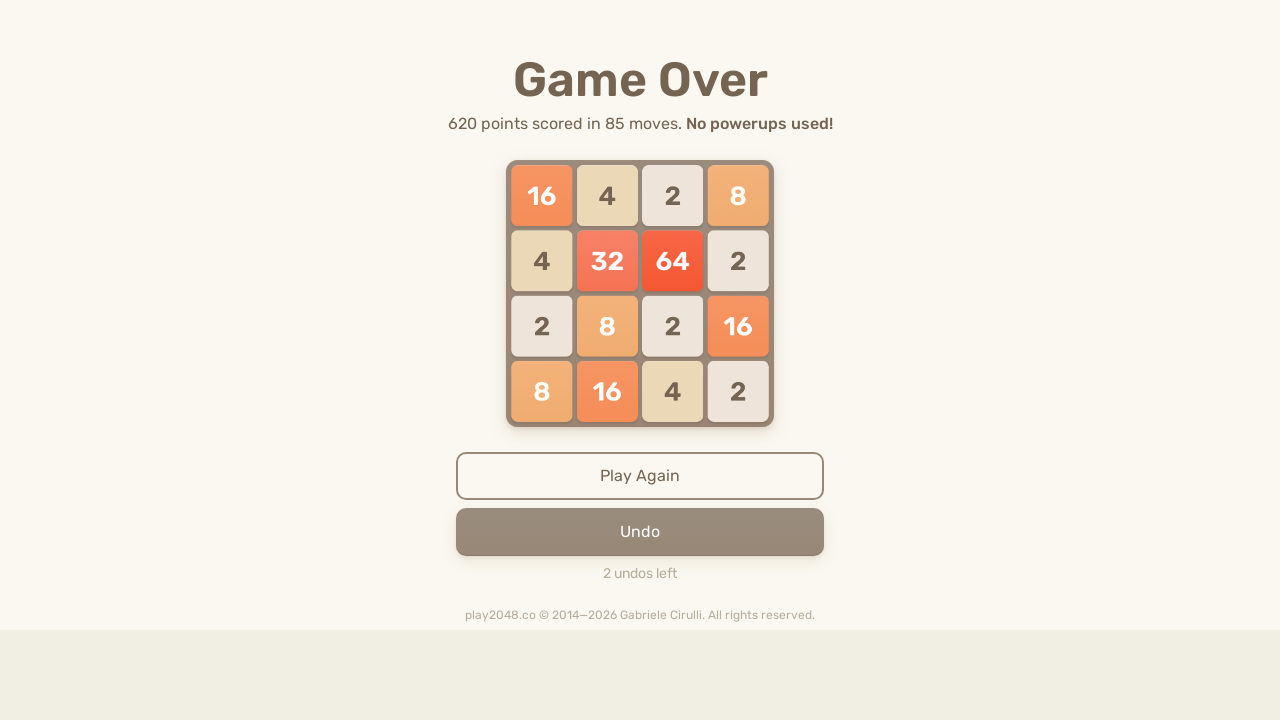

Brief pause between moves
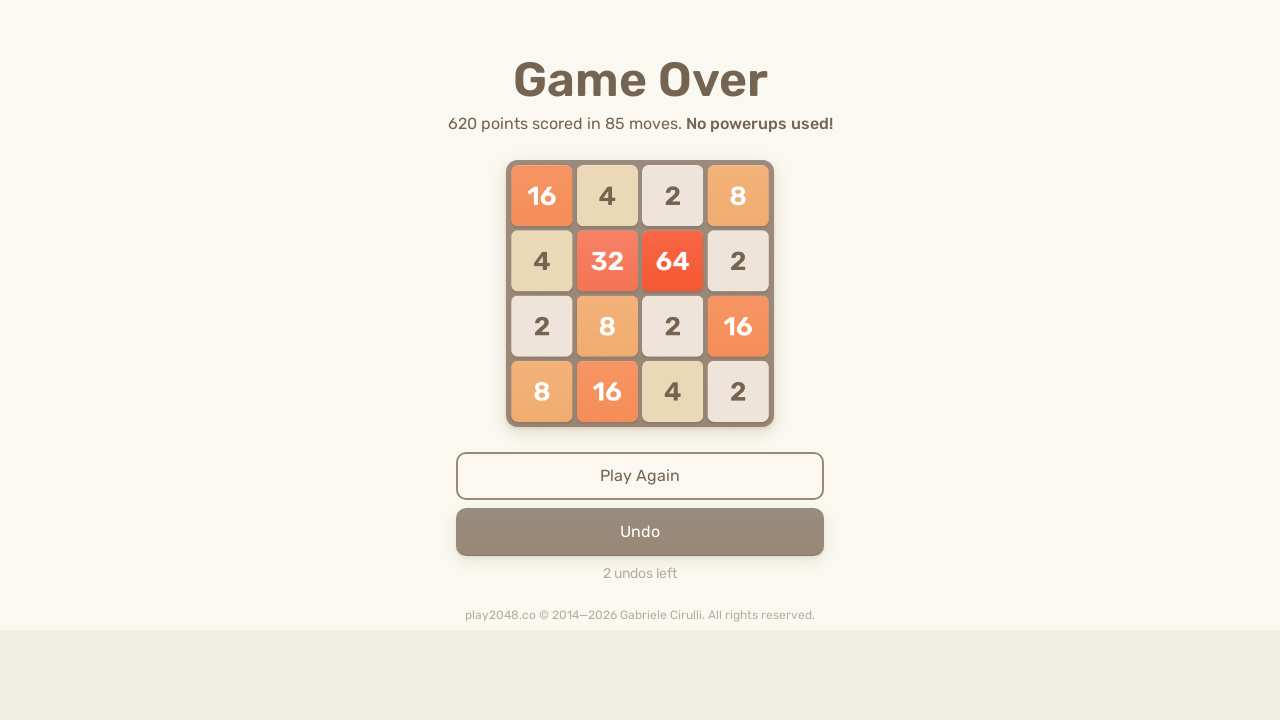

Sent arrow key press: ArrowUp
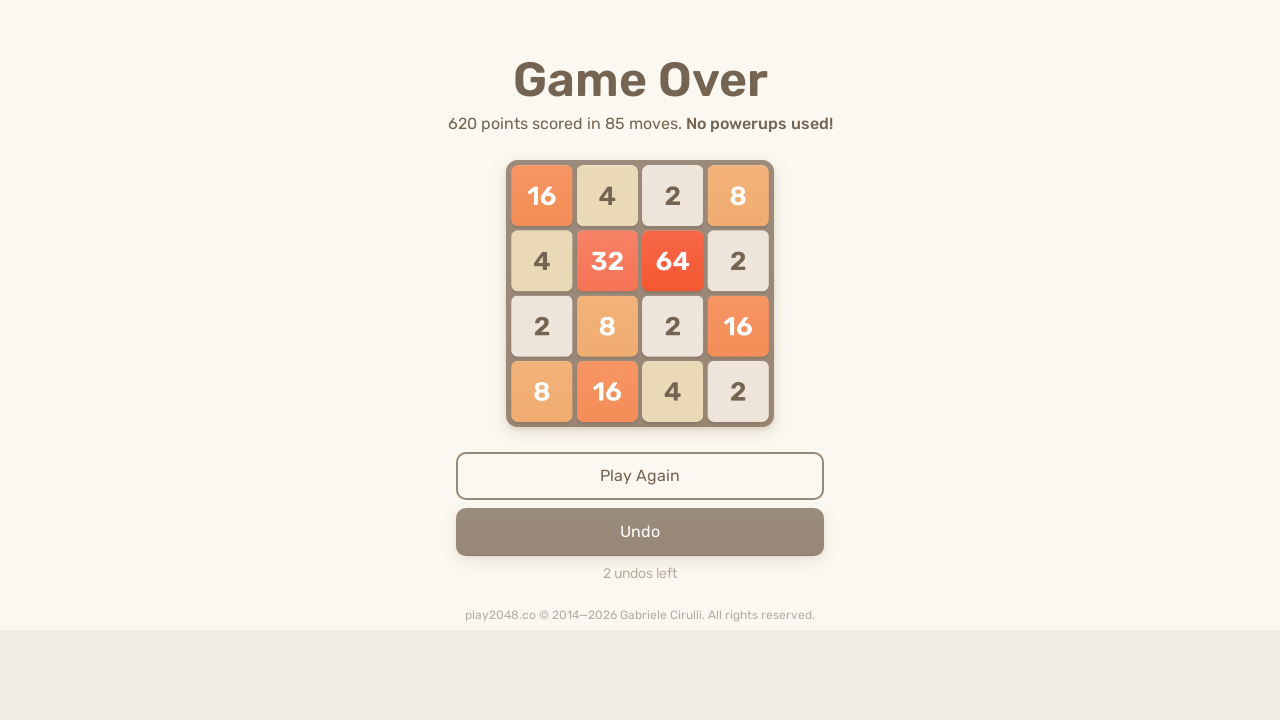

Brief pause between moves
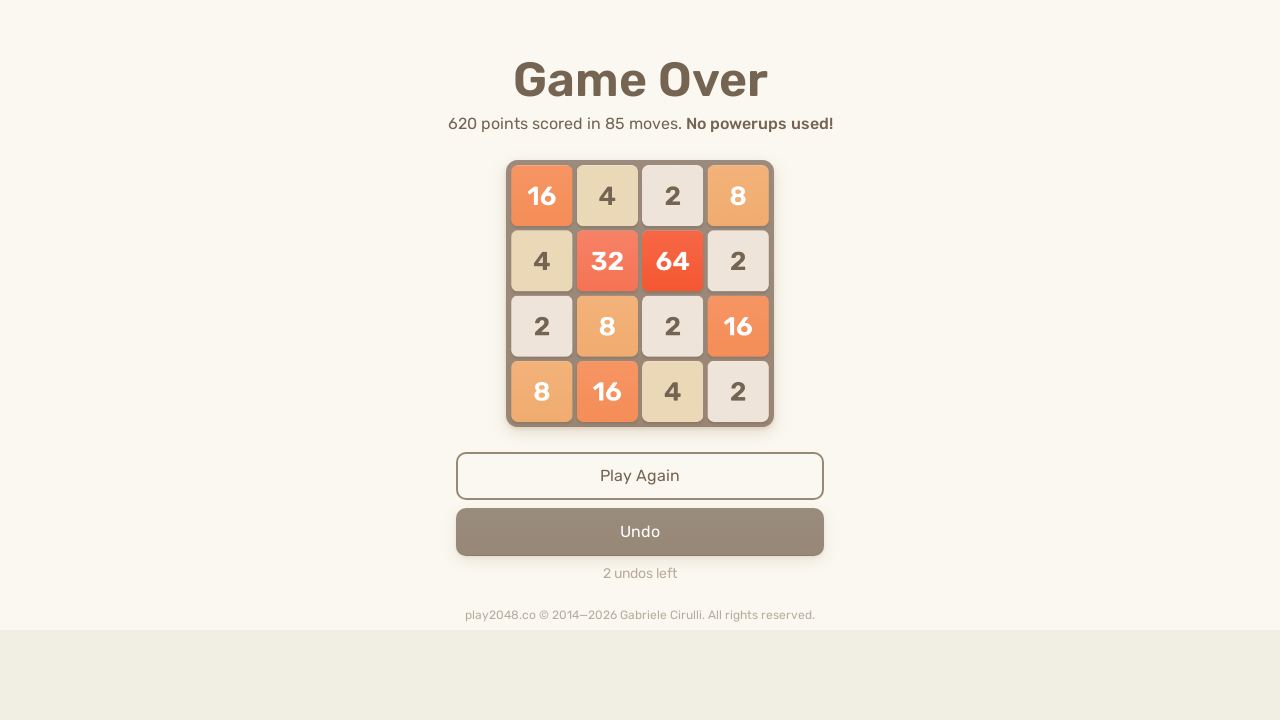

Sent arrow key press: ArrowRight
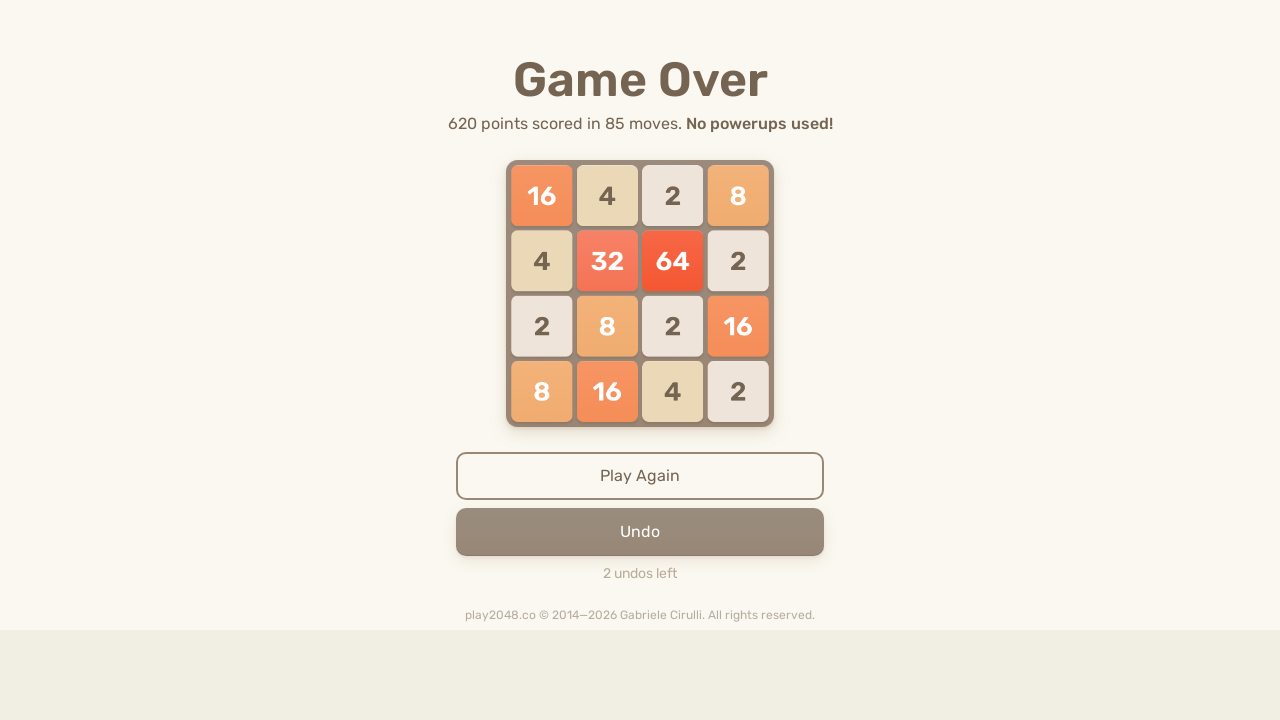

Brief pause between moves
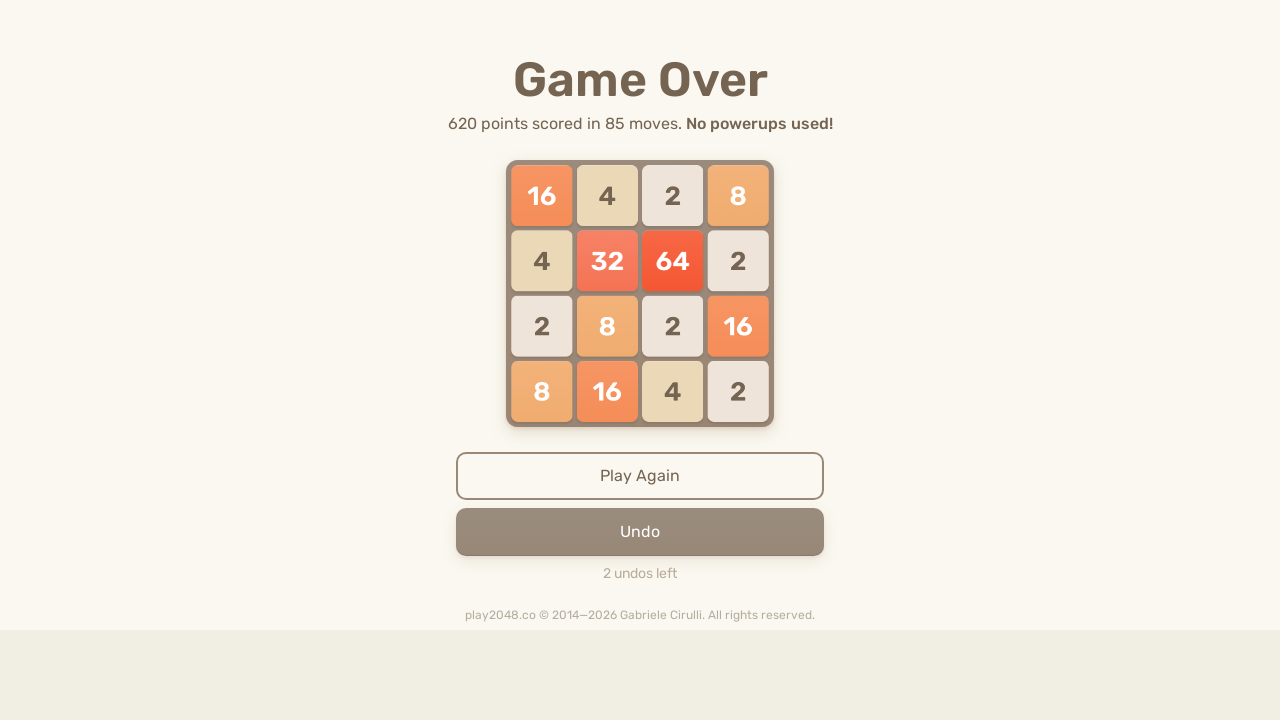

Sent arrow key press: ArrowRight
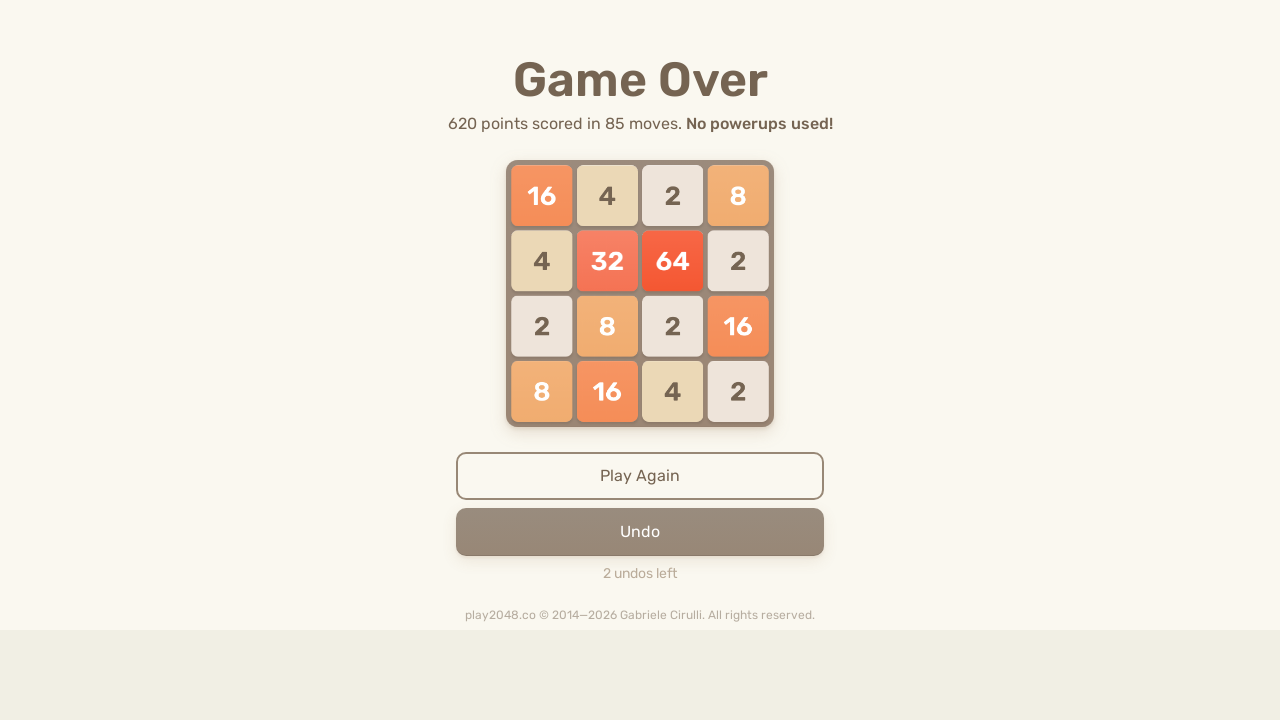

Brief pause between moves
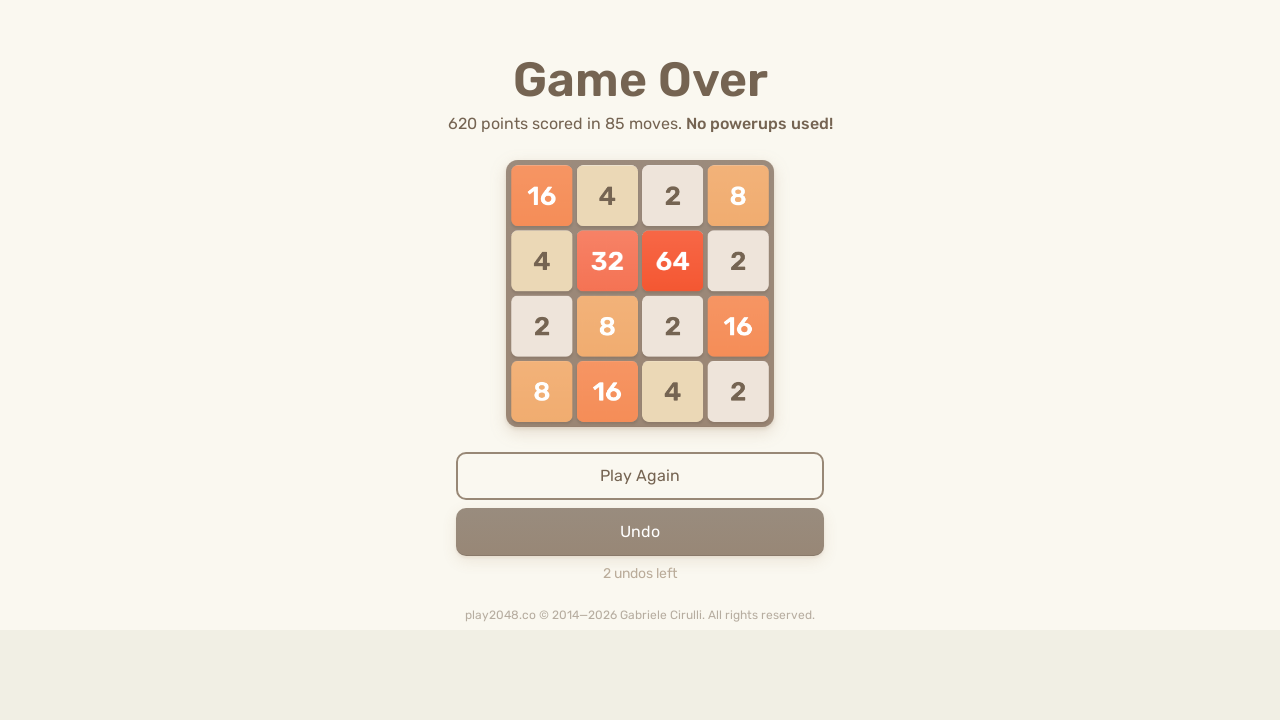

Sent arrow key press: ArrowUp
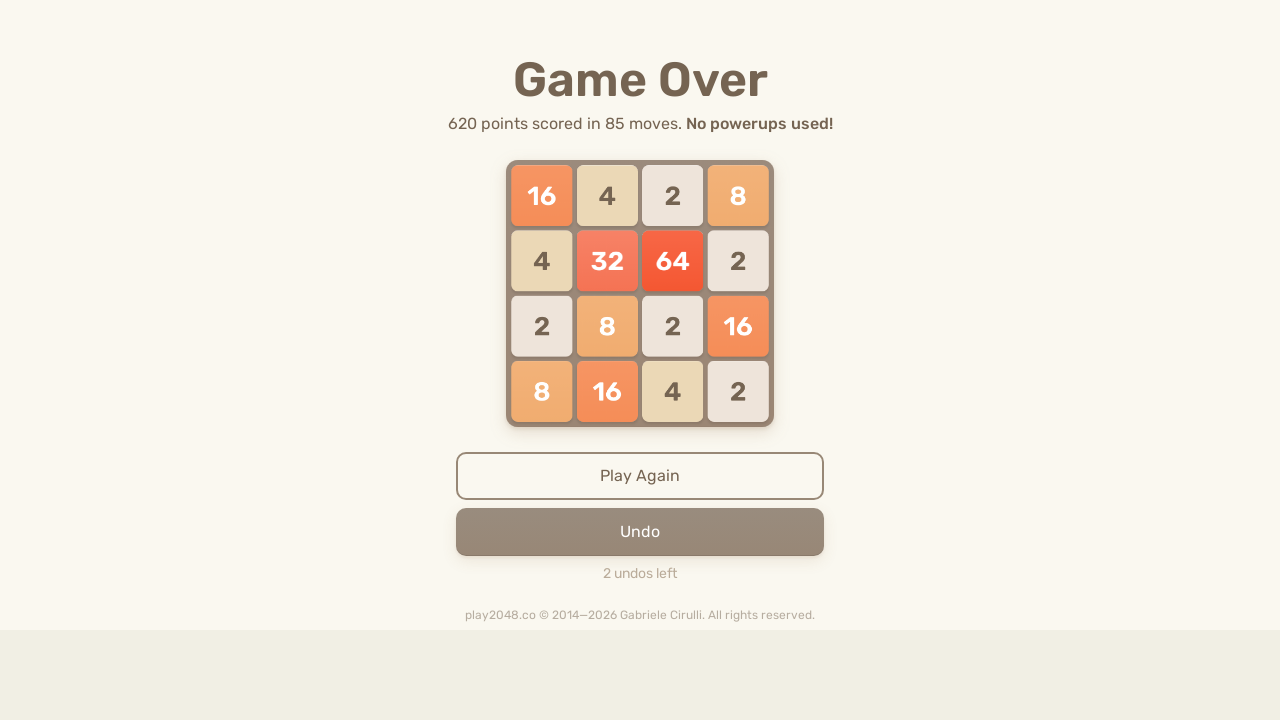

Brief pause between moves
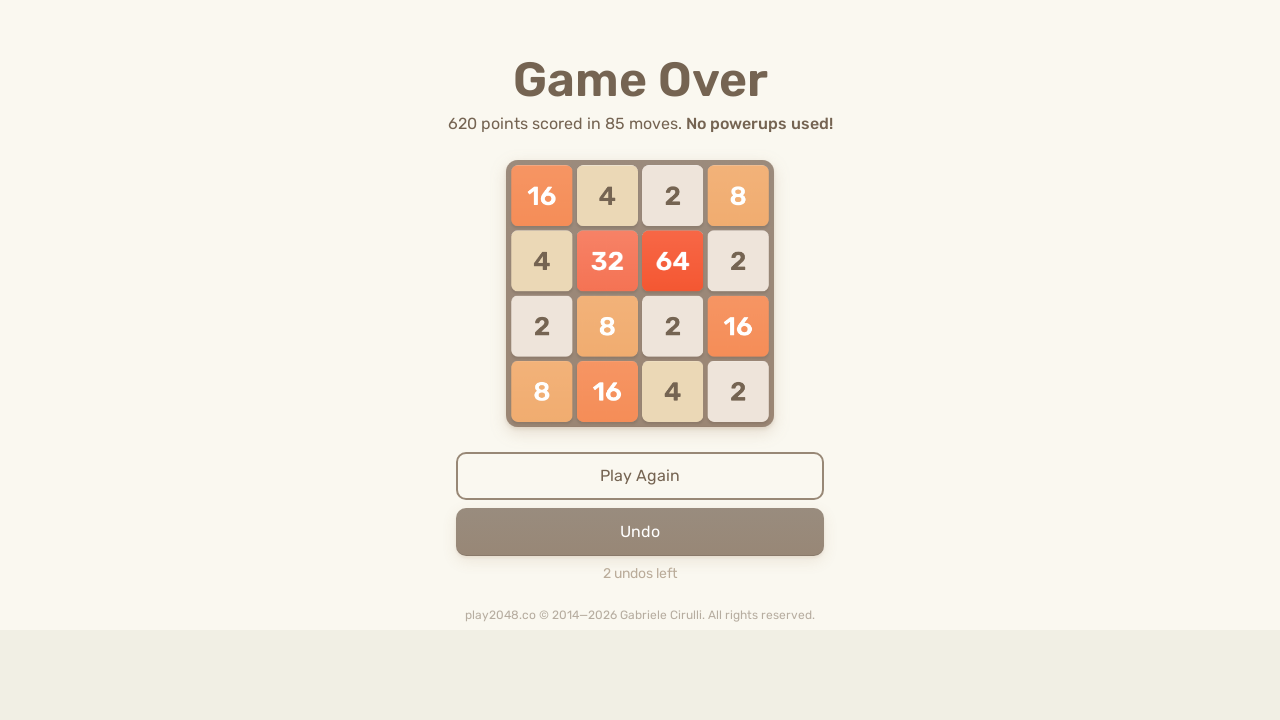

Sent arrow key press: ArrowRight
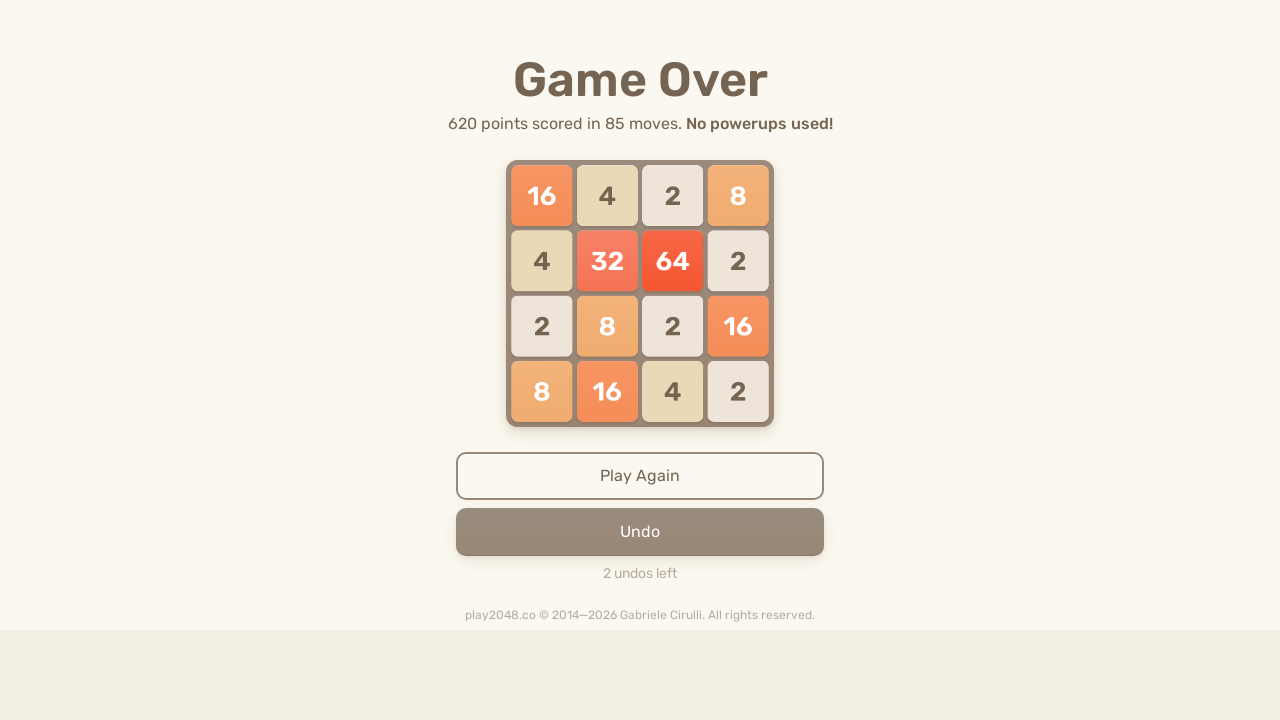

Brief pause between moves
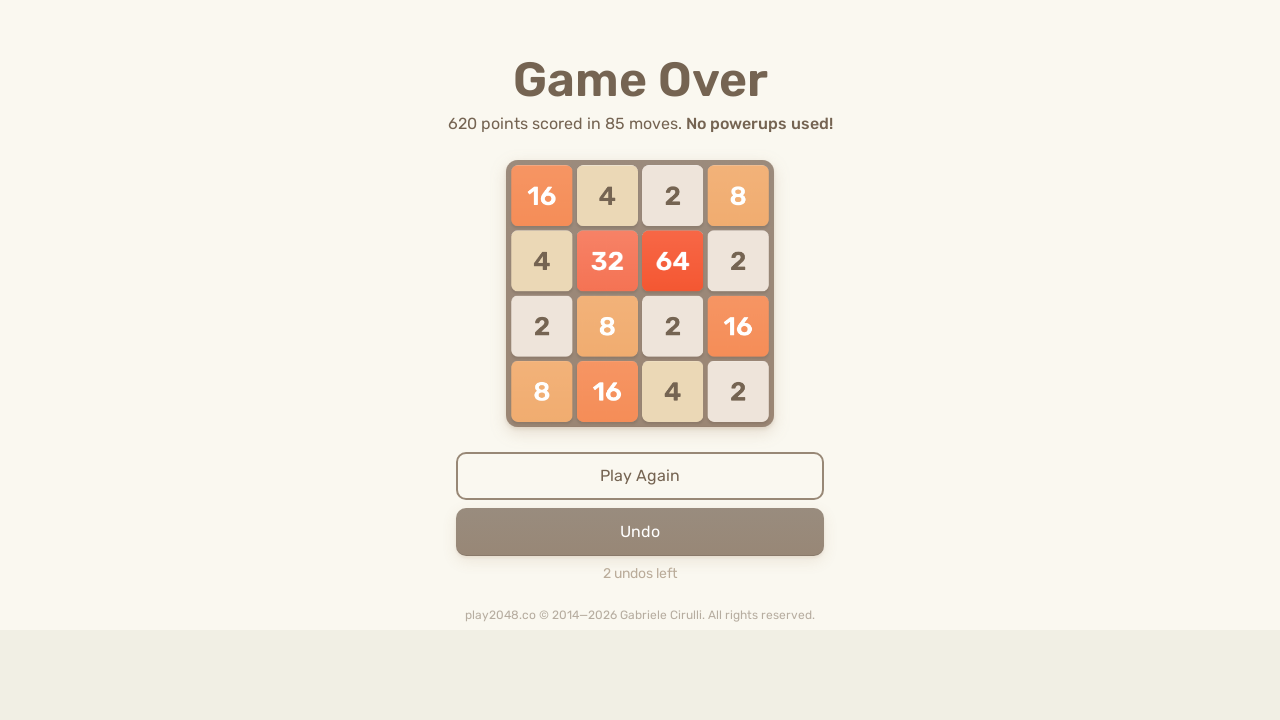

Sent arrow key press: ArrowRight
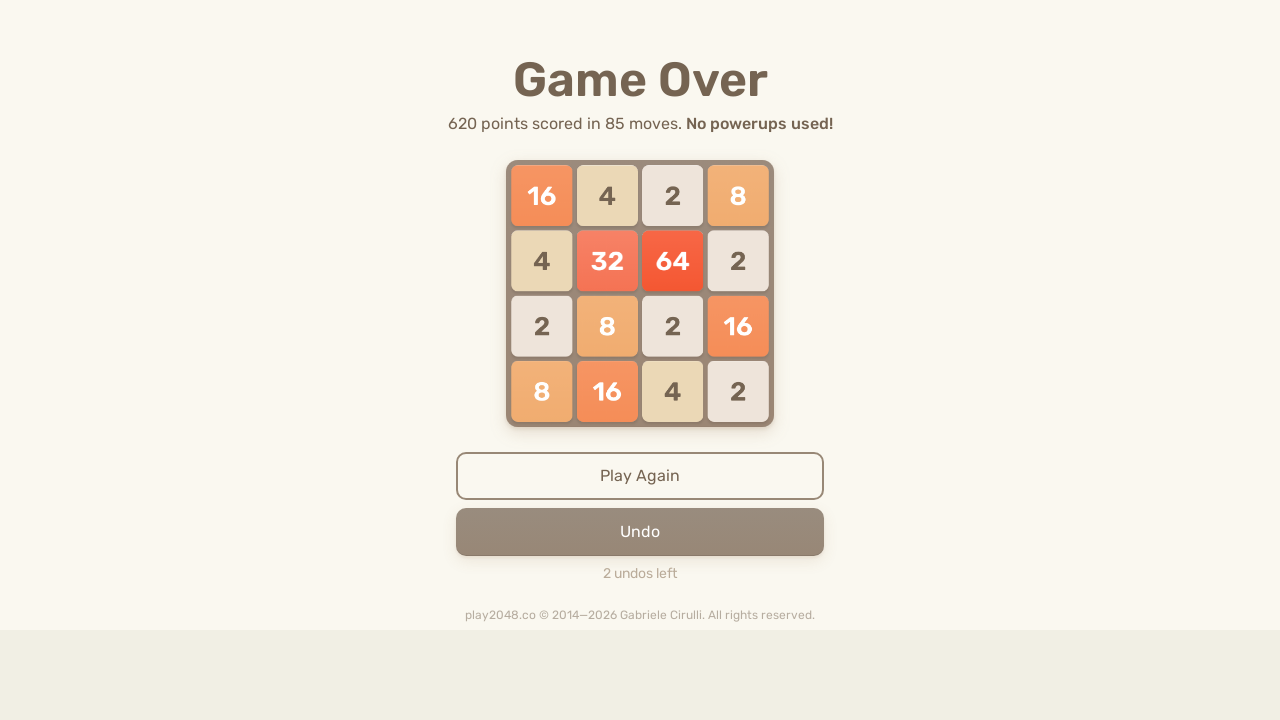

Brief pause between moves
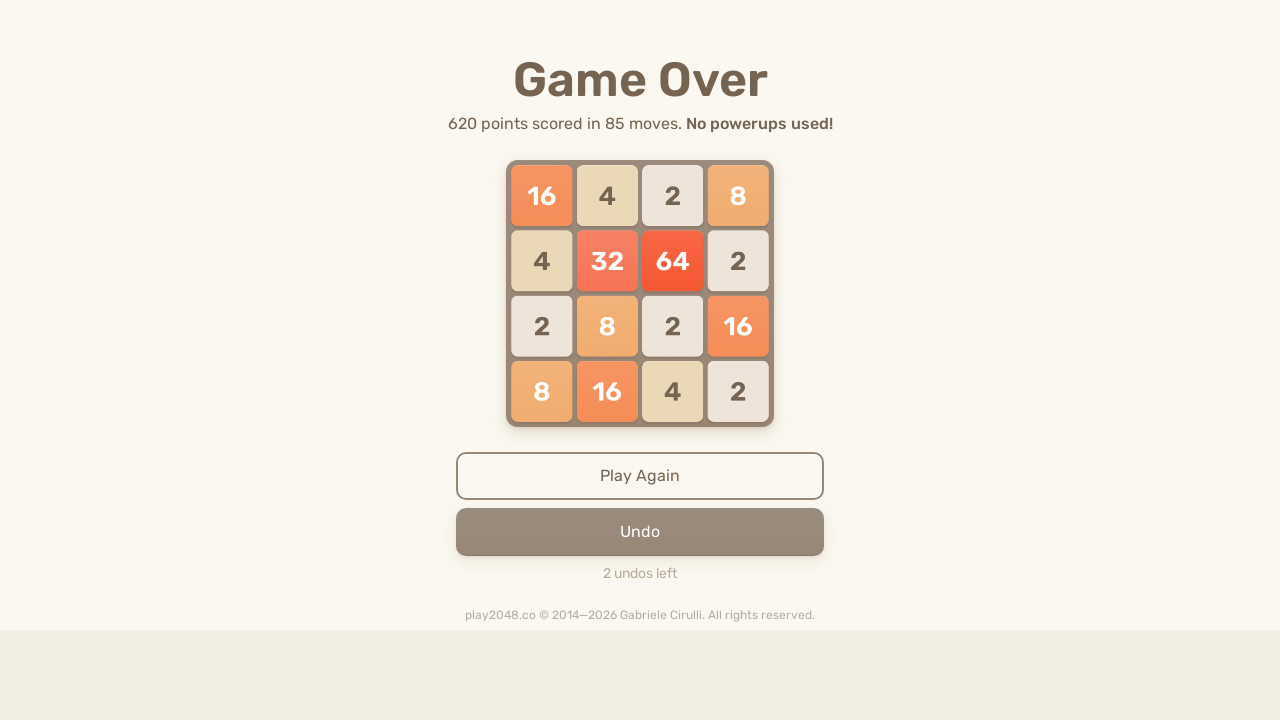

Sent arrow key press: ArrowDown
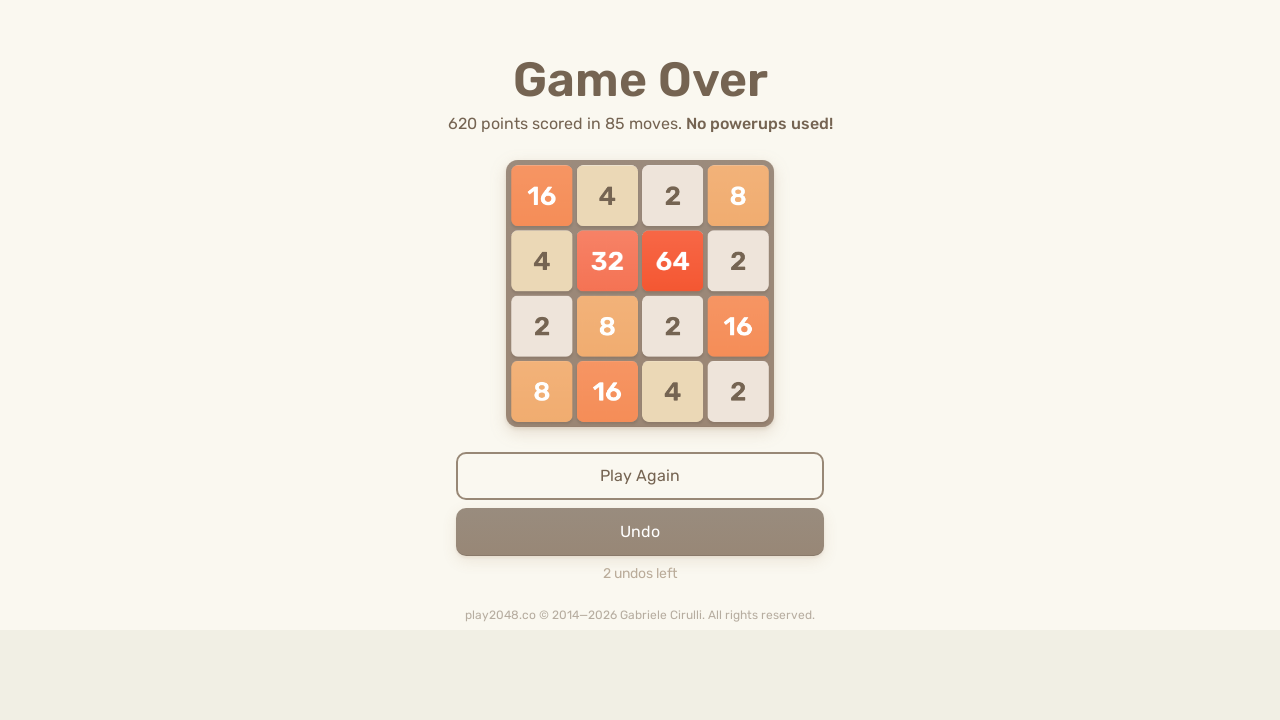

Brief pause between moves
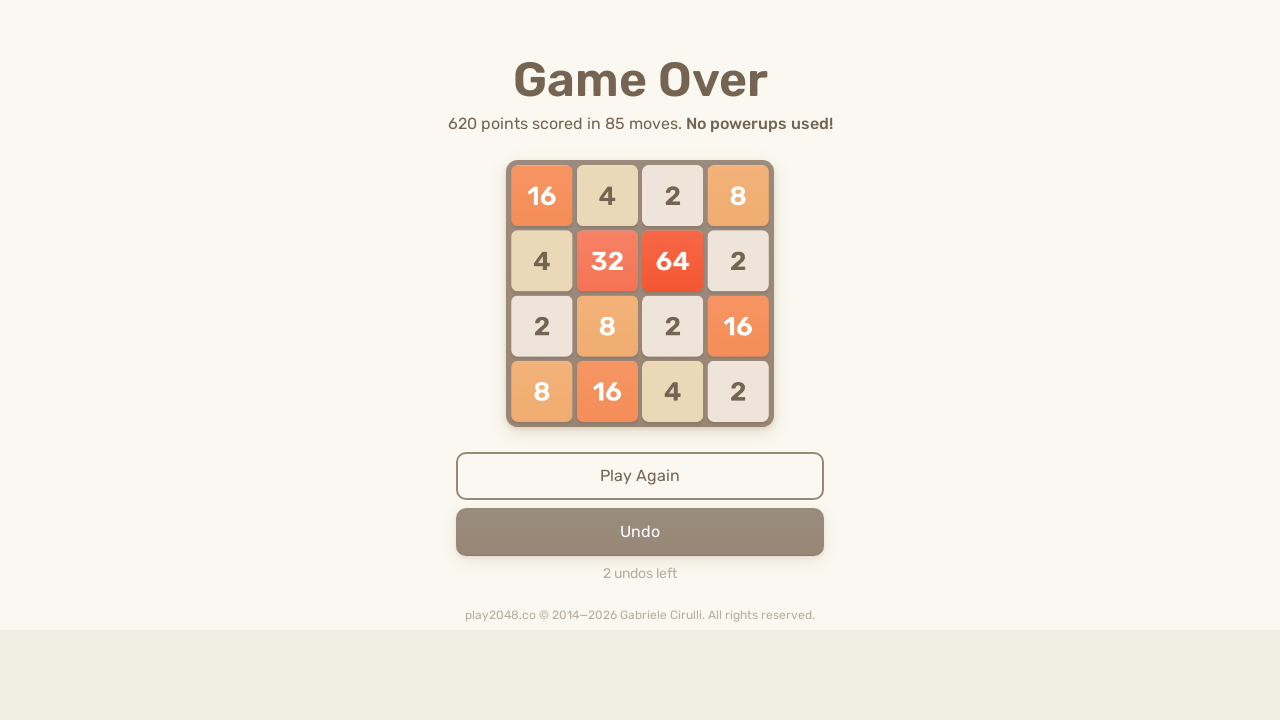

Sent arrow key press: ArrowDown
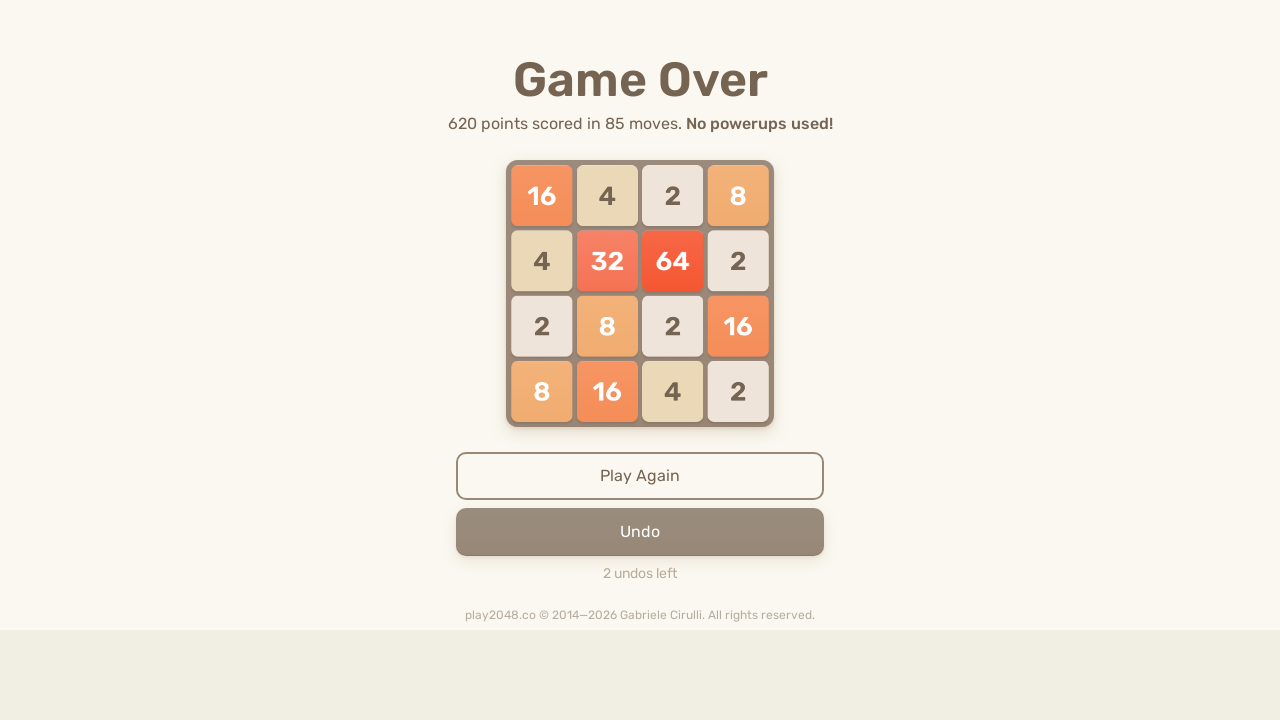

Brief pause between moves
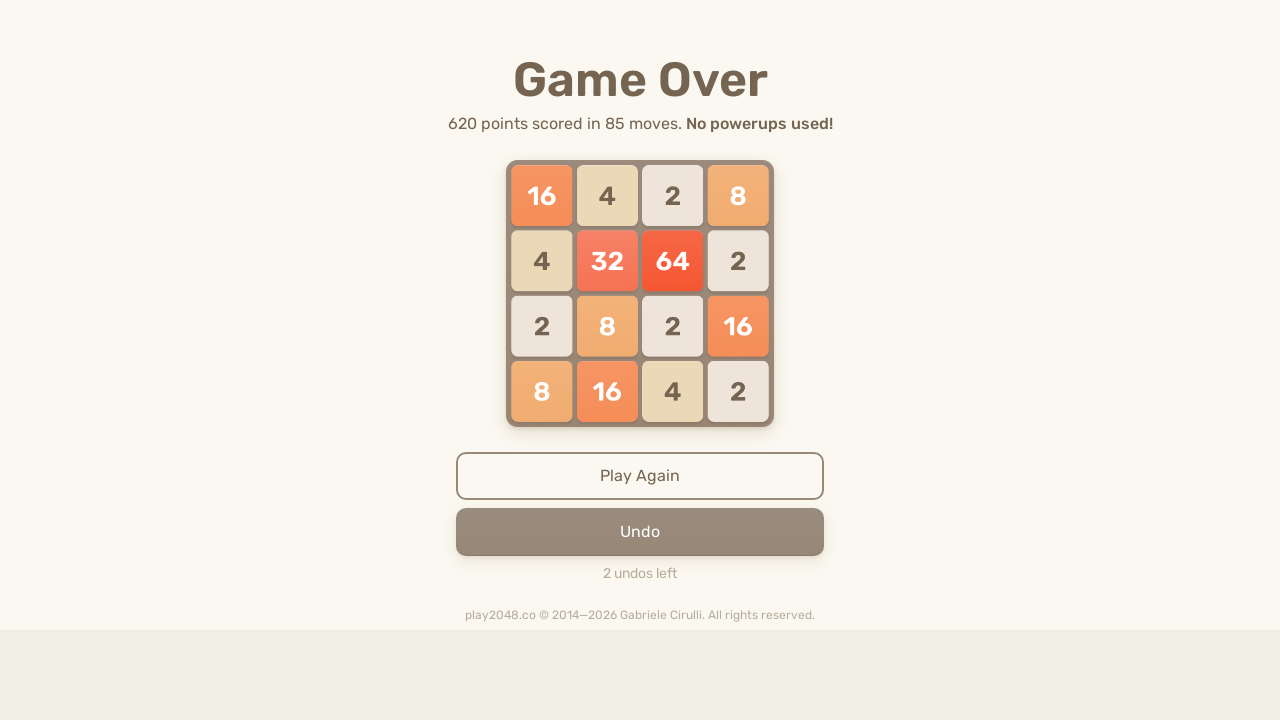

Sent arrow key press: ArrowRight
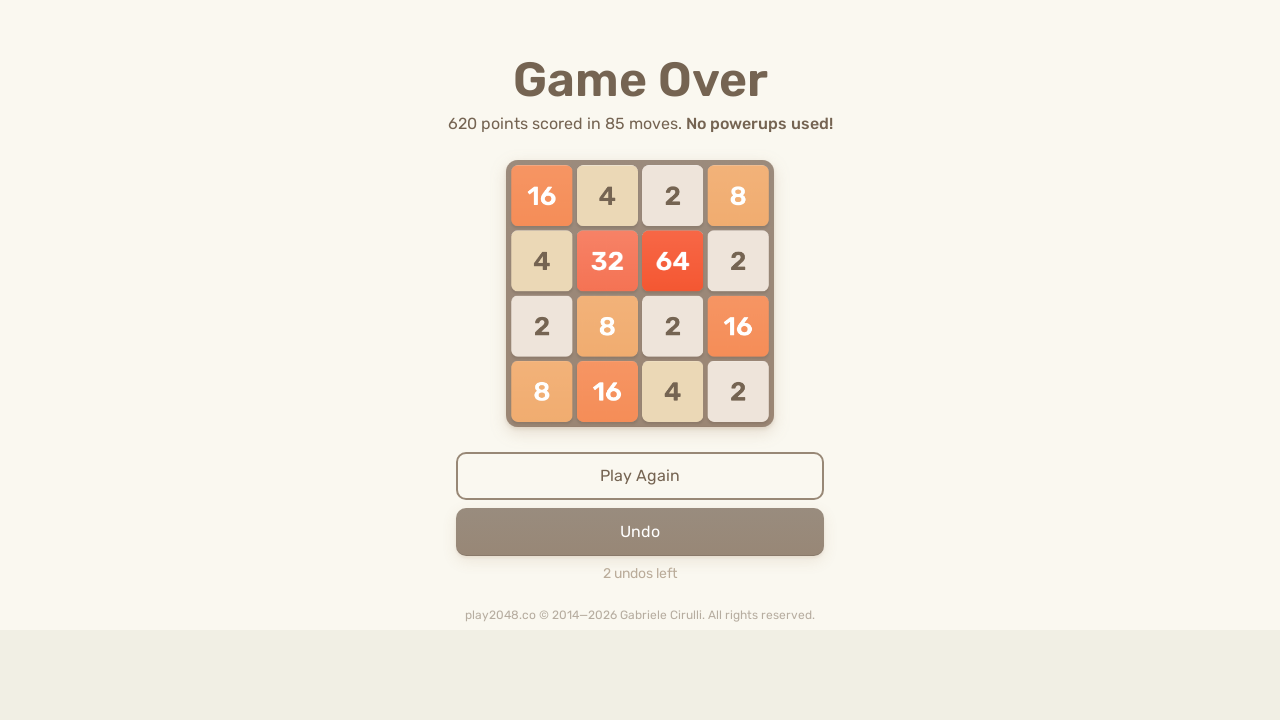

Brief pause between moves
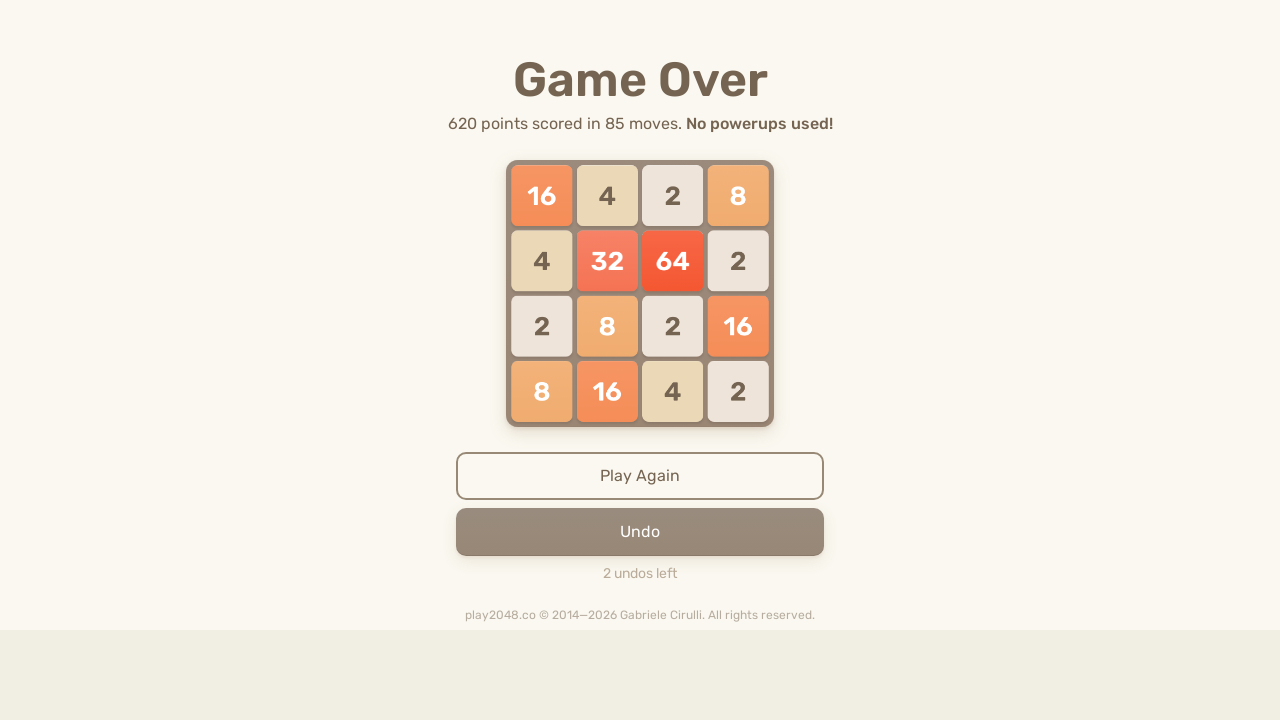

Sent arrow key press: ArrowLeft
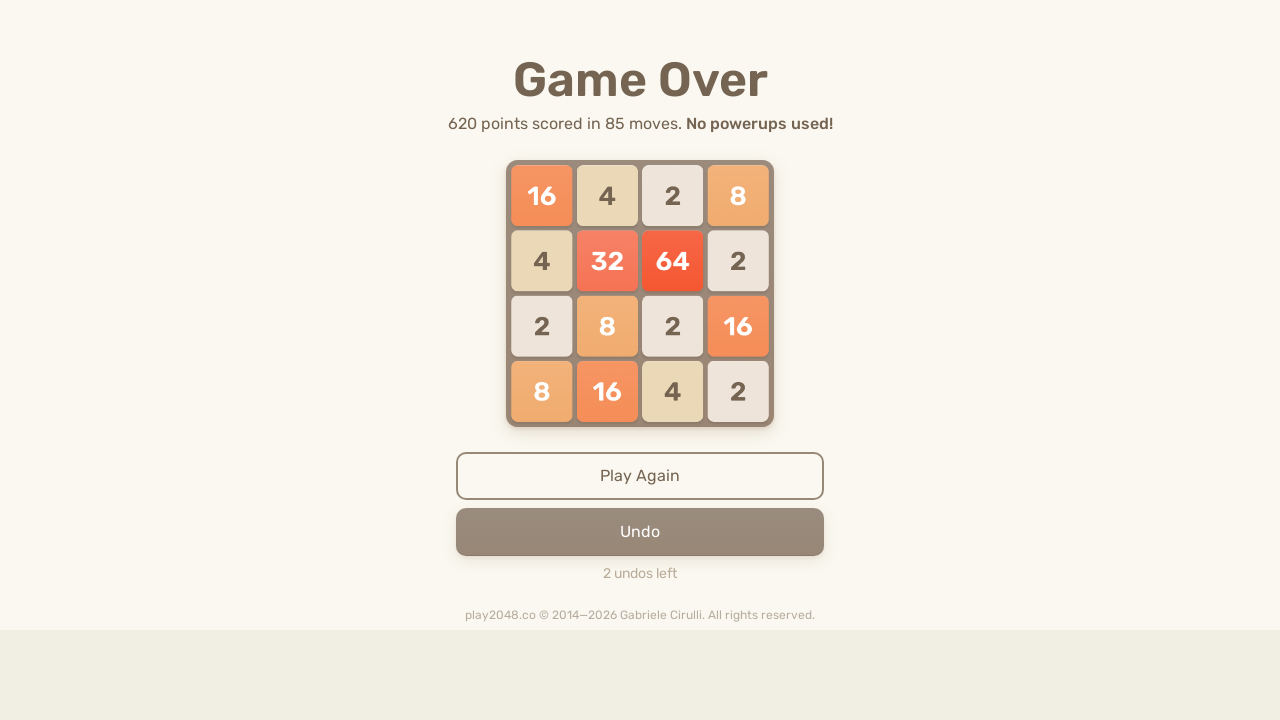

Brief pause between moves
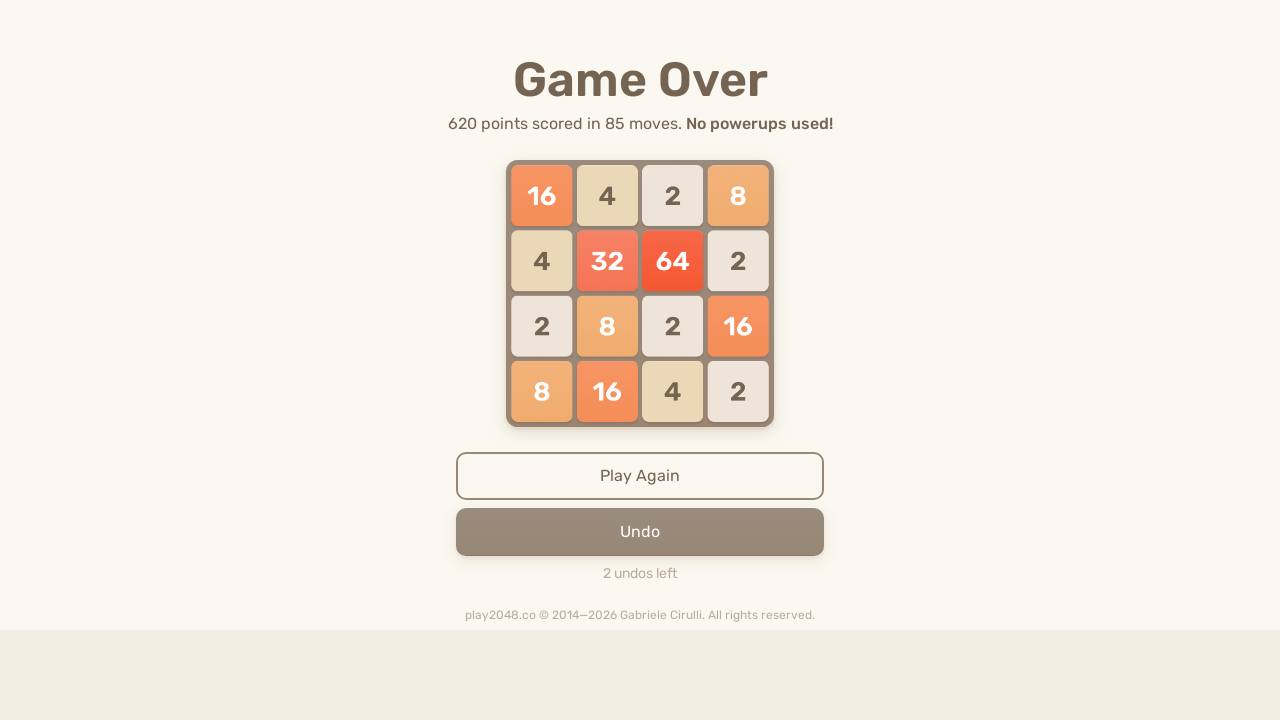

Sent arrow key press: ArrowDown
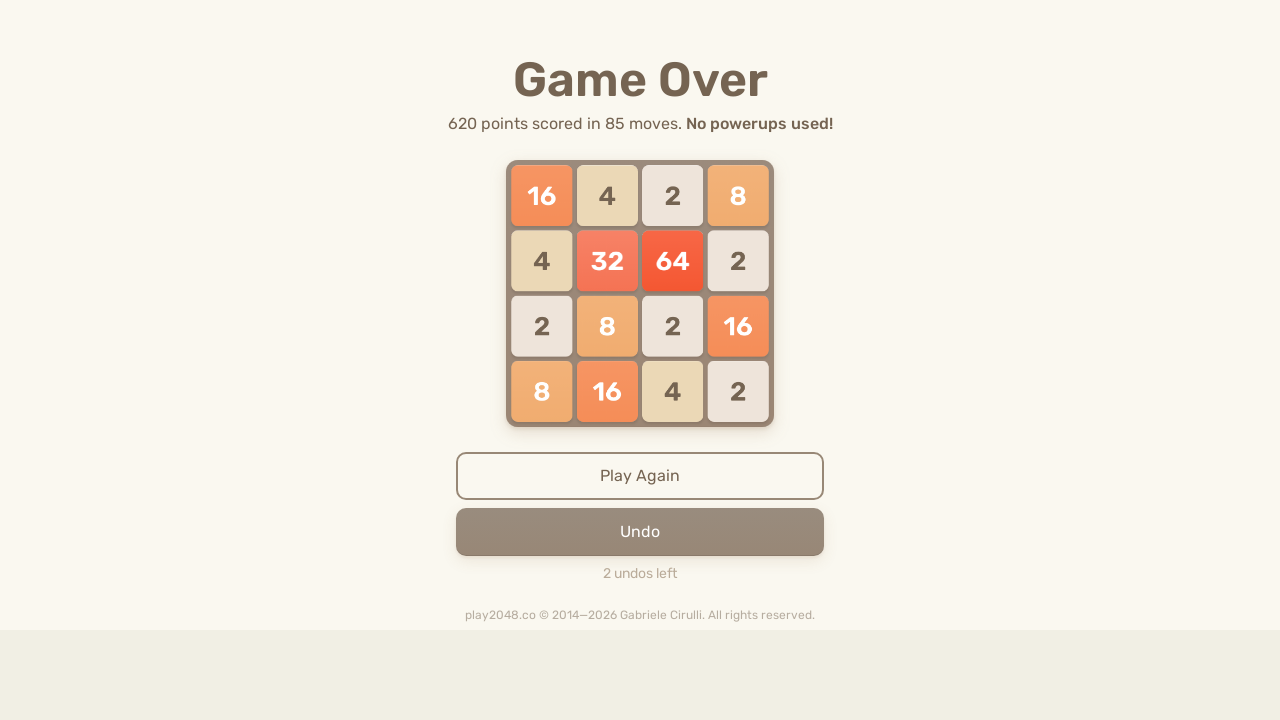

Brief pause between moves
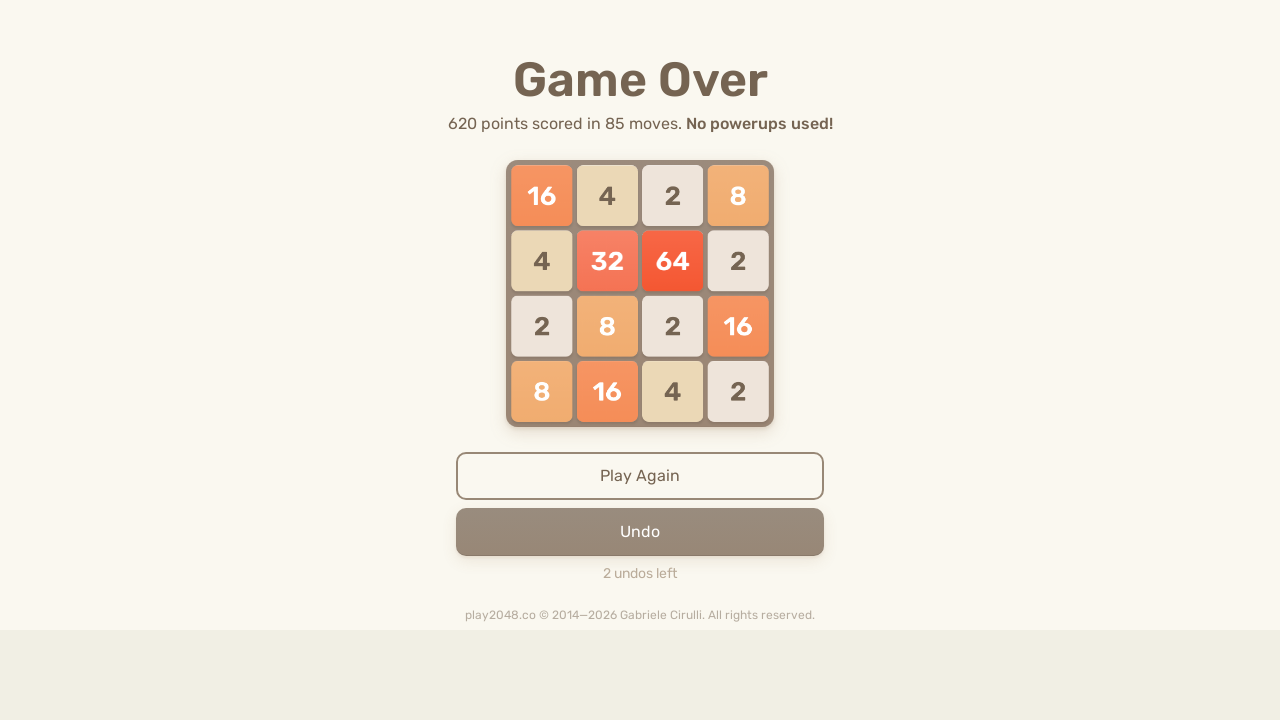

Sent arrow key press: ArrowLeft
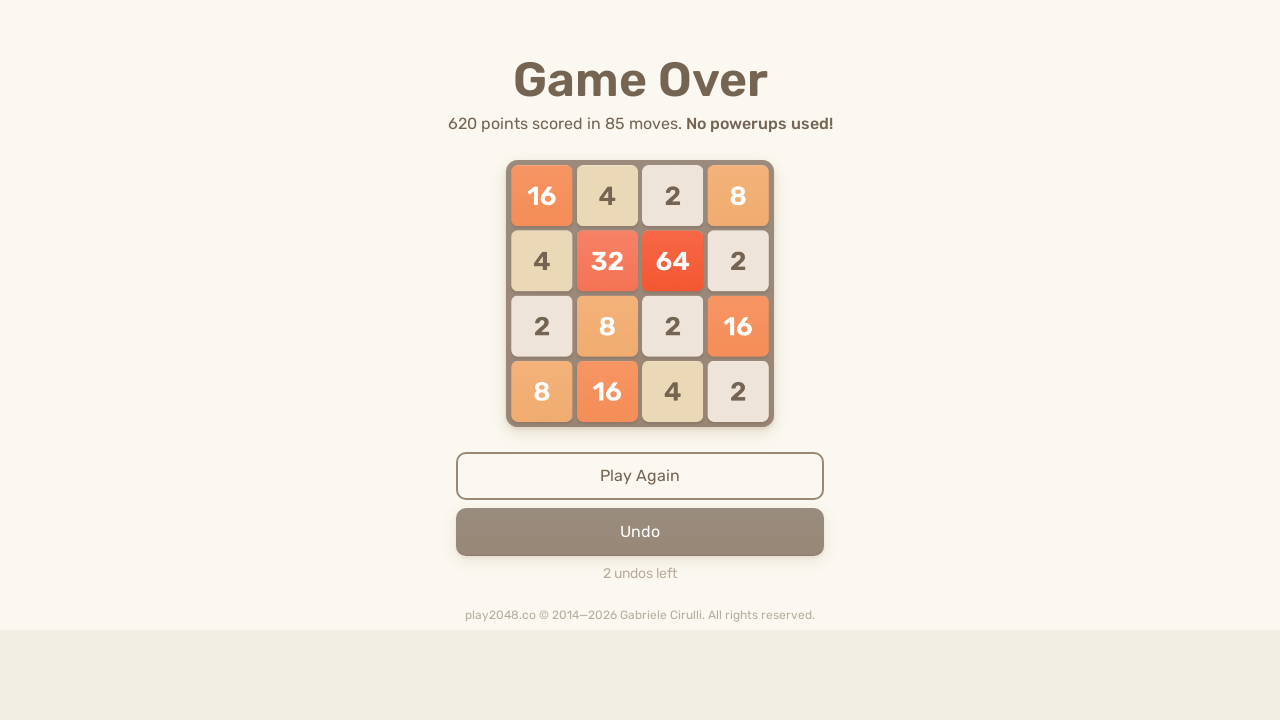

Brief pause between moves
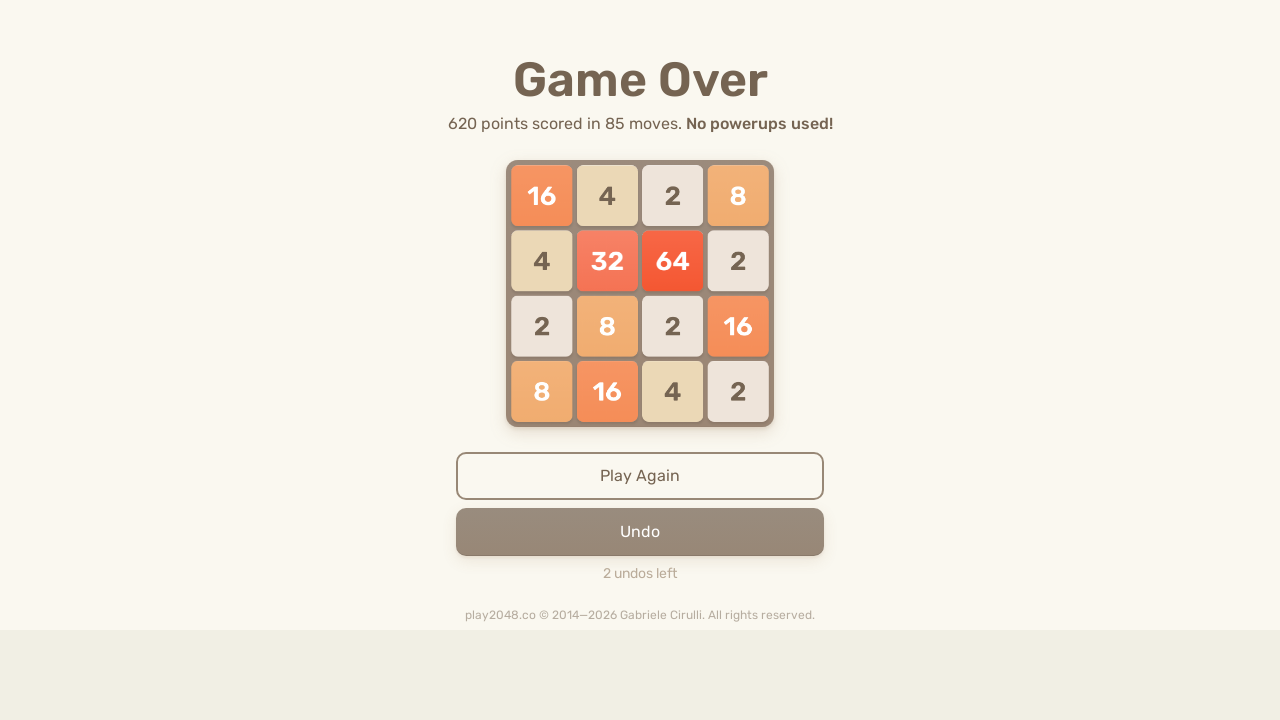

Sent arrow key press: ArrowDown
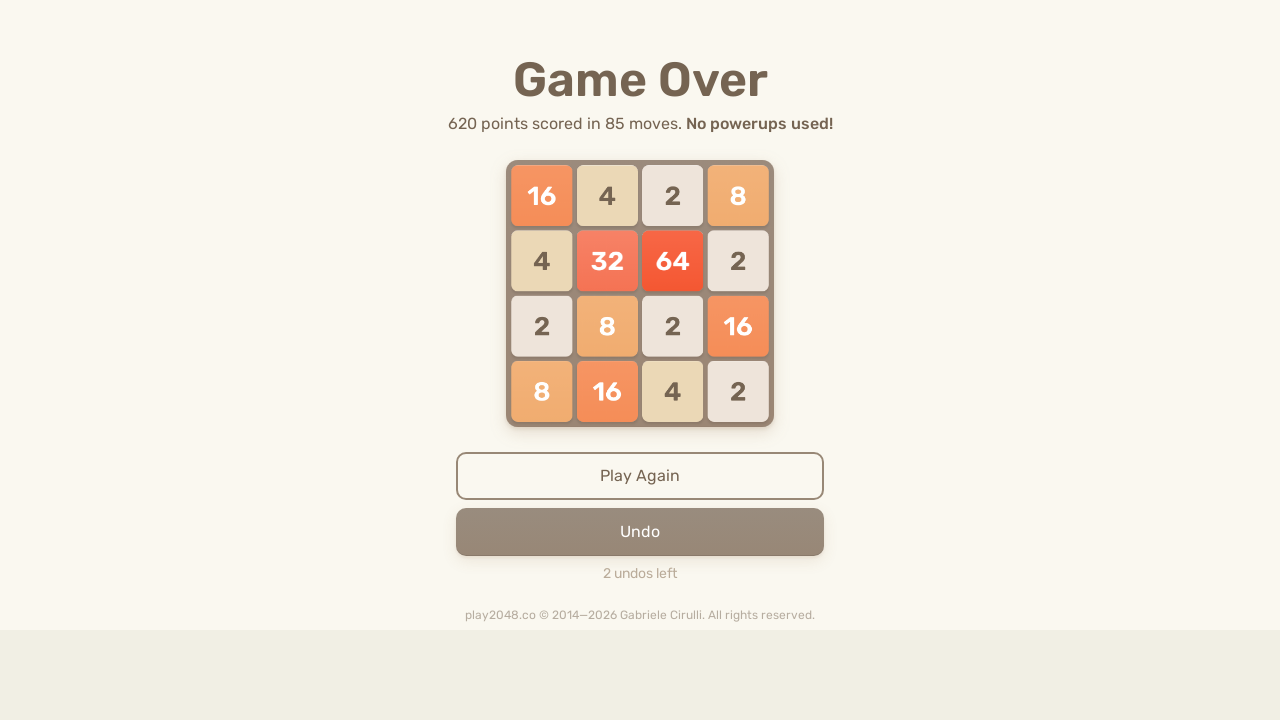

Brief pause between moves
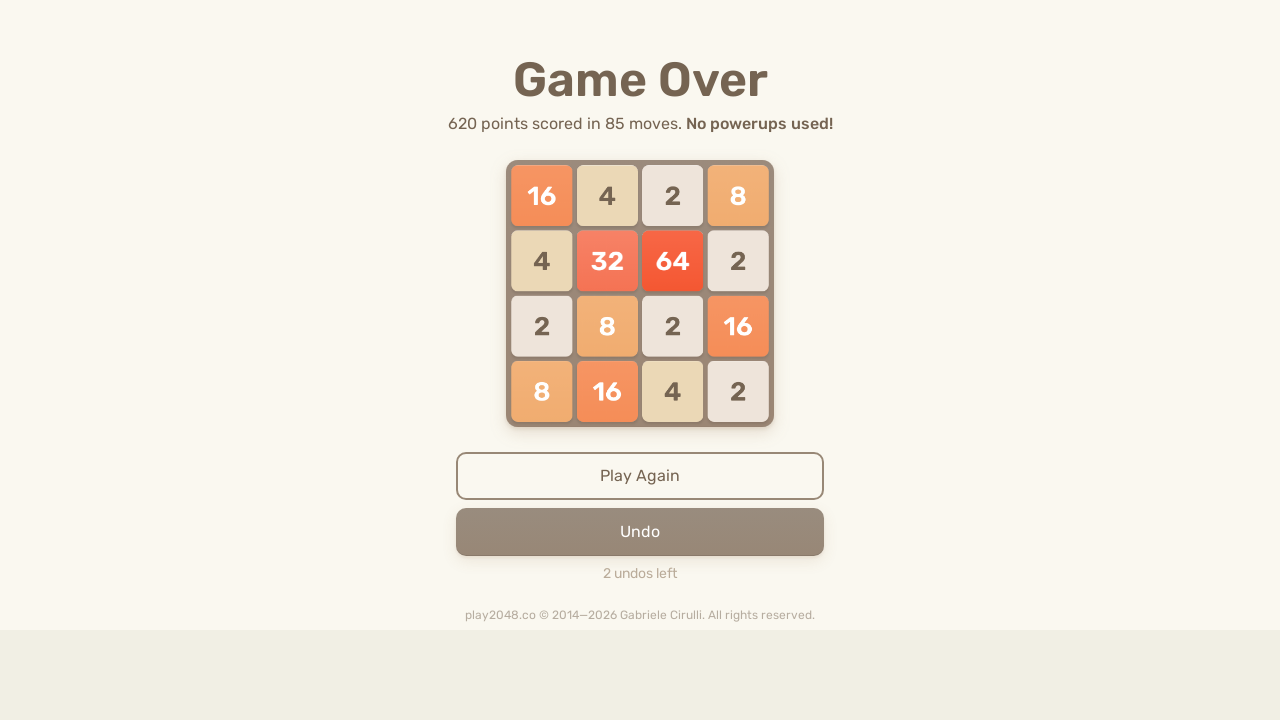

Sent arrow key press: ArrowUp
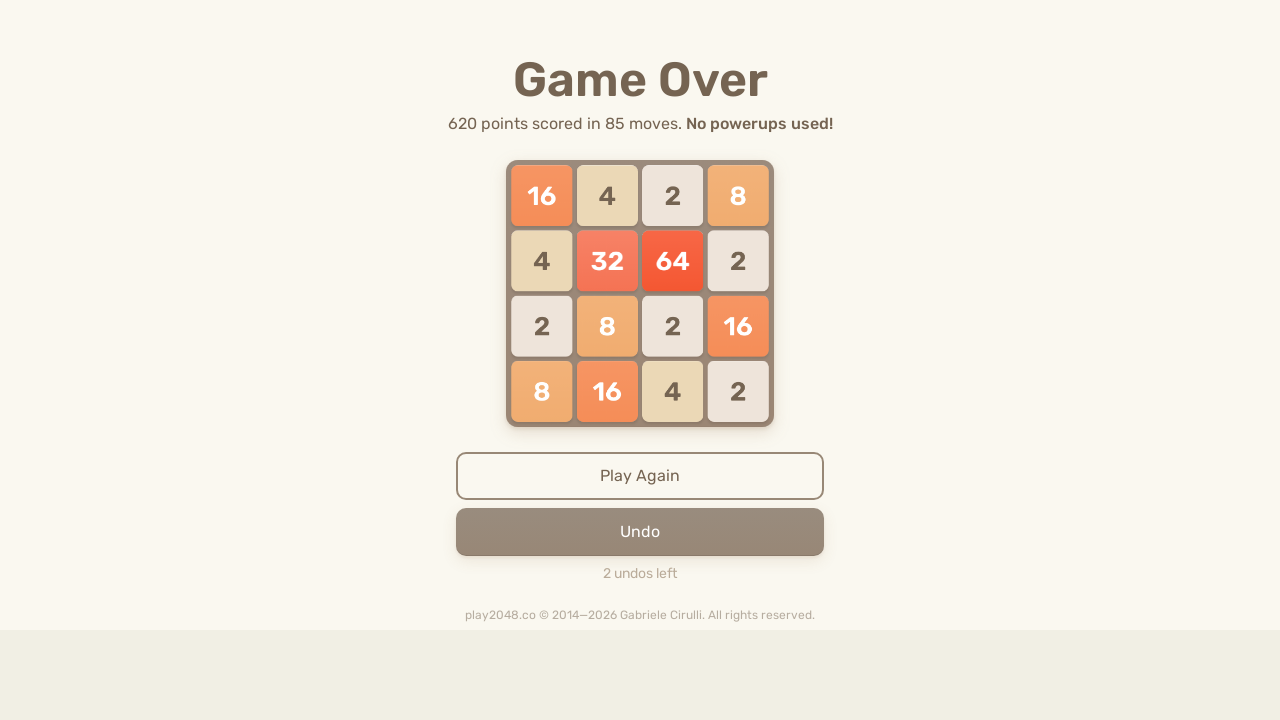

Brief pause between moves
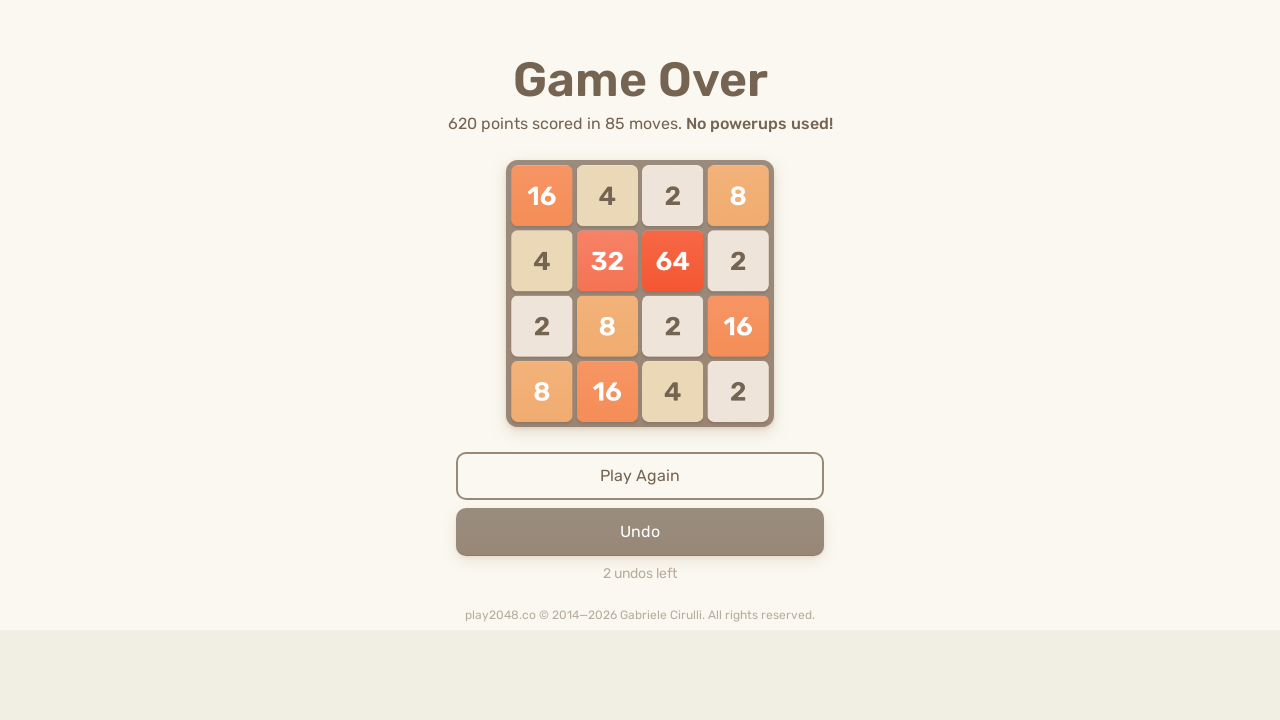

Sent arrow key press: ArrowDown
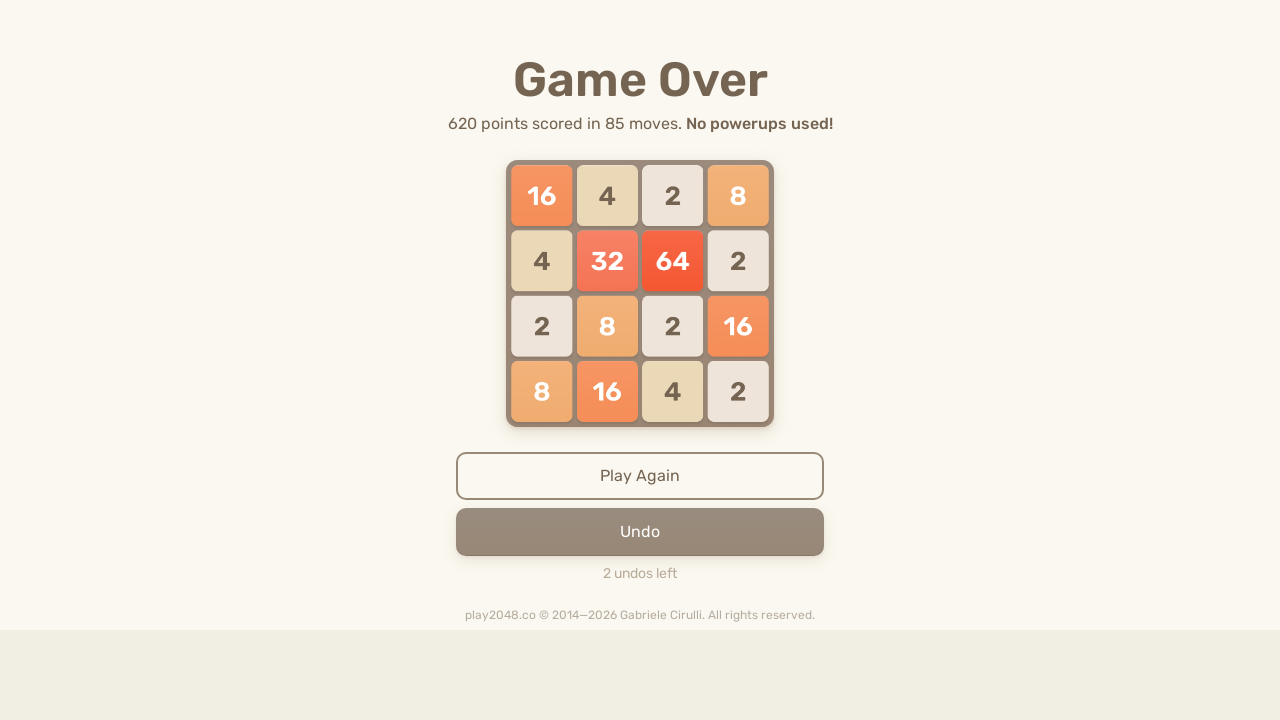

Brief pause between moves
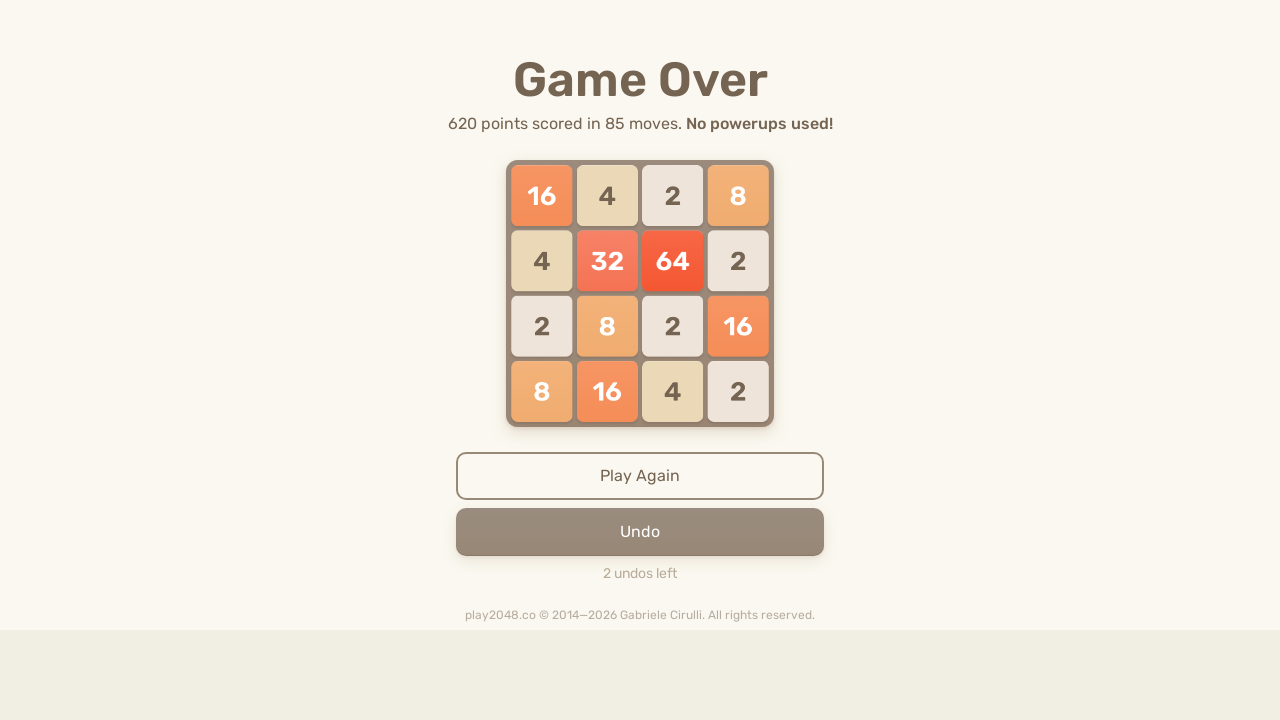

Sent arrow key press: ArrowUp
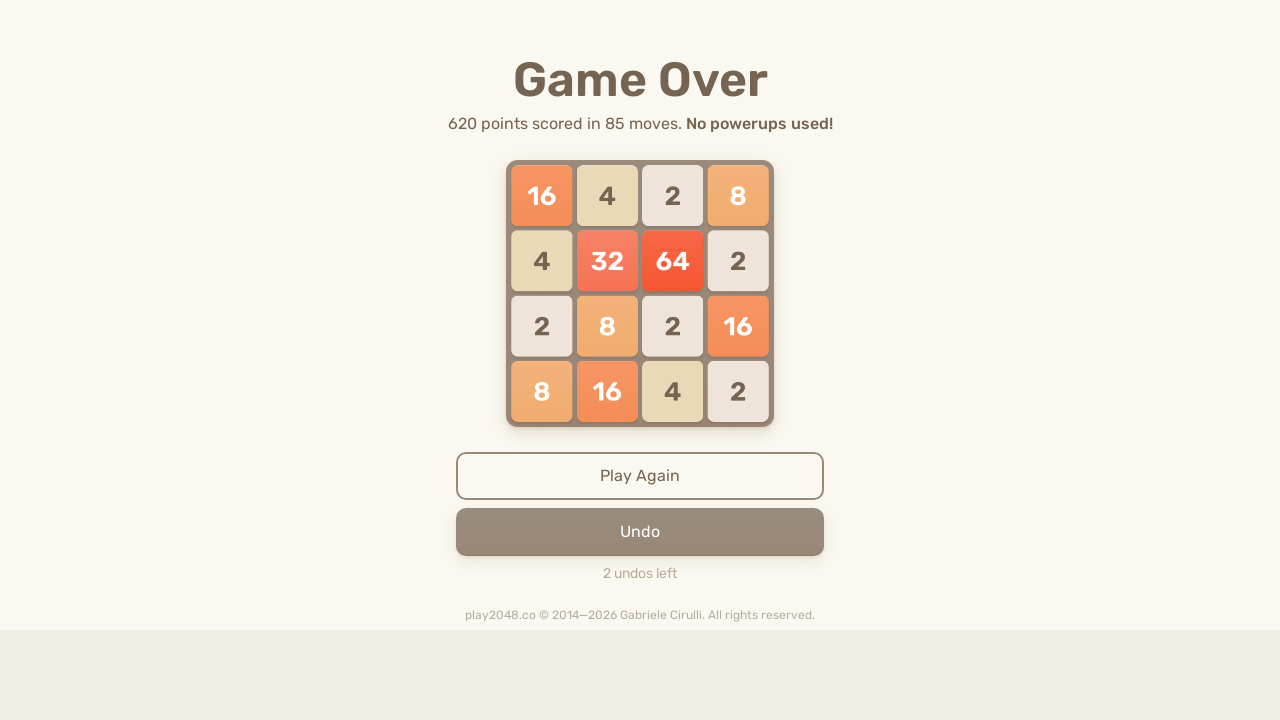

Brief pause between moves
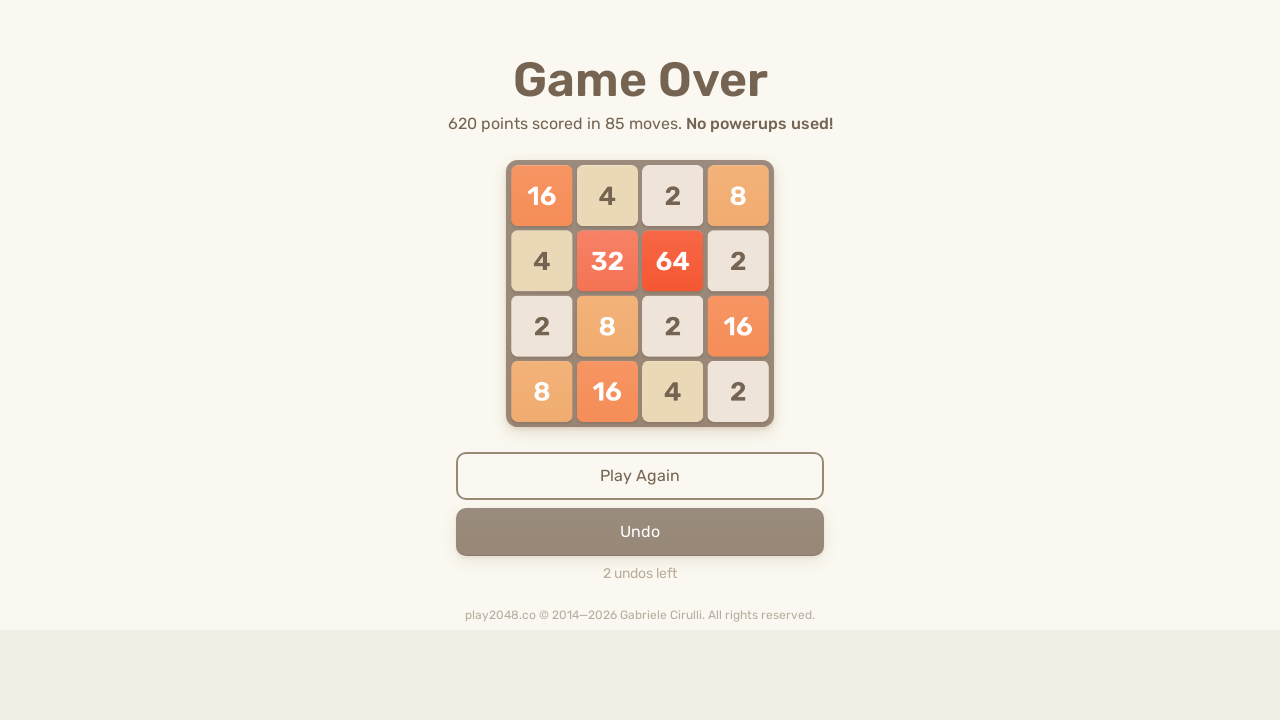

Sent arrow key press: ArrowUp
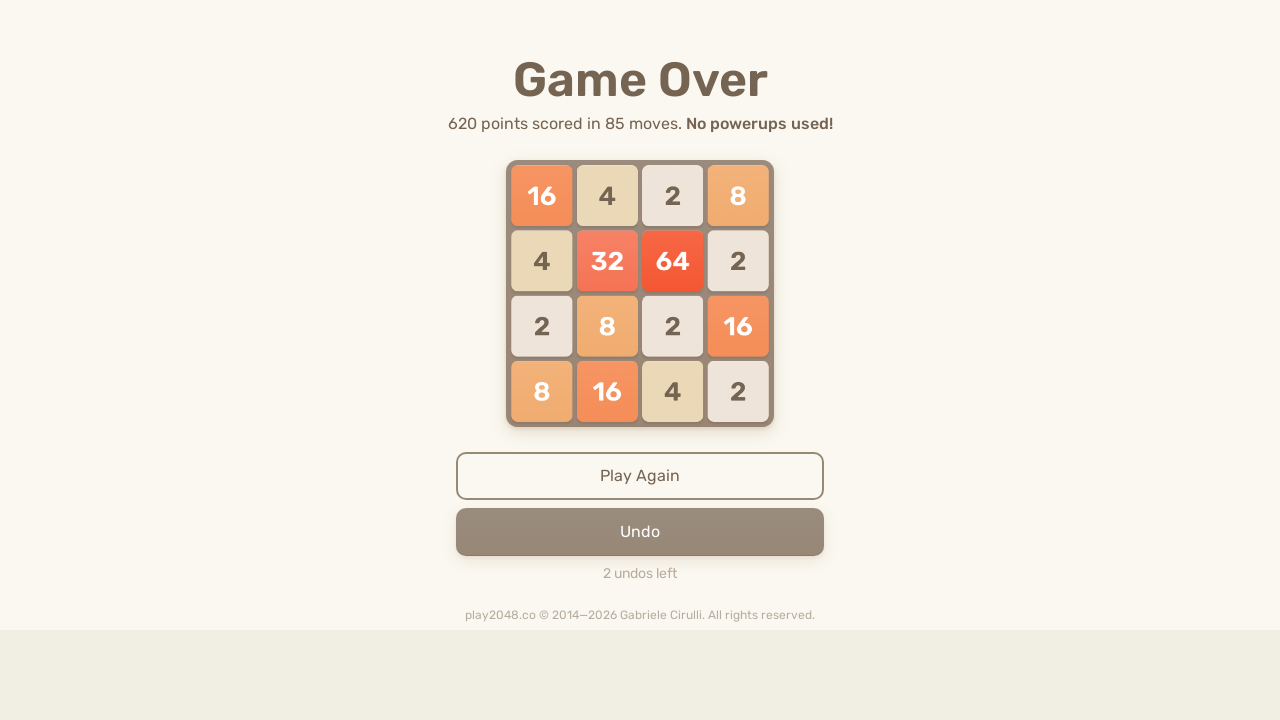

Brief pause between moves
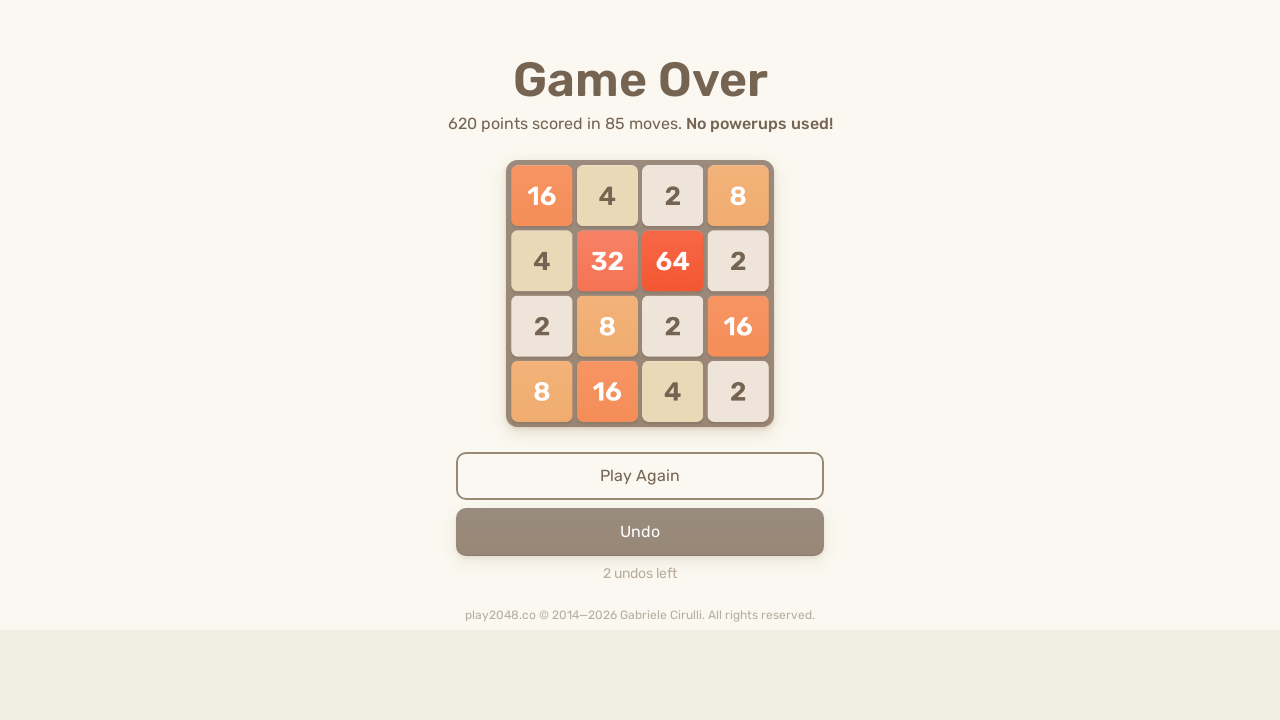

Sent arrow key press: ArrowDown
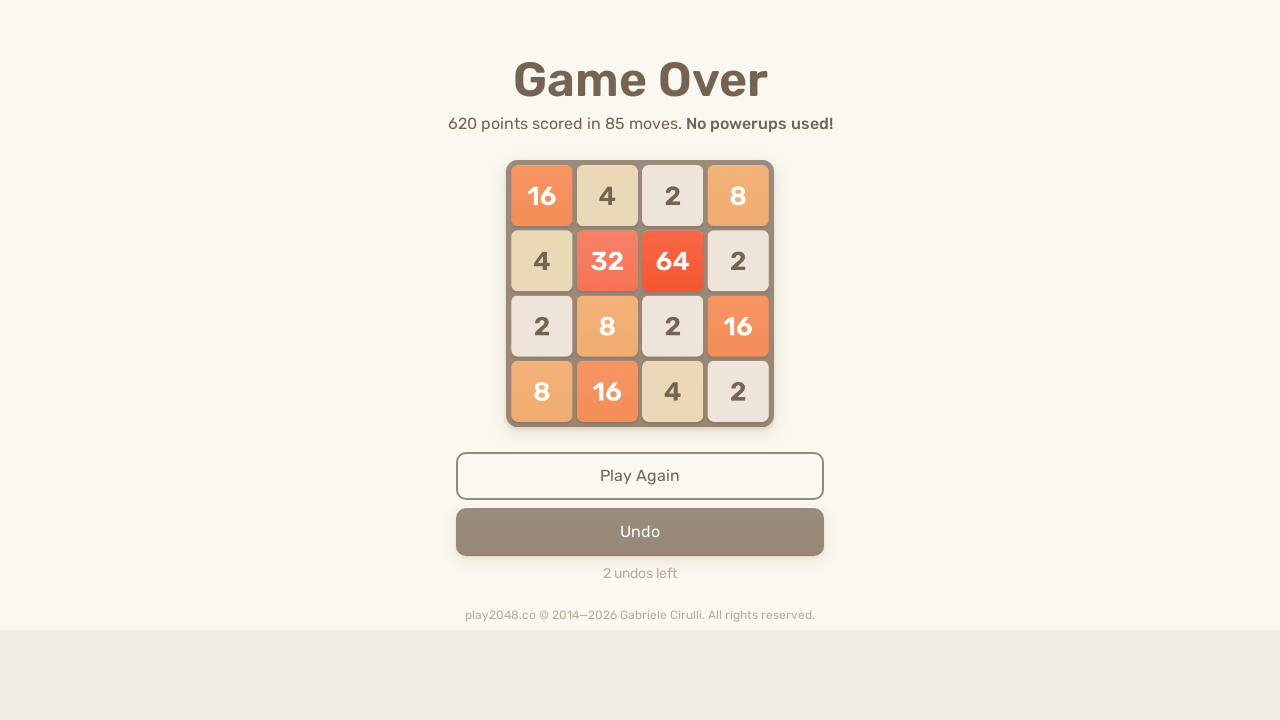

Brief pause between moves
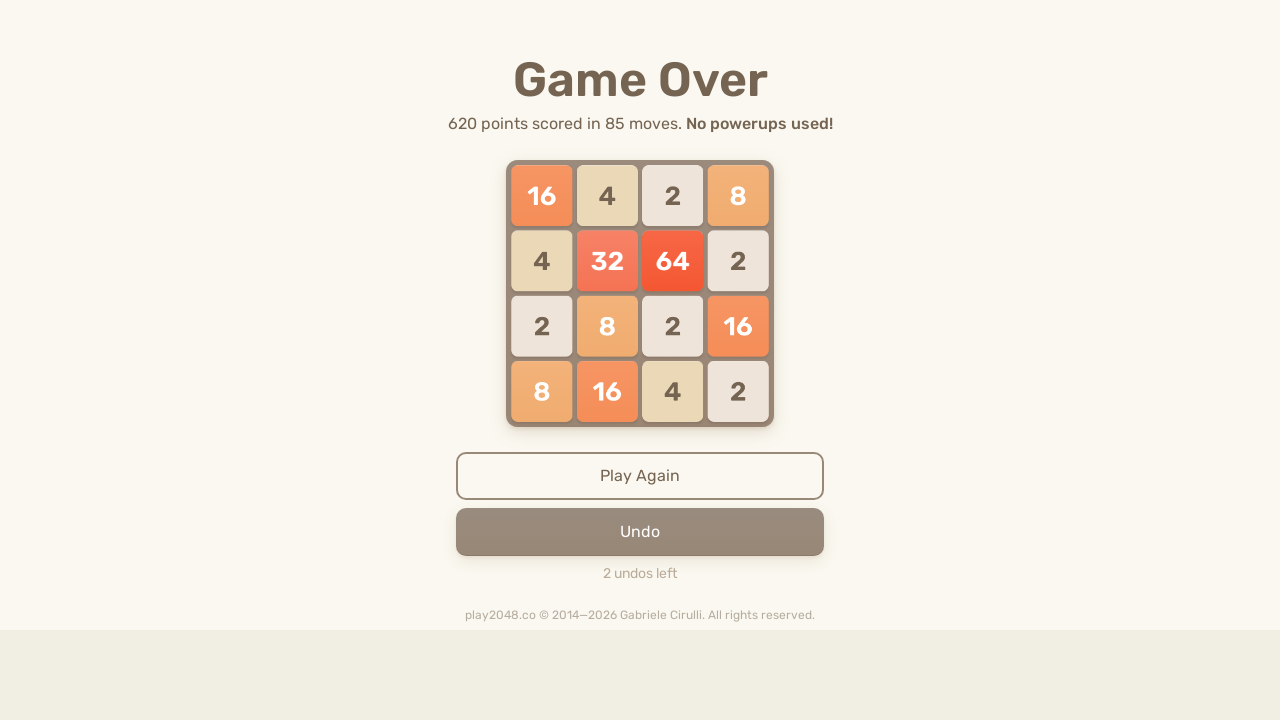

Sent arrow key press: ArrowUp
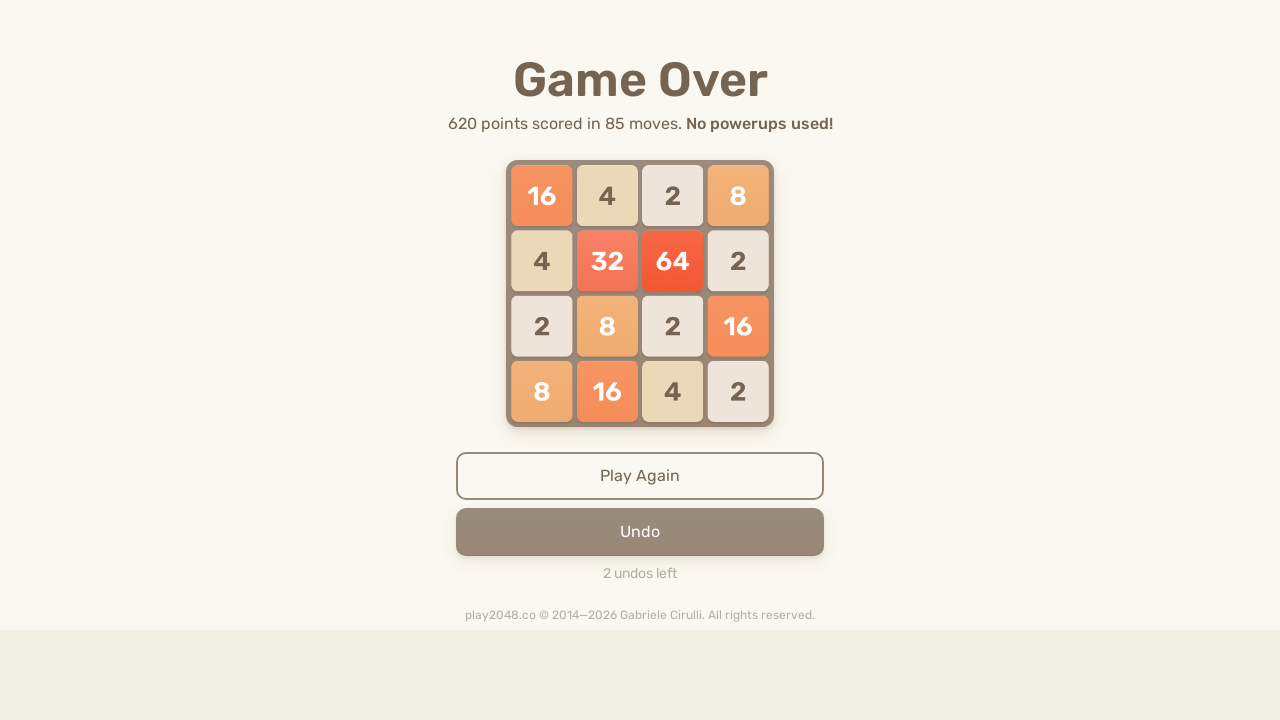

Brief pause between moves
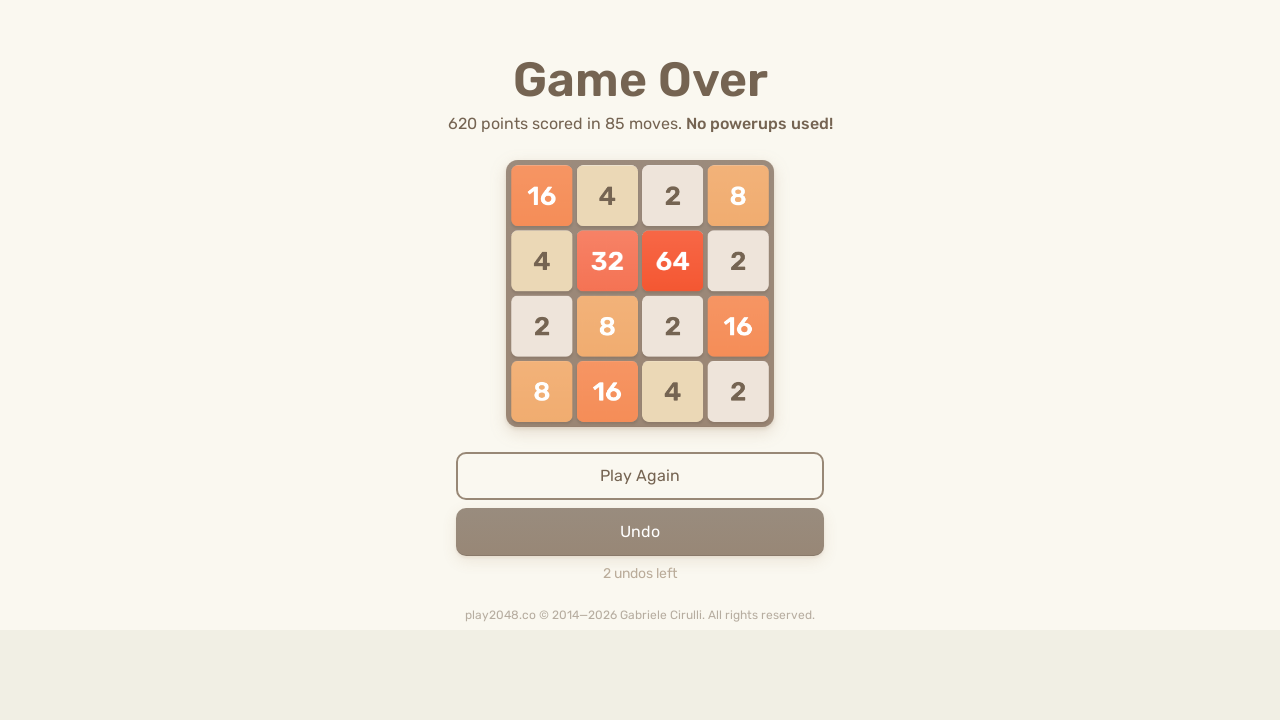

Sent arrow key press: ArrowRight
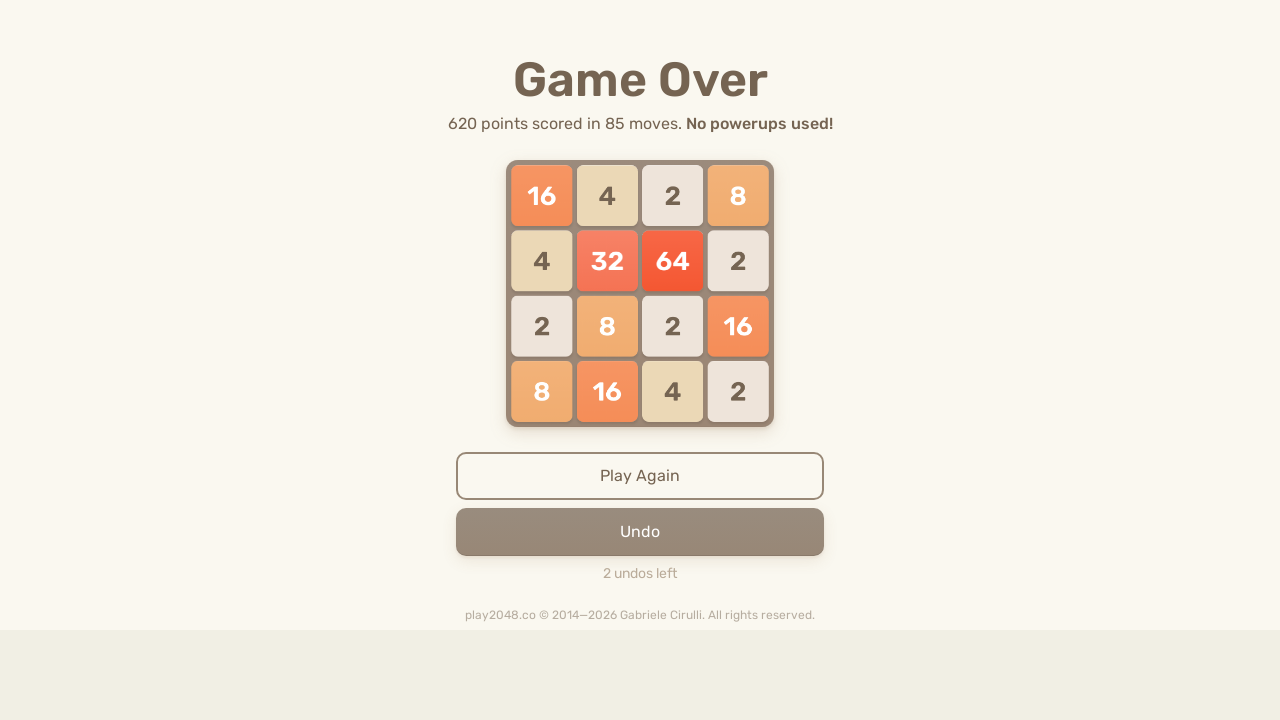

Brief pause between moves
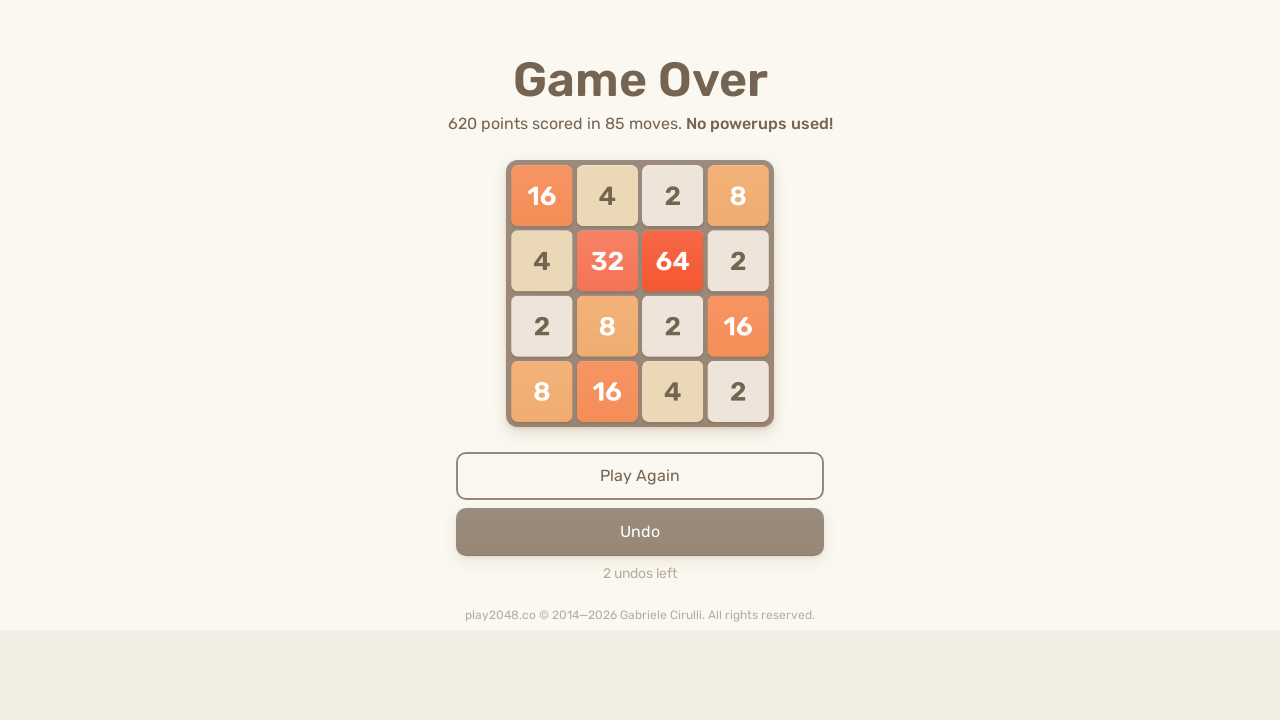

Sent arrow key press: ArrowDown
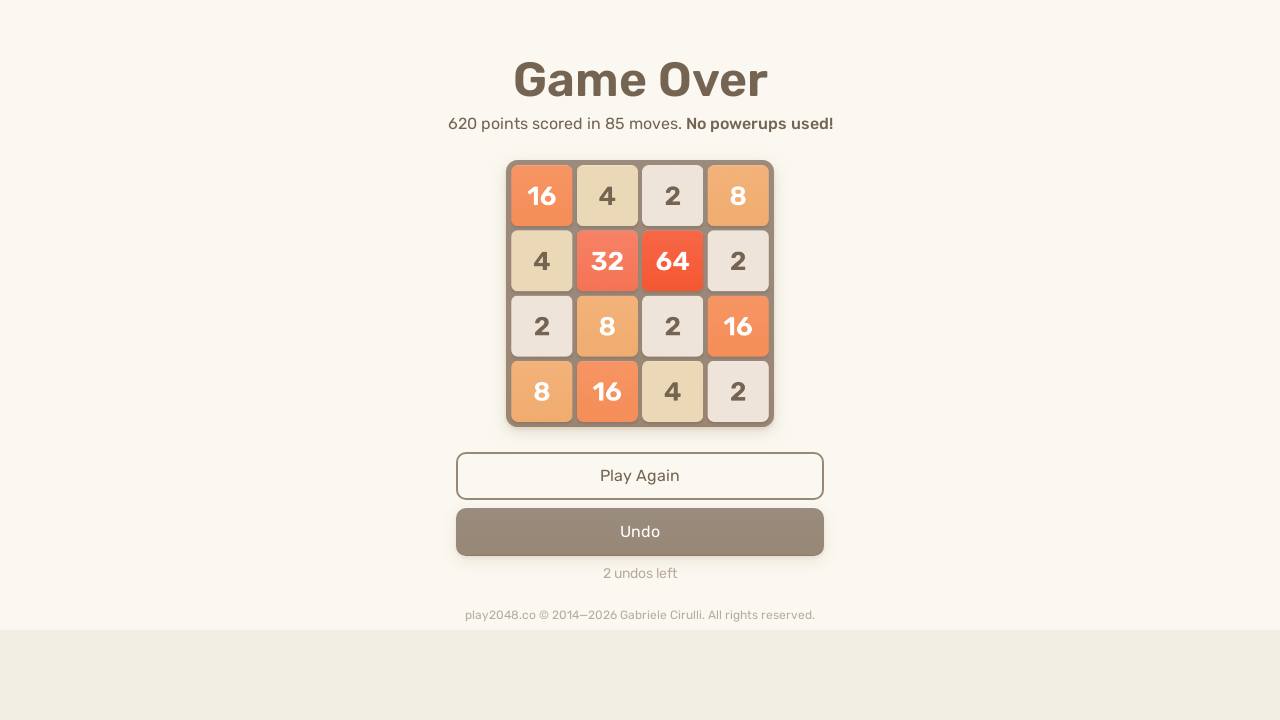

Brief pause between moves
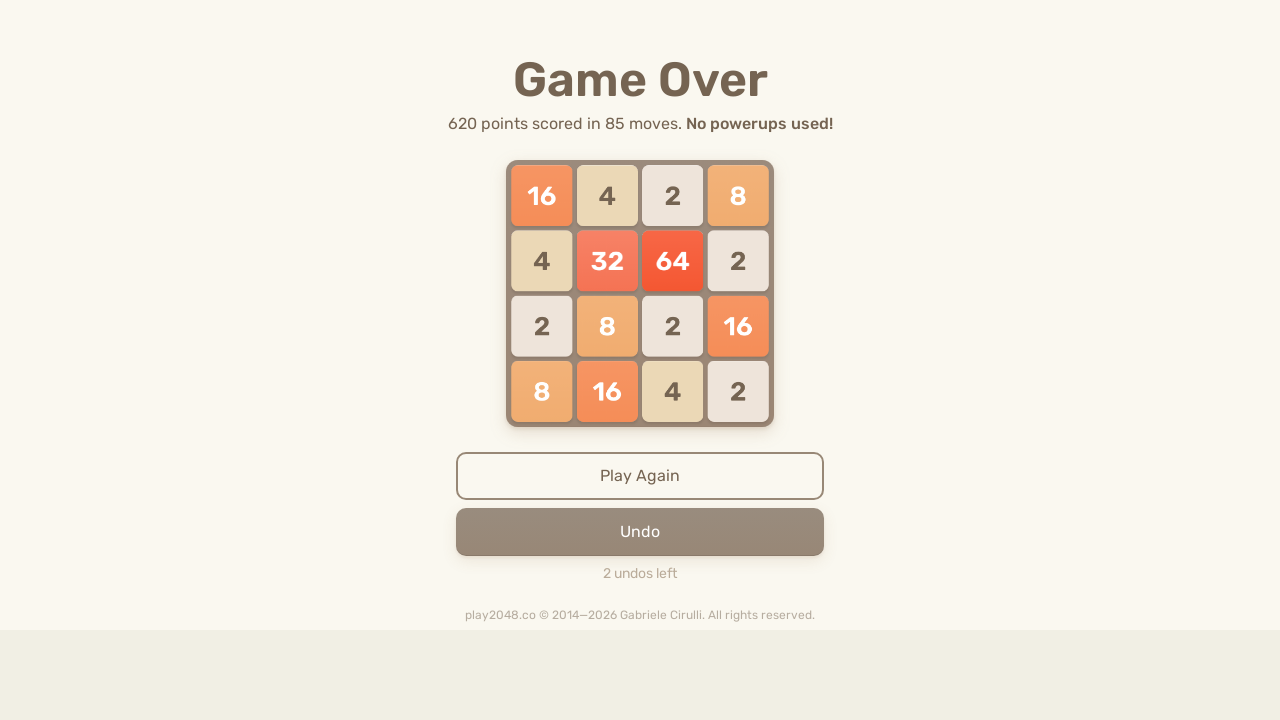

Sent arrow key press: ArrowUp
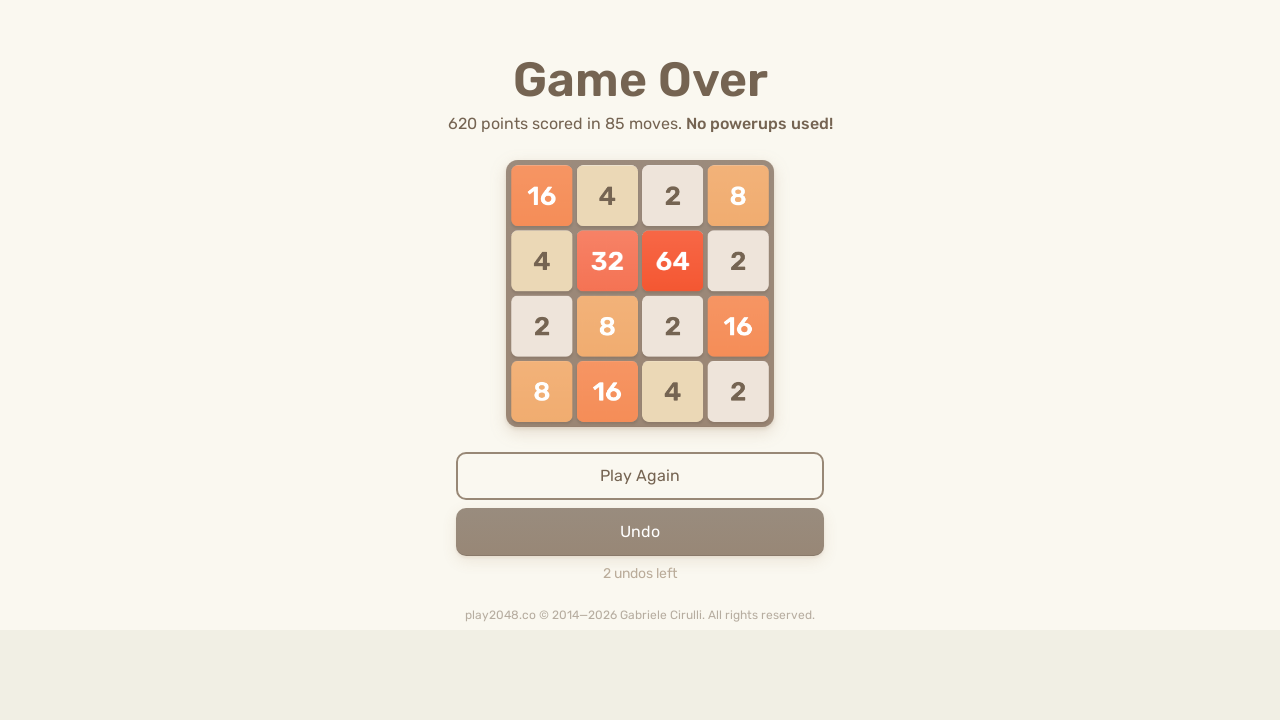

Brief pause between moves
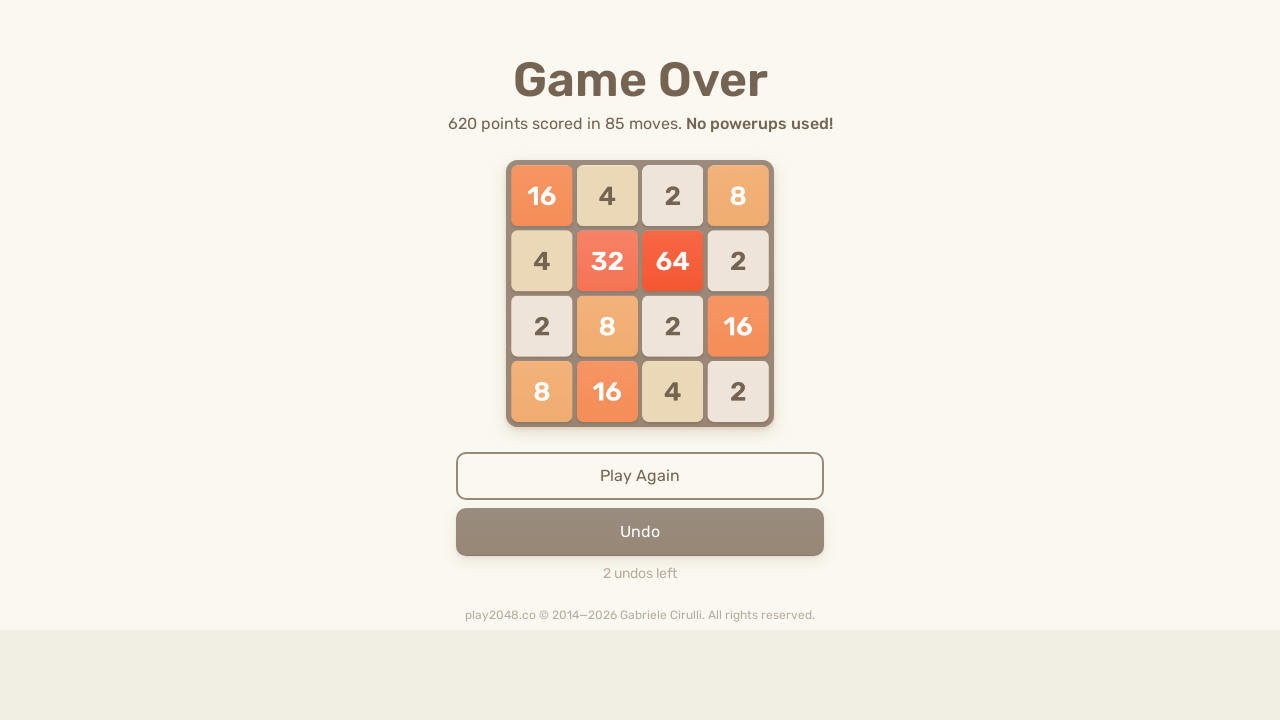

Sent arrow key press: ArrowRight
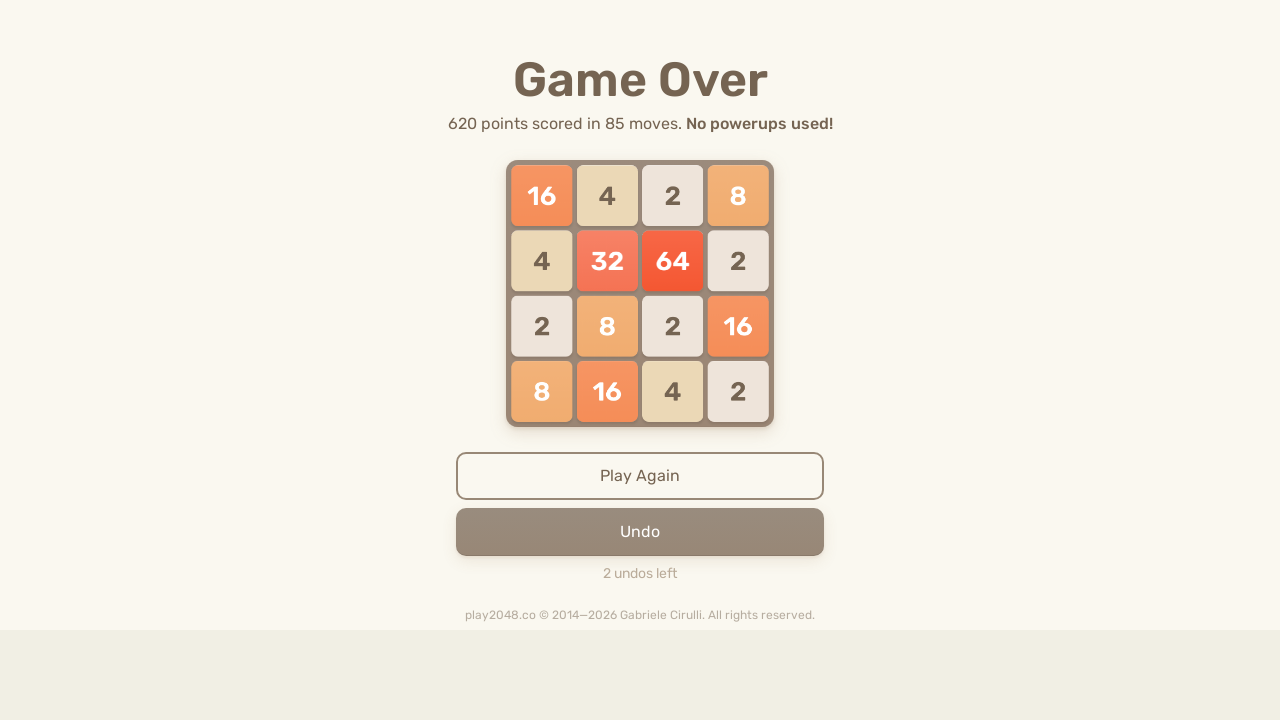

Brief pause between moves
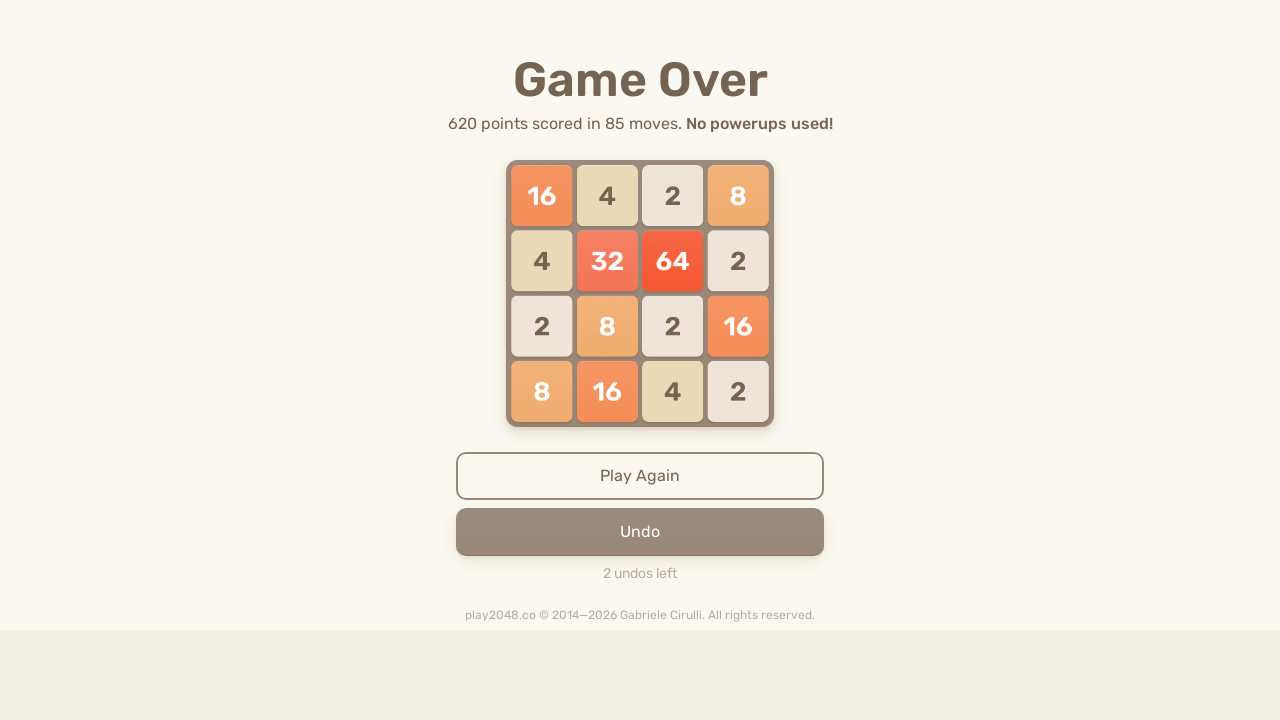

Sent arrow key press: ArrowLeft
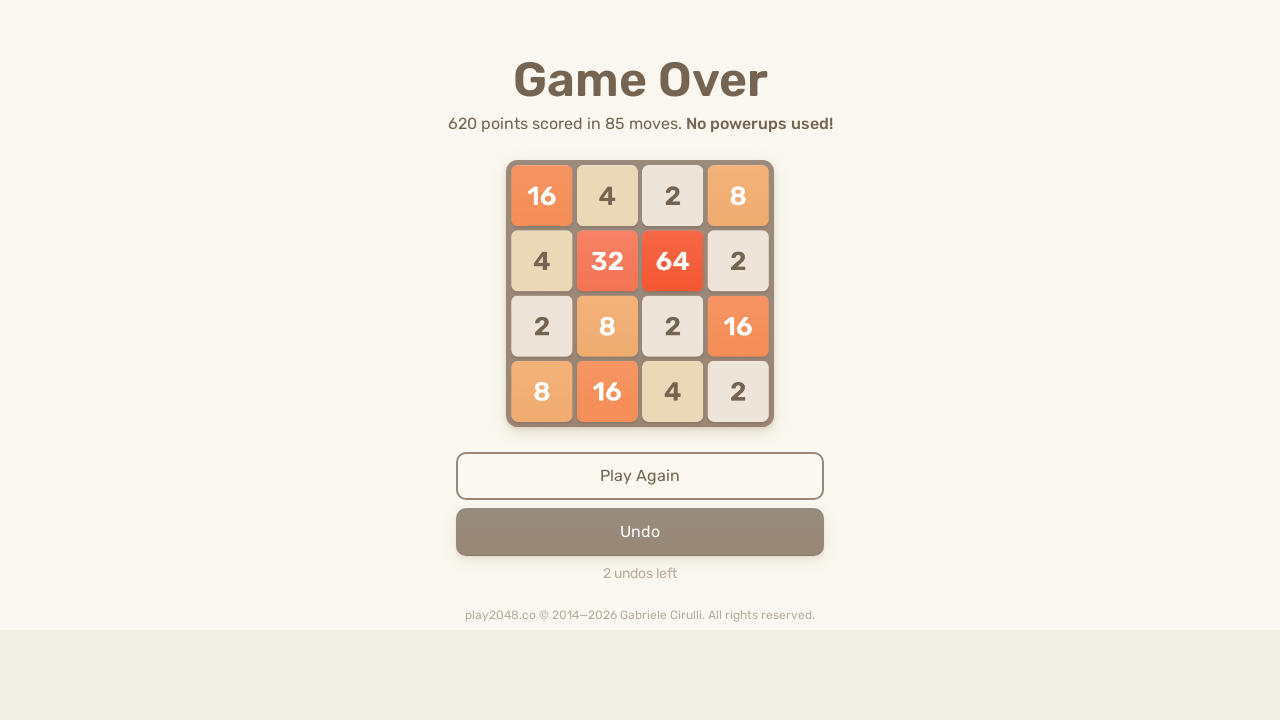

Brief pause between moves
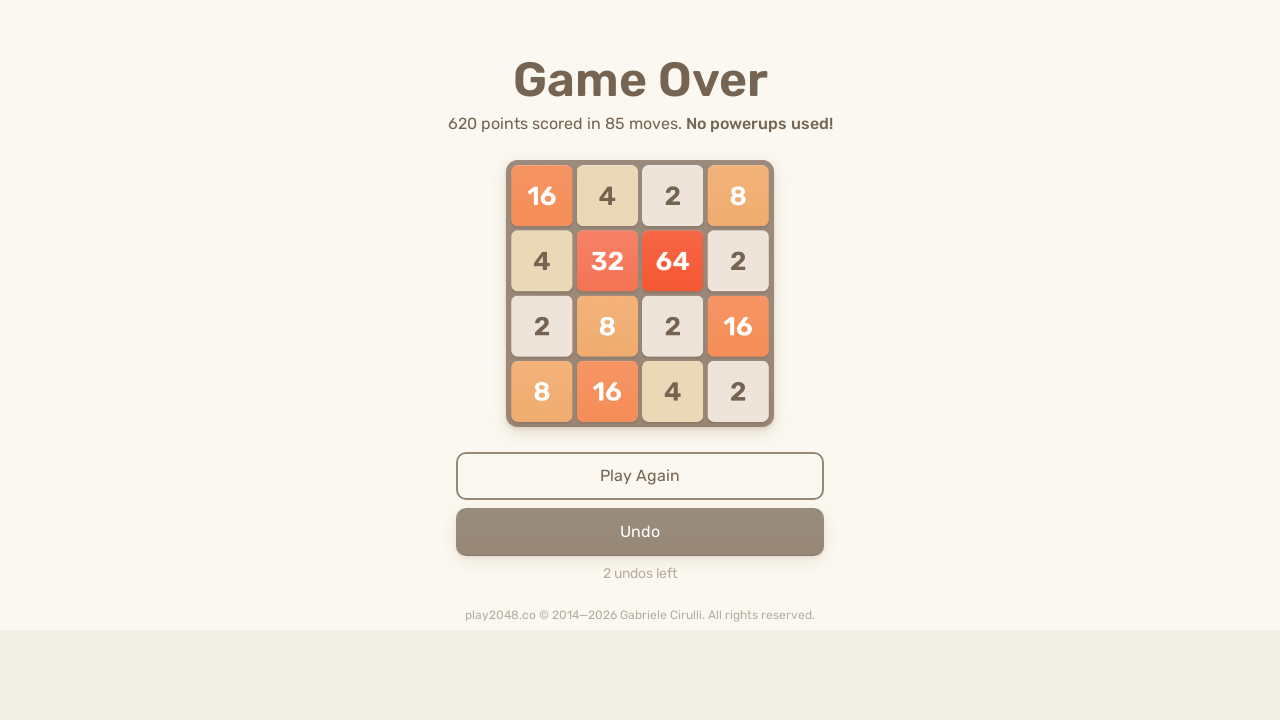

Sent arrow key press: ArrowUp
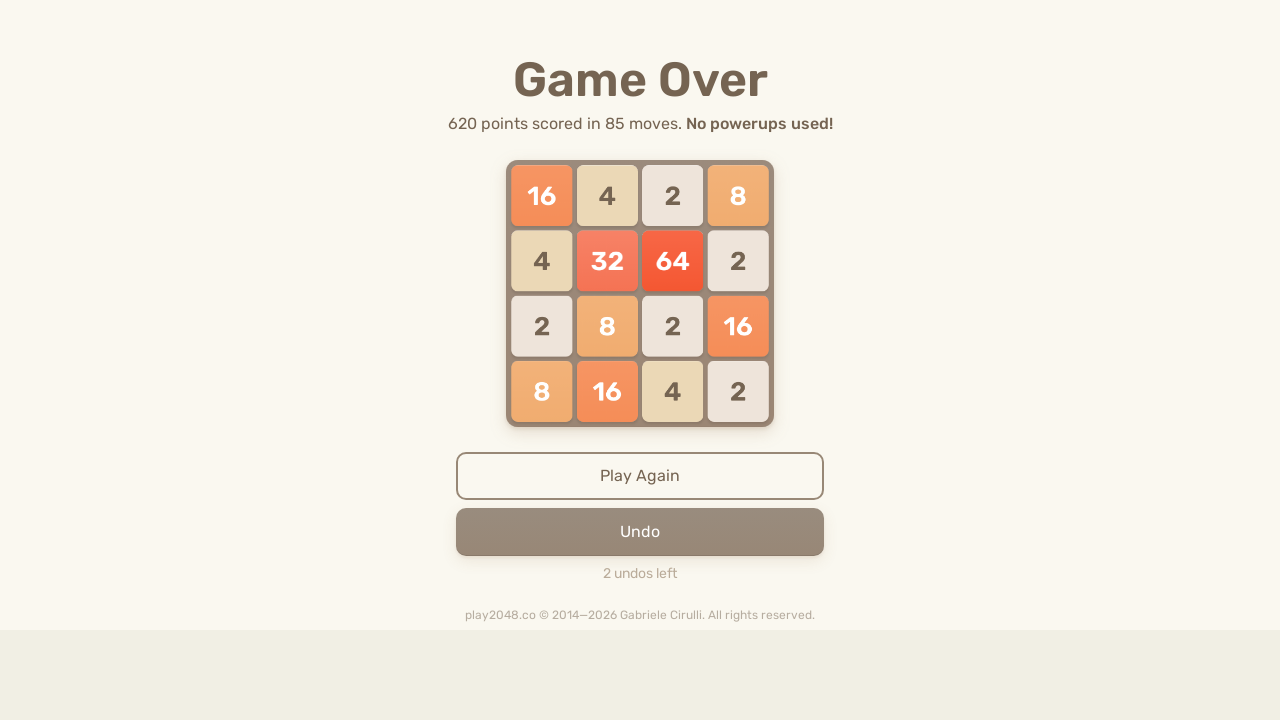

Brief pause between moves
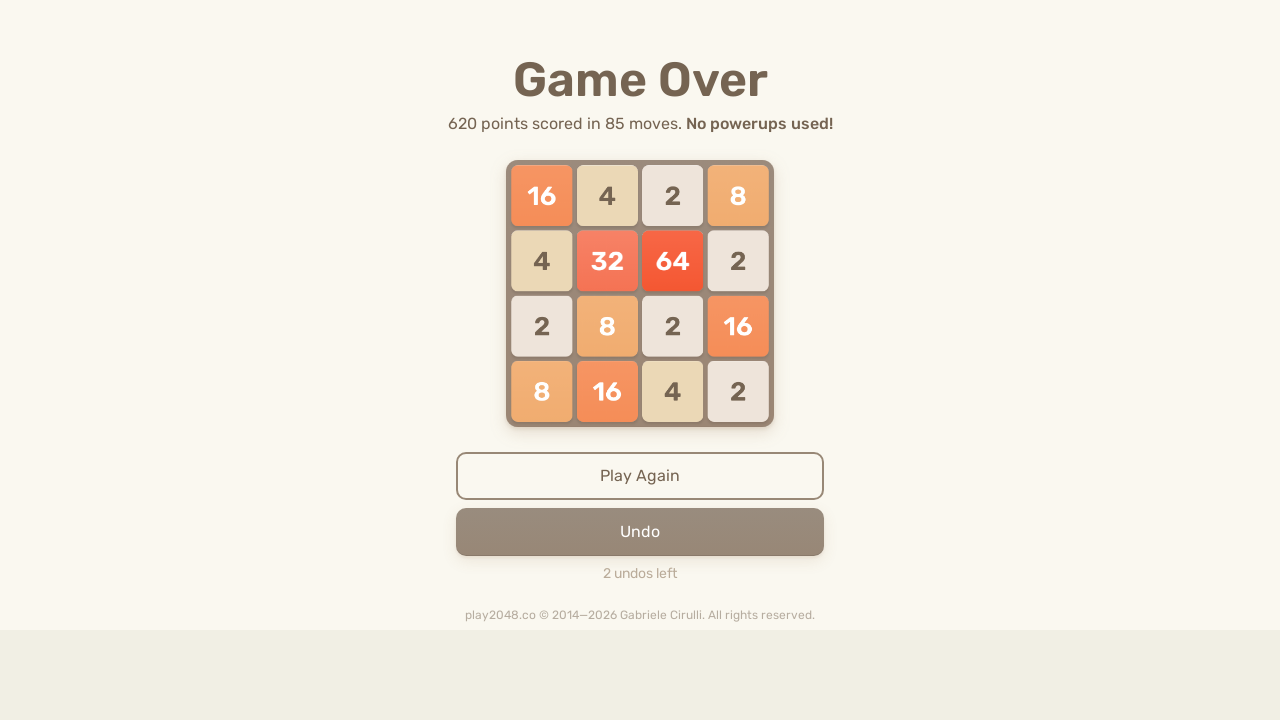

Sent arrow key press: ArrowLeft
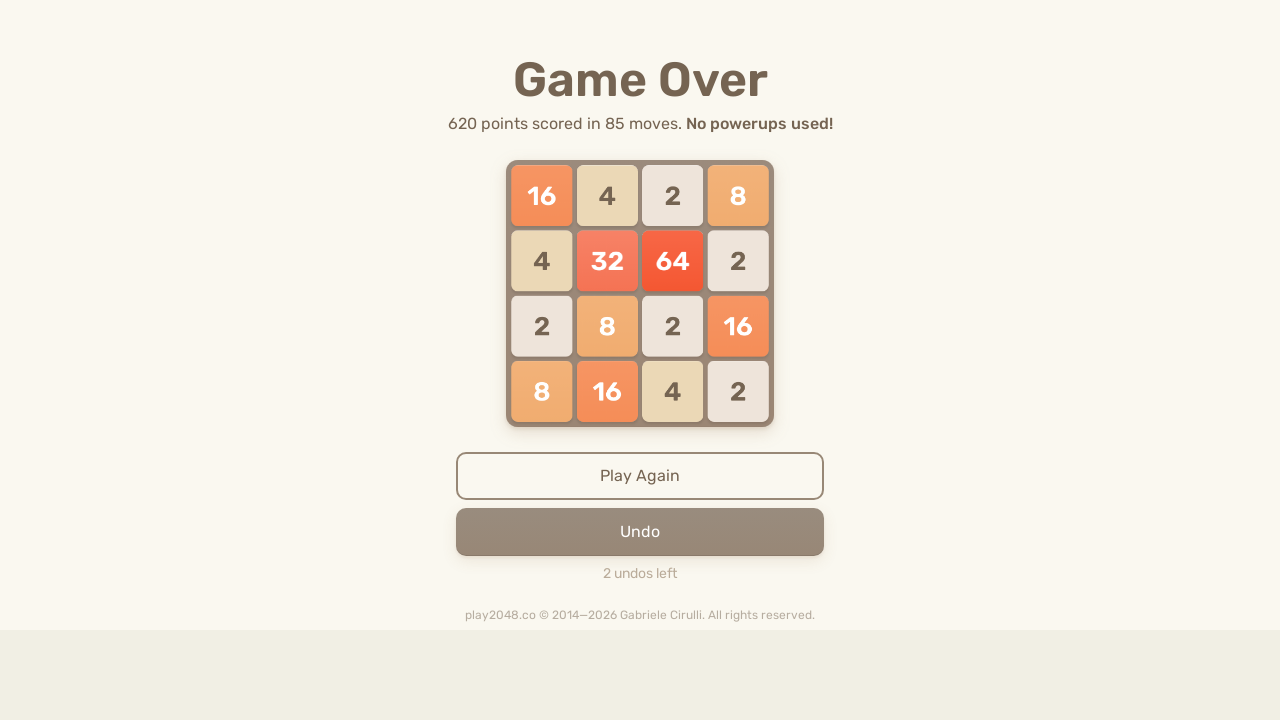

Brief pause between moves
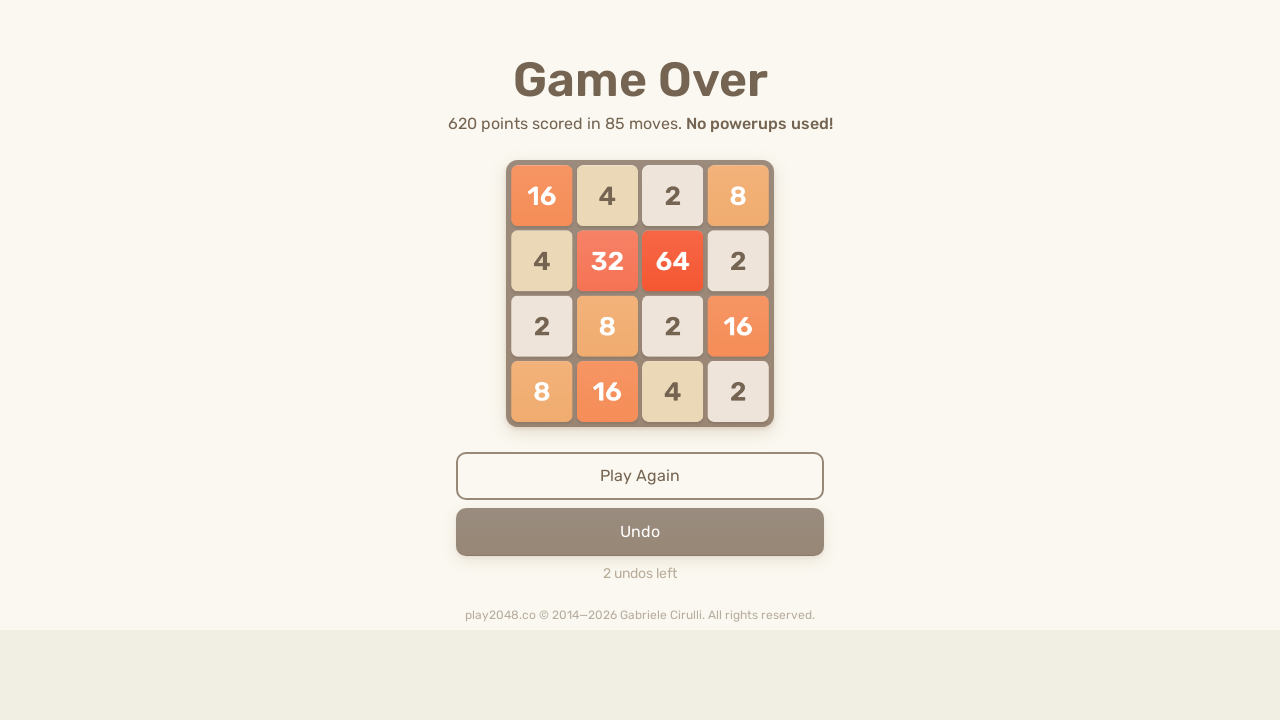

Sent arrow key press: ArrowLeft
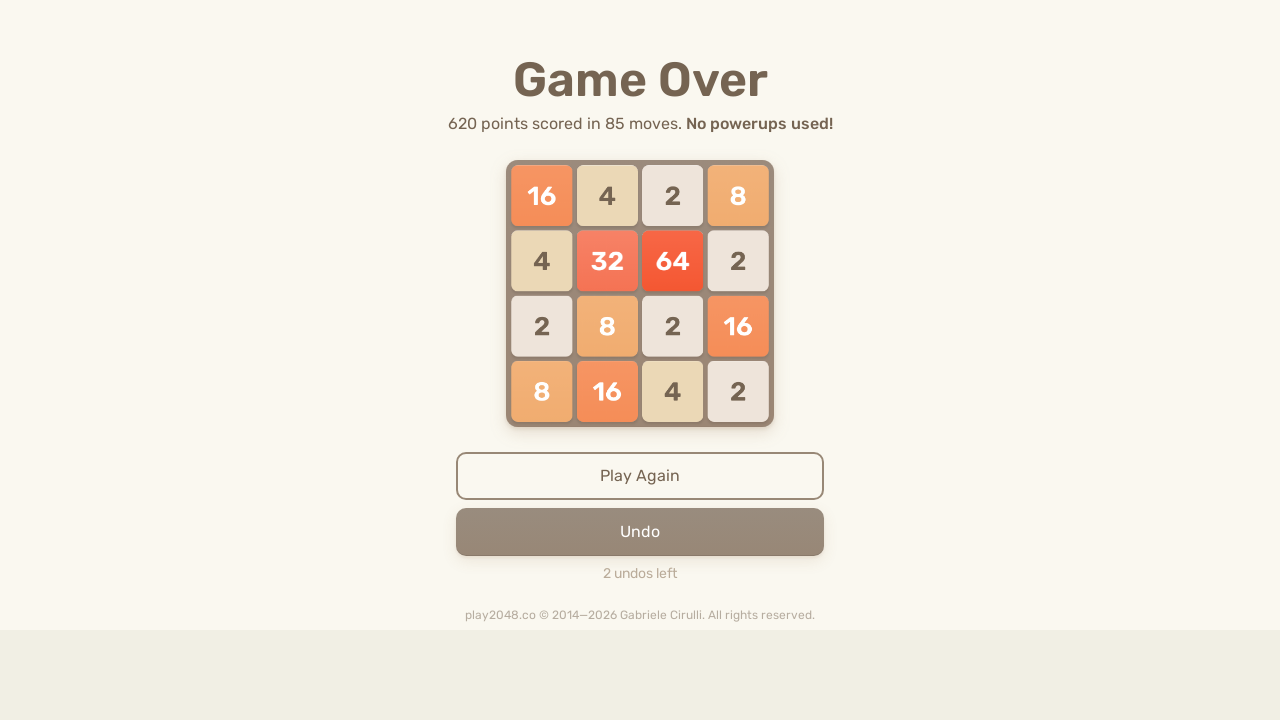

Brief pause between moves
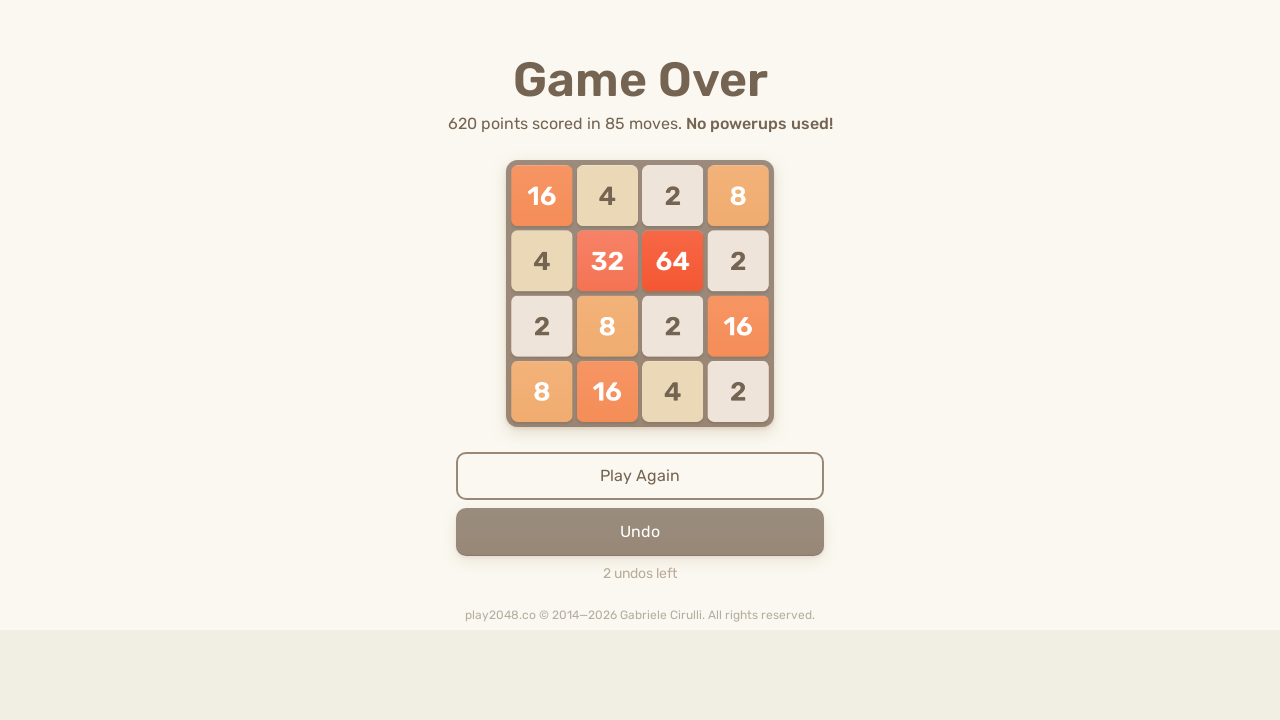

Sent arrow key press: ArrowDown
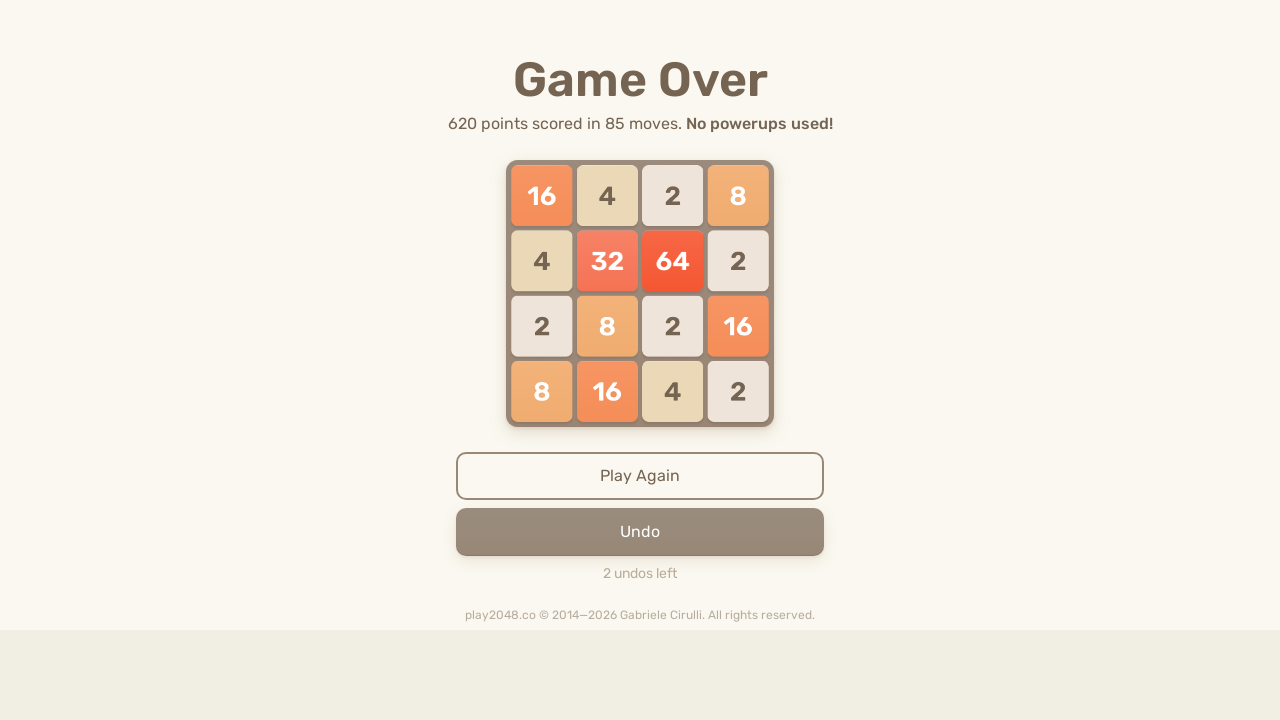

Brief pause between moves
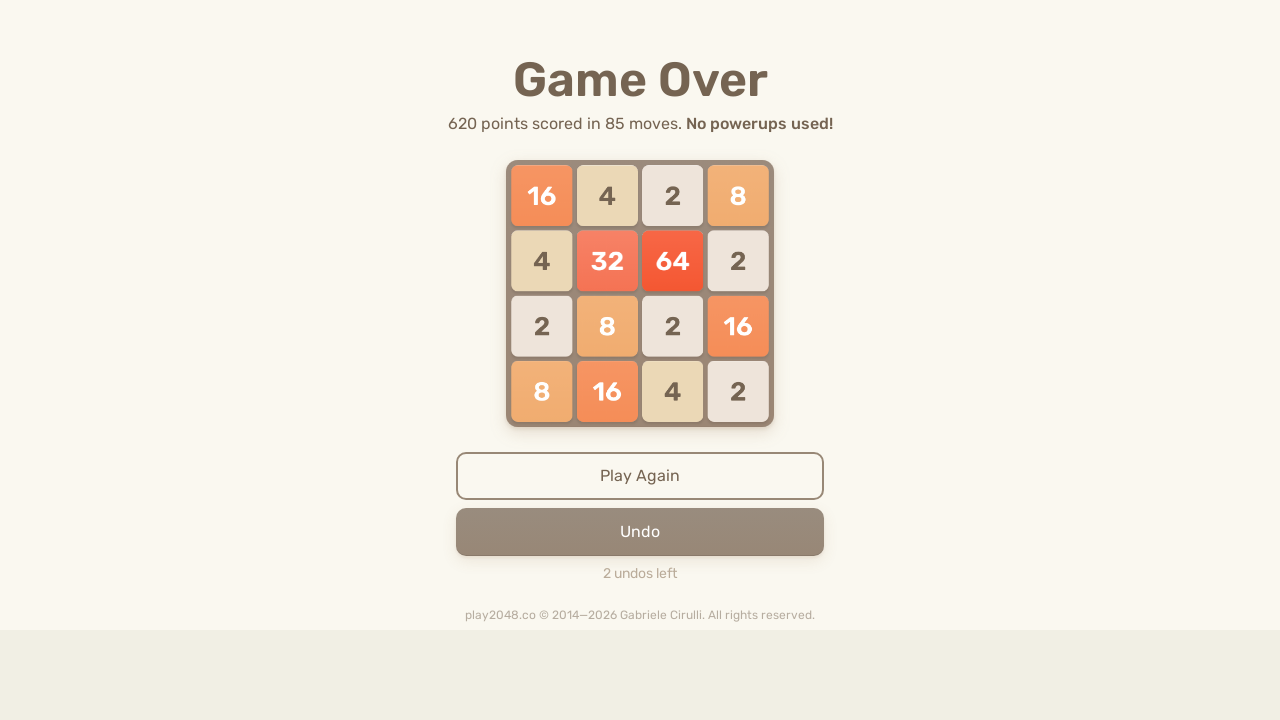

Sent arrow key press: ArrowRight
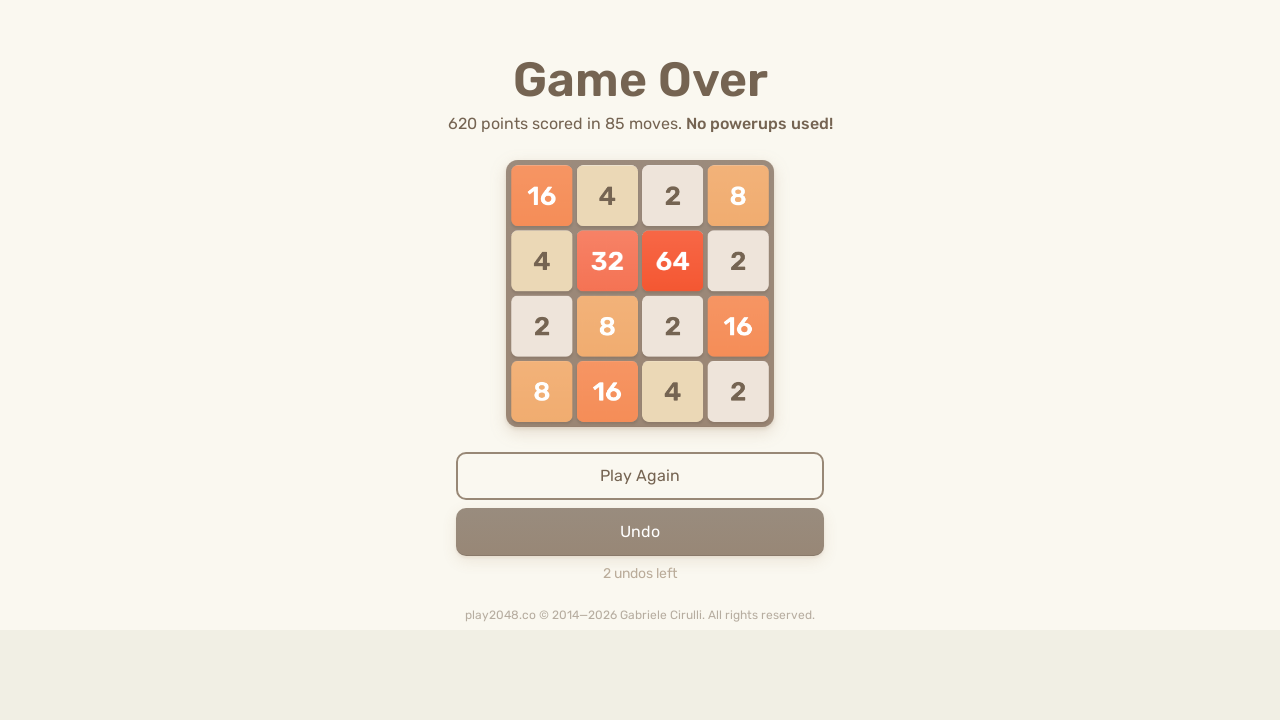

Brief pause between moves
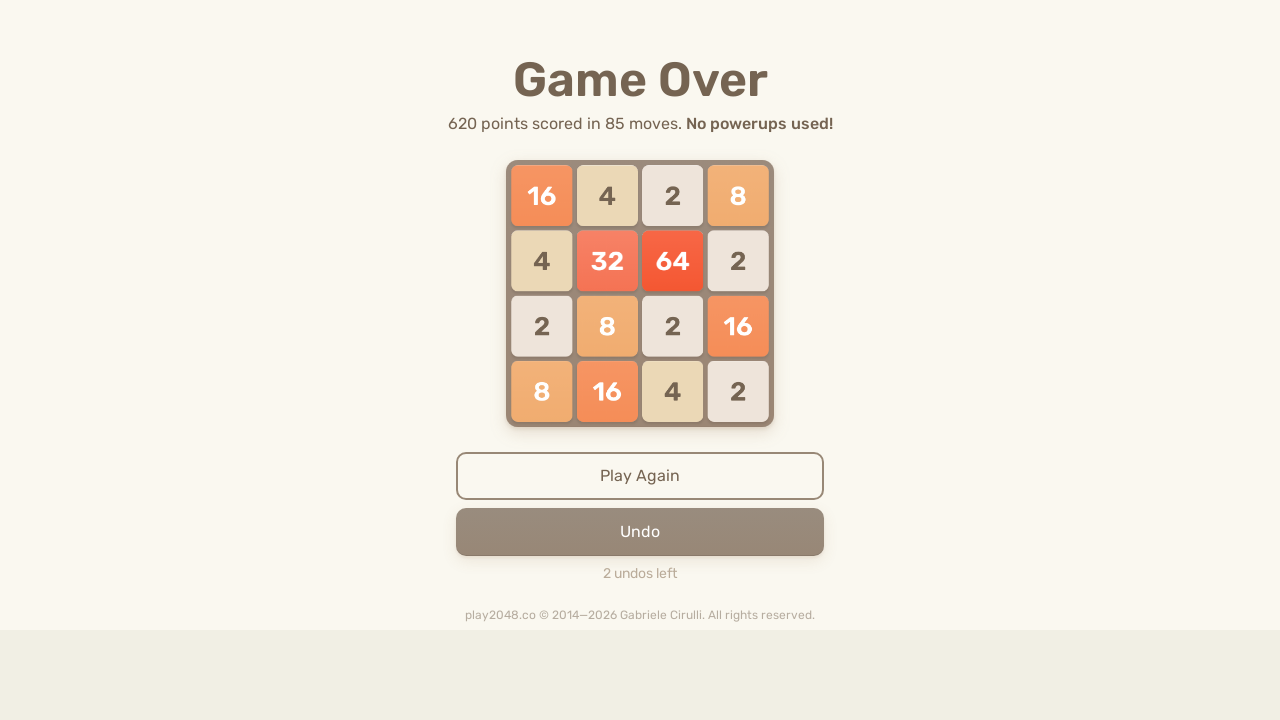

Sent arrow key press: ArrowDown
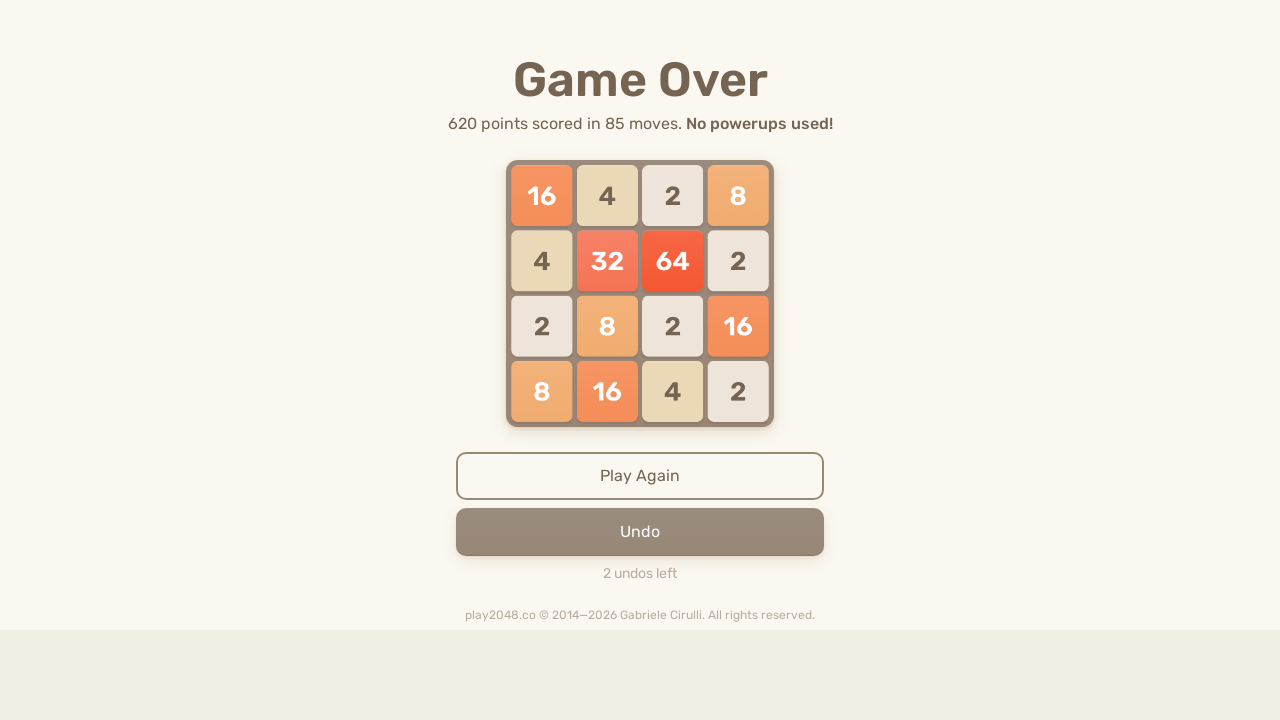

Brief pause between moves
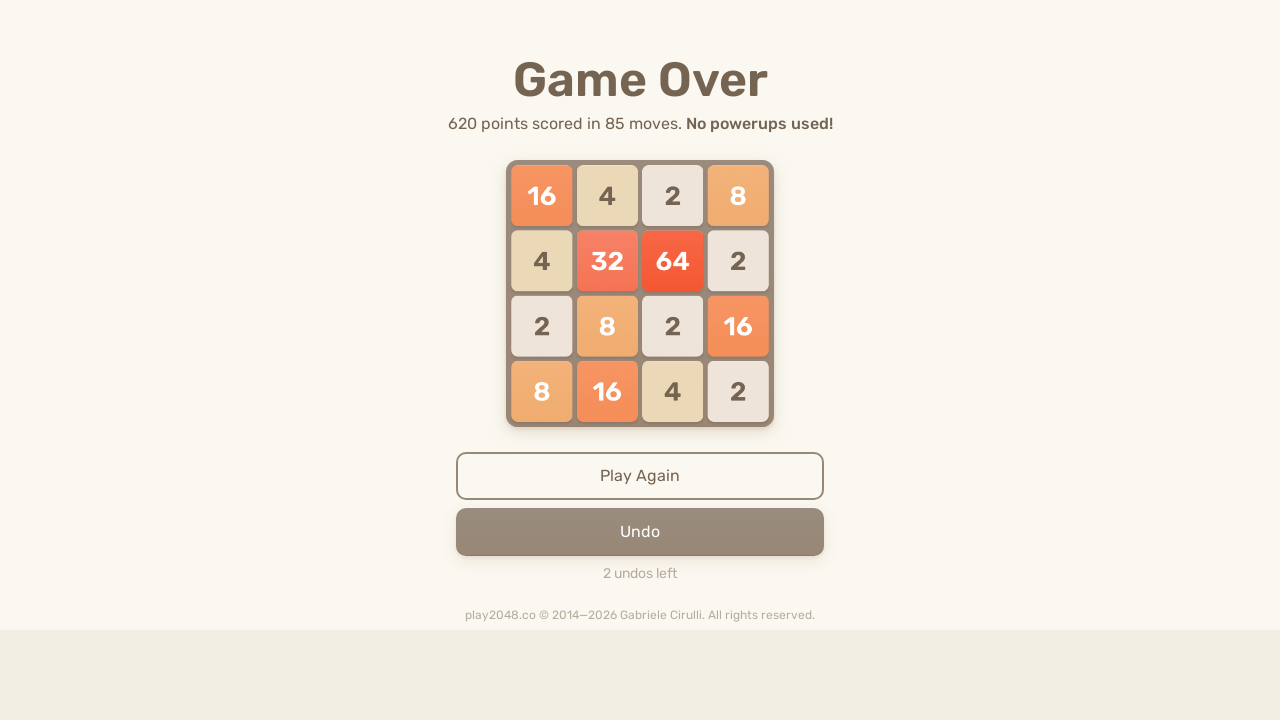

Sent arrow key press: ArrowDown
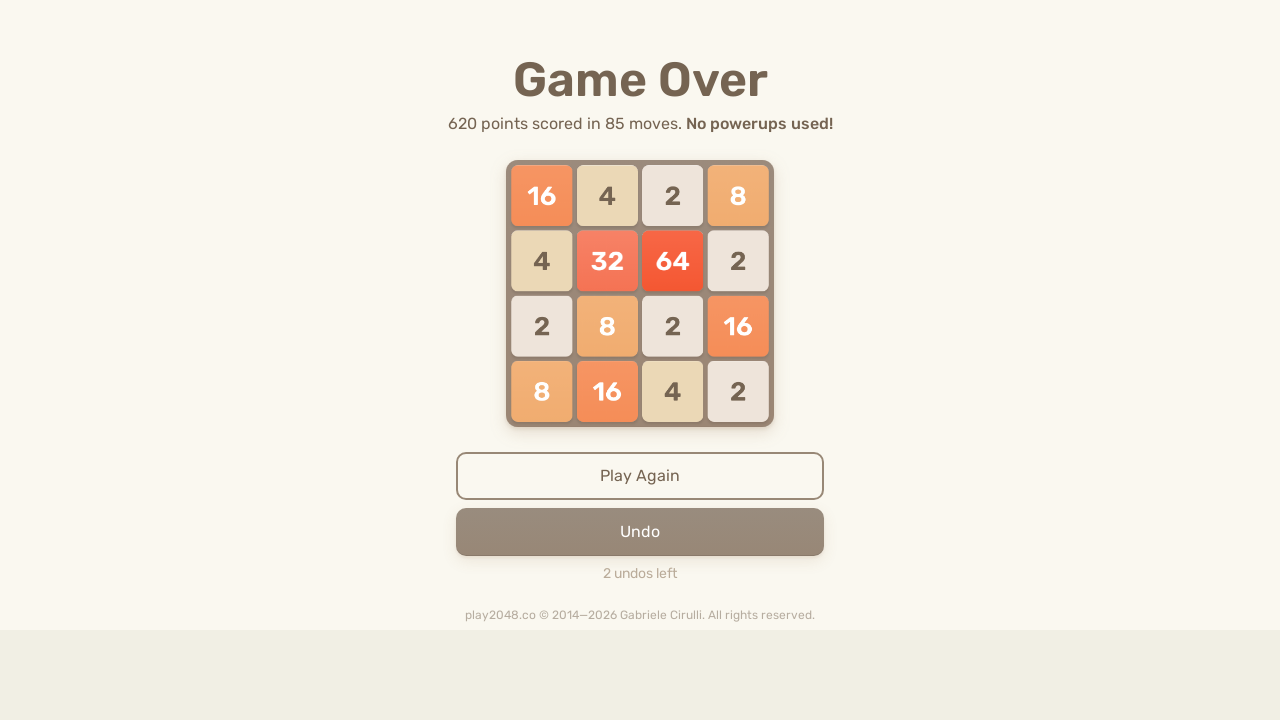

Brief pause between moves
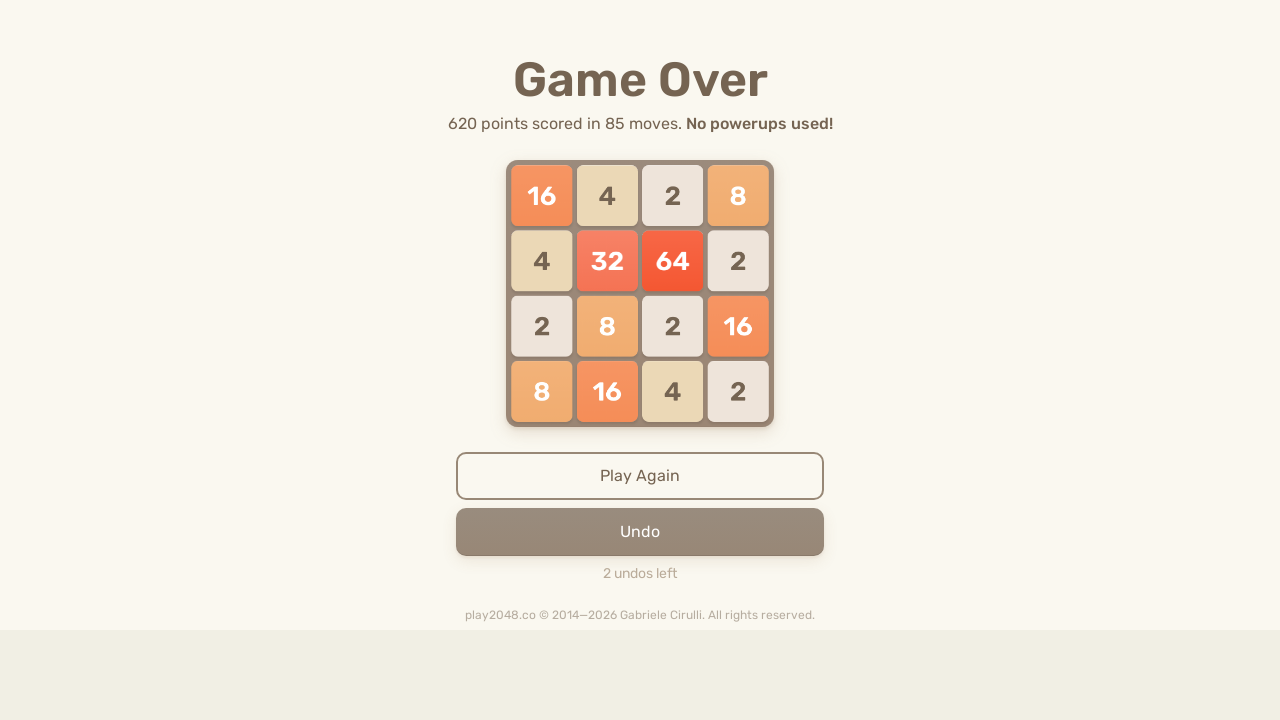

Sent arrow key press: ArrowRight
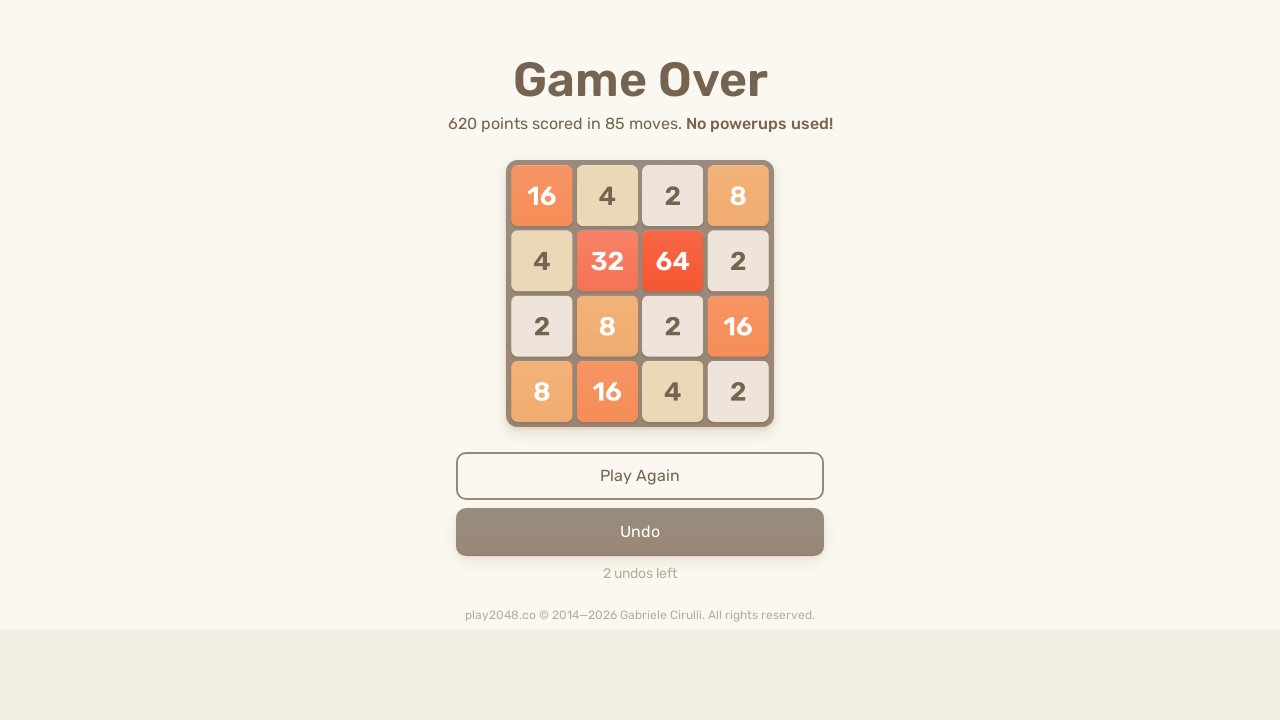

Brief pause between moves
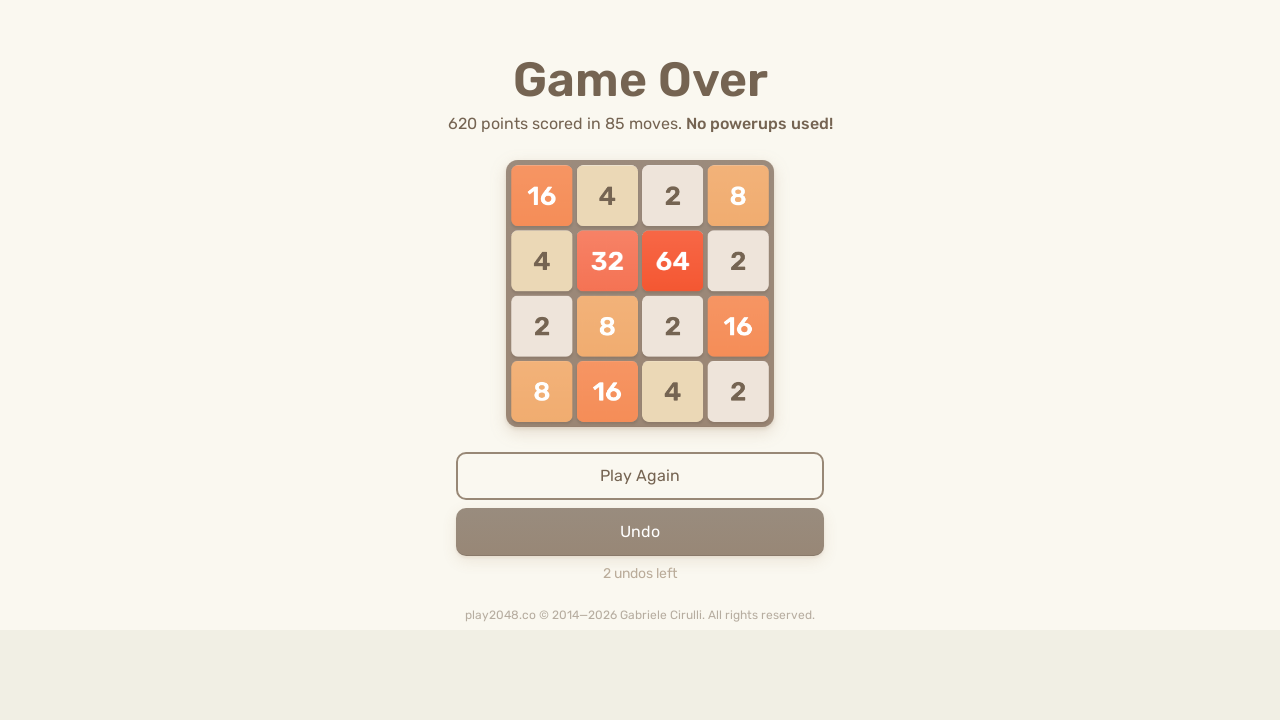

Sent arrow key press: ArrowUp
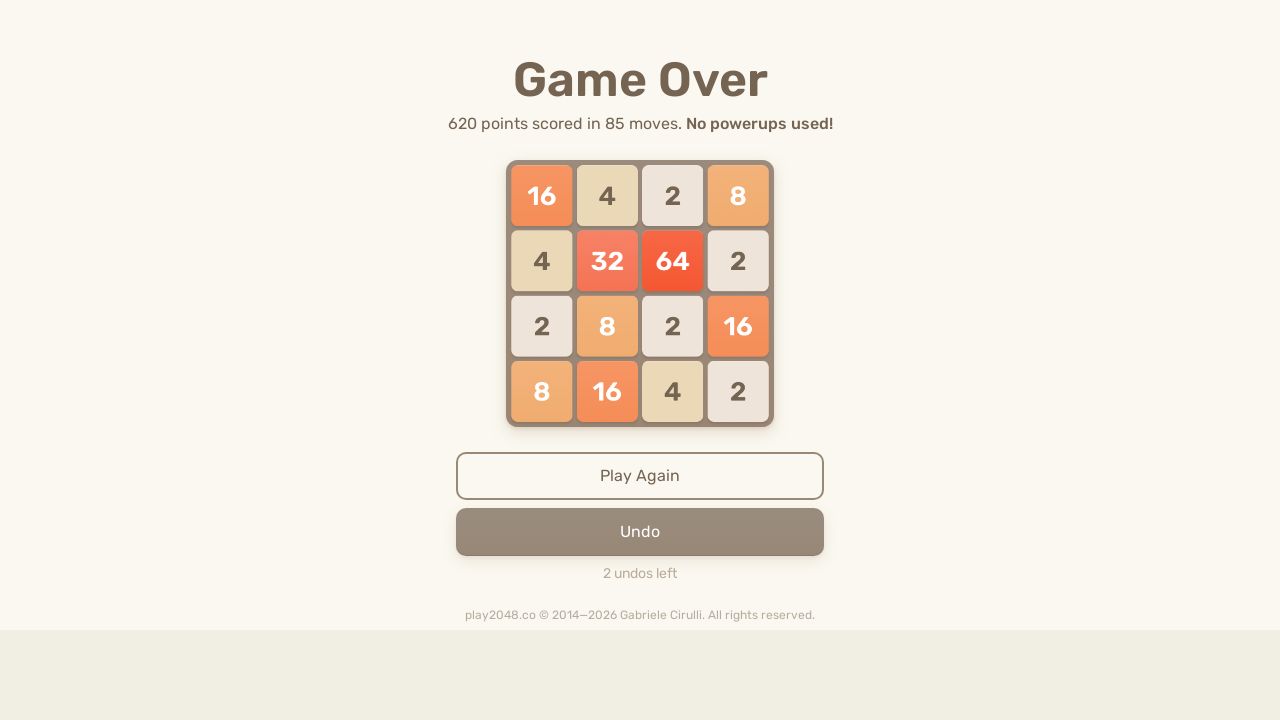

Brief pause between moves
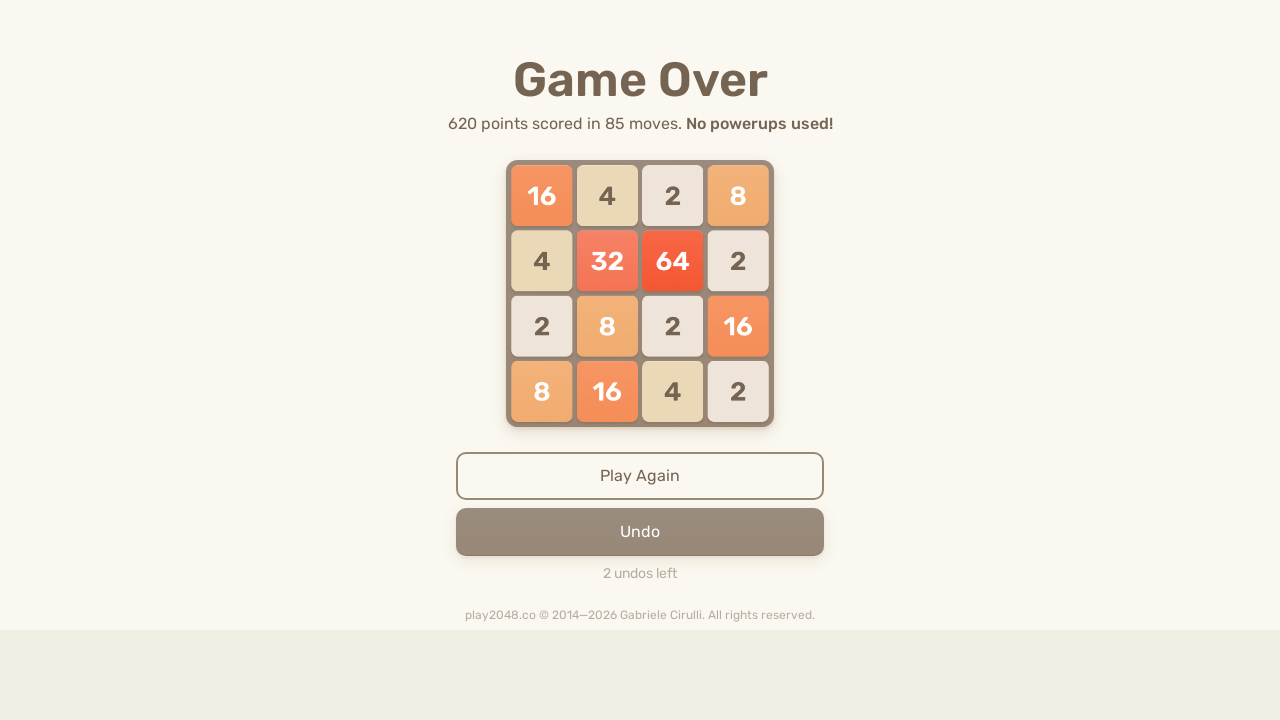

Sent arrow key press: ArrowDown
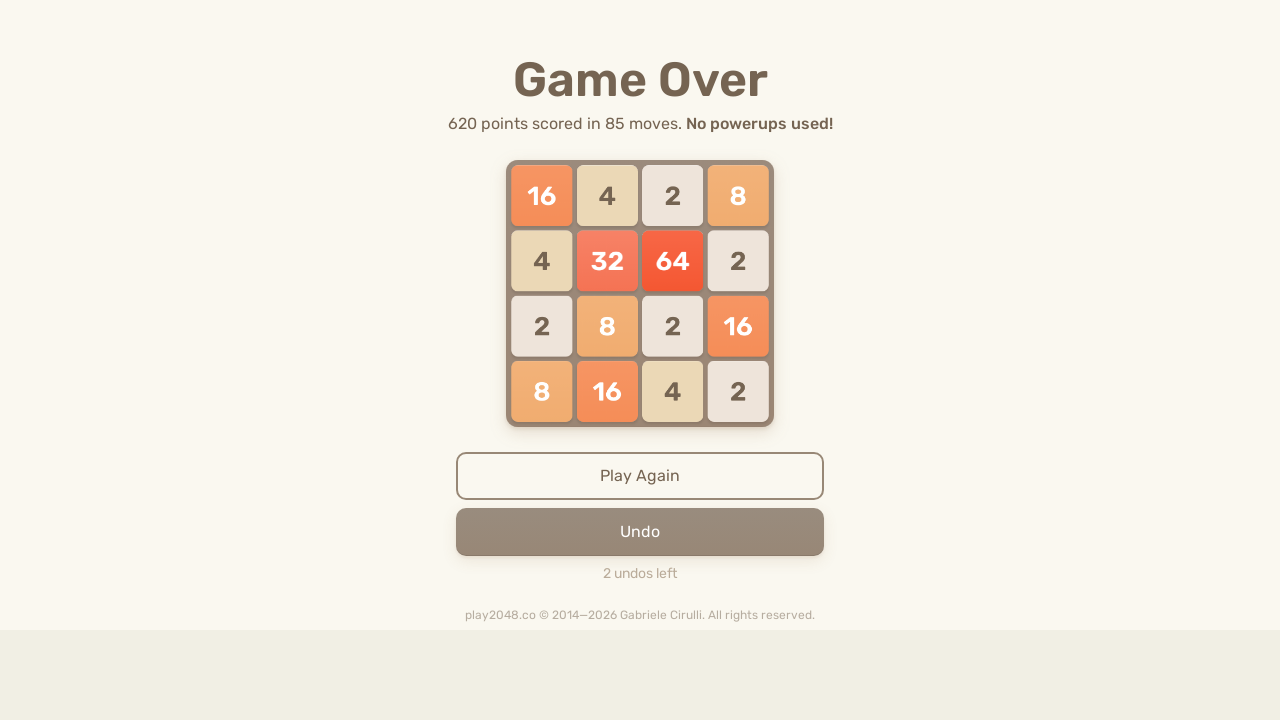

Brief pause between moves
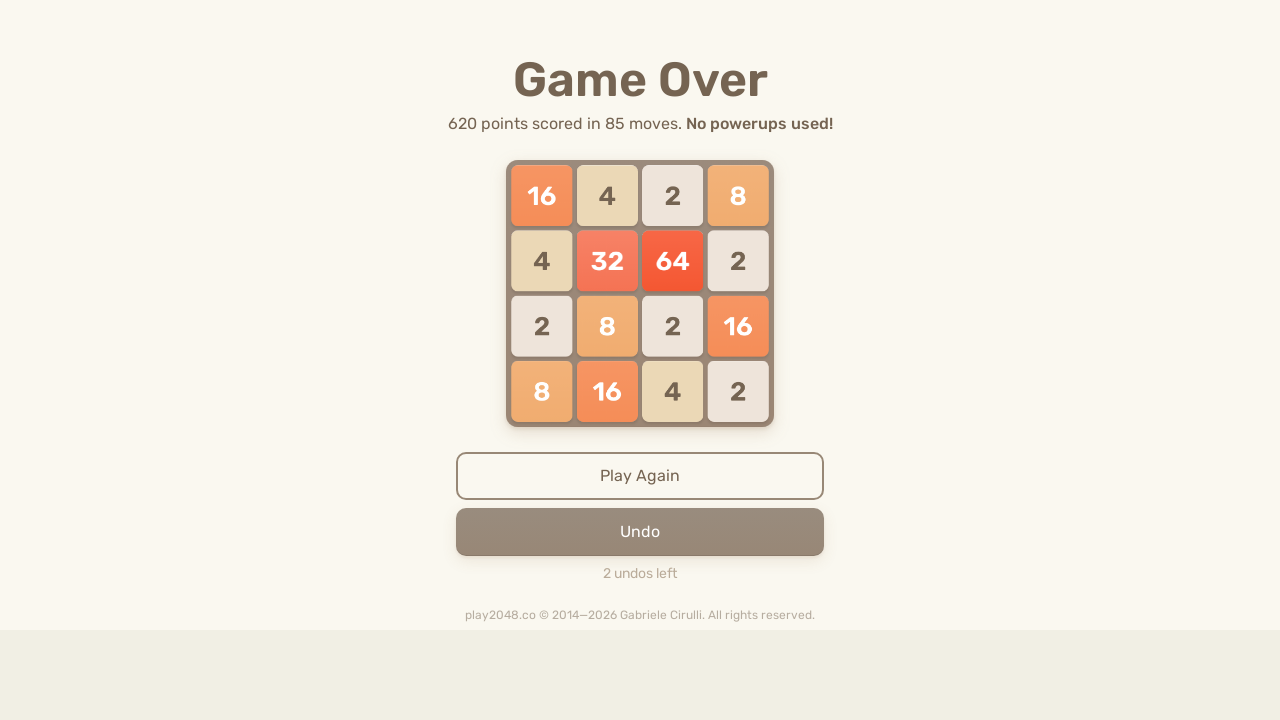

Sent arrow key press: ArrowRight
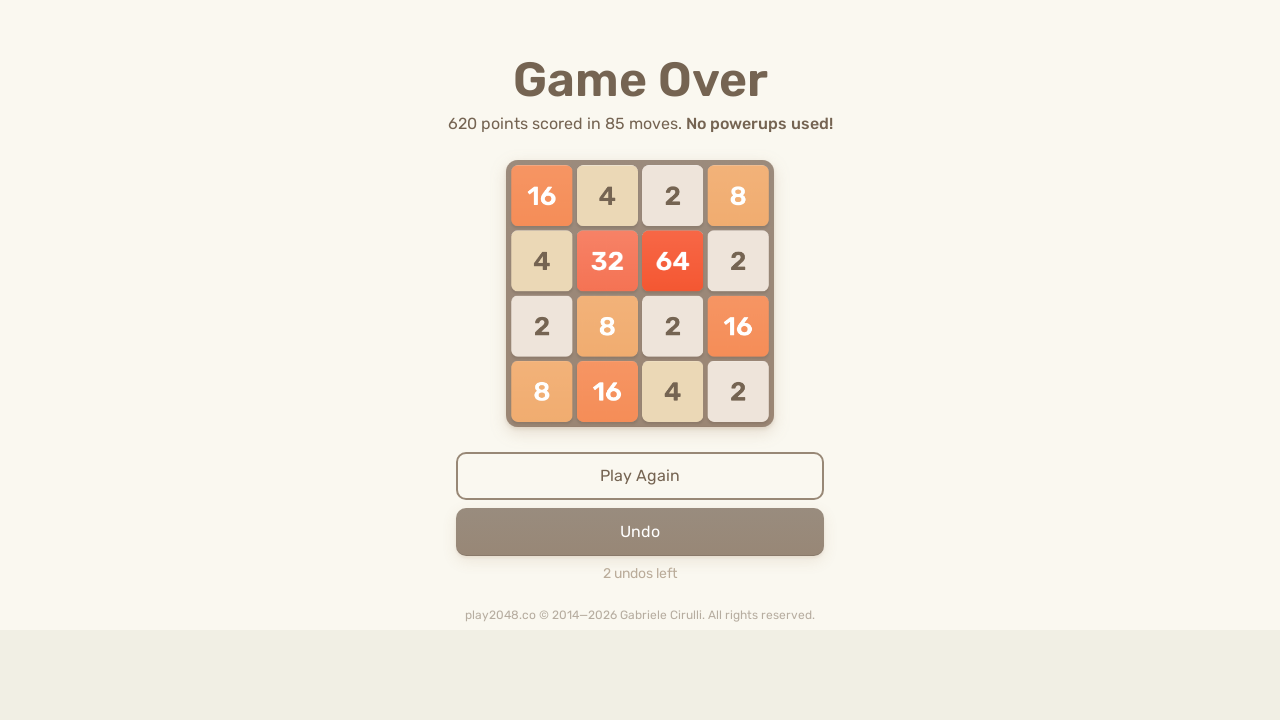

Brief pause between moves
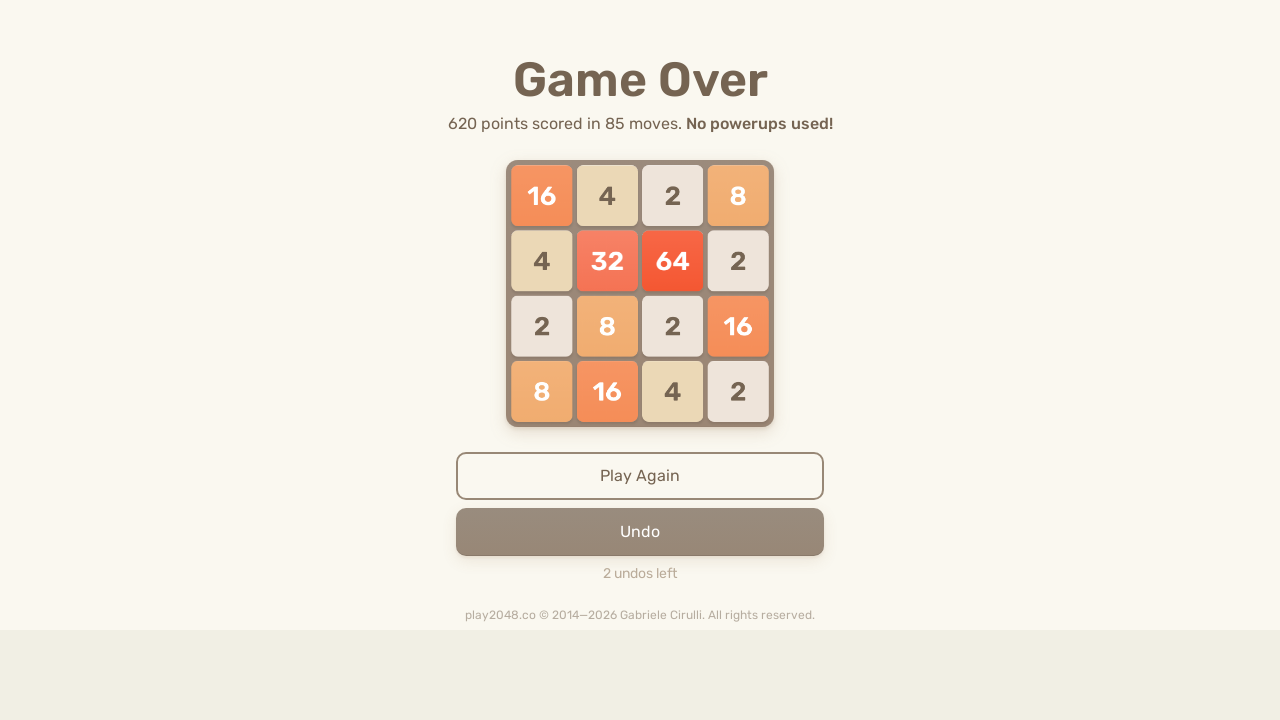

Sent arrow key press: ArrowRight
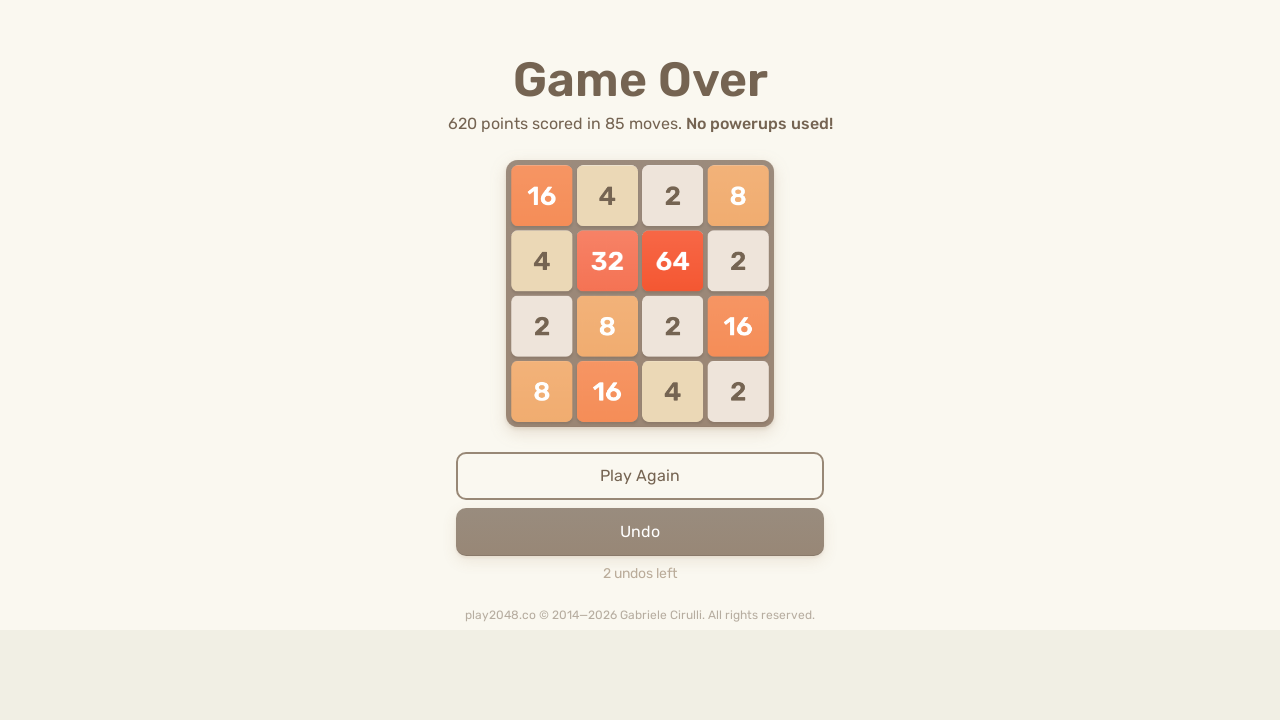

Brief pause between moves
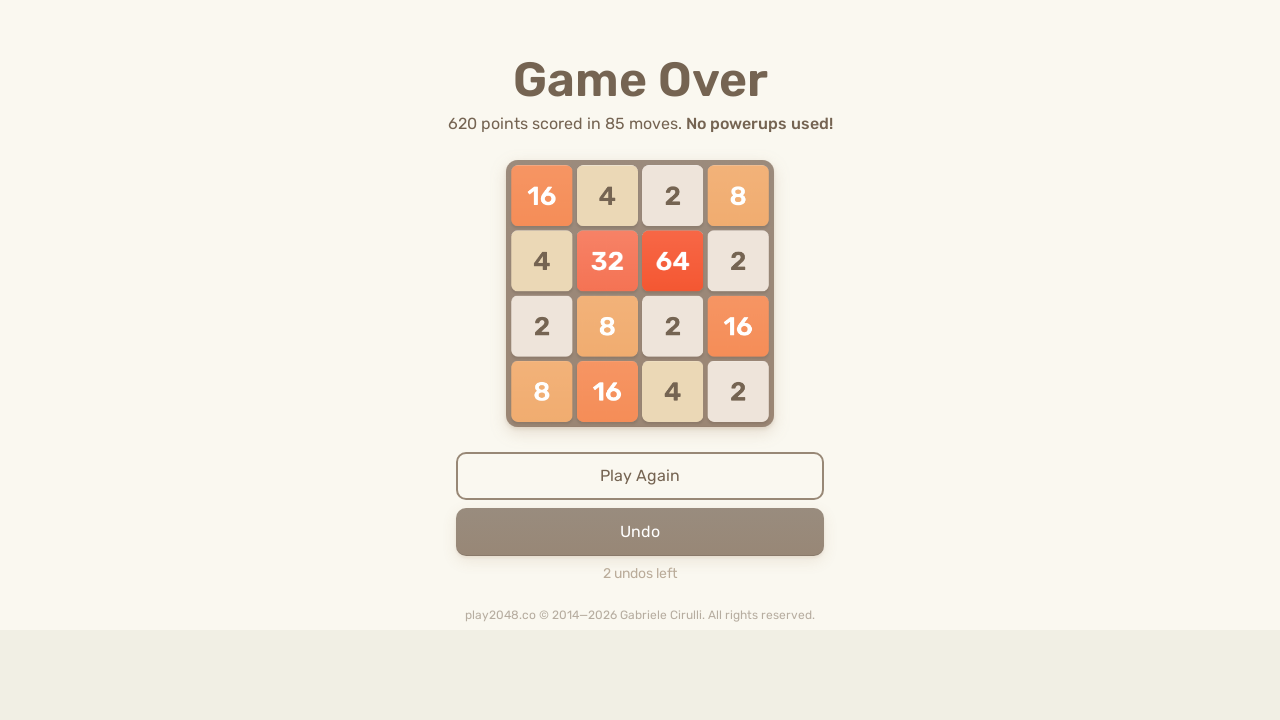

Sent arrow key press: ArrowDown
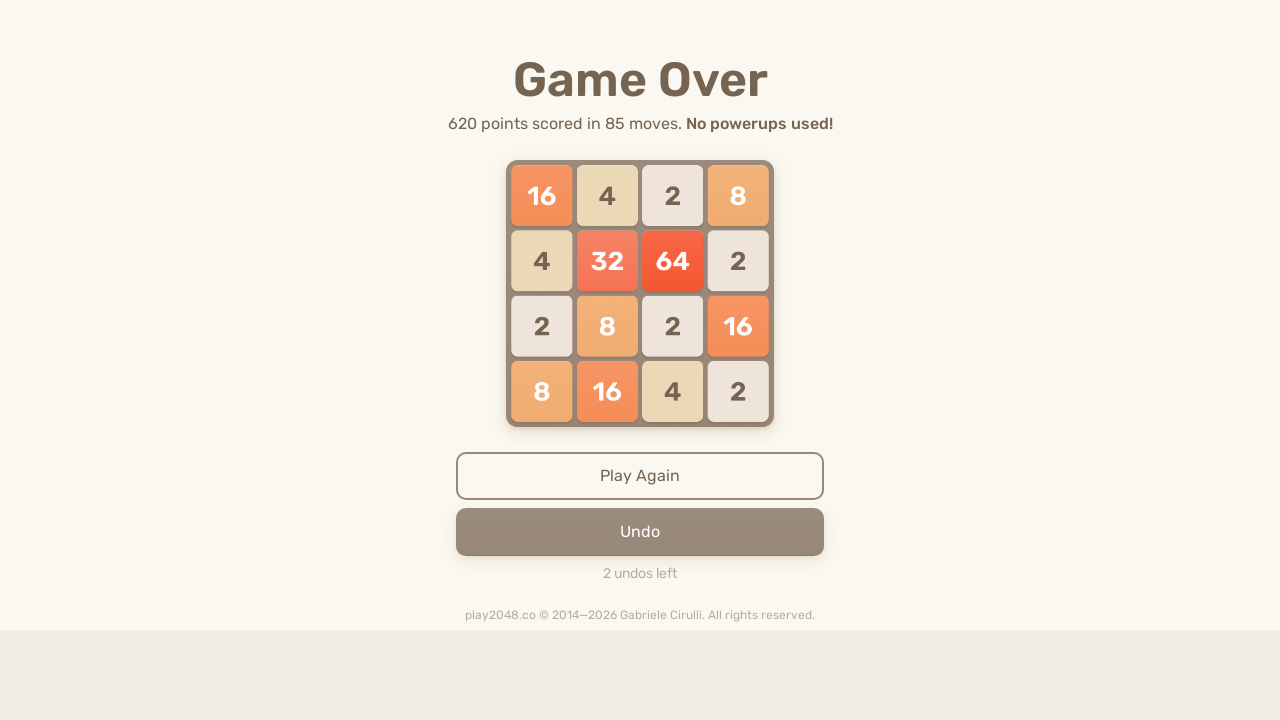

Brief pause between moves
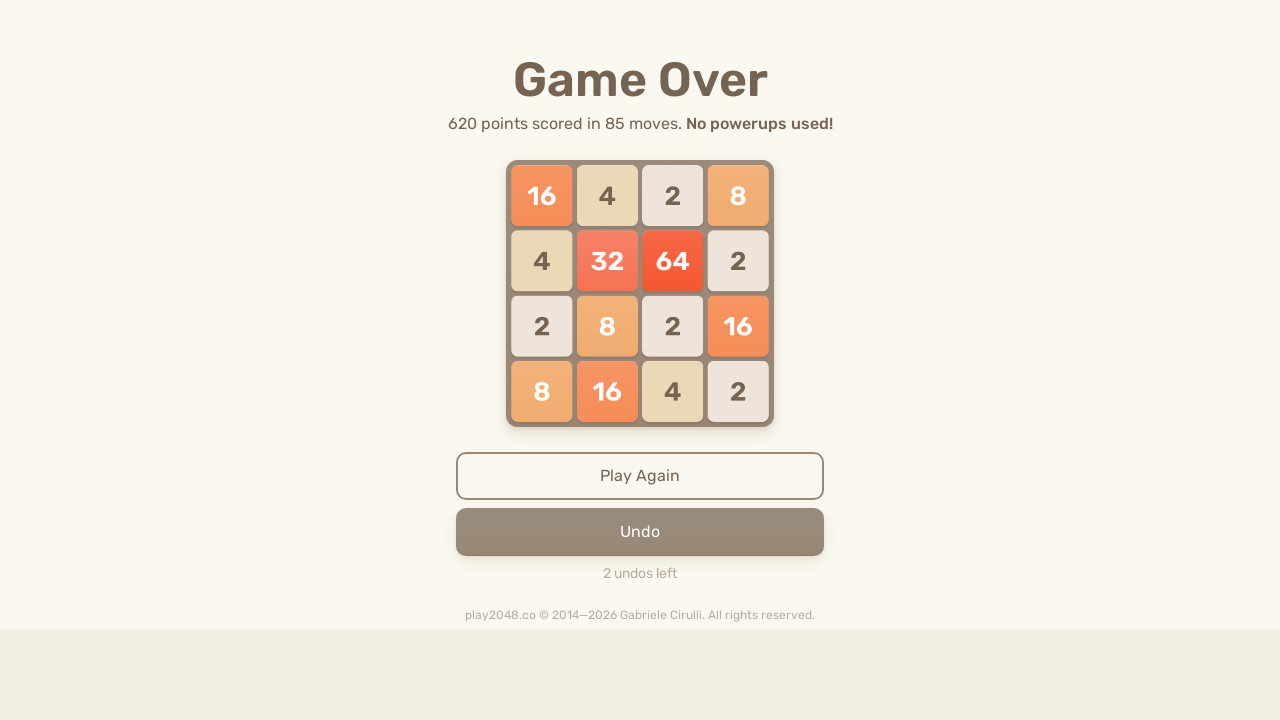

Sent arrow key press: ArrowRight
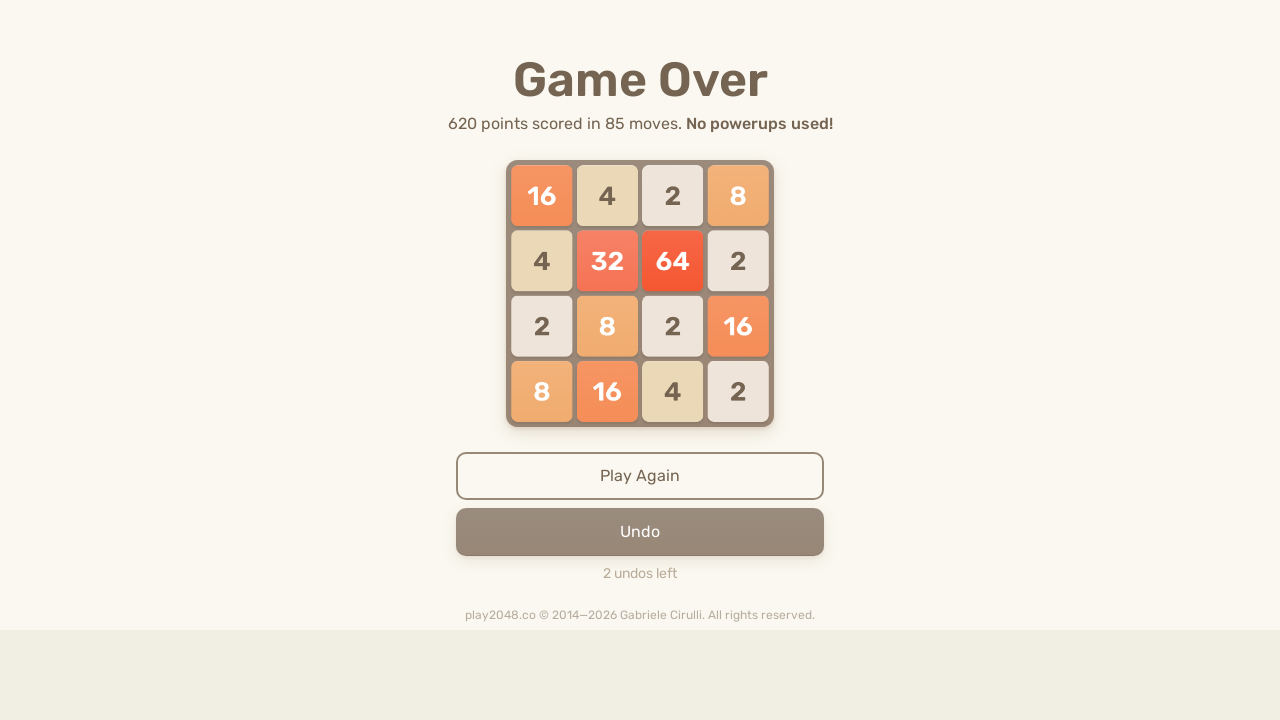

Brief pause between moves
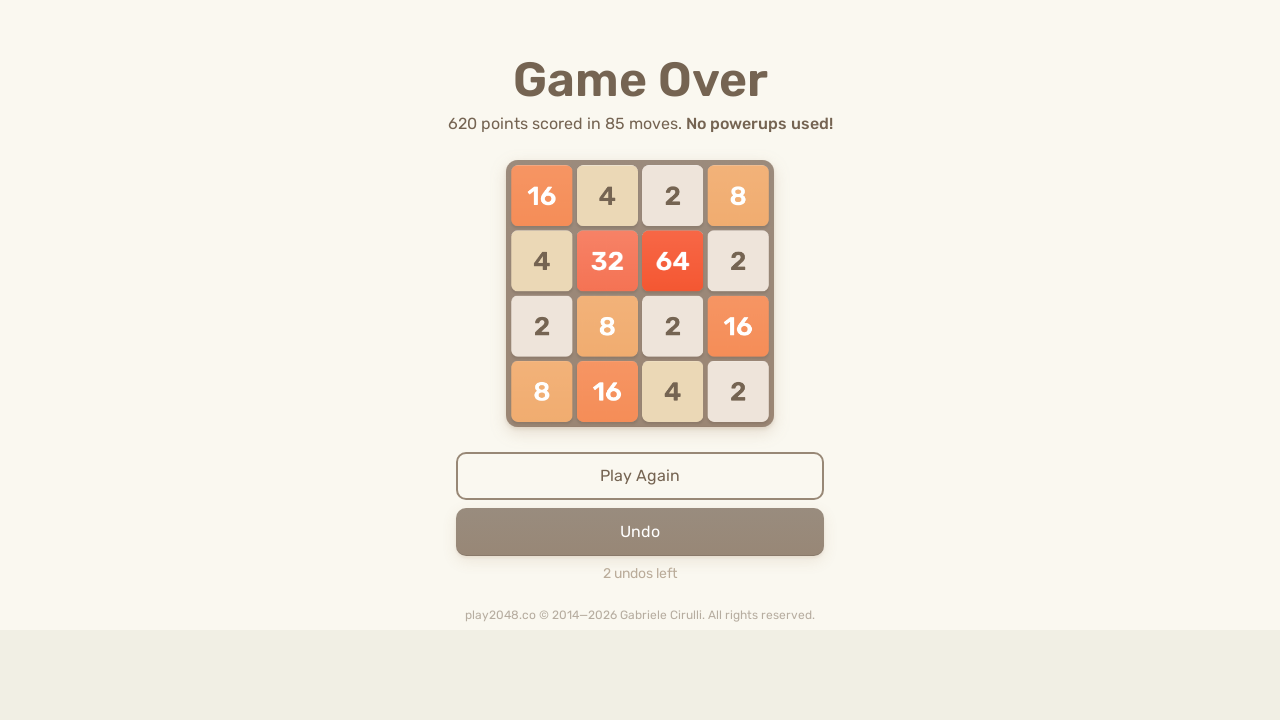

Sent arrow key press: ArrowUp
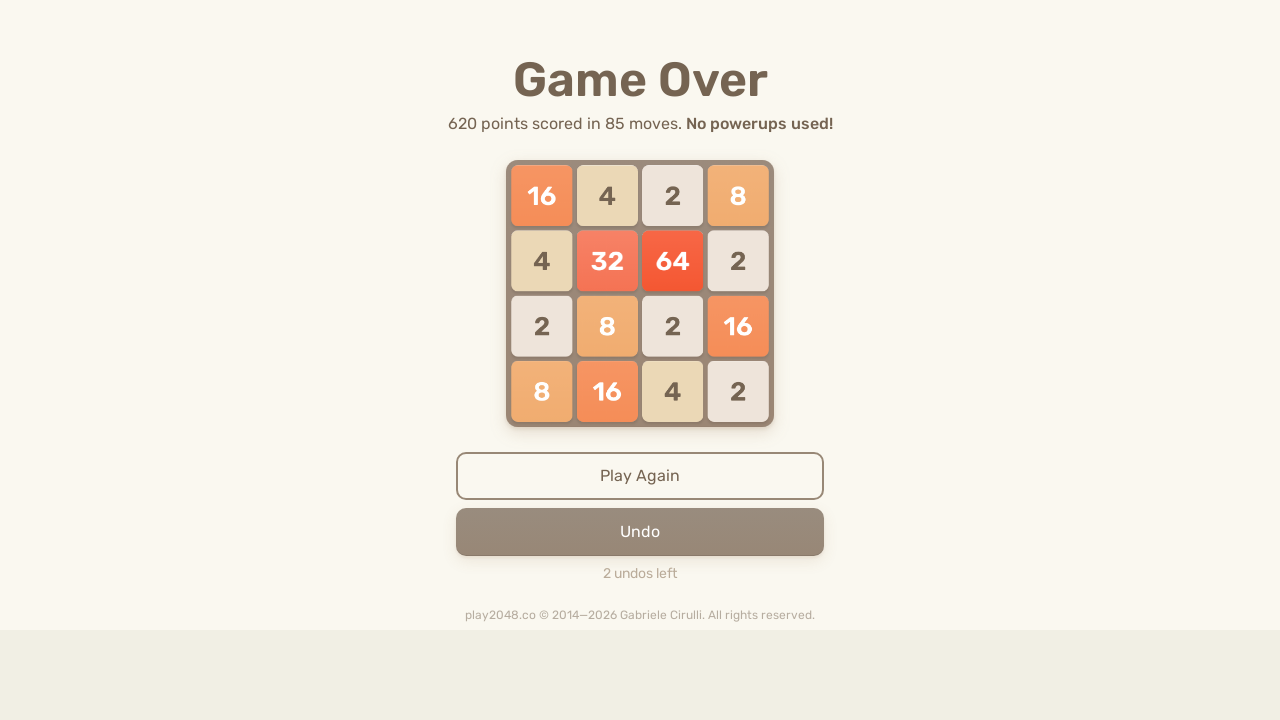

Brief pause between moves
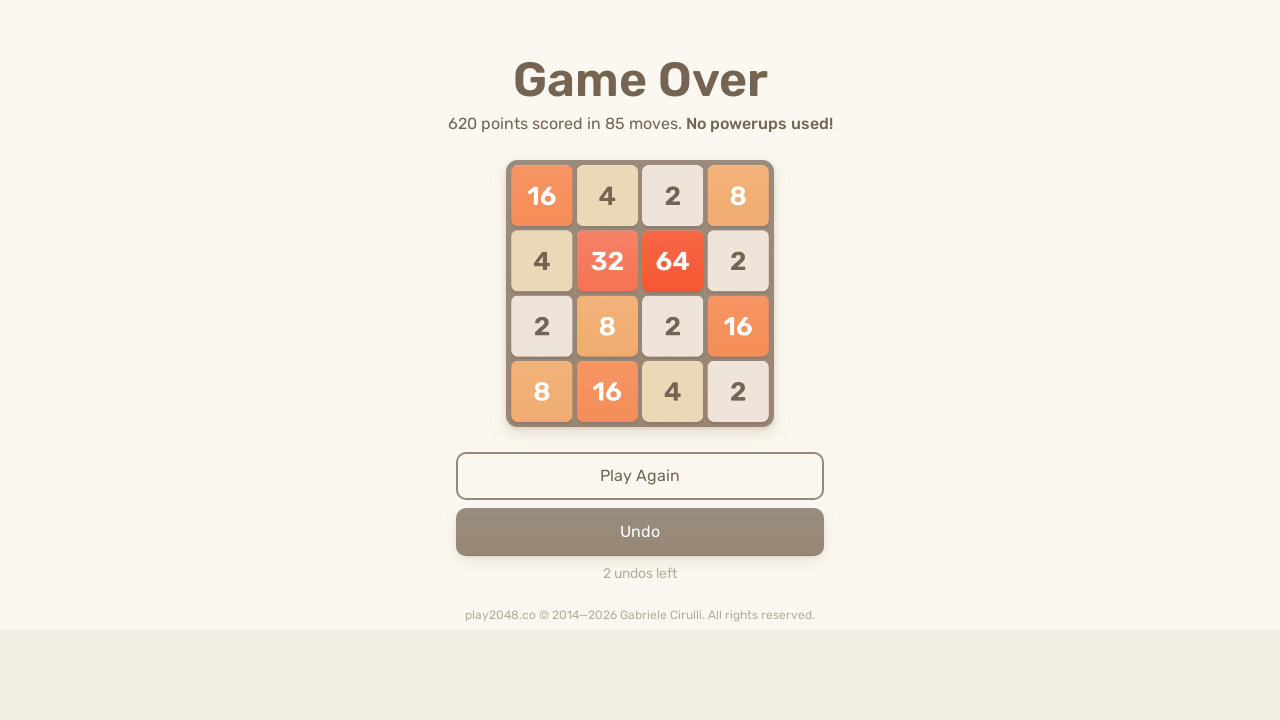

Sent arrow key press: ArrowDown
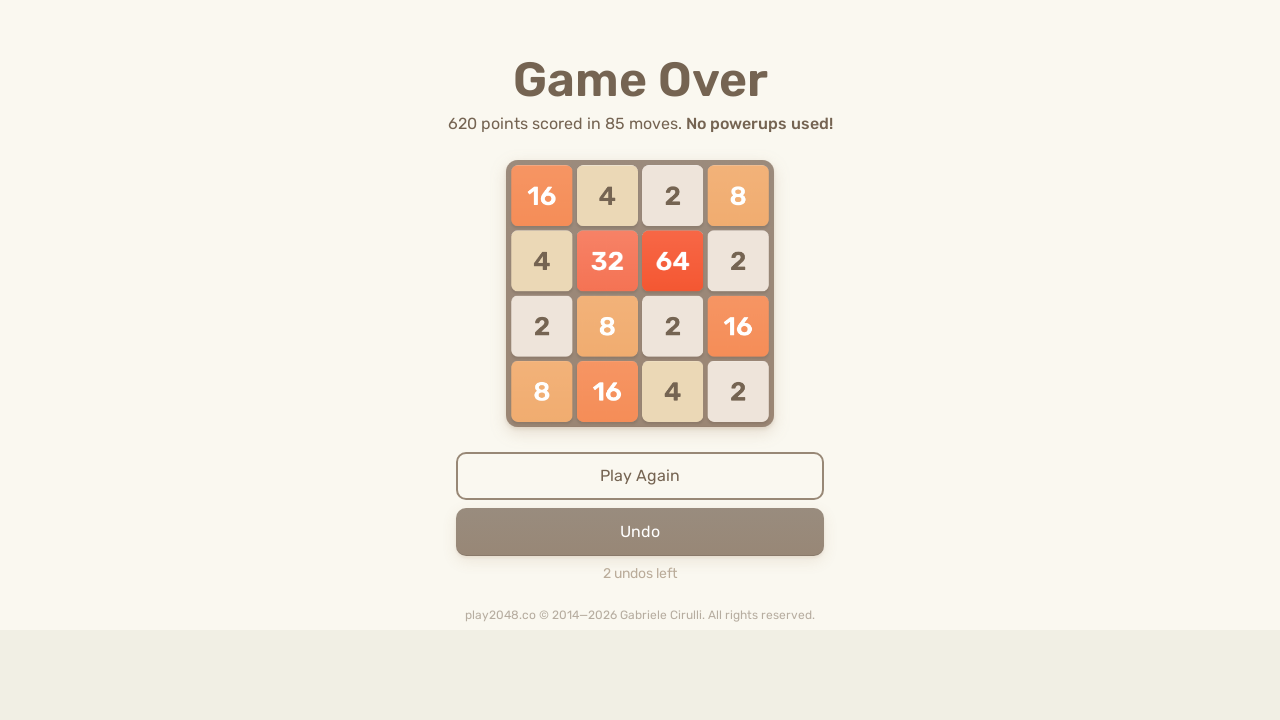

Brief pause between moves
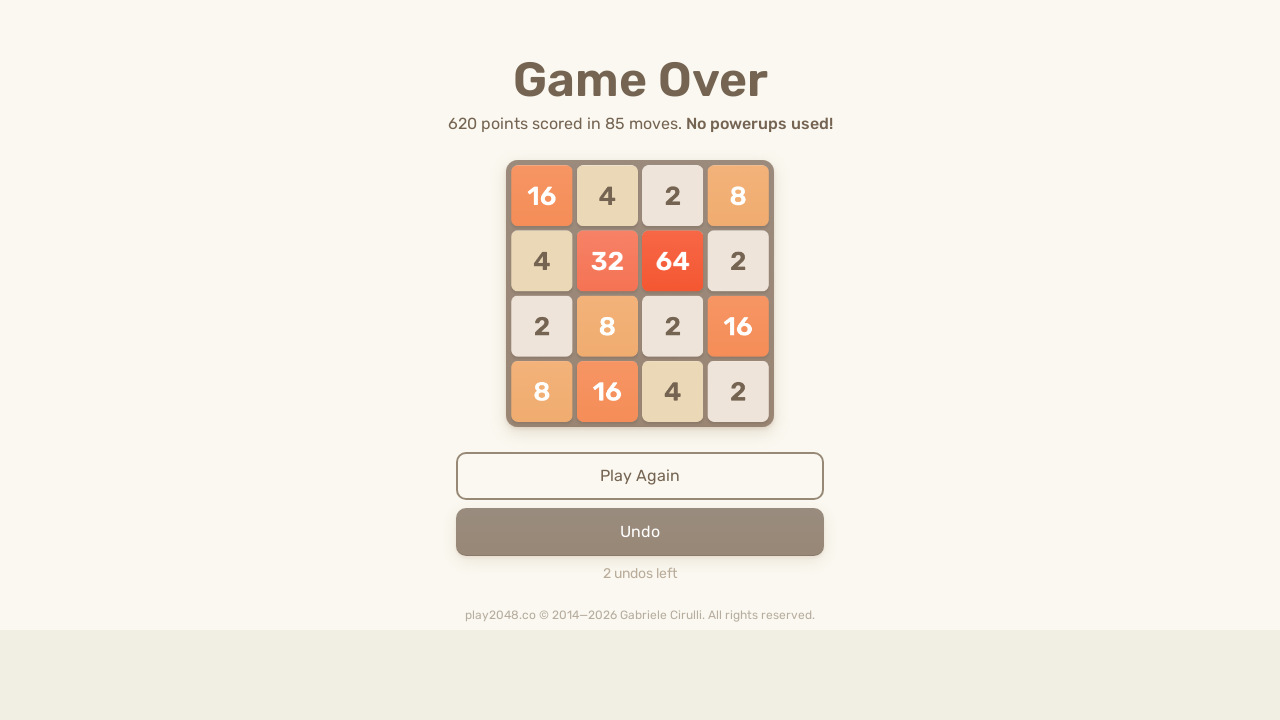

Sent arrow key press: ArrowRight
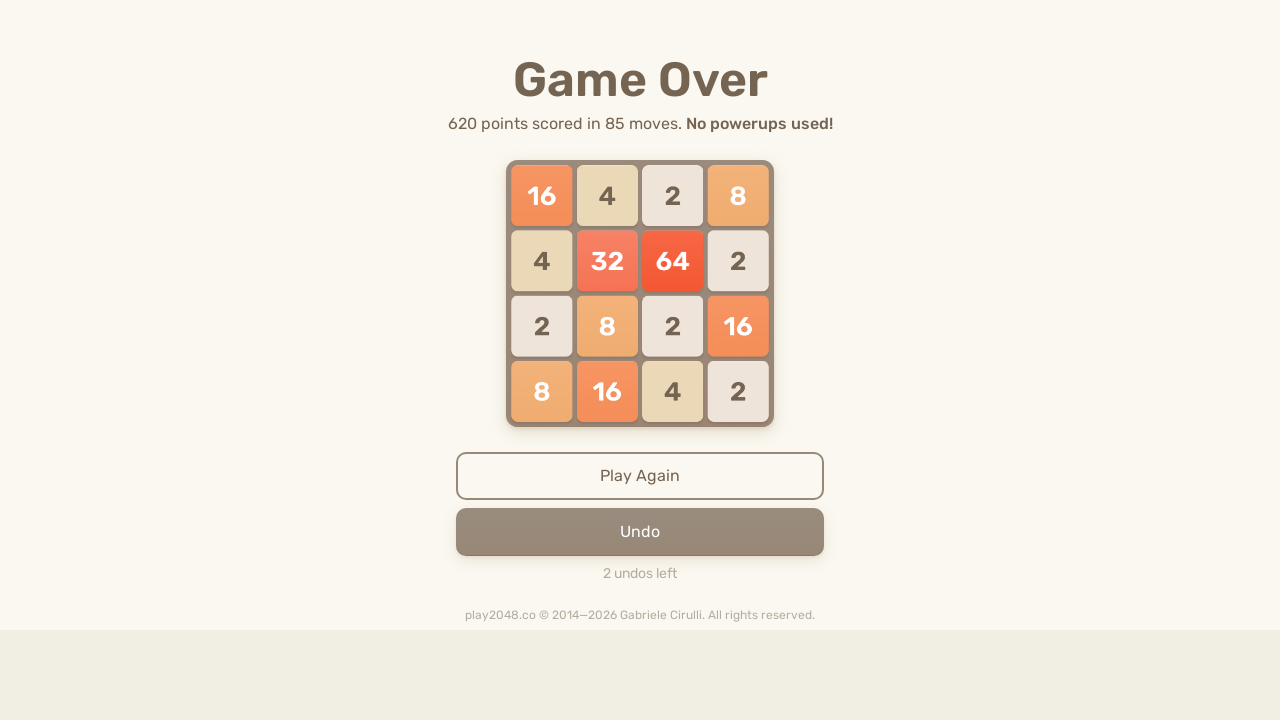

Brief pause between moves
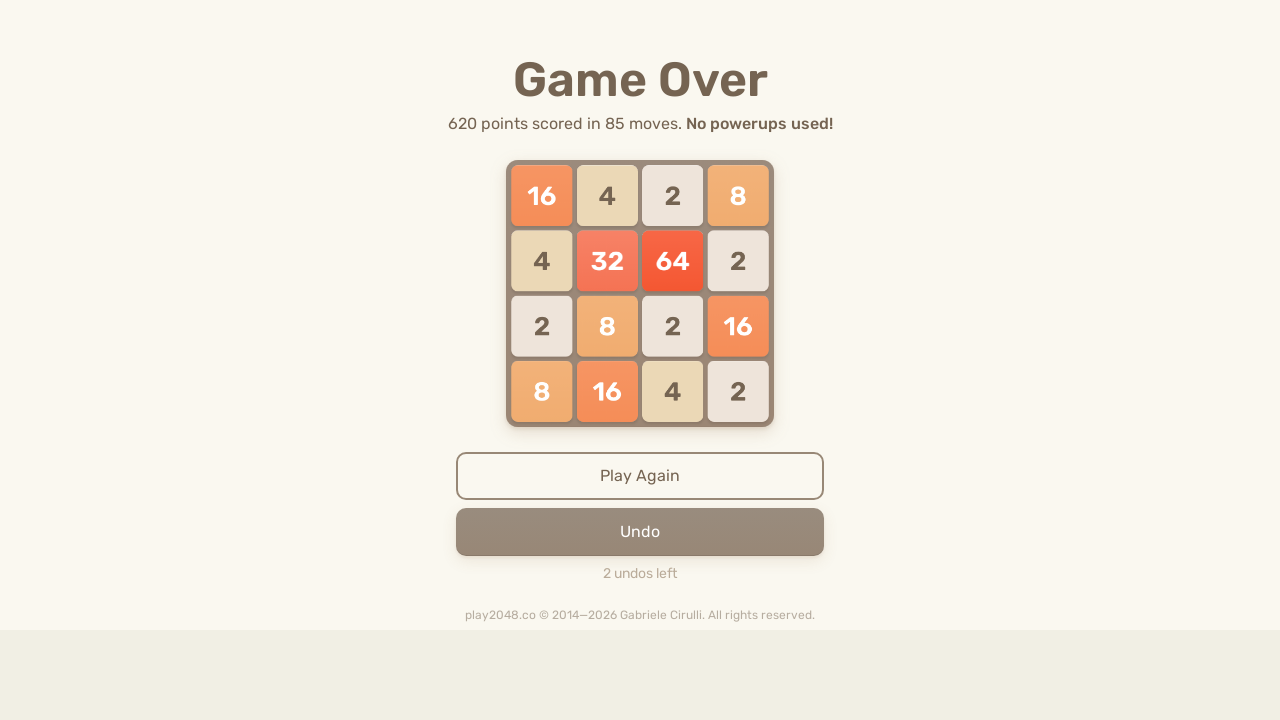

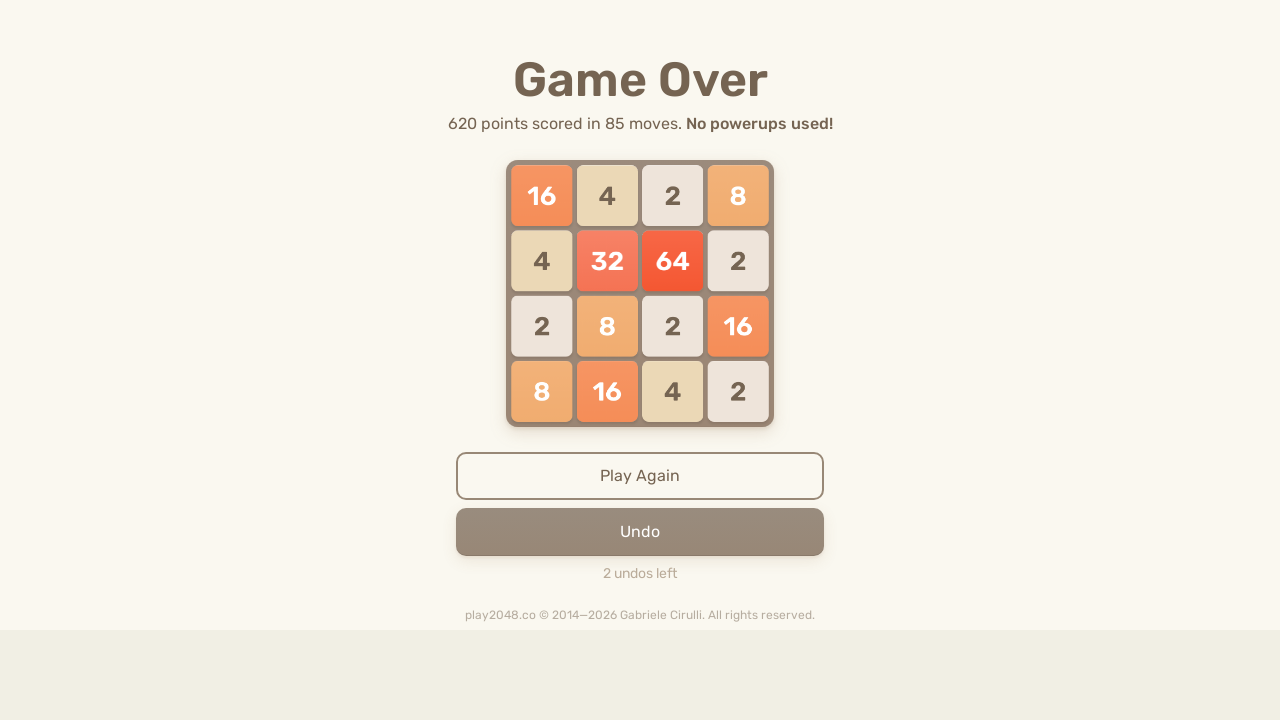